Tests jQuery UI datepicker functionality by navigating to a specific month/year and selecting a date

Starting URL: https://jqueryui.com/datepicker/

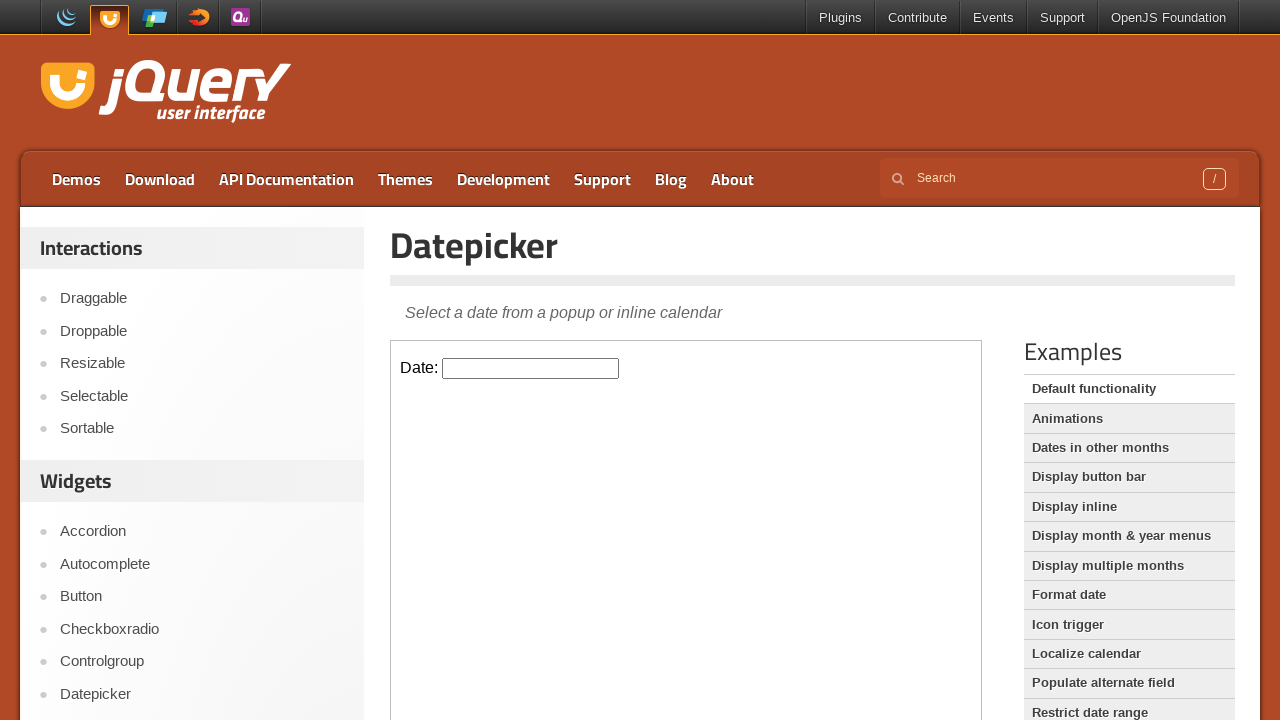

Located and switched to the datepicker iframe
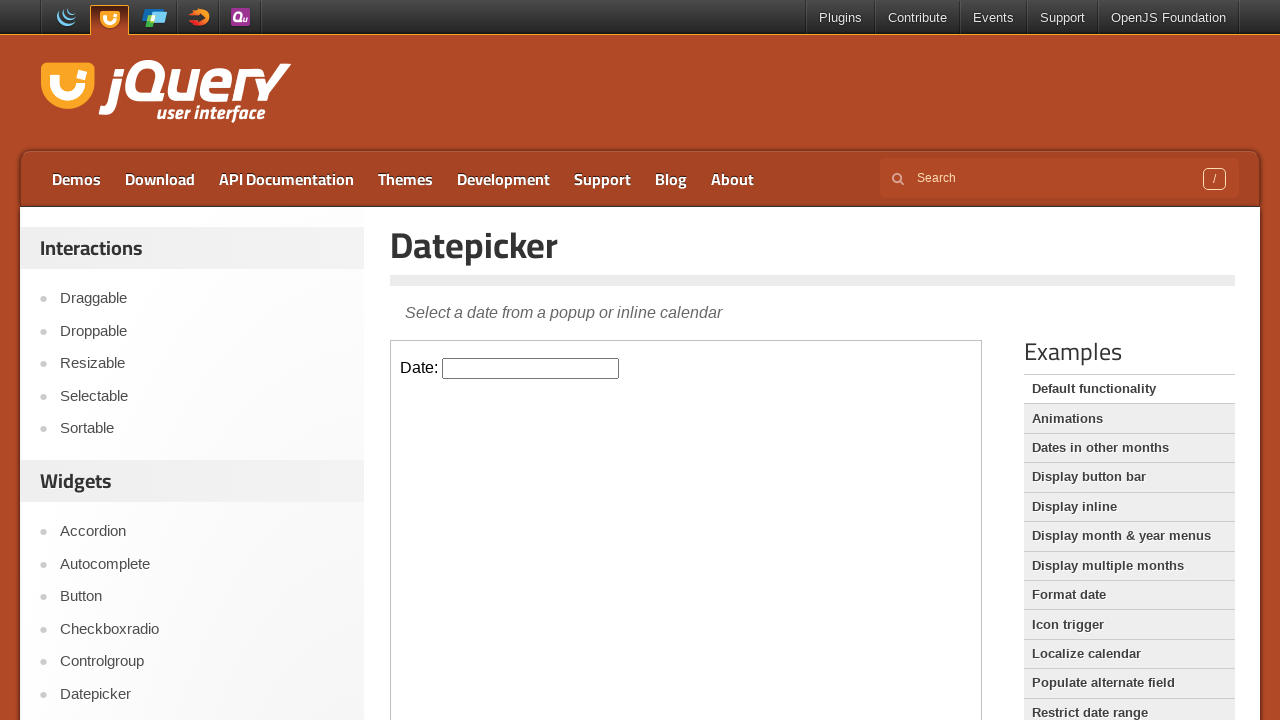

Clicked datepicker input to open calendar at (531, 368) on iframe >> nth=0 >> internal:control=enter-frame >> #datepicker
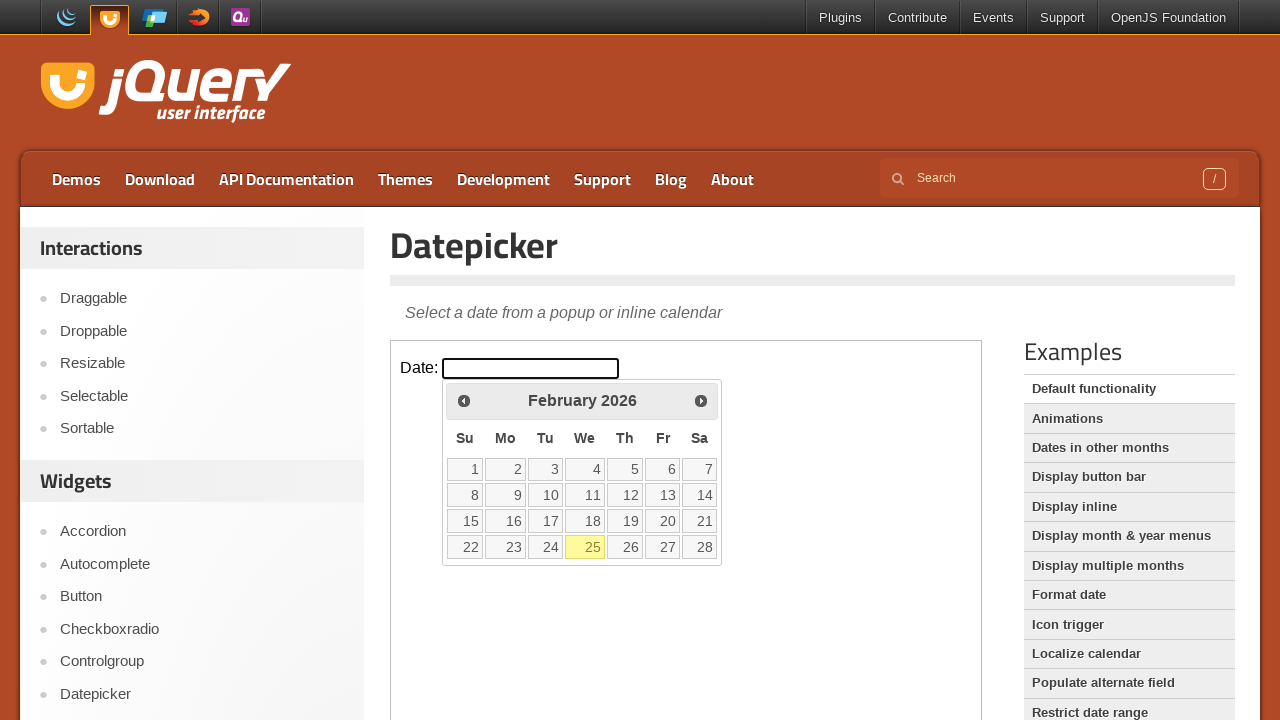

Retrieved current month 'February' and year '2026'
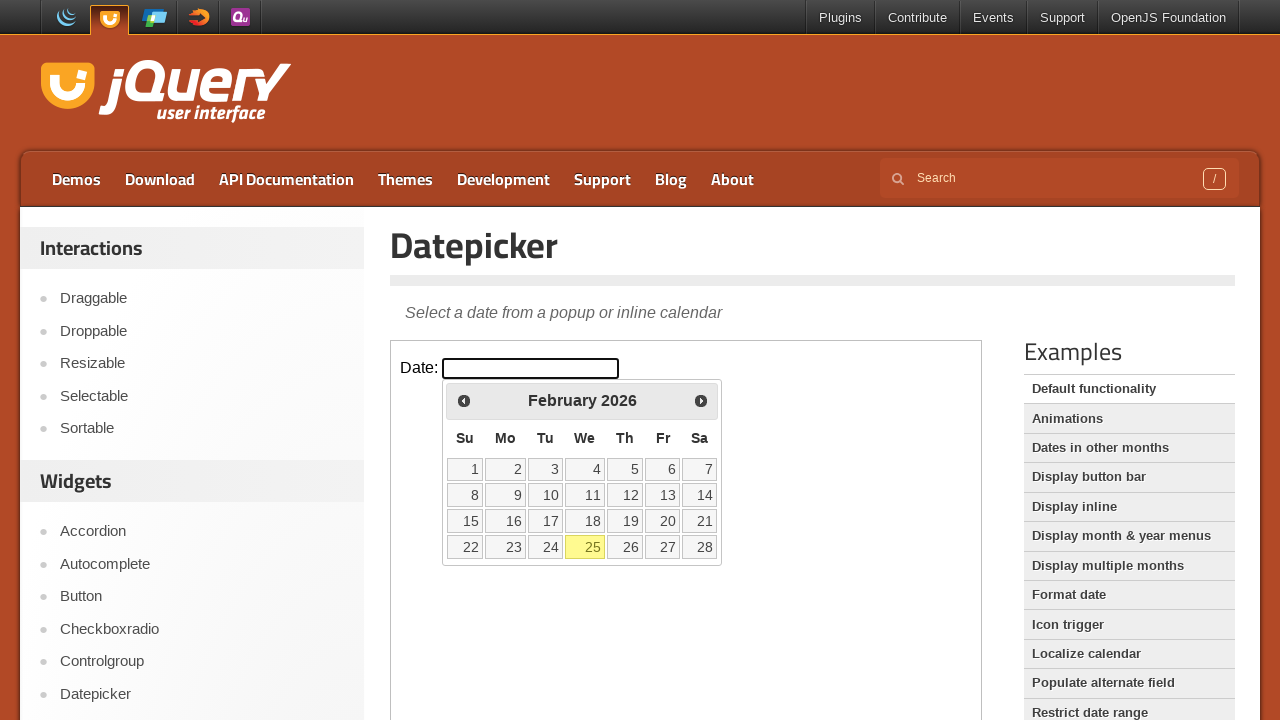

Clicked previous month button to navigate backwards at (464, 400) on iframe >> nth=0 >> internal:control=enter-frame >> xpath=//div[@id='ui-datepicke
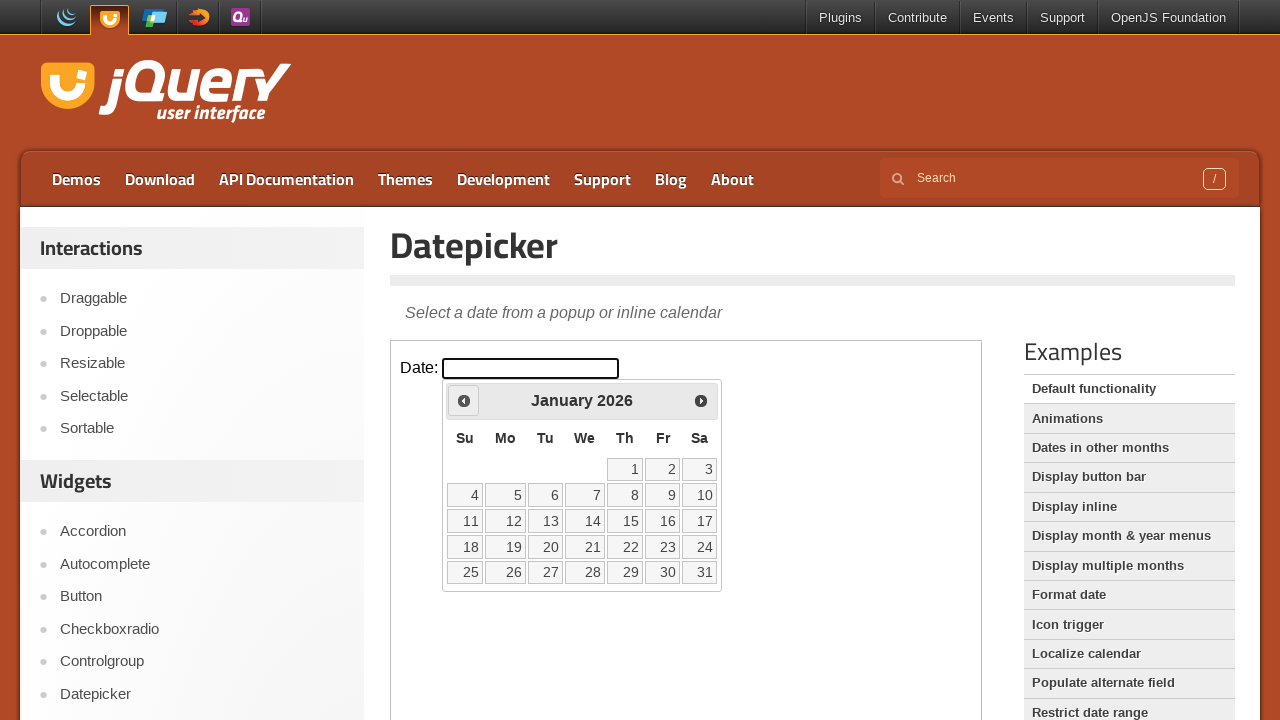

Retrieved current month 'January' and year '2026'
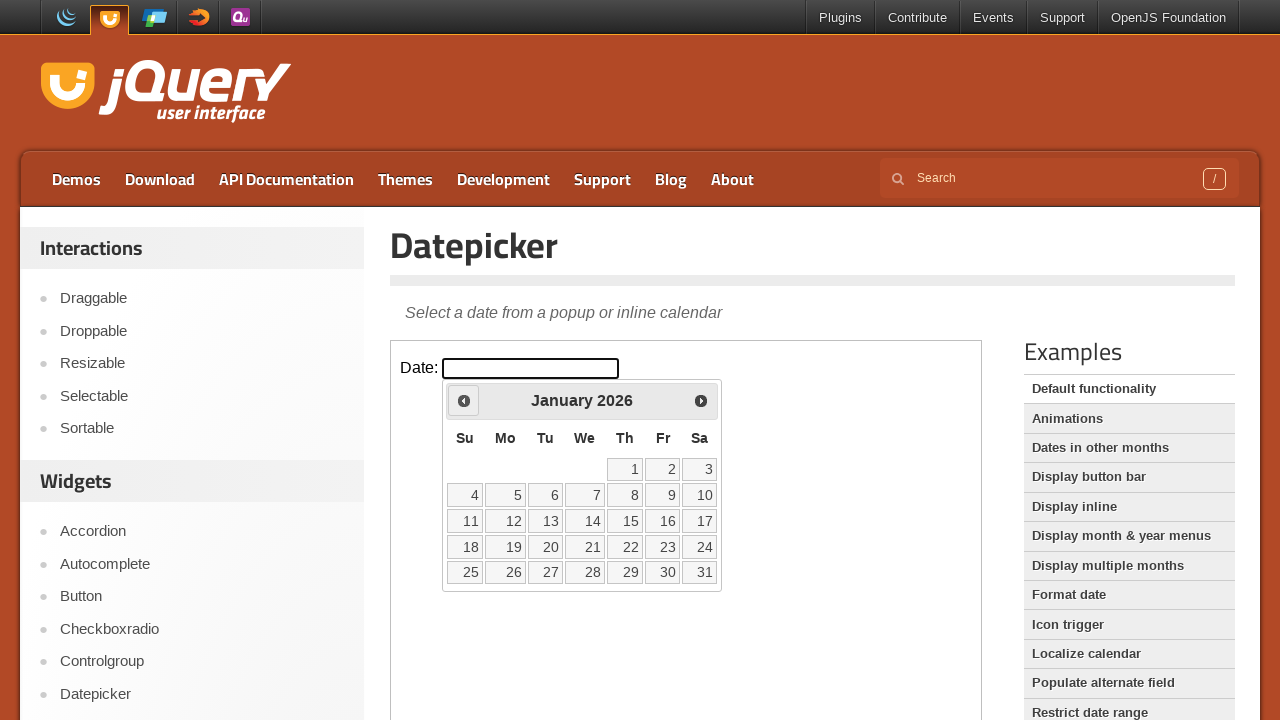

Clicked previous month button to navigate backwards at (464, 400) on iframe >> nth=0 >> internal:control=enter-frame >> xpath=//div[@id='ui-datepicke
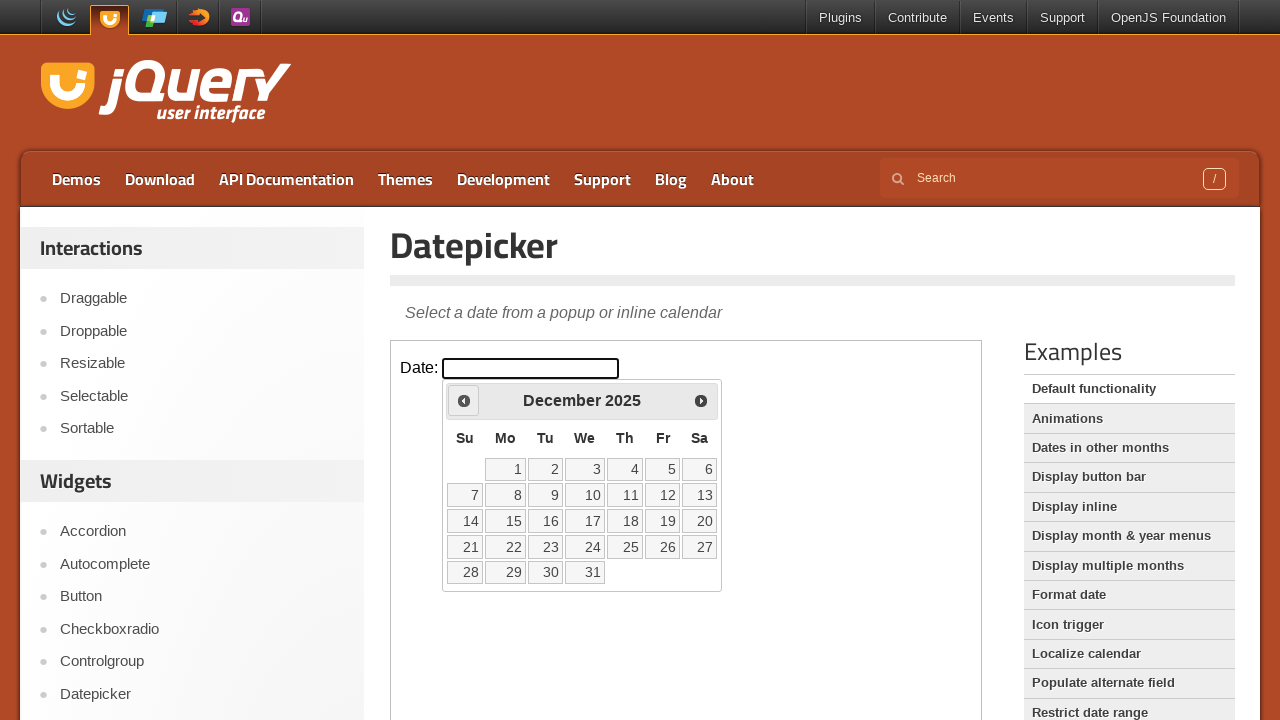

Retrieved current month 'December' and year '2025'
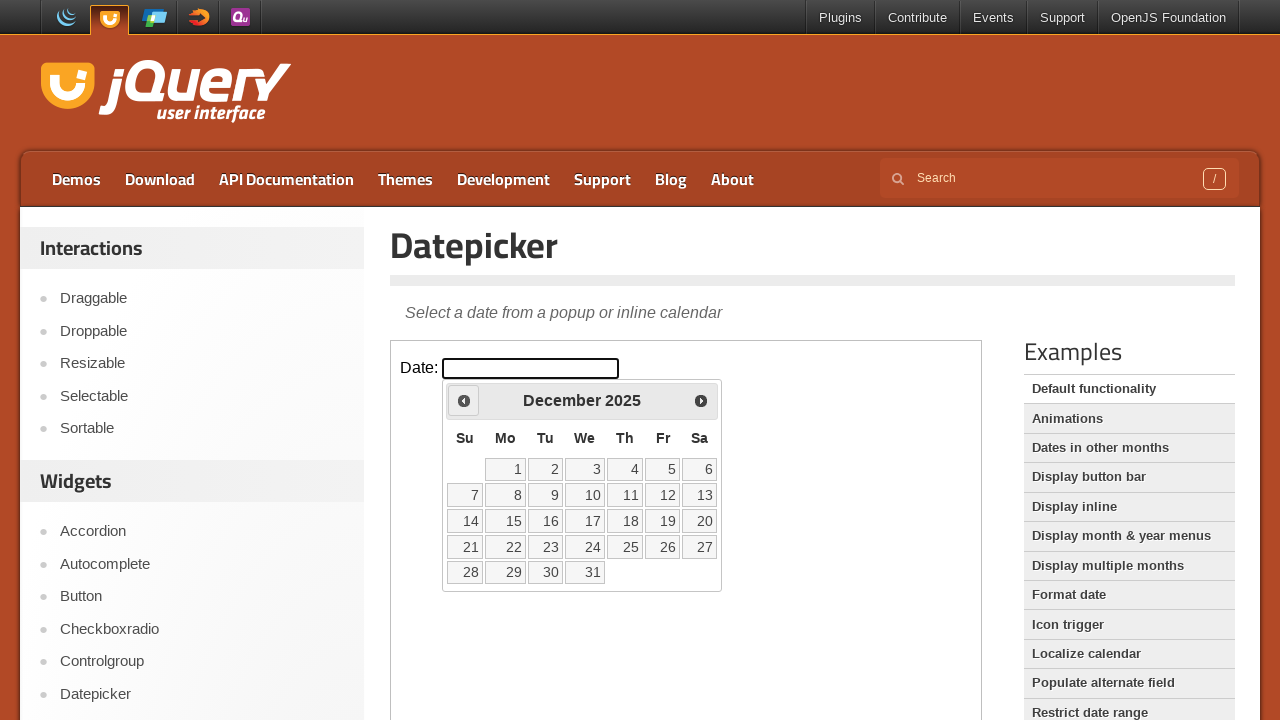

Clicked previous month button to navigate backwards at (464, 400) on iframe >> nth=0 >> internal:control=enter-frame >> xpath=//div[@id='ui-datepicke
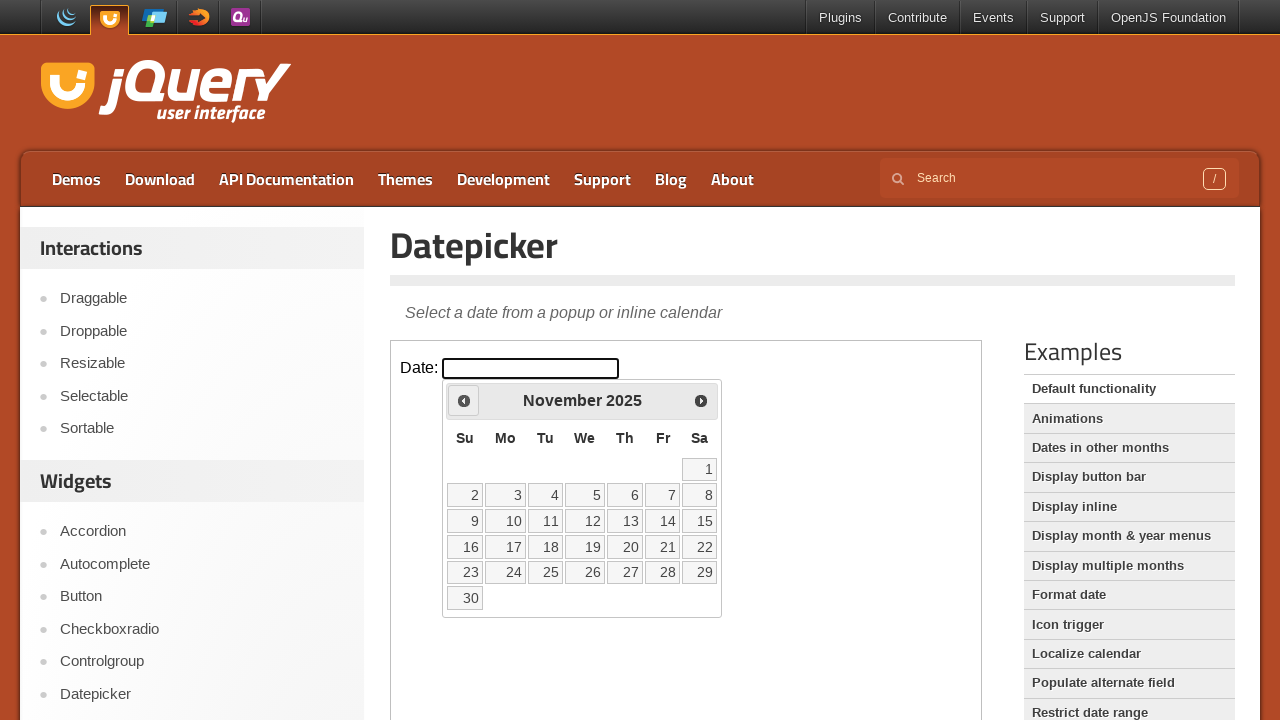

Retrieved current month 'November' and year '2025'
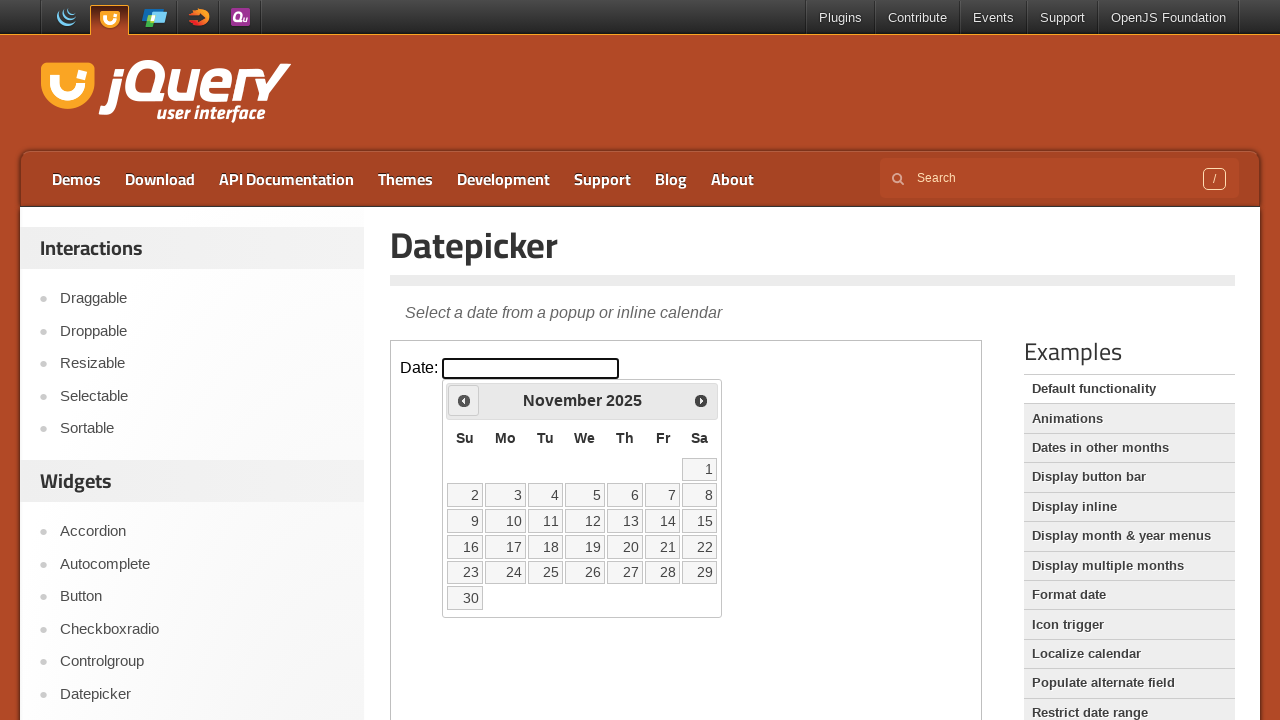

Clicked previous month button to navigate backwards at (464, 400) on iframe >> nth=0 >> internal:control=enter-frame >> xpath=//div[@id='ui-datepicke
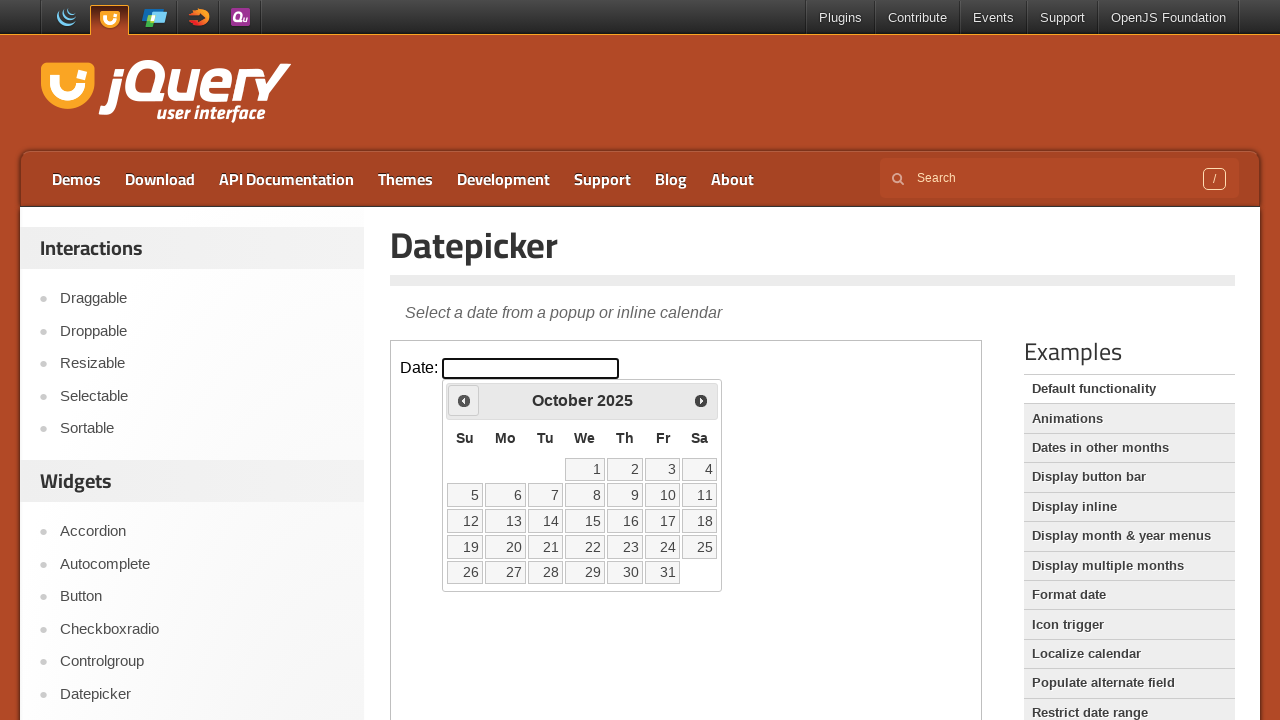

Retrieved current month 'October' and year '2025'
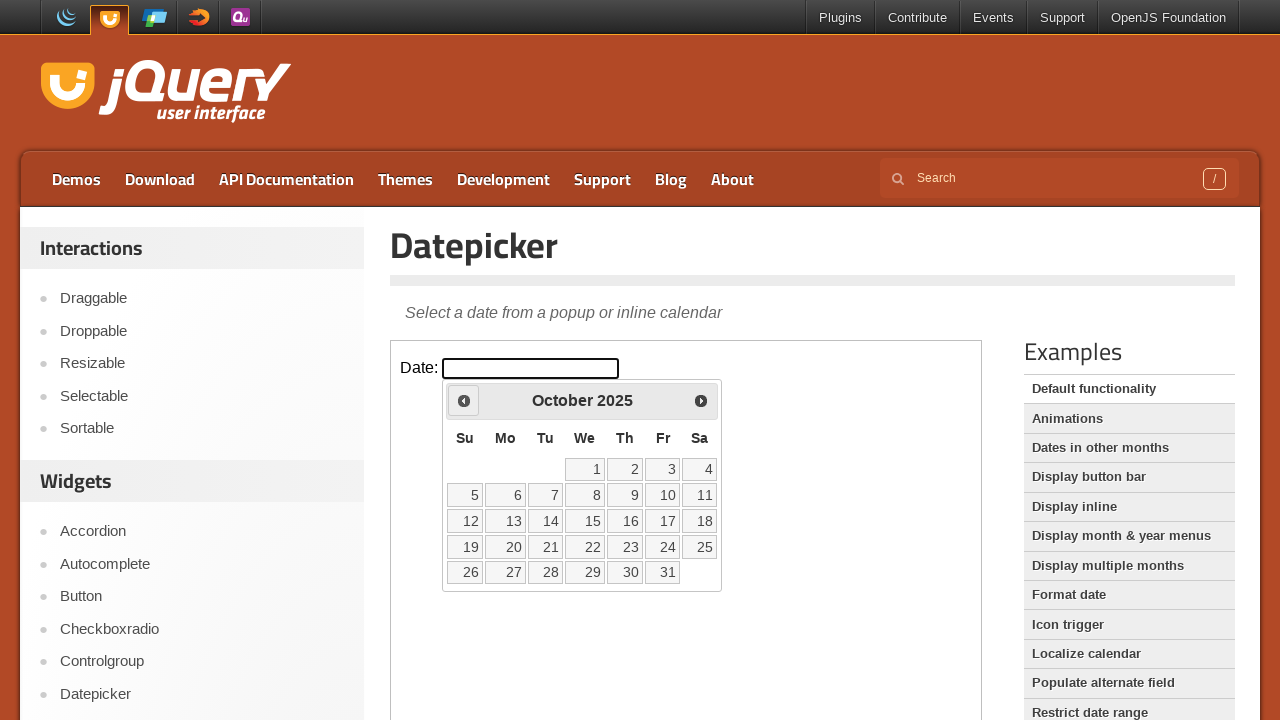

Clicked previous month button to navigate backwards at (464, 400) on iframe >> nth=0 >> internal:control=enter-frame >> xpath=//div[@id='ui-datepicke
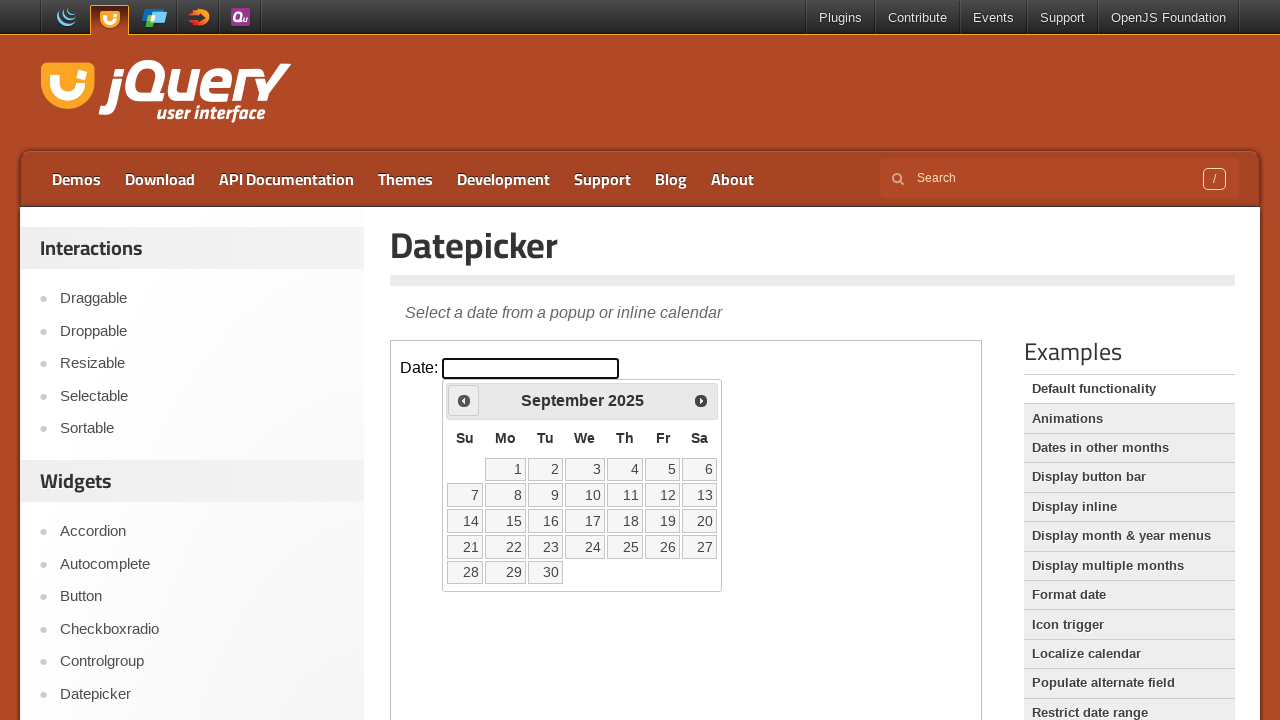

Retrieved current month 'September' and year '2025'
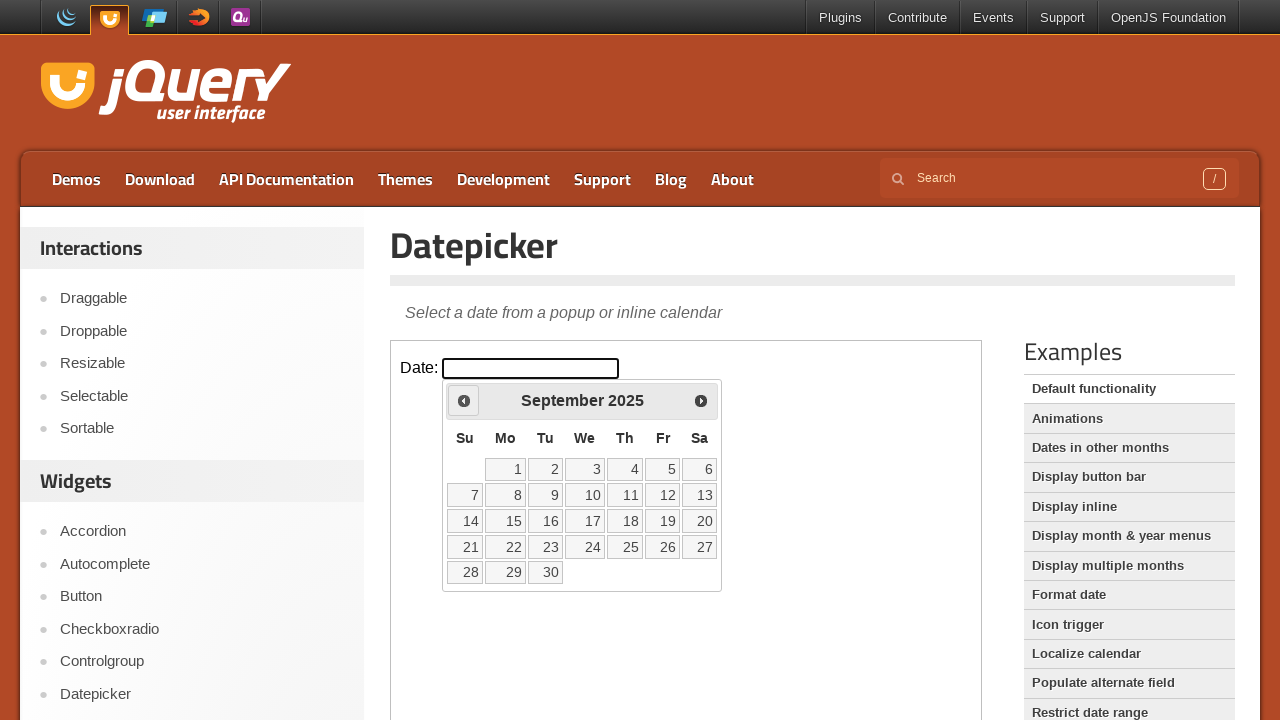

Clicked previous month button to navigate backwards at (464, 400) on iframe >> nth=0 >> internal:control=enter-frame >> xpath=//div[@id='ui-datepicke
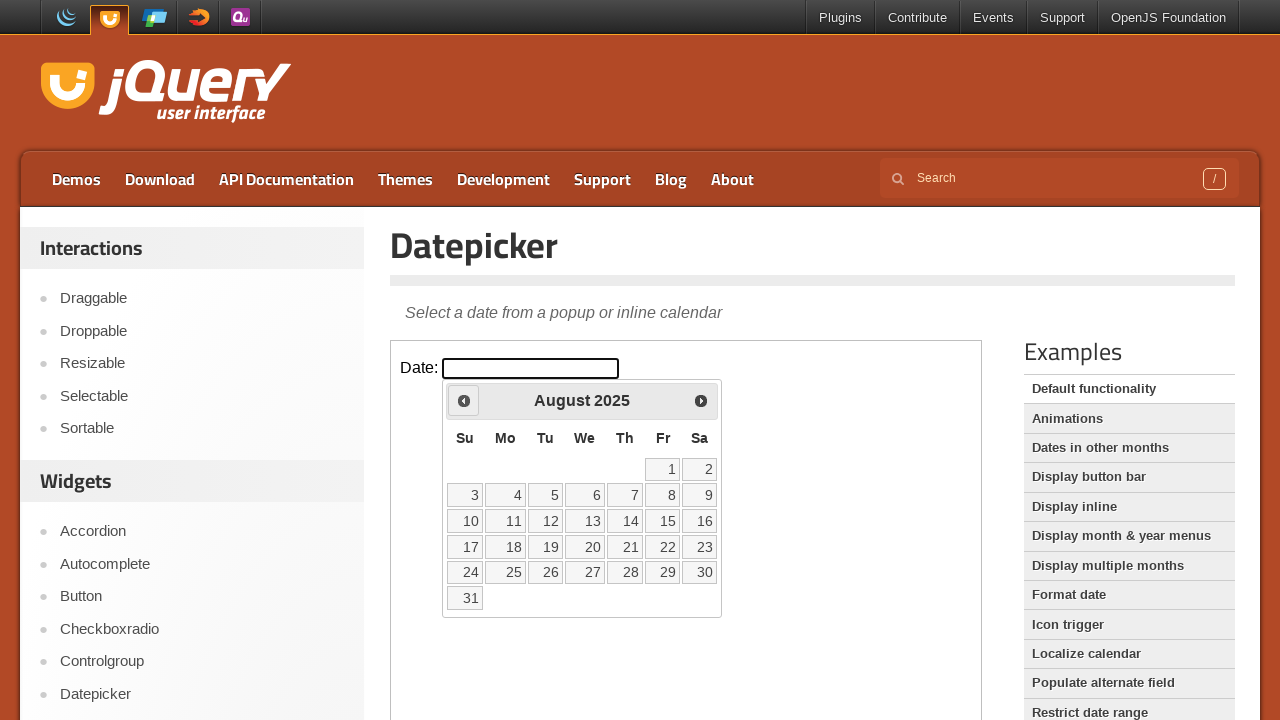

Retrieved current month 'August' and year '2025'
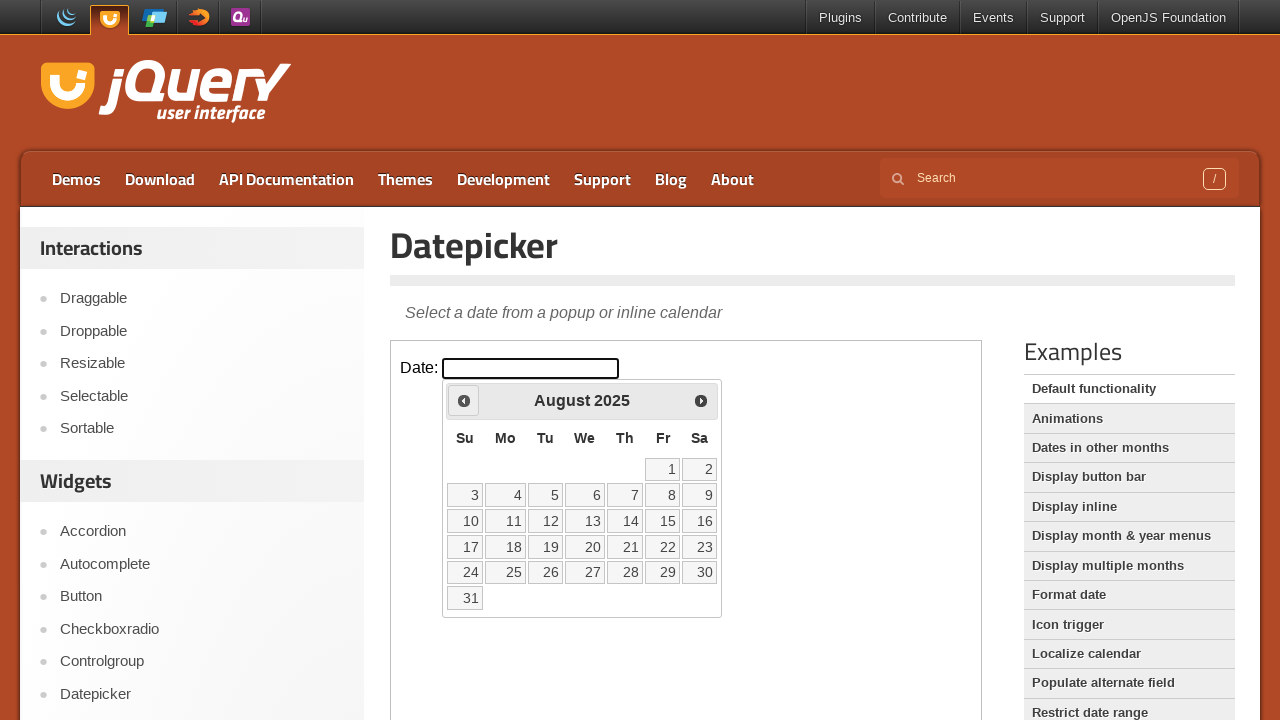

Clicked previous month button to navigate backwards at (464, 400) on iframe >> nth=0 >> internal:control=enter-frame >> xpath=//div[@id='ui-datepicke
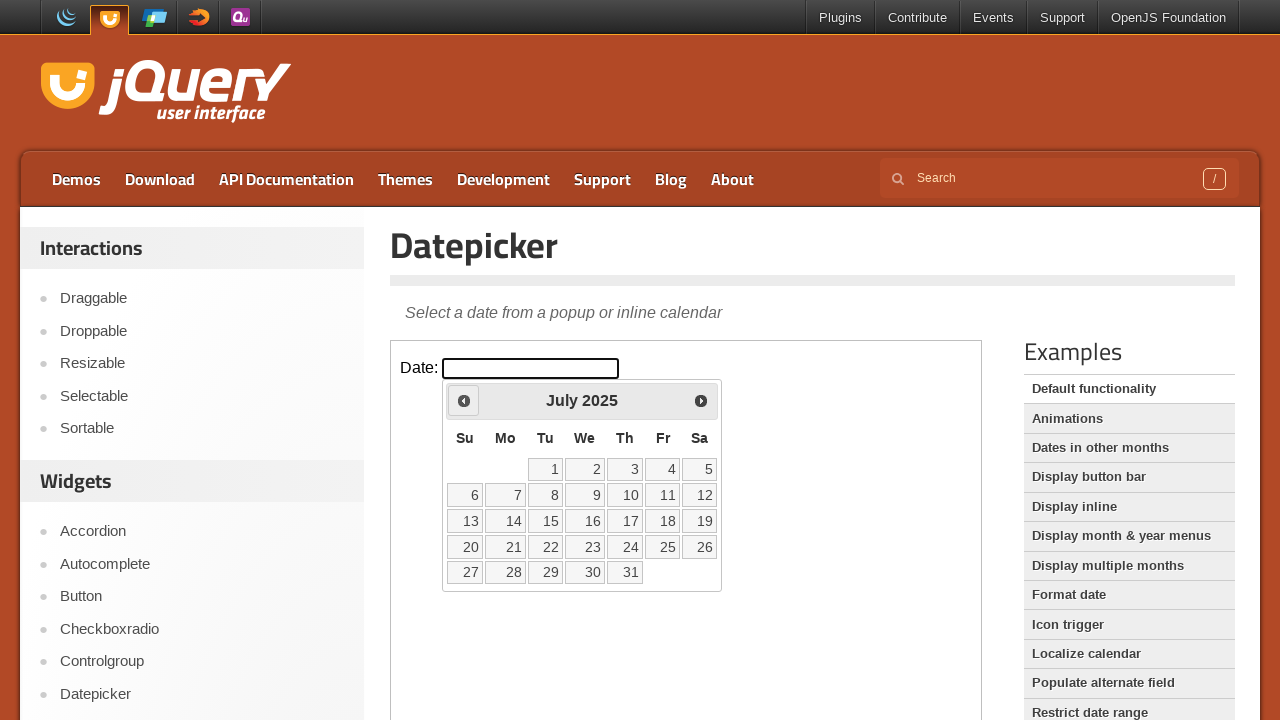

Retrieved current month 'July' and year '2025'
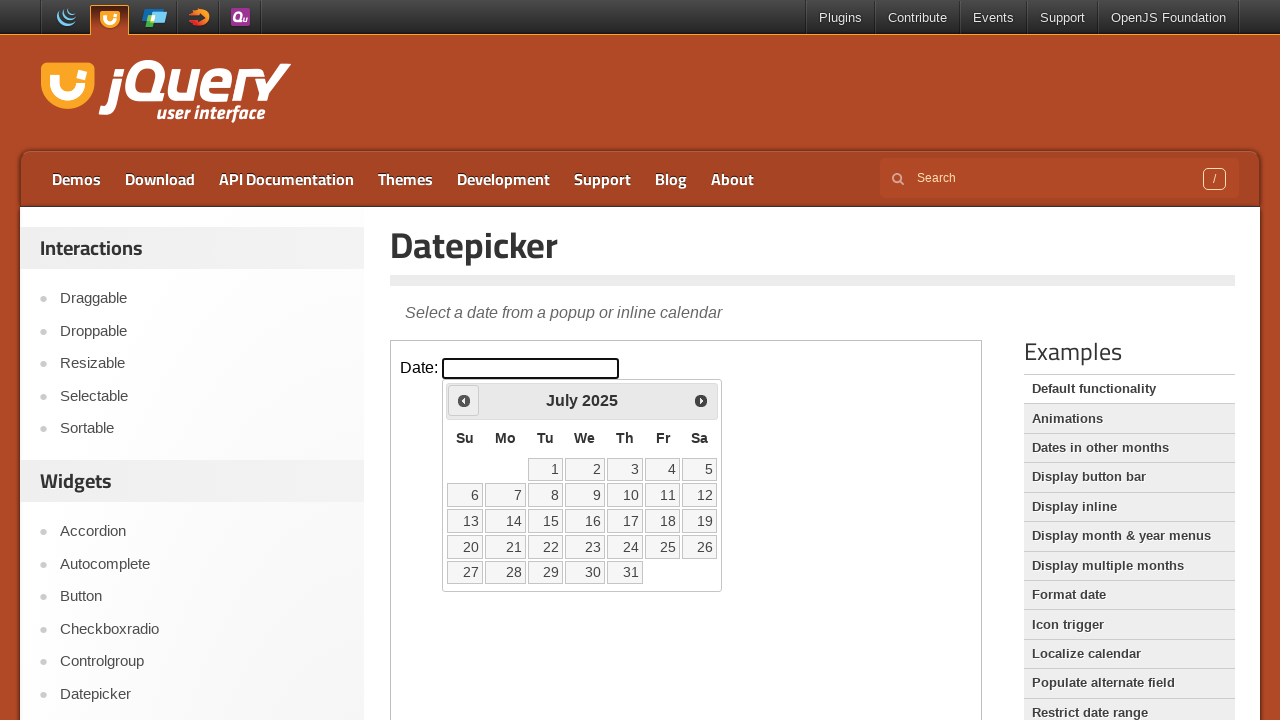

Clicked previous month button to navigate backwards at (464, 400) on iframe >> nth=0 >> internal:control=enter-frame >> xpath=//div[@id='ui-datepicke
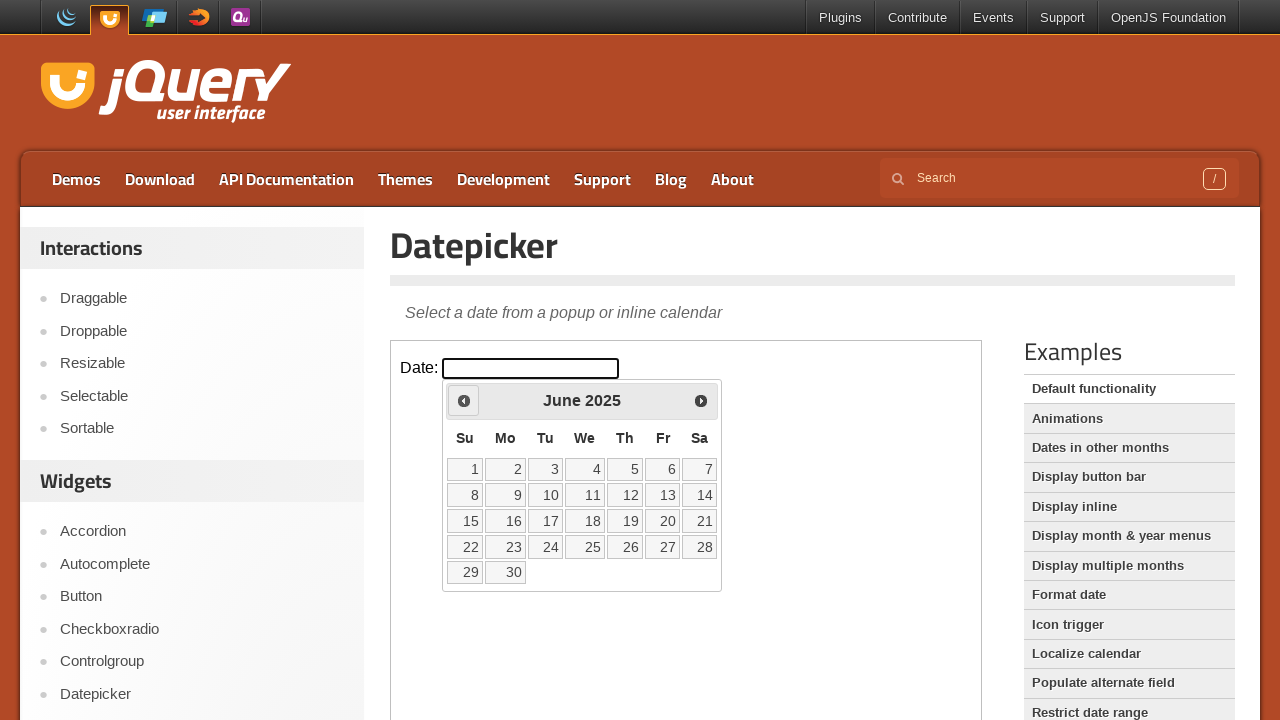

Retrieved current month 'June' and year '2025'
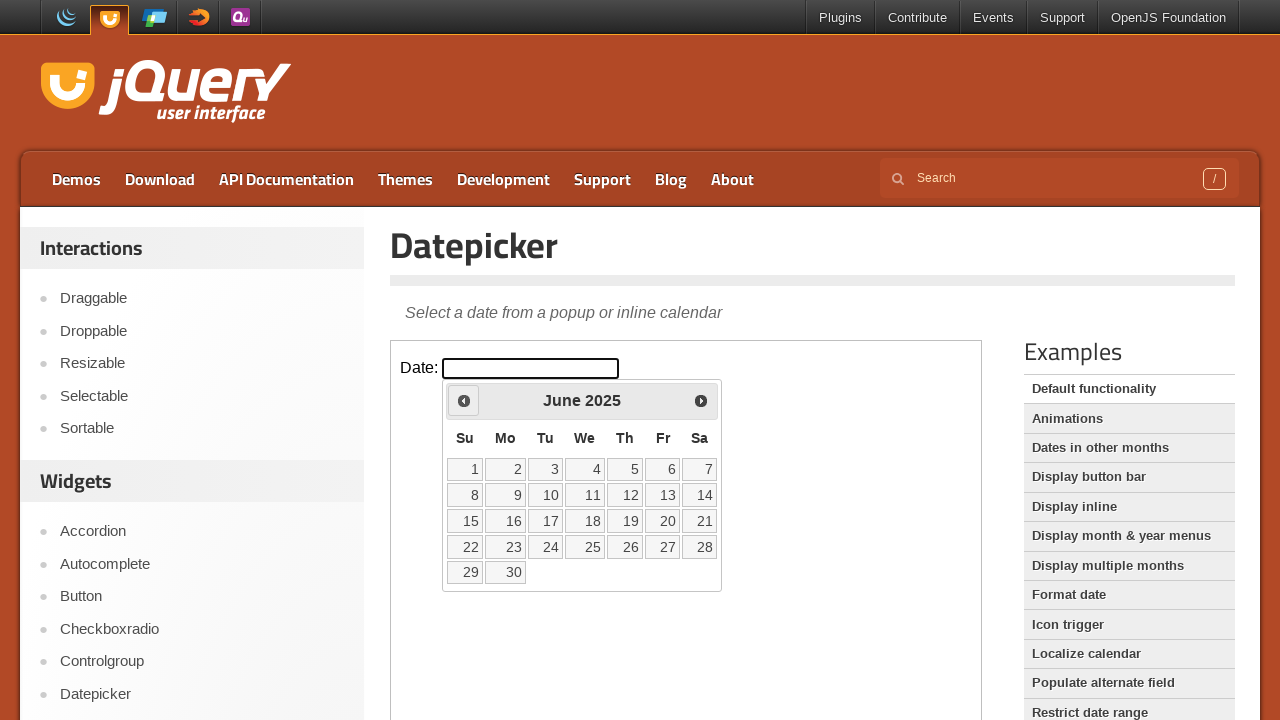

Clicked previous month button to navigate backwards at (464, 400) on iframe >> nth=0 >> internal:control=enter-frame >> xpath=//div[@id='ui-datepicke
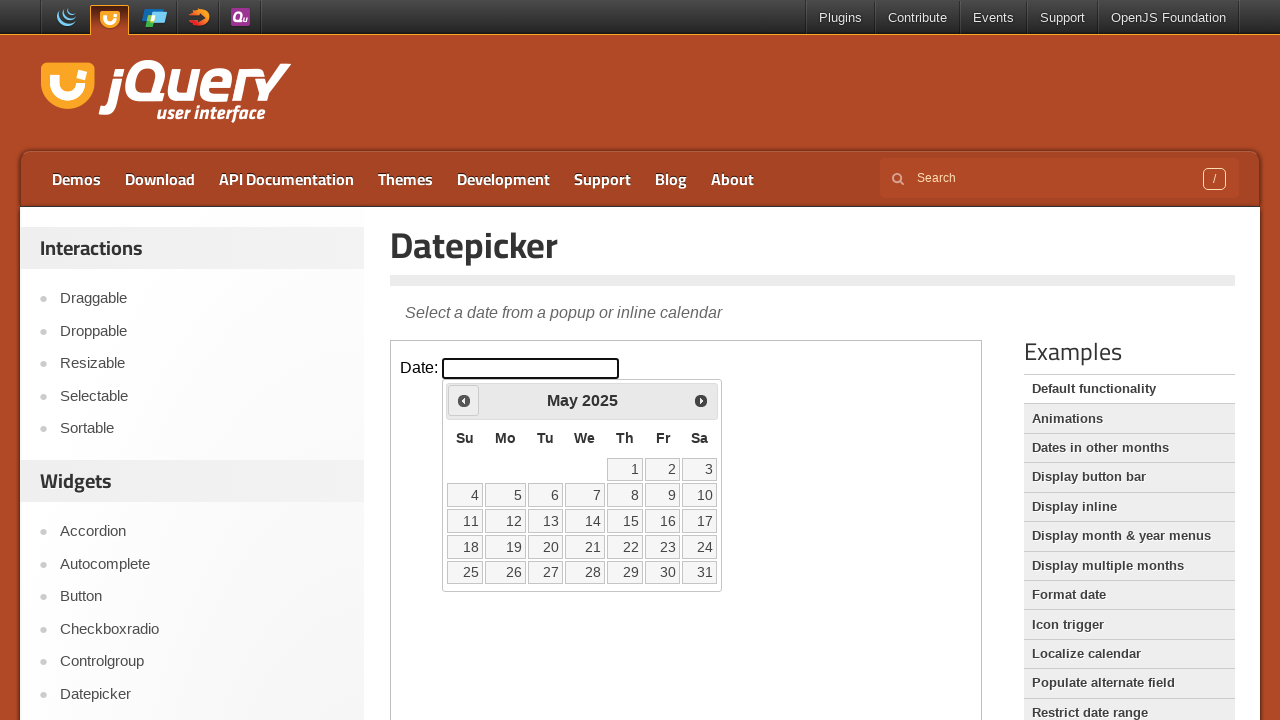

Retrieved current month 'May' and year '2025'
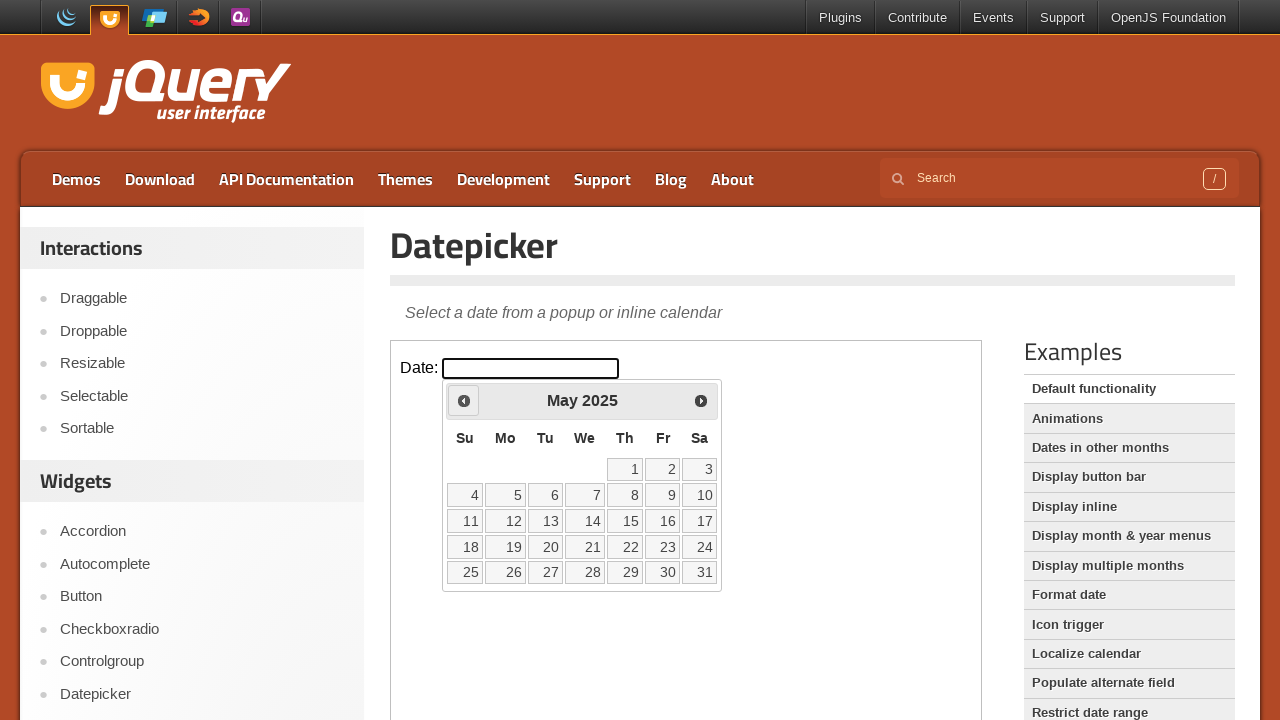

Clicked previous month button to navigate backwards at (464, 400) on iframe >> nth=0 >> internal:control=enter-frame >> xpath=//div[@id='ui-datepicke
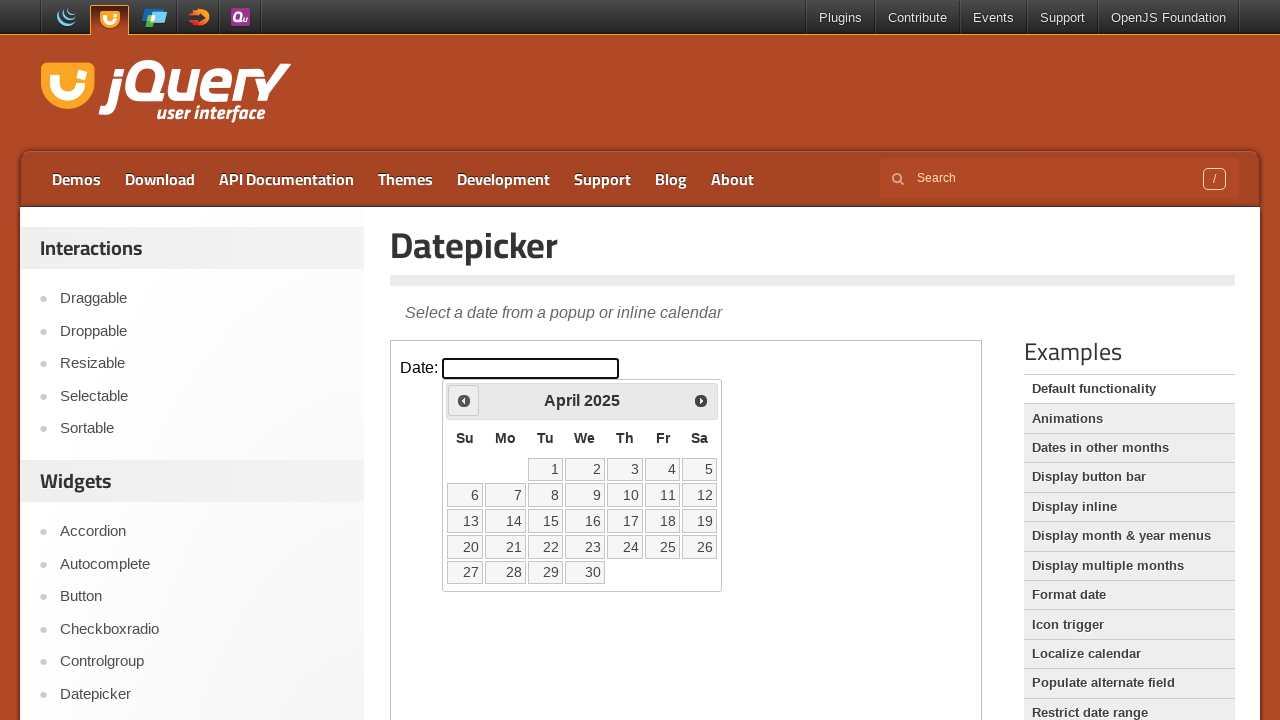

Retrieved current month 'April' and year '2025'
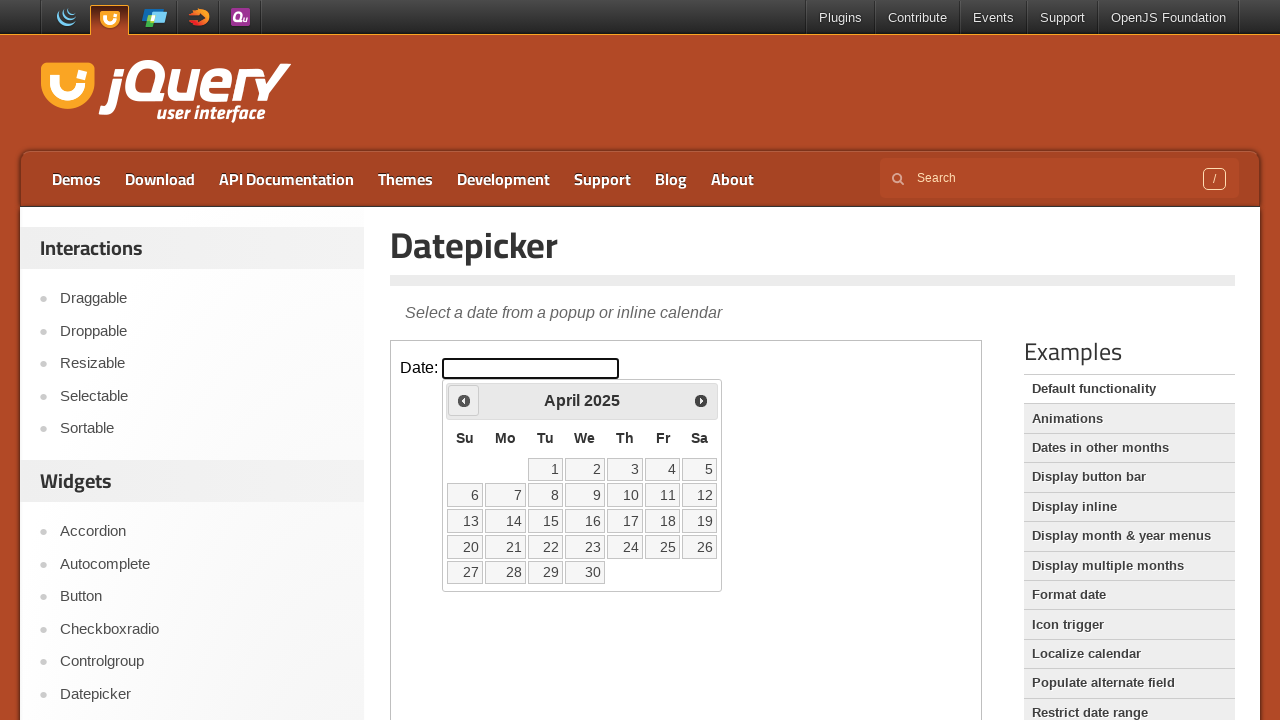

Clicked previous month button to navigate backwards at (464, 400) on iframe >> nth=0 >> internal:control=enter-frame >> xpath=//div[@id='ui-datepicke
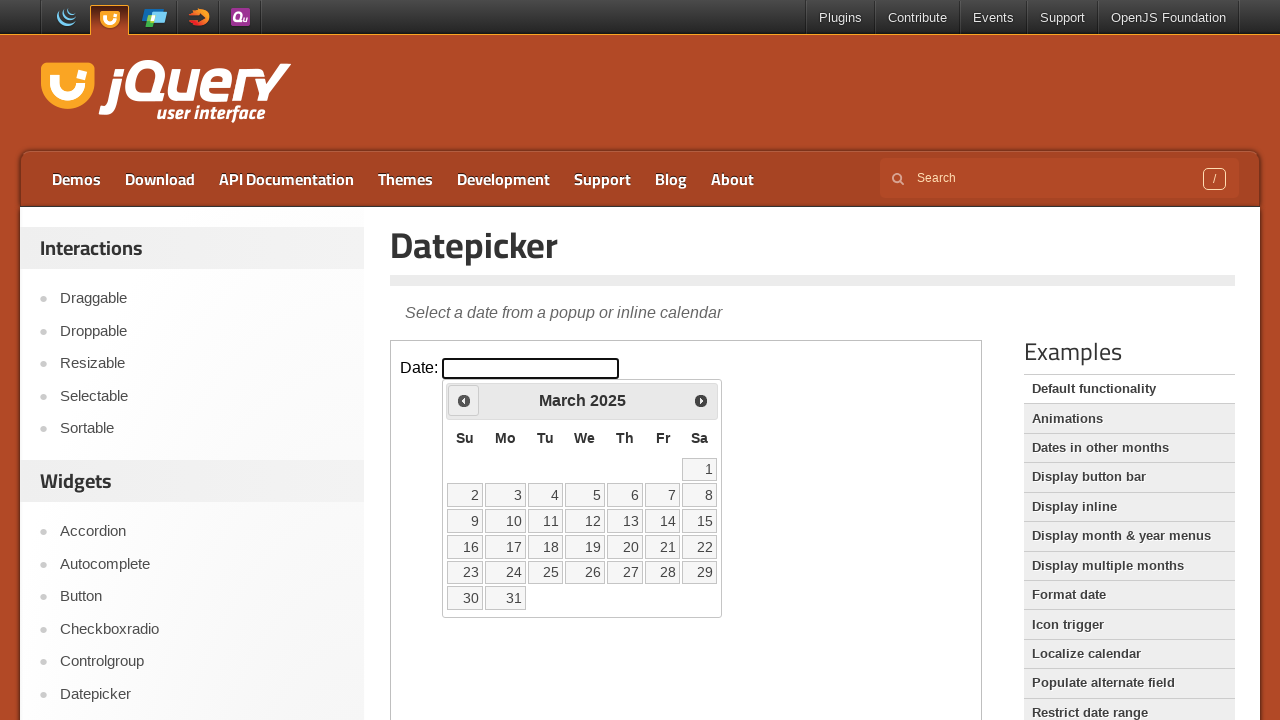

Retrieved current month 'March' and year '2025'
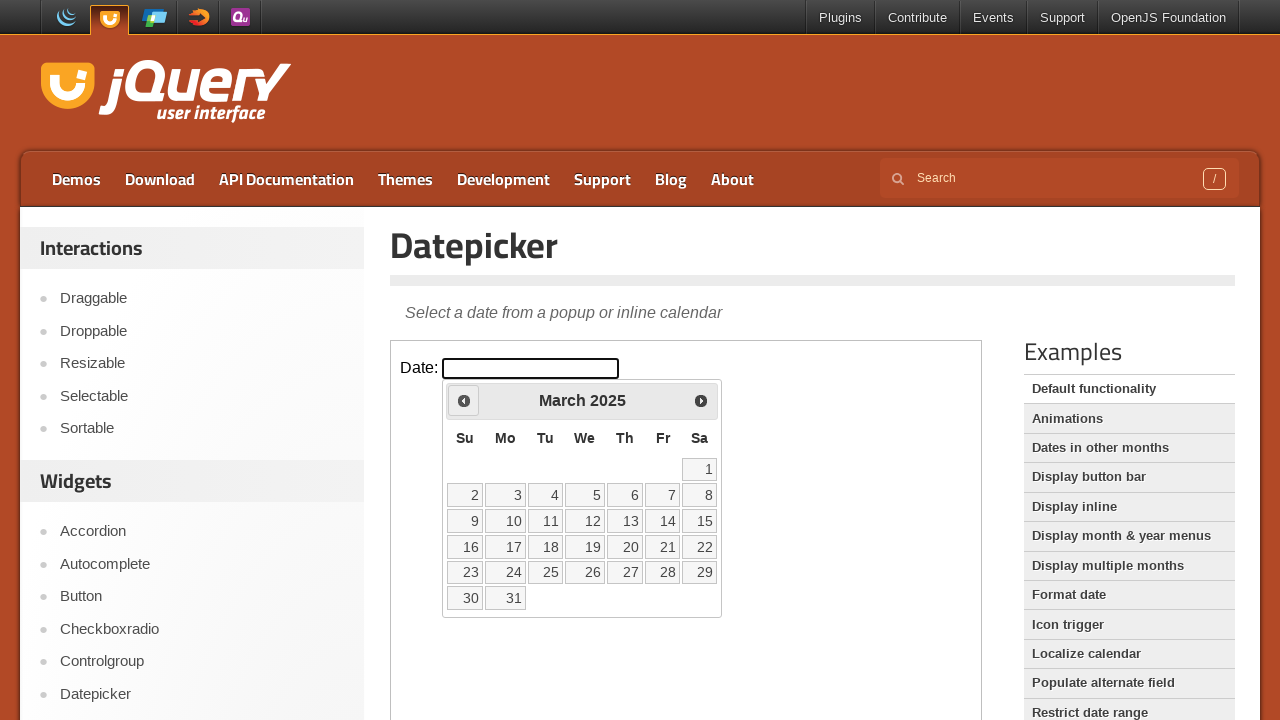

Clicked previous month button to navigate backwards at (464, 400) on iframe >> nth=0 >> internal:control=enter-frame >> xpath=//div[@id='ui-datepicke
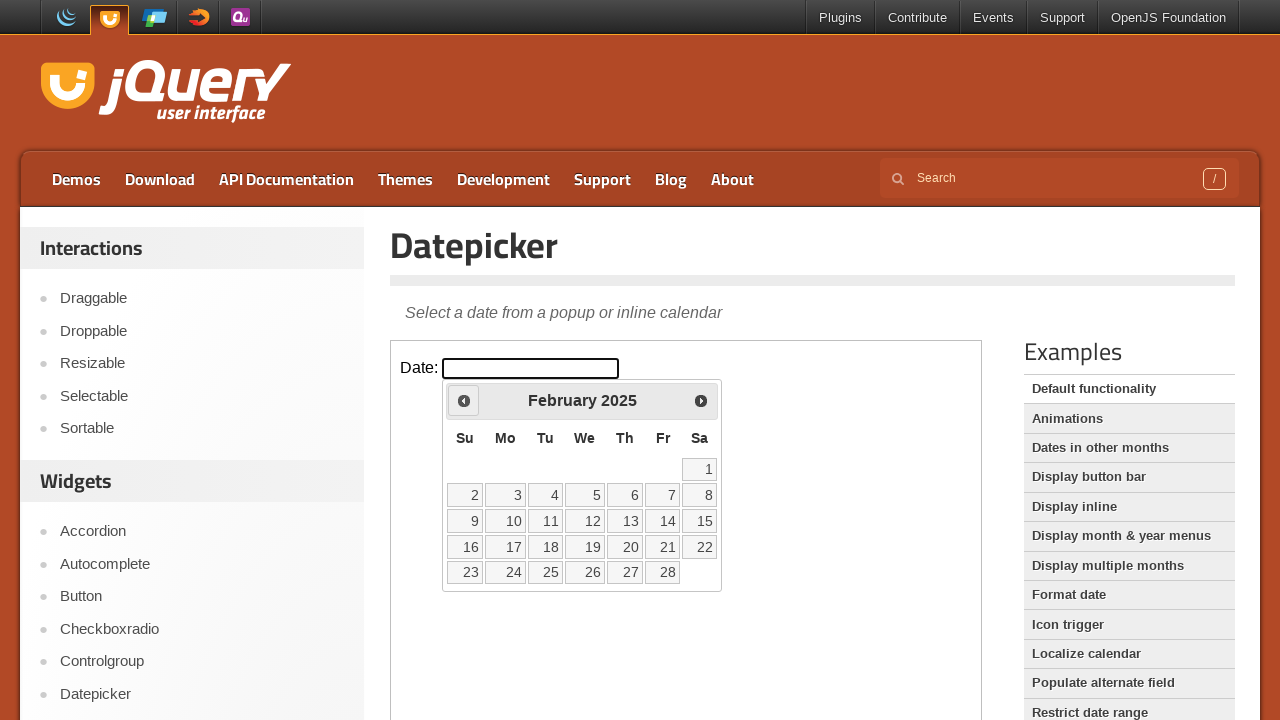

Retrieved current month 'February' and year '2025'
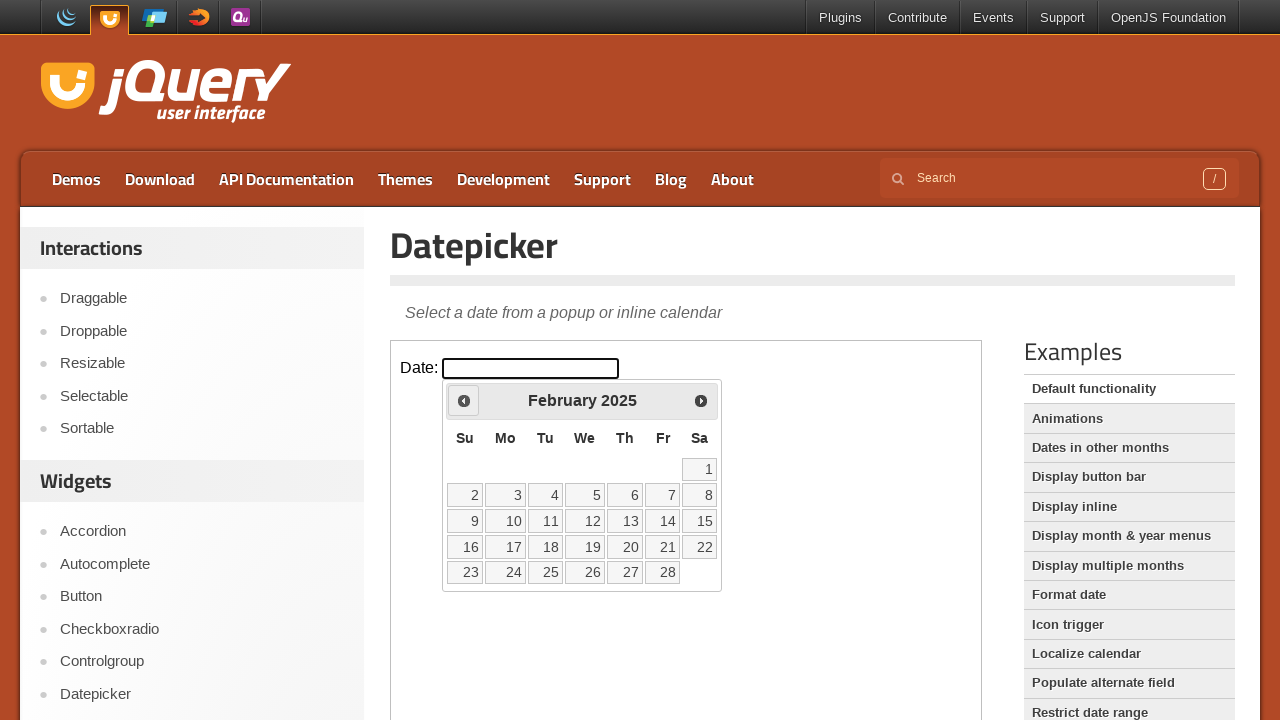

Clicked previous month button to navigate backwards at (464, 400) on iframe >> nth=0 >> internal:control=enter-frame >> xpath=//div[@id='ui-datepicke
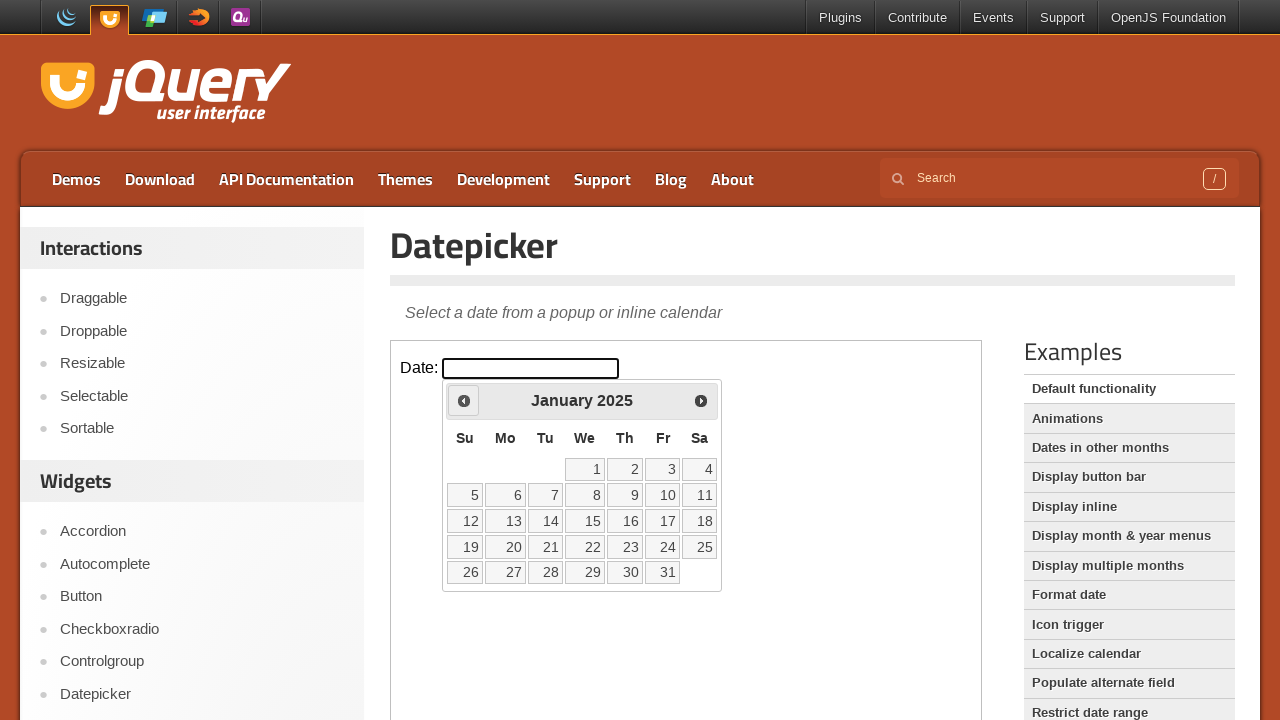

Retrieved current month 'January' and year '2025'
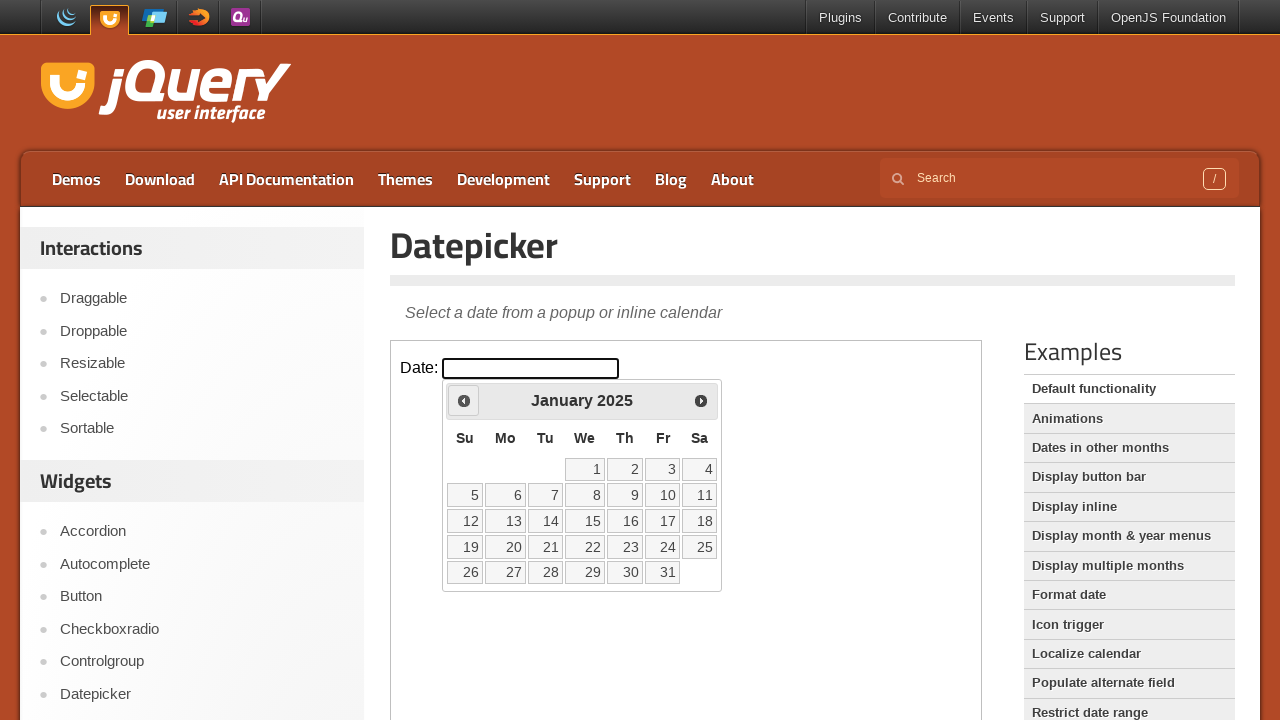

Clicked previous month button to navigate backwards at (464, 400) on iframe >> nth=0 >> internal:control=enter-frame >> xpath=//div[@id='ui-datepicke
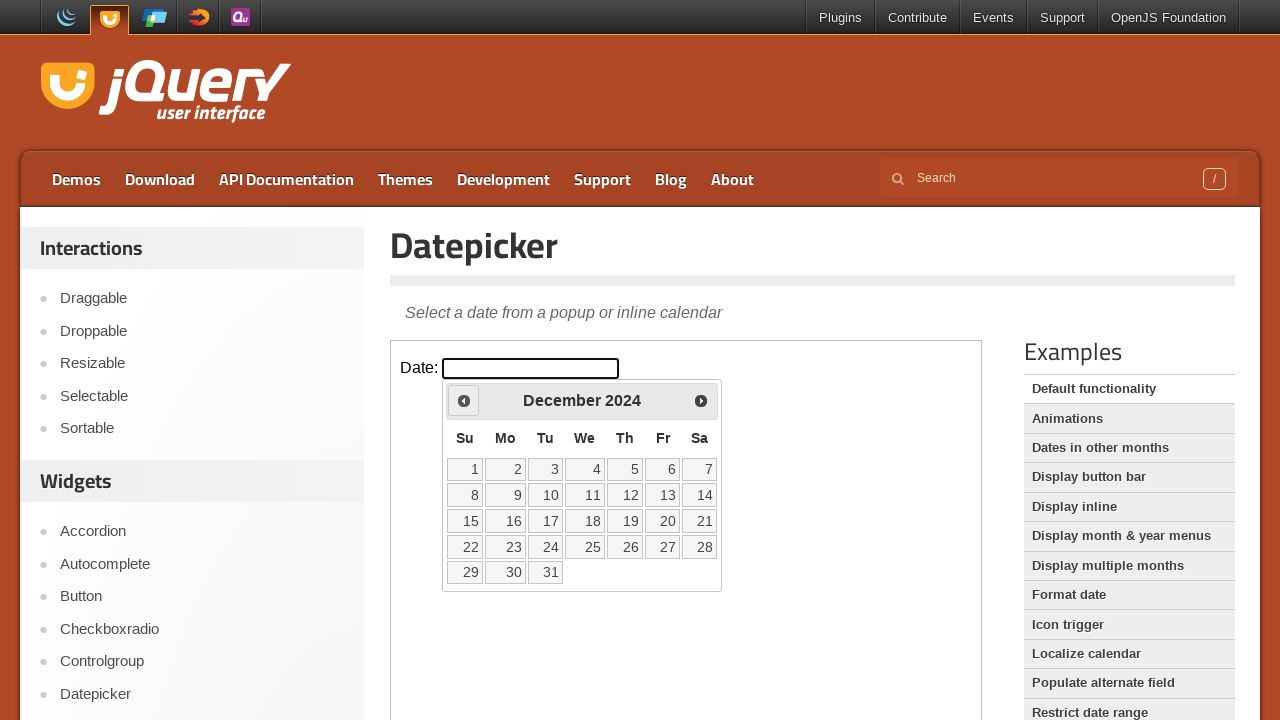

Retrieved current month 'December' and year '2024'
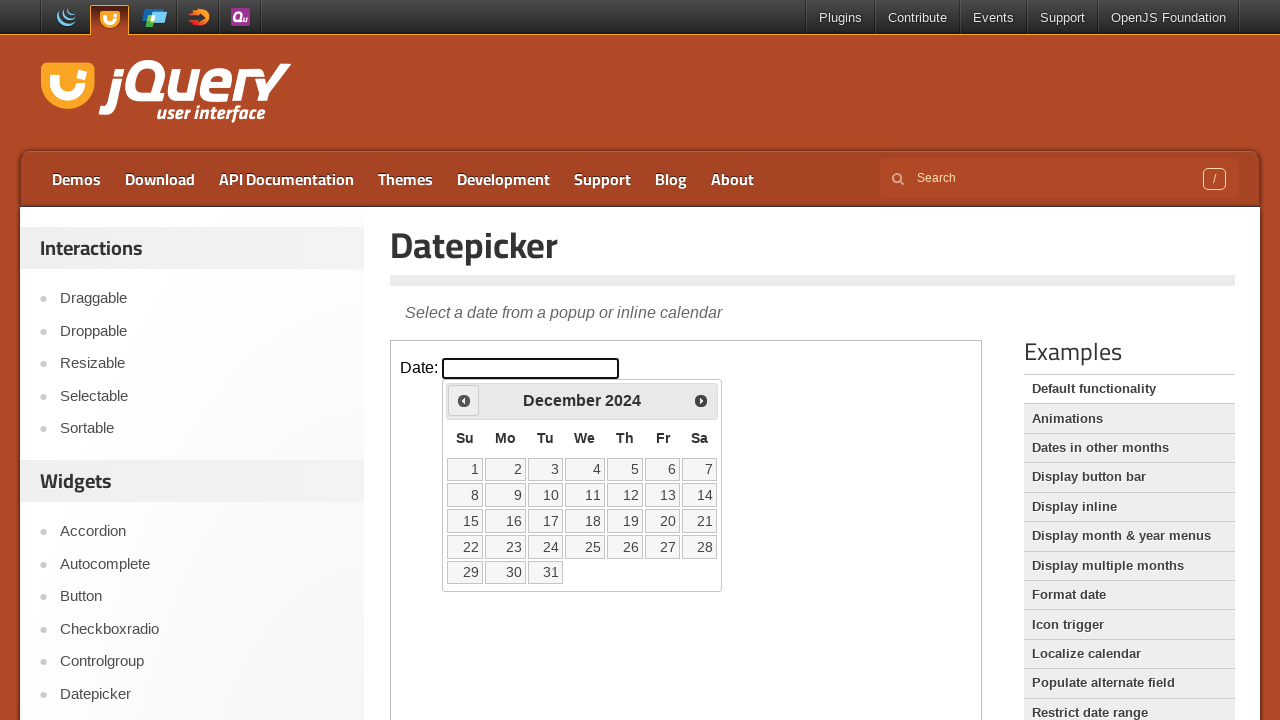

Clicked previous month button to navigate backwards at (464, 400) on iframe >> nth=0 >> internal:control=enter-frame >> xpath=//div[@id='ui-datepicke
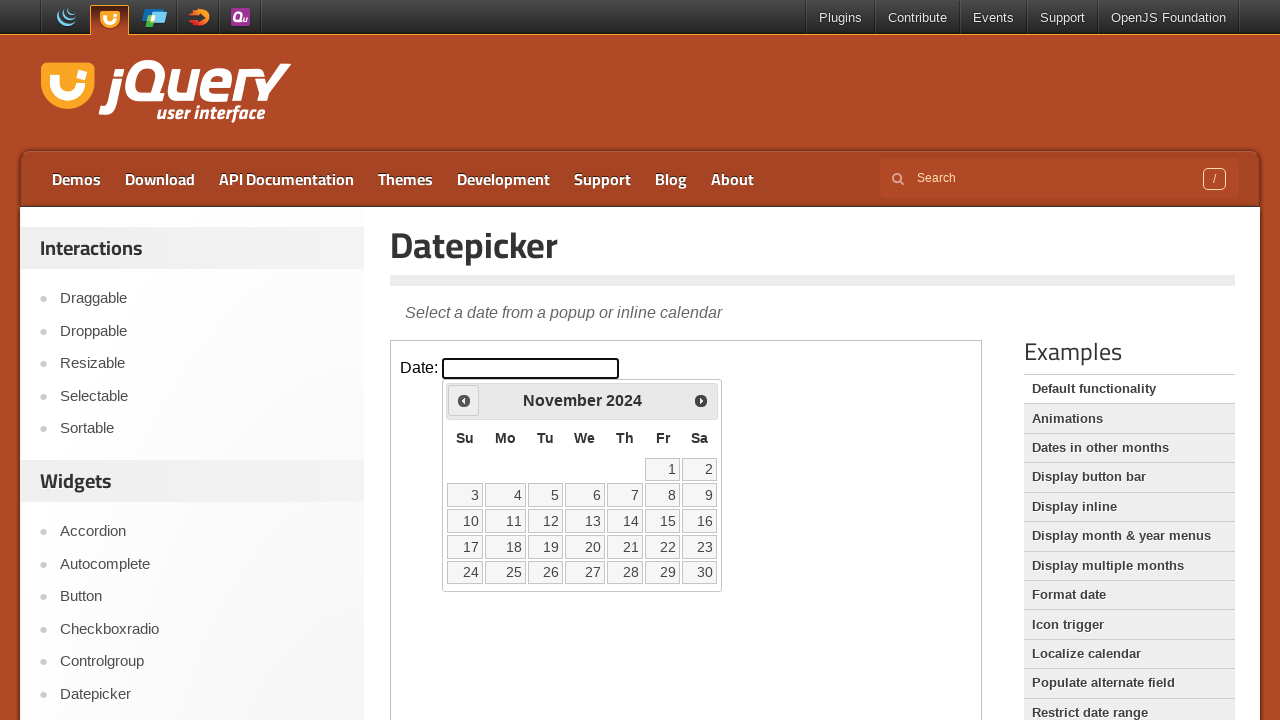

Retrieved current month 'November' and year '2024'
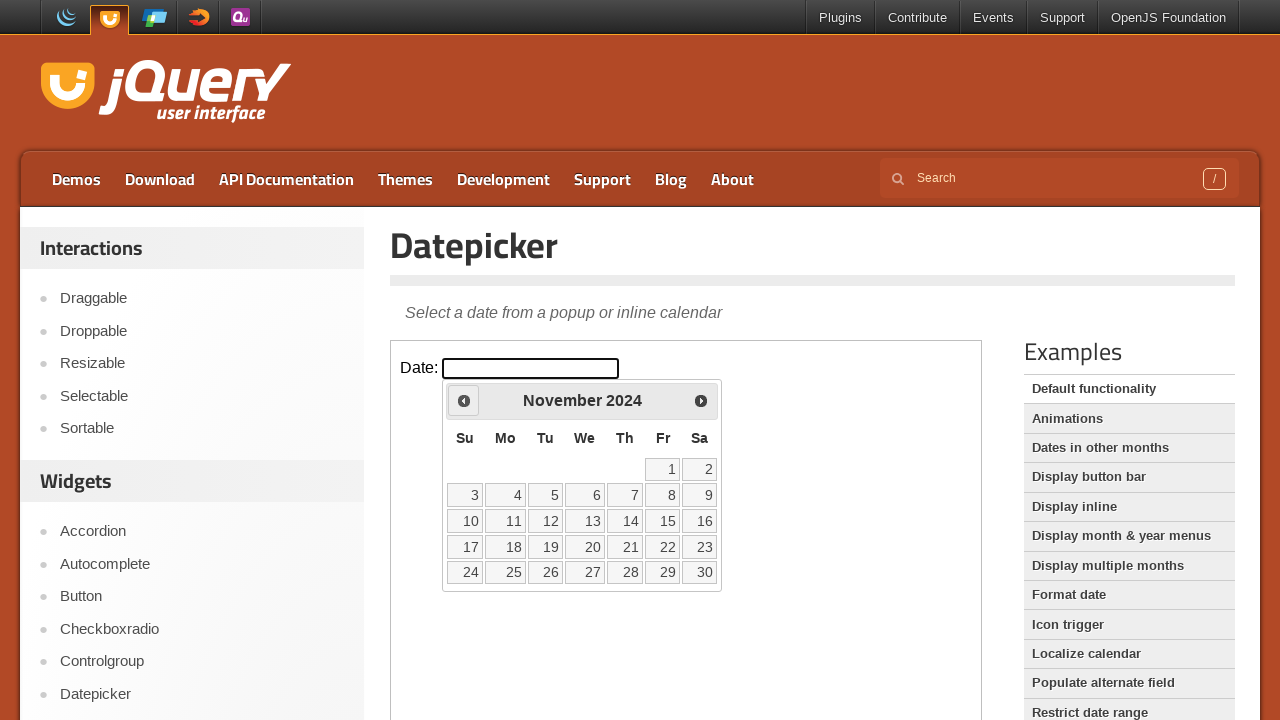

Clicked previous month button to navigate backwards at (464, 400) on iframe >> nth=0 >> internal:control=enter-frame >> xpath=//div[@id='ui-datepicke
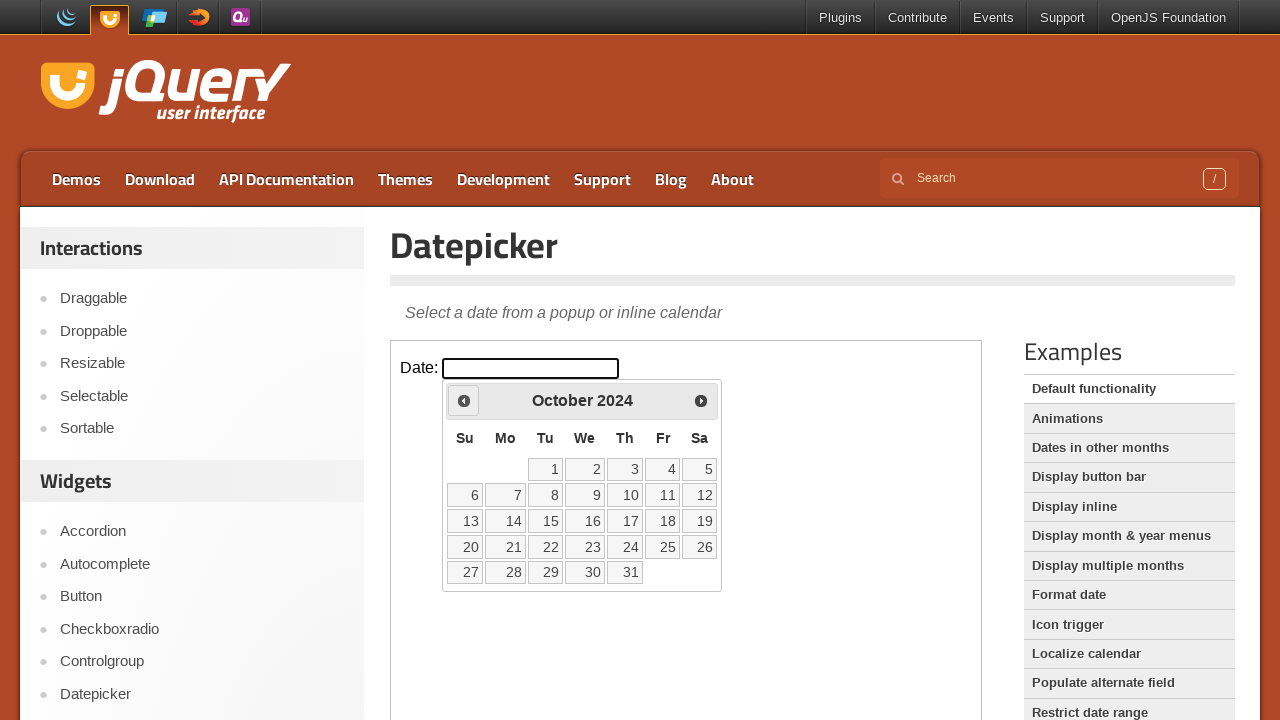

Retrieved current month 'October' and year '2024'
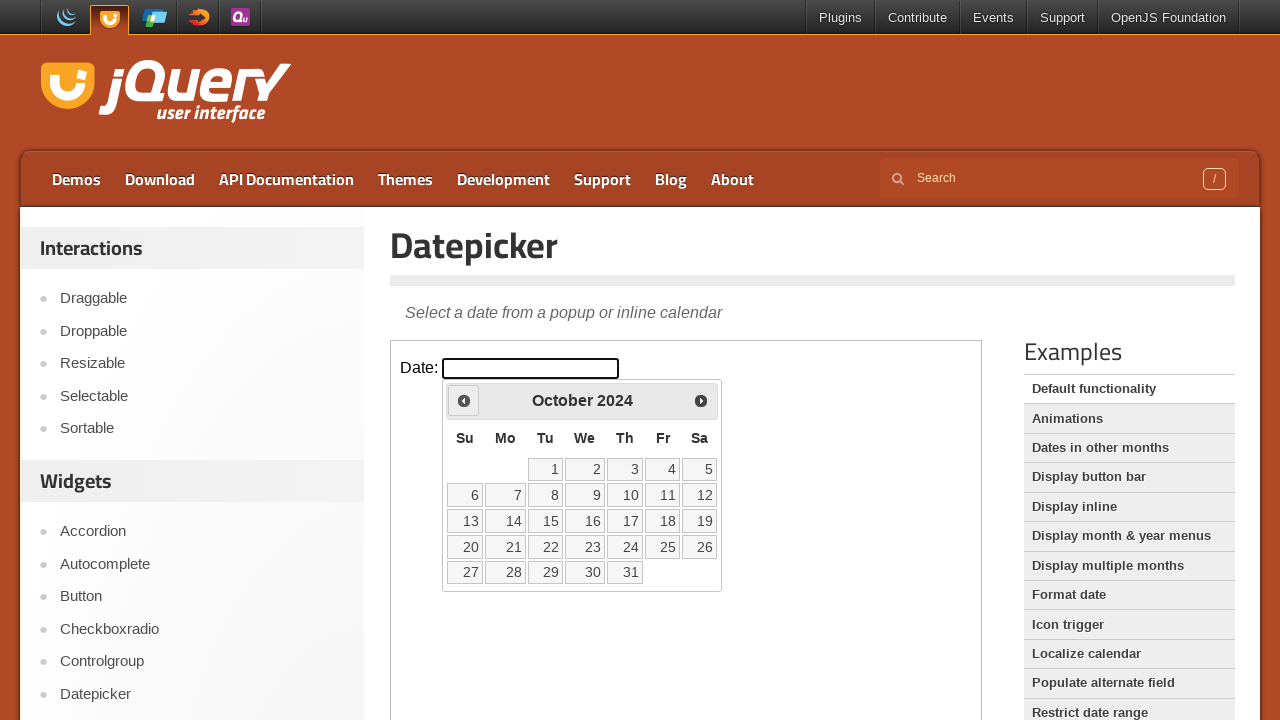

Clicked previous month button to navigate backwards at (464, 400) on iframe >> nth=0 >> internal:control=enter-frame >> xpath=//div[@id='ui-datepicke
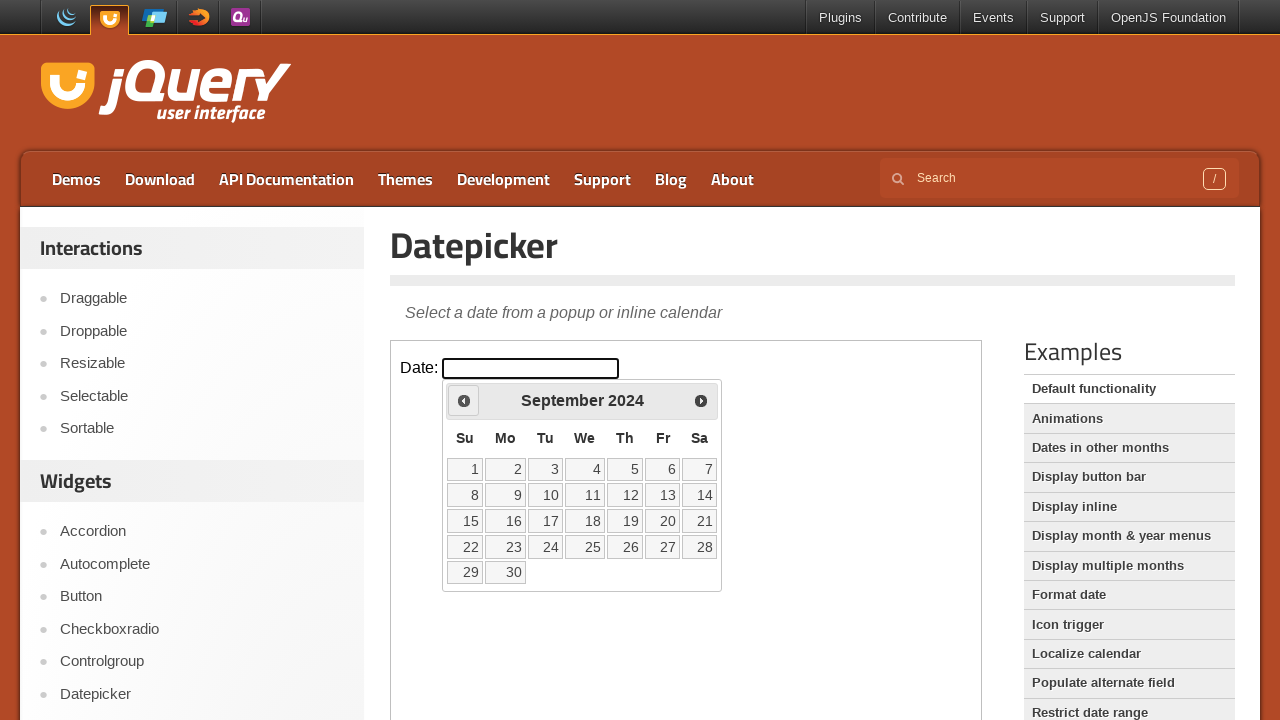

Retrieved current month 'September' and year '2024'
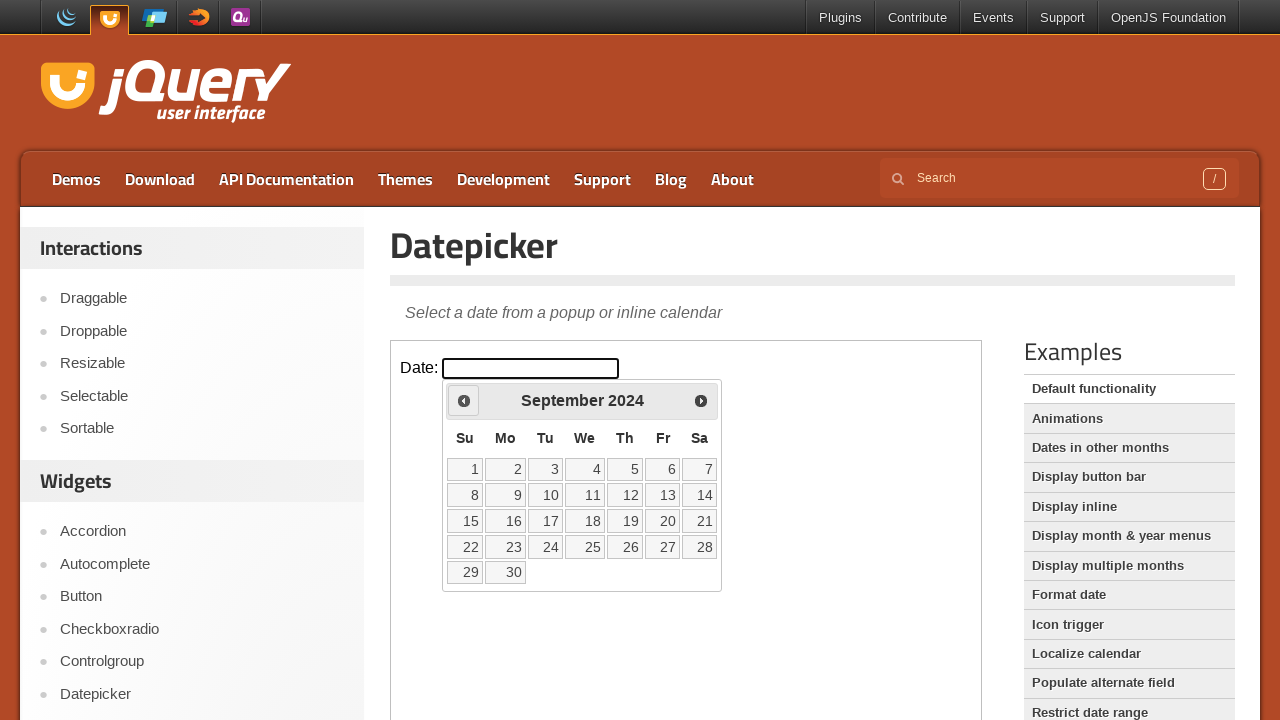

Clicked previous month button to navigate backwards at (464, 400) on iframe >> nth=0 >> internal:control=enter-frame >> xpath=//div[@id='ui-datepicke
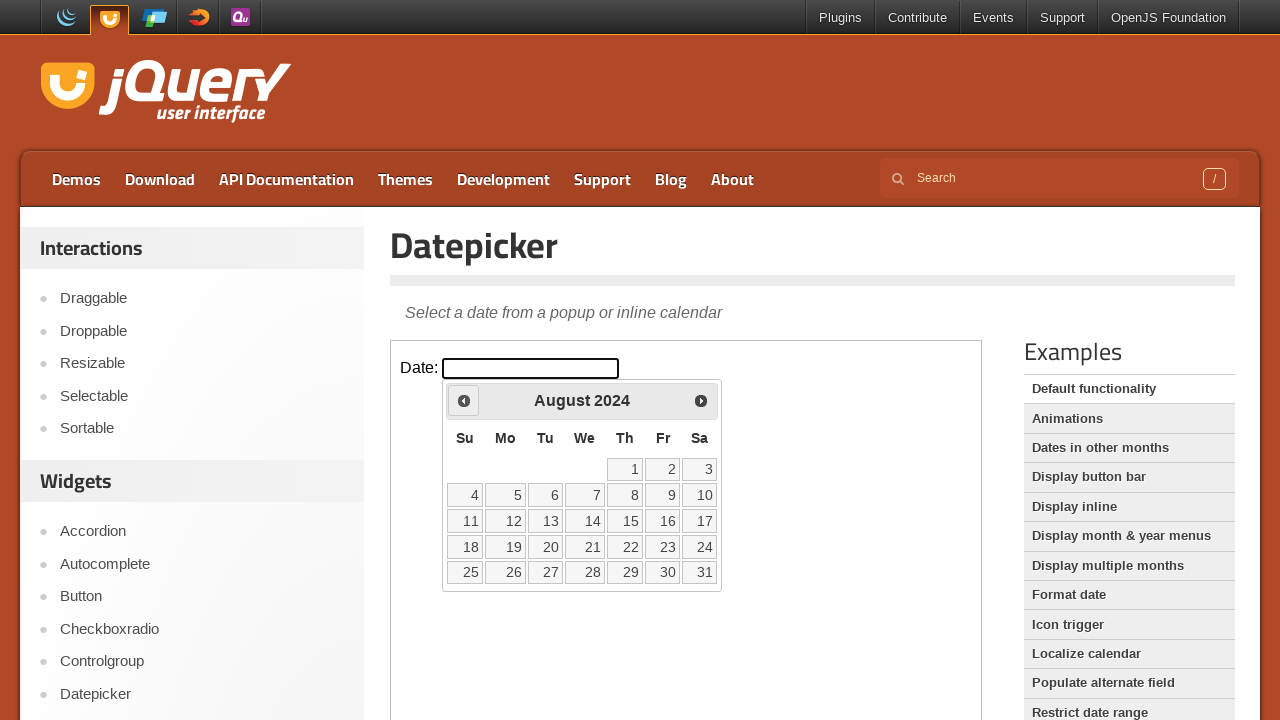

Retrieved current month 'August' and year '2024'
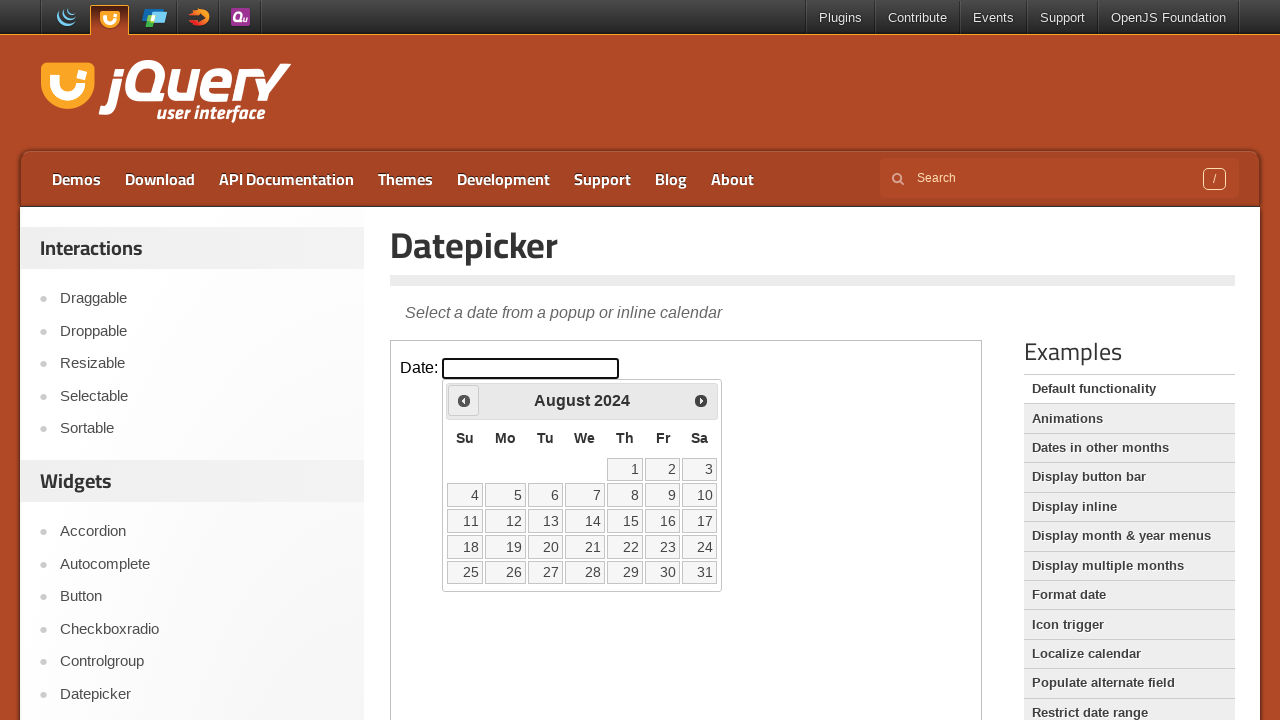

Clicked previous month button to navigate backwards at (464, 400) on iframe >> nth=0 >> internal:control=enter-frame >> xpath=//div[@id='ui-datepicke
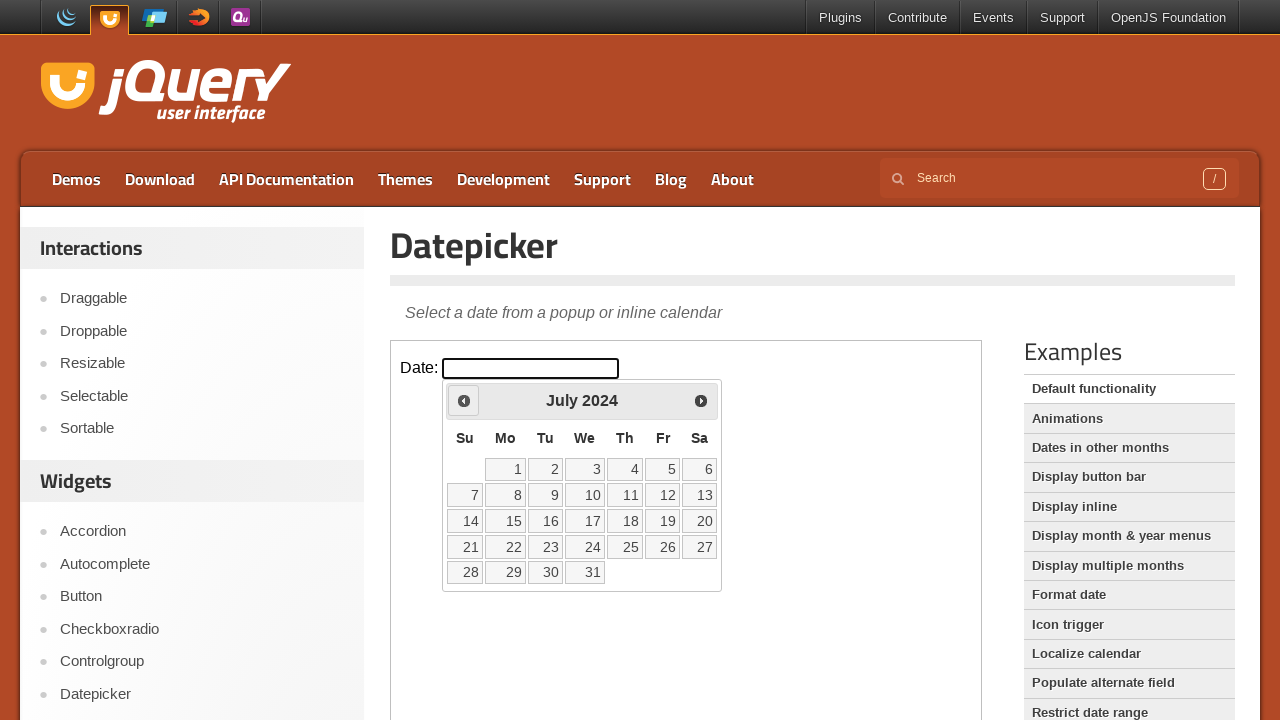

Retrieved current month 'July' and year '2024'
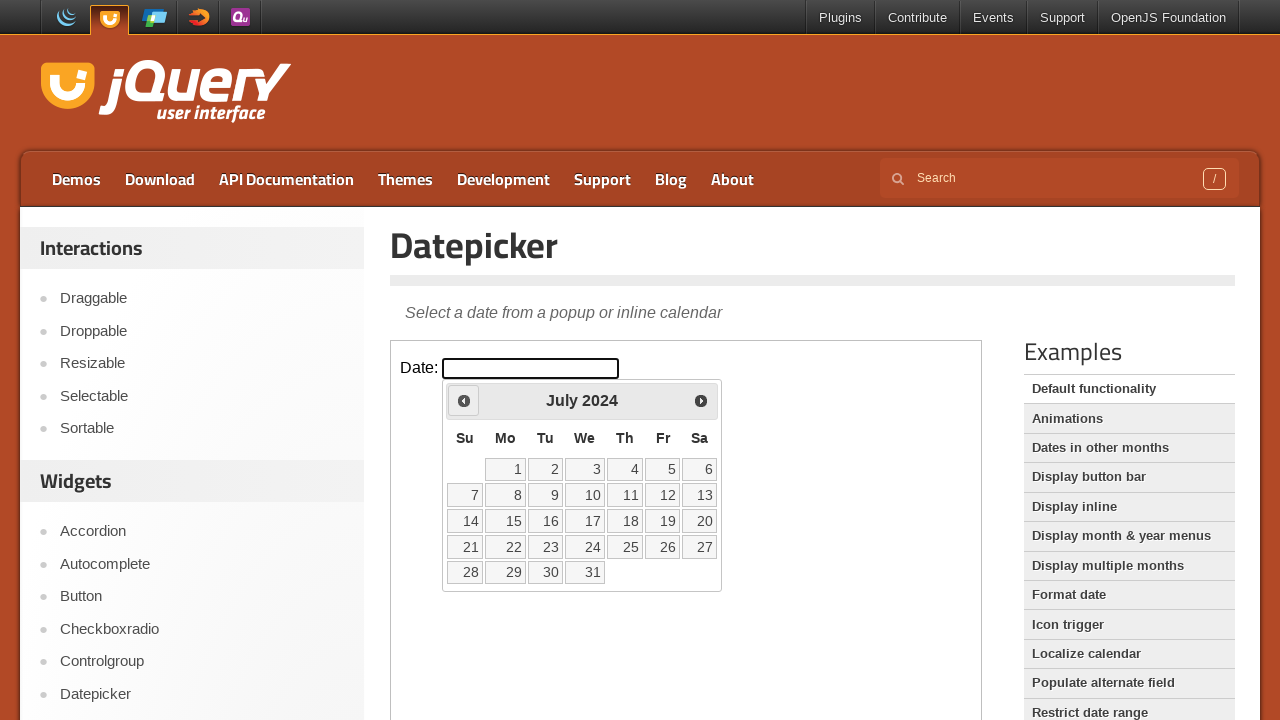

Clicked previous month button to navigate backwards at (464, 400) on iframe >> nth=0 >> internal:control=enter-frame >> xpath=//div[@id='ui-datepicke
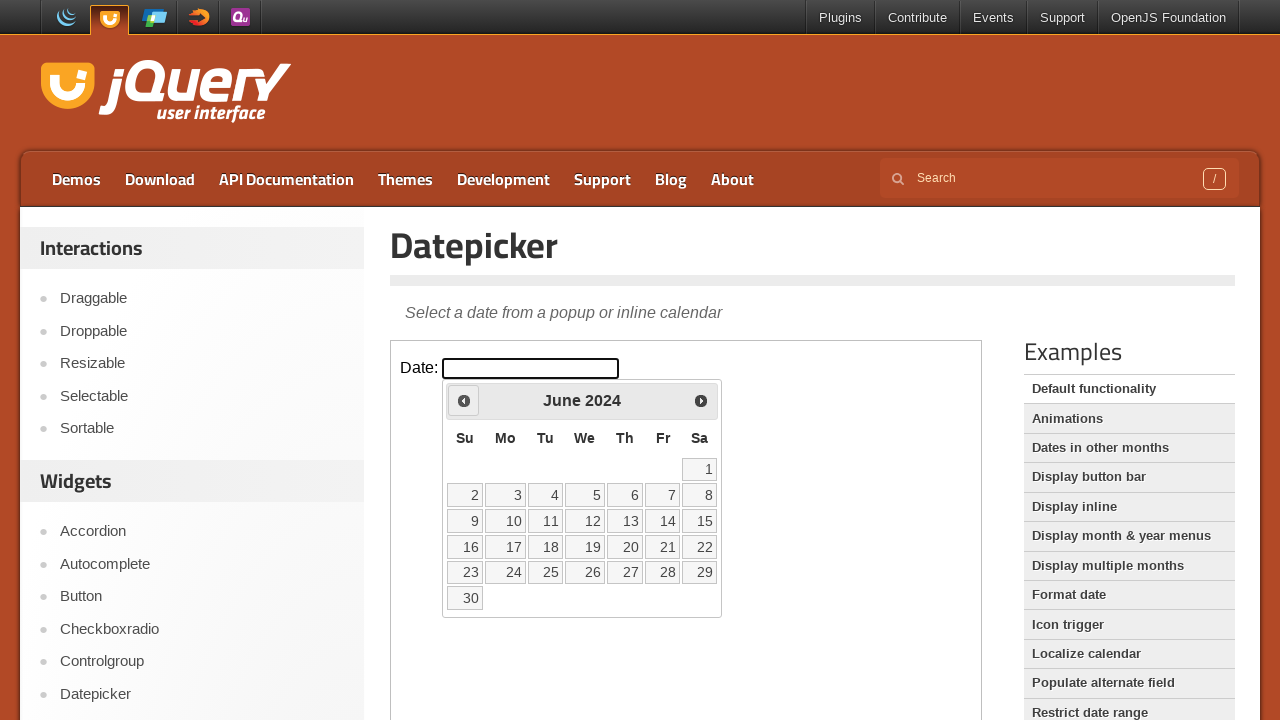

Retrieved current month 'June' and year '2024'
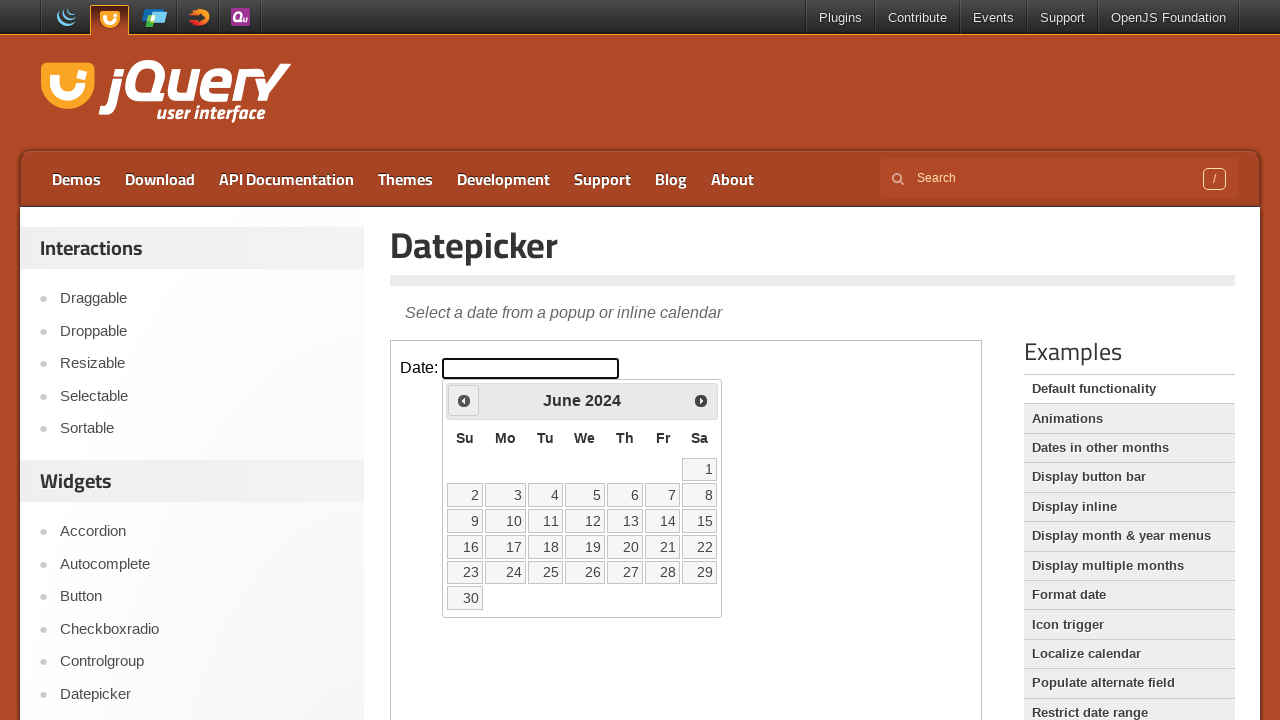

Clicked previous month button to navigate backwards at (464, 400) on iframe >> nth=0 >> internal:control=enter-frame >> xpath=//div[@id='ui-datepicke
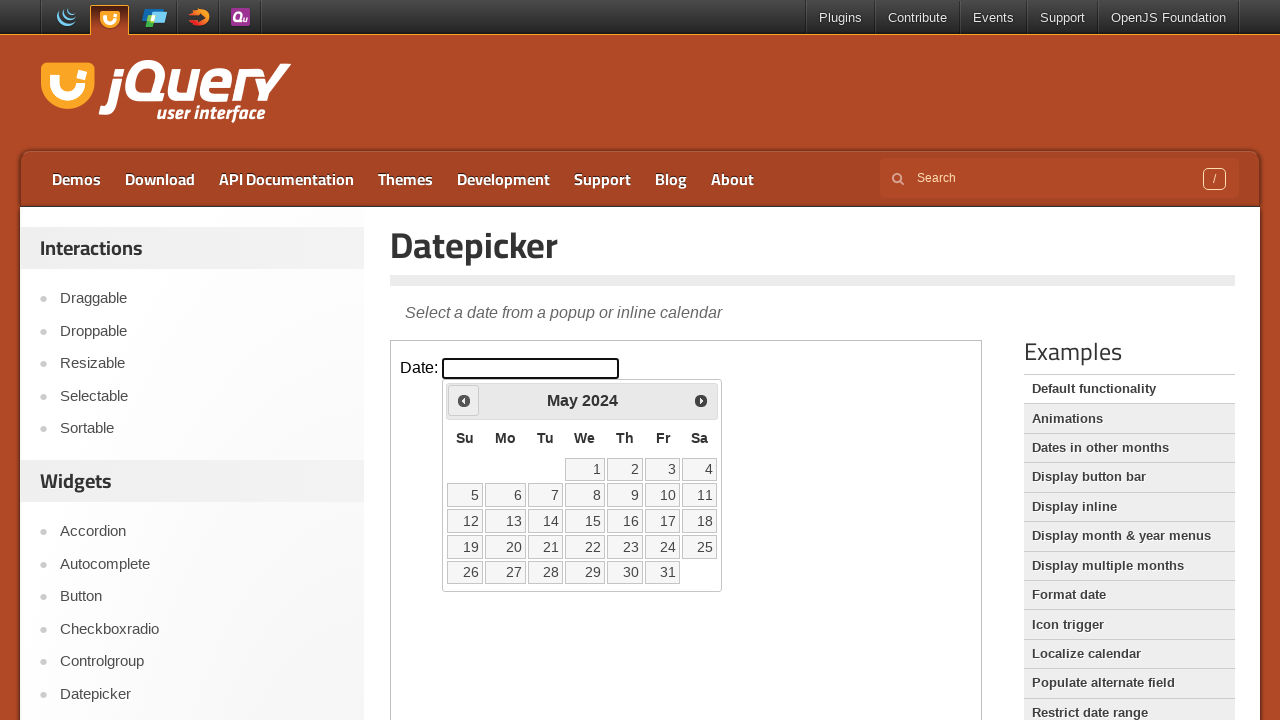

Retrieved current month 'May' and year '2024'
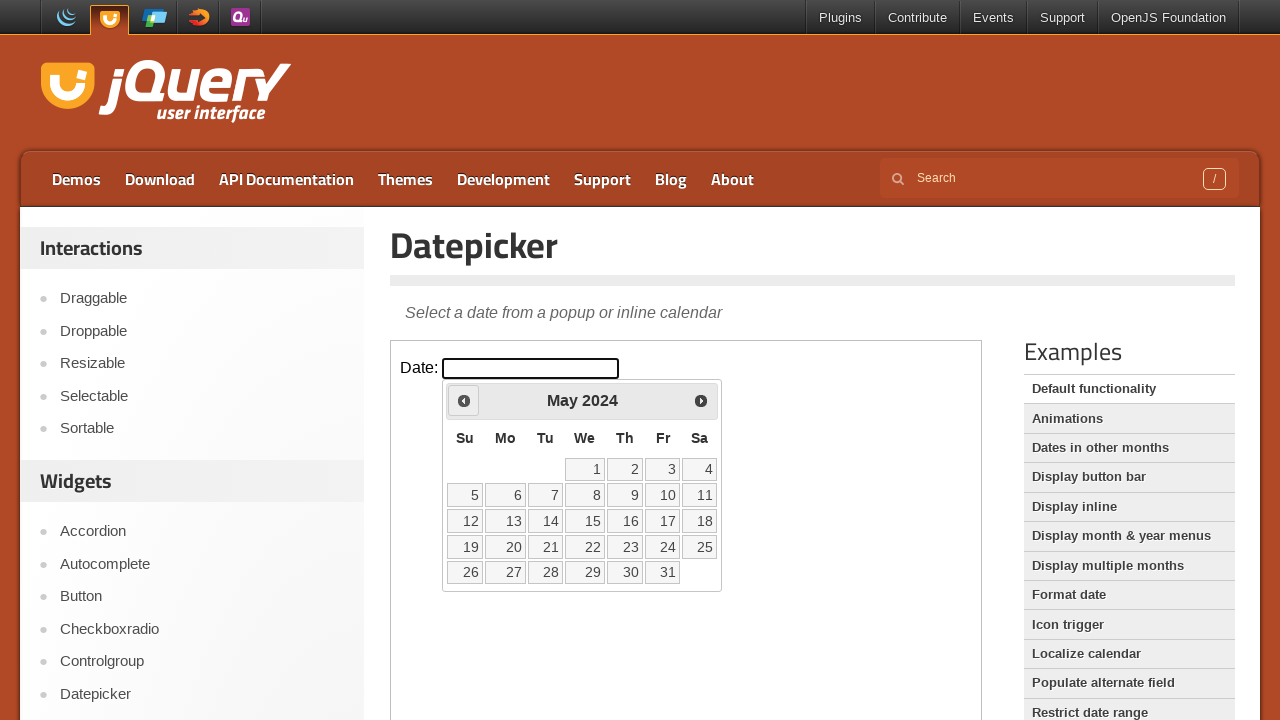

Clicked previous month button to navigate backwards at (464, 400) on iframe >> nth=0 >> internal:control=enter-frame >> xpath=//div[@id='ui-datepicke
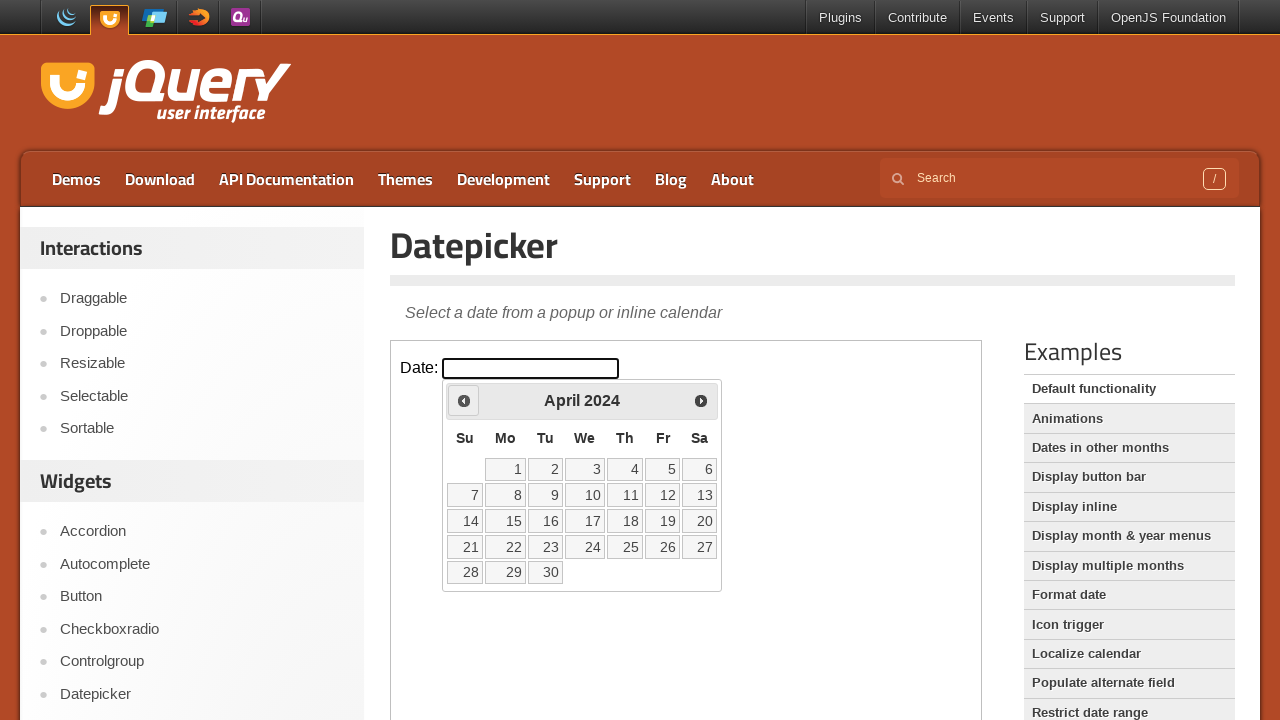

Retrieved current month 'April' and year '2024'
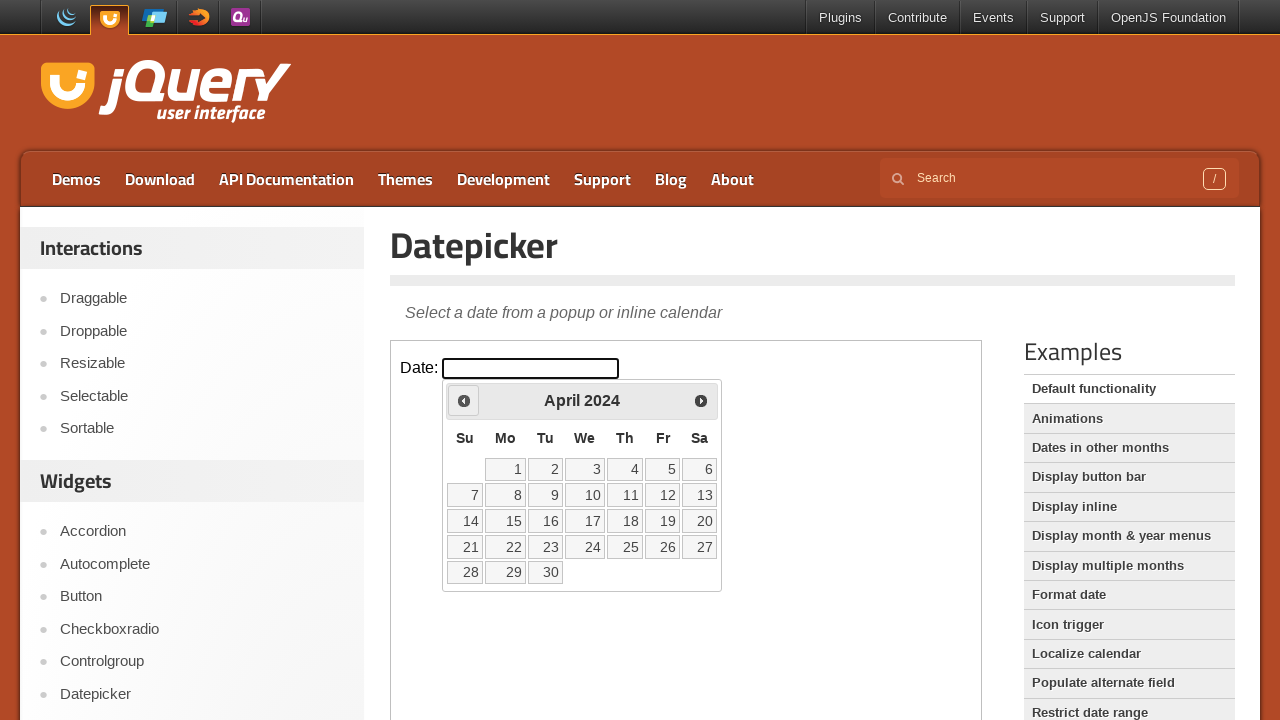

Clicked previous month button to navigate backwards at (464, 400) on iframe >> nth=0 >> internal:control=enter-frame >> xpath=//div[@id='ui-datepicke
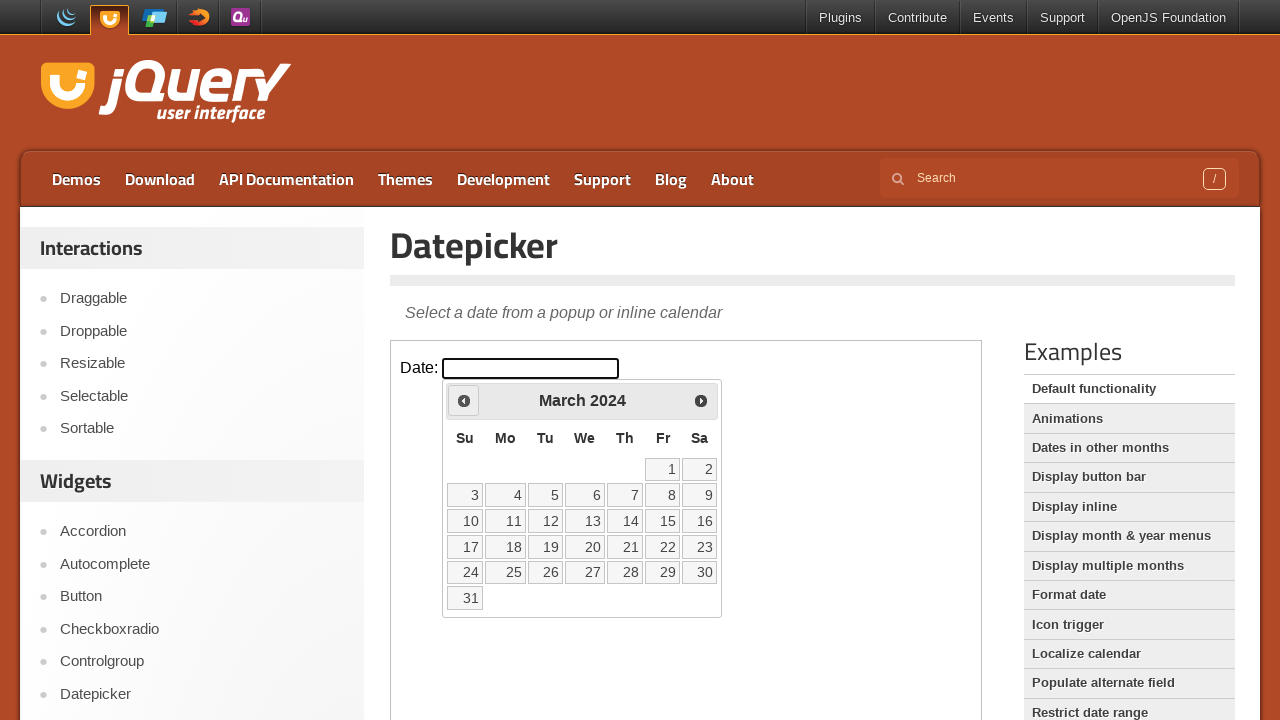

Retrieved current month 'March' and year '2024'
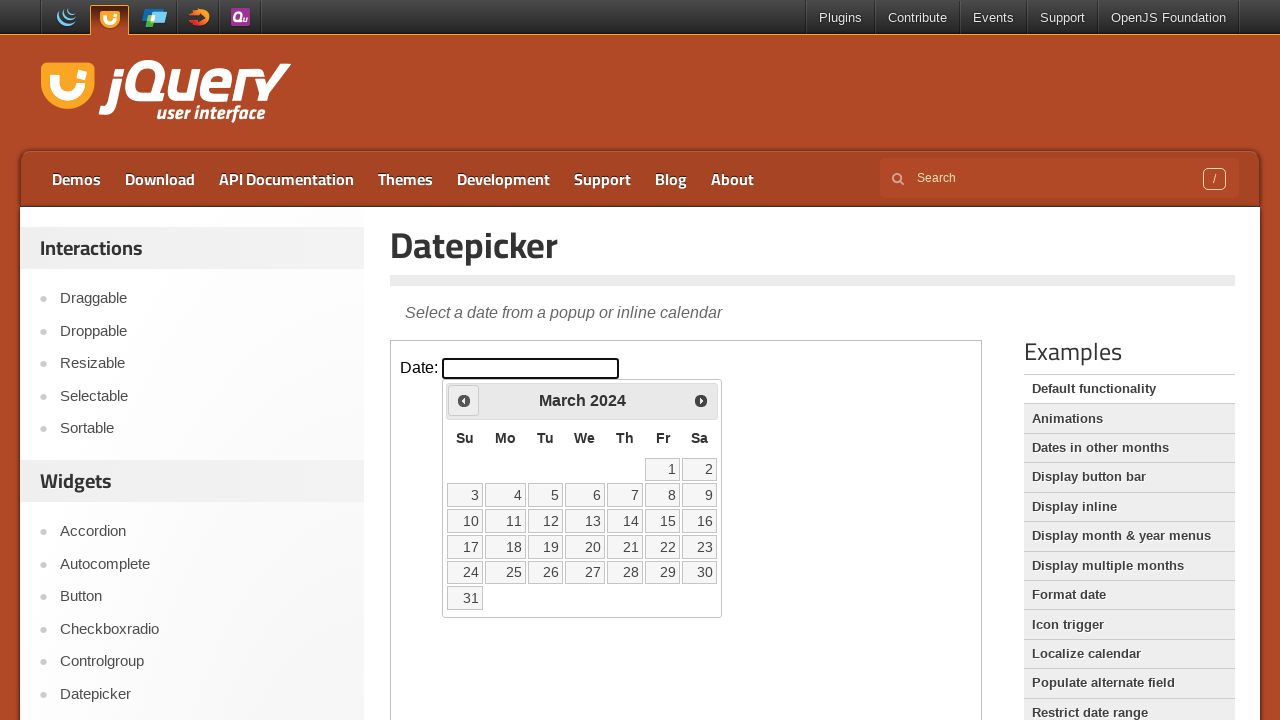

Clicked previous month button to navigate backwards at (464, 400) on iframe >> nth=0 >> internal:control=enter-frame >> xpath=//div[@id='ui-datepicke
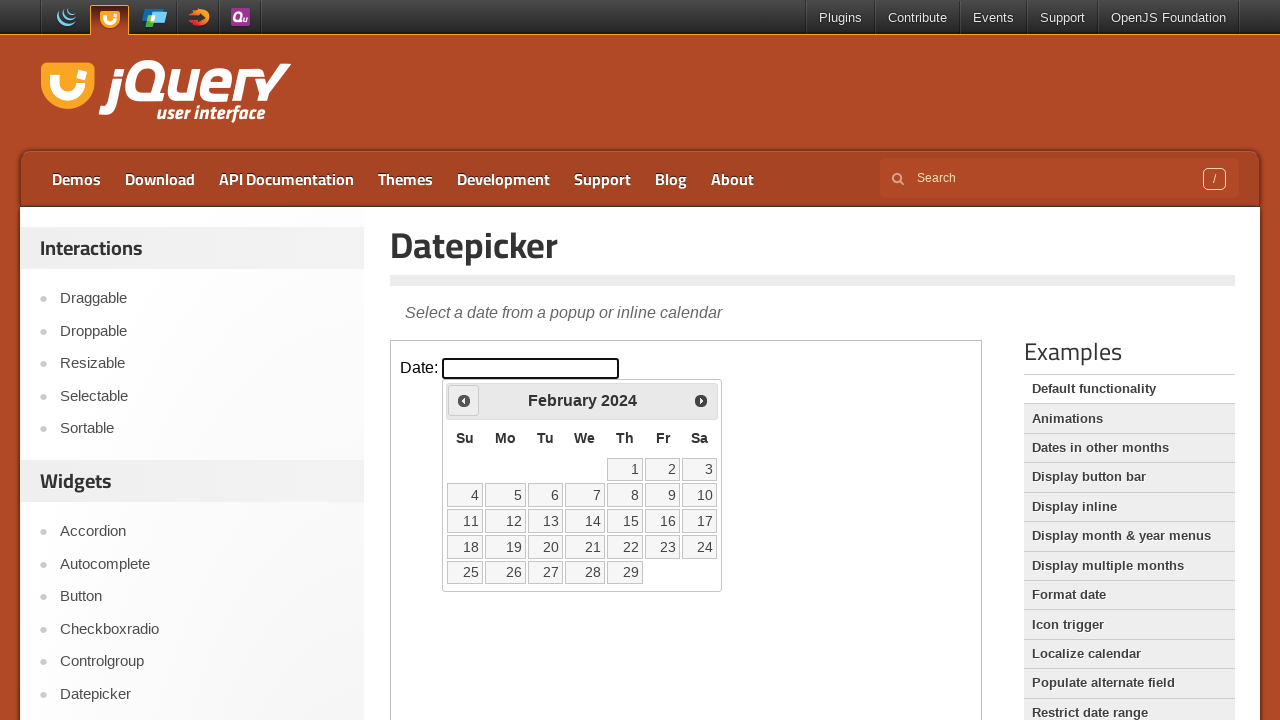

Retrieved current month 'February' and year '2024'
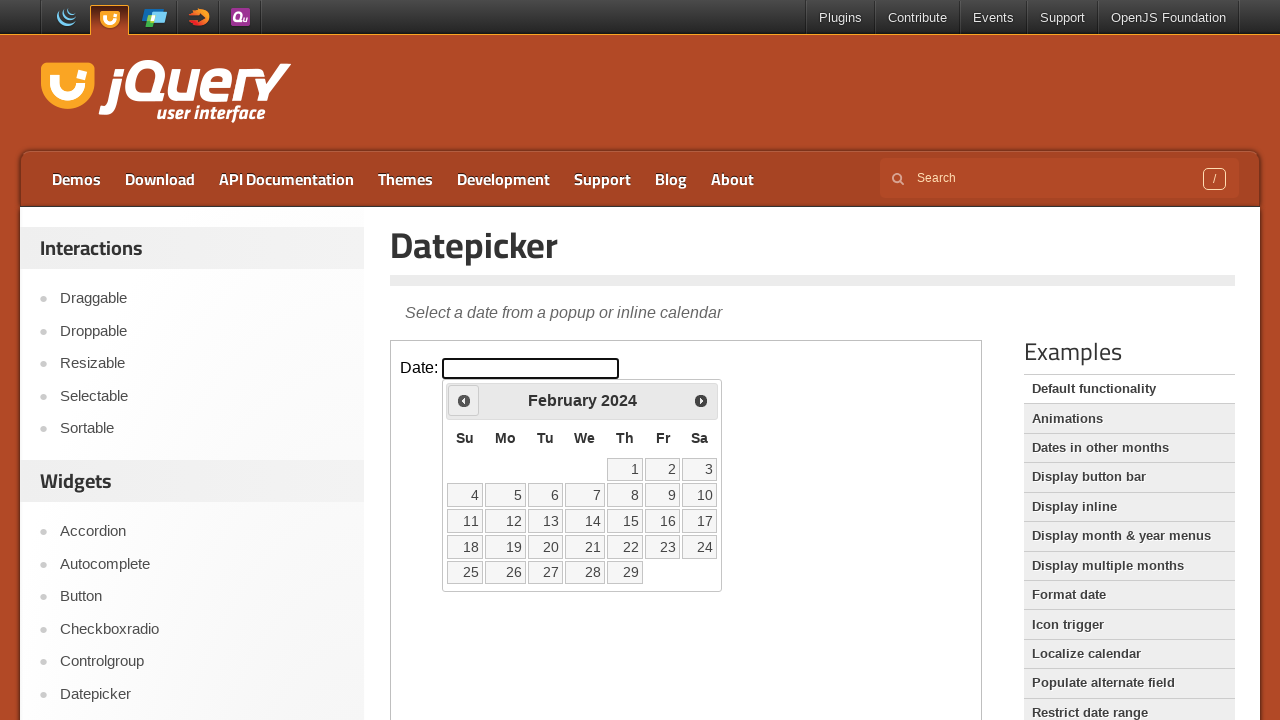

Clicked previous month button to navigate backwards at (464, 400) on iframe >> nth=0 >> internal:control=enter-frame >> xpath=//div[@id='ui-datepicke
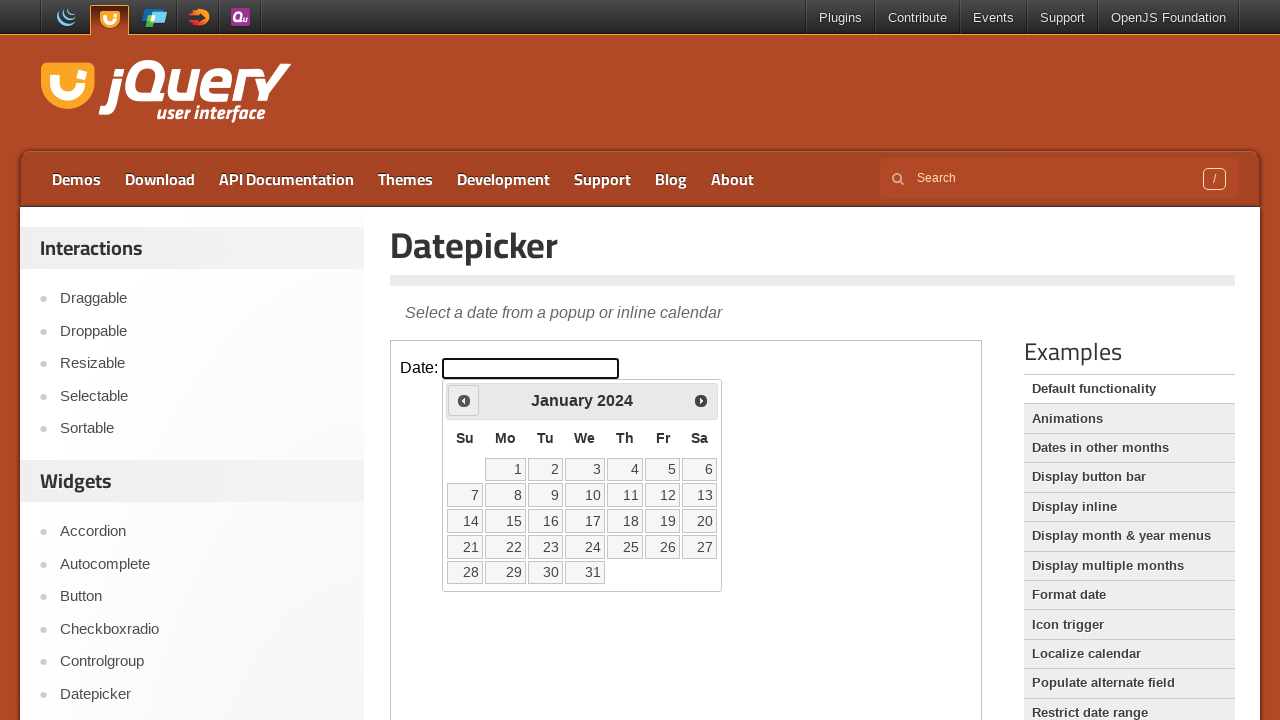

Retrieved current month 'January' and year '2024'
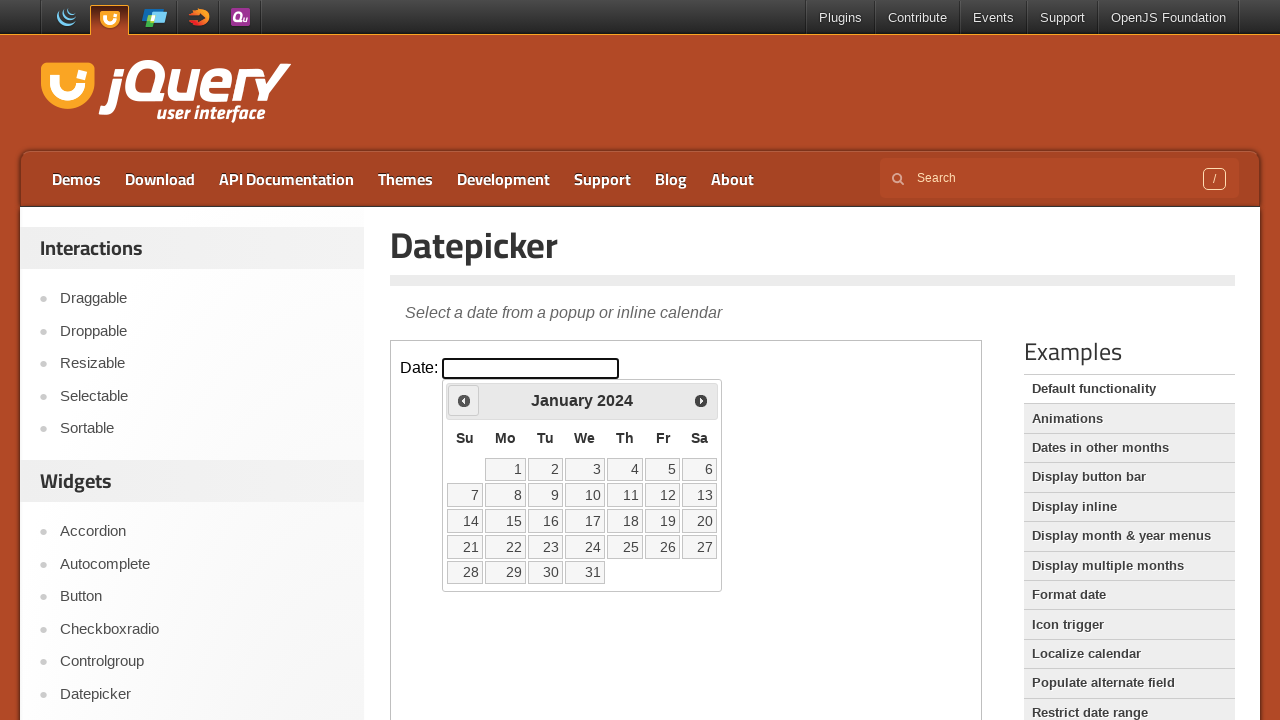

Clicked previous month button to navigate backwards at (464, 400) on iframe >> nth=0 >> internal:control=enter-frame >> xpath=//div[@id='ui-datepicke
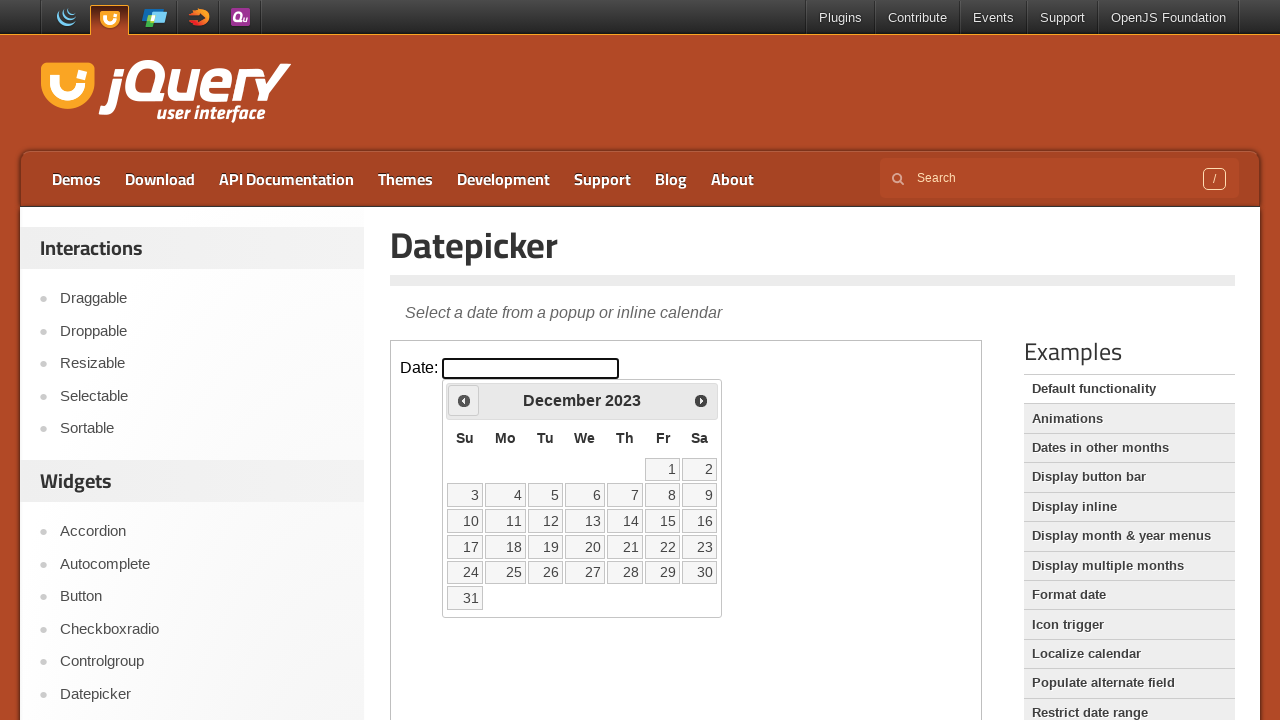

Retrieved current month 'December' and year '2023'
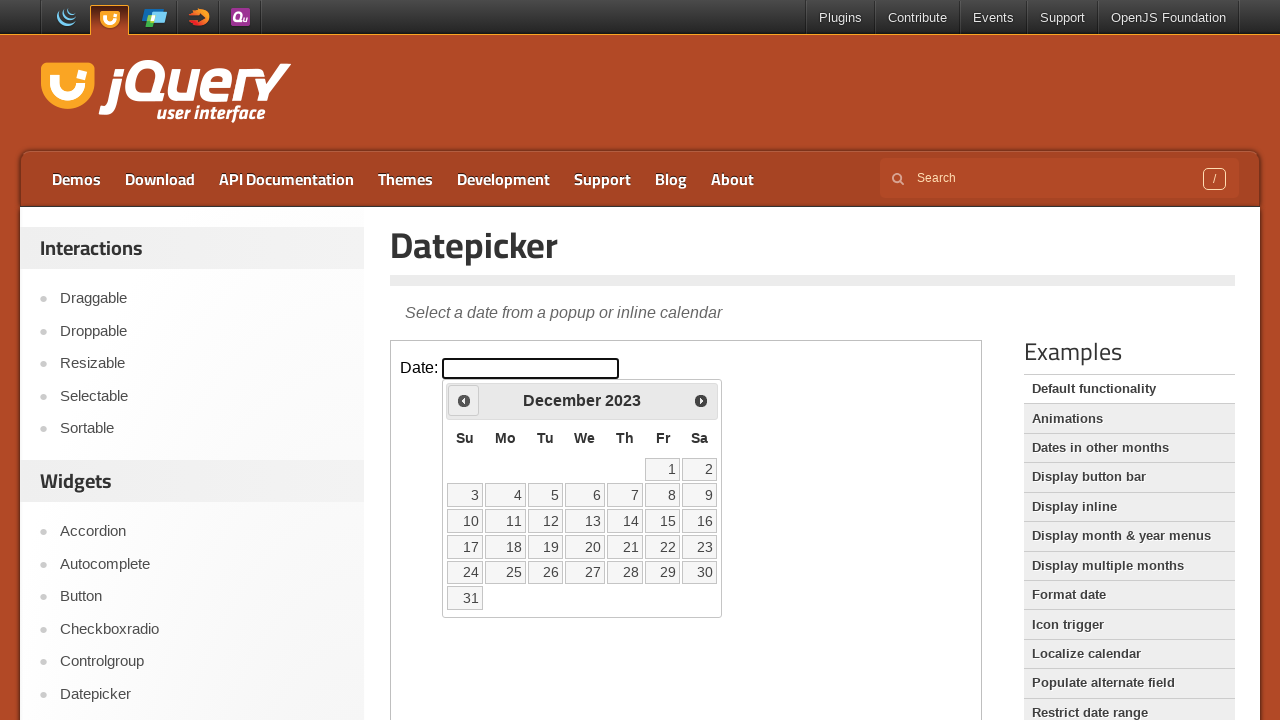

Clicked previous month button to navigate backwards at (464, 400) on iframe >> nth=0 >> internal:control=enter-frame >> xpath=//div[@id='ui-datepicke
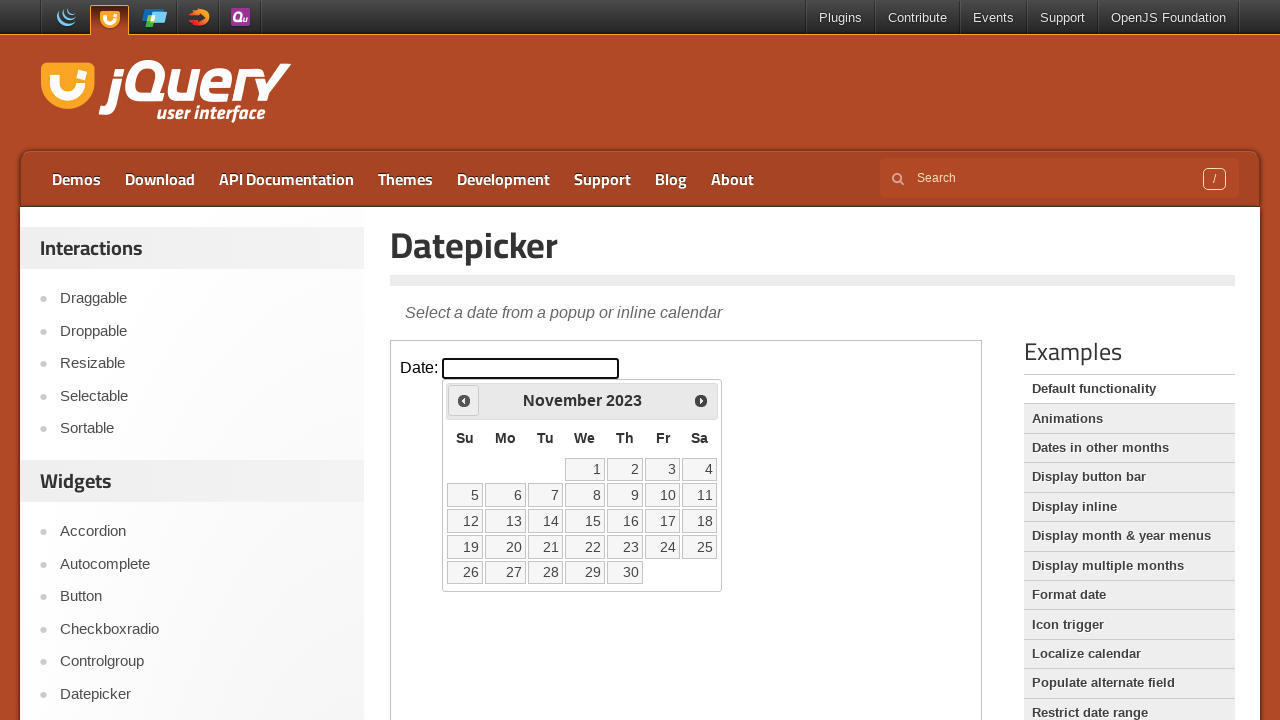

Retrieved current month 'November' and year '2023'
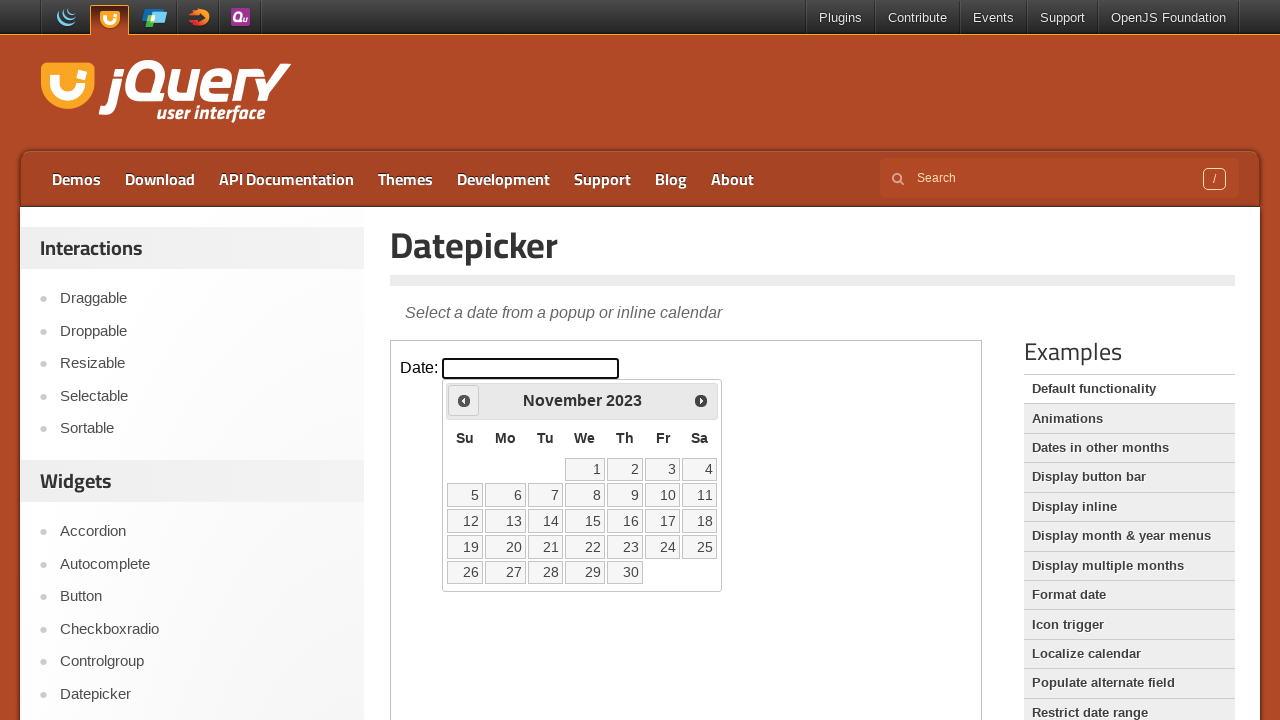

Clicked previous month button to navigate backwards at (464, 400) on iframe >> nth=0 >> internal:control=enter-frame >> xpath=//div[@id='ui-datepicke
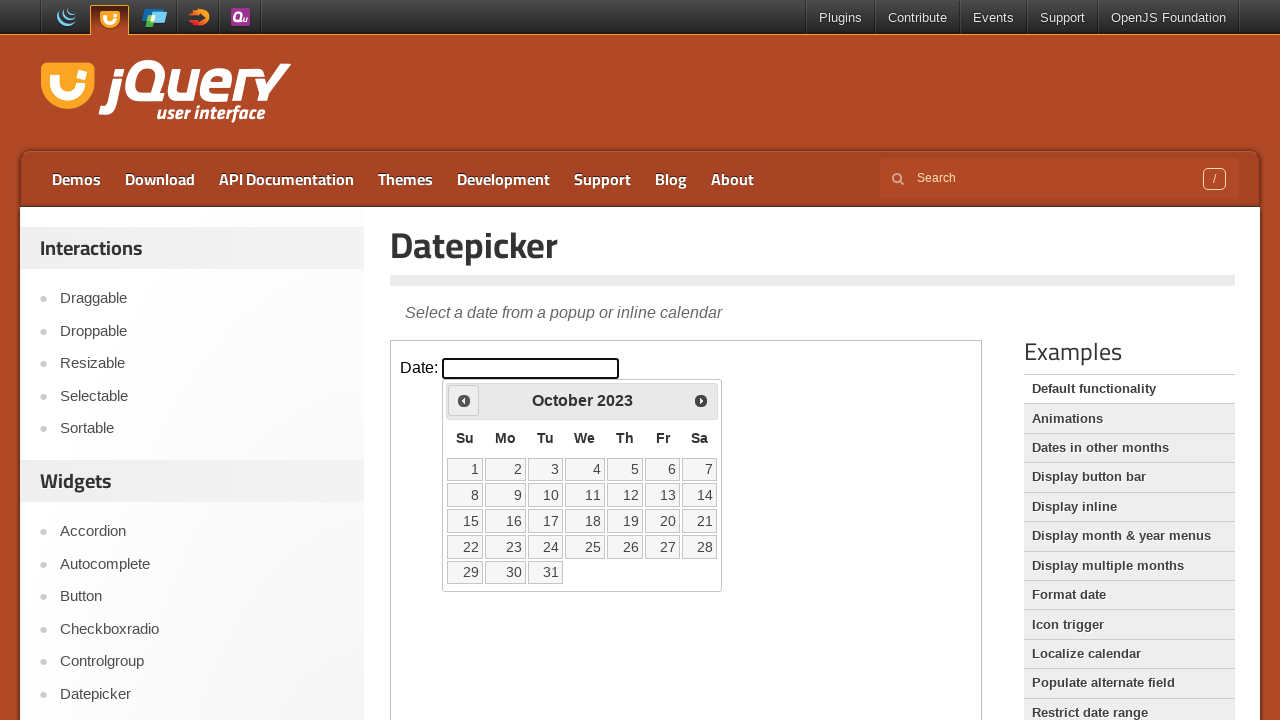

Retrieved current month 'October' and year '2023'
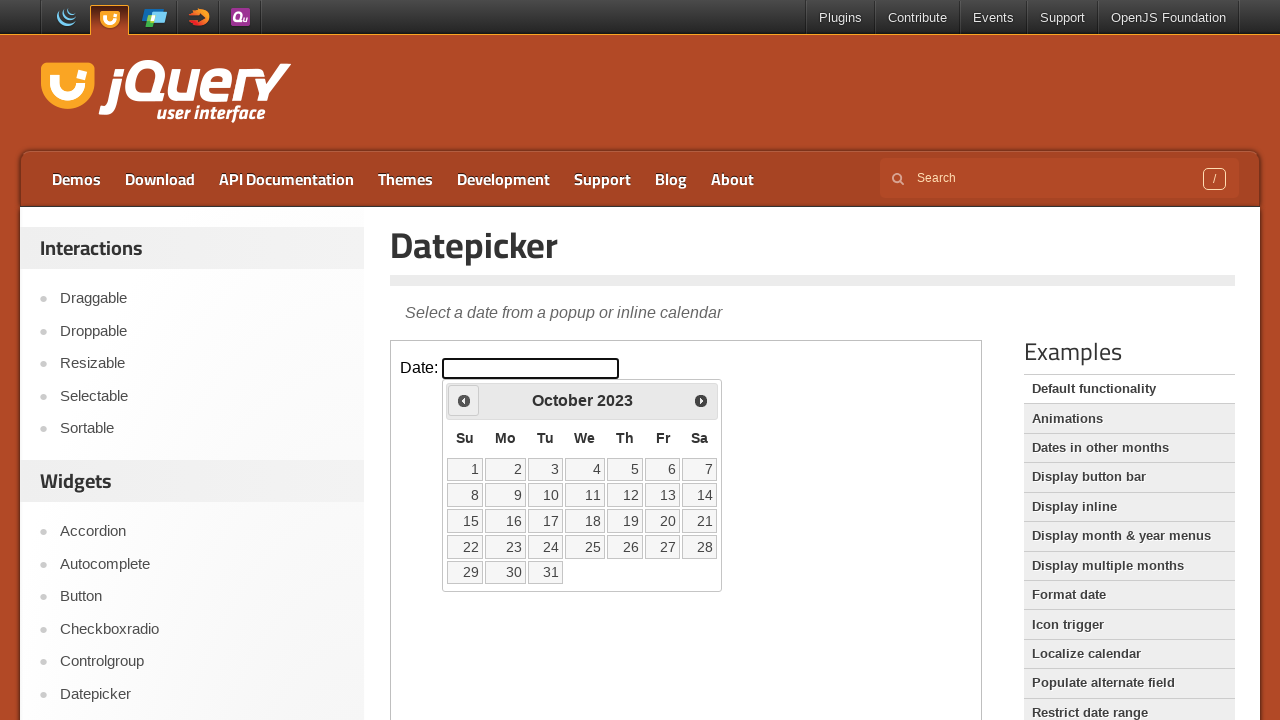

Clicked previous month button to navigate backwards at (464, 400) on iframe >> nth=0 >> internal:control=enter-frame >> xpath=//div[@id='ui-datepicke
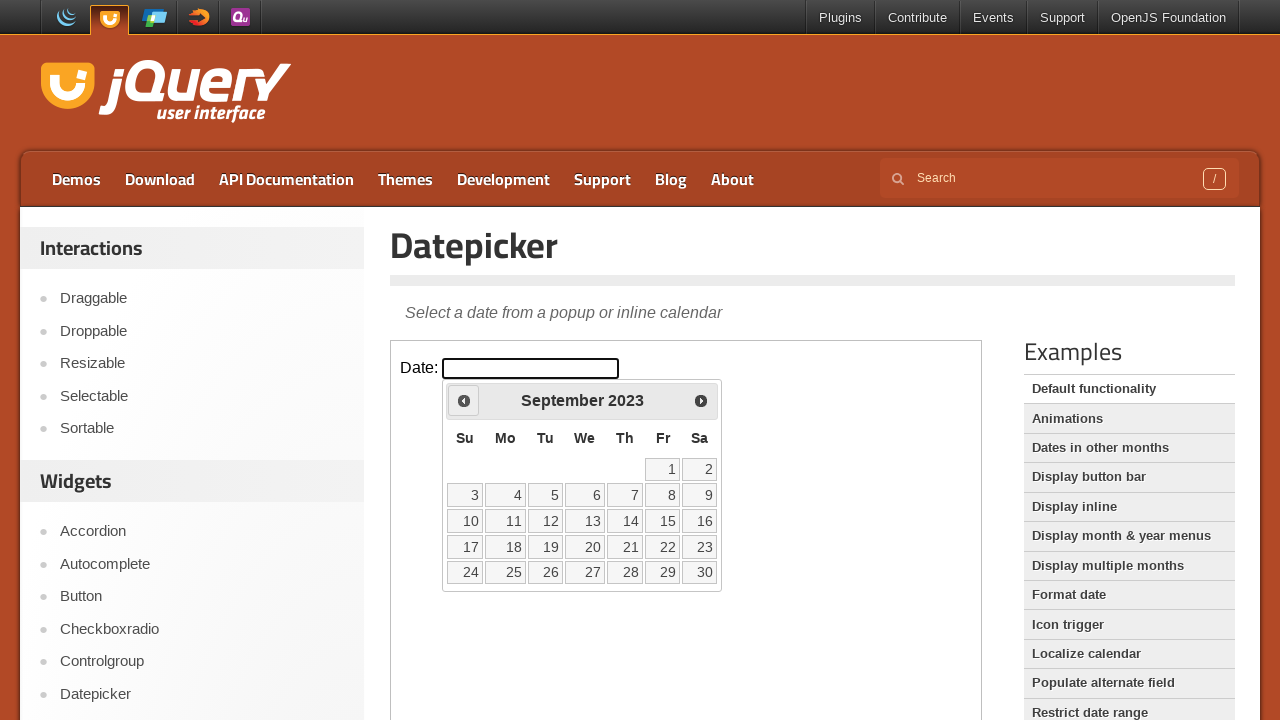

Retrieved current month 'September' and year '2023'
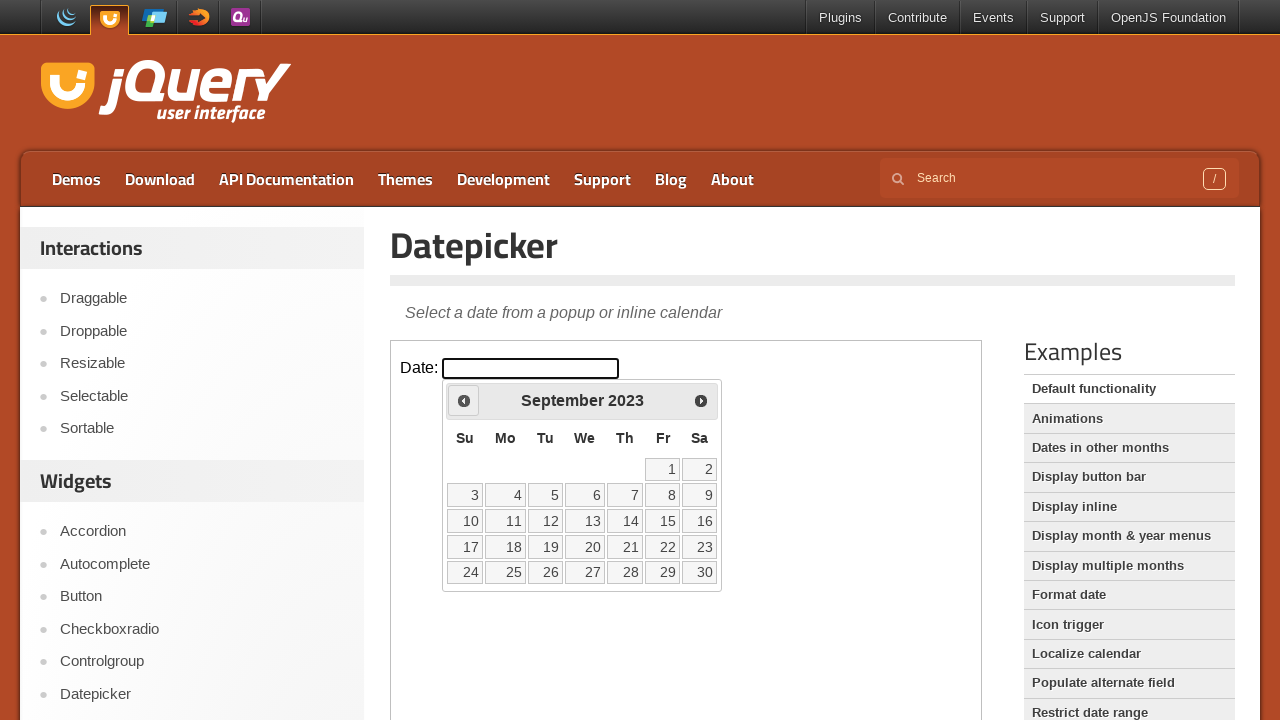

Clicked previous month button to navigate backwards at (464, 400) on iframe >> nth=0 >> internal:control=enter-frame >> xpath=//div[@id='ui-datepicke
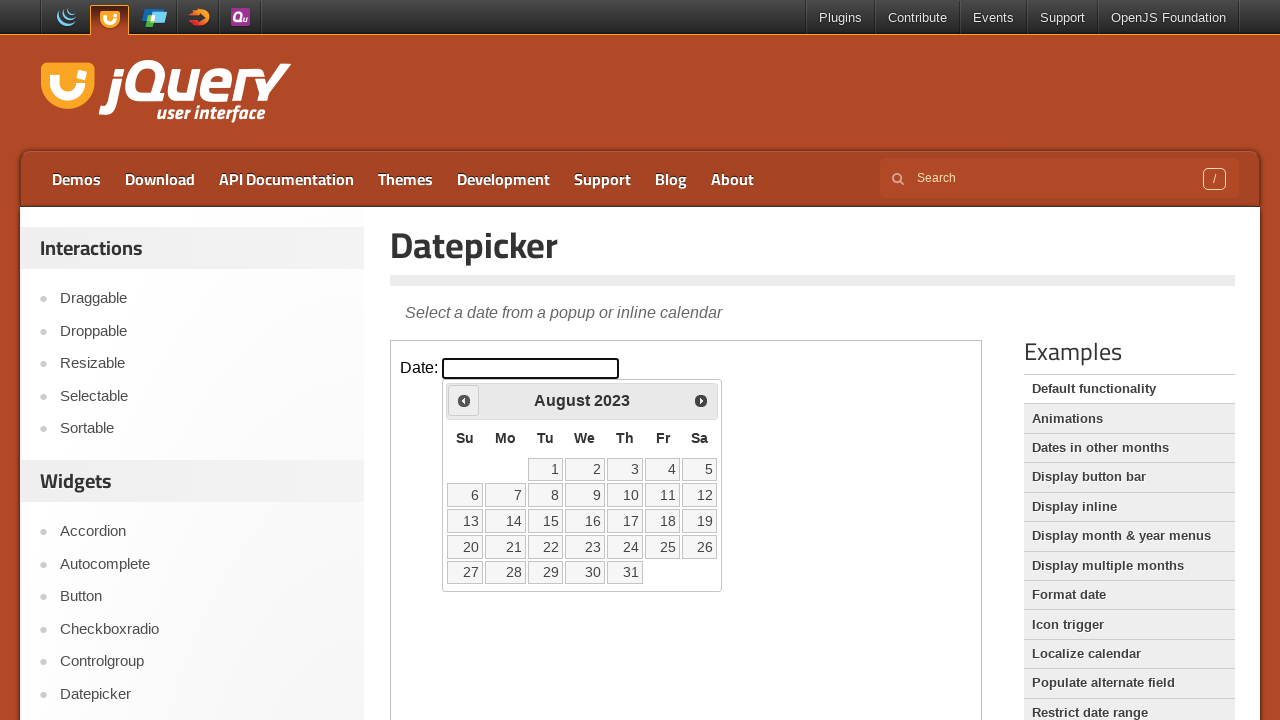

Retrieved current month 'August' and year '2023'
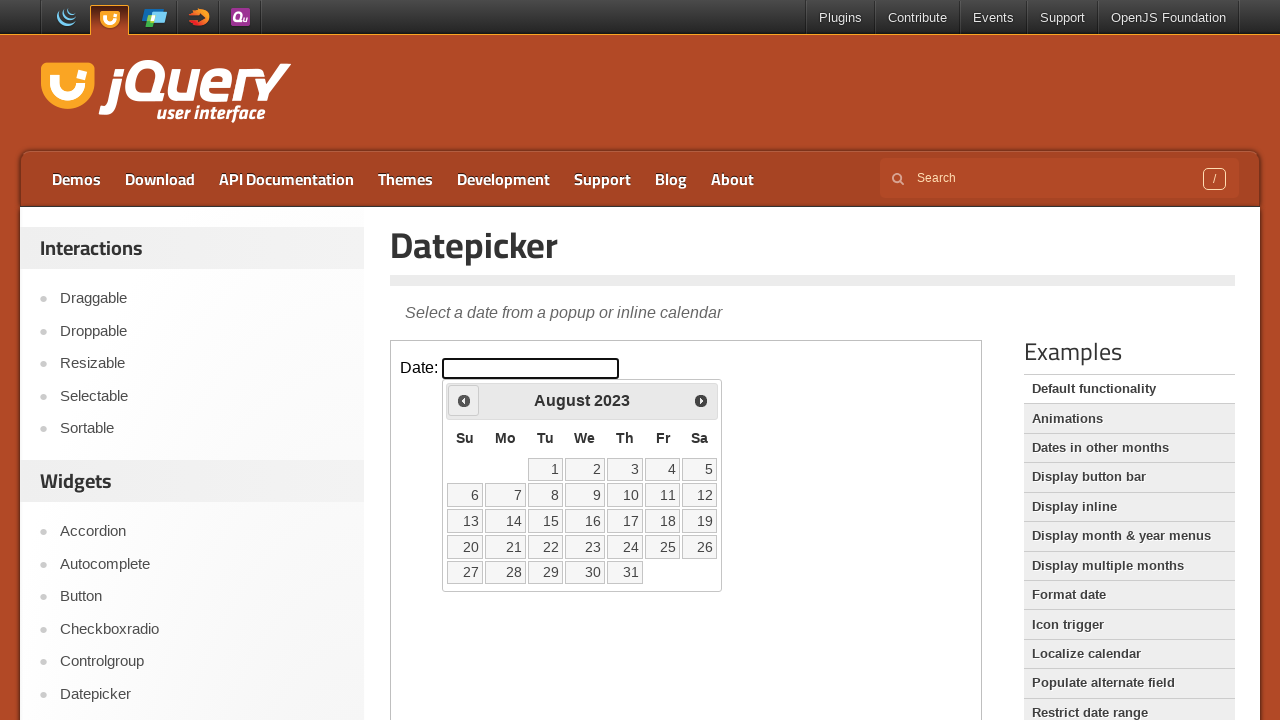

Clicked previous month button to navigate backwards at (464, 400) on iframe >> nth=0 >> internal:control=enter-frame >> xpath=//div[@id='ui-datepicke
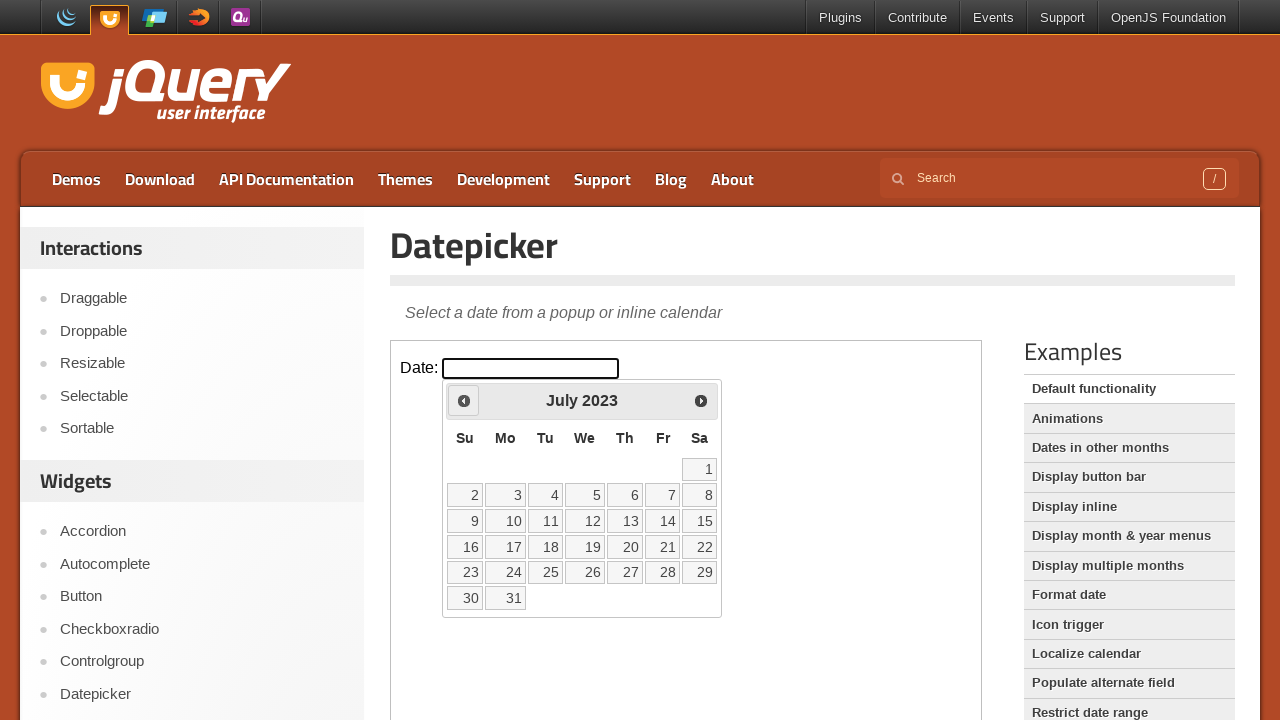

Retrieved current month 'July' and year '2023'
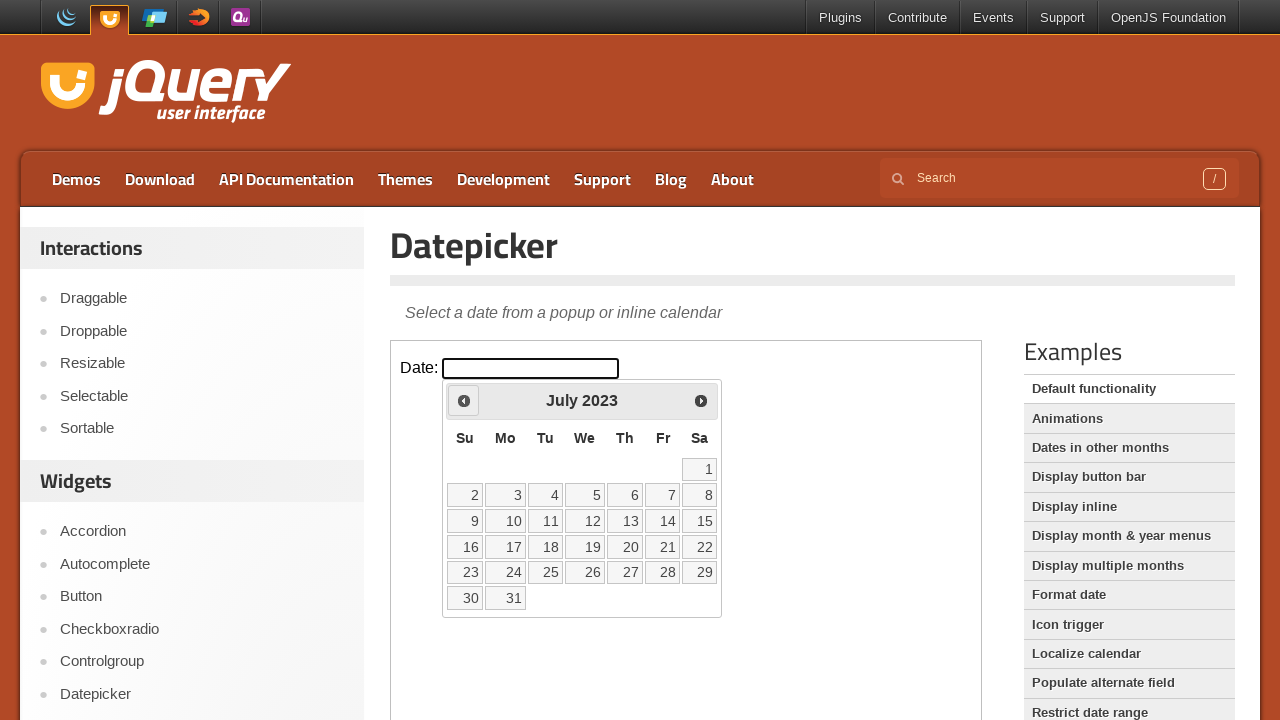

Clicked previous month button to navigate backwards at (464, 400) on iframe >> nth=0 >> internal:control=enter-frame >> xpath=//div[@id='ui-datepicke
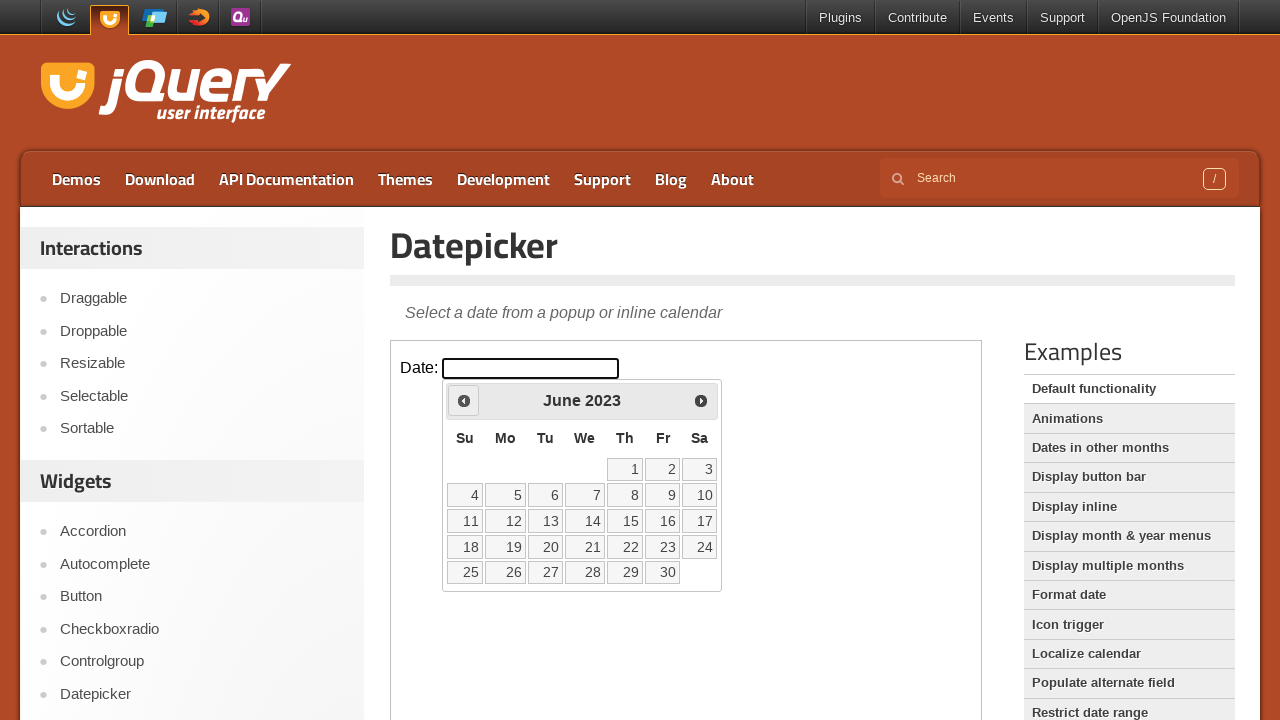

Retrieved current month 'June' and year '2023'
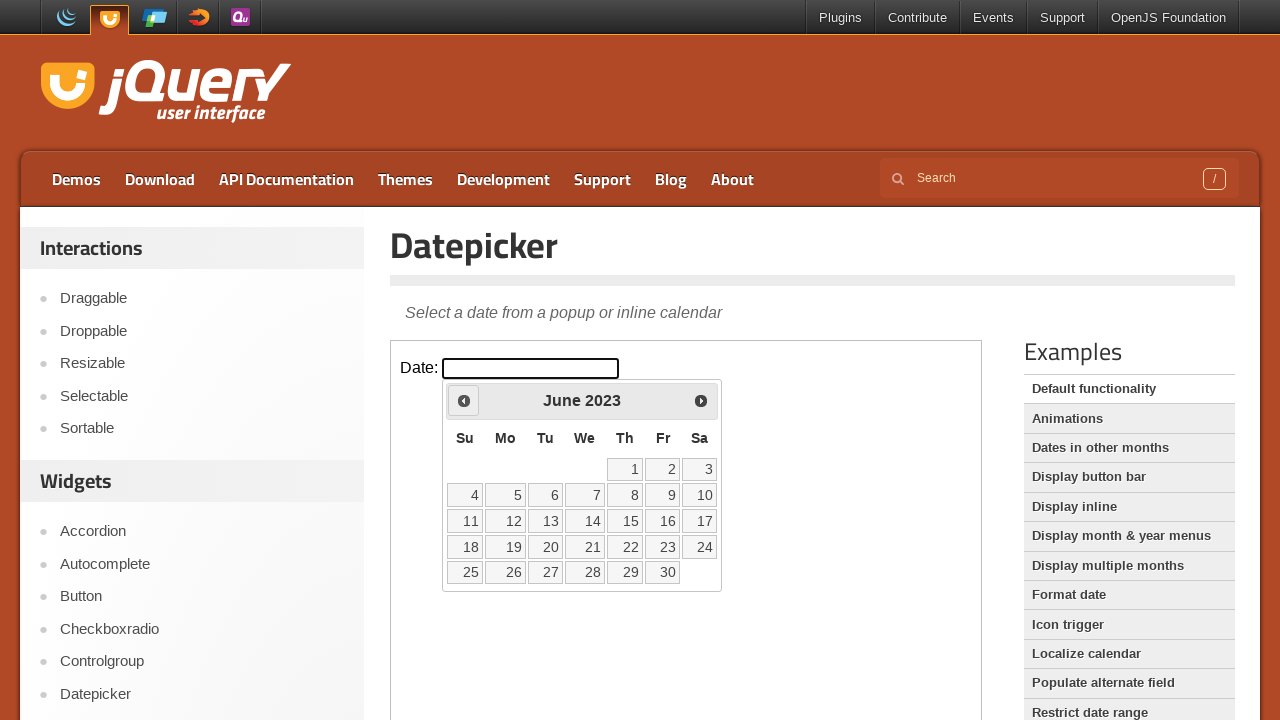

Clicked previous month button to navigate backwards at (464, 400) on iframe >> nth=0 >> internal:control=enter-frame >> xpath=//div[@id='ui-datepicke
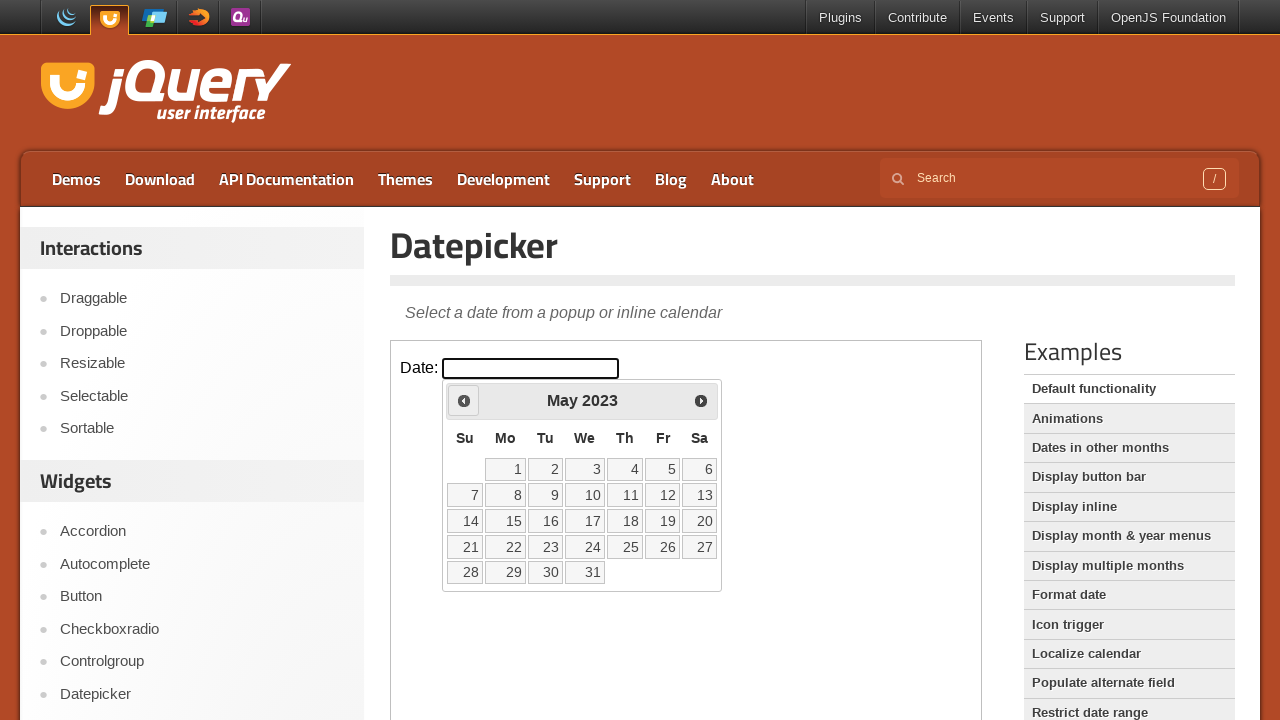

Retrieved current month 'May' and year '2023'
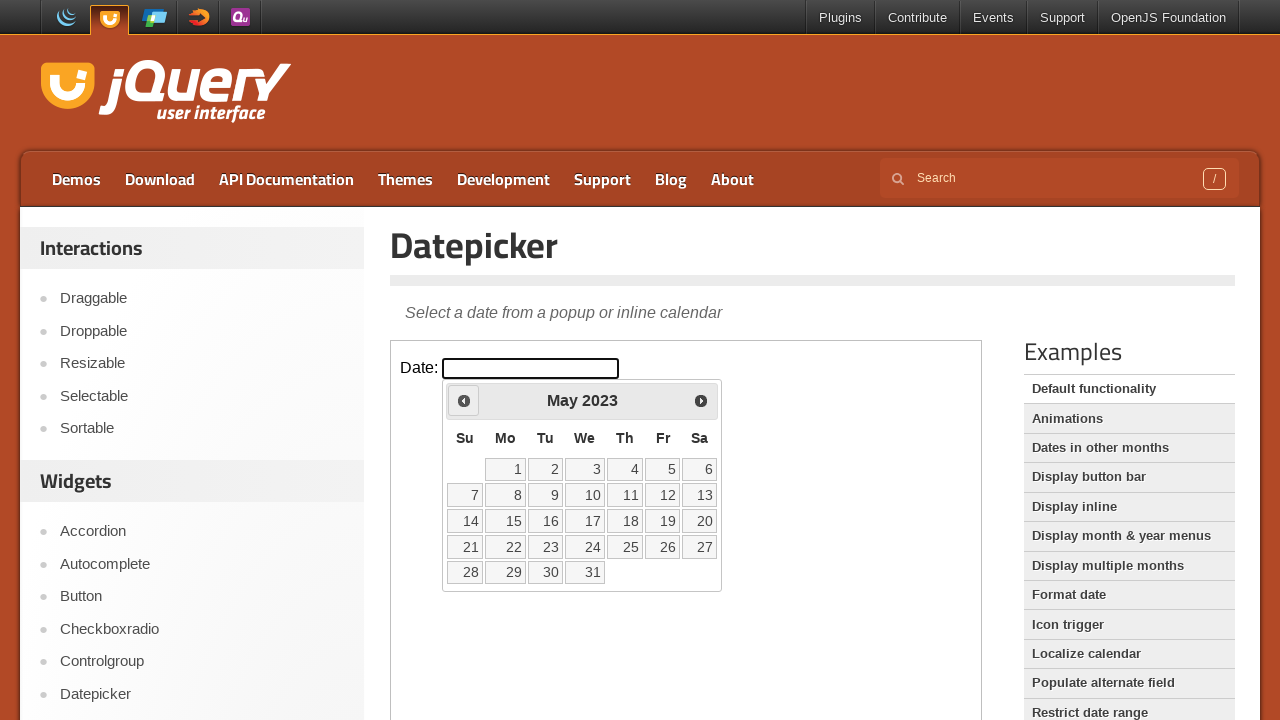

Clicked previous month button to navigate backwards at (464, 400) on iframe >> nth=0 >> internal:control=enter-frame >> xpath=//div[@id='ui-datepicke
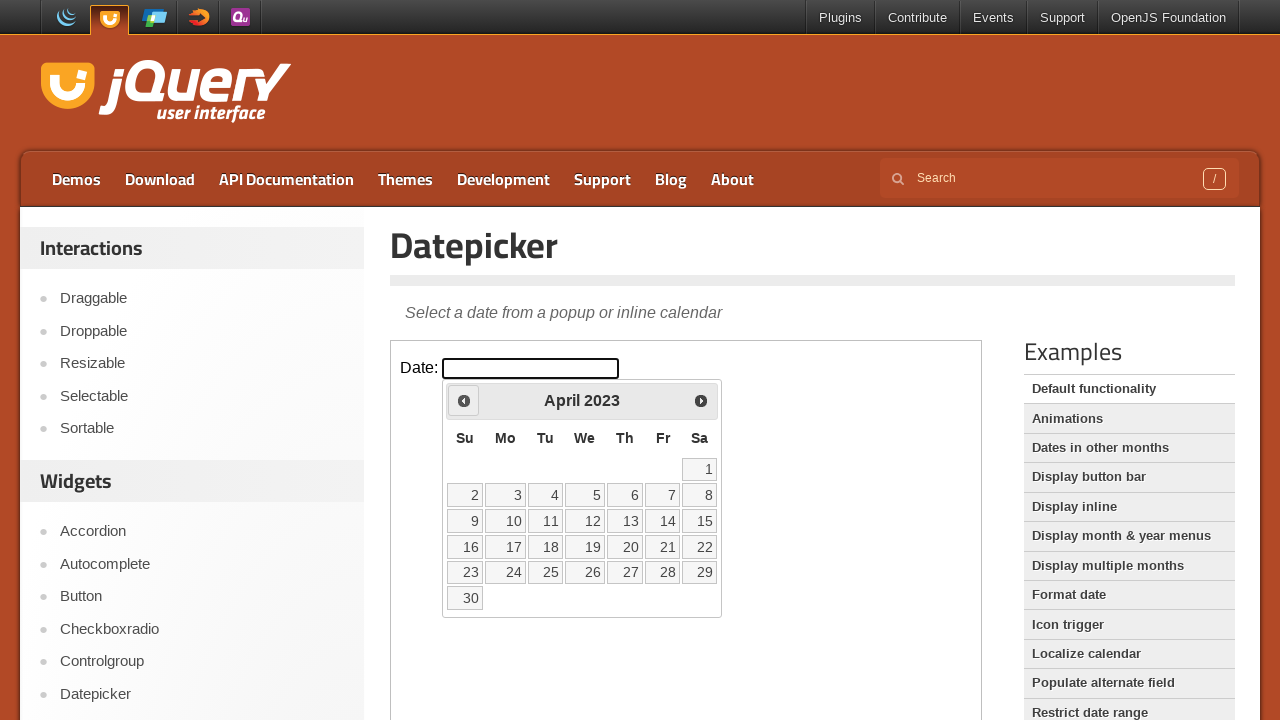

Retrieved current month 'April' and year '2023'
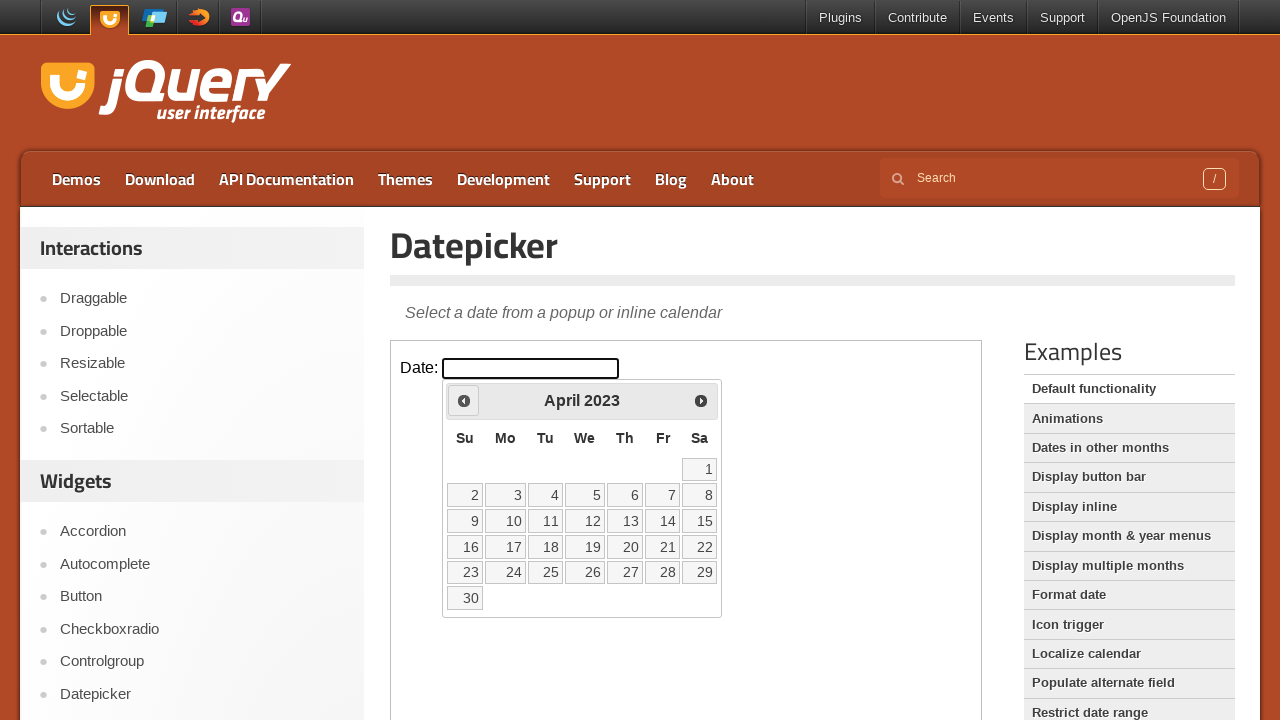

Clicked previous month button to navigate backwards at (464, 400) on iframe >> nth=0 >> internal:control=enter-frame >> xpath=//div[@id='ui-datepicke
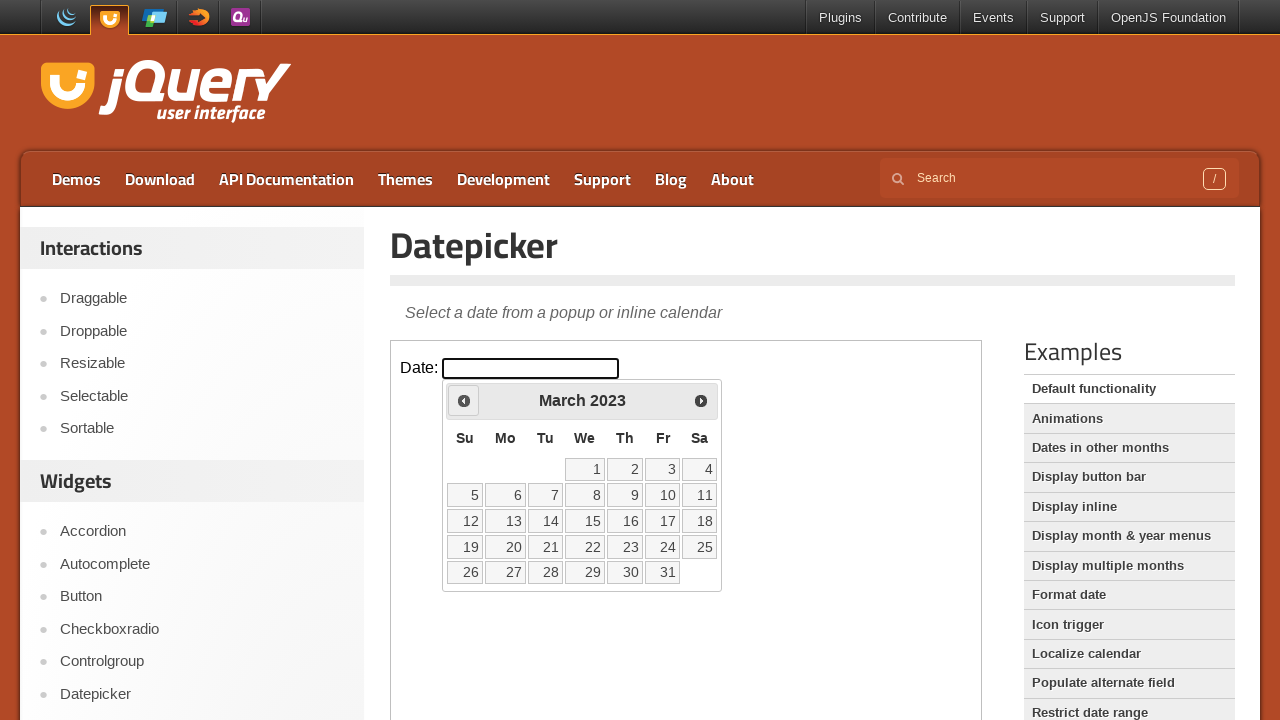

Retrieved current month 'March' and year '2023'
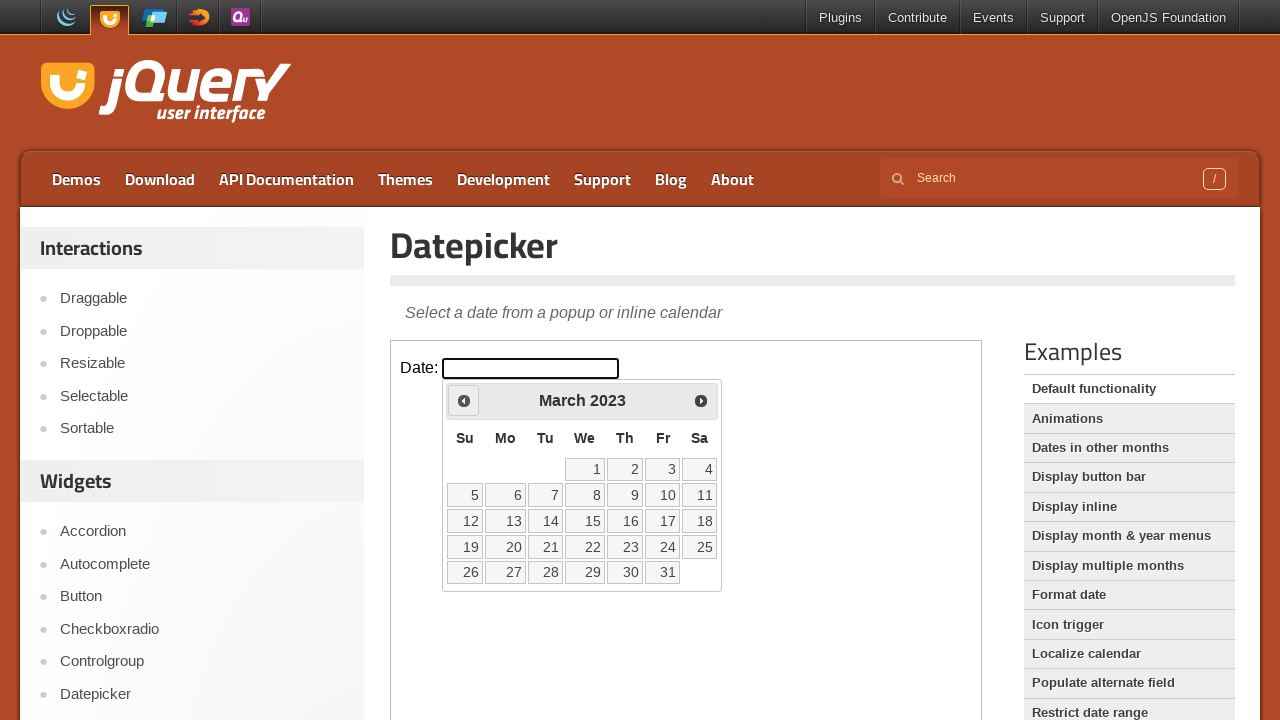

Clicked previous month button to navigate backwards at (464, 400) on iframe >> nth=0 >> internal:control=enter-frame >> xpath=//div[@id='ui-datepicke
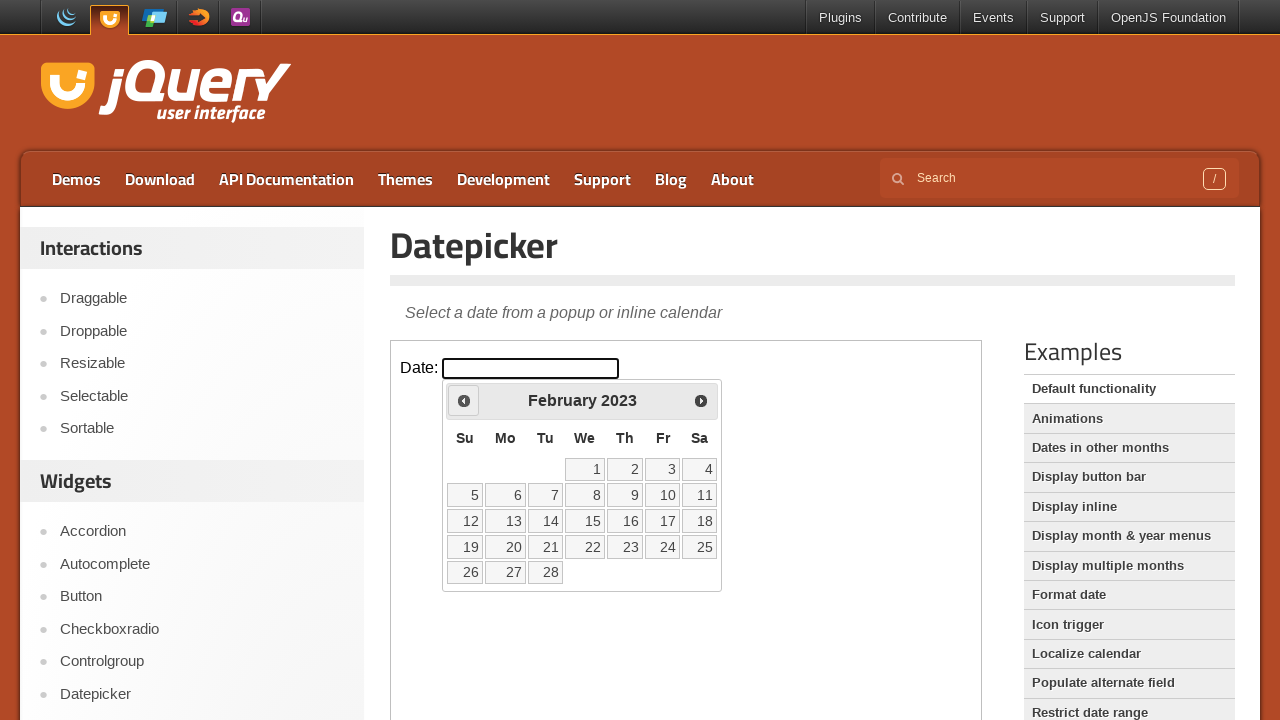

Retrieved current month 'February' and year '2023'
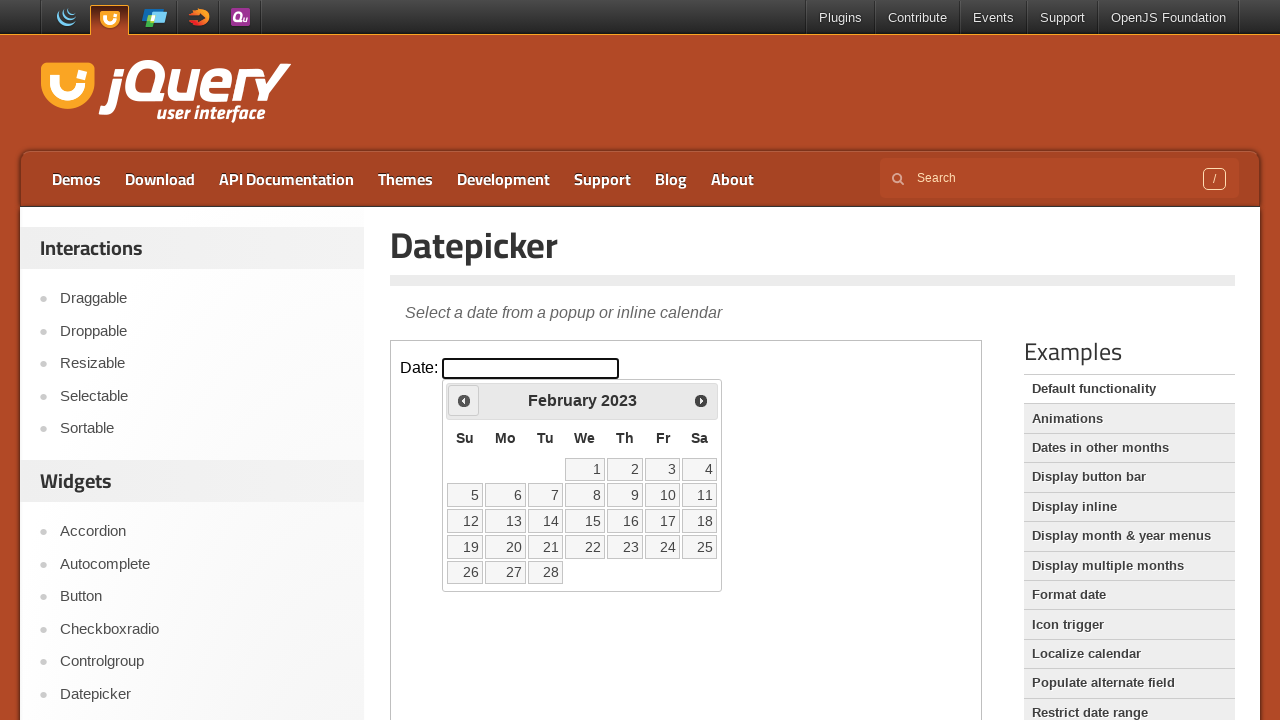

Clicked previous month button to navigate backwards at (464, 400) on iframe >> nth=0 >> internal:control=enter-frame >> xpath=//div[@id='ui-datepicke
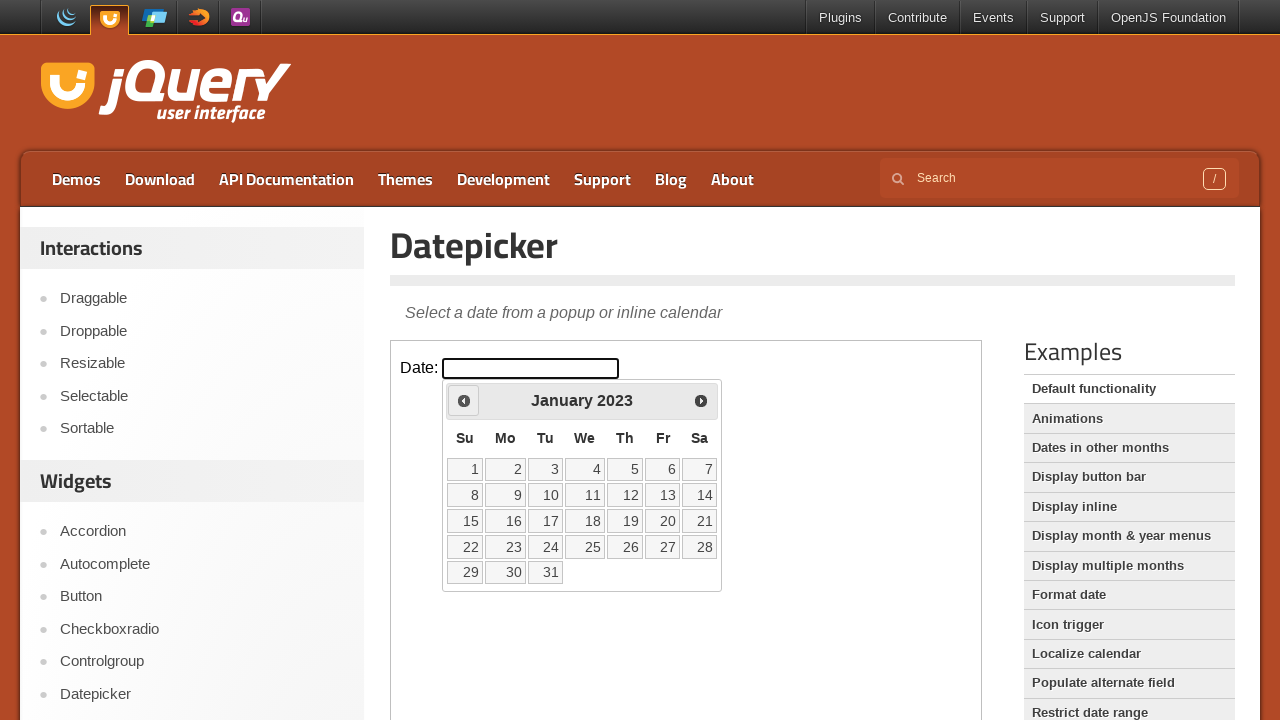

Retrieved current month 'January' and year '2023'
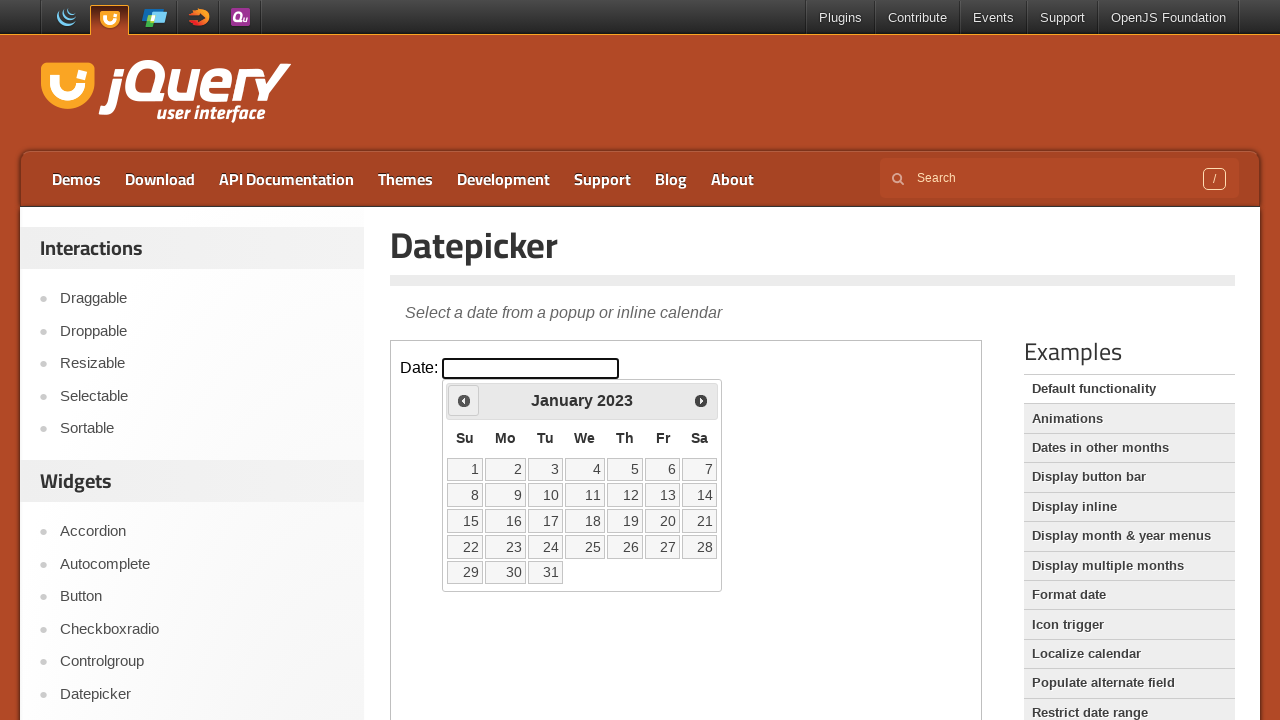

Clicked previous month button to navigate backwards at (464, 400) on iframe >> nth=0 >> internal:control=enter-frame >> xpath=//div[@id='ui-datepicke
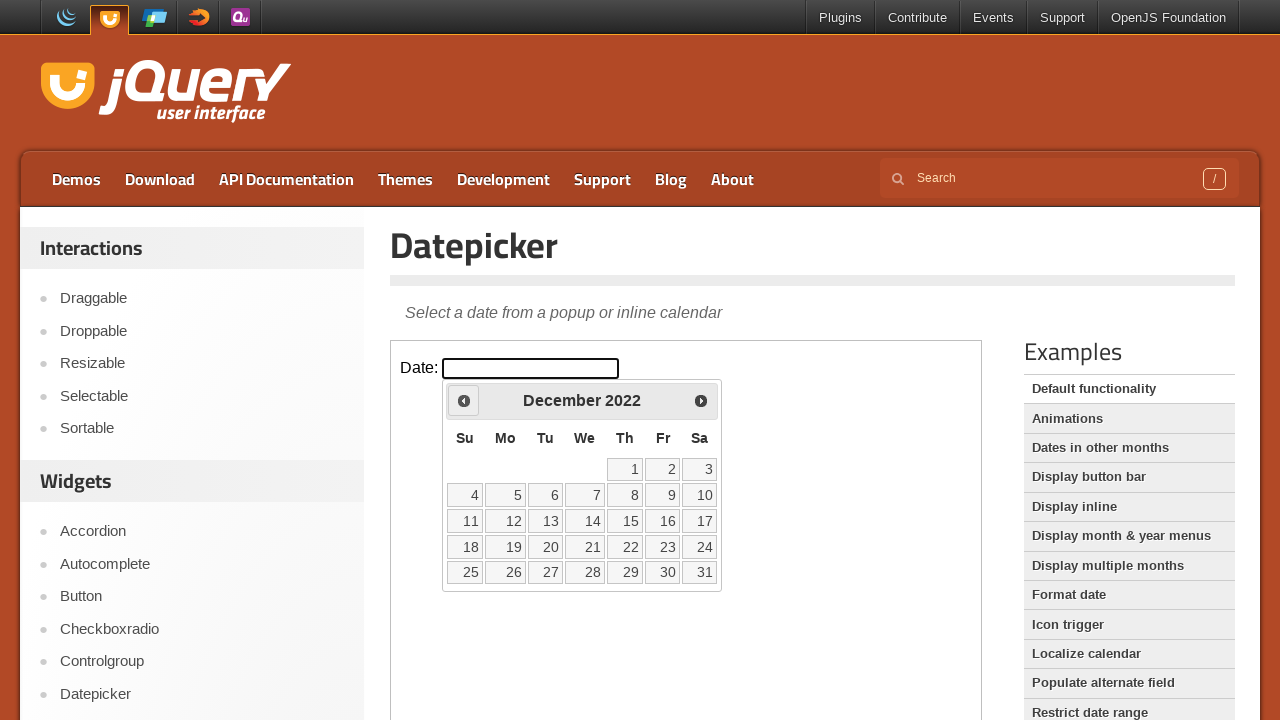

Retrieved current month 'December' and year '2022'
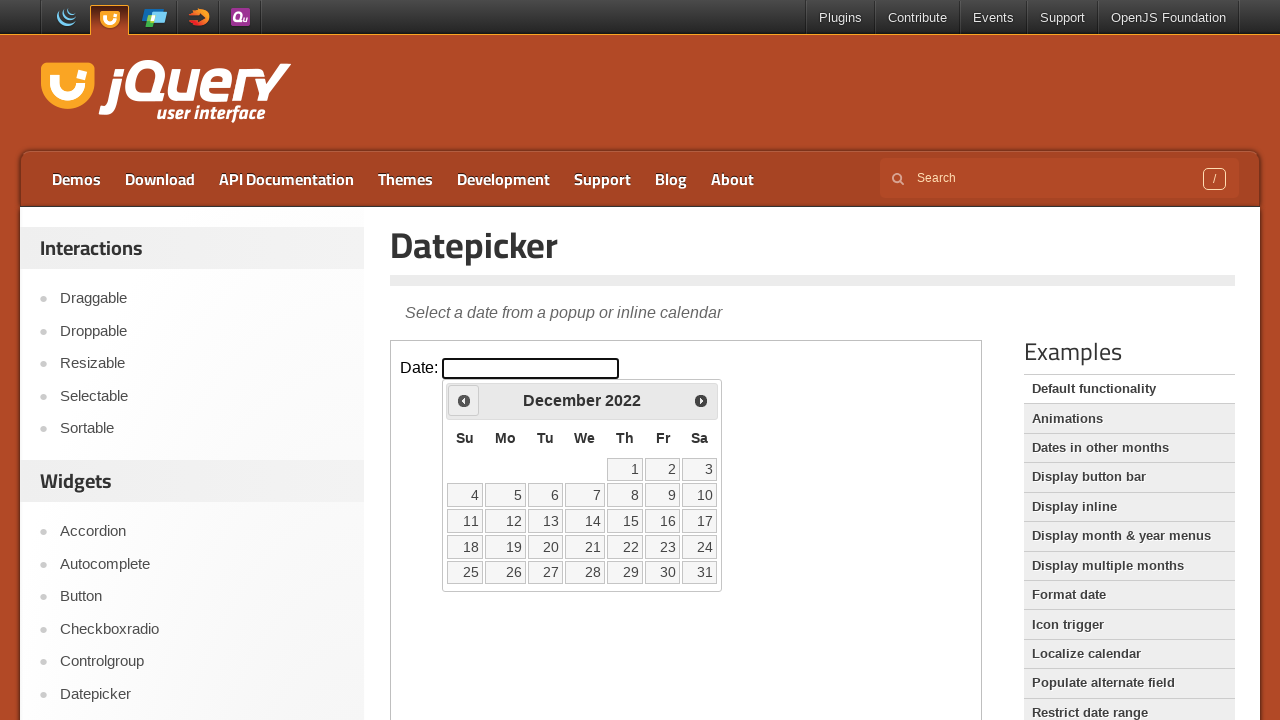

Clicked previous month button to navigate backwards at (464, 400) on iframe >> nth=0 >> internal:control=enter-frame >> xpath=//div[@id='ui-datepicke
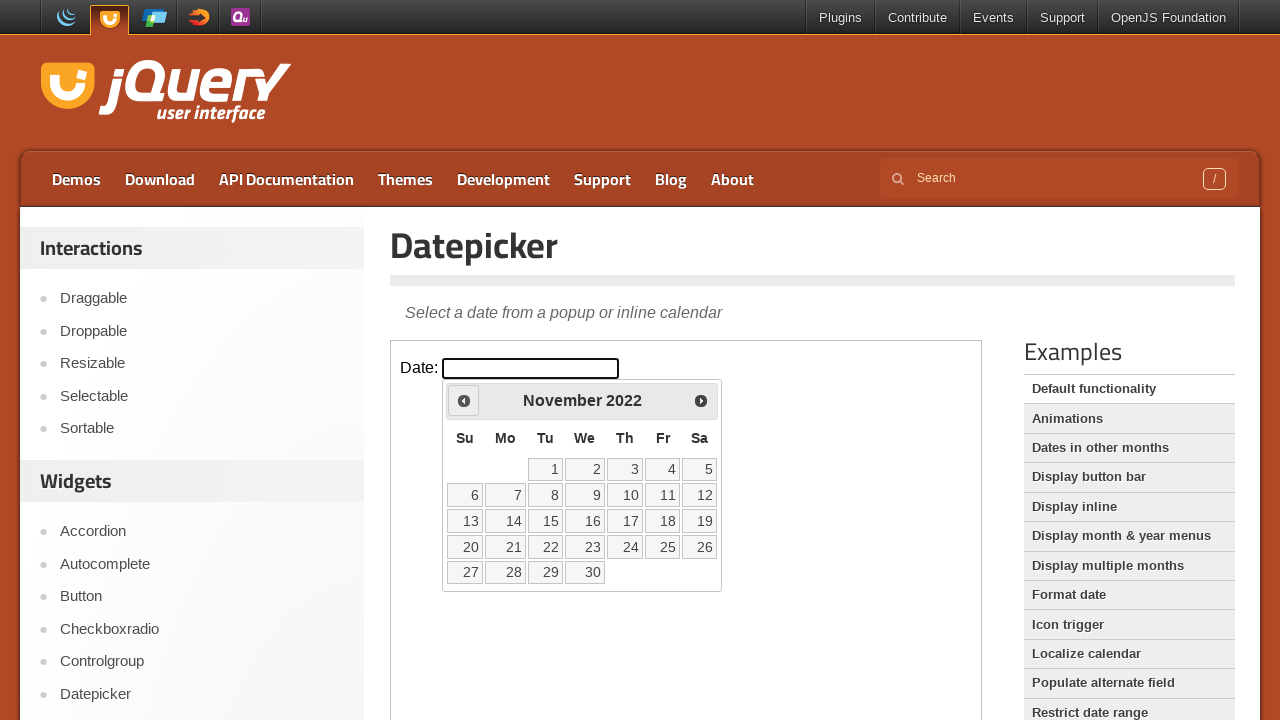

Retrieved current month 'November' and year '2022'
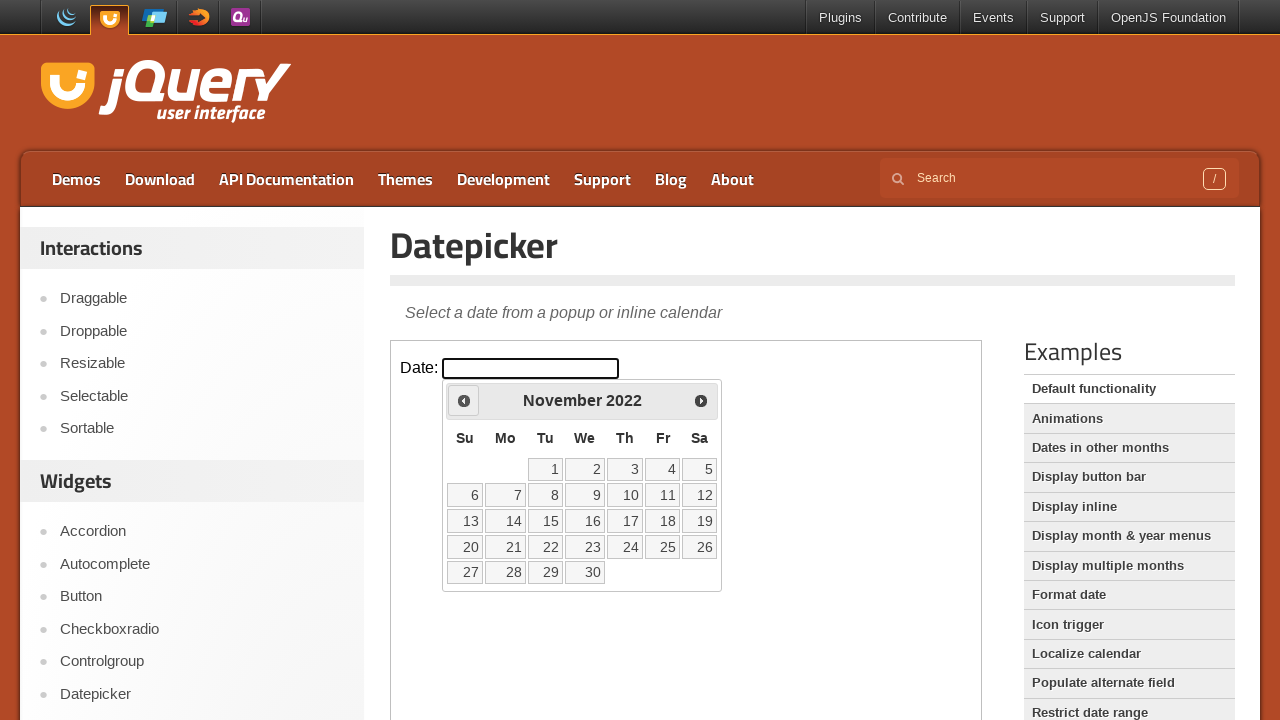

Clicked previous month button to navigate backwards at (464, 400) on iframe >> nth=0 >> internal:control=enter-frame >> xpath=//div[@id='ui-datepicke
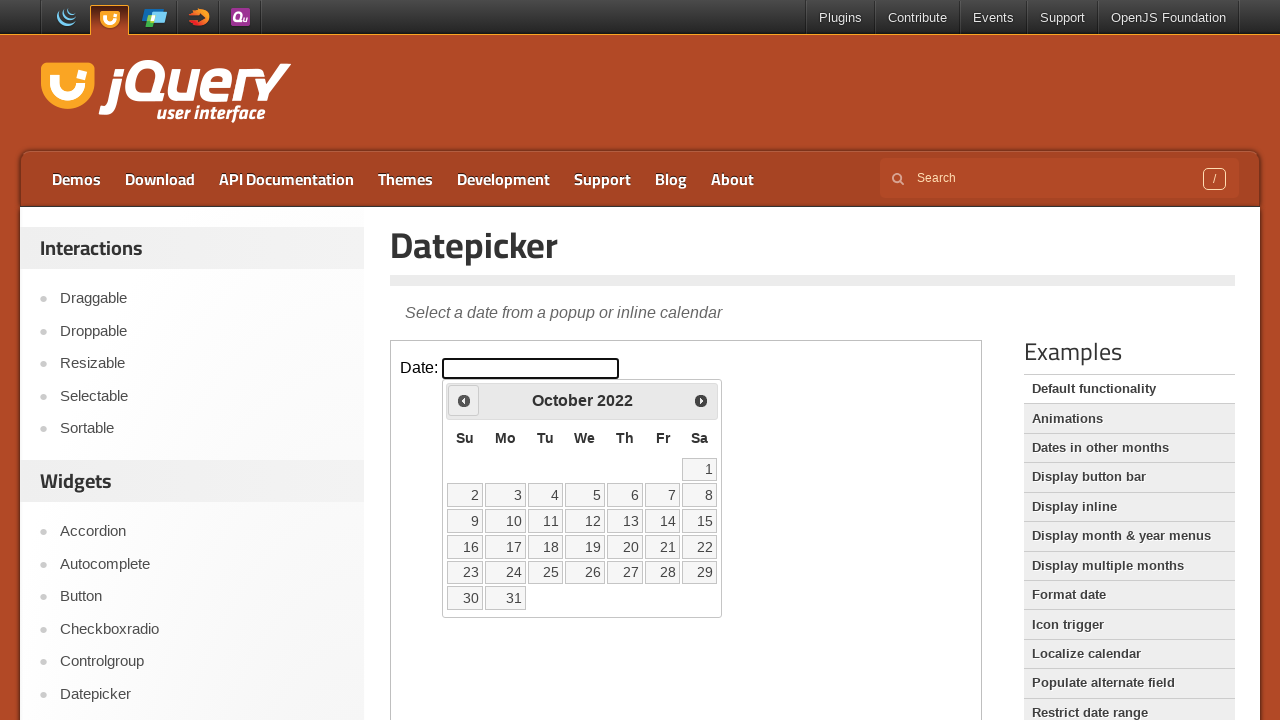

Retrieved current month 'October' and year '2022'
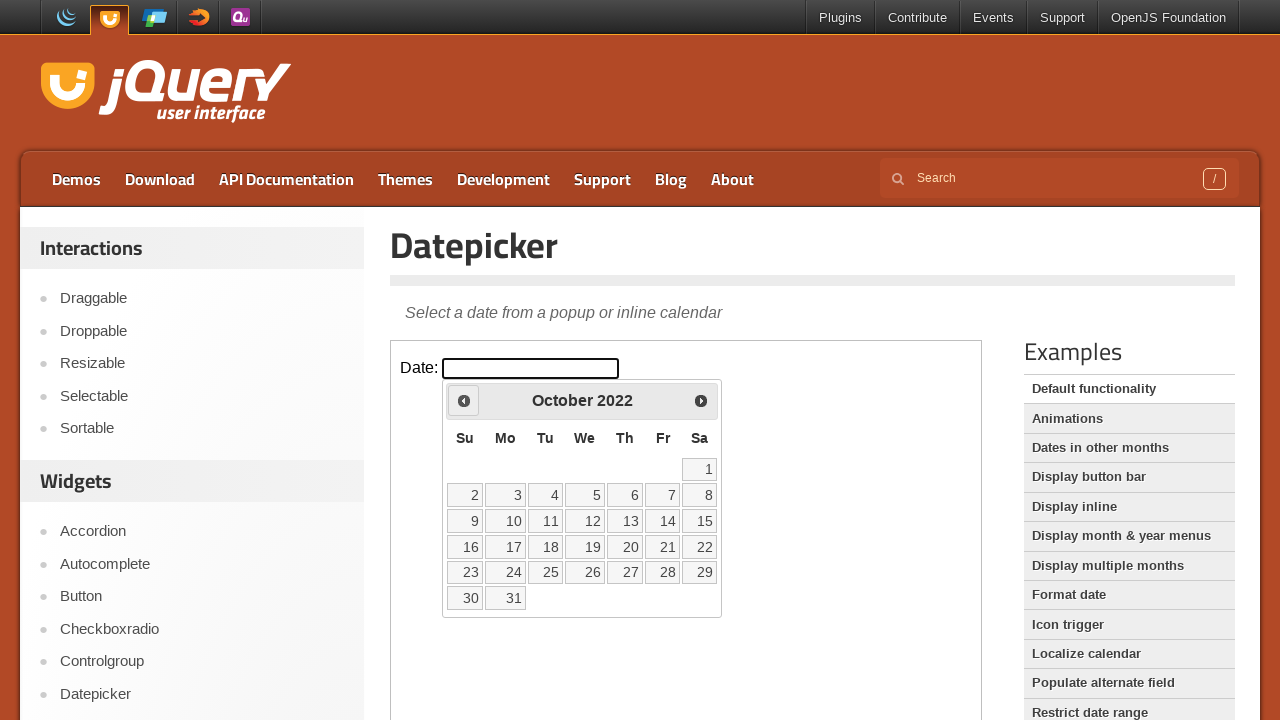

Clicked previous month button to navigate backwards at (464, 400) on iframe >> nth=0 >> internal:control=enter-frame >> xpath=//div[@id='ui-datepicke
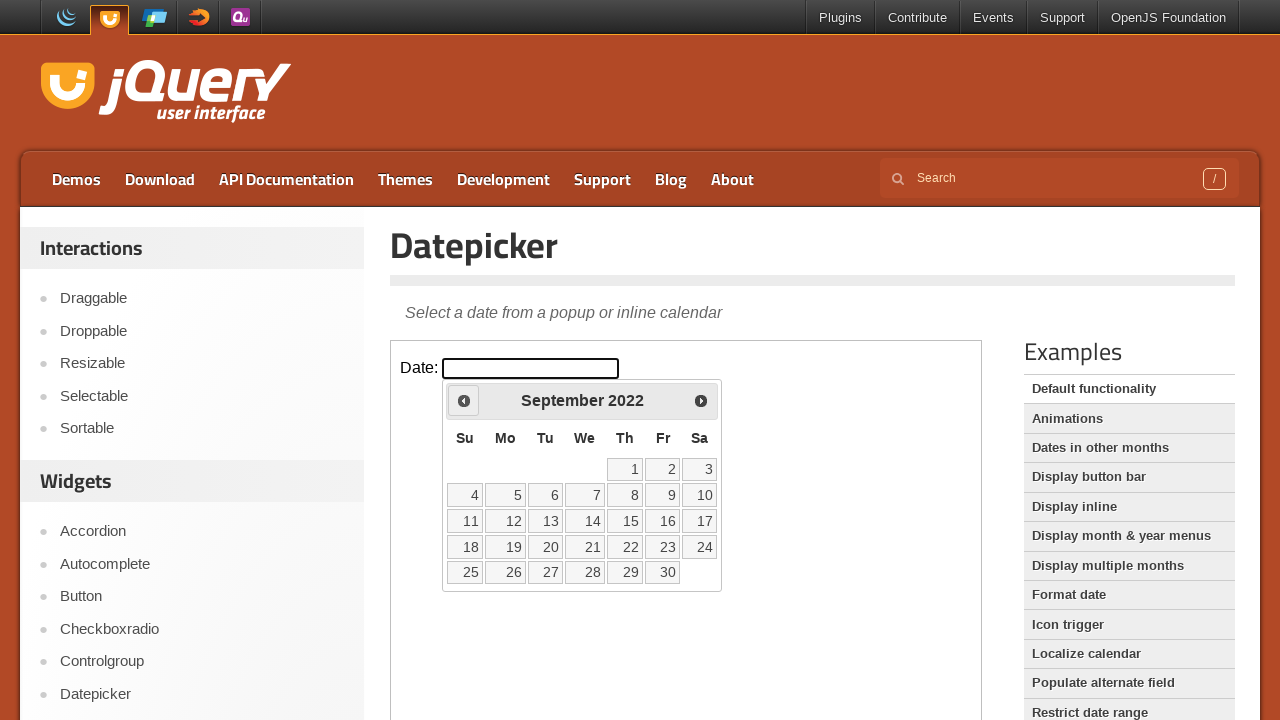

Retrieved current month 'September' and year '2022'
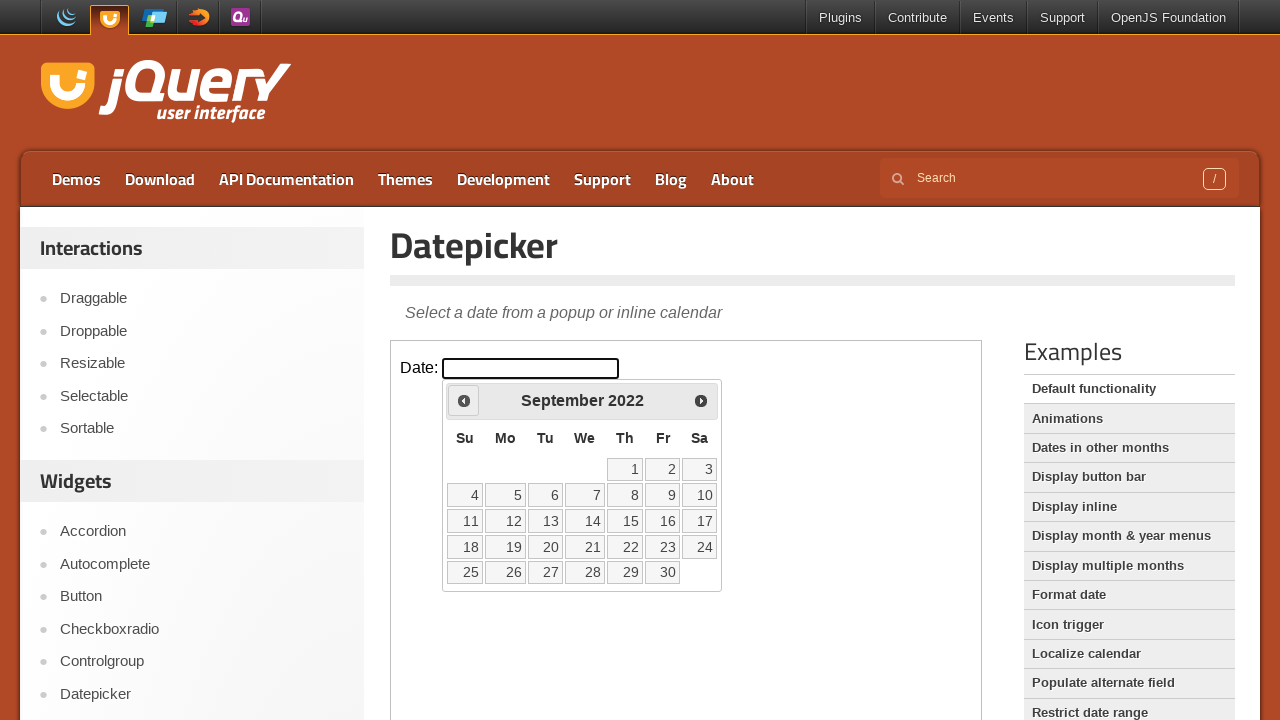

Clicked previous month button to navigate backwards at (464, 400) on iframe >> nth=0 >> internal:control=enter-frame >> xpath=//div[@id='ui-datepicke
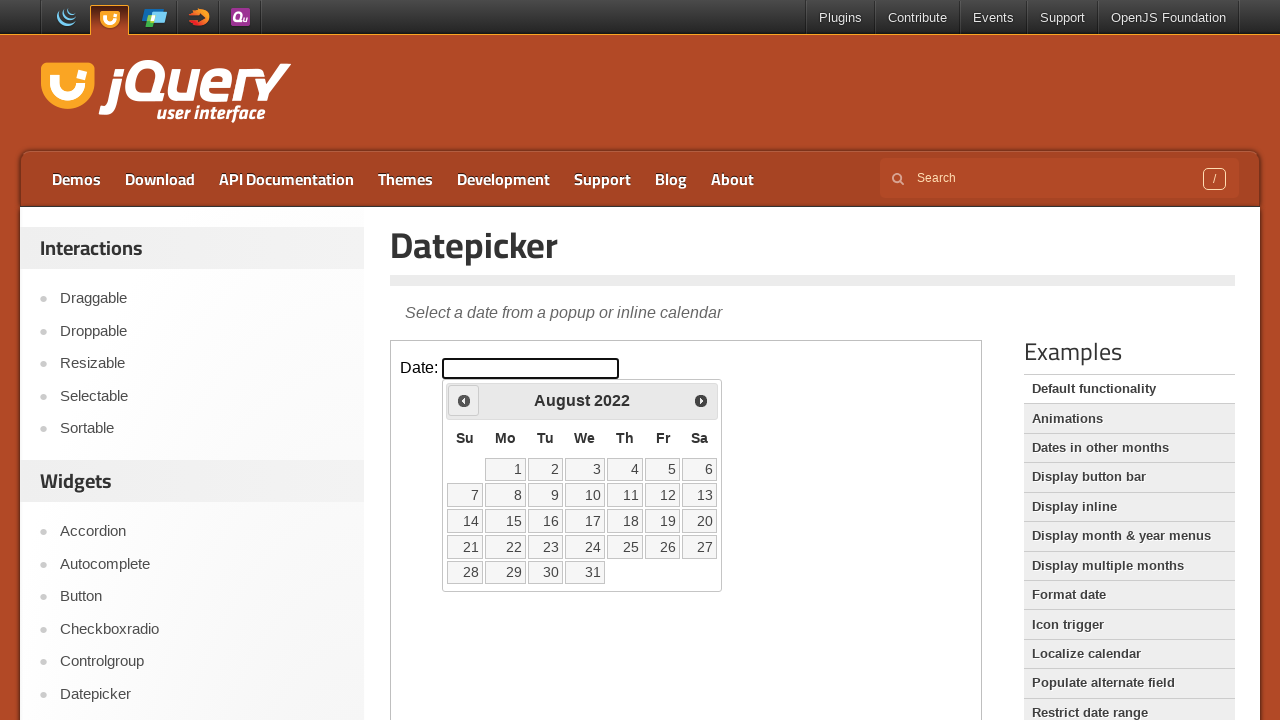

Retrieved current month 'August' and year '2022'
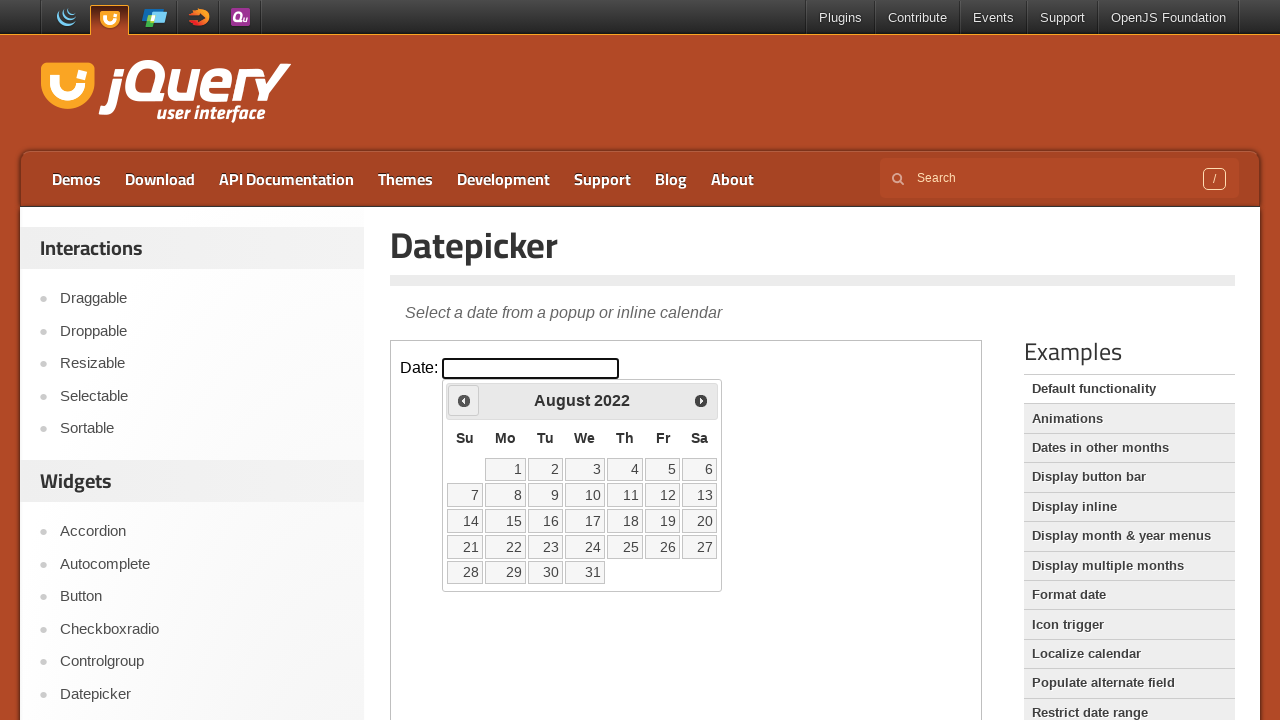

Clicked previous month button to navigate backwards at (464, 400) on iframe >> nth=0 >> internal:control=enter-frame >> xpath=//div[@id='ui-datepicke
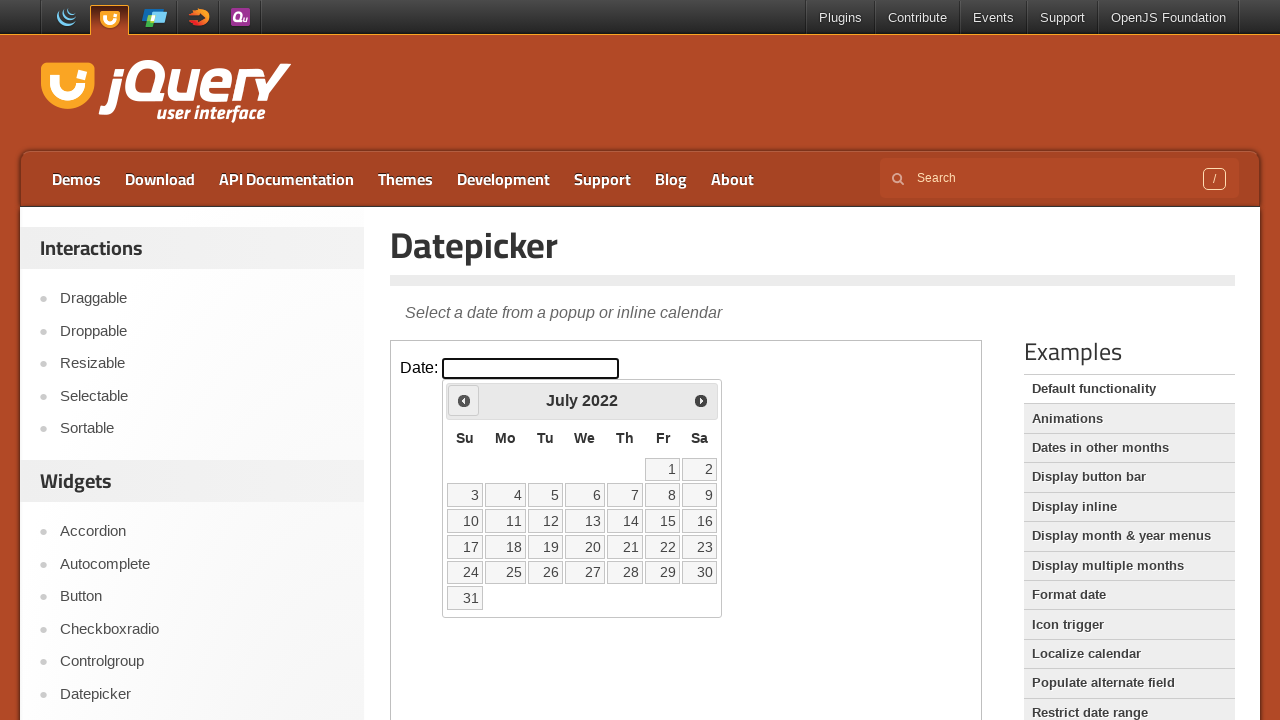

Retrieved current month 'July' and year '2022'
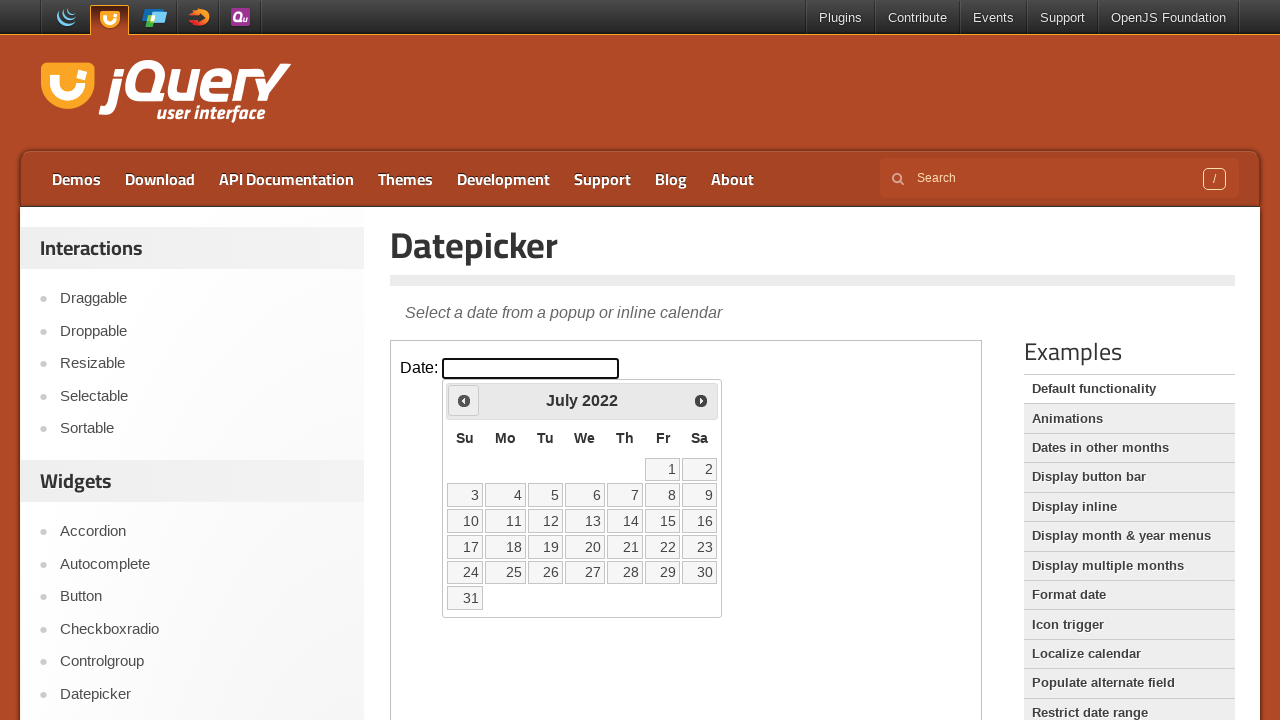

Clicked previous month button to navigate backwards at (464, 400) on iframe >> nth=0 >> internal:control=enter-frame >> xpath=//div[@id='ui-datepicke
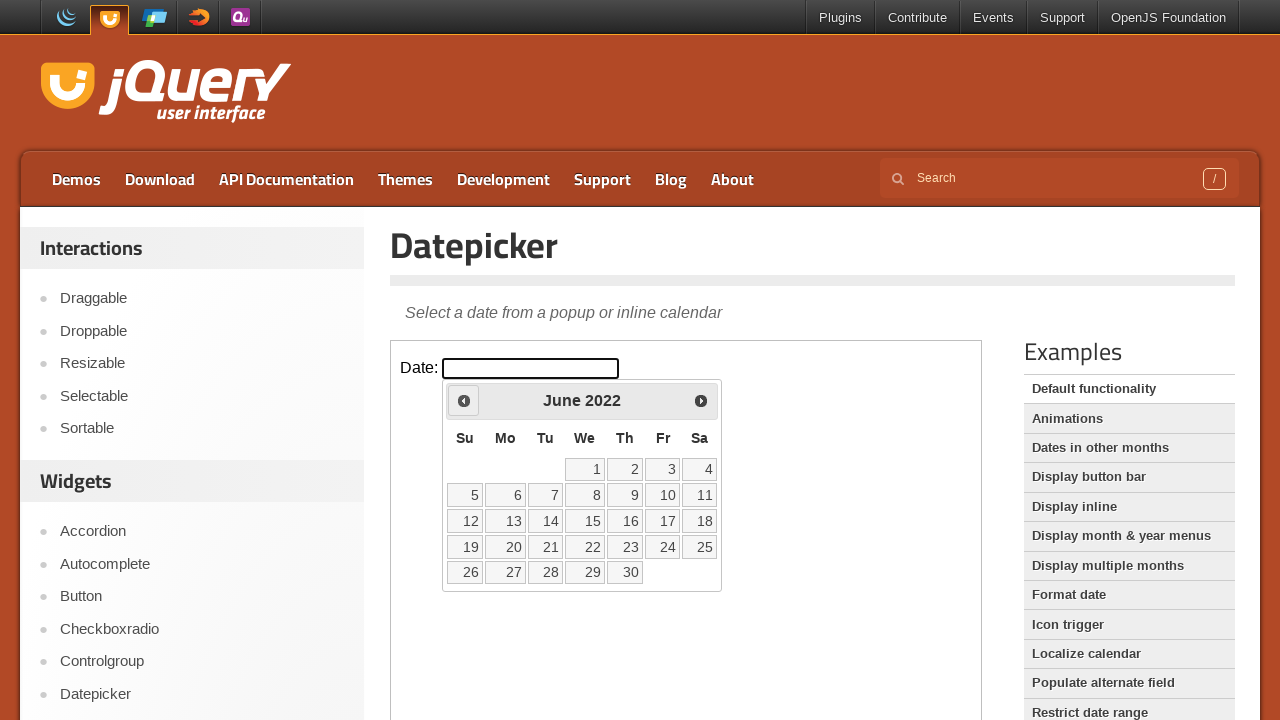

Retrieved current month 'June' and year '2022'
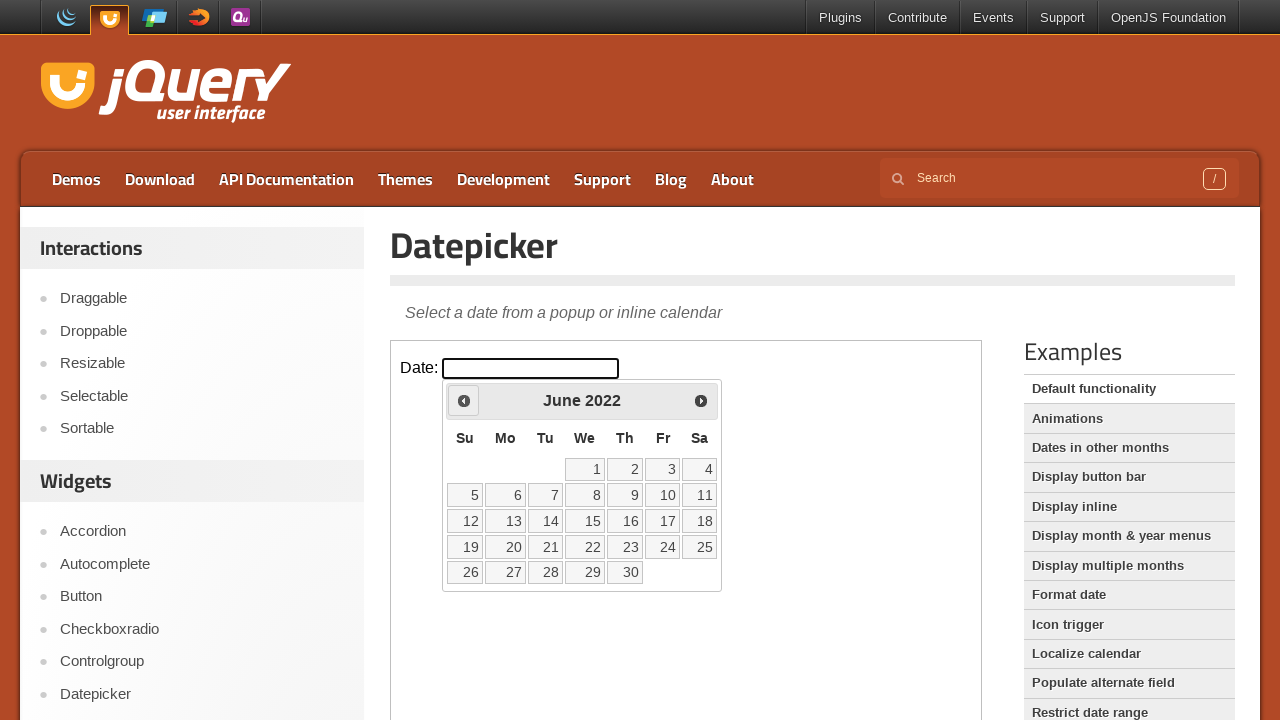

Clicked previous month button to navigate backwards at (464, 400) on iframe >> nth=0 >> internal:control=enter-frame >> xpath=//div[@id='ui-datepicke
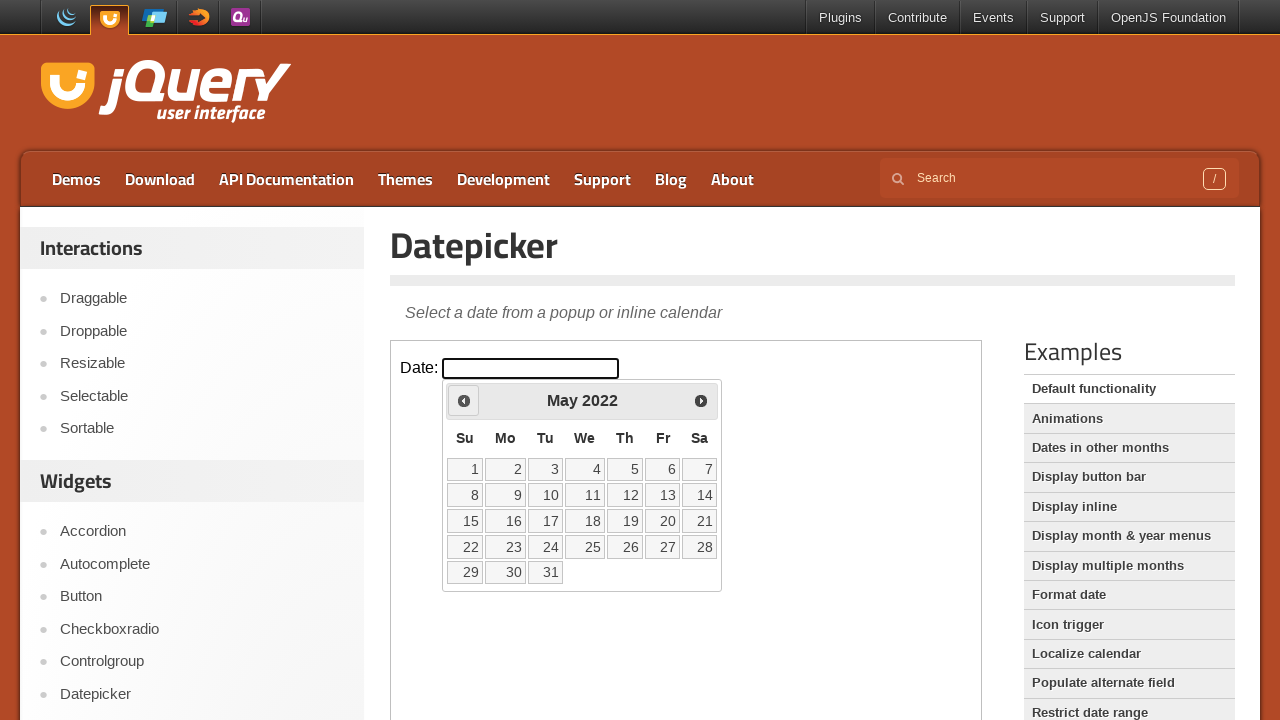

Retrieved current month 'May' and year '2022'
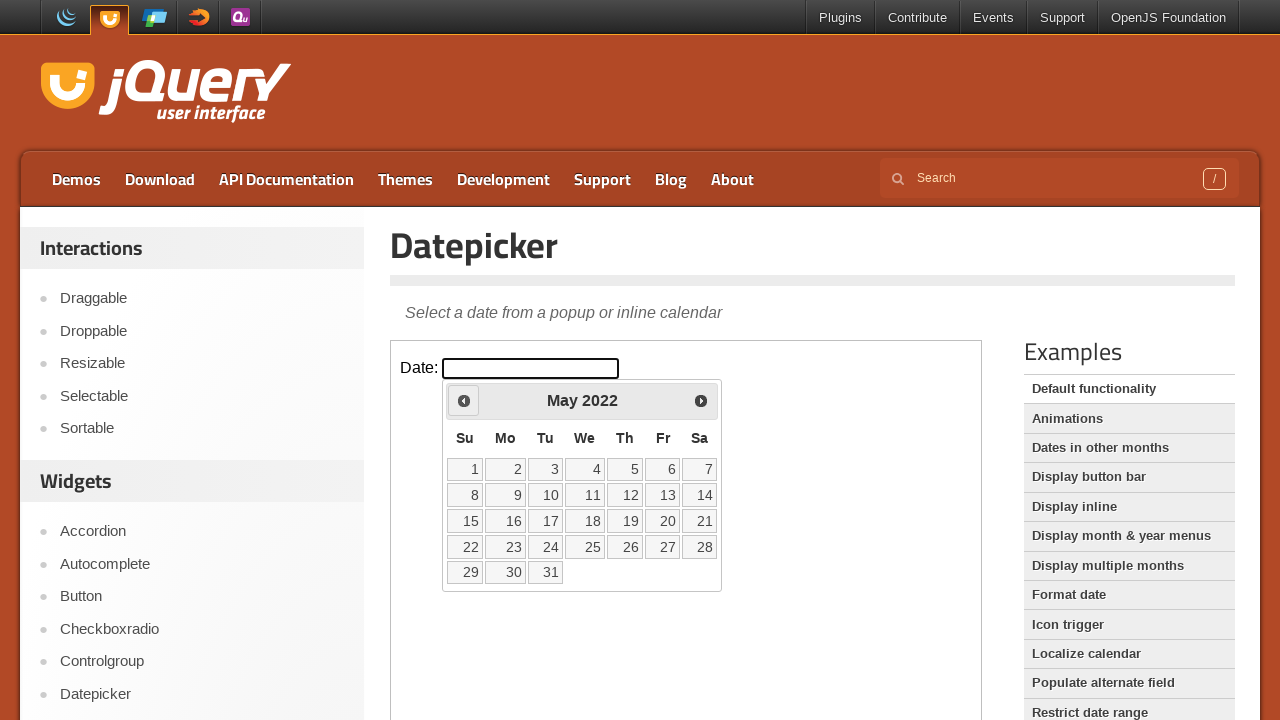

Clicked previous month button to navigate backwards at (464, 400) on iframe >> nth=0 >> internal:control=enter-frame >> xpath=//div[@id='ui-datepicke
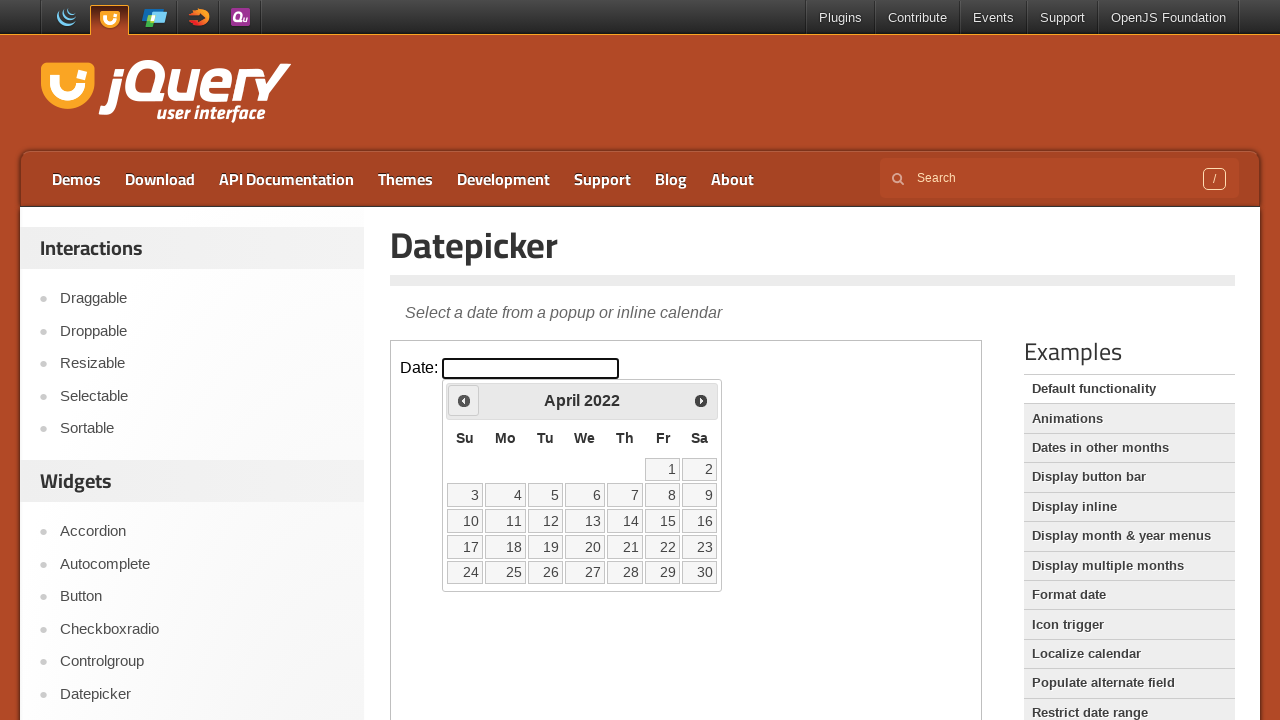

Retrieved current month 'April' and year '2022'
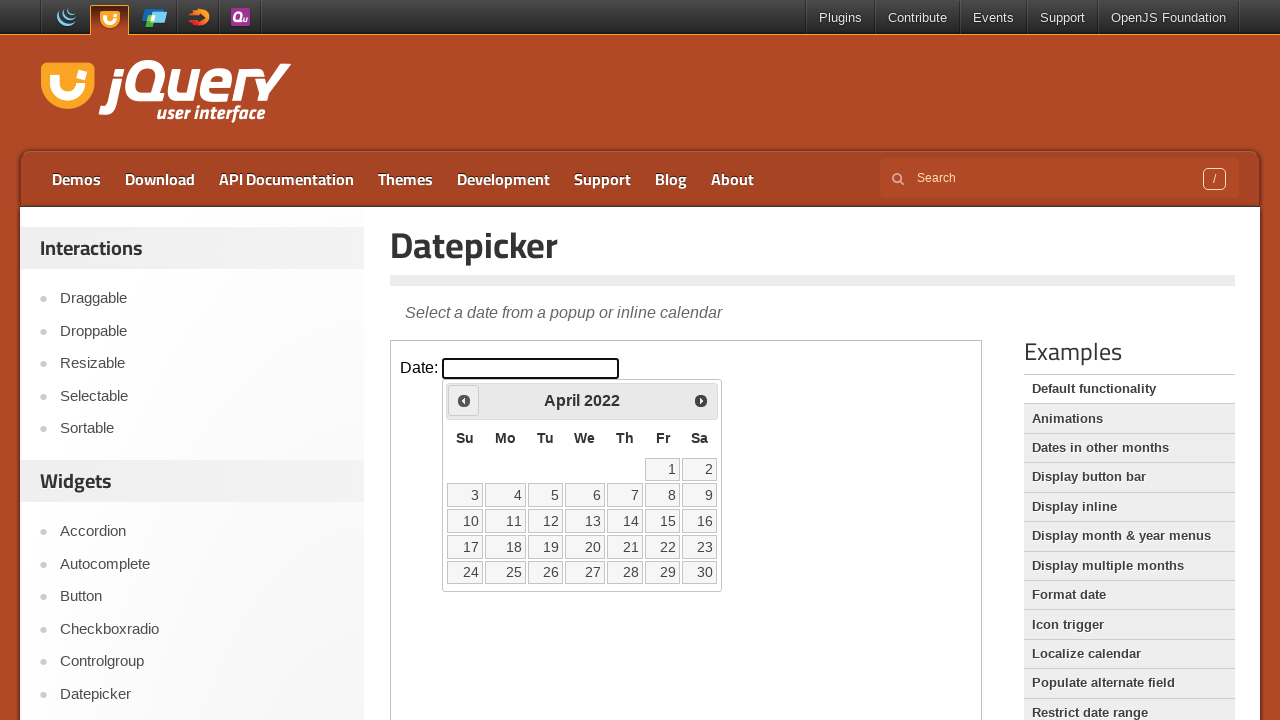

Clicked previous month button to navigate backwards at (464, 400) on iframe >> nth=0 >> internal:control=enter-frame >> xpath=//div[@id='ui-datepicke
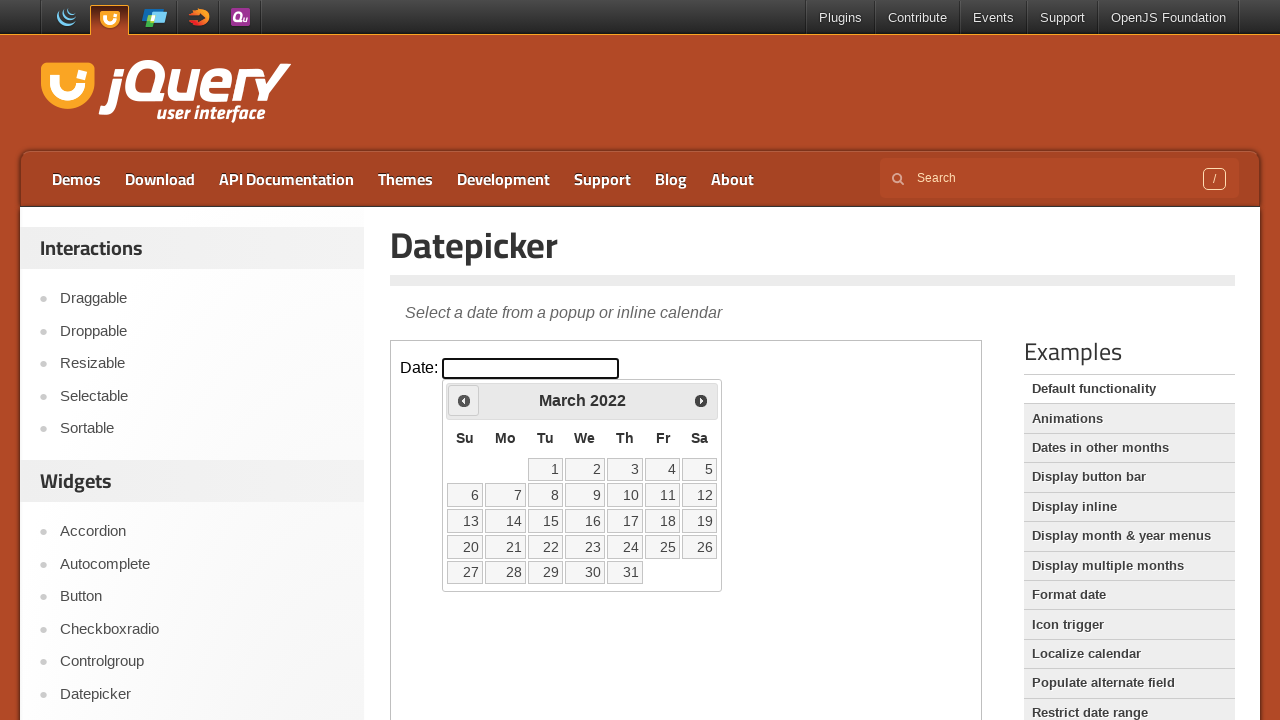

Retrieved current month 'March' and year '2022'
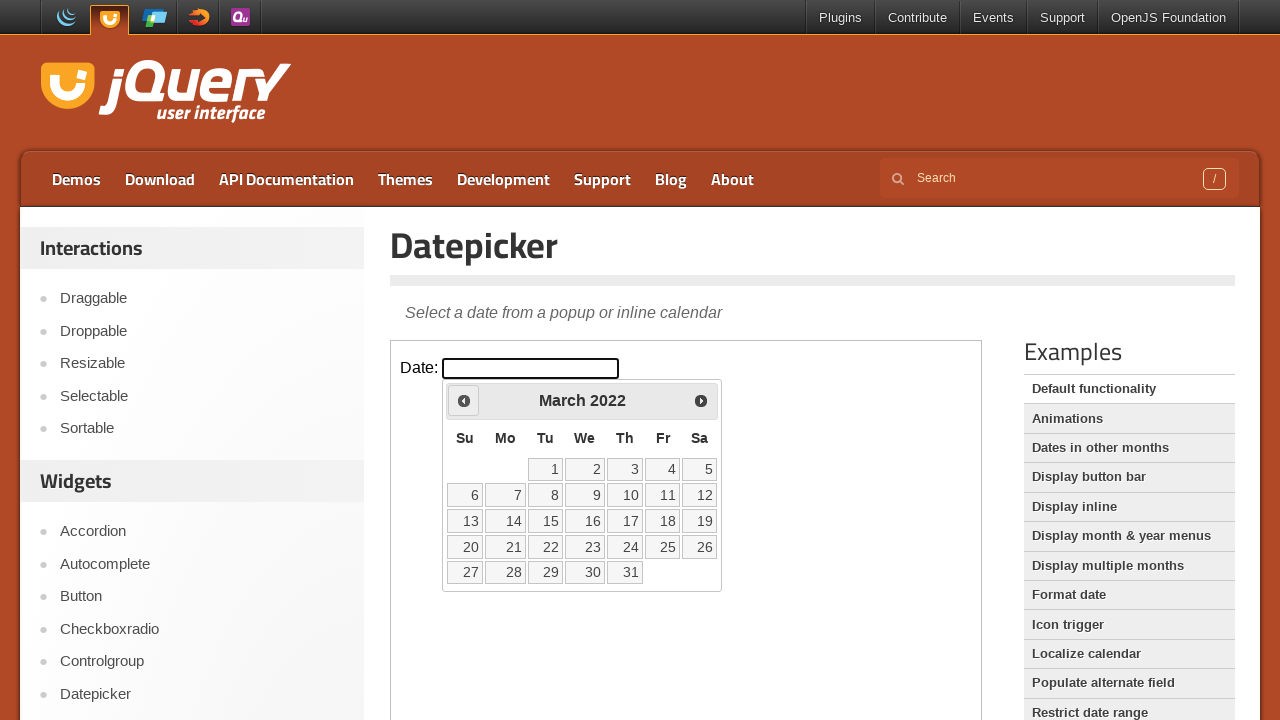

Clicked previous month button to navigate backwards at (464, 400) on iframe >> nth=0 >> internal:control=enter-frame >> xpath=//div[@id='ui-datepicke
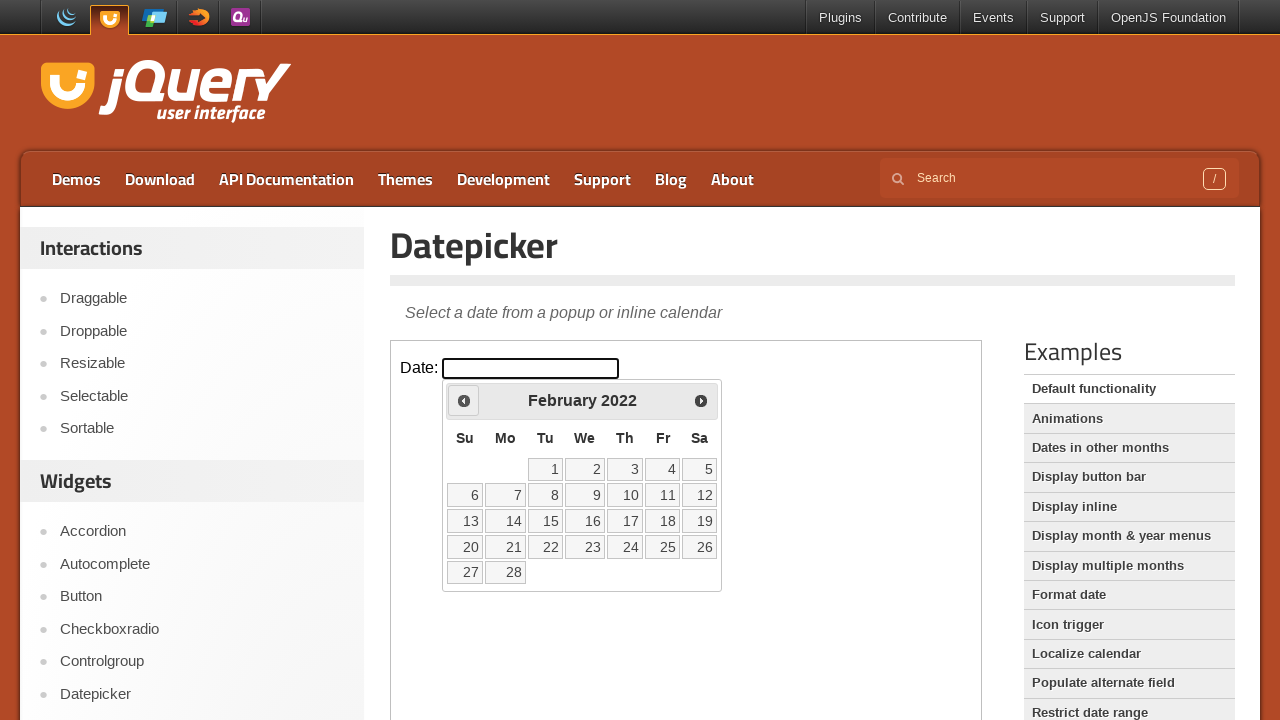

Retrieved current month 'February' and year '2022'
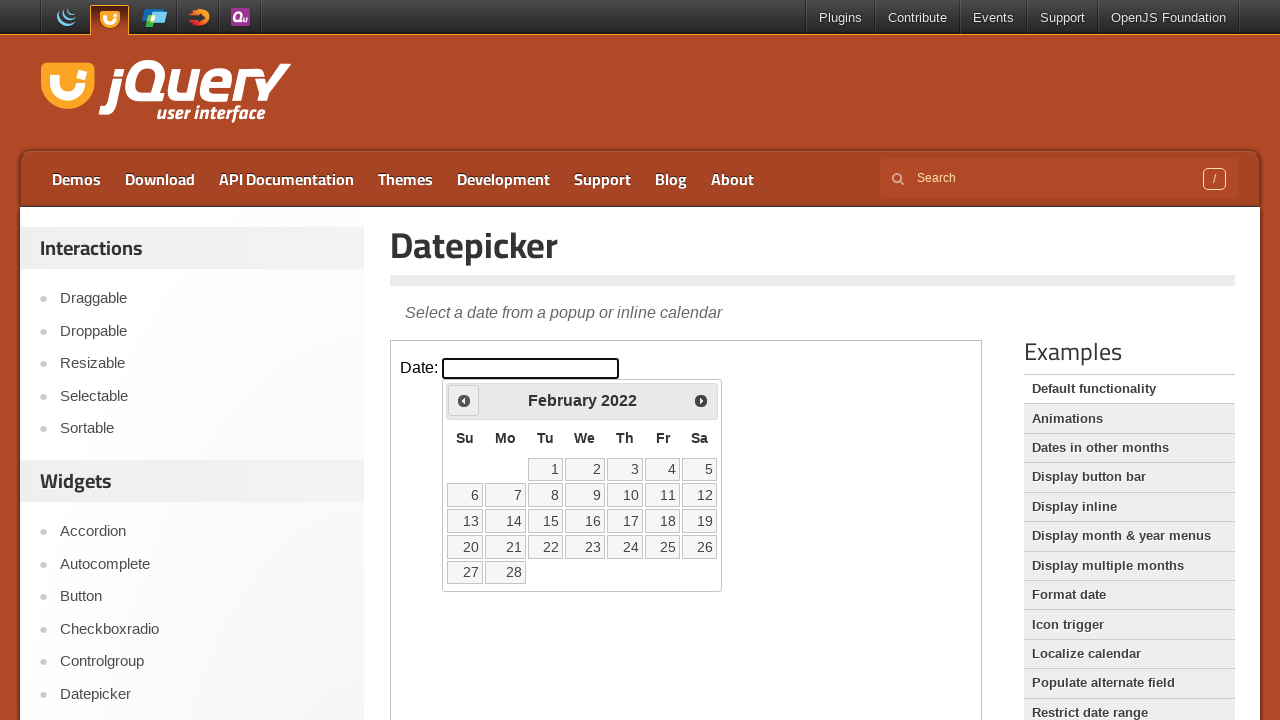

Clicked previous month button to navigate backwards at (464, 400) on iframe >> nth=0 >> internal:control=enter-frame >> xpath=//div[@id='ui-datepicke
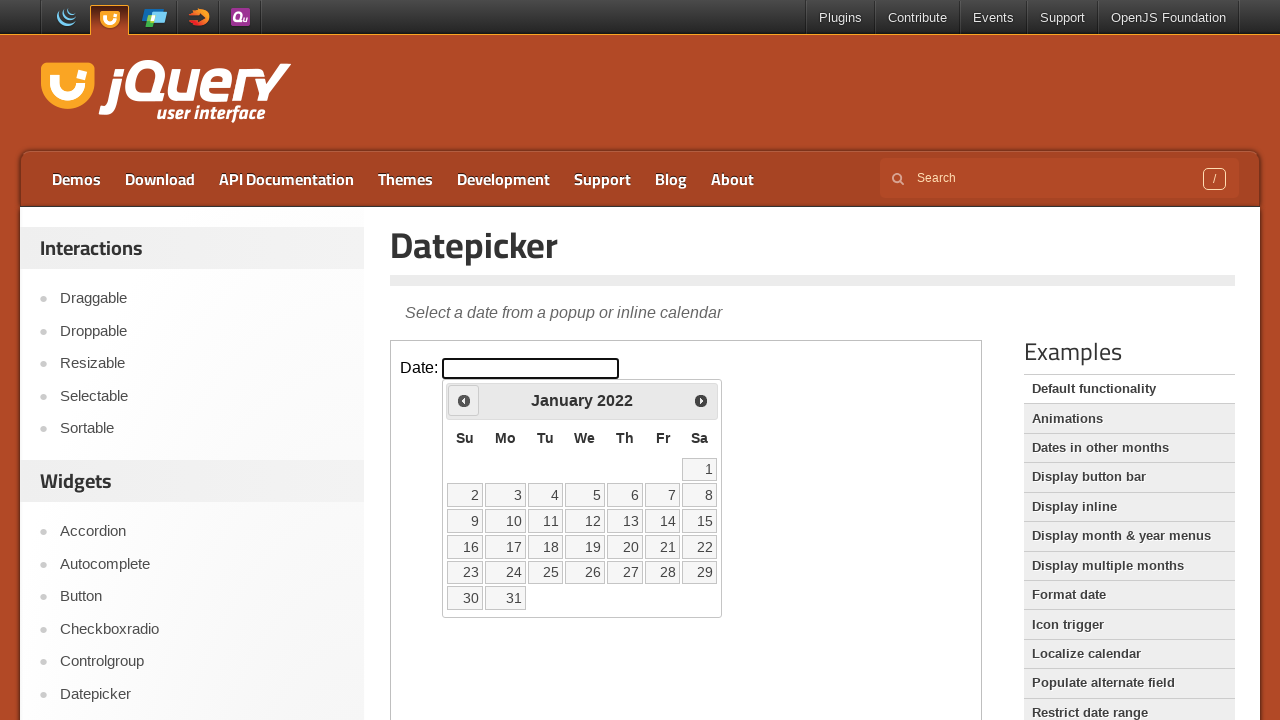

Retrieved current month 'January' and year '2022'
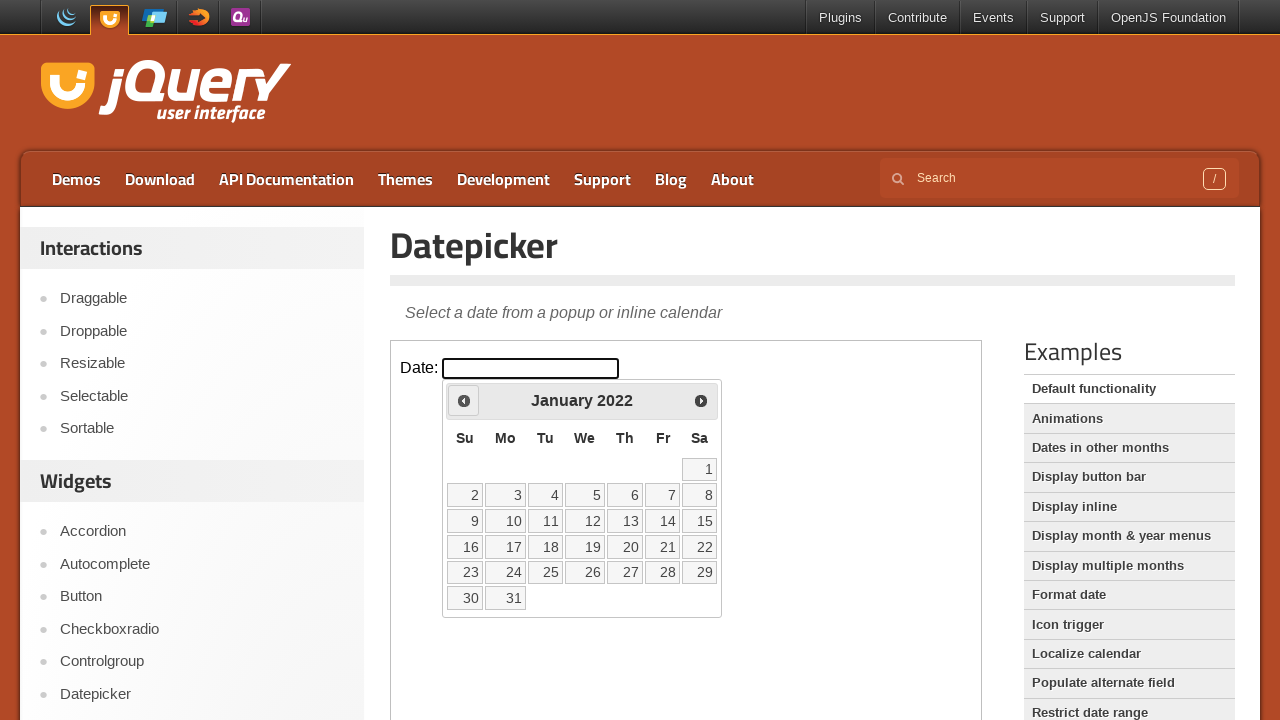

Clicked previous month button to navigate backwards at (464, 400) on iframe >> nth=0 >> internal:control=enter-frame >> xpath=//div[@id='ui-datepicke
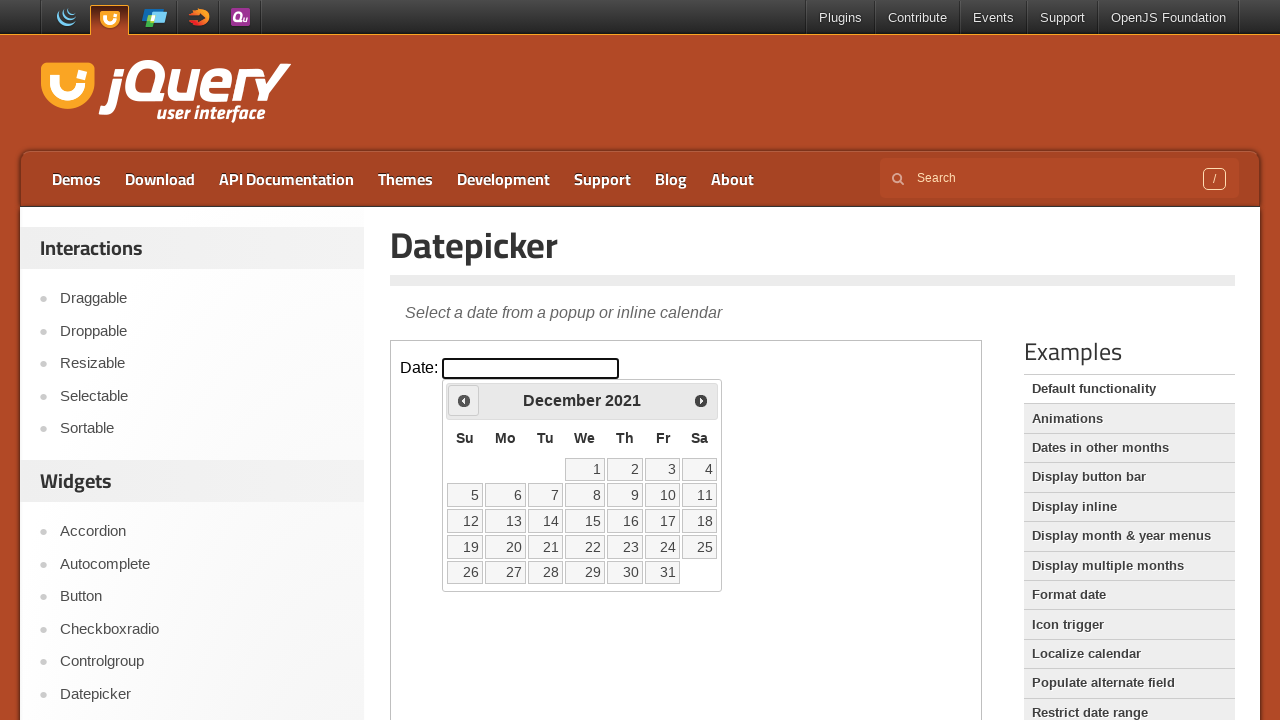

Retrieved current month 'December' and year '2021'
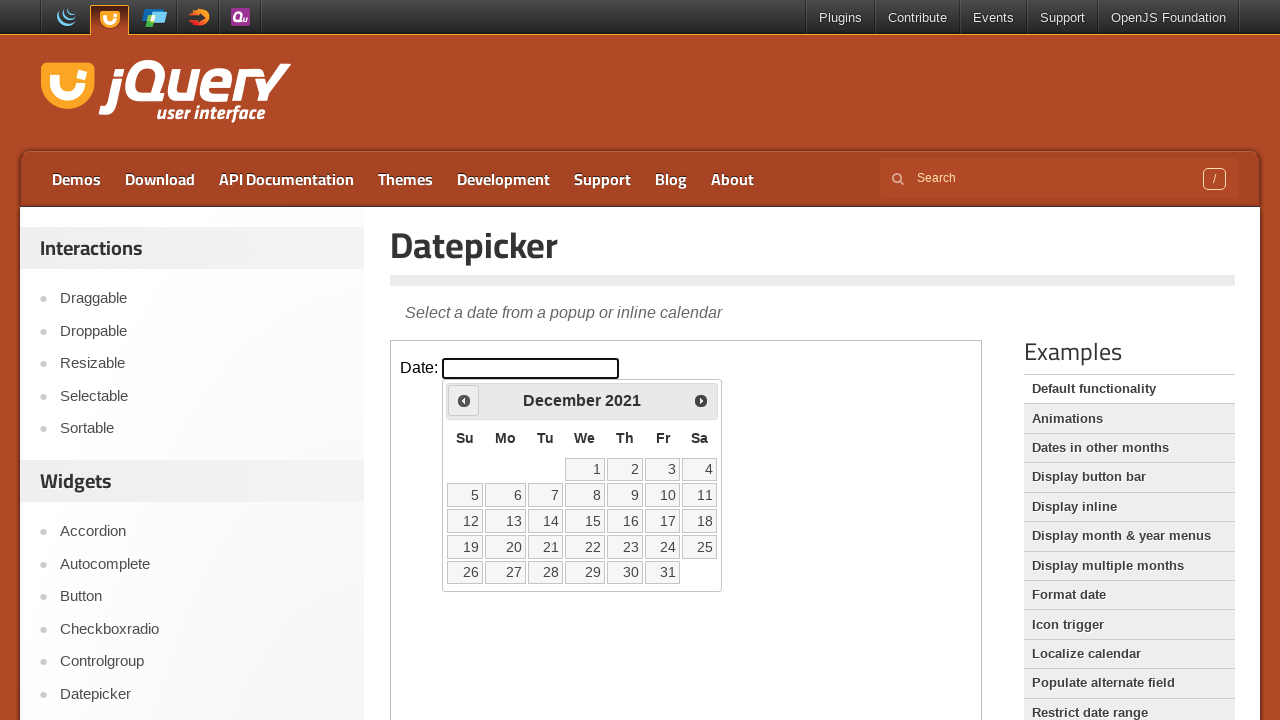

Clicked previous month button to navigate backwards at (464, 400) on iframe >> nth=0 >> internal:control=enter-frame >> xpath=//div[@id='ui-datepicke
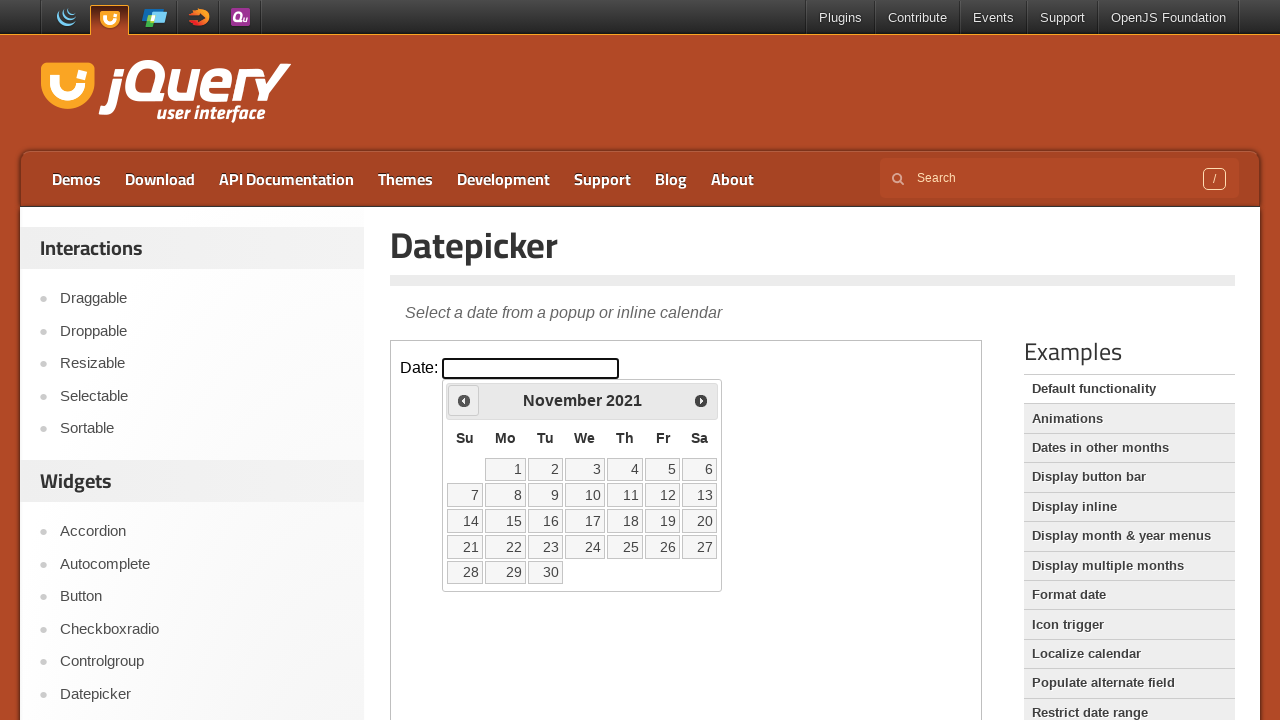

Retrieved current month 'November' and year '2021'
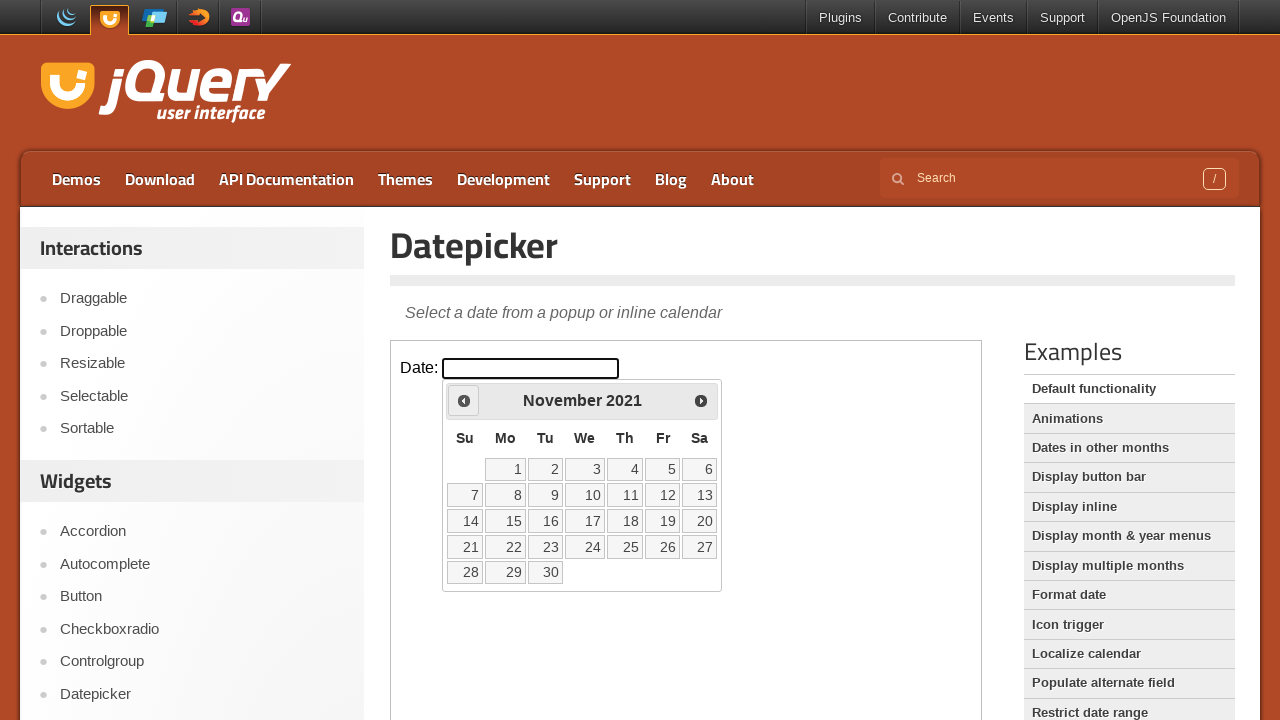

Clicked previous month button to navigate backwards at (464, 400) on iframe >> nth=0 >> internal:control=enter-frame >> xpath=//div[@id='ui-datepicke
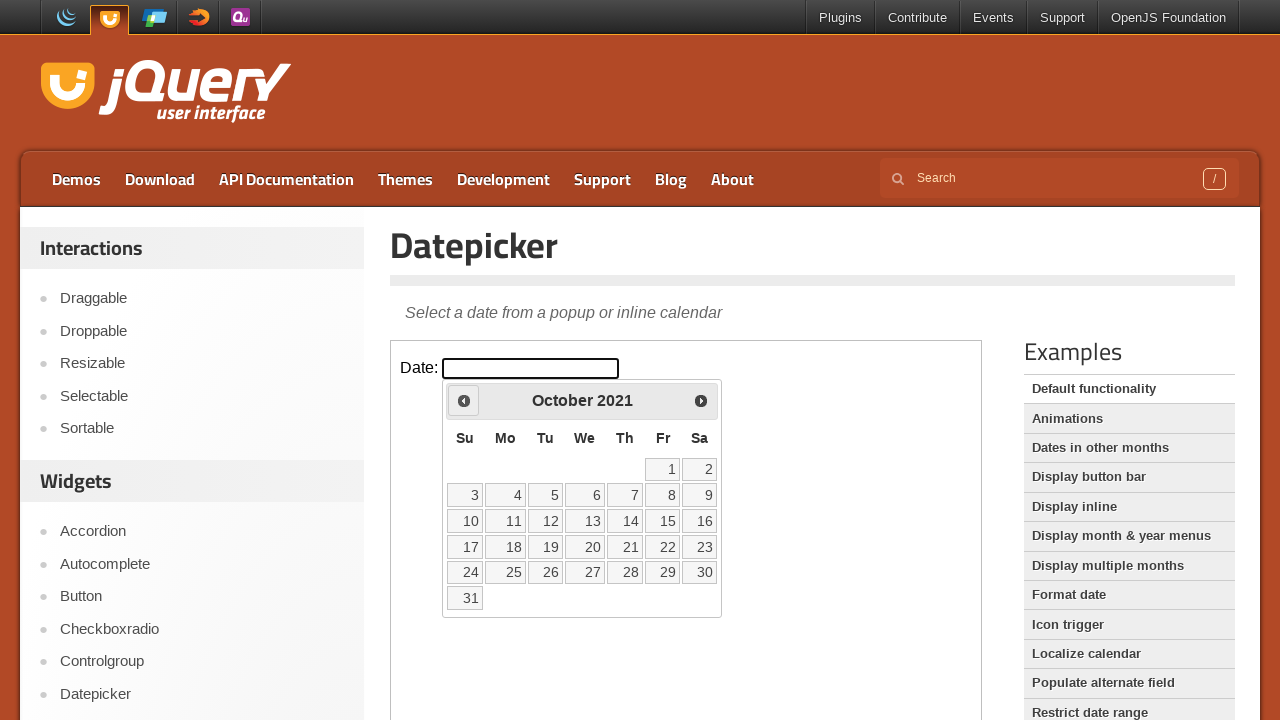

Retrieved current month 'October' and year '2021'
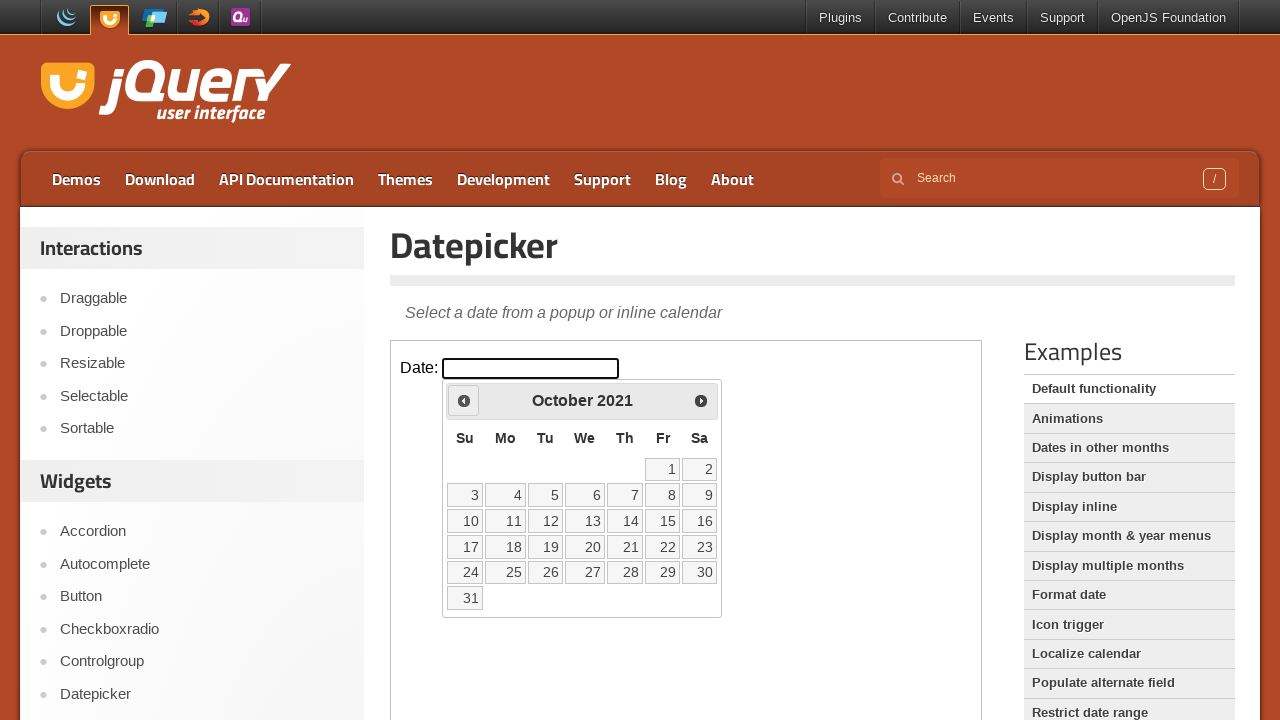

Clicked previous month button to navigate backwards at (464, 400) on iframe >> nth=0 >> internal:control=enter-frame >> xpath=//div[@id='ui-datepicke
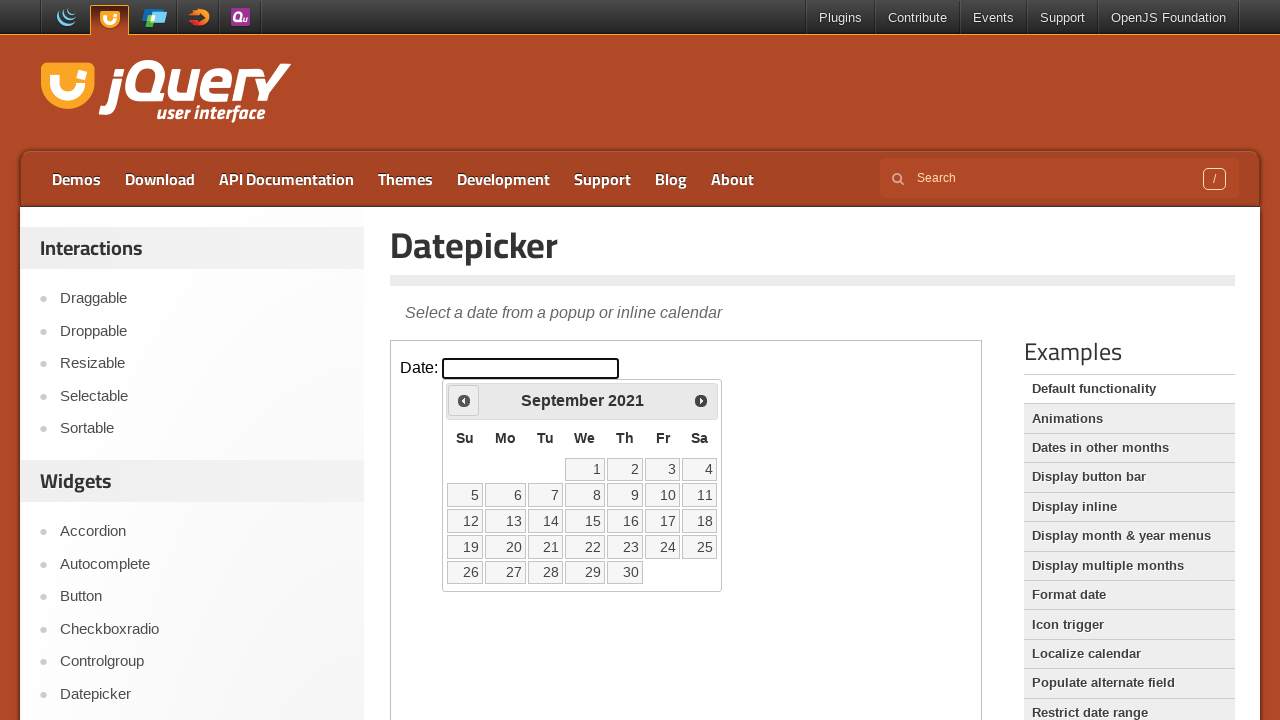

Retrieved current month 'September' and year '2021'
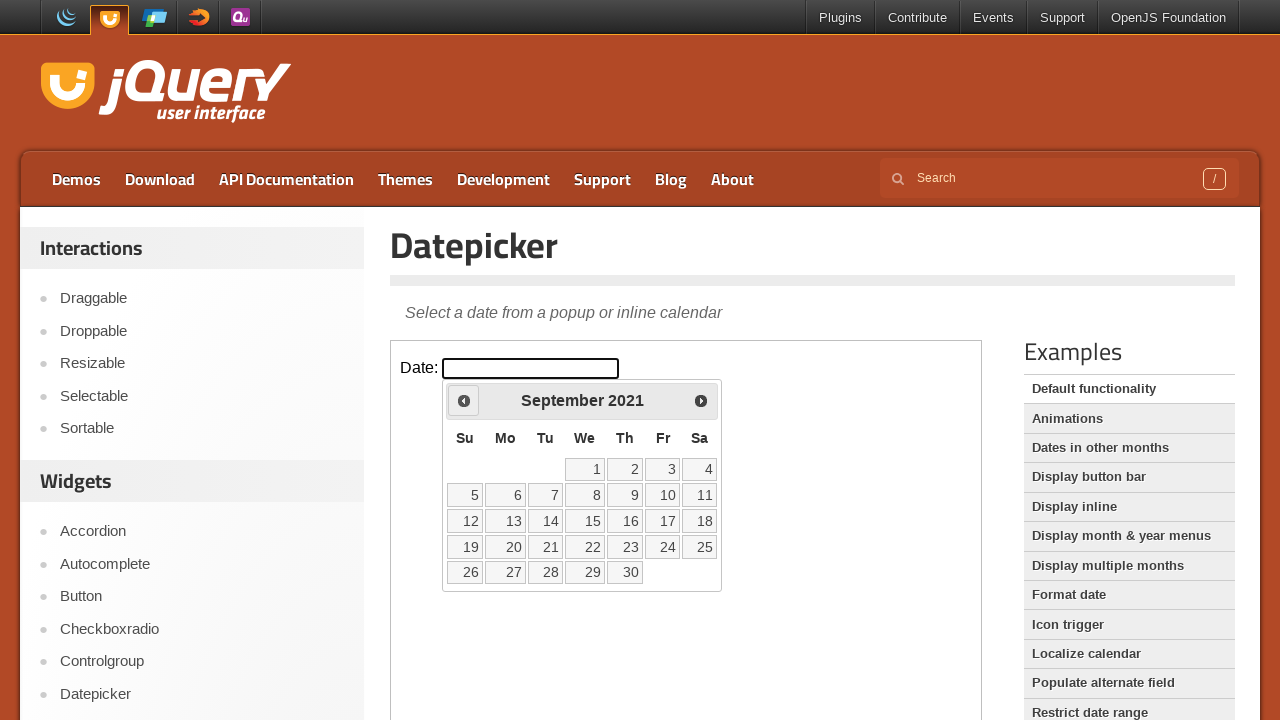

Clicked previous month button to navigate backwards at (464, 400) on iframe >> nth=0 >> internal:control=enter-frame >> xpath=//div[@id='ui-datepicke
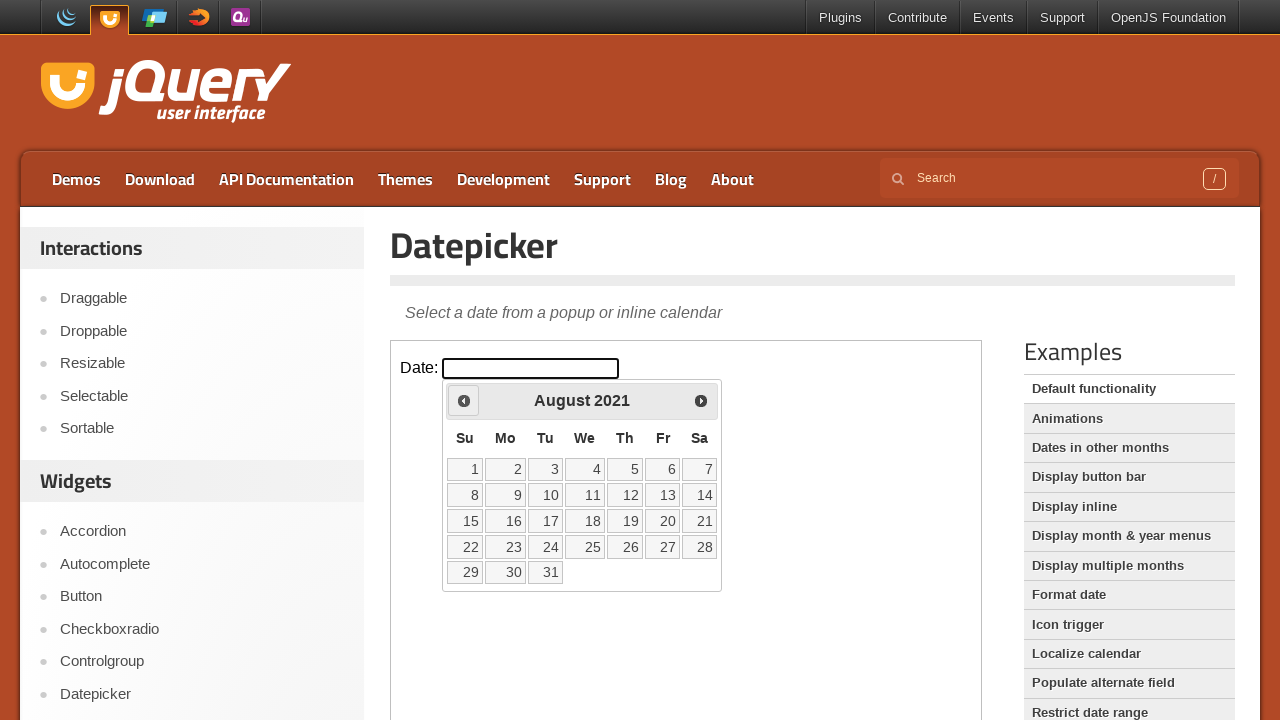

Retrieved current month 'August' and year '2021'
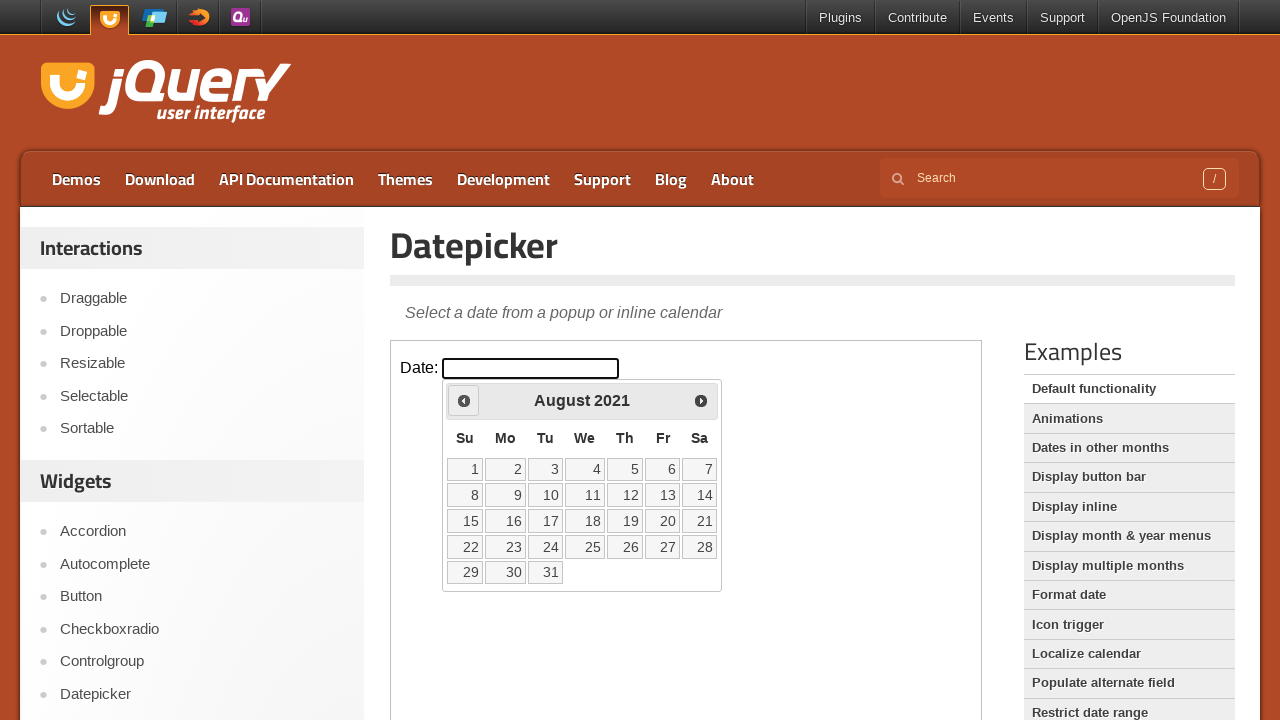

Clicked previous month button to navigate backwards at (464, 400) on iframe >> nth=0 >> internal:control=enter-frame >> xpath=//div[@id='ui-datepicke
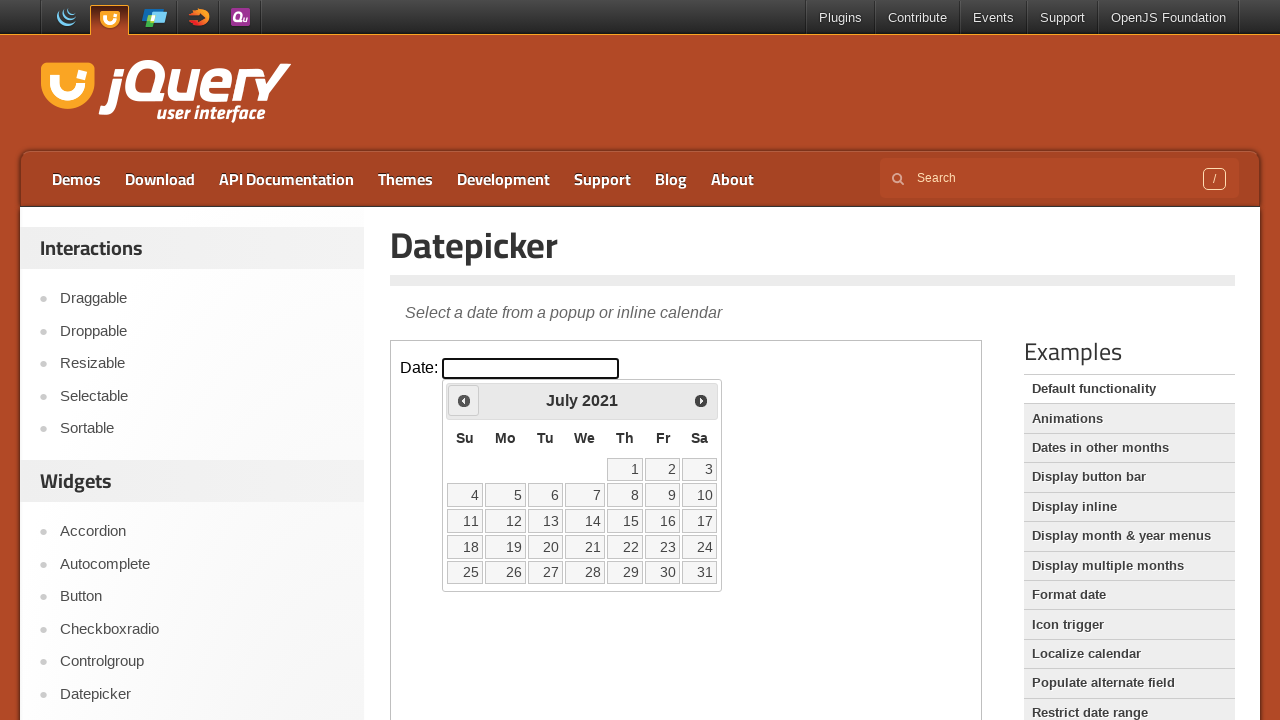

Retrieved current month 'July' and year '2021'
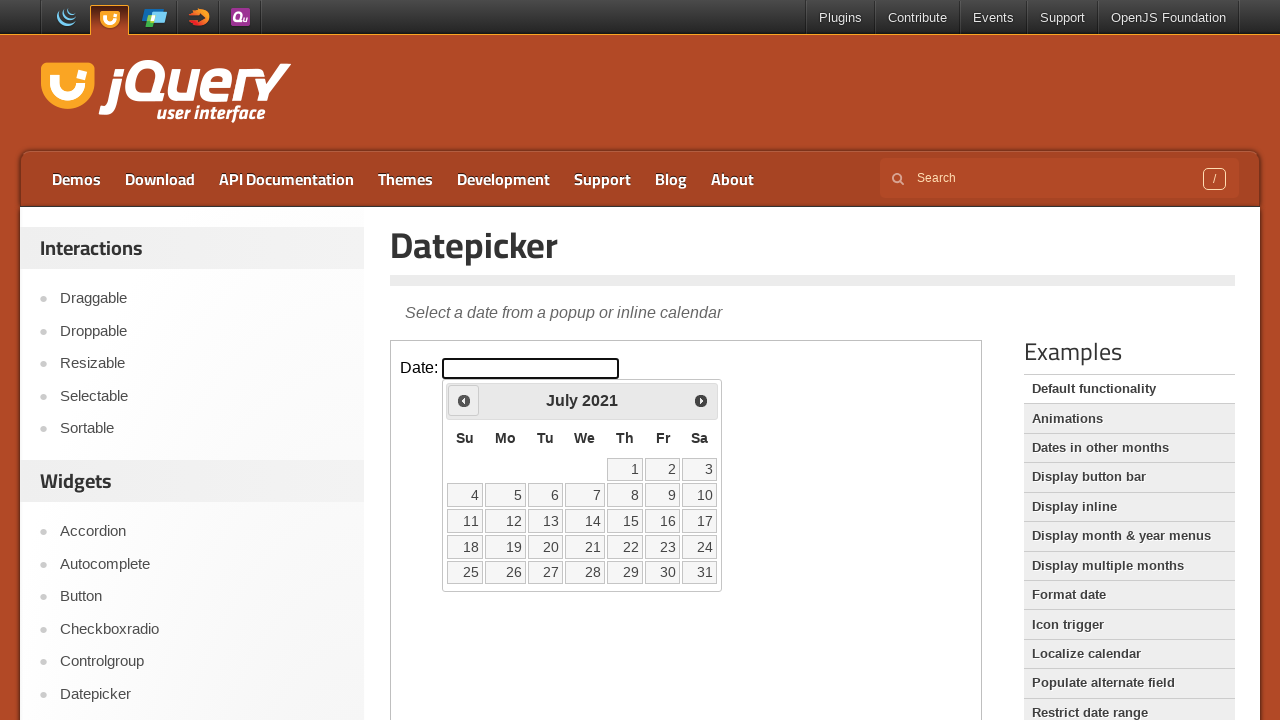

Clicked previous month button to navigate backwards at (464, 400) on iframe >> nth=0 >> internal:control=enter-frame >> xpath=//div[@id='ui-datepicke
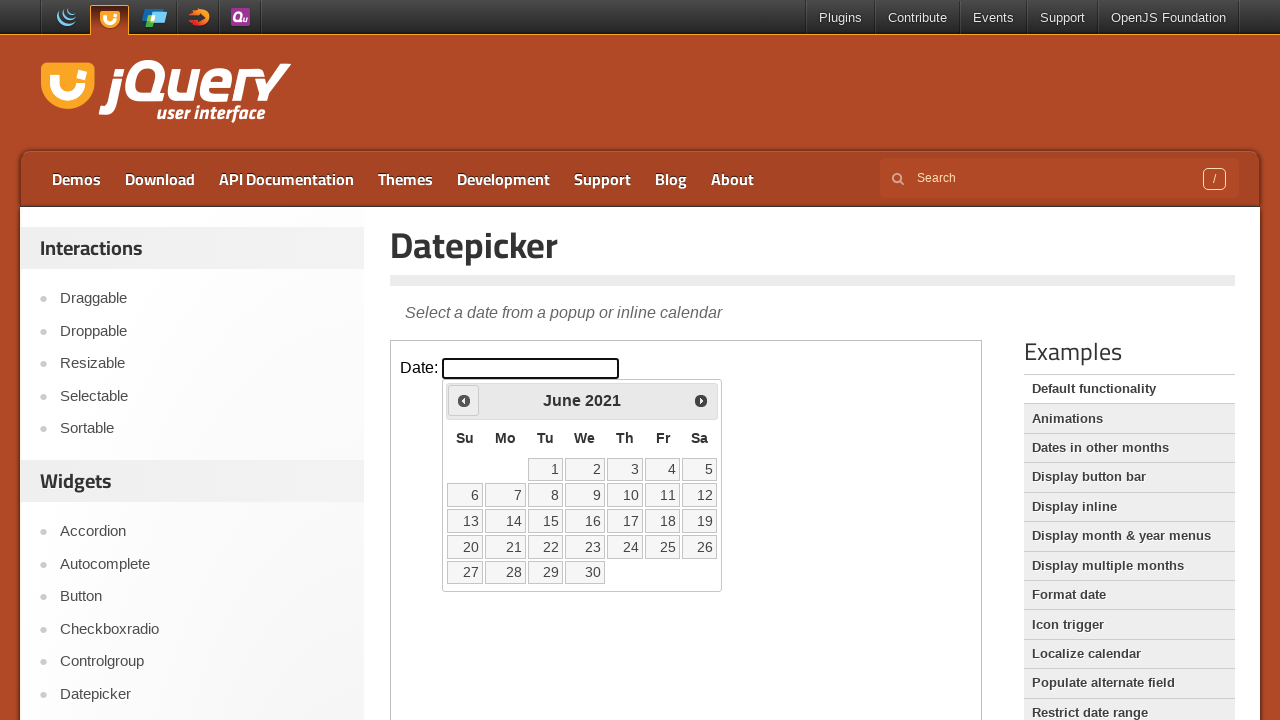

Retrieved current month 'June' and year '2021'
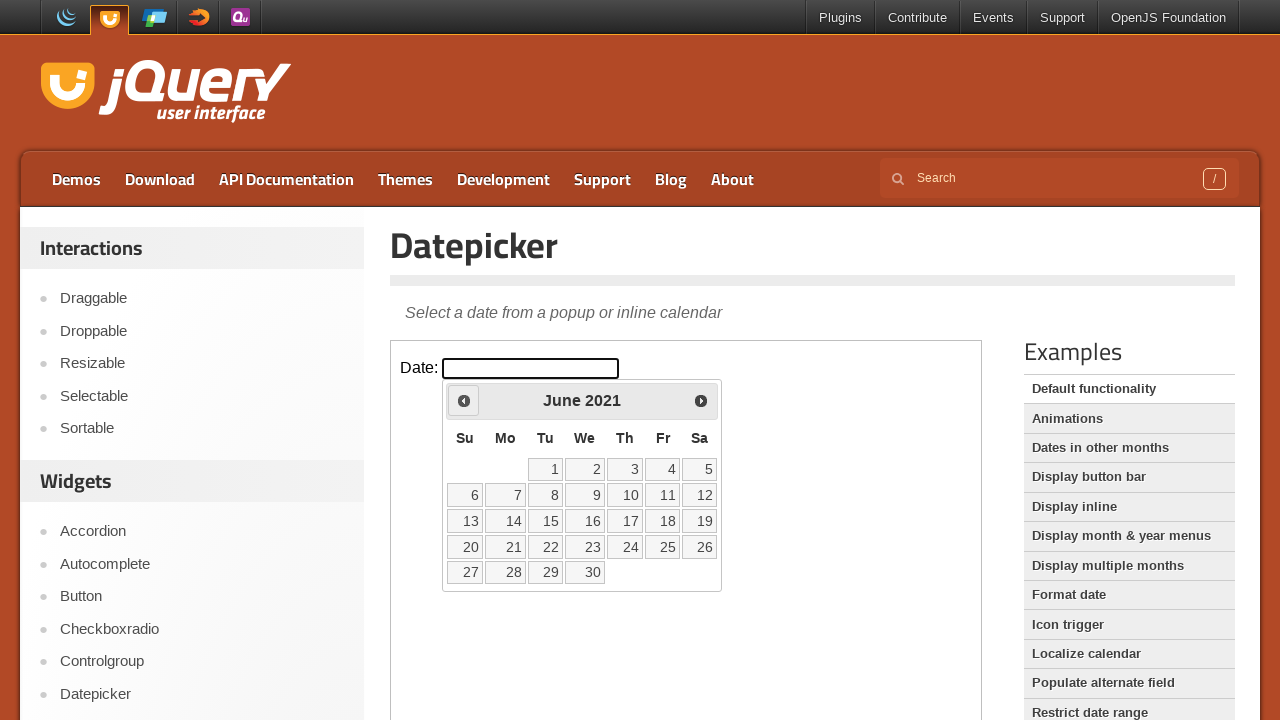

Clicked previous month button to navigate backwards at (464, 400) on iframe >> nth=0 >> internal:control=enter-frame >> xpath=//div[@id='ui-datepicke
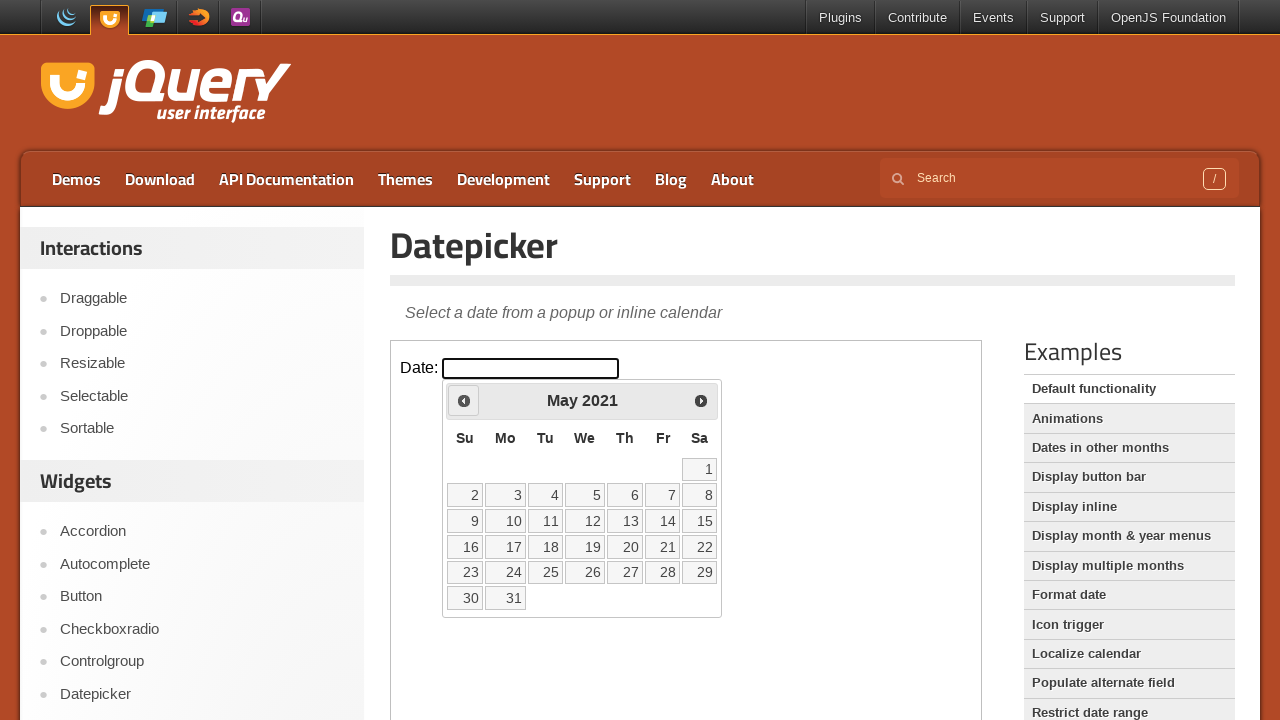

Retrieved current month 'May' and year '2021'
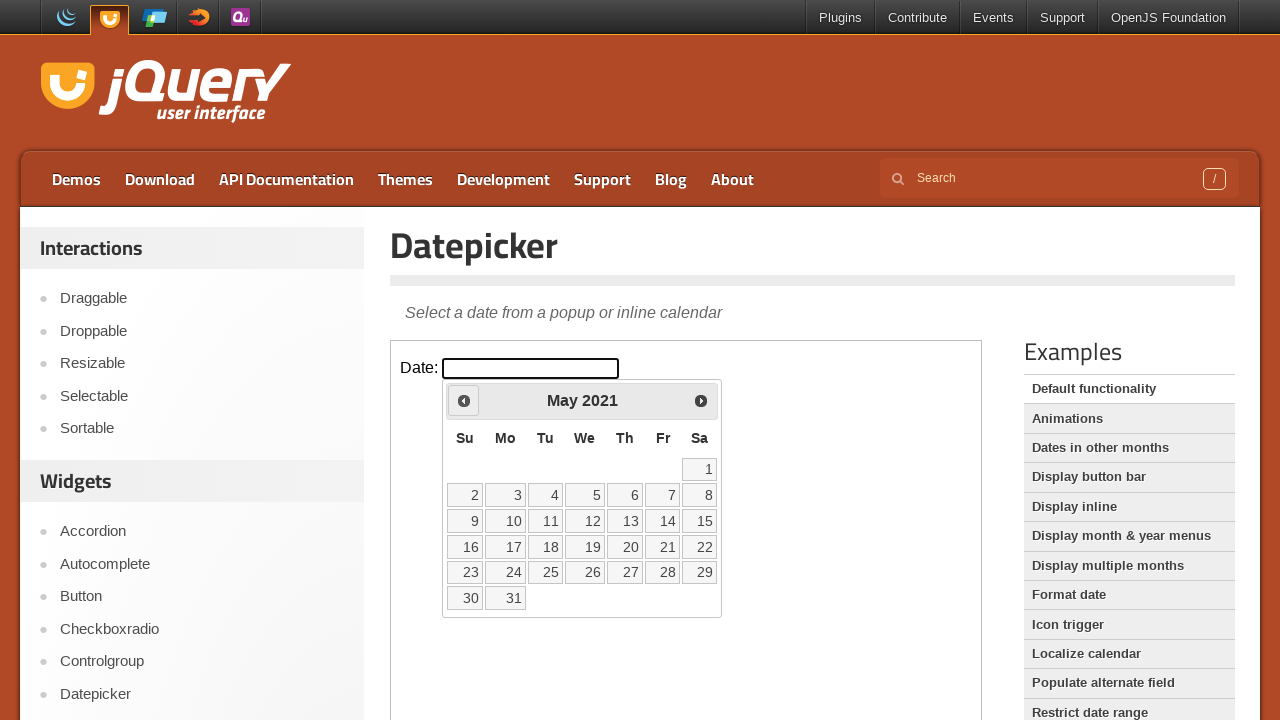

Clicked previous month button to navigate backwards at (464, 400) on iframe >> nth=0 >> internal:control=enter-frame >> xpath=//div[@id='ui-datepicke
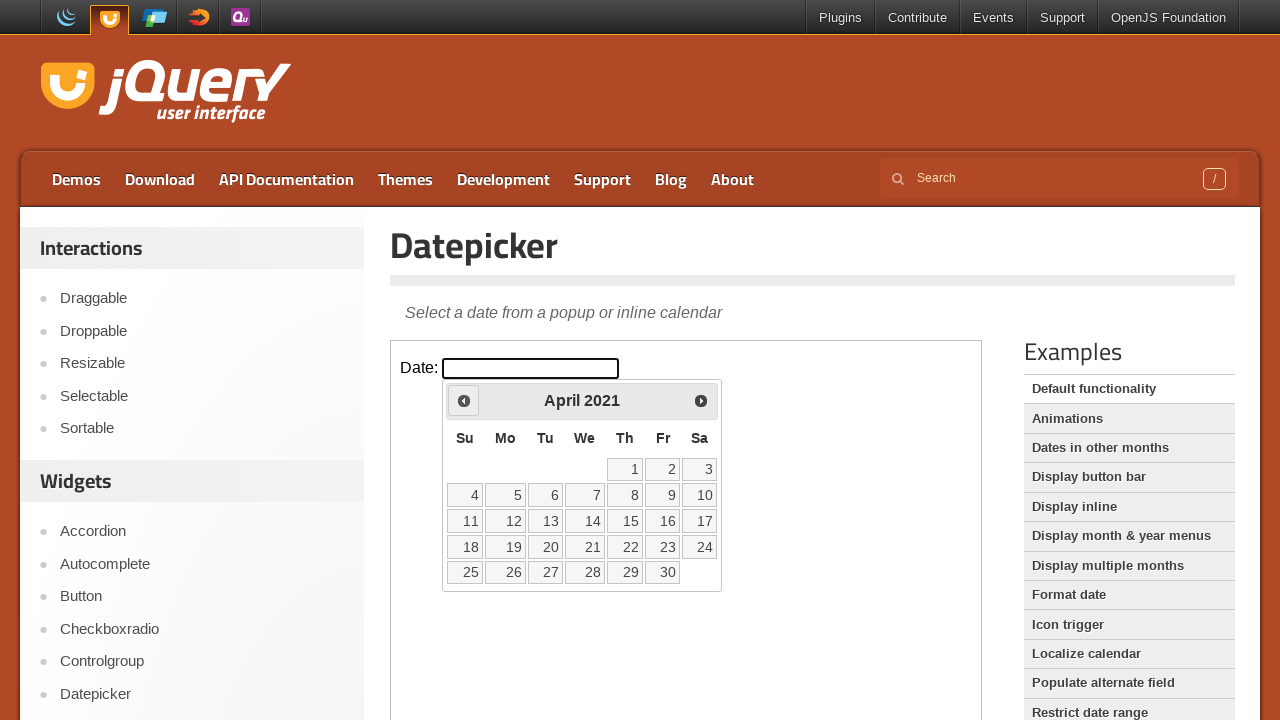

Retrieved current month 'April' and year '2021'
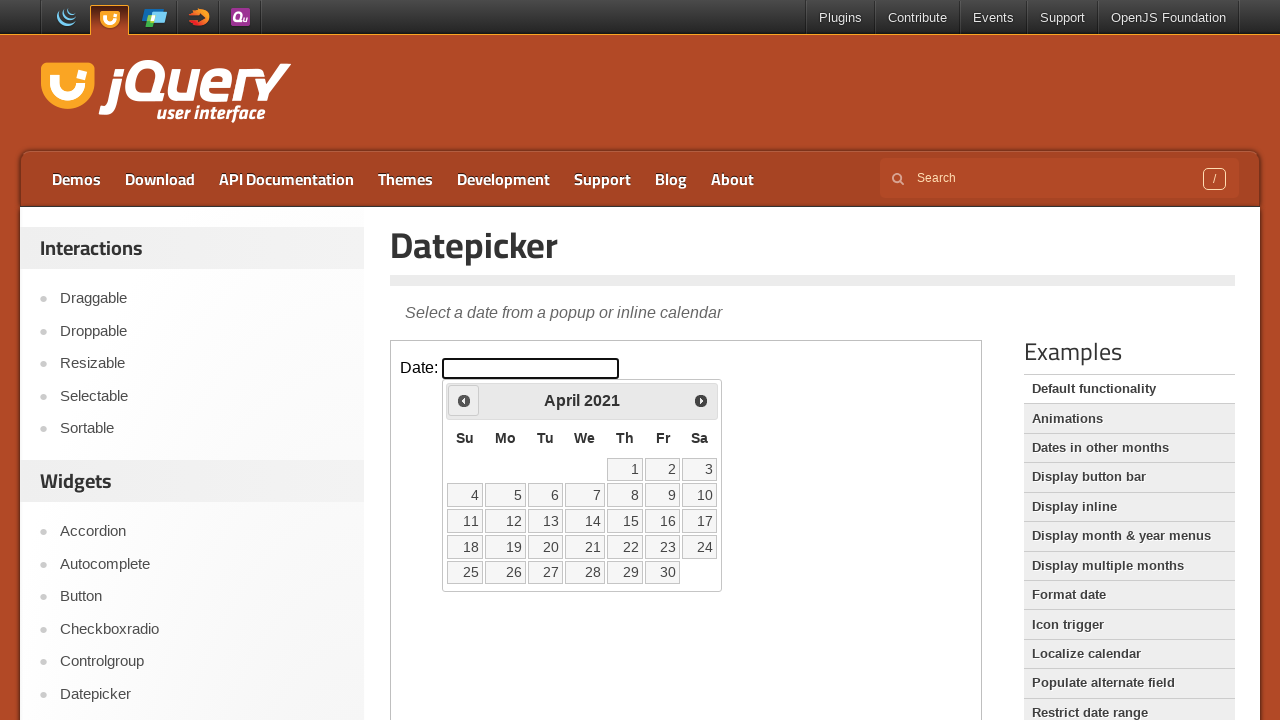

Clicked previous month button to navigate backwards at (464, 400) on iframe >> nth=0 >> internal:control=enter-frame >> xpath=//div[@id='ui-datepicke
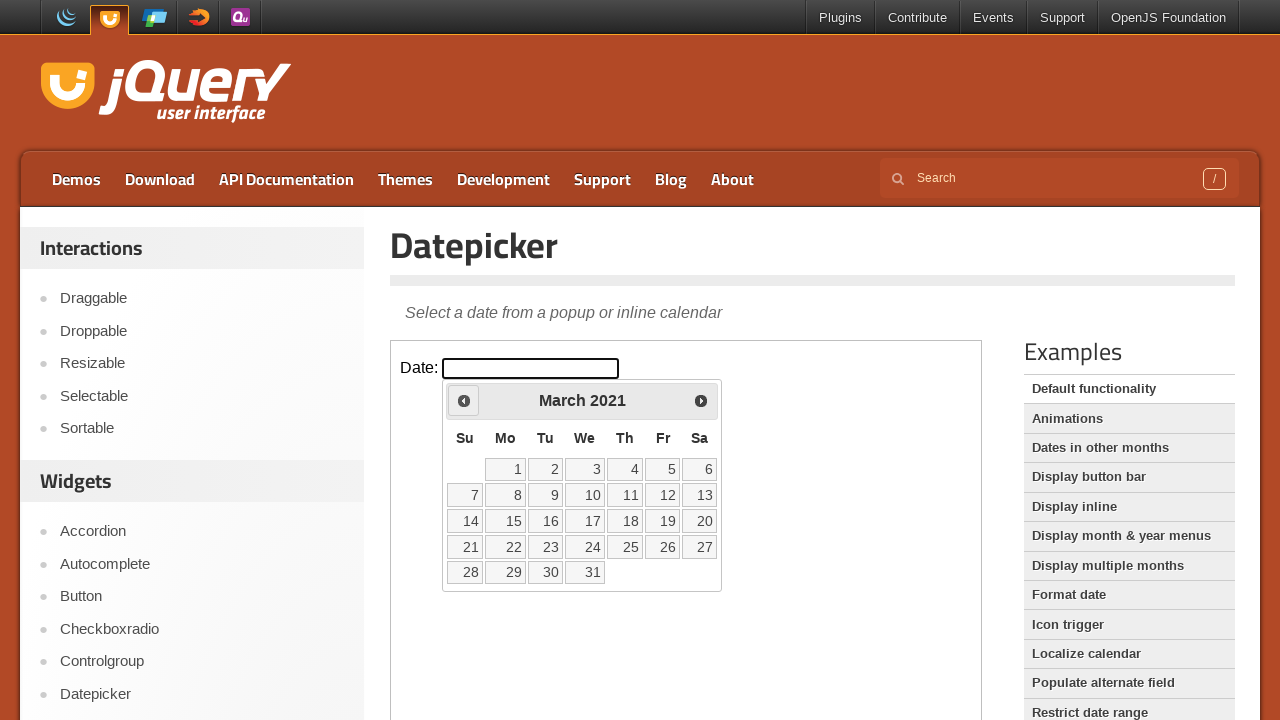

Retrieved current month 'March' and year '2021'
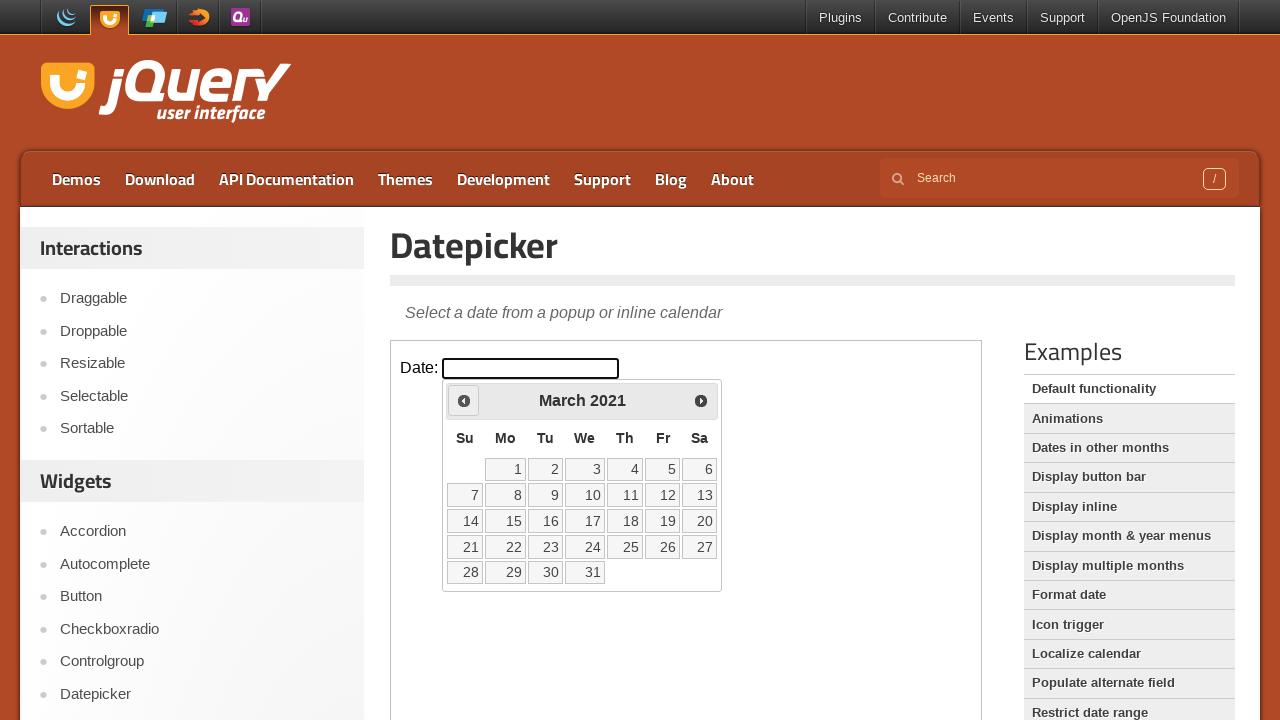

Clicked previous month button to navigate backwards at (464, 400) on iframe >> nth=0 >> internal:control=enter-frame >> xpath=//div[@id='ui-datepicke
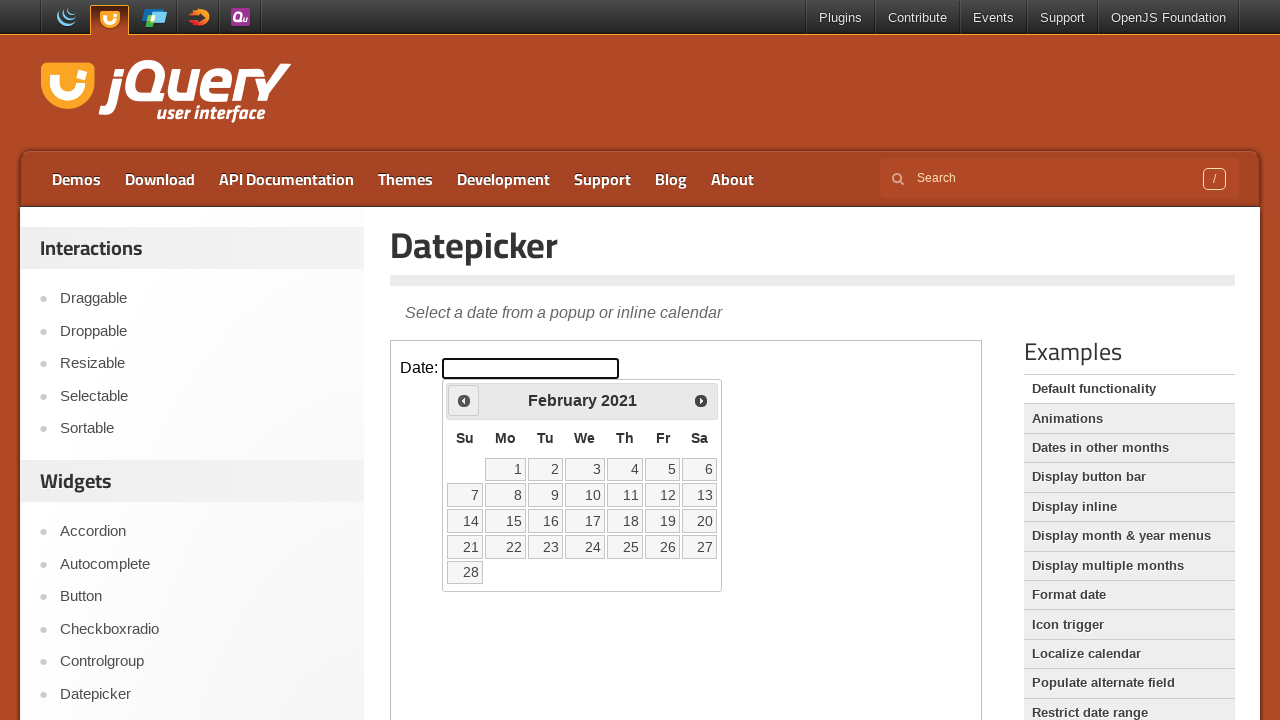

Retrieved current month 'February' and year '2021'
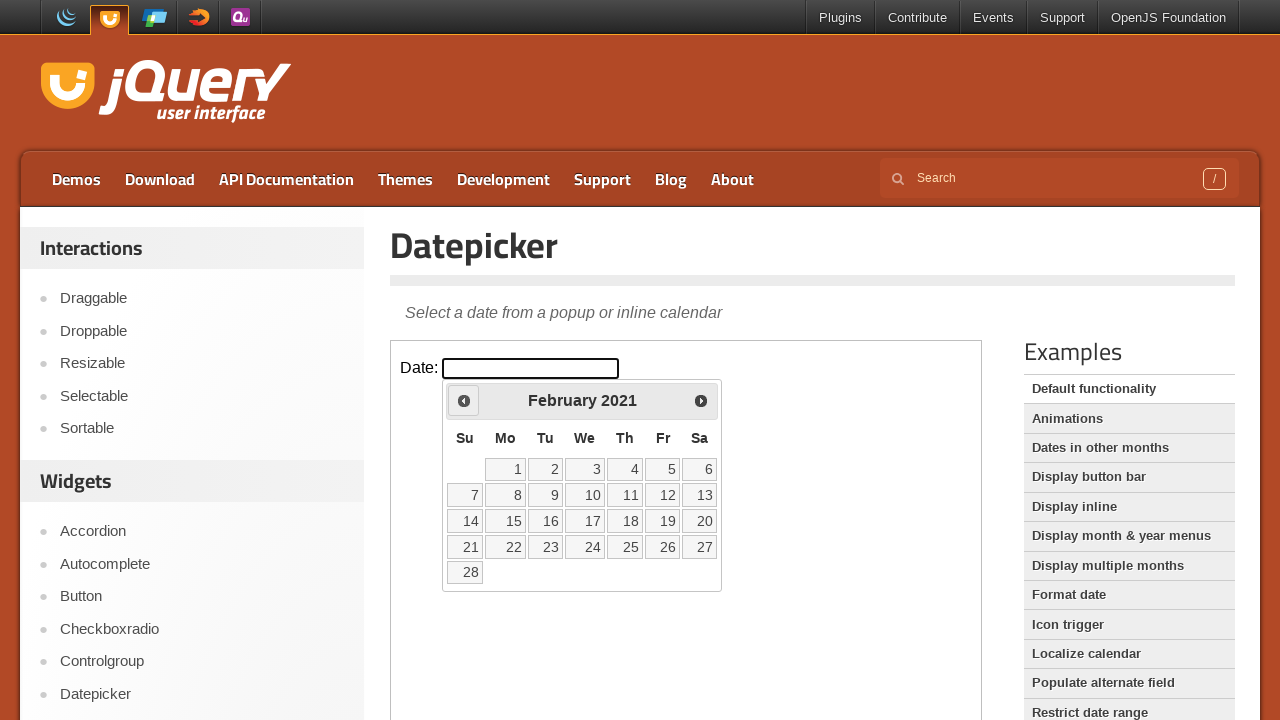

Clicked previous month button to navigate backwards at (464, 400) on iframe >> nth=0 >> internal:control=enter-frame >> xpath=//div[@id='ui-datepicke
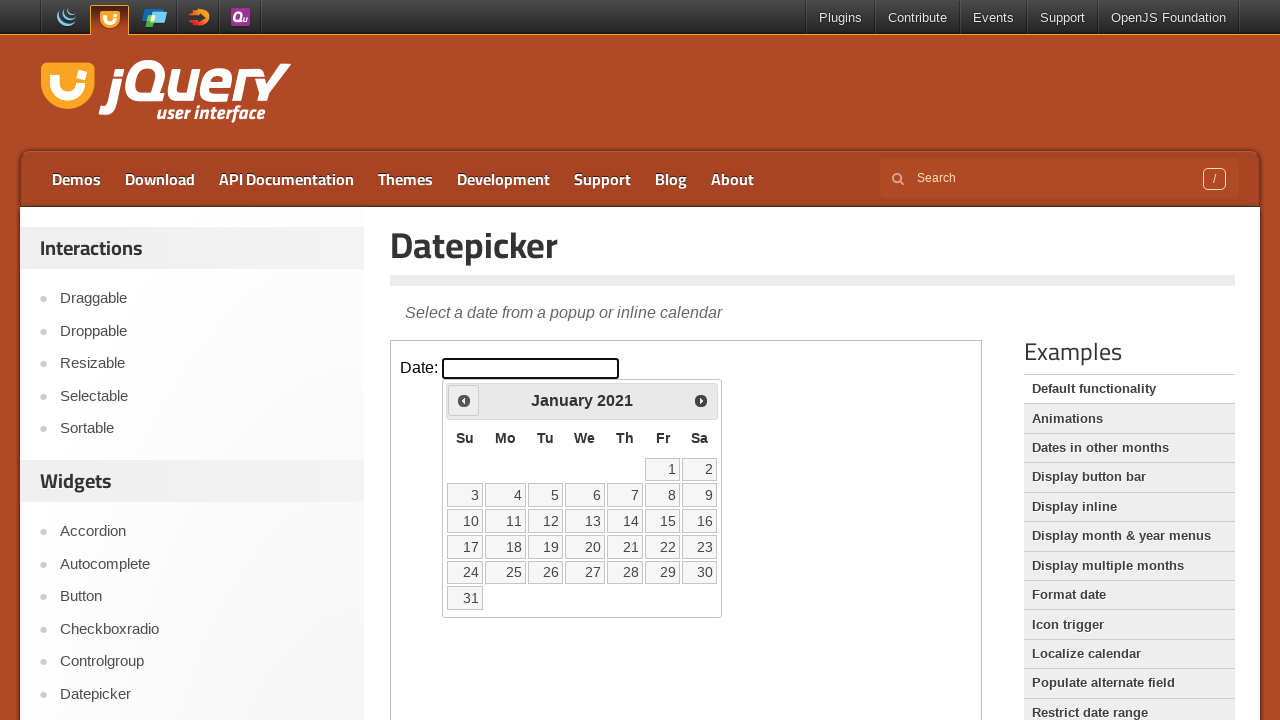

Retrieved current month 'January' and year '2021'
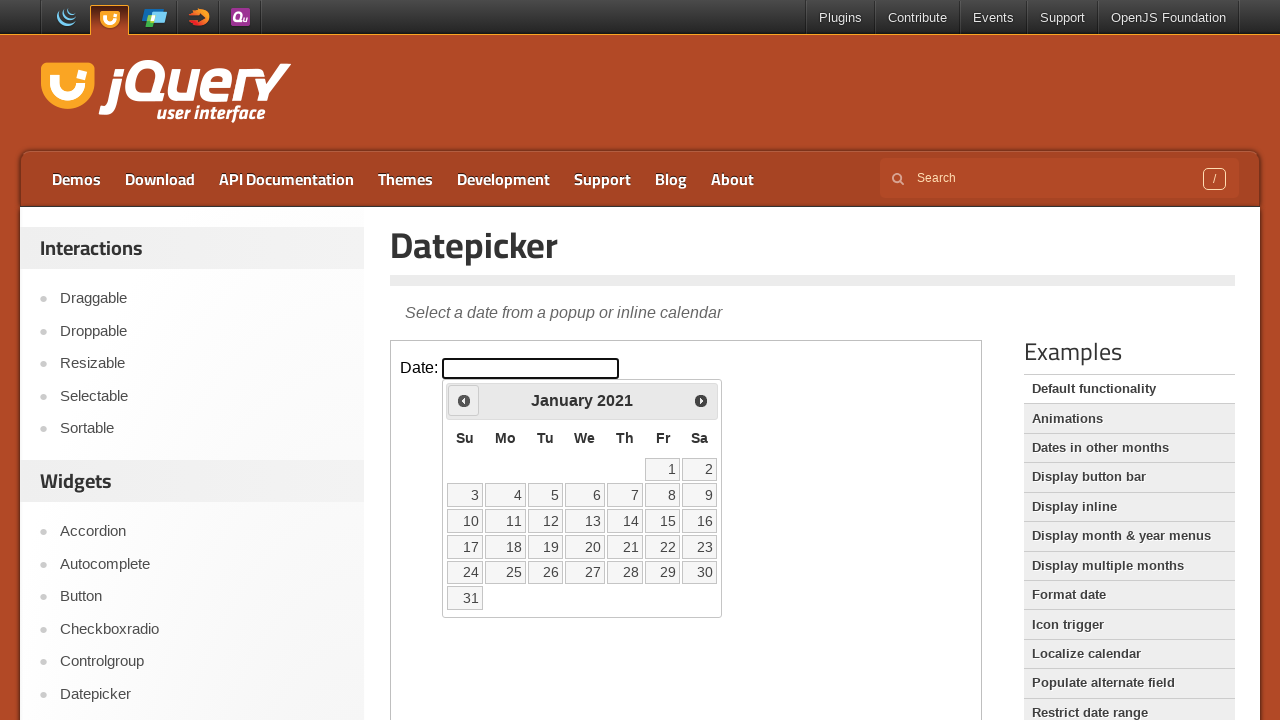

Clicked previous month button to navigate backwards at (464, 400) on iframe >> nth=0 >> internal:control=enter-frame >> xpath=//div[@id='ui-datepicke
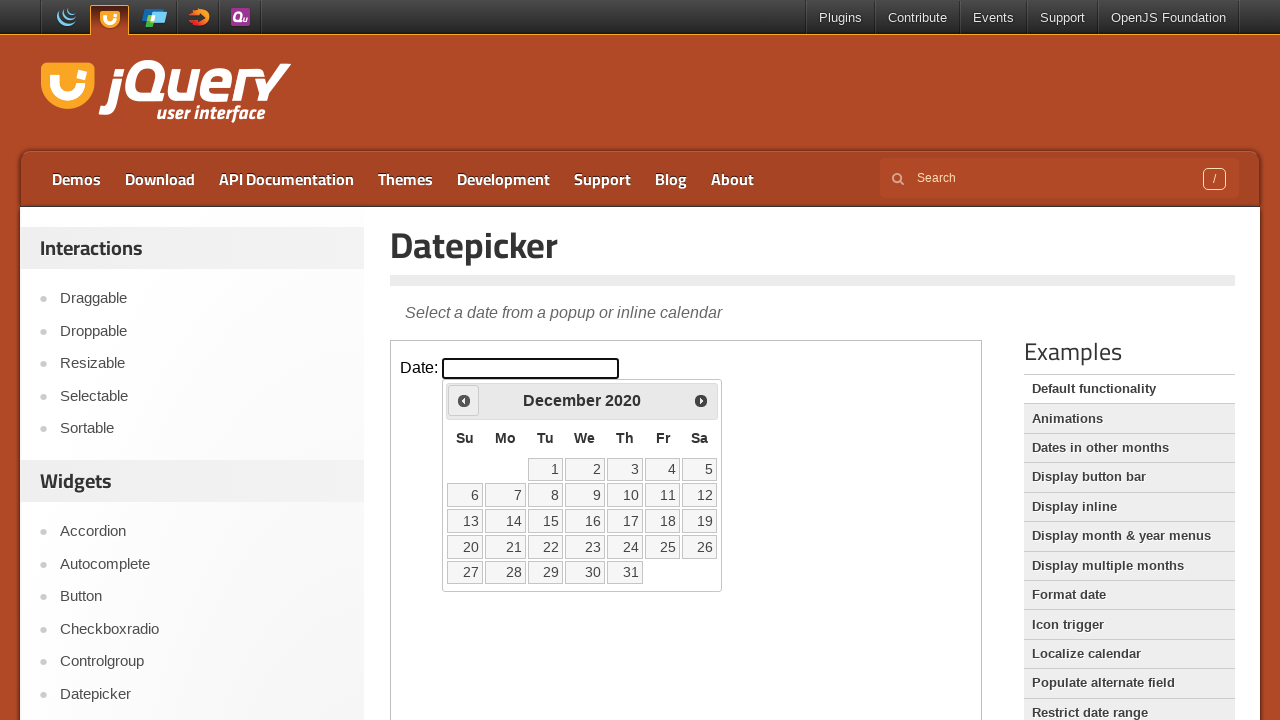

Retrieved current month 'December' and year '2020'
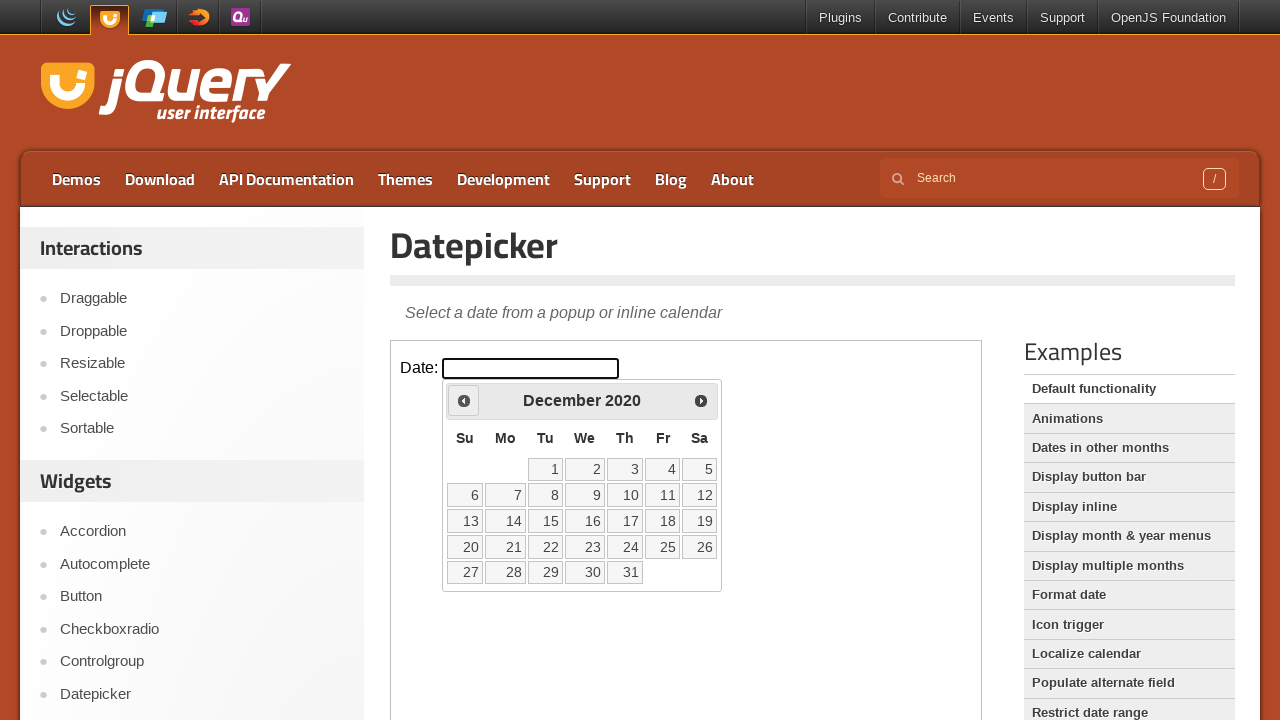

Clicked previous month button to navigate backwards at (464, 400) on iframe >> nth=0 >> internal:control=enter-frame >> xpath=//div[@id='ui-datepicke
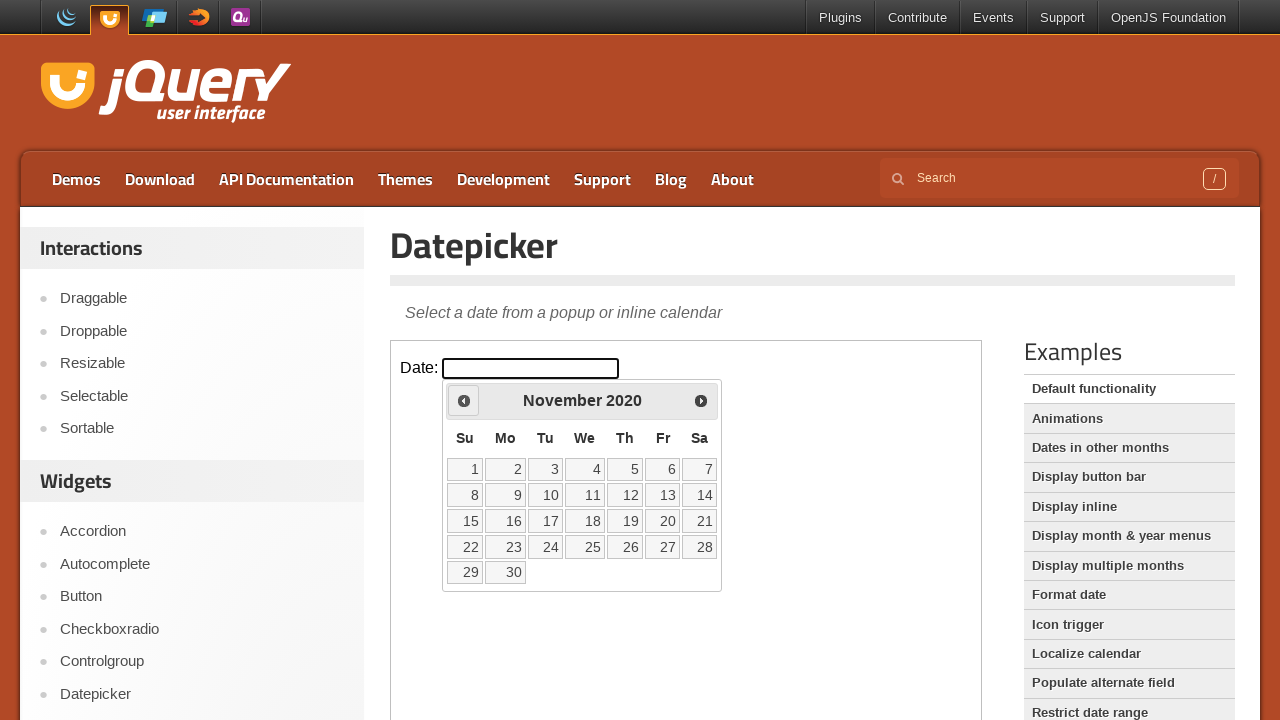

Retrieved current month 'November' and year '2020'
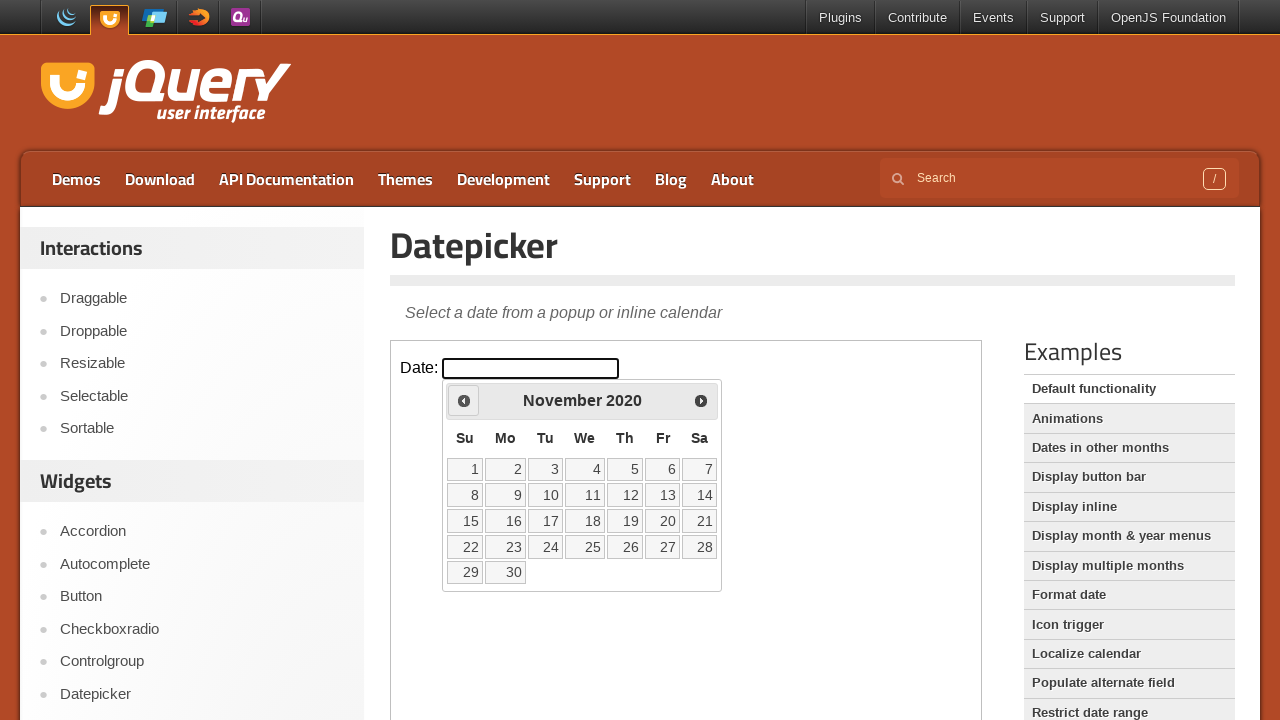

Clicked previous month button to navigate backwards at (464, 400) on iframe >> nth=0 >> internal:control=enter-frame >> xpath=//div[@id='ui-datepicke
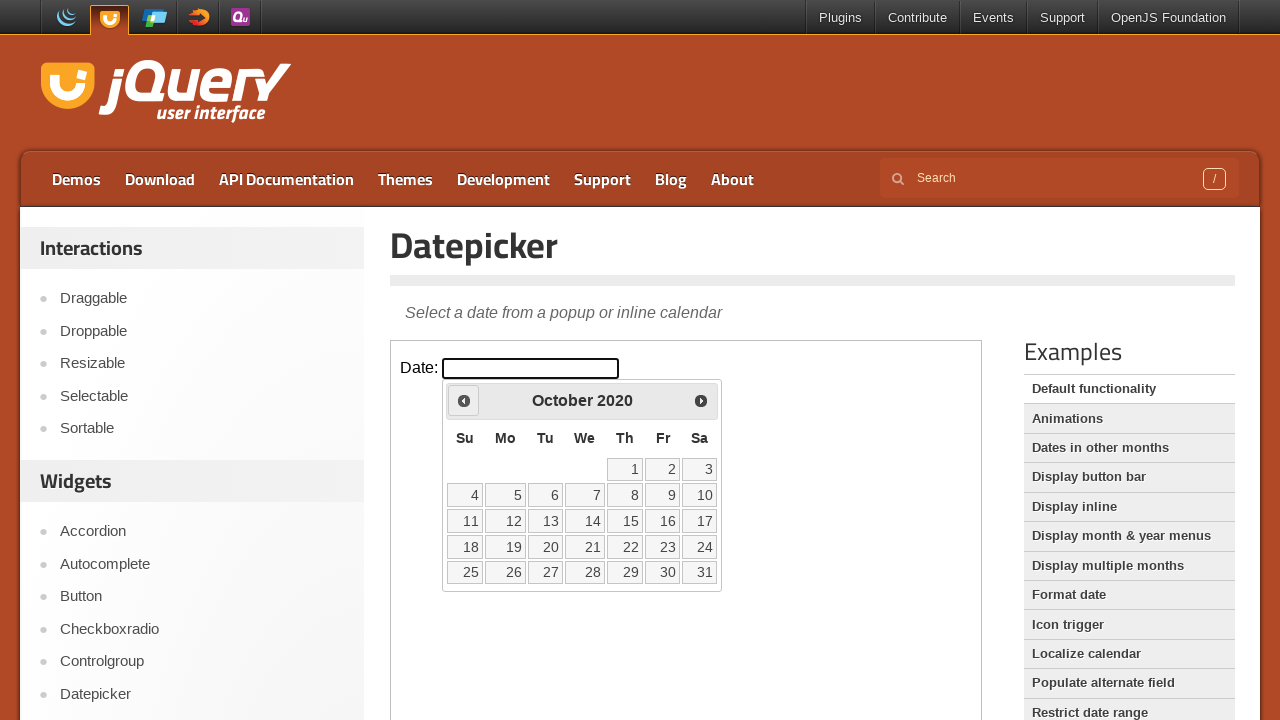

Retrieved current month 'October' and year '2020'
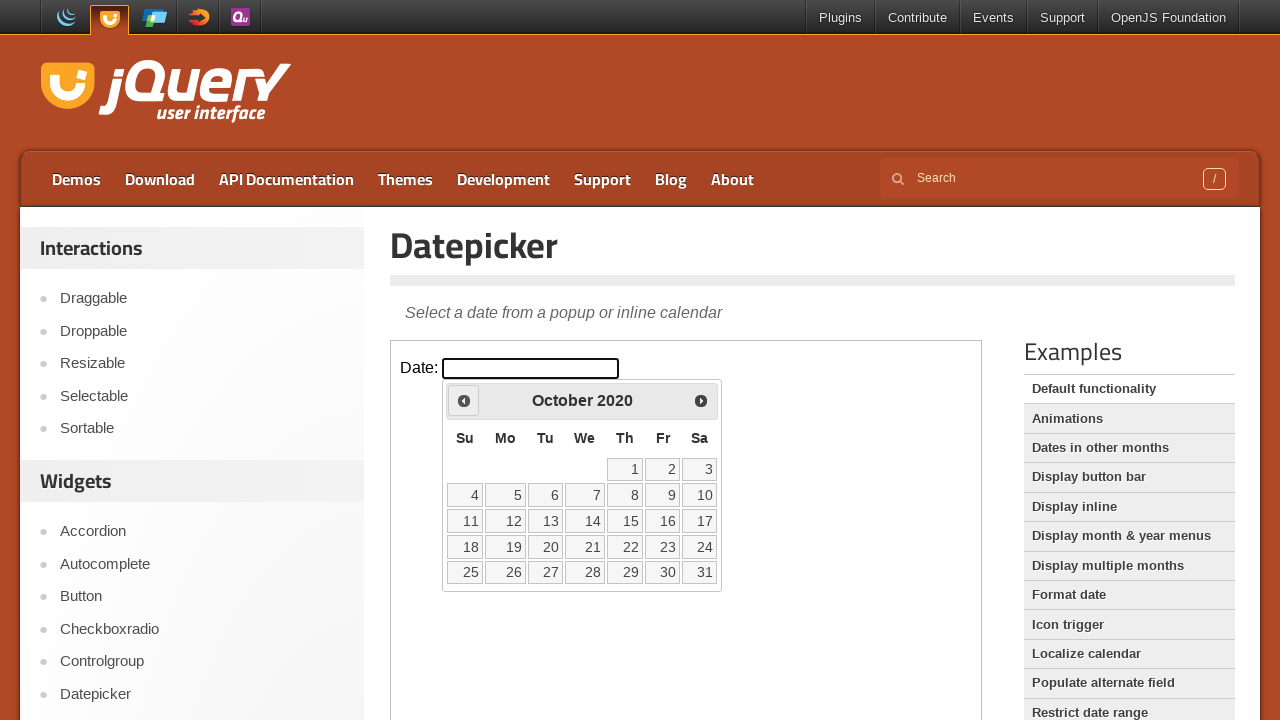

Clicked previous month button to navigate backwards at (464, 400) on iframe >> nth=0 >> internal:control=enter-frame >> xpath=//div[@id='ui-datepicke
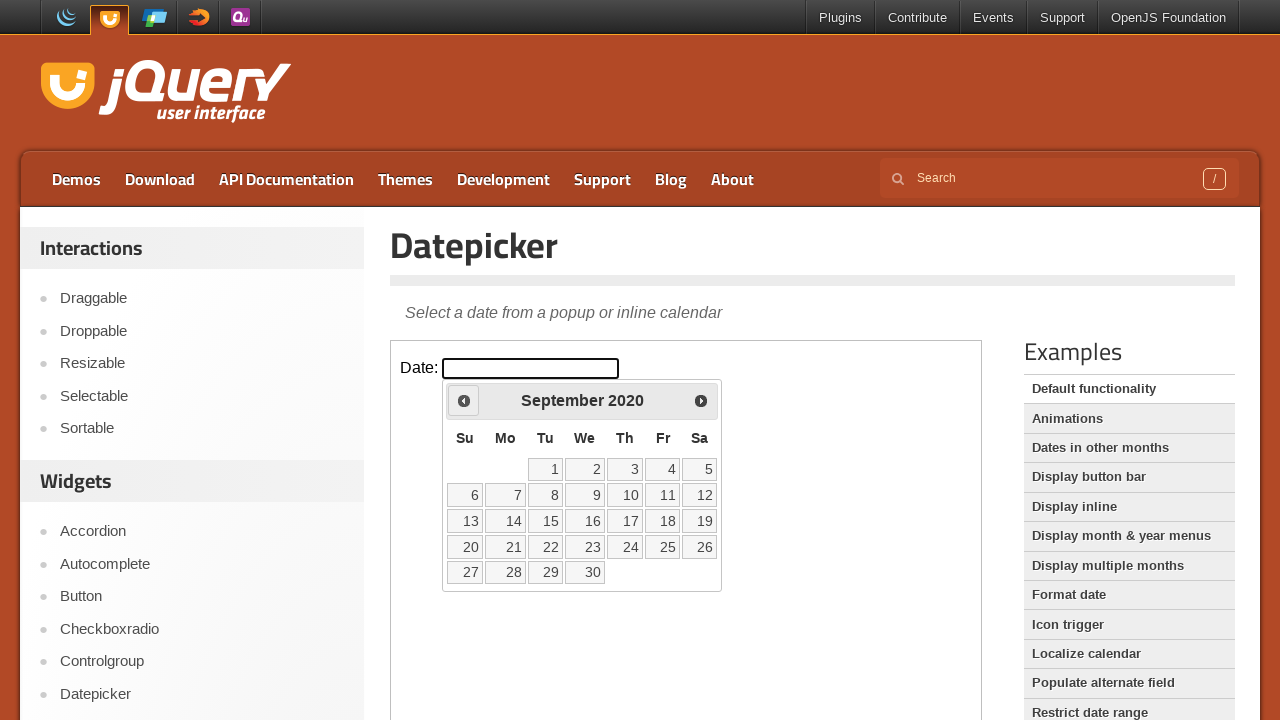

Retrieved current month 'September' and year '2020'
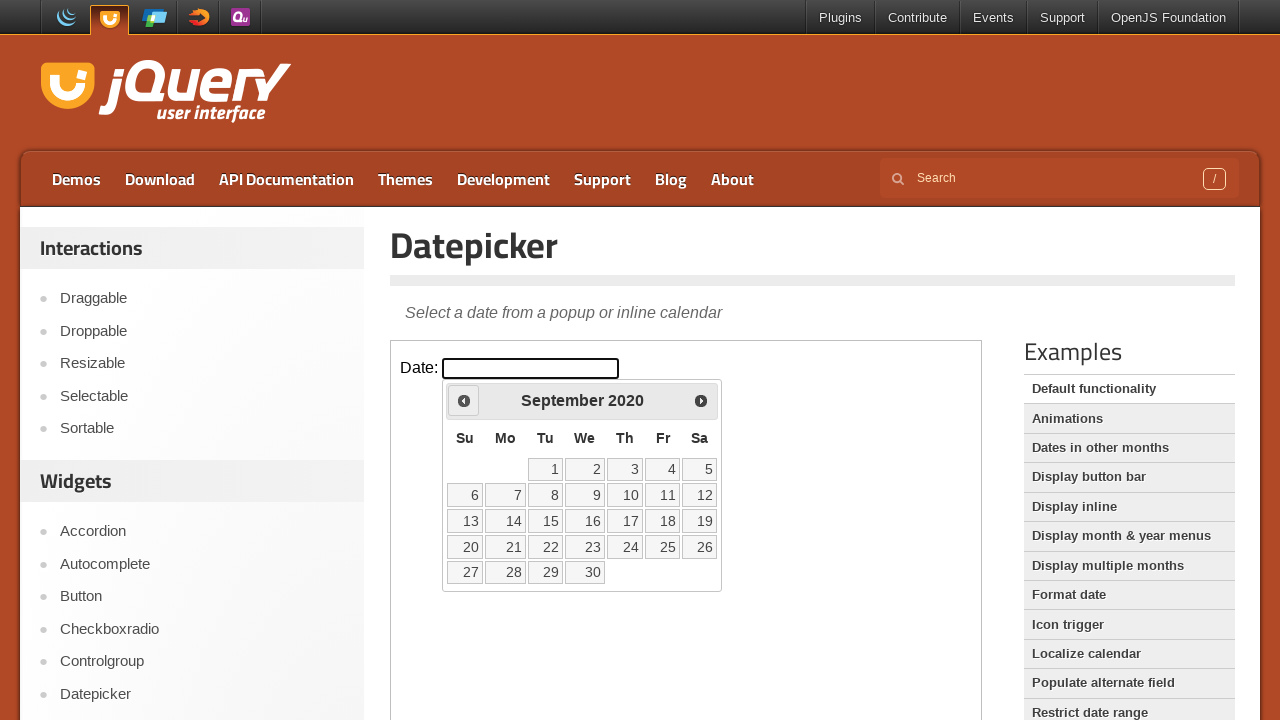

Clicked previous month button to navigate backwards at (464, 400) on iframe >> nth=0 >> internal:control=enter-frame >> xpath=//div[@id='ui-datepicke
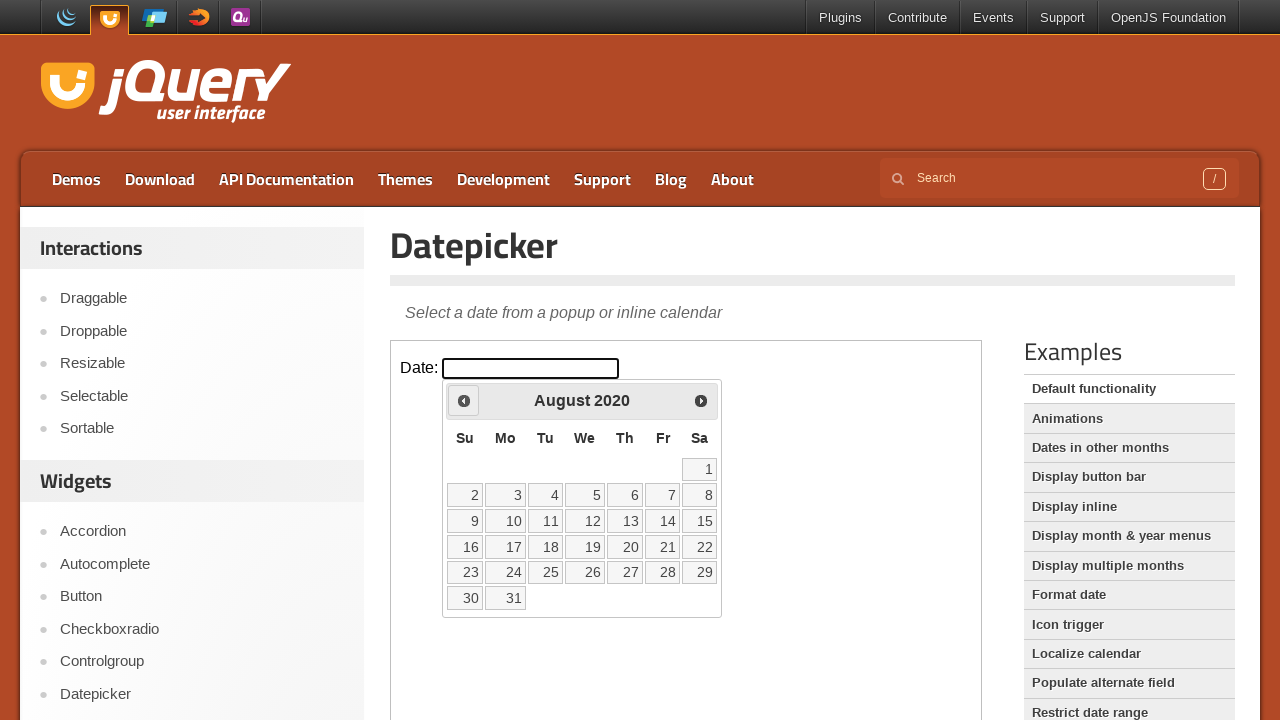

Retrieved current month 'August' and year '2020'
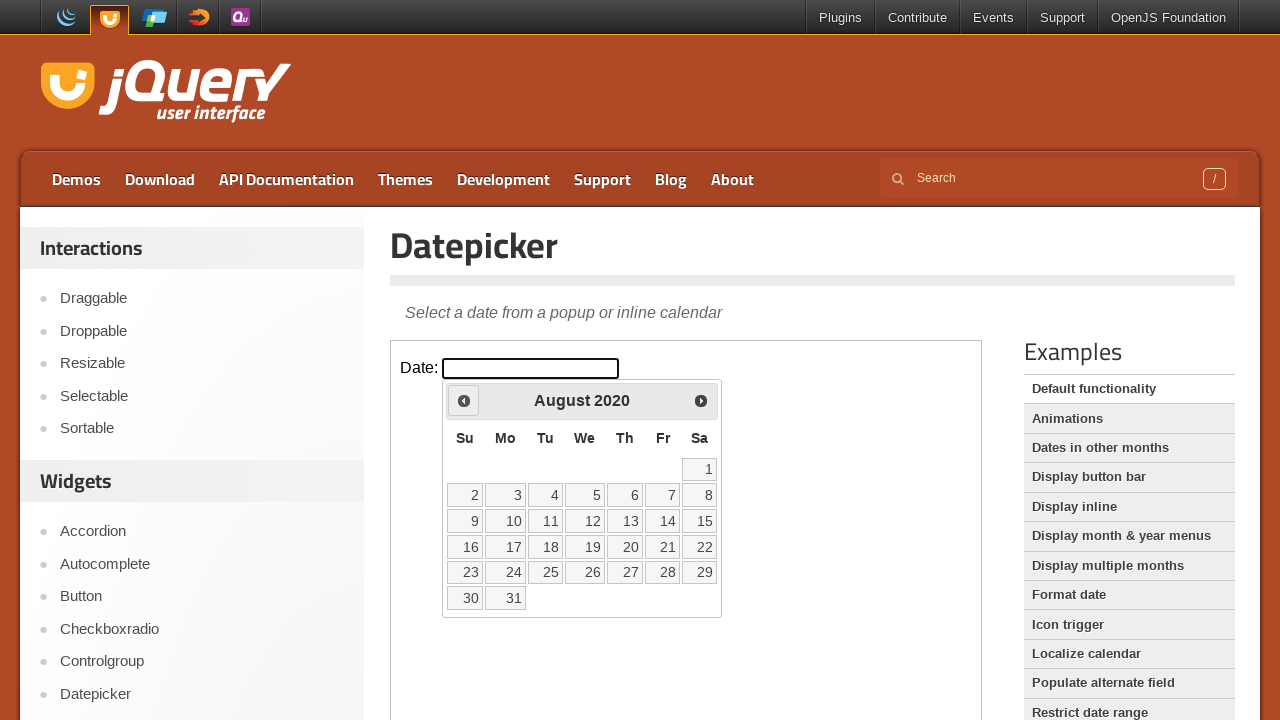

Clicked previous month button to navigate backwards at (464, 400) on iframe >> nth=0 >> internal:control=enter-frame >> xpath=//div[@id='ui-datepicke
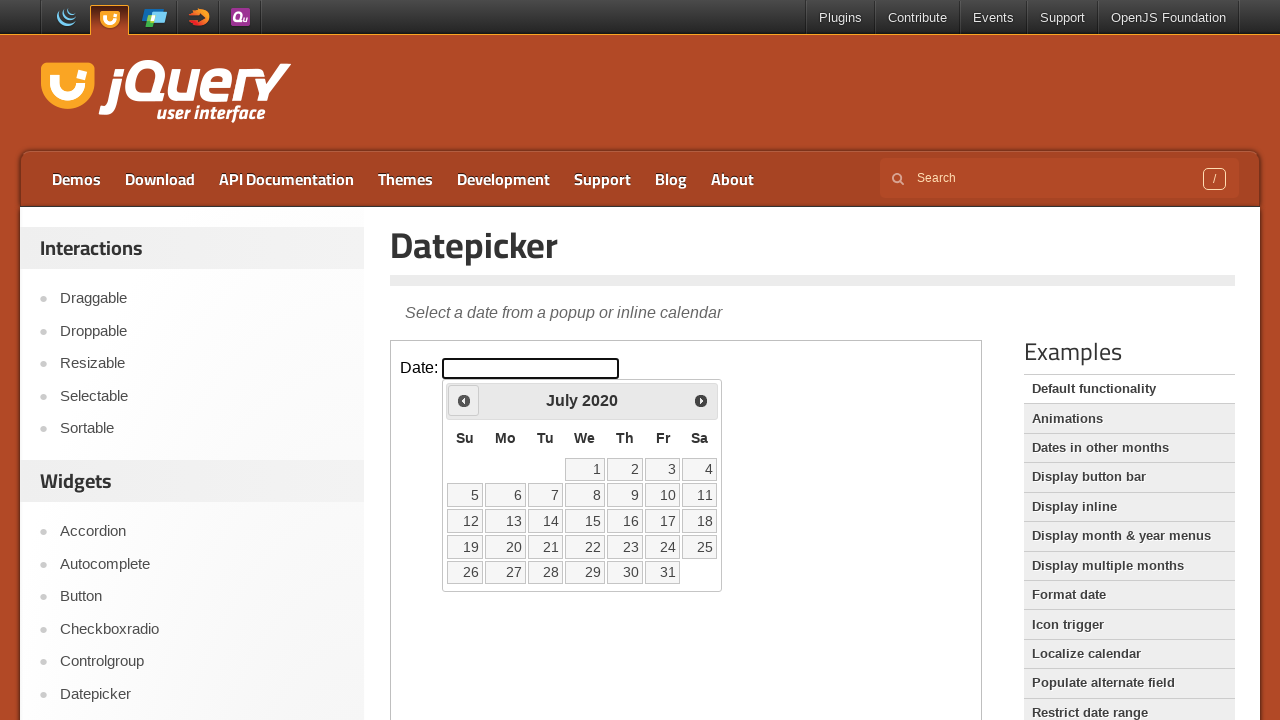

Retrieved current month 'July' and year '2020'
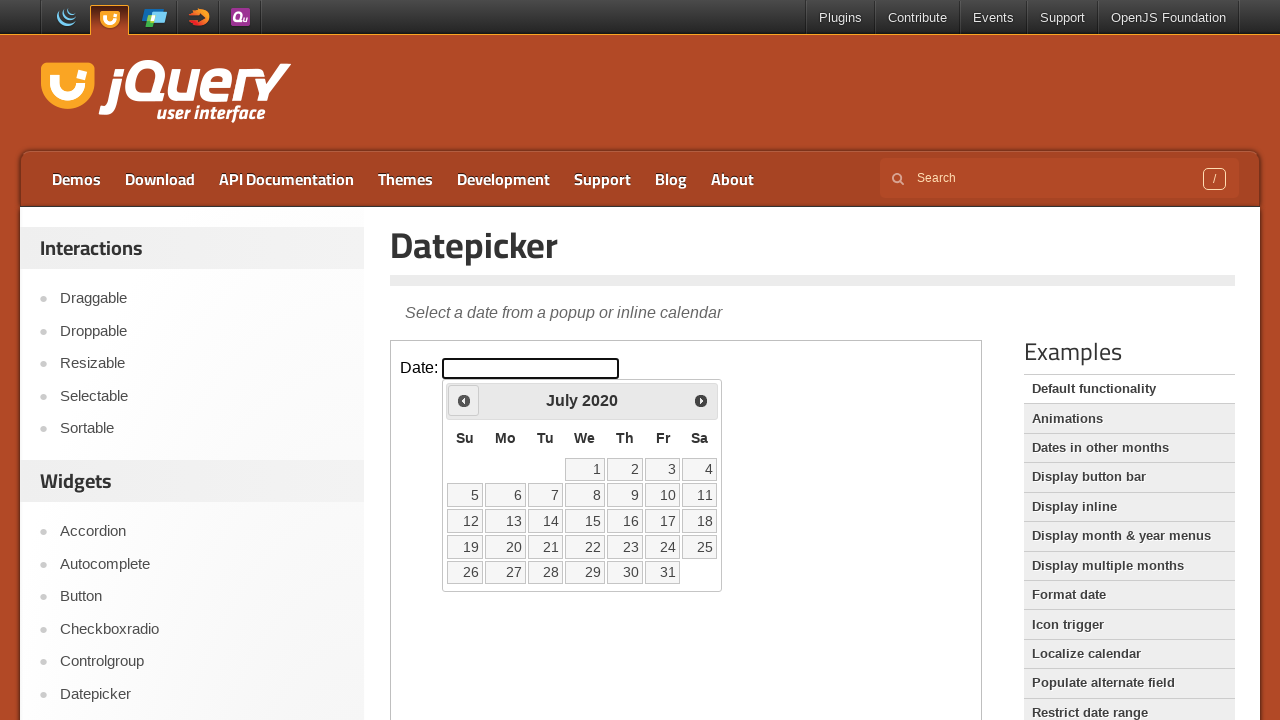

Clicked previous month button to navigate backwards at (464, 400) on iframe >> nth=0 >> internal:control=enter-frame >> xpath=//div[@id='ui-datepicke
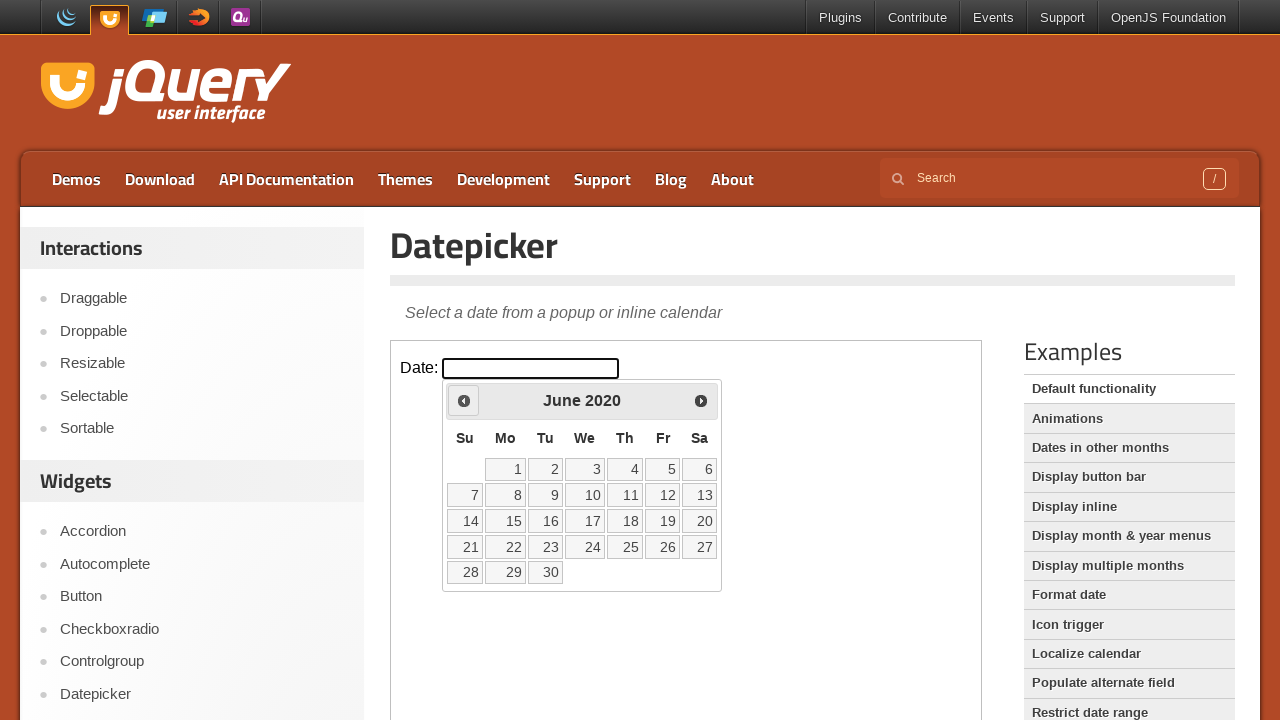

Retrieved current month 'June' and year '2020'
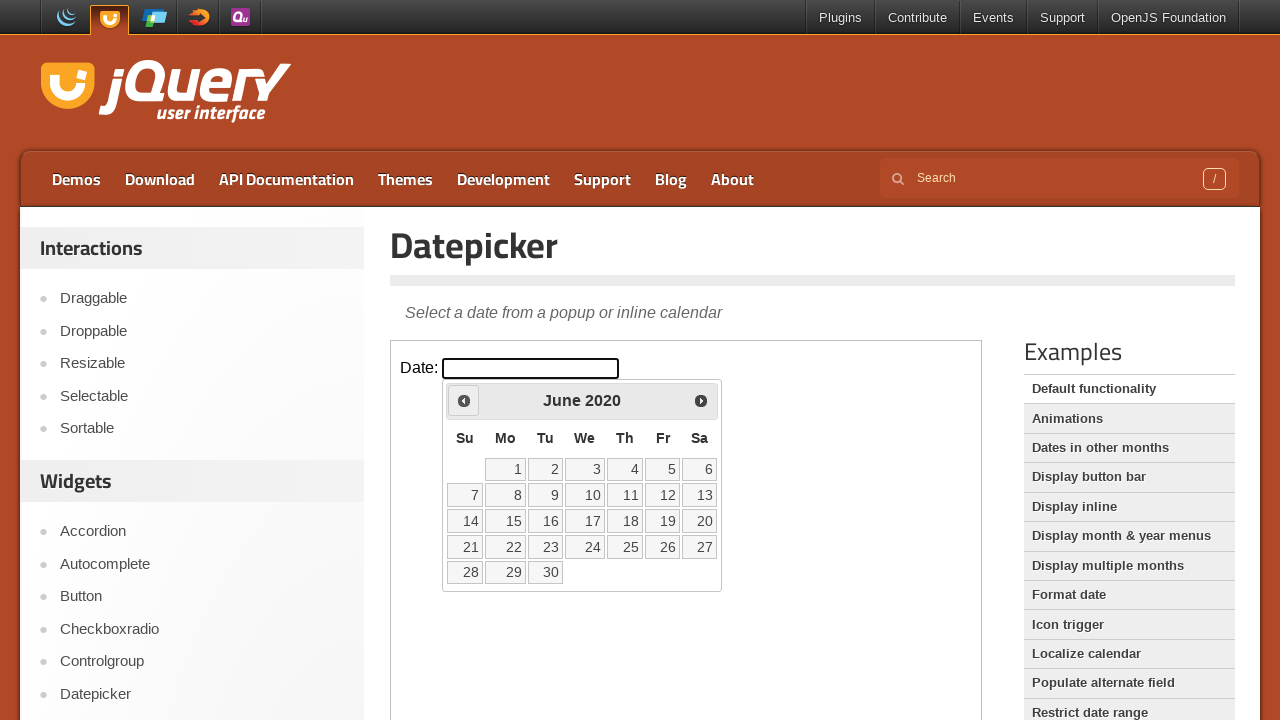

Clicked previous month button to navigate backwards at (464, 400) on iframe >> nth=0 >> internal:control=enter-frame >> xpath=//div[@id='ui-datepicke
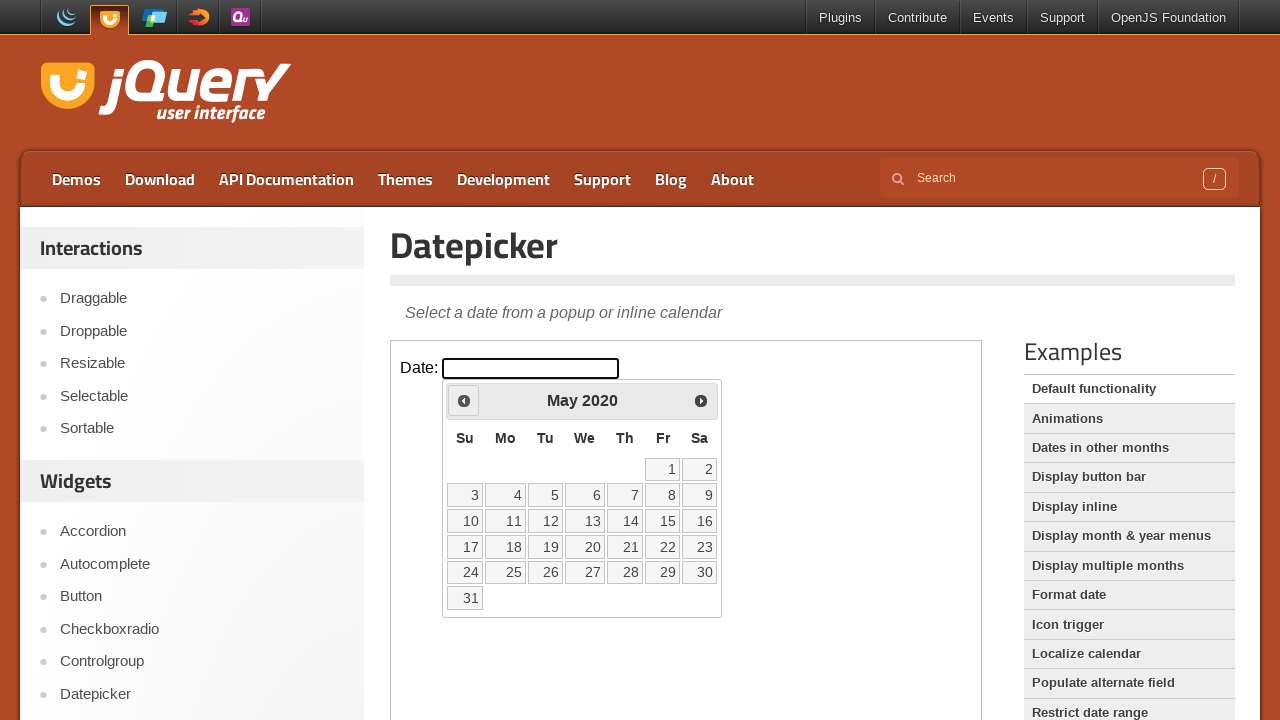

Retrieved current month 'May' and year '2020'
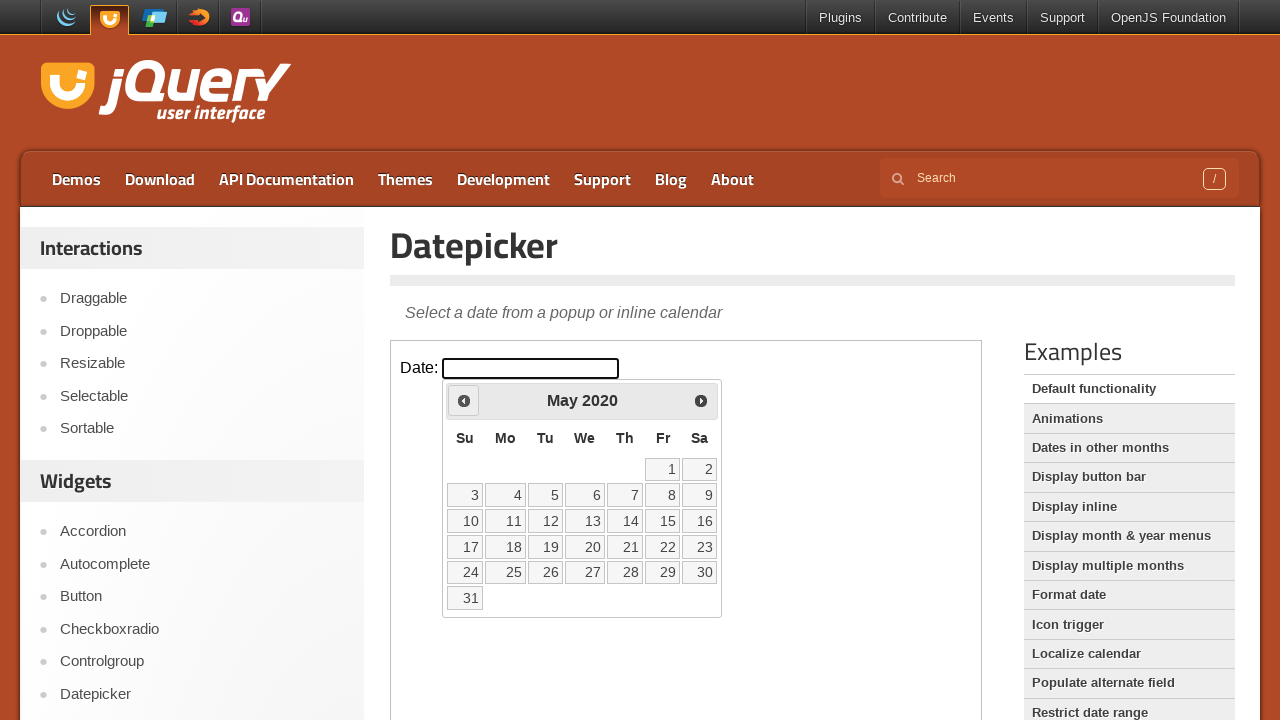

Clicked previous month button to navigate backwards at (464, 400) on iframe >> nth=0 >> internal:control=enter-frame >> xpath=//div[@id='ui-datepicke
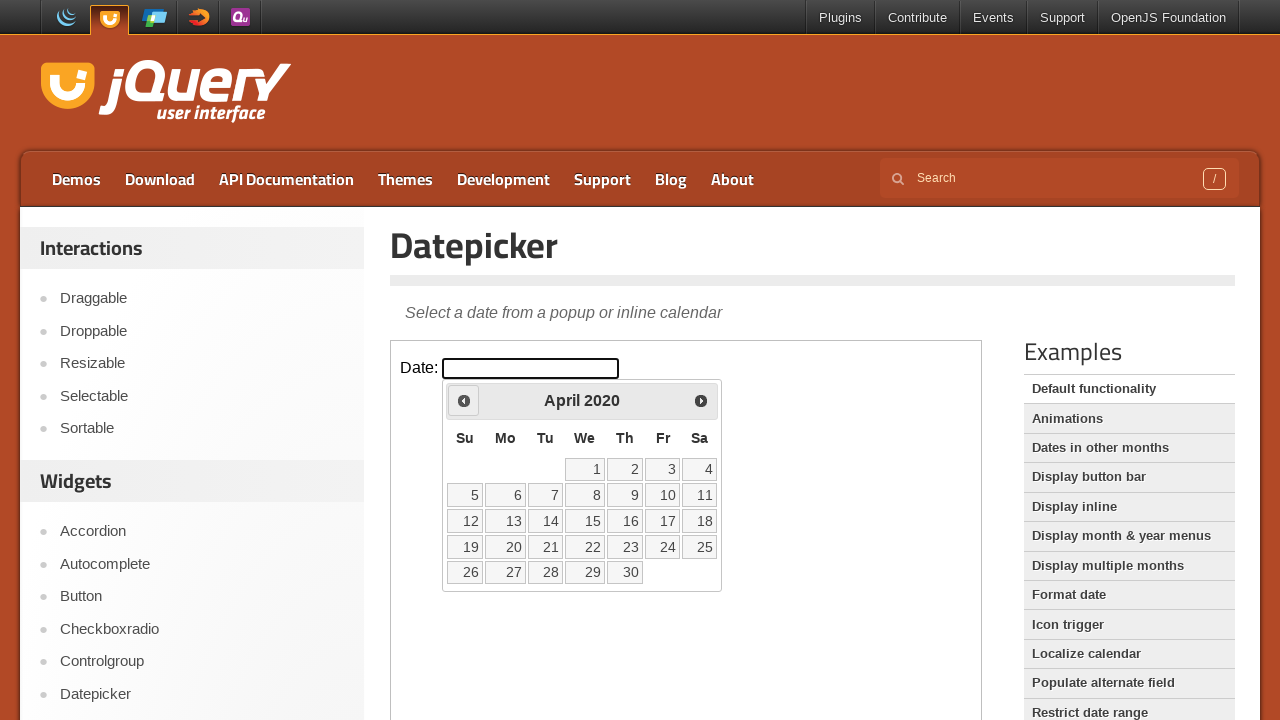

Retrieved current month 'April' and year '2020'
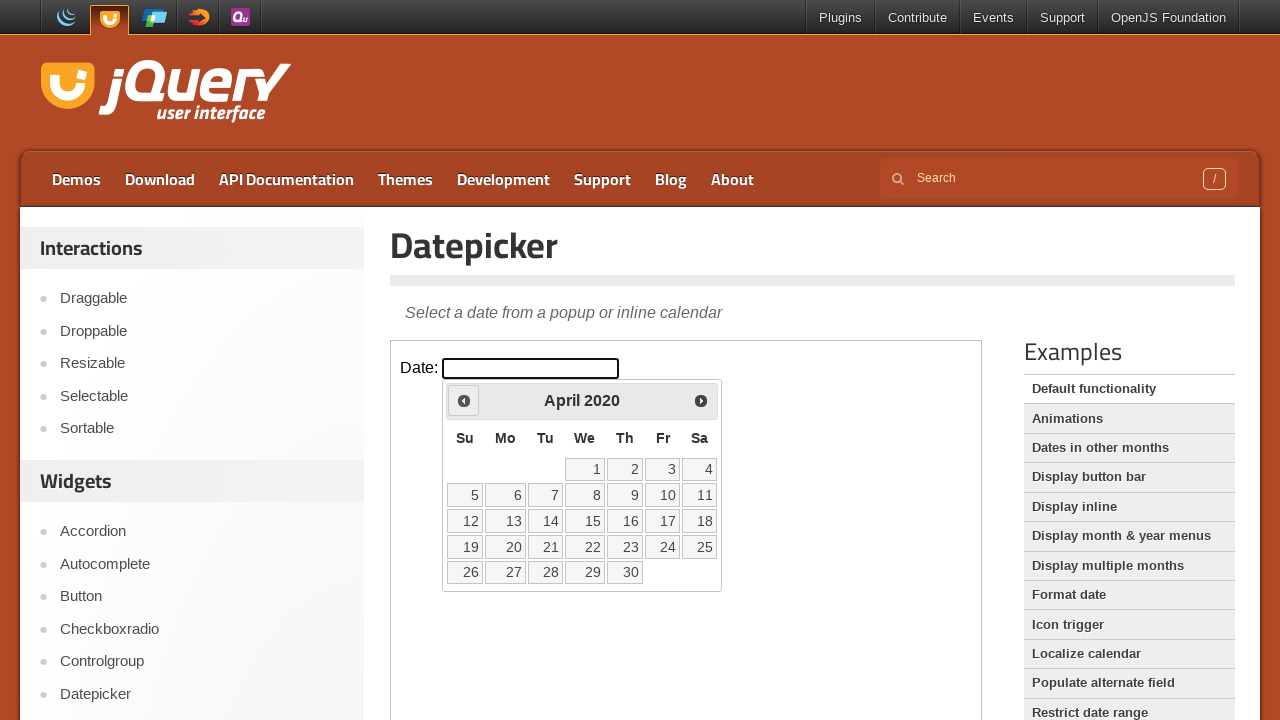

Clicked previous month button to navigate backwards at (464, 400) on iframe >> nth=0 >> internal:control=enter-frame >> xpath=//div[@id='ui-datepicke
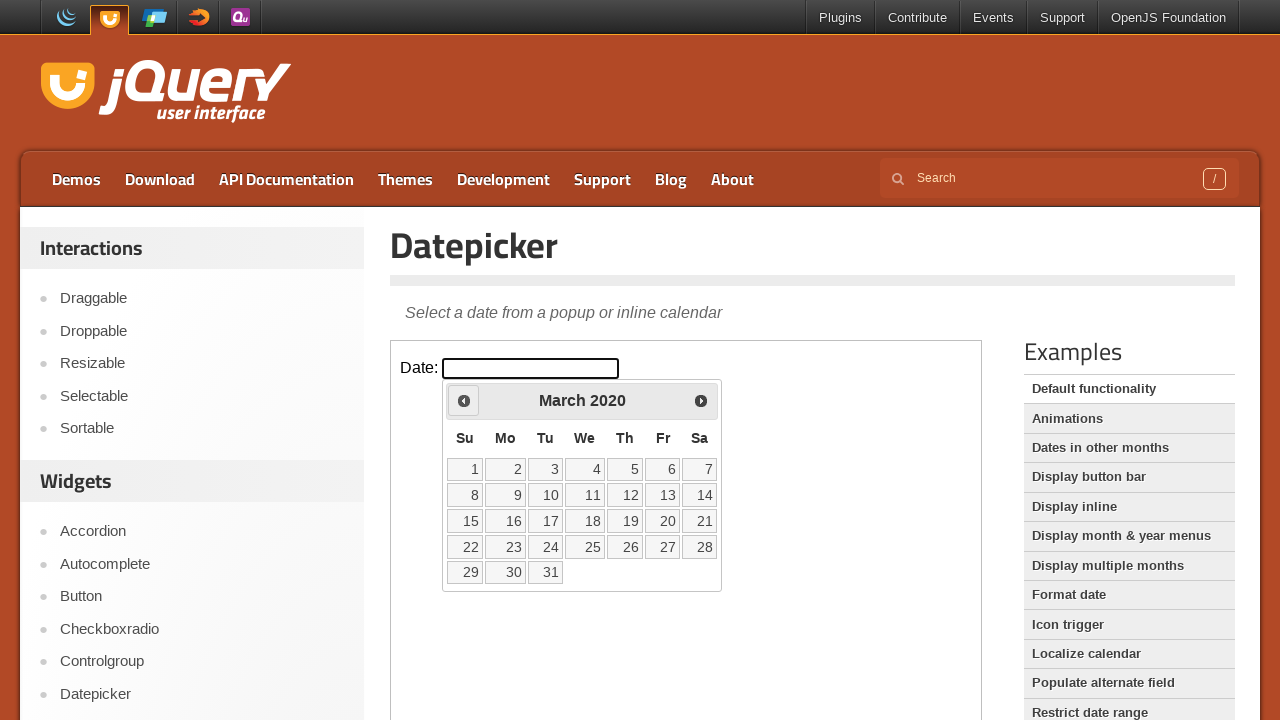

Retrieved current month 'March' and year '2020'
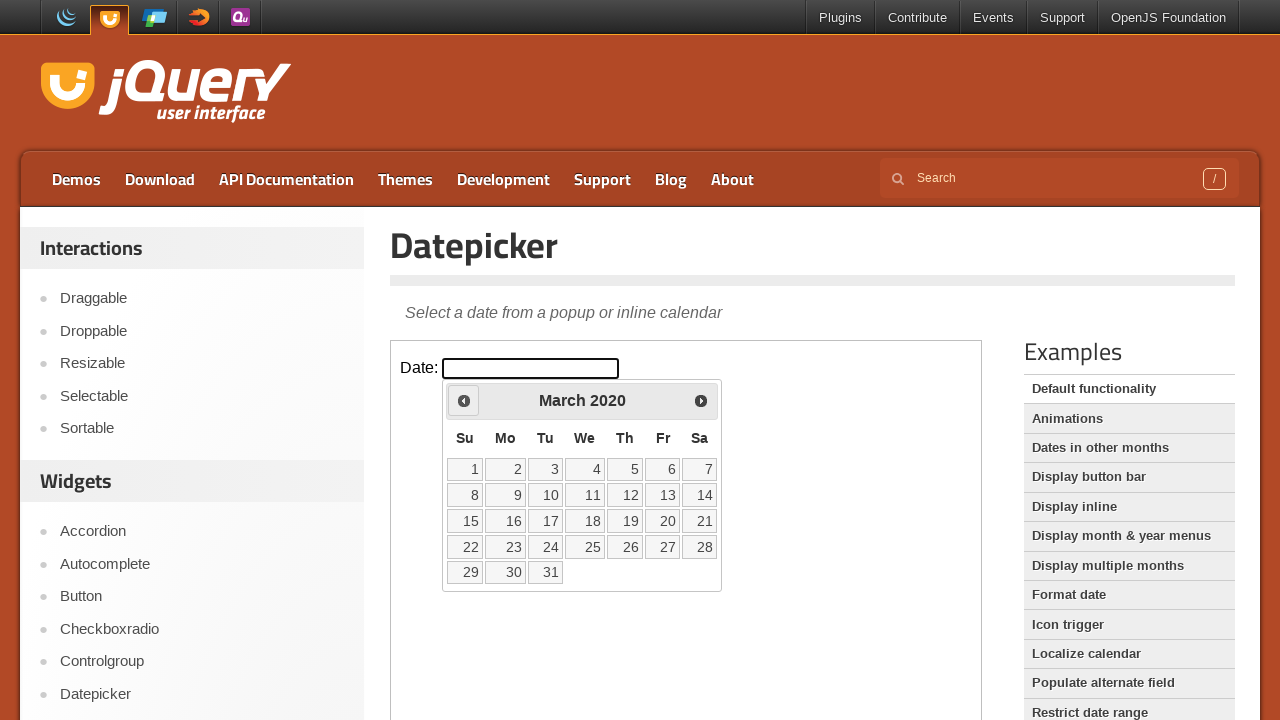

Clicked previous month button to navigate backwards at (464, 400) on iframe >> nth=0 >> internal:control=enter-frame >> xpath=//div[@id='ui-datepicke
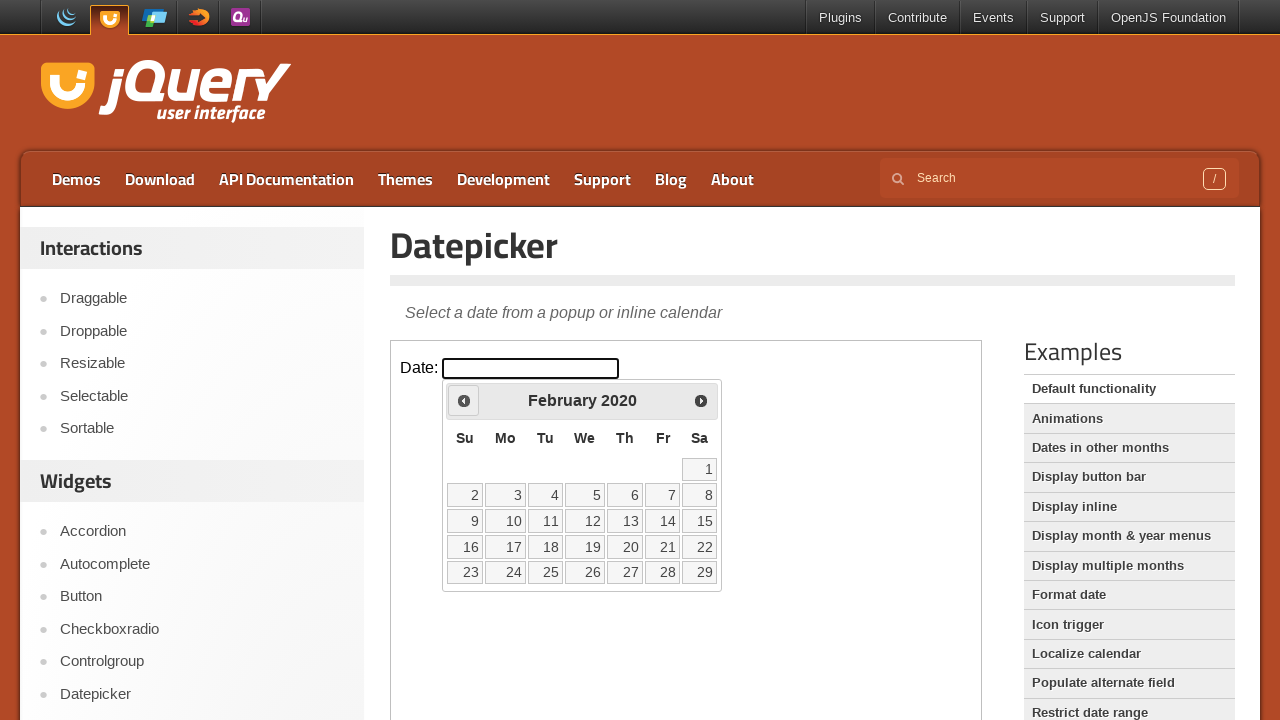

Retrieved current month 'February' and year '2020'
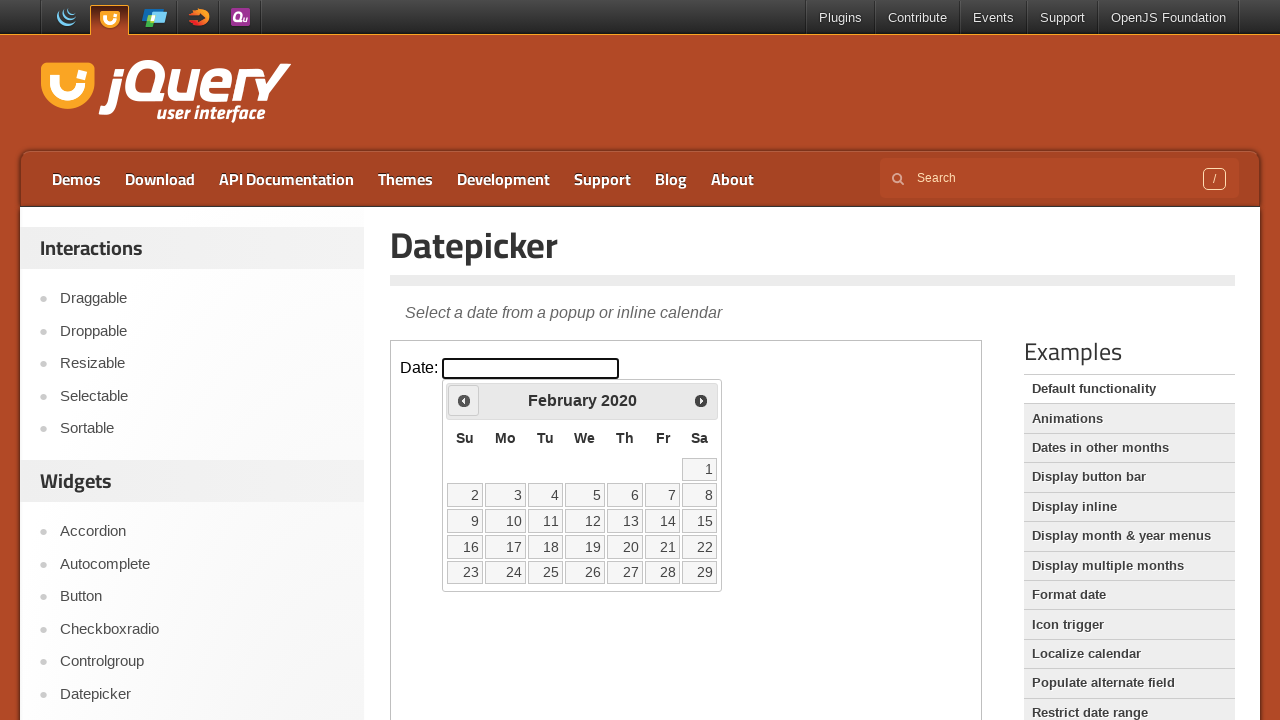

Clicked previous month button to navigate backwards at (464, 400) on iframe >> nth=0 >> internal:control=enter-frame >> xpath=//div[@id='ui-datepicke
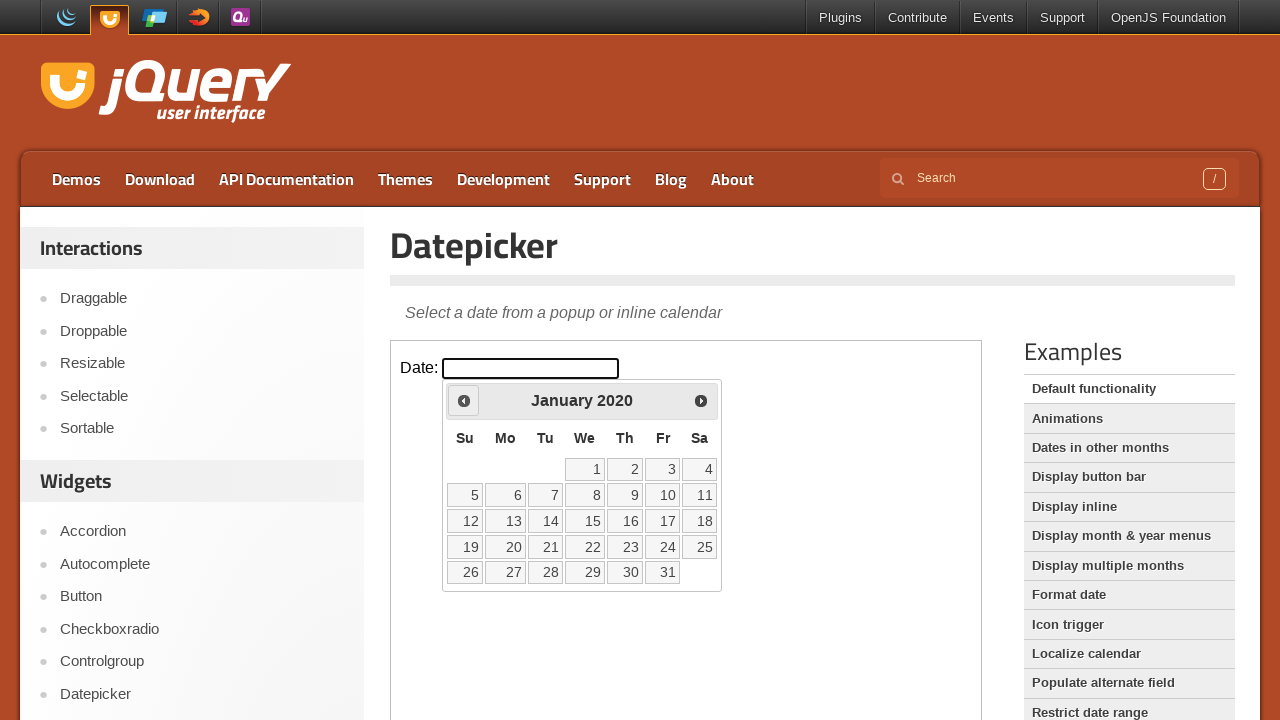

Retrieved current month 'January' and year '2020'
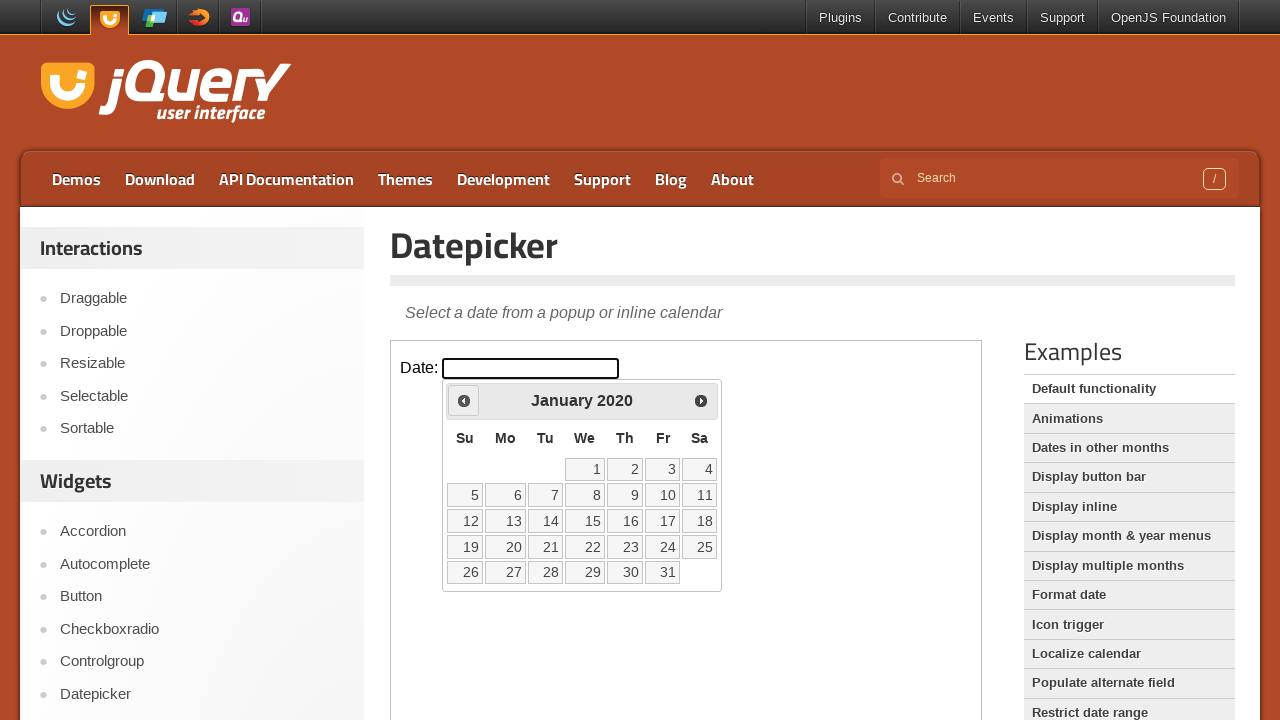

Clicked previous month button to navigate backwards at (464, 400) on iframe >> nth=0 >> internal:control=enter-frame >> xpath=//div[@id='ui-datepicke
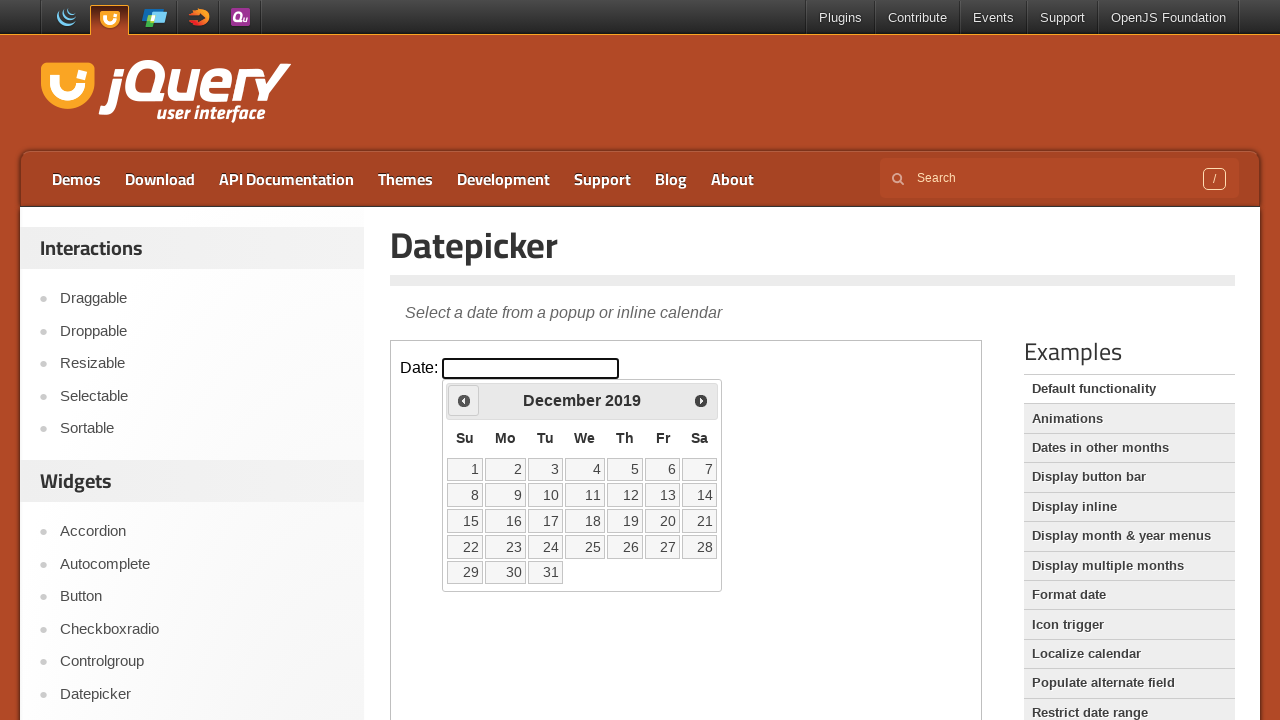

Retrieved current month 'December' and year '2019'
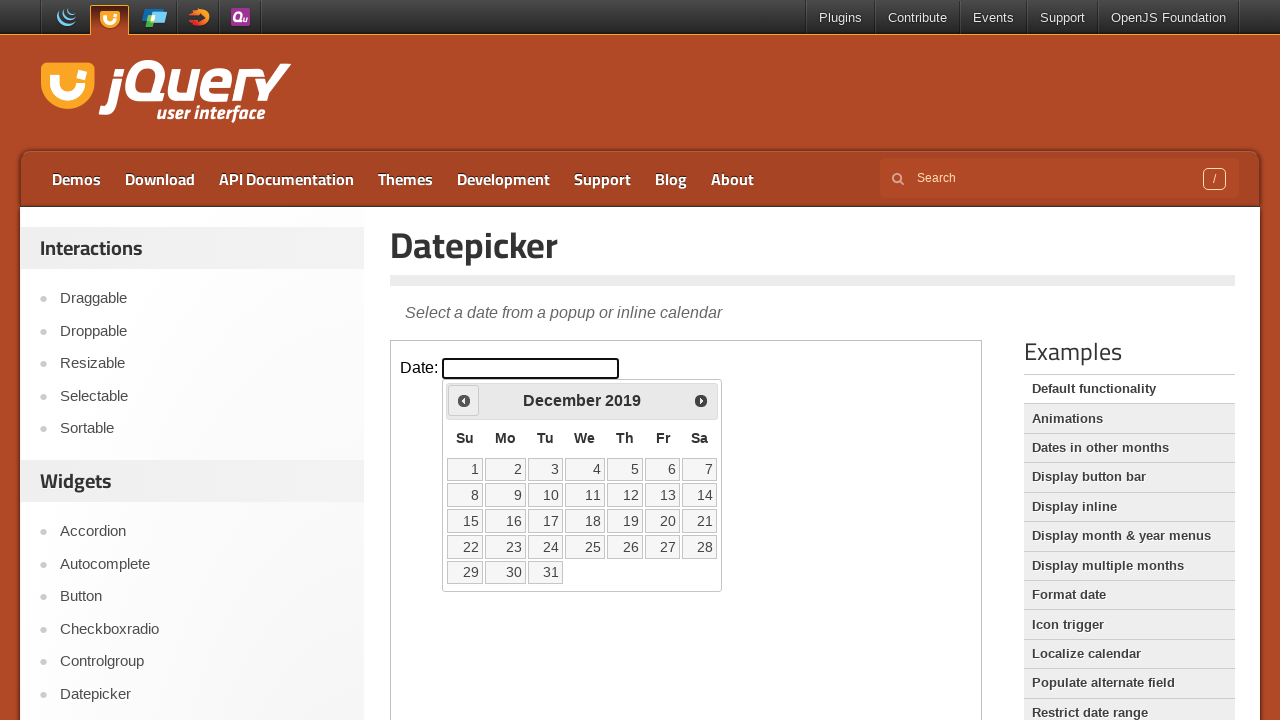

Clicked previous month button to navigate backwards at (464, 400) on iframe >> nth=0 >> internal:control=enter-frame >> xpath=//div[@id='ui-datepicke
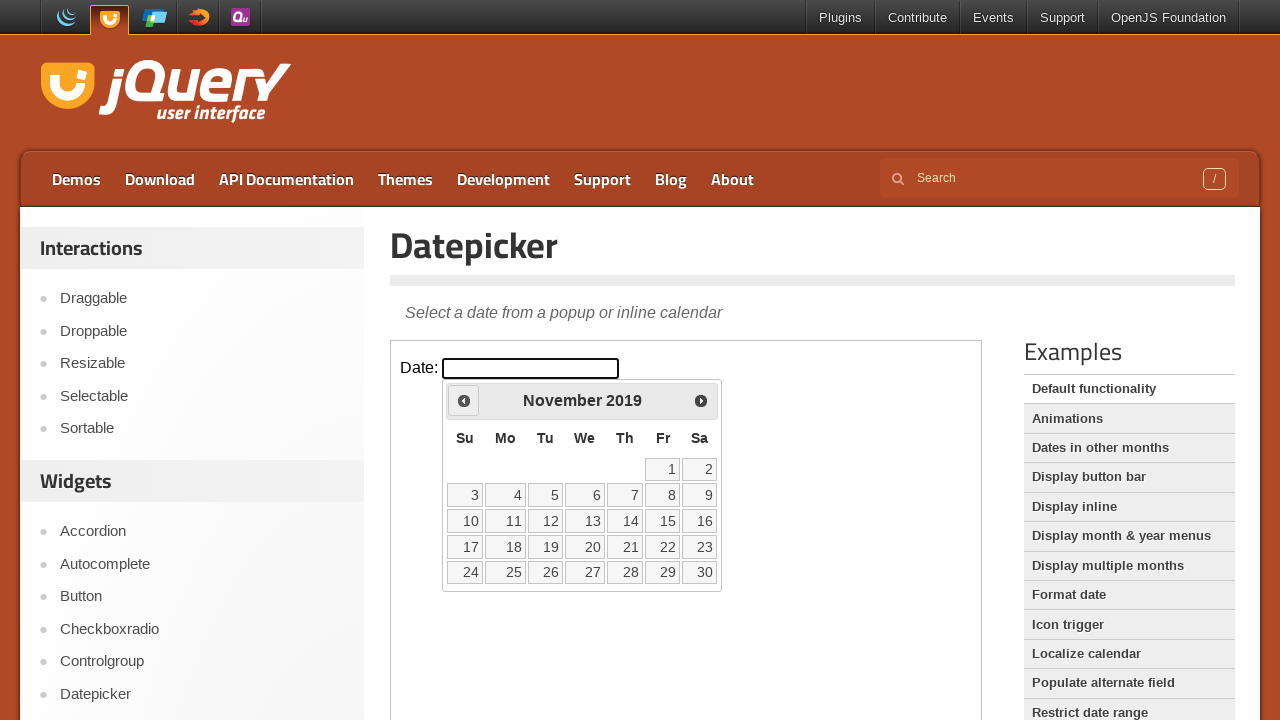

Retrieved current month 'November' and year '2019'
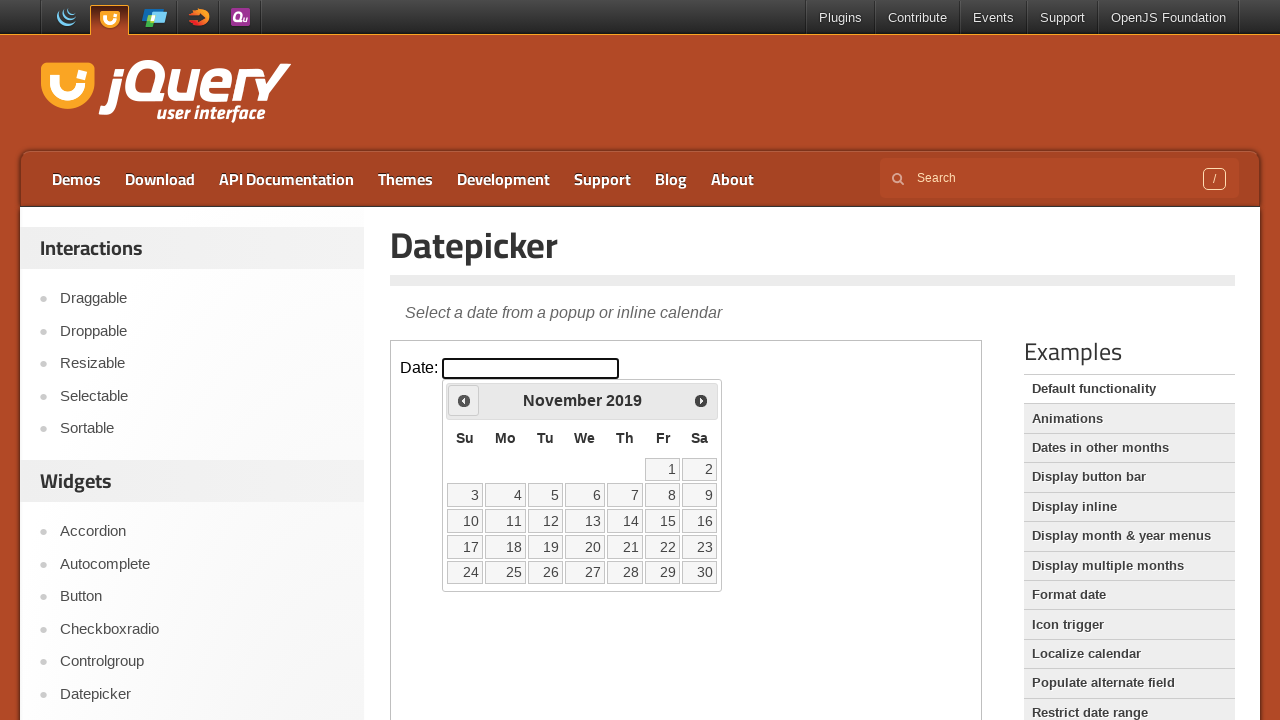

Clicked previous month button to navigate backwards at (464, 400) on iframe >> nth=0 >> internal:control=enter-frame >> xpath=//div[@id='ui-datepicke
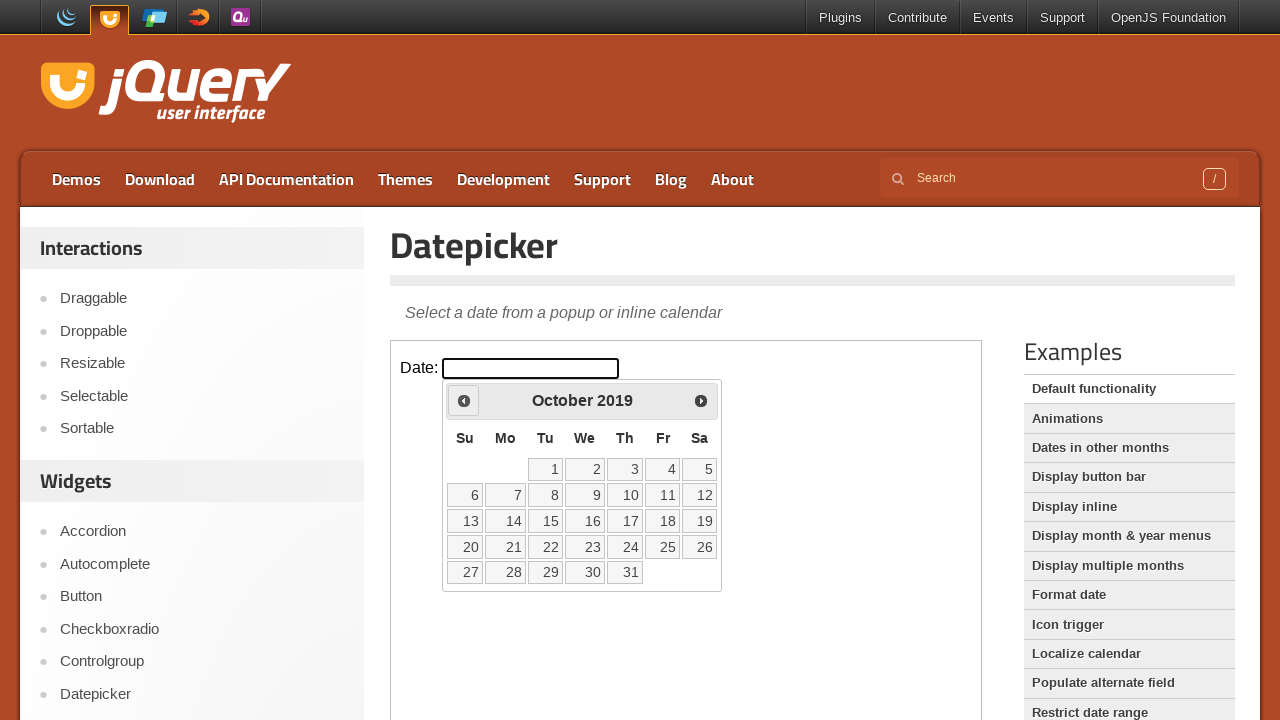

Retrieved current month 'October' and year '2019'
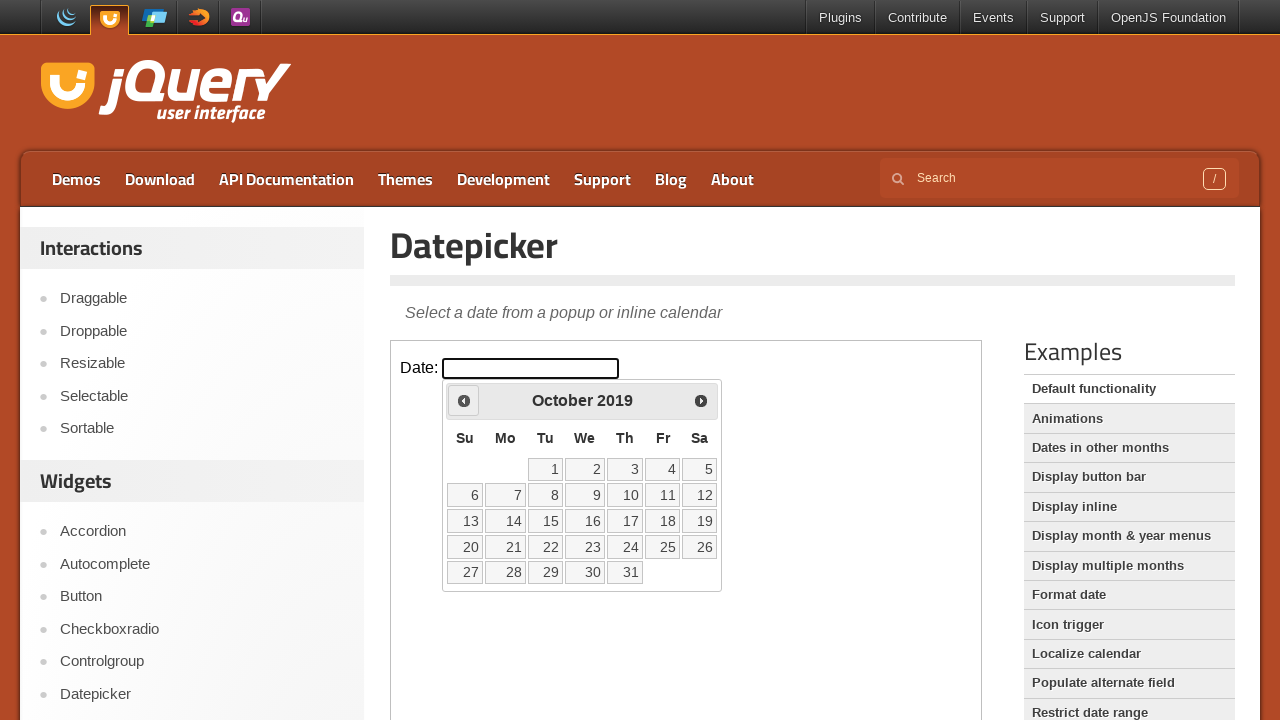

Clicked previous month button to navigate backwards at (464, 400) on iframe >> nth=0 >> internal:control=enter-frame >> xpath=//div[@id='ui-datepicke
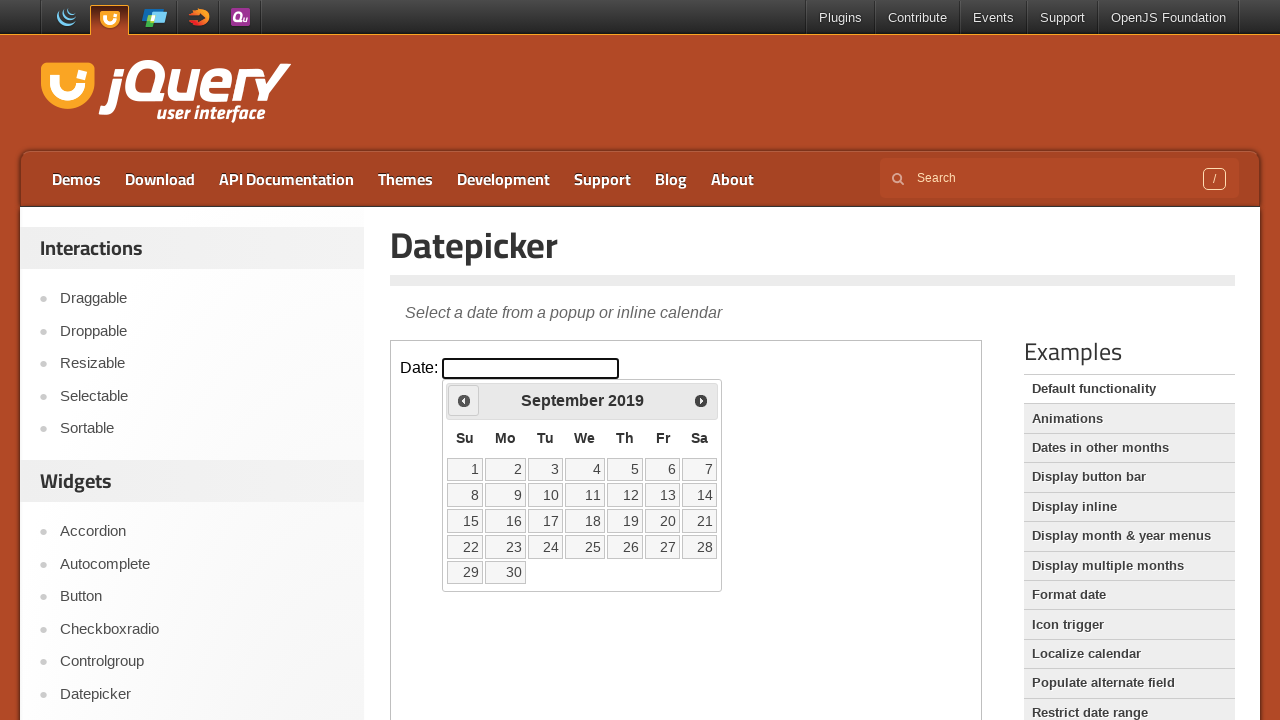

Retrieved current month 'September' and year '2019'
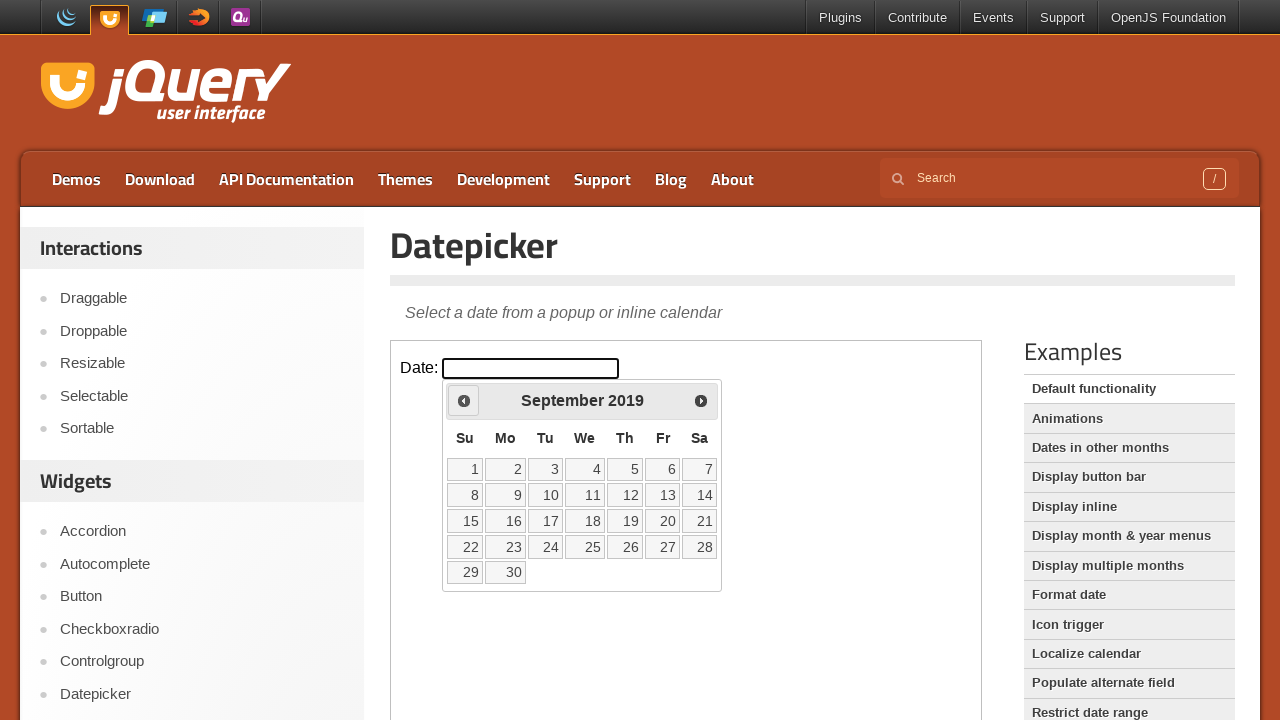

Clicked previous month button to navigate backwards at (464, 400) on iframe >> nth=0 >> internal:control=enter-frame >> xpath=//div[@id='ui-datepicke
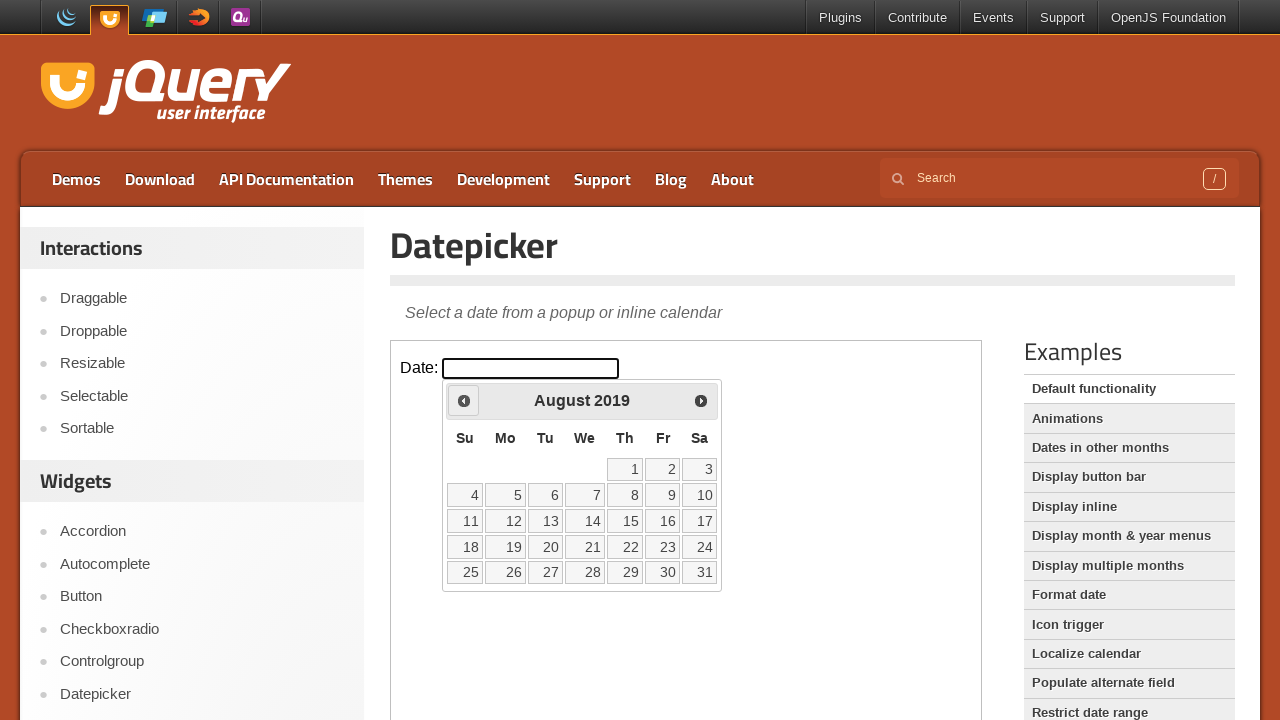

Retrieved current month 'August' and year '2019'
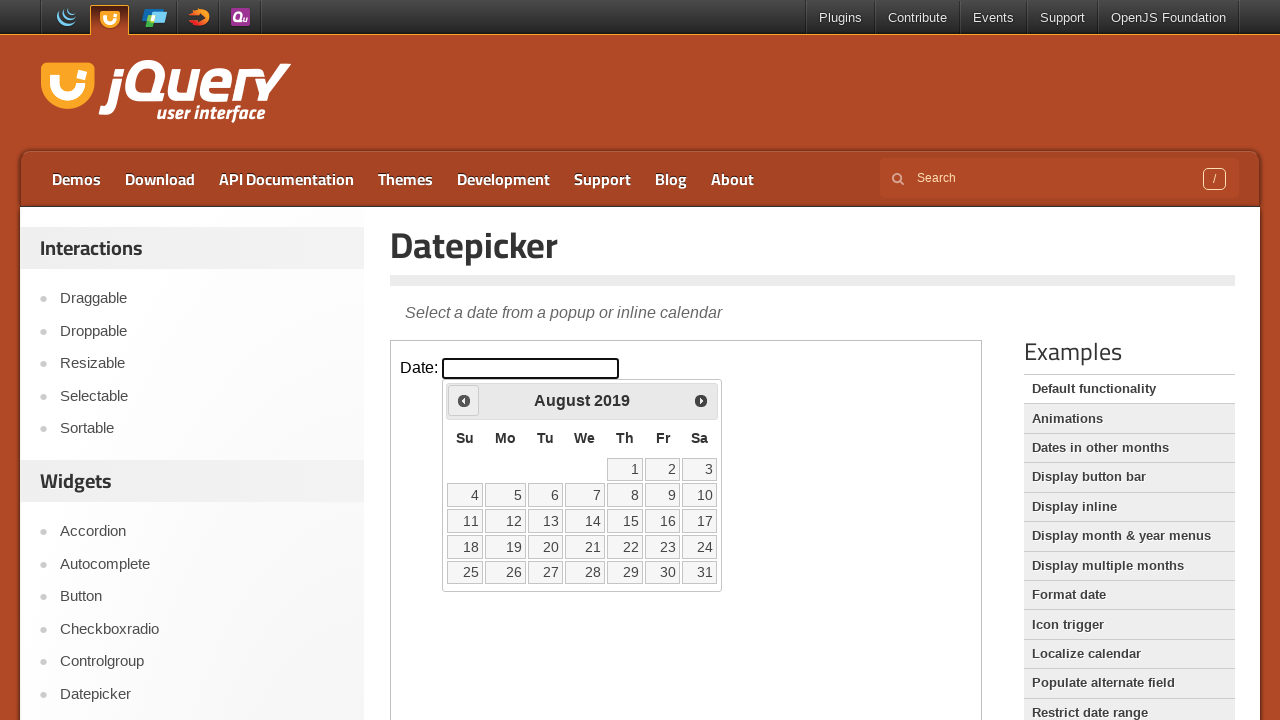

Clicked previous month button to navigate backwards at (464, 400) on iframe >> nth=0 >> internal:control=enter-frame >> xpath=//div[@id='ui-datepicke
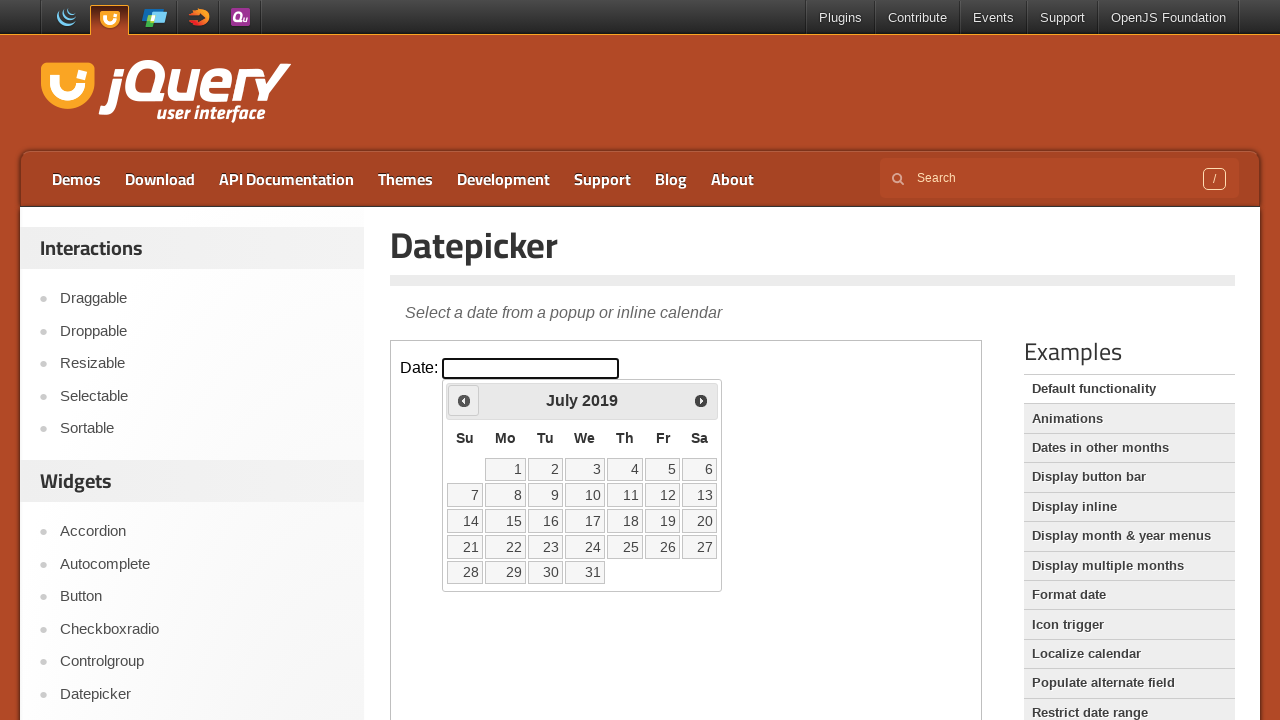

Retrieved current month 'July' and year '2019'
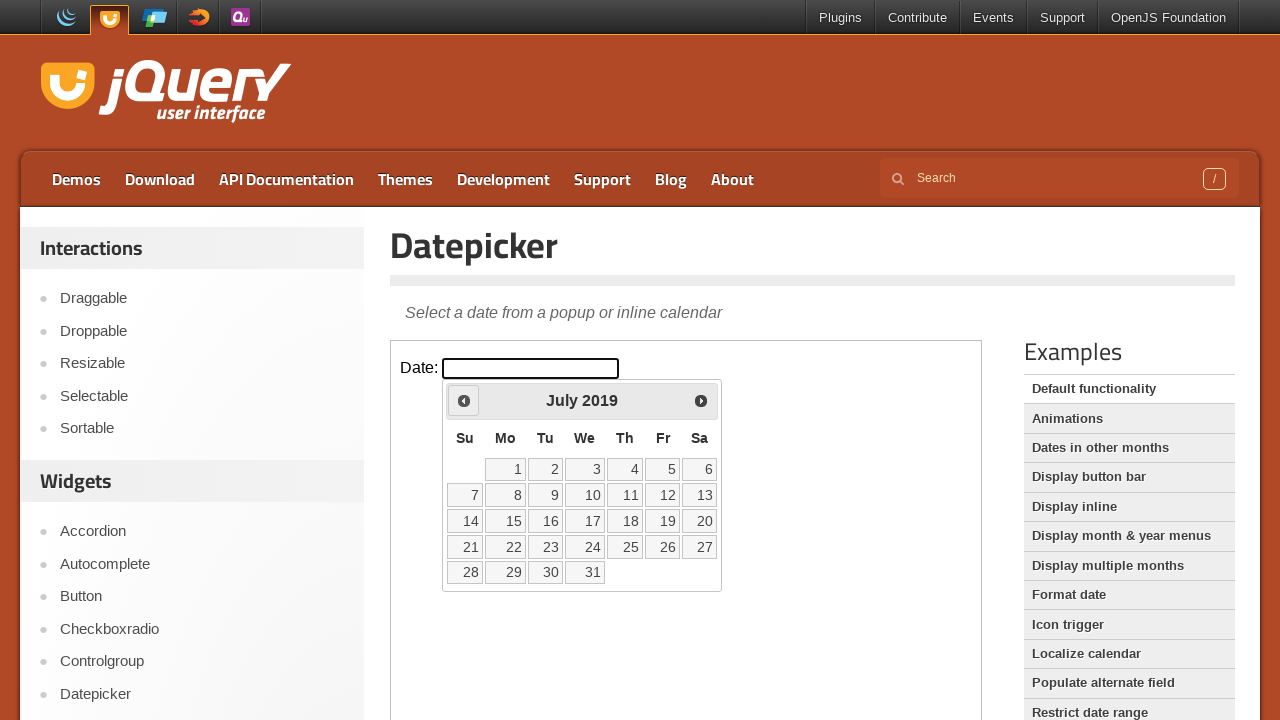

Clicked previous month button to navigate backwards at (464, 400) on iframe >> nth=0 >> internal:control=enter-frame >> xpath=//div[@id='ui-datepicke
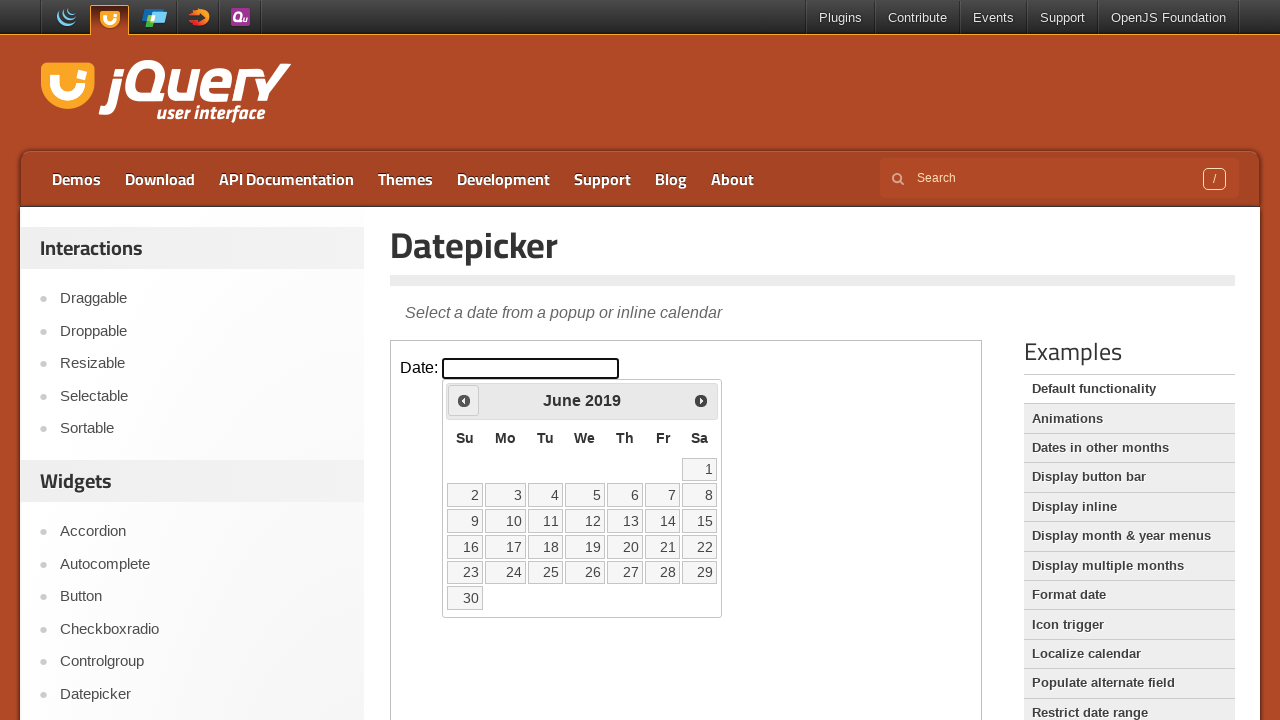

Retrieved current month 'June' and year '2019'
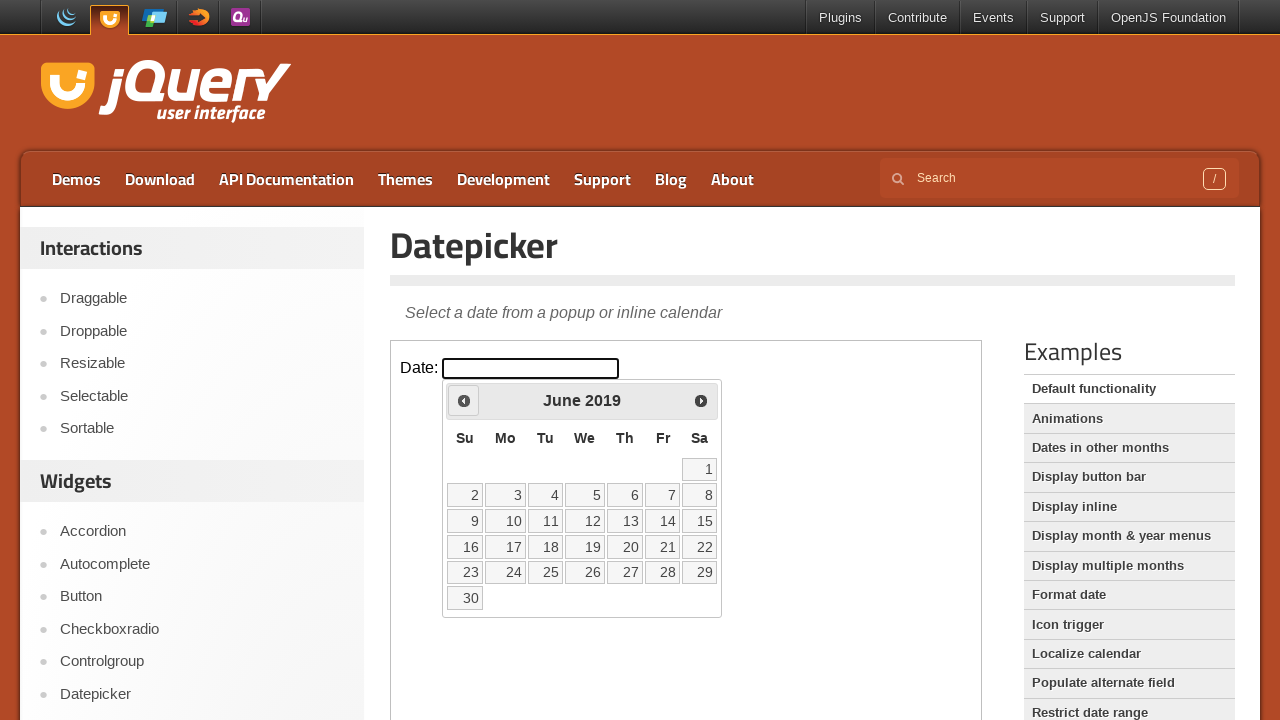

Clicked previous month button to navigate backwards at (464, 400) on iframe >> nth=0 >> internal:control=enter-frame >> xpath=//div[@id='ui-datepicke
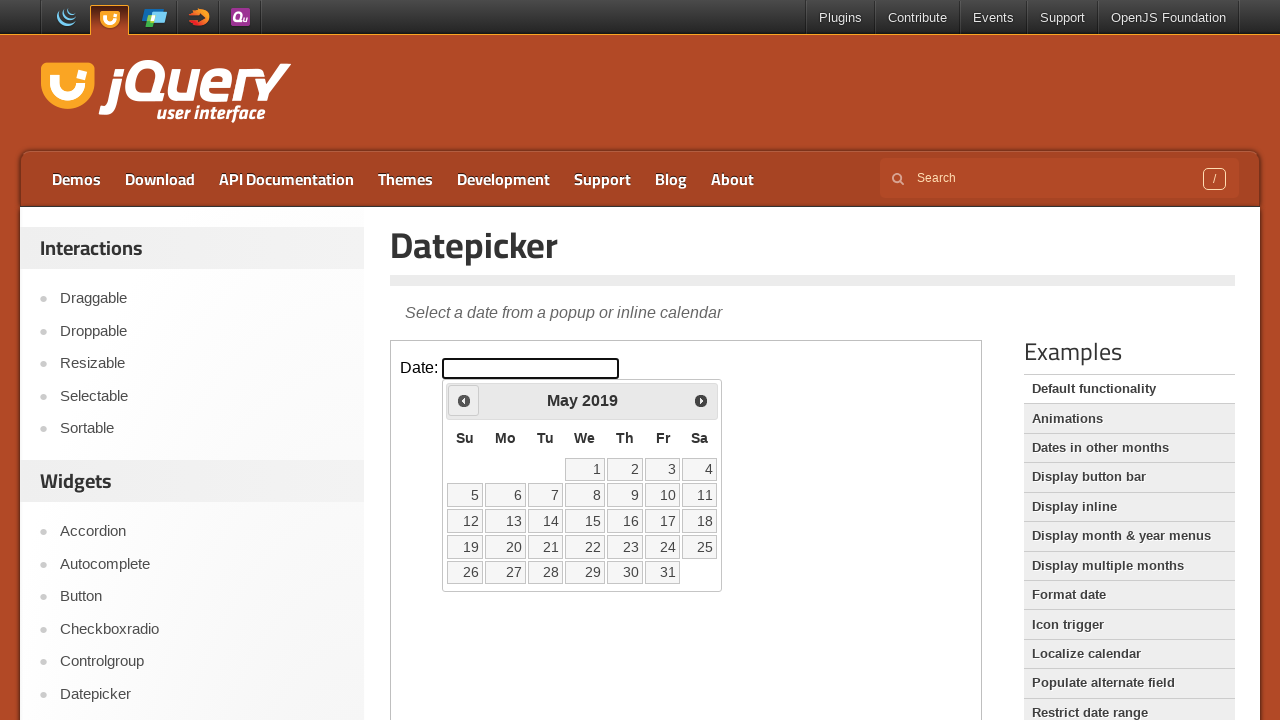

Retrieved current month 'May' and year '2019'
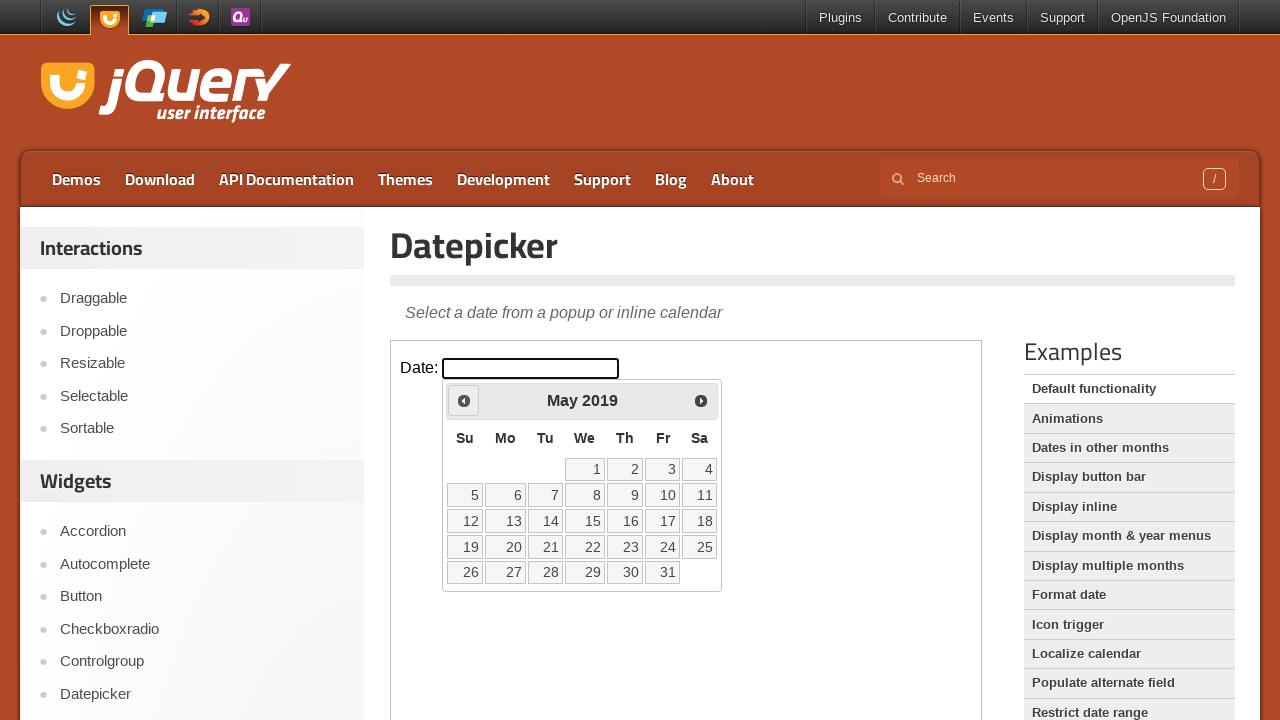

Clicked previous month button to navigate backwards at (464, 400) on iframe >> nth=0 >> internal:control=enter-frame >> xpath=//div[@id='ui-datepicke
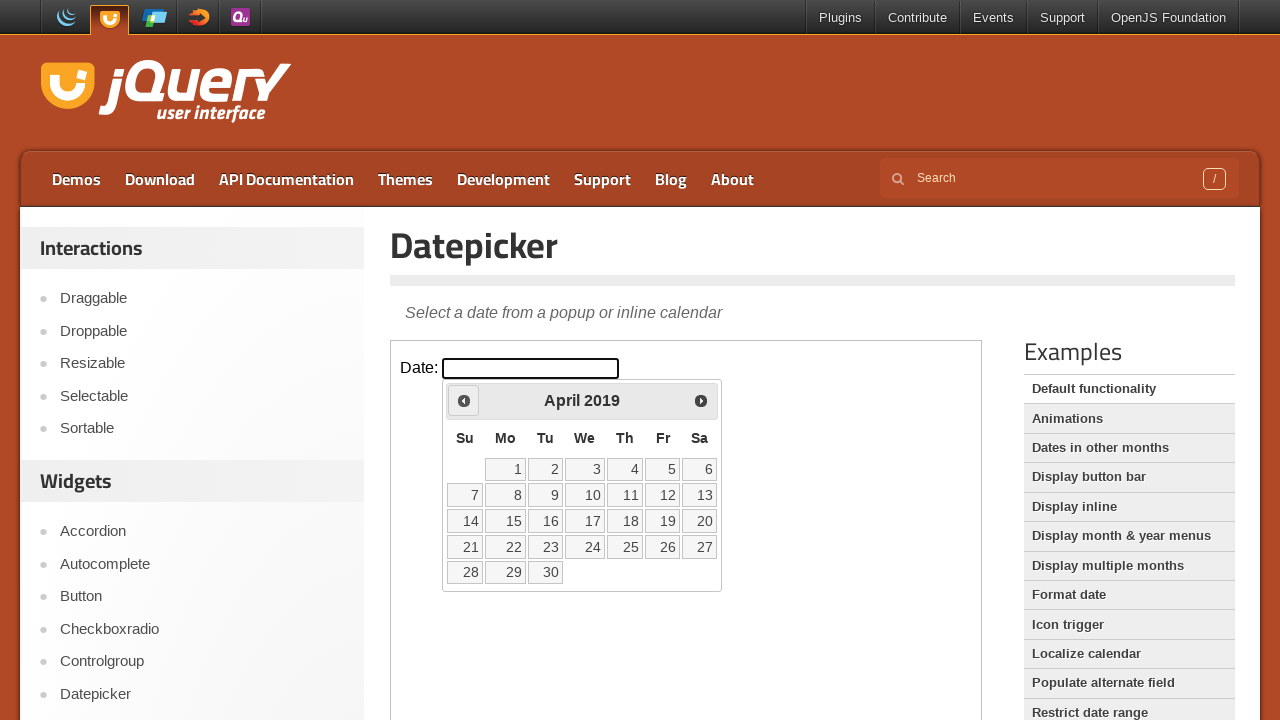

Retrieved current month 'April' and year '2019'
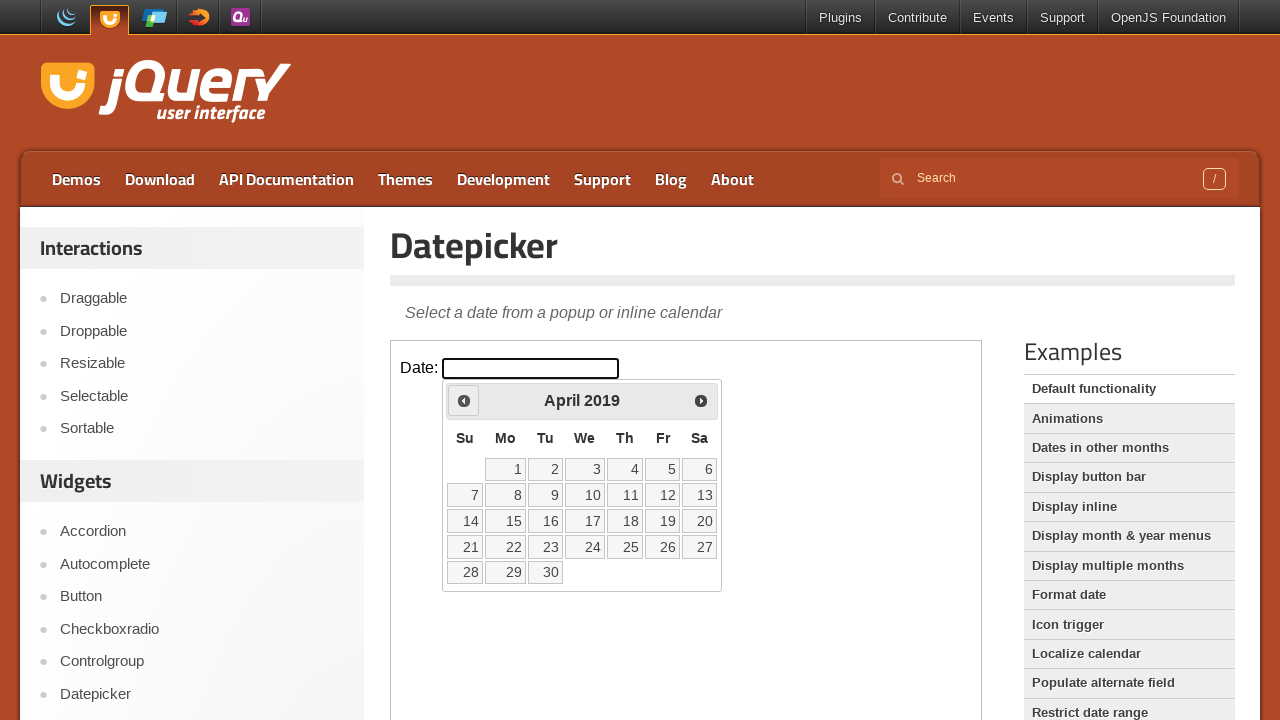

Clicked previous month button to navigate backwards at (464, 400) on iframe >> nth=0 >> internal:control=enter-frame >> xpath=//div[@id='ui-datepicke
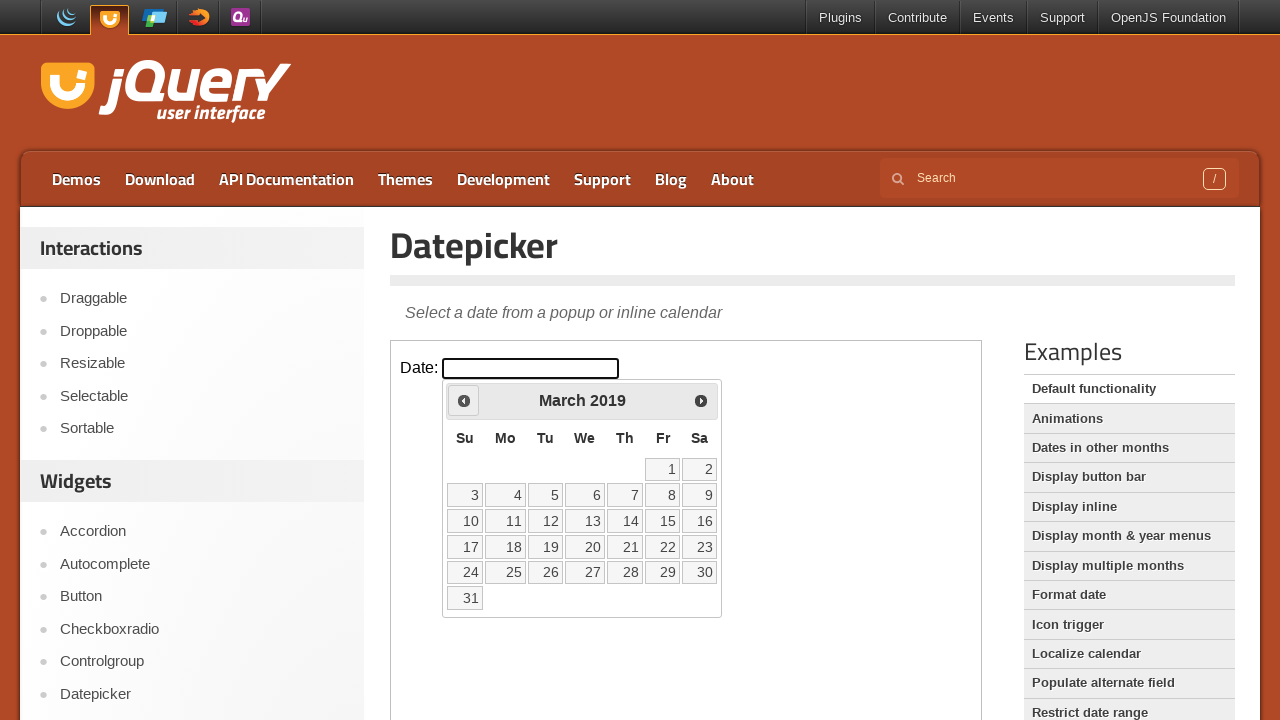

Retrieved current month 'March' and year '2019'
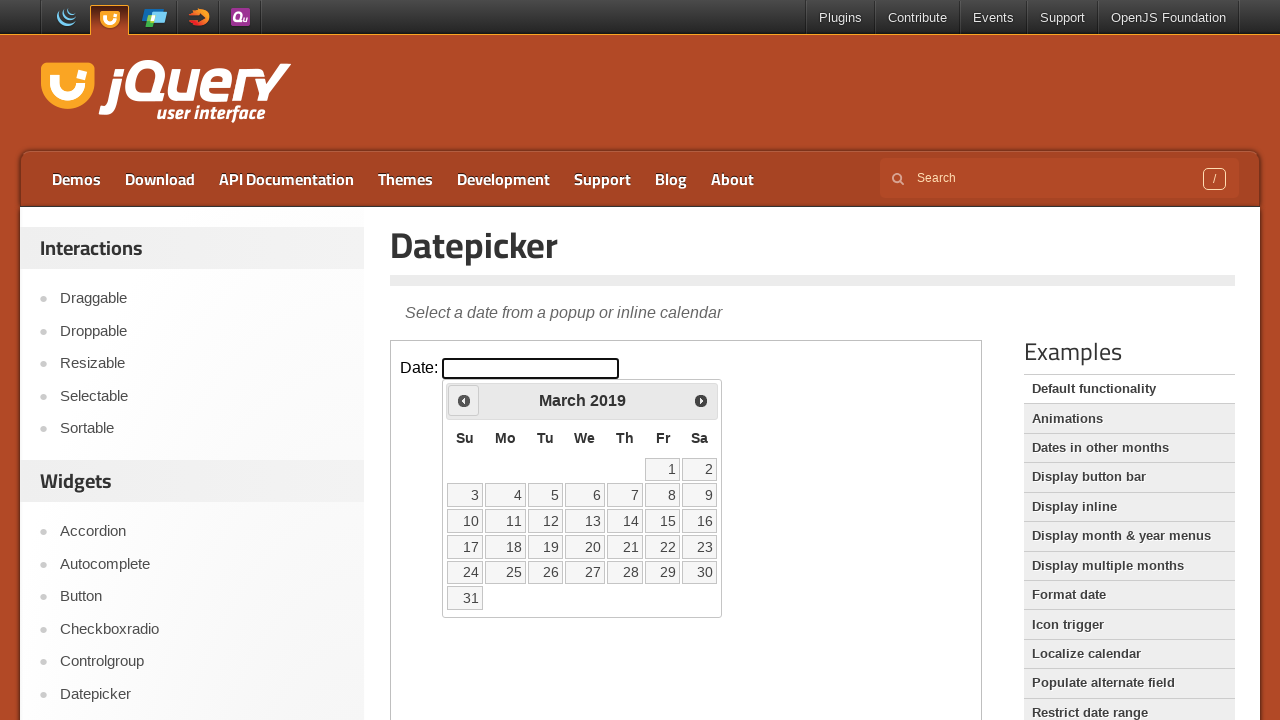

Clicked previous month button to navigate backwards at (464, 400) on iframe >> nth=0 >> internal:control=enter-frame >> xpath=//div[@id='ui-datepicke
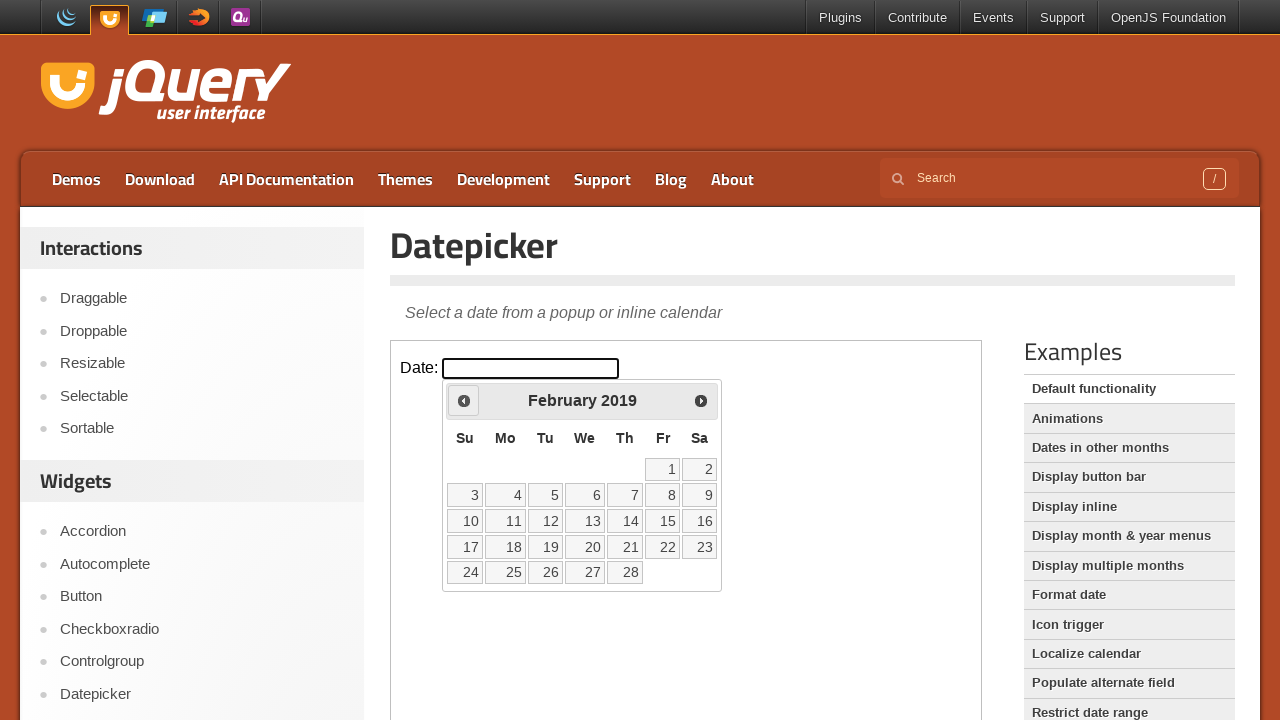

Retrieved current month 'February' and year '2019'
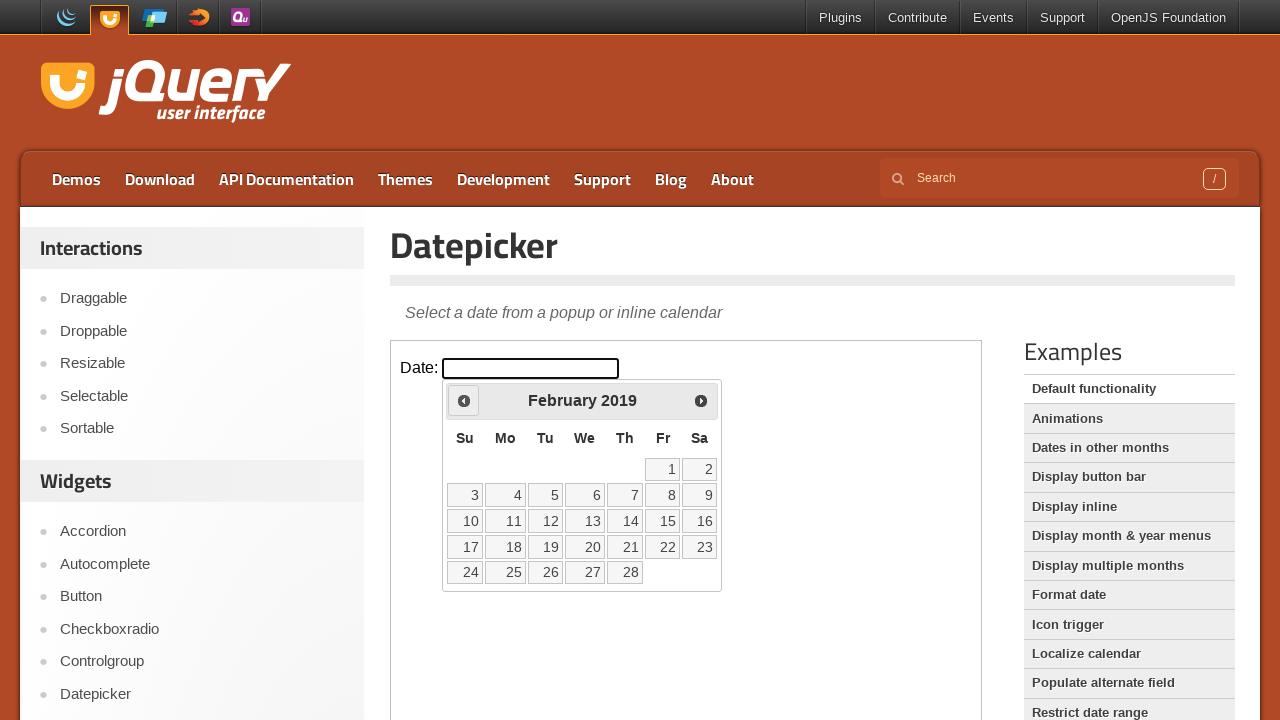

Clicked previous month button to navigate backwards at (464, 400) on iframe >> nth=0 >> internal:control=enter-frame >> xpath=//div[@id='ui-datepicke
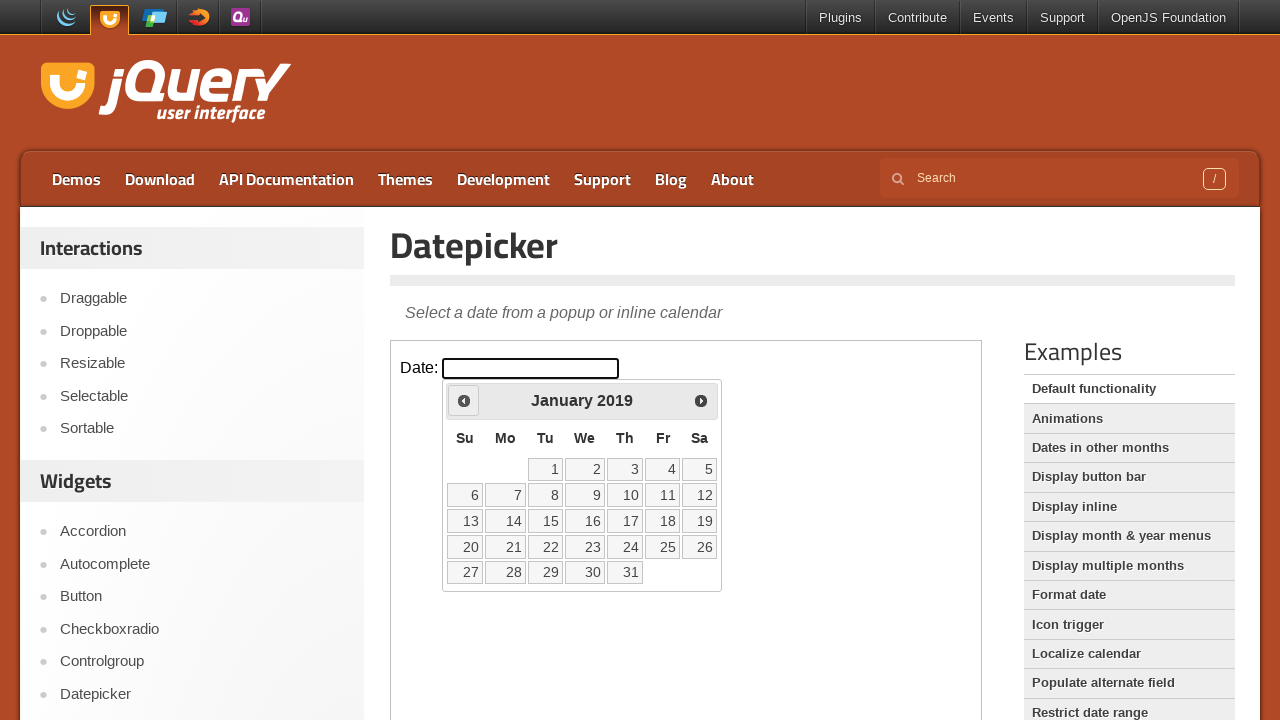

Retrieved current month 'January' and year '2019'
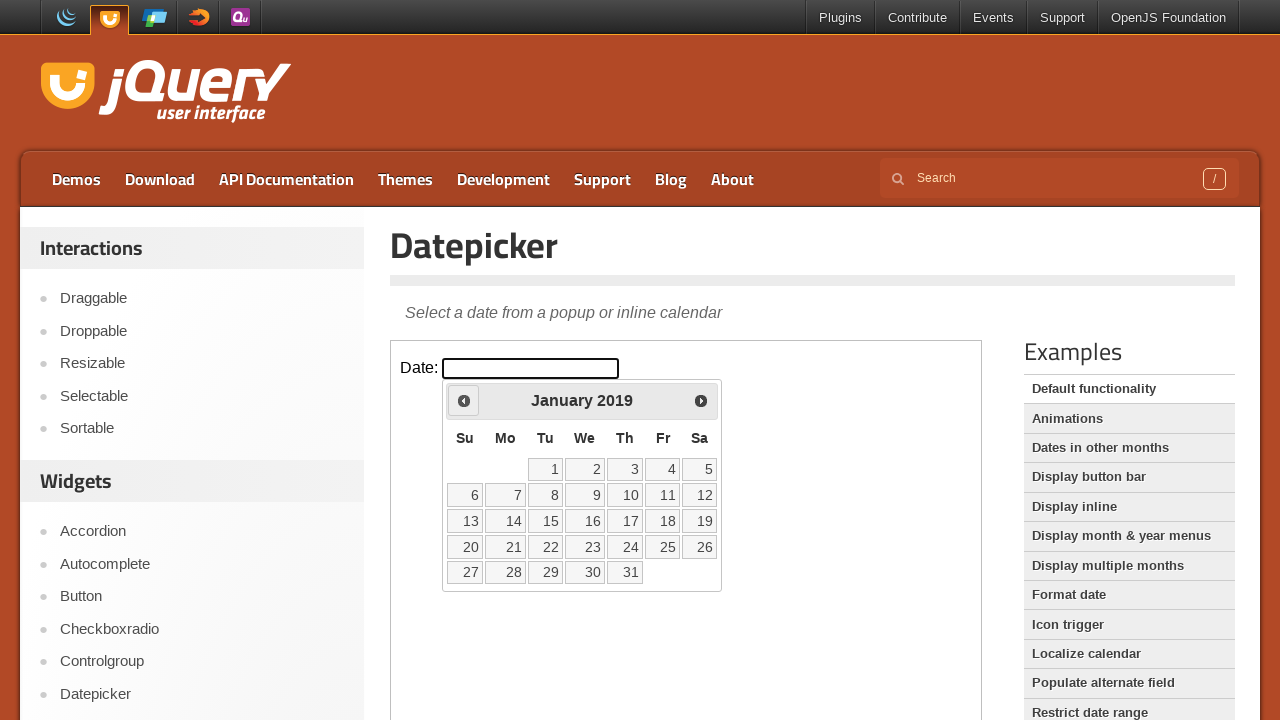

Clicked previous month button to navigate backwards at (464, 400) on iframe >> nth=0 >> internal:control=enter-frame >> xpath=//div[@id='ui-datepicke
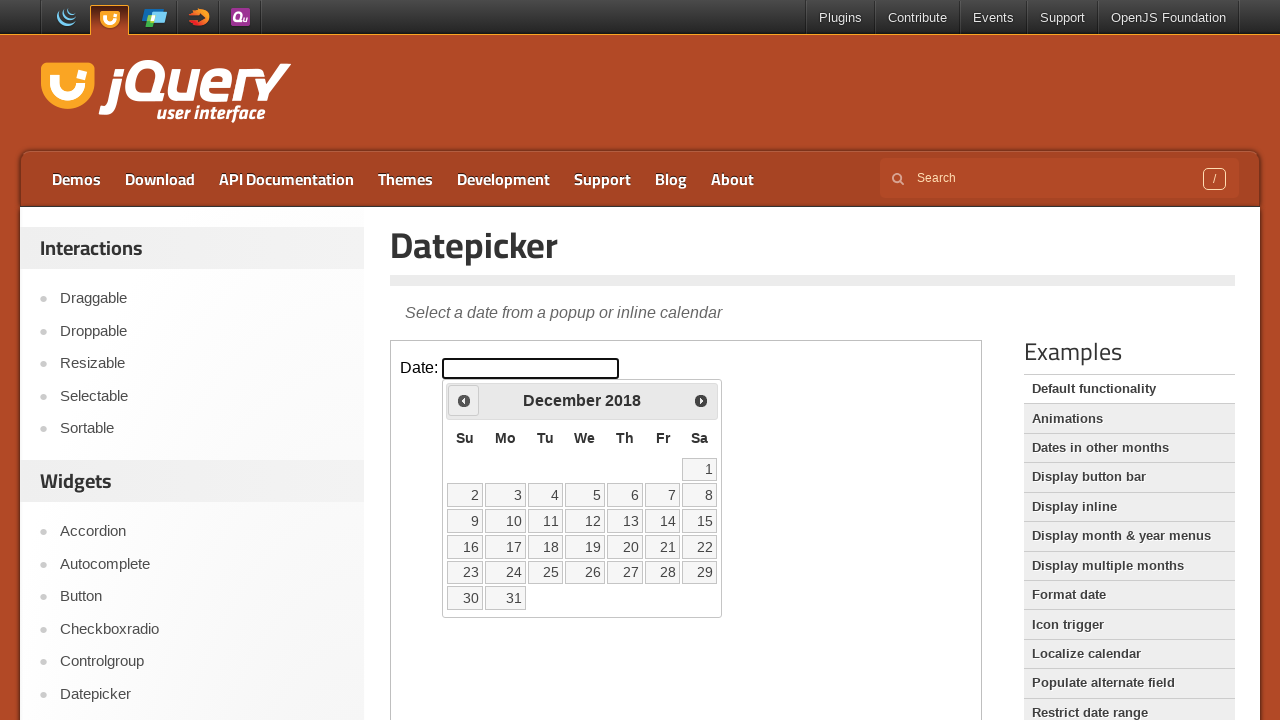

Retrieved current month 'December' and year '2018'
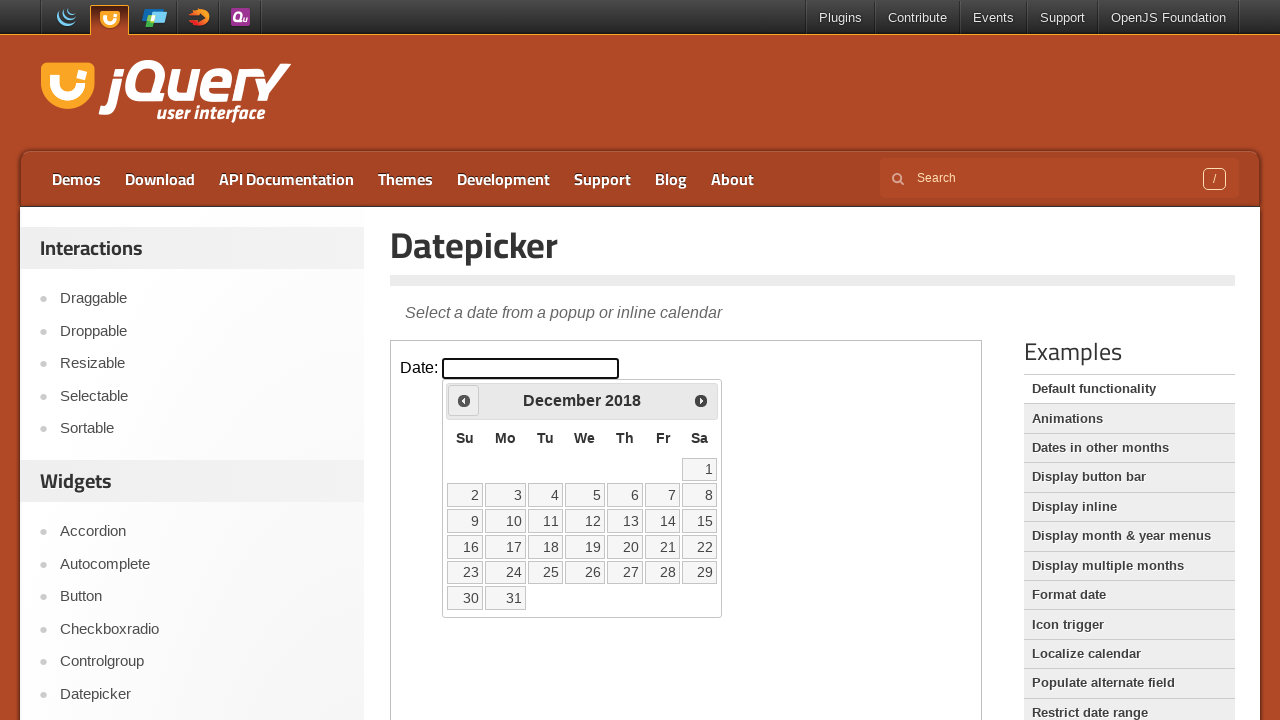

Clicked previous month button to navigate backwards at (464, 400) on iframe >> nth=0 >> internal:control=enter-frame >> xpath=//div[@id='ui-datepicke
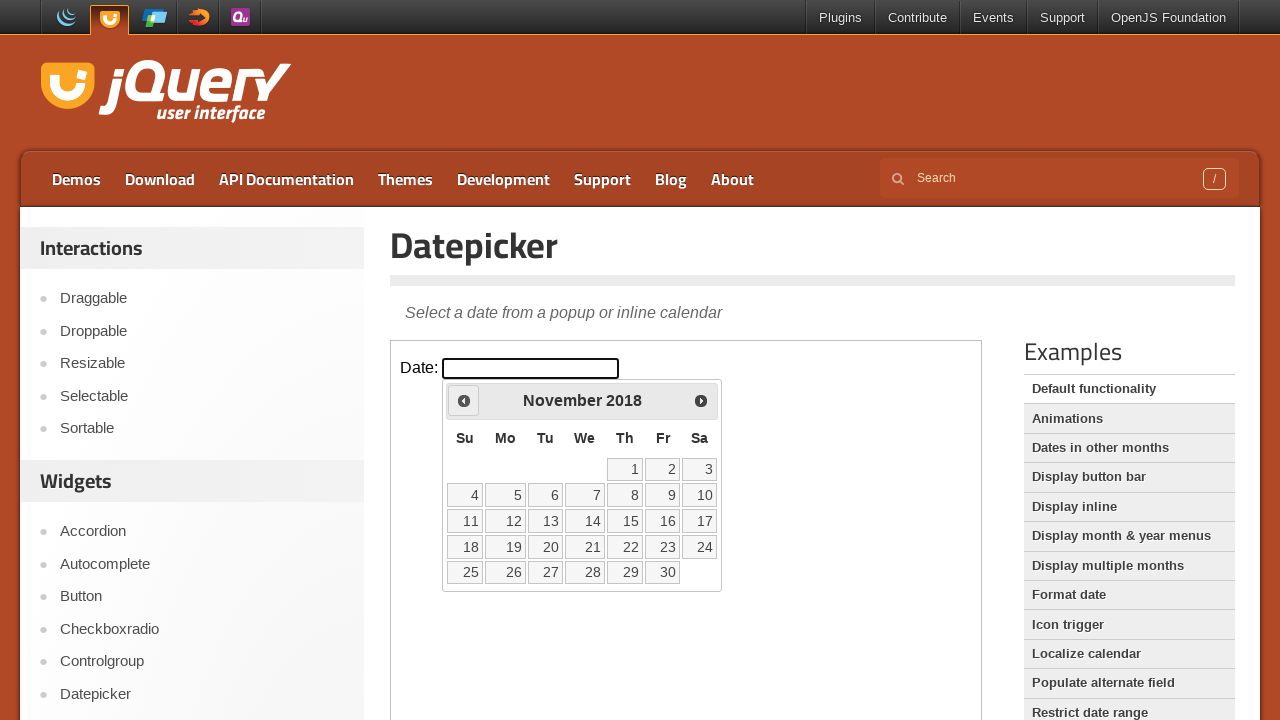

Retrieved current month 'November' and year '2018'
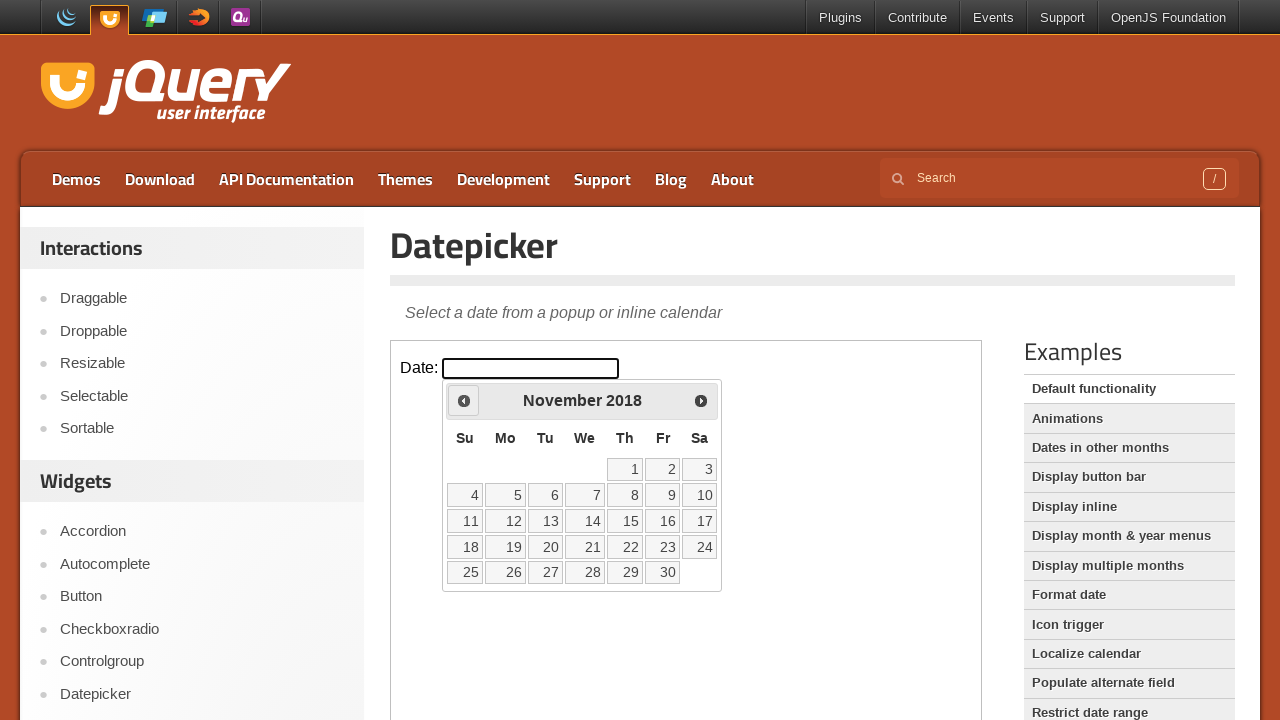

Clicked previous month button to navigate backwards at (464, 400) on iframe >> nth=0 >> internal:control=enter-frame >> xpath=//div[@id='ui-datepicke
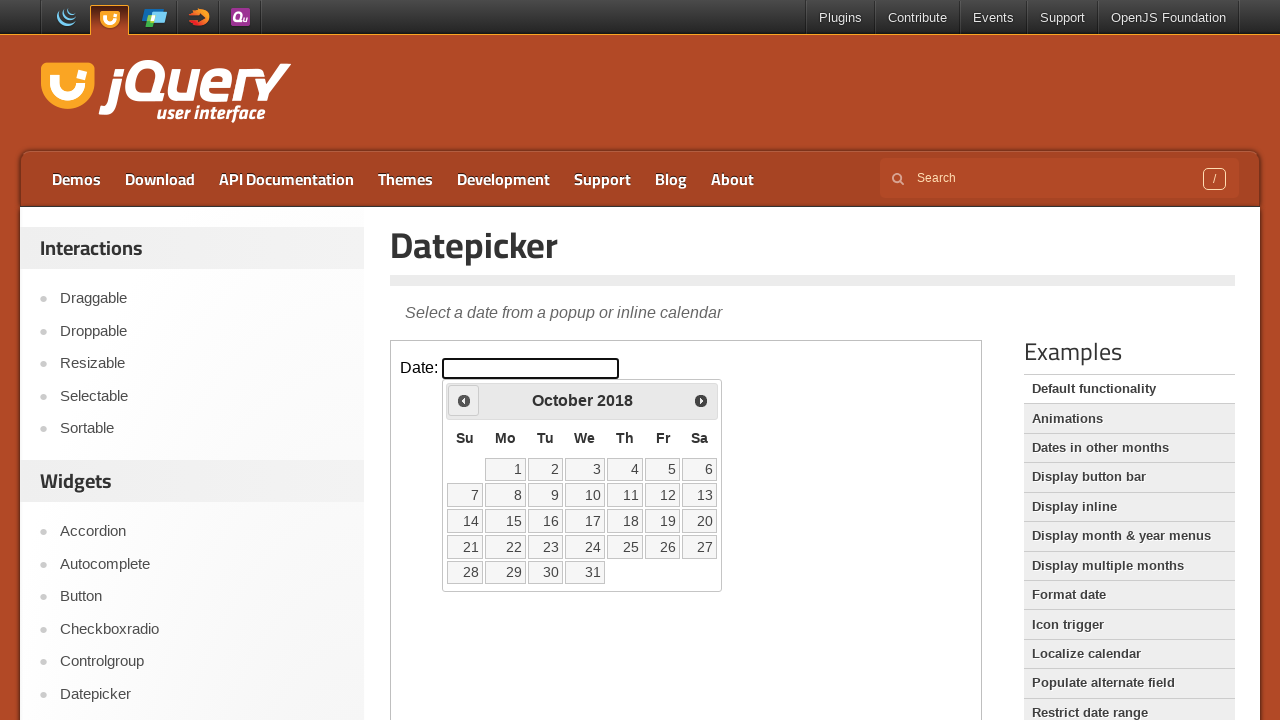

Retrieved current month 'October' and year '2018'
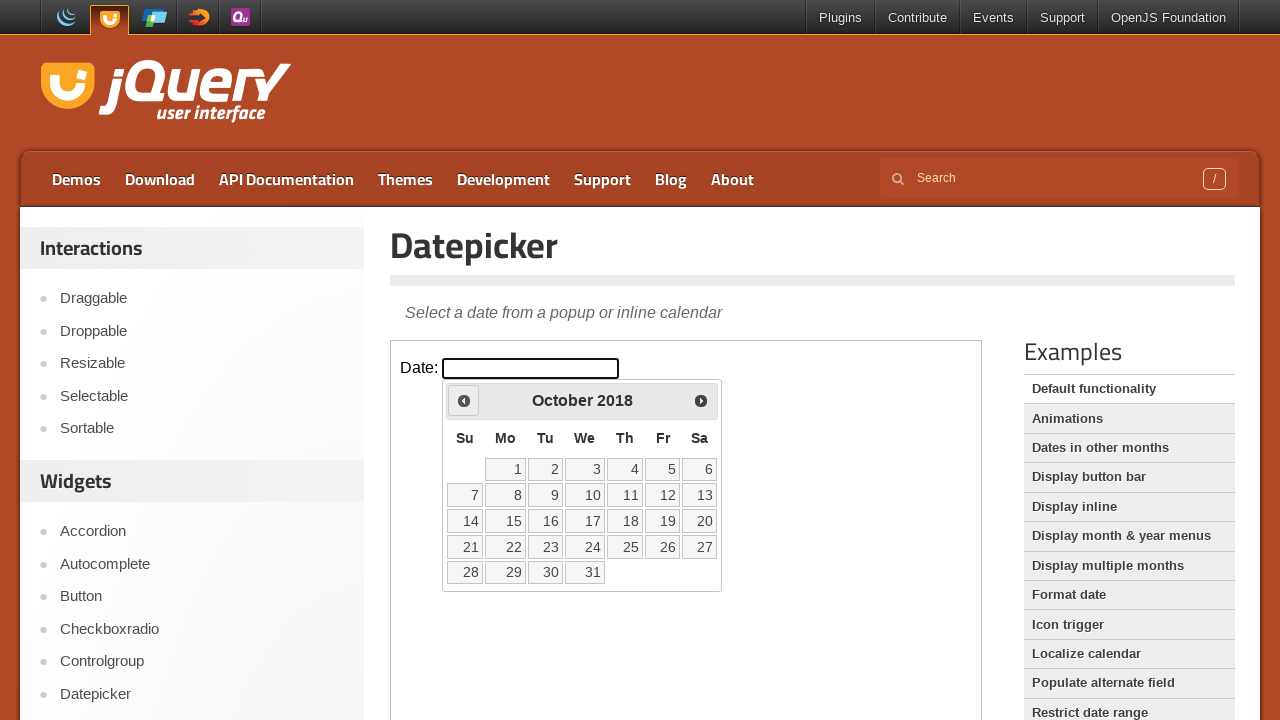

Clicked previous month button to navigate backwards at (464, 400) on iframe >> nth=0 >> internal:control=enter-frame >> xpath=//div[@id='ui-datepicke
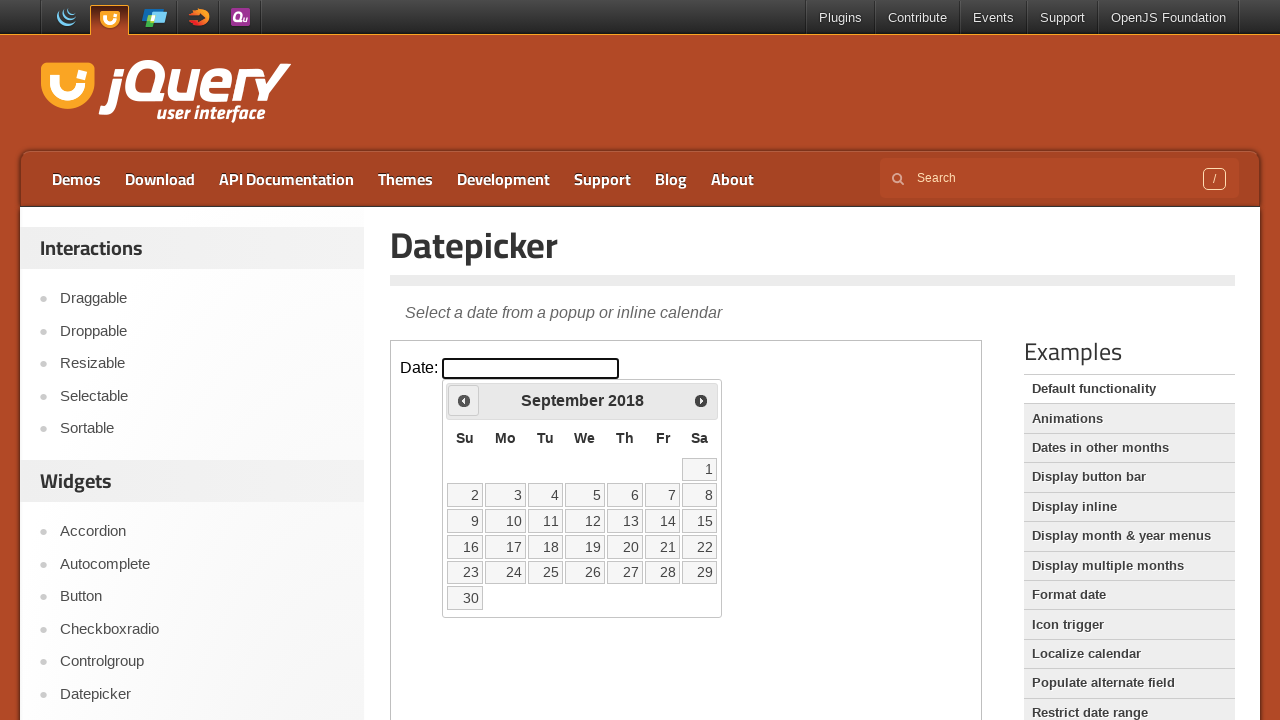

Retrieved current month 'September' and year '2018'
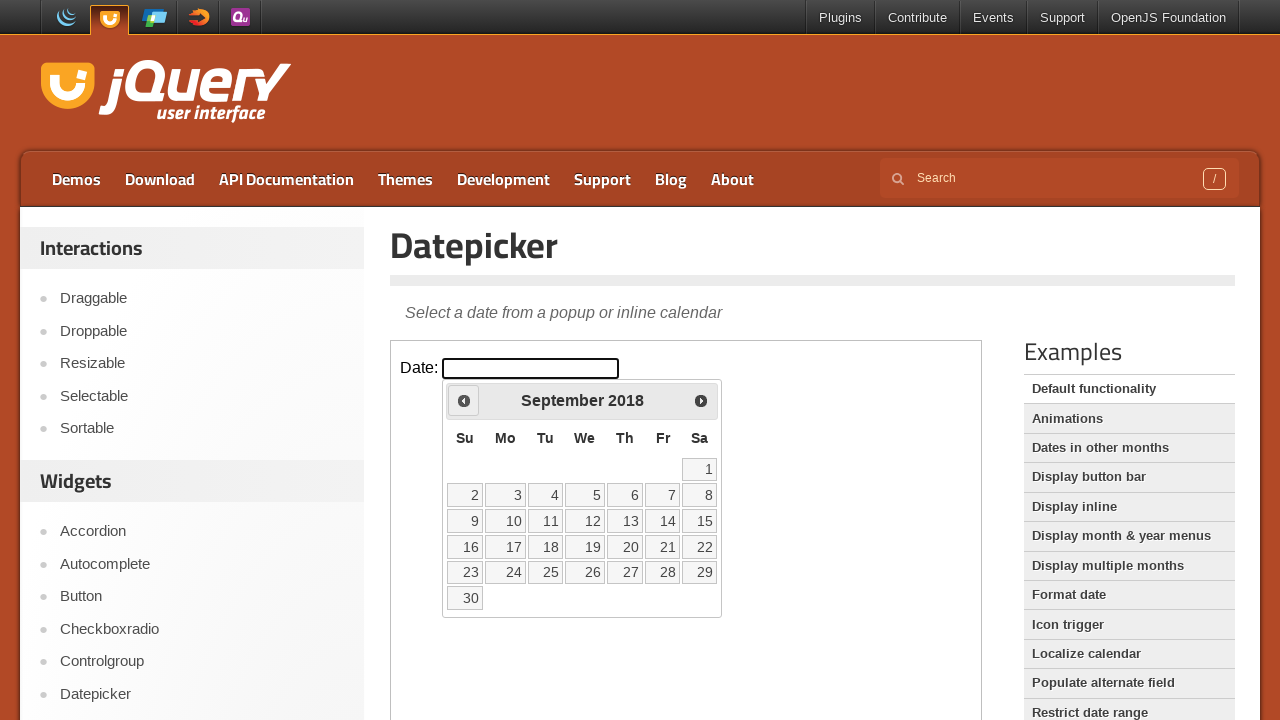

Clicked previous month button to navigate backwards at (464, 400) on iframe >> nth=0 >> internal:control=enter-frame >> xpath=//div[@id='ui-datepicke
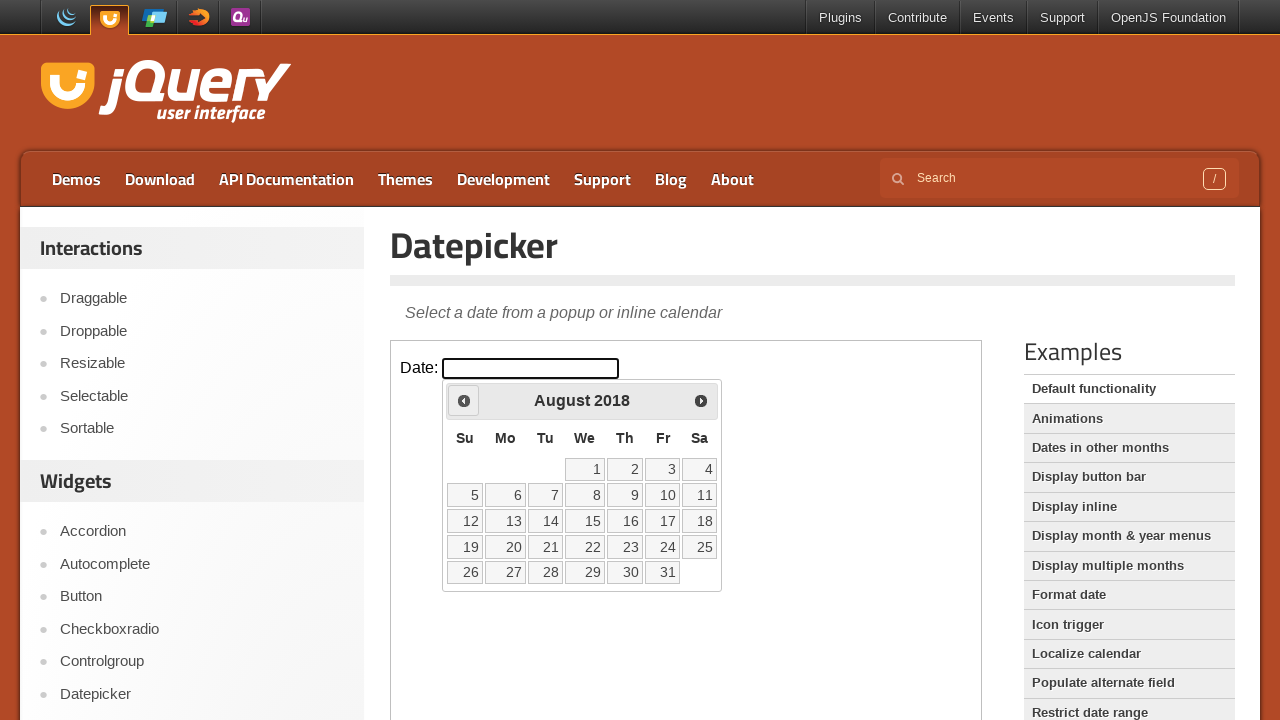

Retrieved current month 'August' and year '2018'
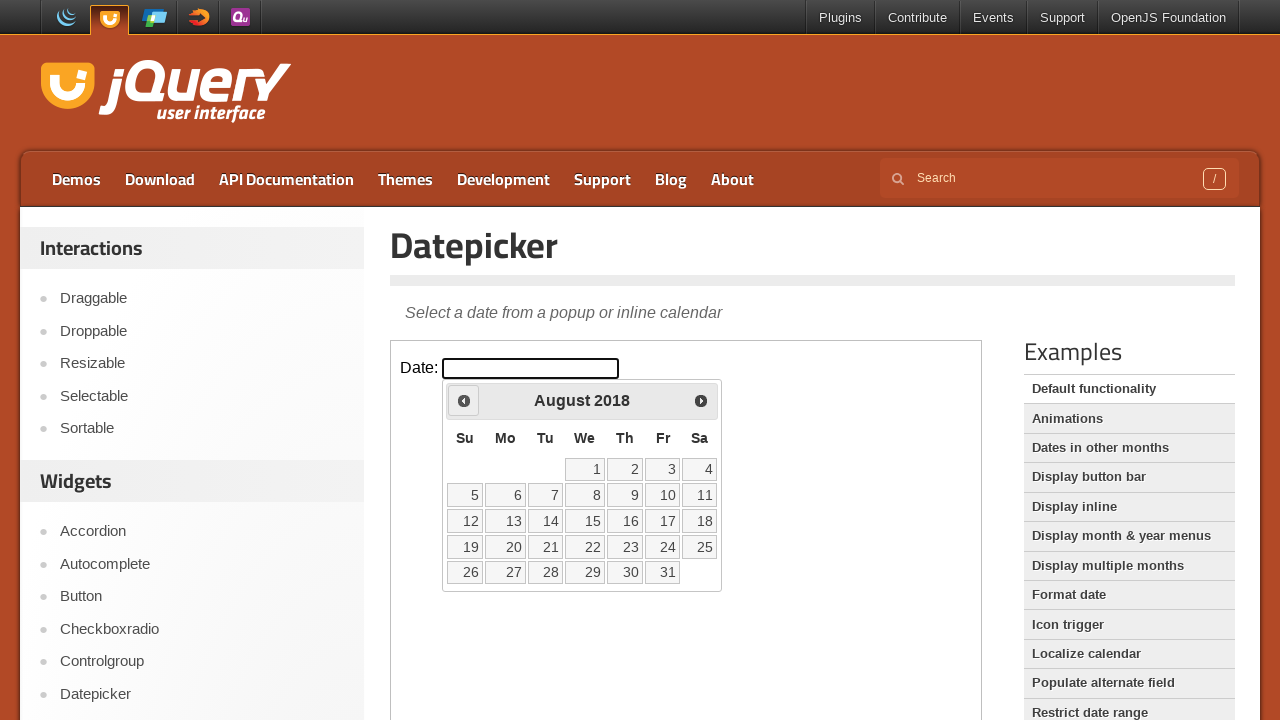

Clicked previous month button to navigate backwards at (464, 400) on iframe >> nth=0 >> internal:control=enter-frame >> xpath=//div[@id='ui-datepicke
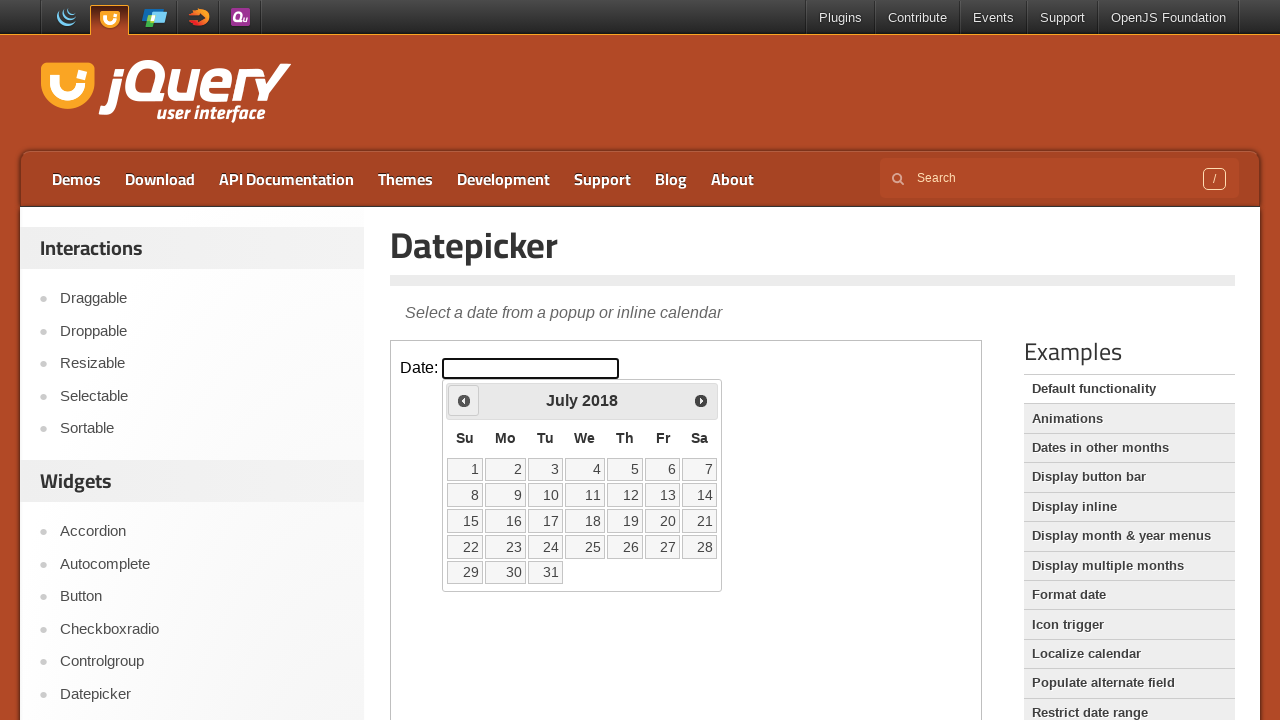

Retrieved current month 'July' and year '2018'
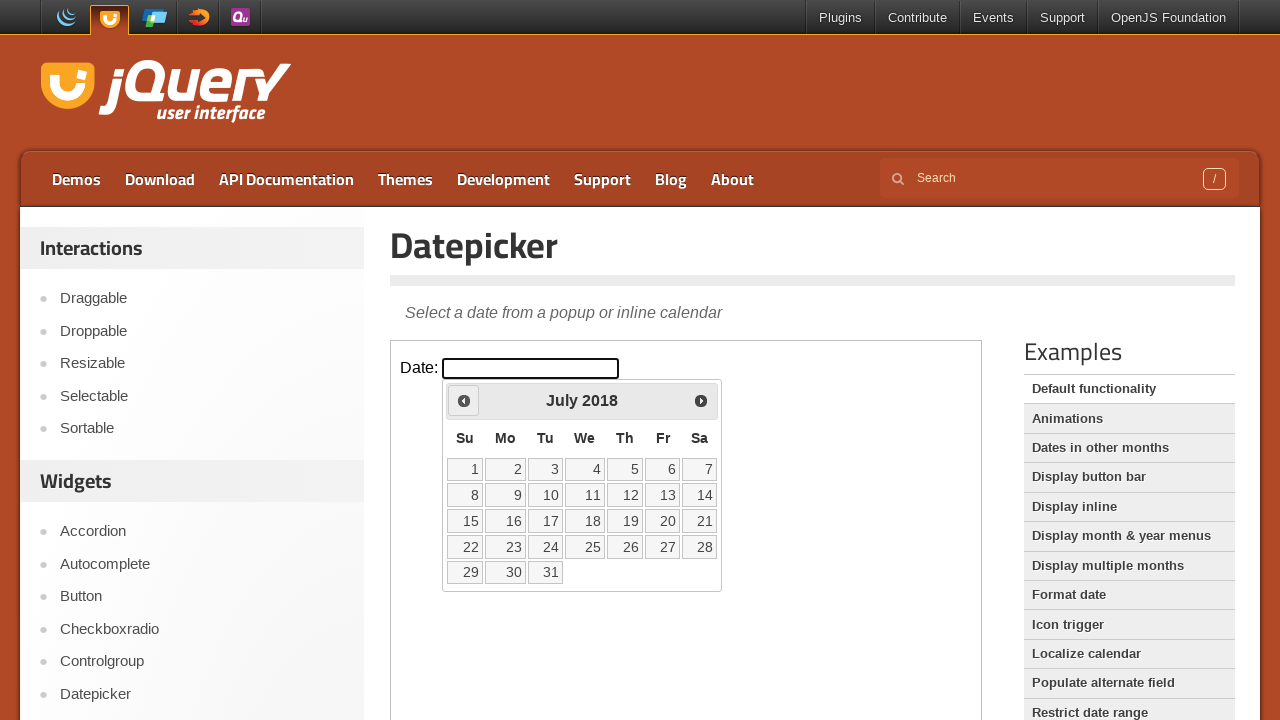

Clicked previous month button to navigate backwards at (464, 400) on iframe >> nth=0 >> internal:control=enter-frame >> xpath=//div[@id='ui-datepicke
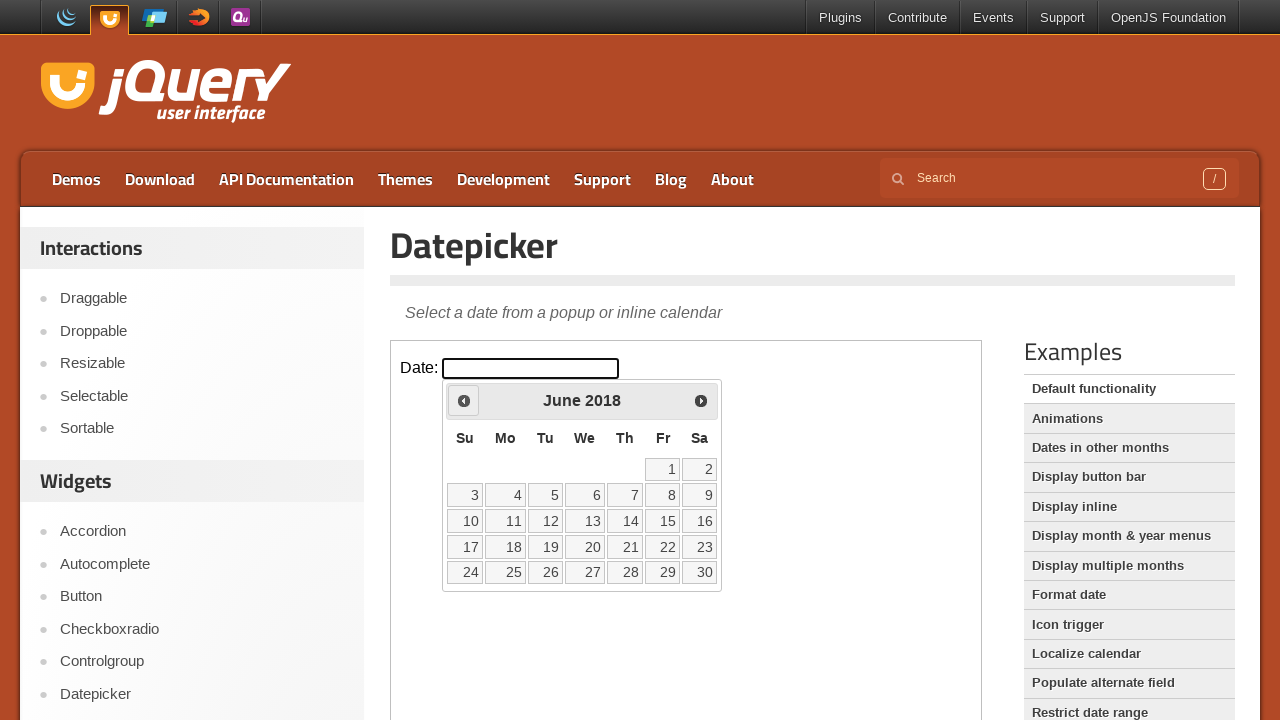

Retrieved current month 'June' and year '2018'
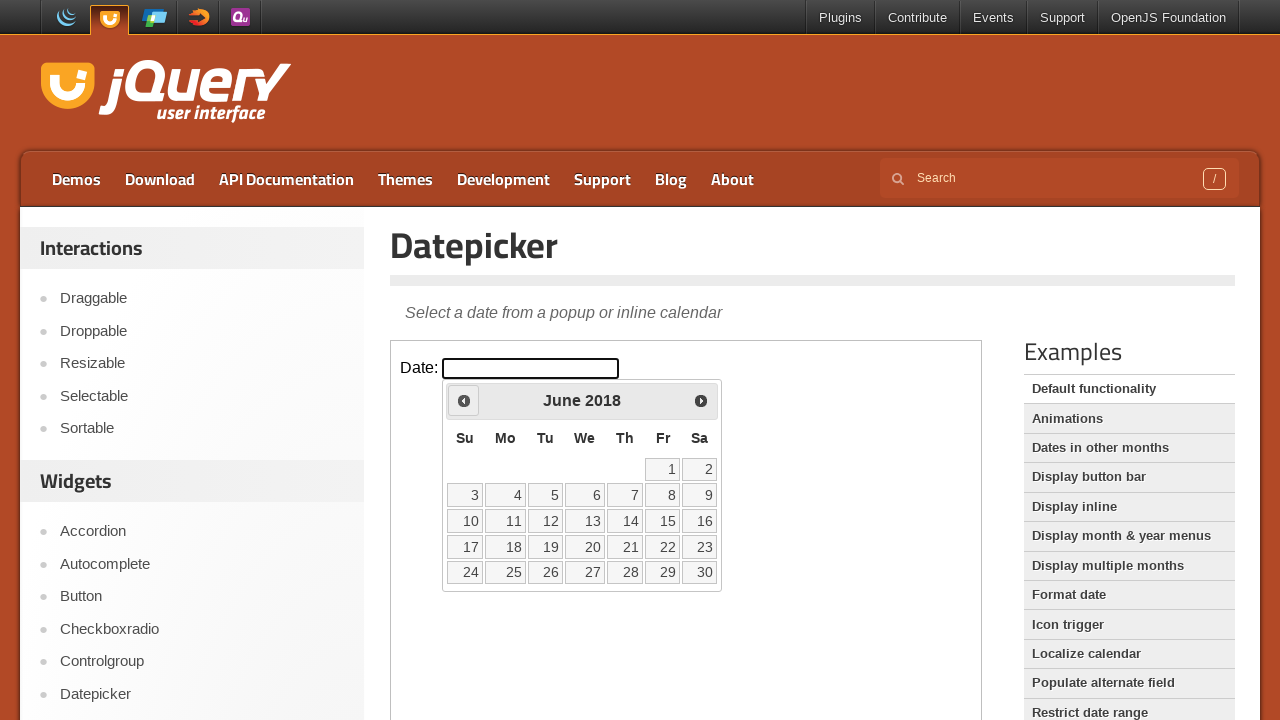

Clicked previous month button to navigate backwards at (464, 400) on iframe >> nth=0 >> internal:control=enter-frame >> xpath=//div[@id='ui-datepicke
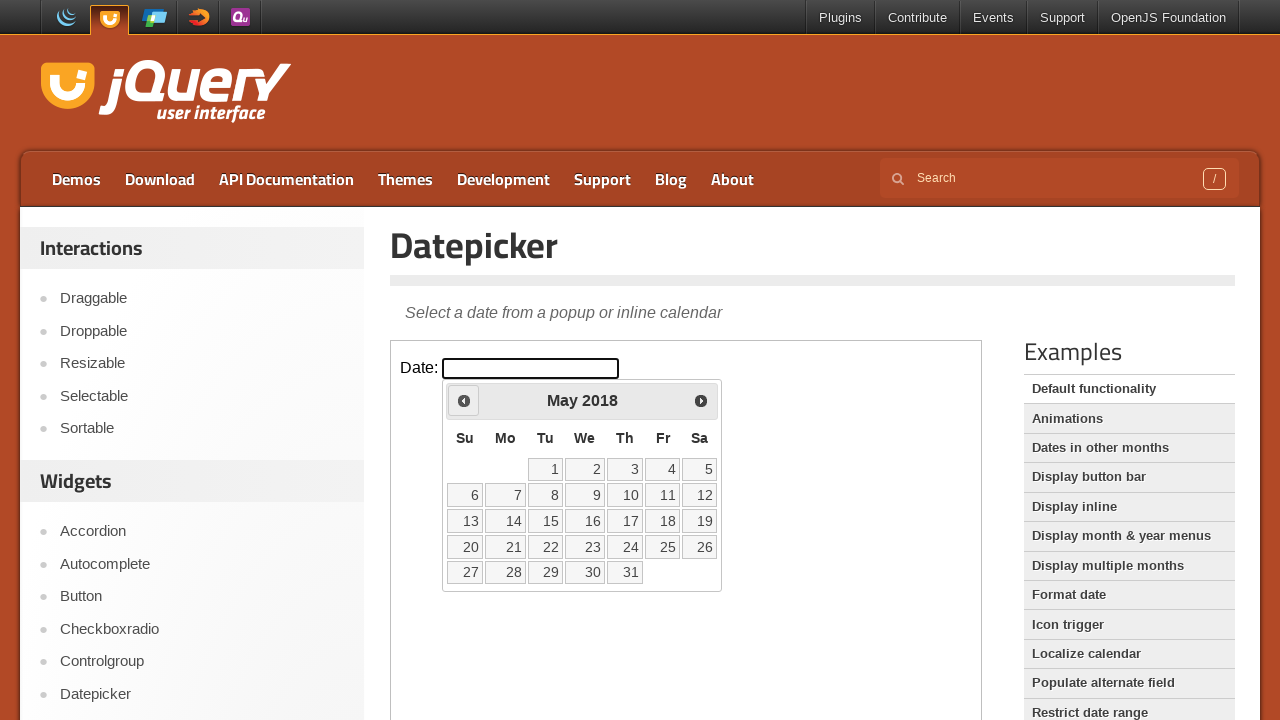

Retrieved current month 'May' and year '2018'
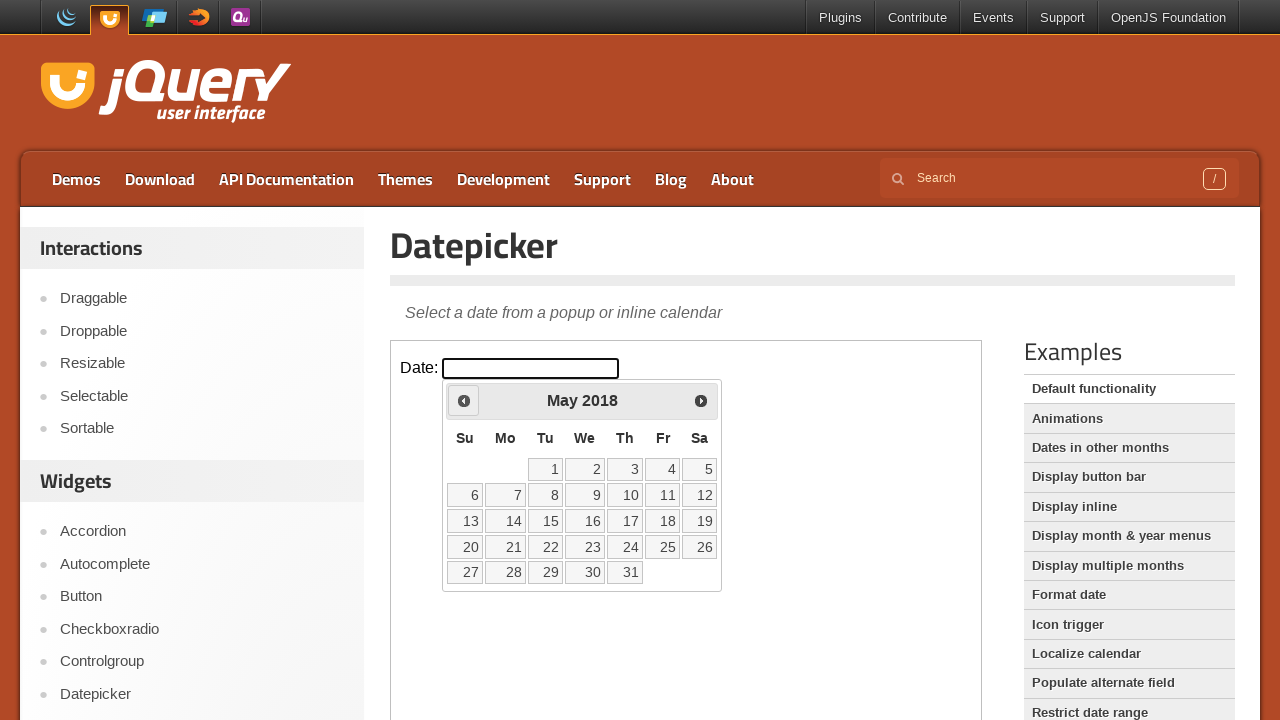

Clicked previous month button to navigate backwards at (464, 400) on iframe >> nth=0 >> internal:control=enter-frame >> xpath=//div[@id='ui-datepicke
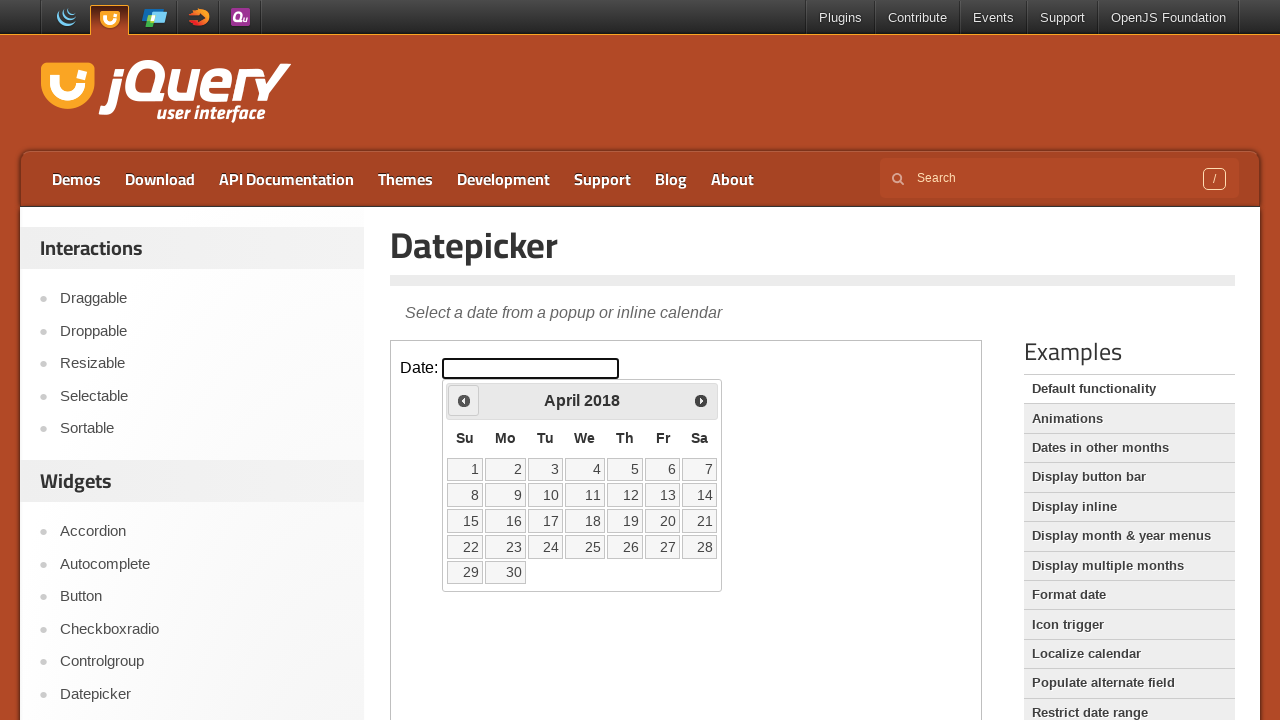

Retrieved current month 'April' and year '2018'
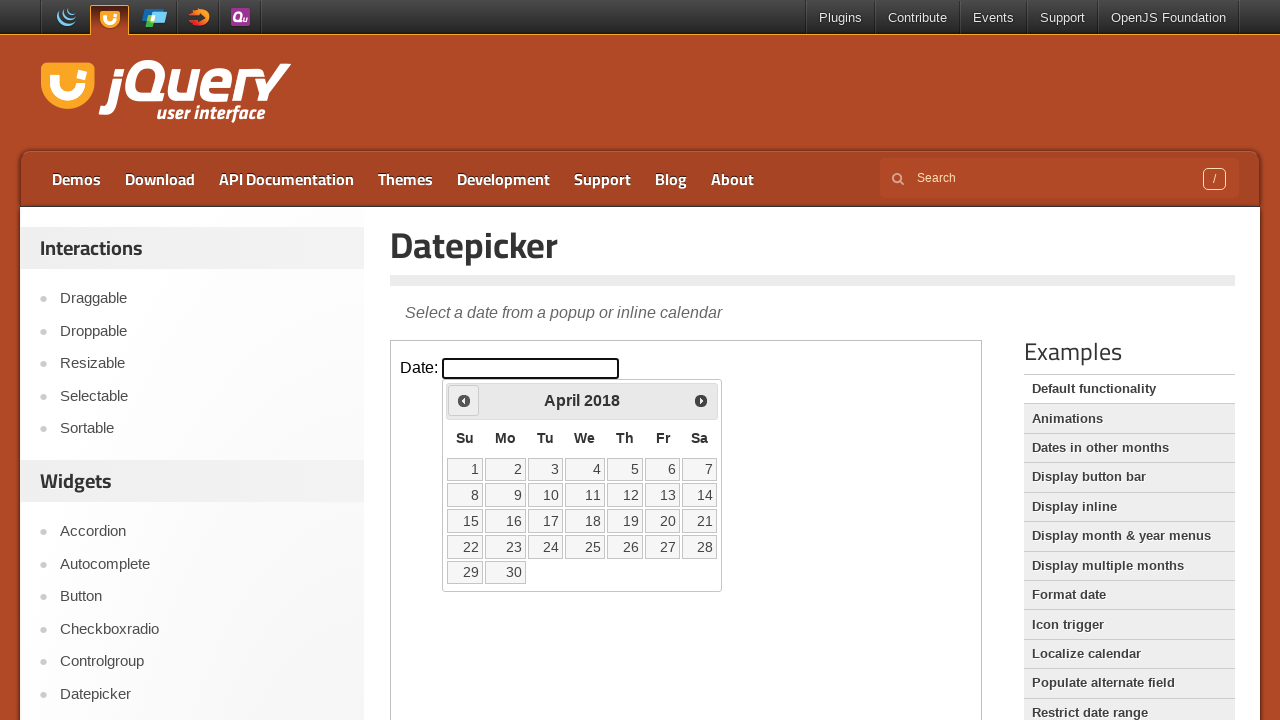

Clicked previous month button to navigate backwards at (464, 400) on iframe >> nth=0 >> internal:control=enter-frame >> xpath=//div[@id='ui-datepicke
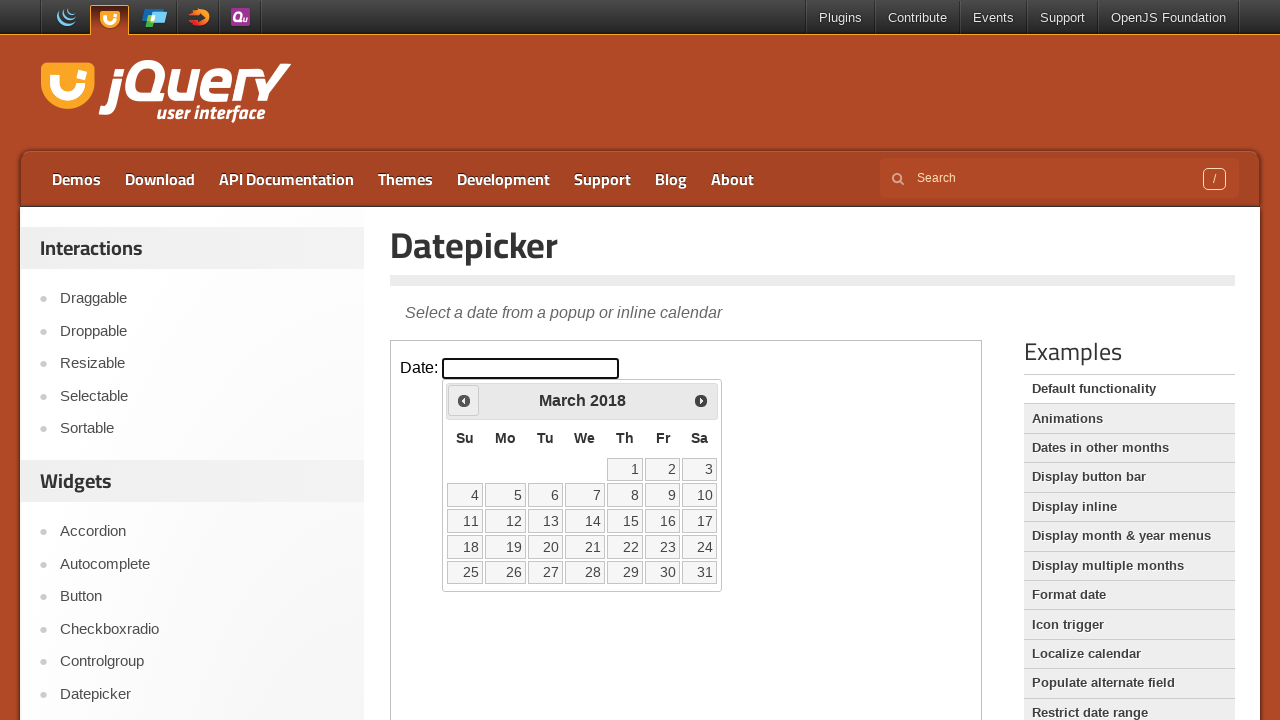

Retrieved current month 'March' and year '2018'
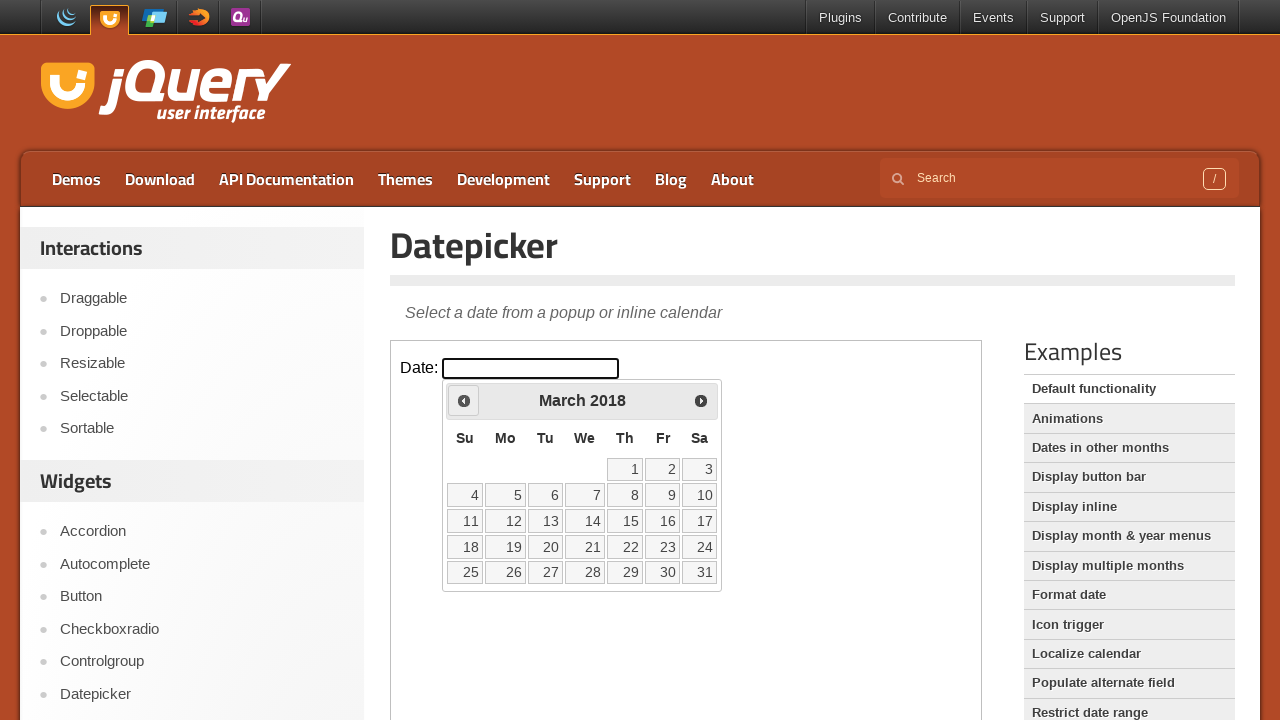

Clicked previous month button to navigate backwards at (464, 400) on iframe >> nth=0 >> internal:control=enter-frame >> xpath=//div[@id='ui-datepicke
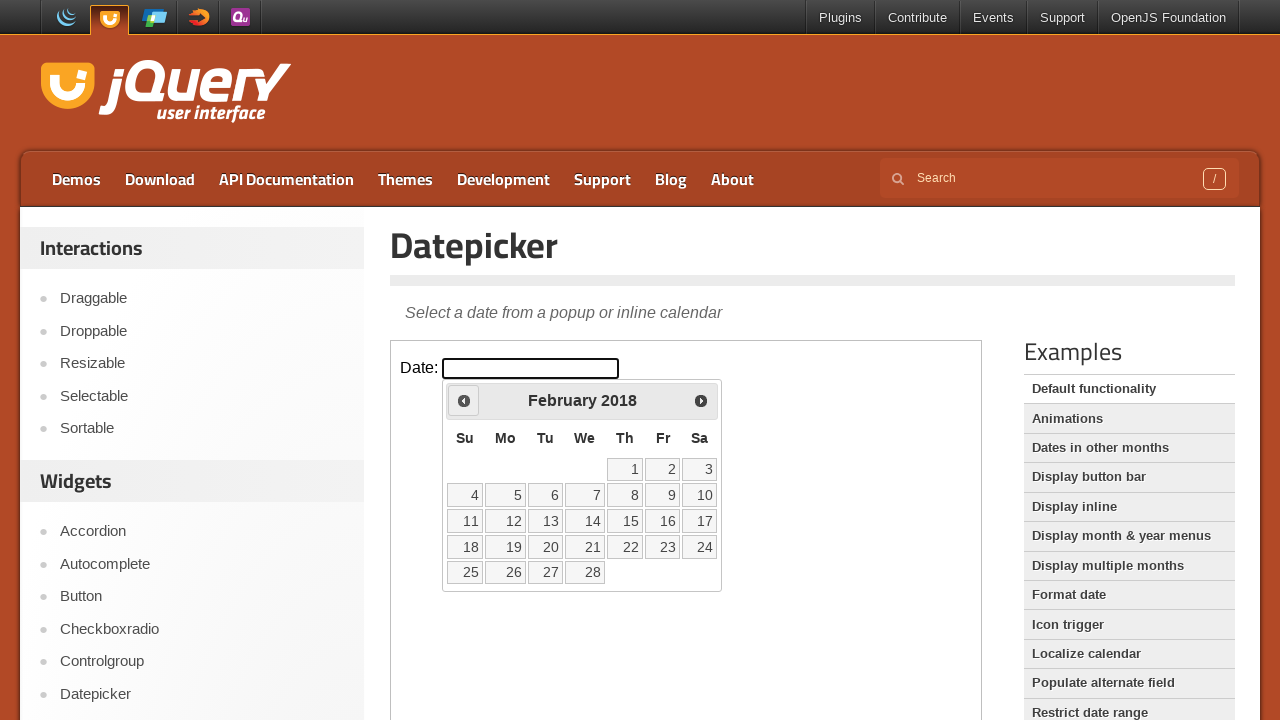

Retrieved current month 'February' and year '2018'
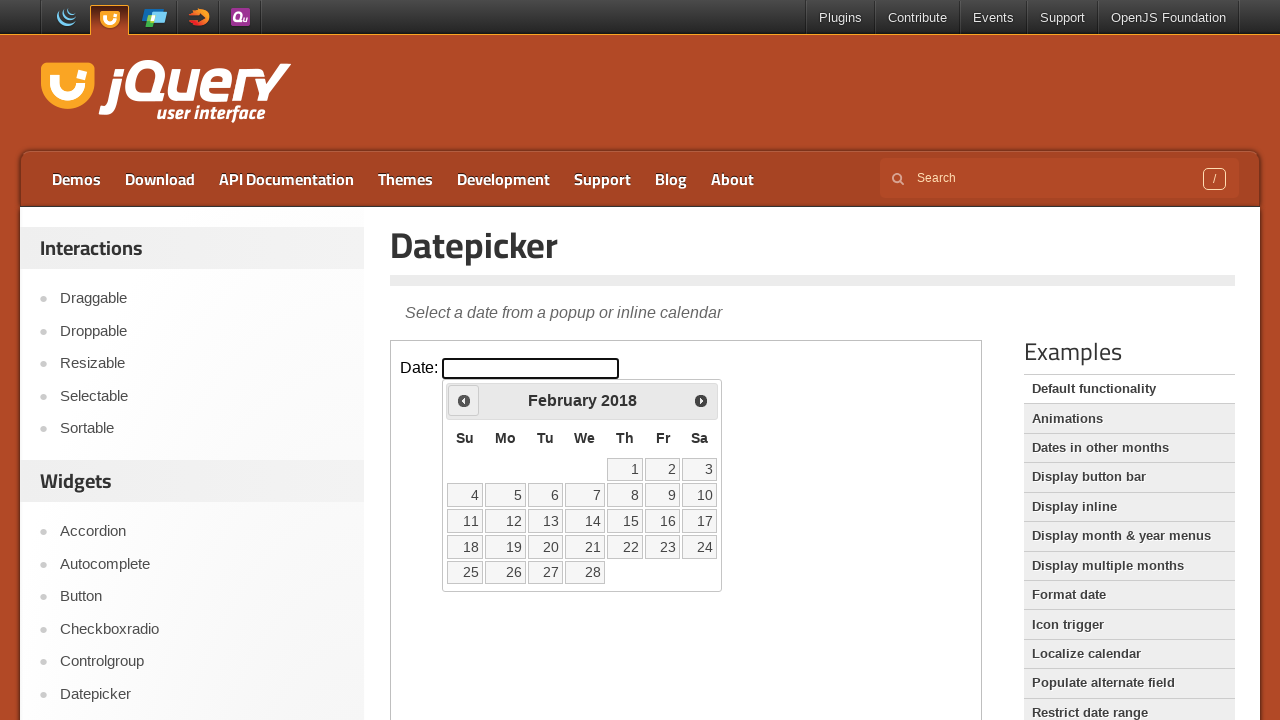

Clicked previous month button to navigate backwards at (464, 400) on iframe >> nth=0 >> internal:control=enter-frame >> xpath=//div[@id='ui-datepicke
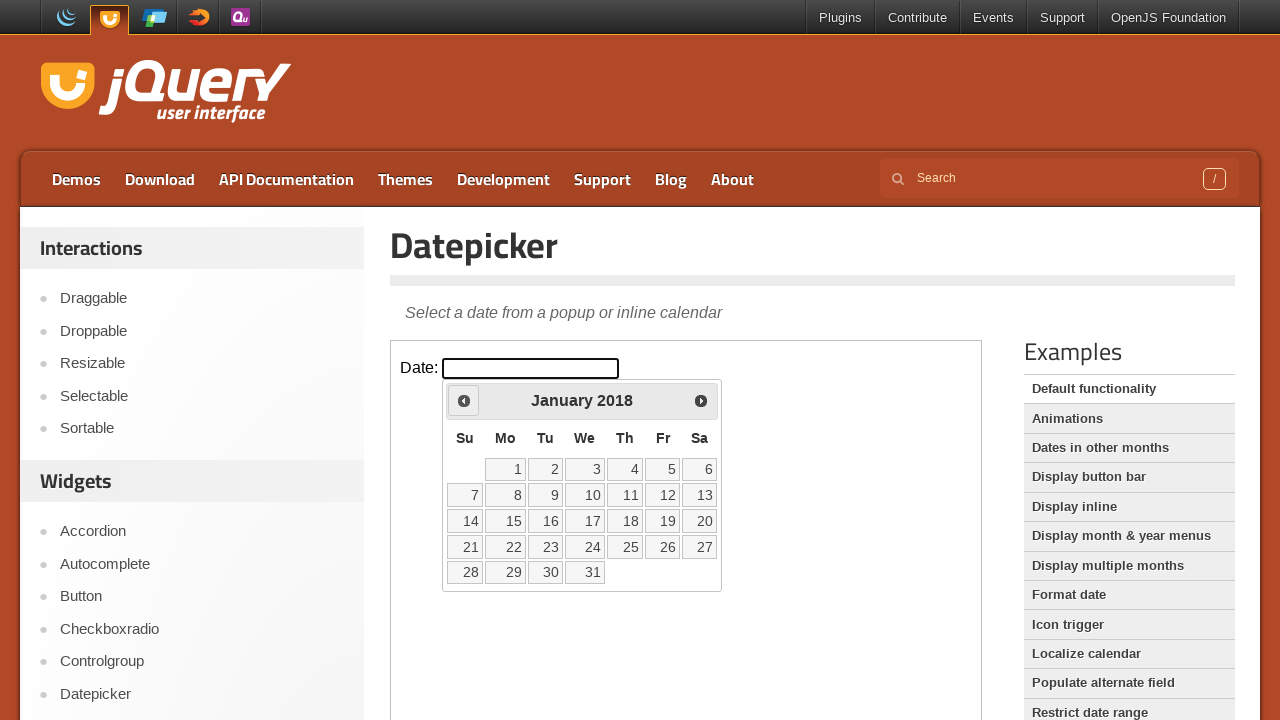

Retrieved current month 'January' and year '2018'
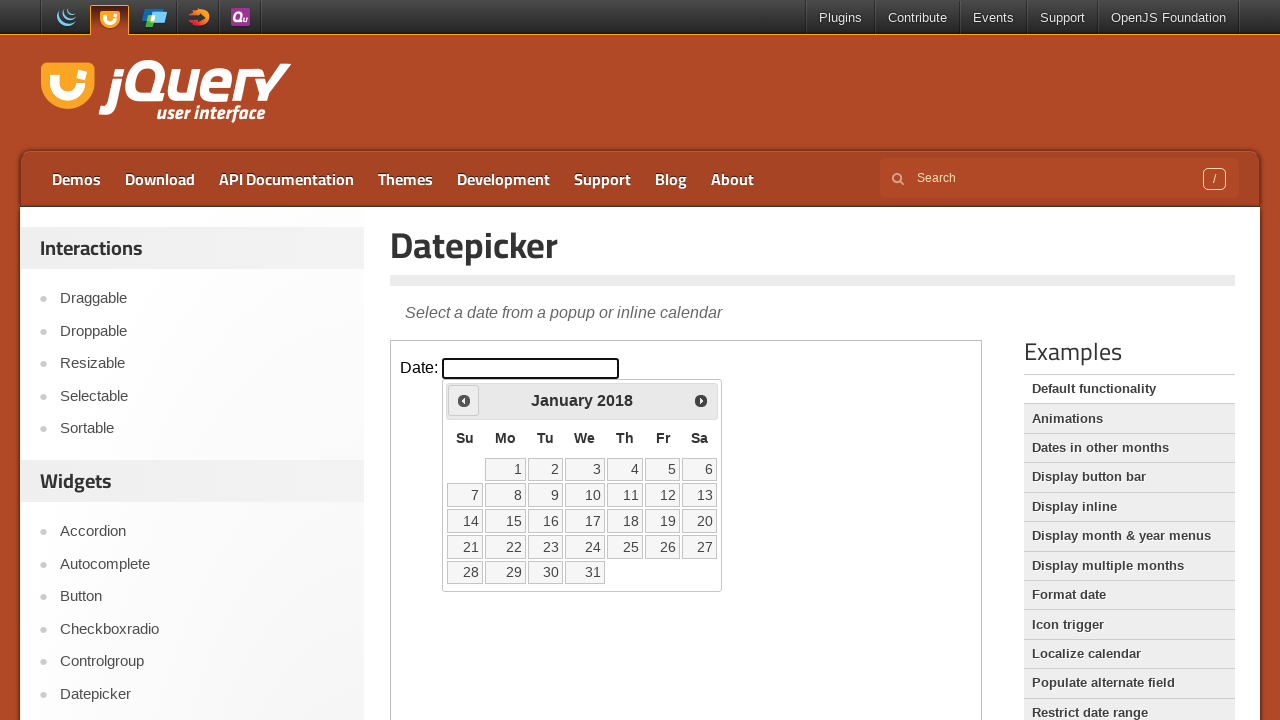

Clicked previous month button to navigate backwards at (464, 400) on iframe >> nth=0 >> internal:control=enter-frame >> xpath=//div[@id='ui-datepicke
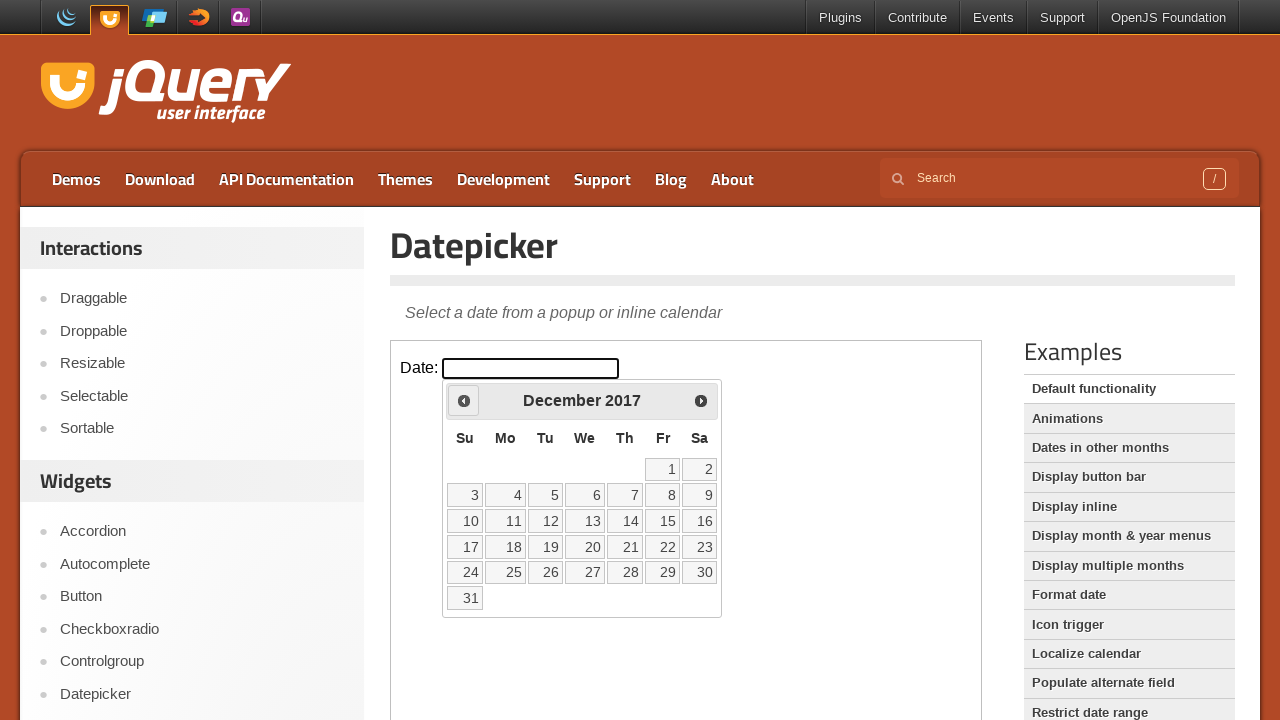

Retrieved current month 'December' and year '2017'
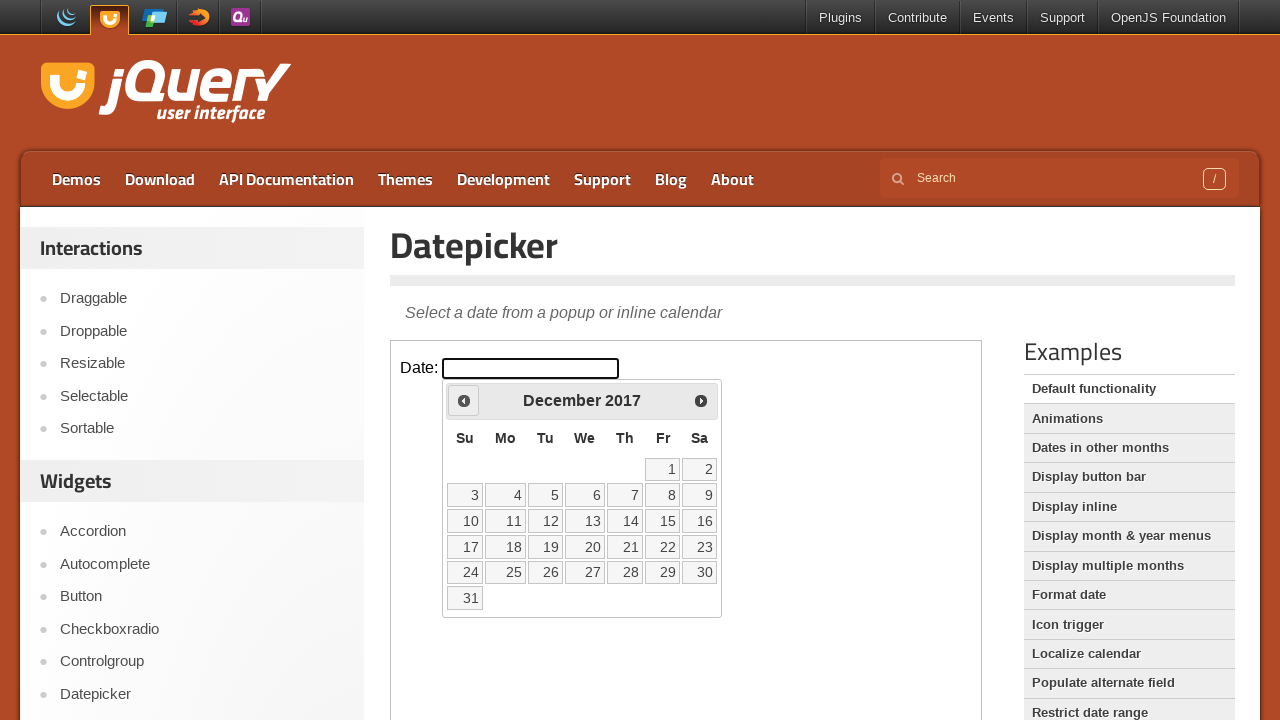

Clicked previous month button to navigate backwards at (464, 400) on iframe >> nth=0 >> internal:control=enter-frame >> xpath=//div[@id='ui-datepicke
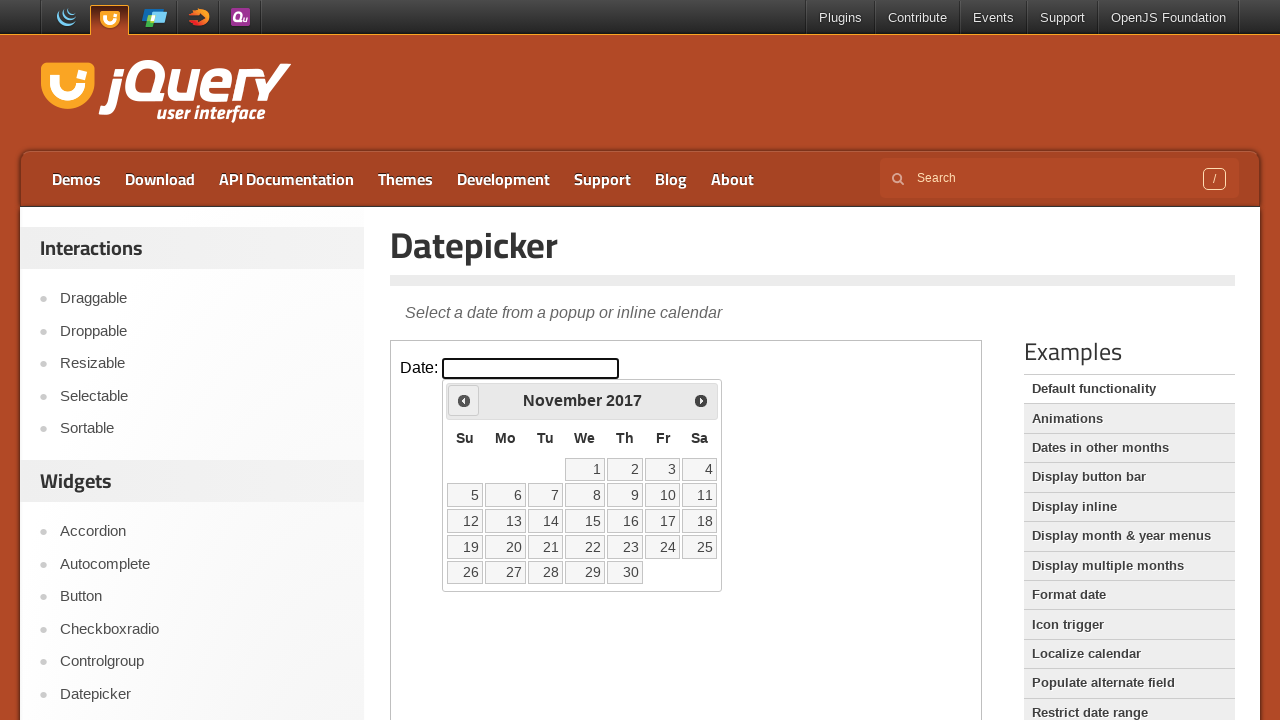

Retrieved current month 'November' and year '2017'
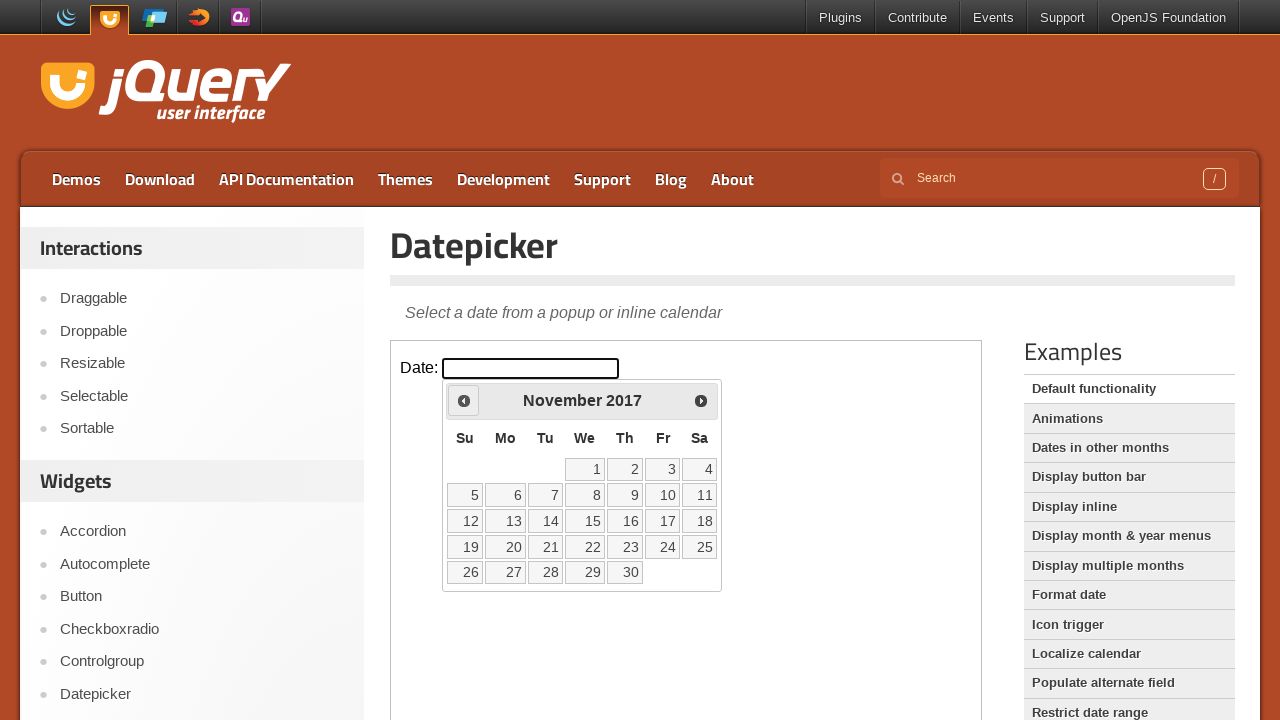

Clicked previous month button to navigate backwards at (464, 400) on iframe >> nth=0 >> internal:control=enter-frame >> xpath=//div[@id='ui-datepicke
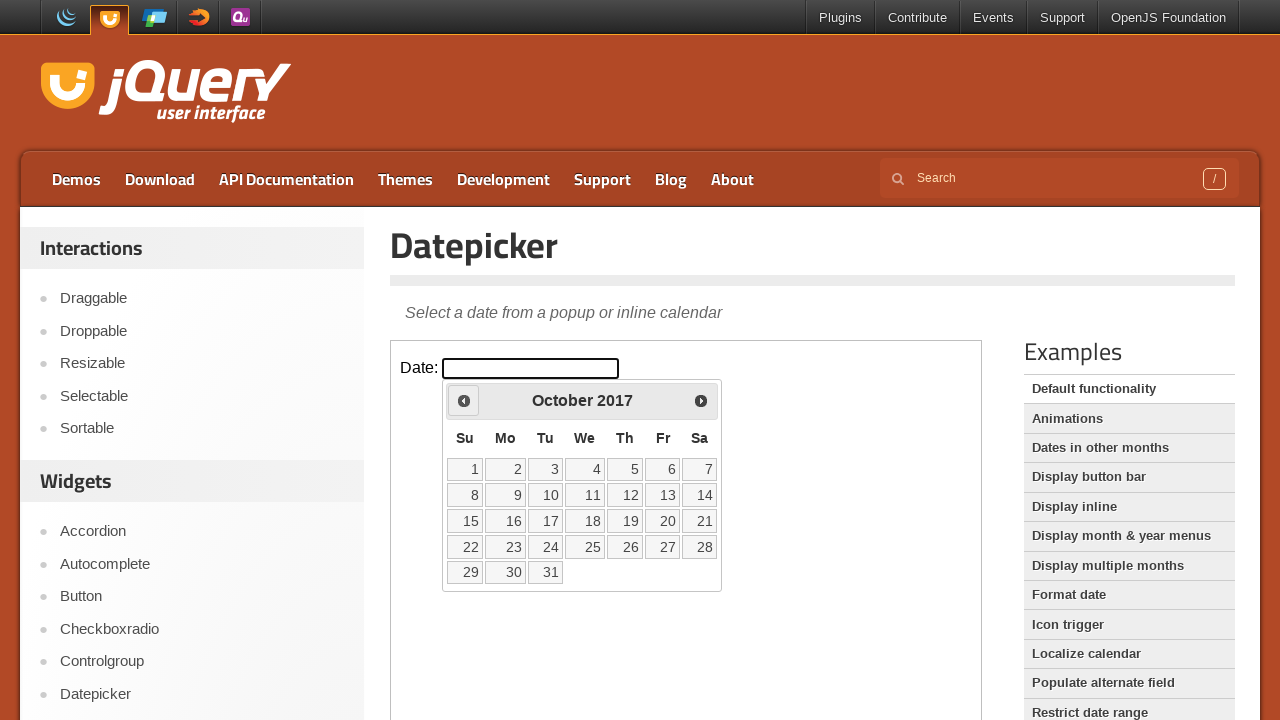

Retrieved current month 'October' and year '2017'
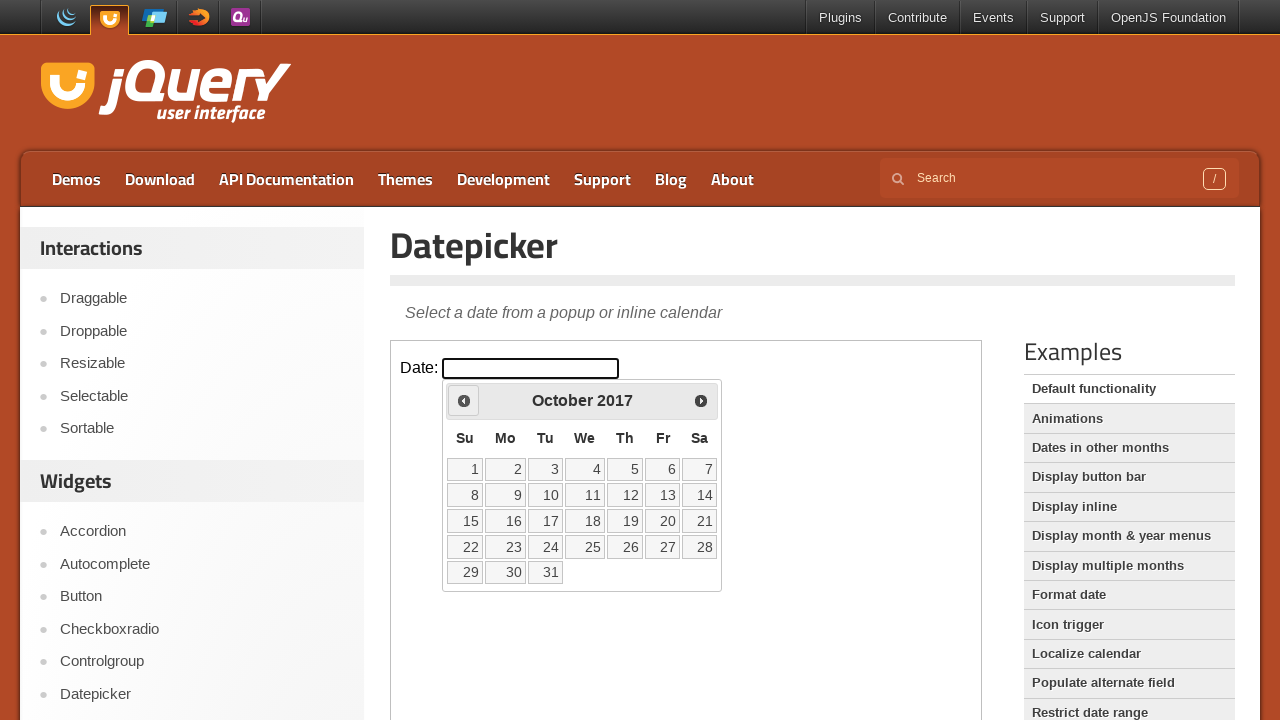

Clicked previous month button to navigate backwards at (464, 400) on iframe >> nth=0 >> internal:control=enter-frame >> xpath=//div[@id='ui-datepicke
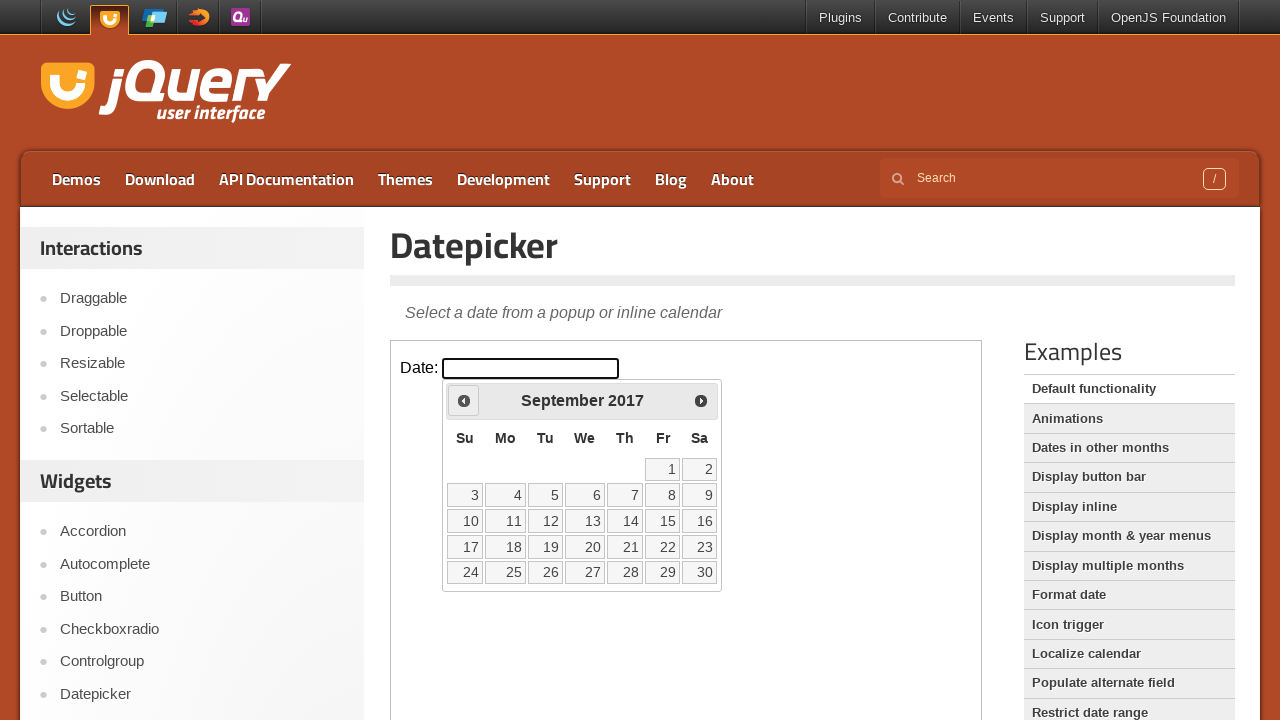

Retrieved current month 'September' and year '2017'
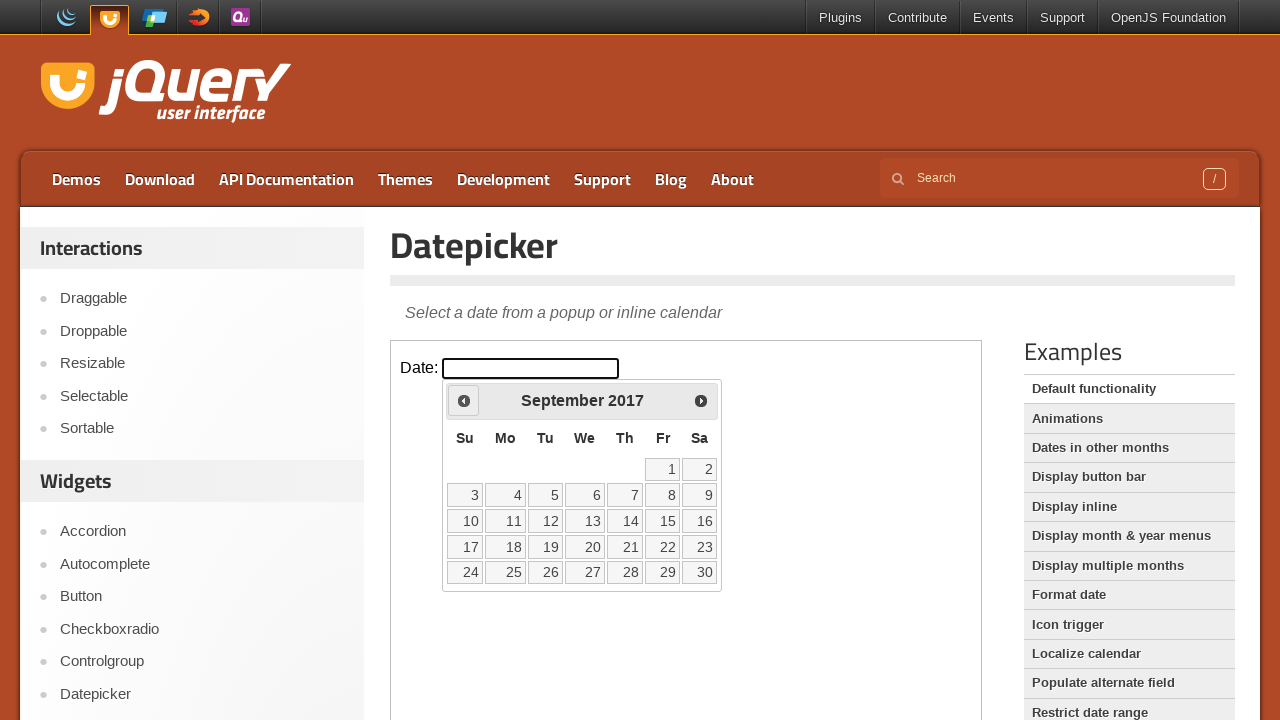

Clicked previous month button to navigate backwards at (464, 400) on iframe >> nth=0 >> internal:control=enter-frame >> xpath=//div[@id='ui-datepicke
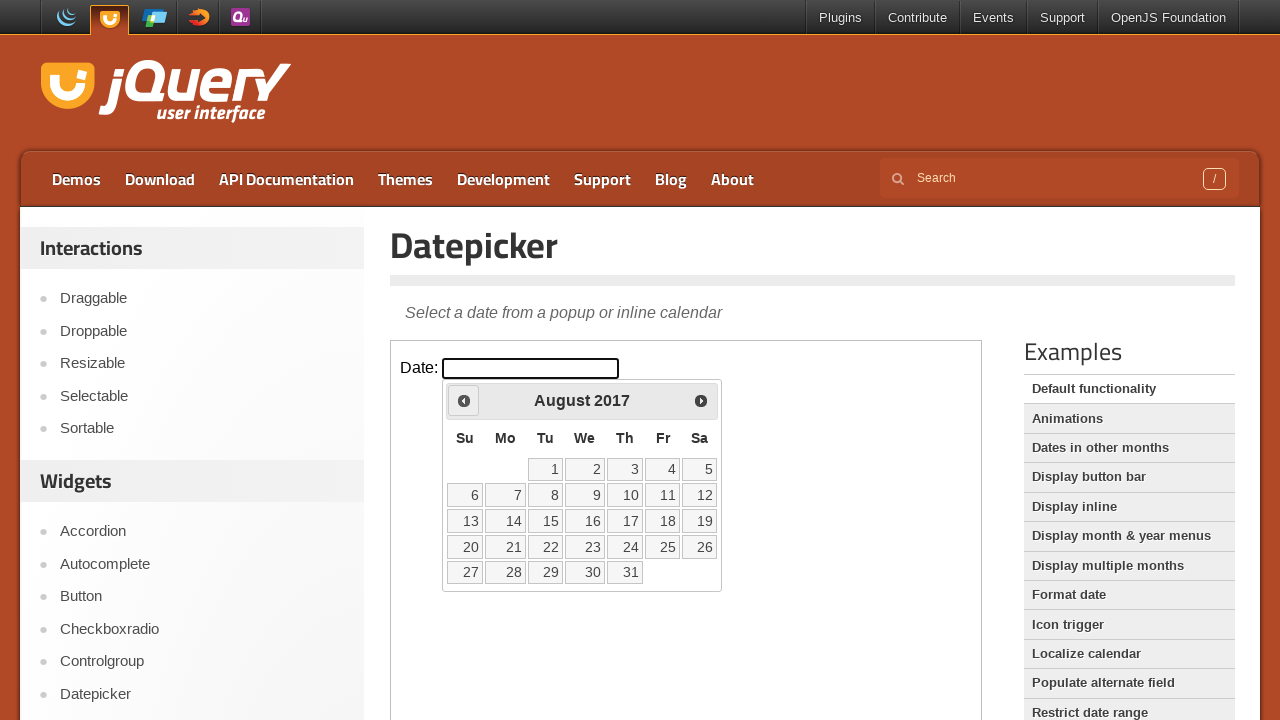

Retrieved current month 'August' and year '2017'
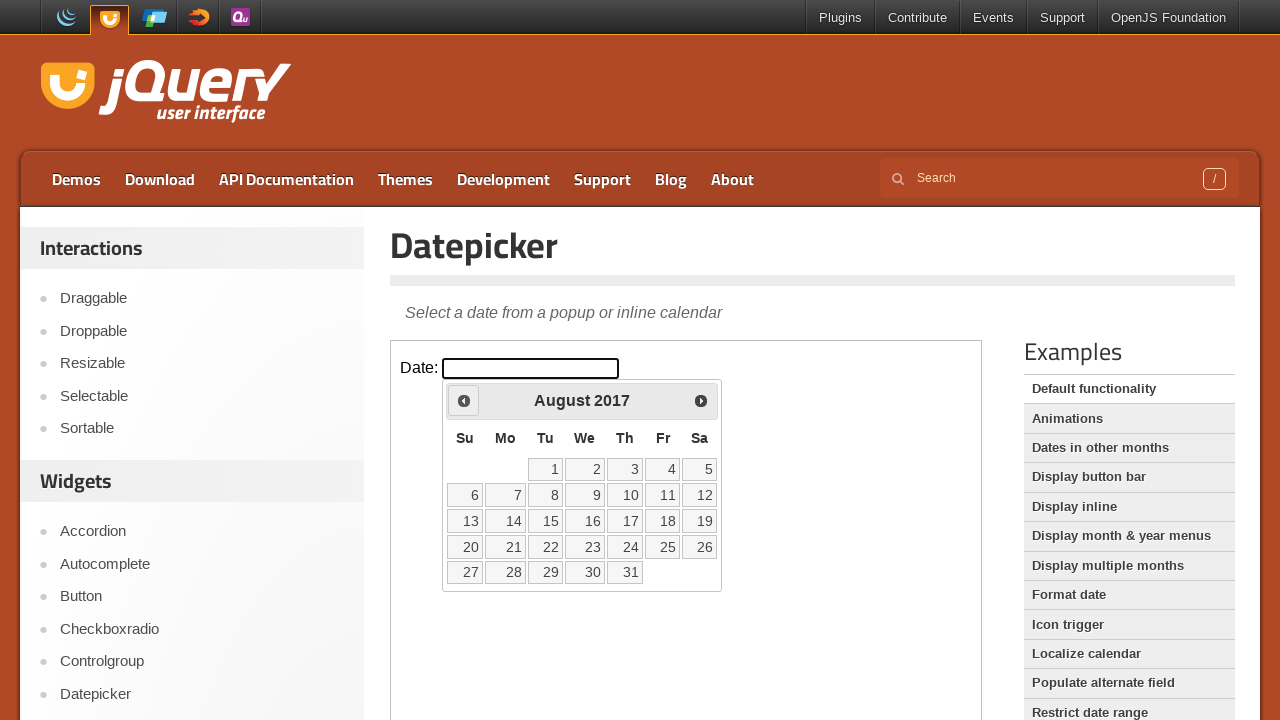

Clicked previous month button to navigate backwards at (464, 400) on iframe >> nth=0 >> internal:control=enter-frame >> xpath=//div[@id='ui-datepicke
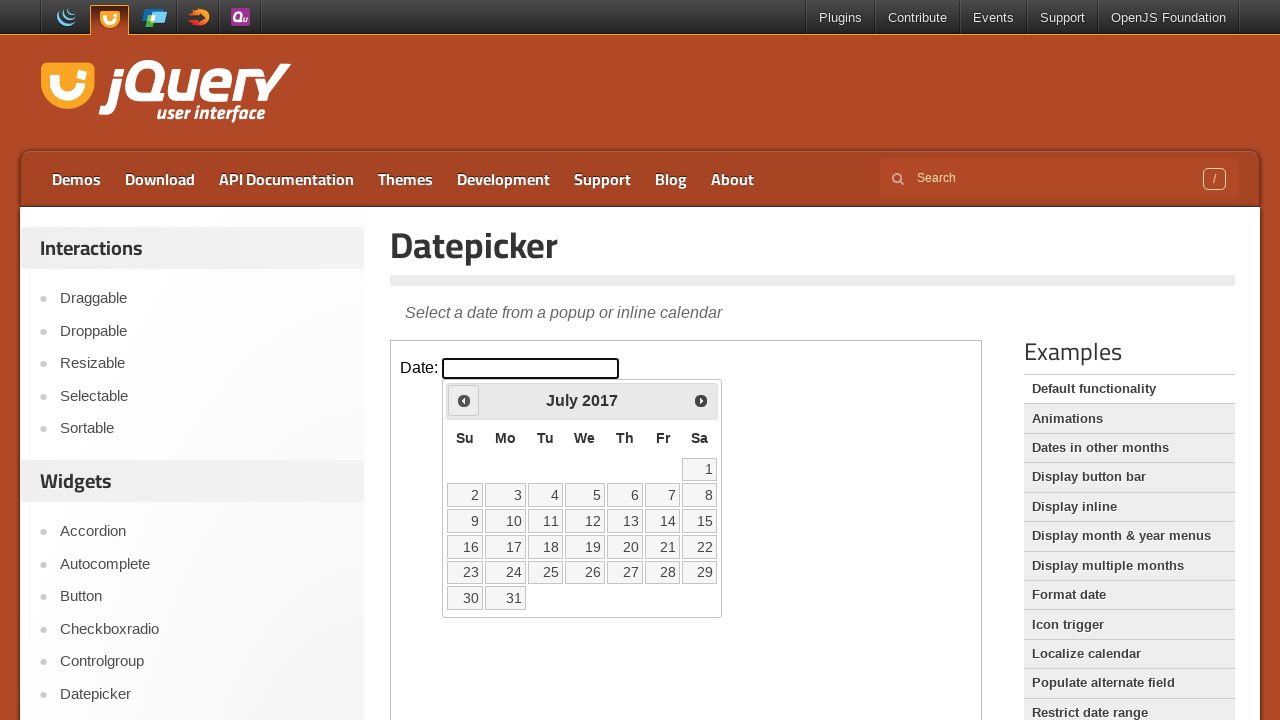

Retrieved current month 'July' and year '2017'
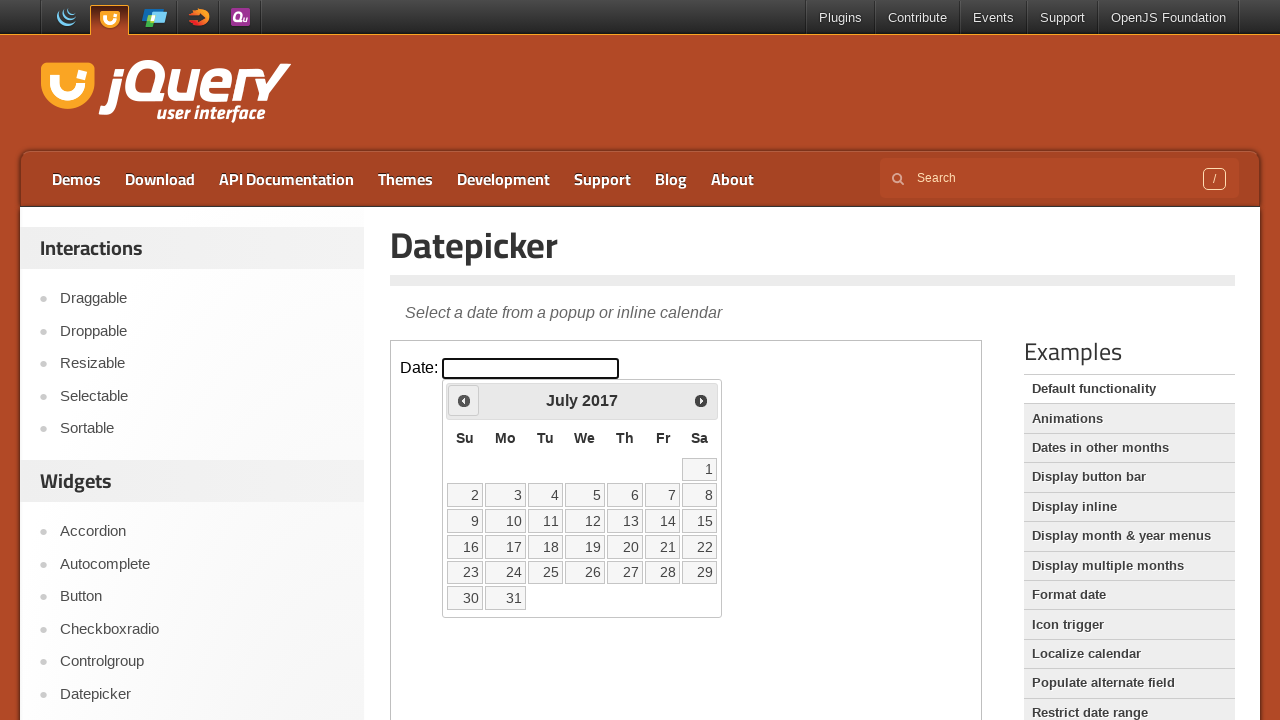

Clicked previous month button to navigate backwards at (464, 400) on iframe >> nth=0 >> internal:control=enter-frame >> xpath=//div[@id='ui-datepicke
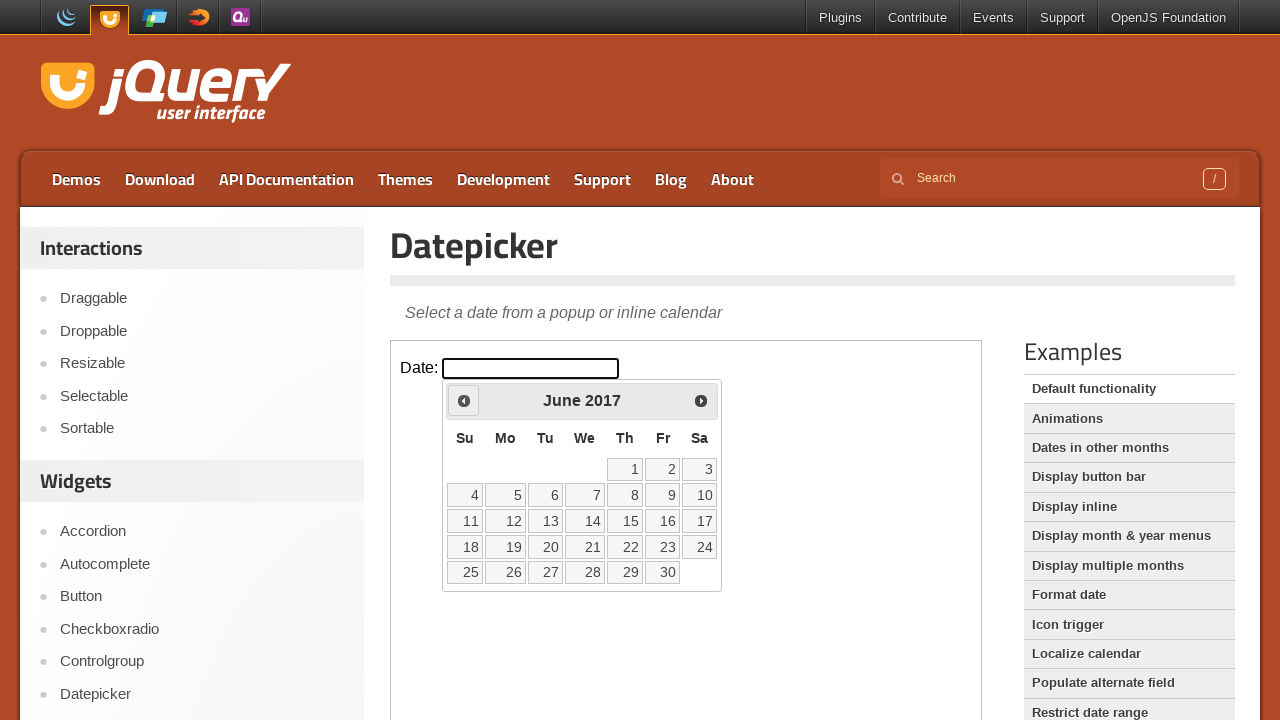

Retrieved current month 'June' and year '2017'
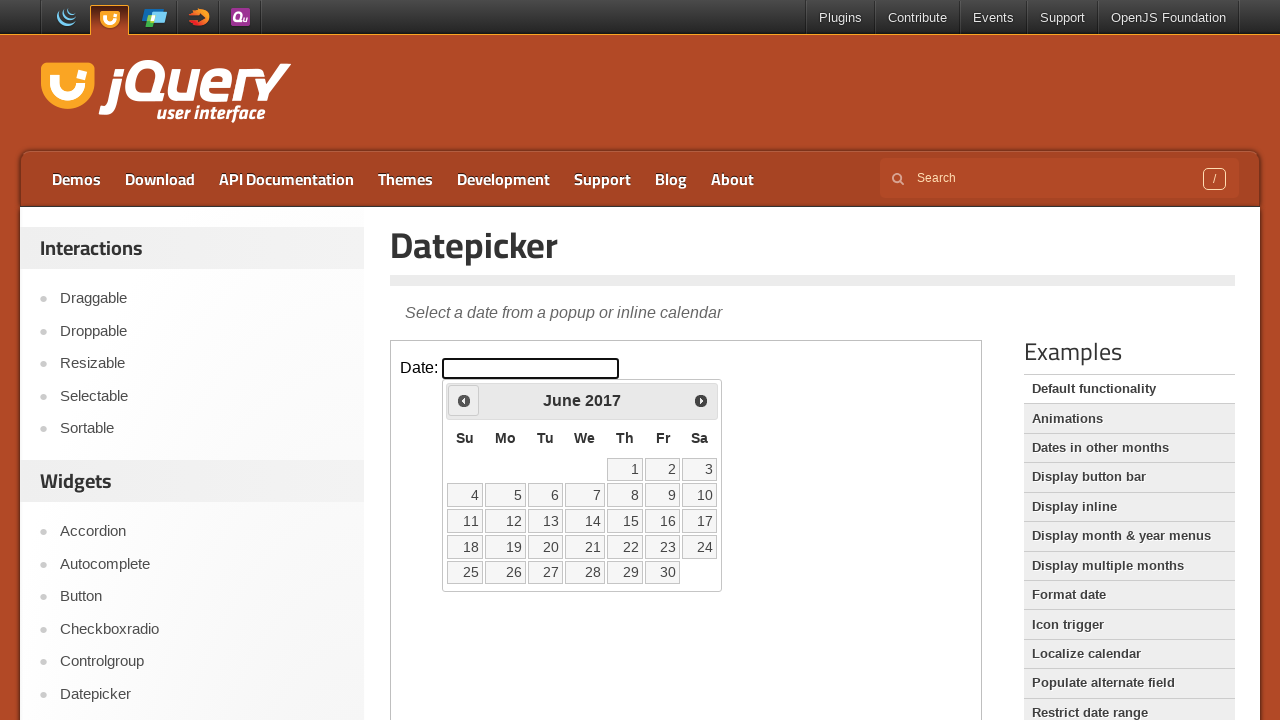

Clicked previous month button to navigate backwards at (464, 400) on iframe >> nth=0 >> internal:control=enter-frame >> xpath=//div[@id='ui-datepicke
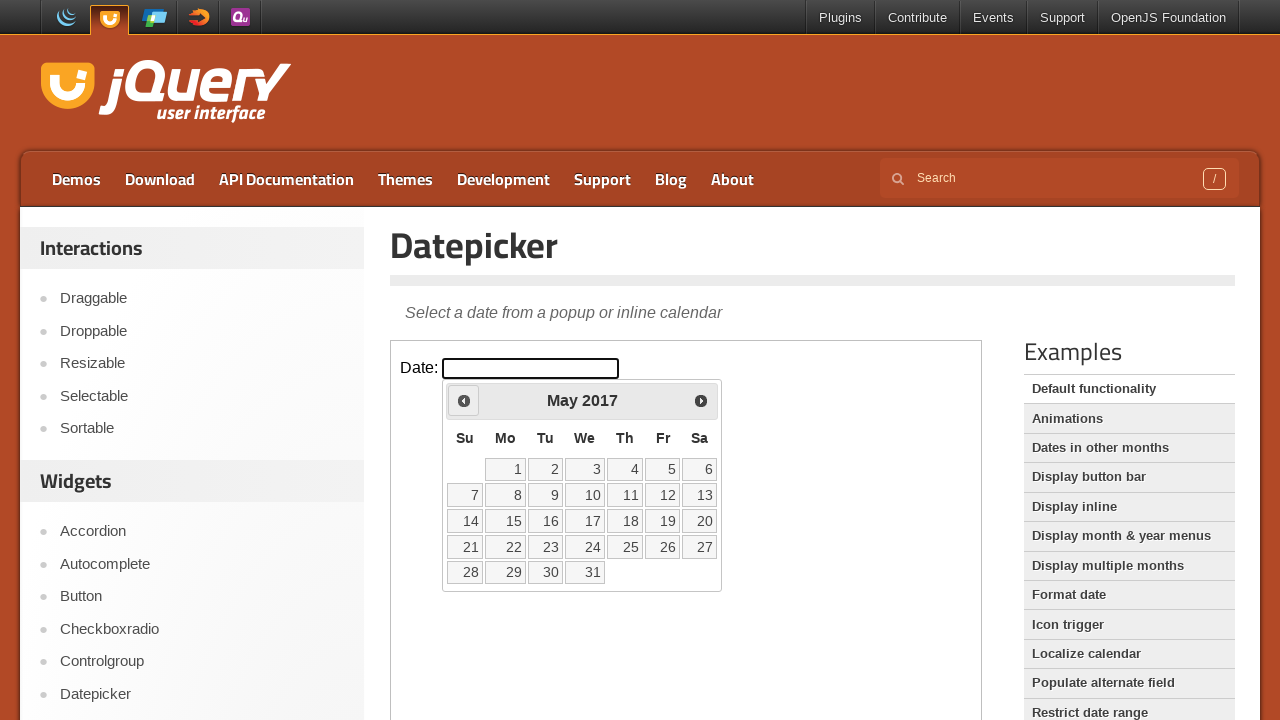

Retrieved current month 'May' and year '2017'
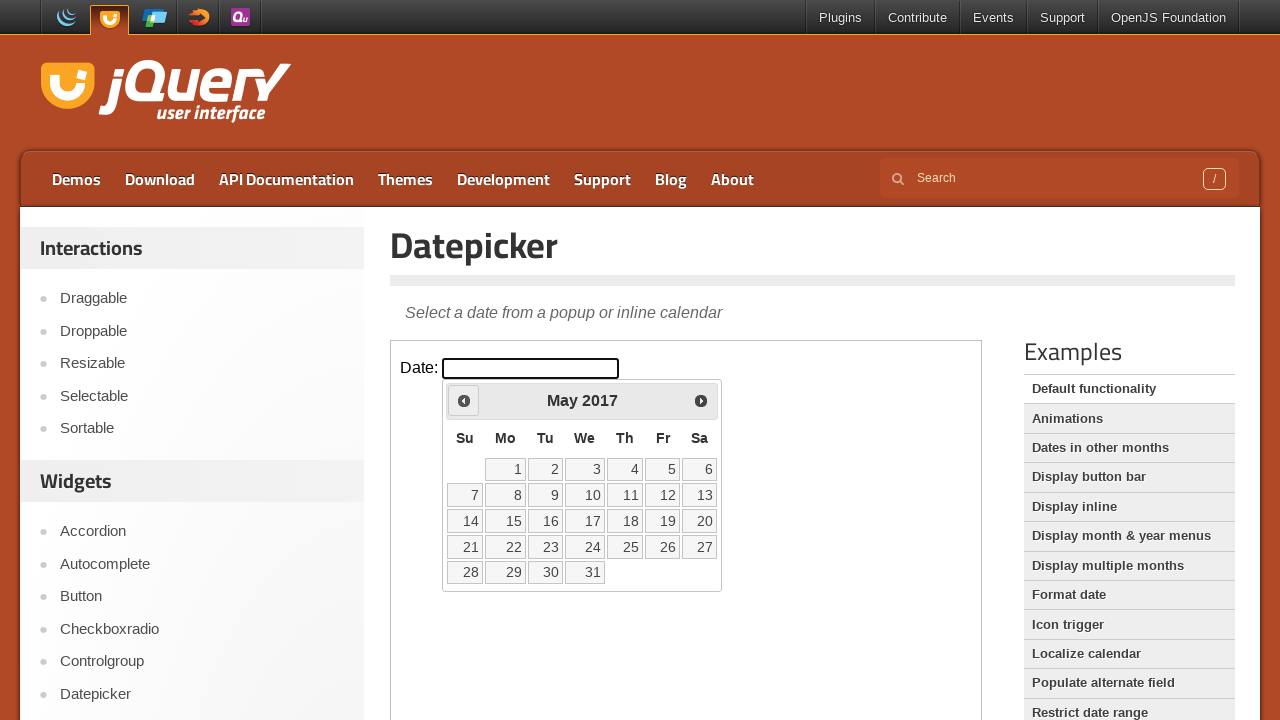

Clicked previous month button to navigate backwards at (464, 400) on iframe >> nth=0 >> internal:control=enter-frame >> xpath=//div[@id='ui-datepicke
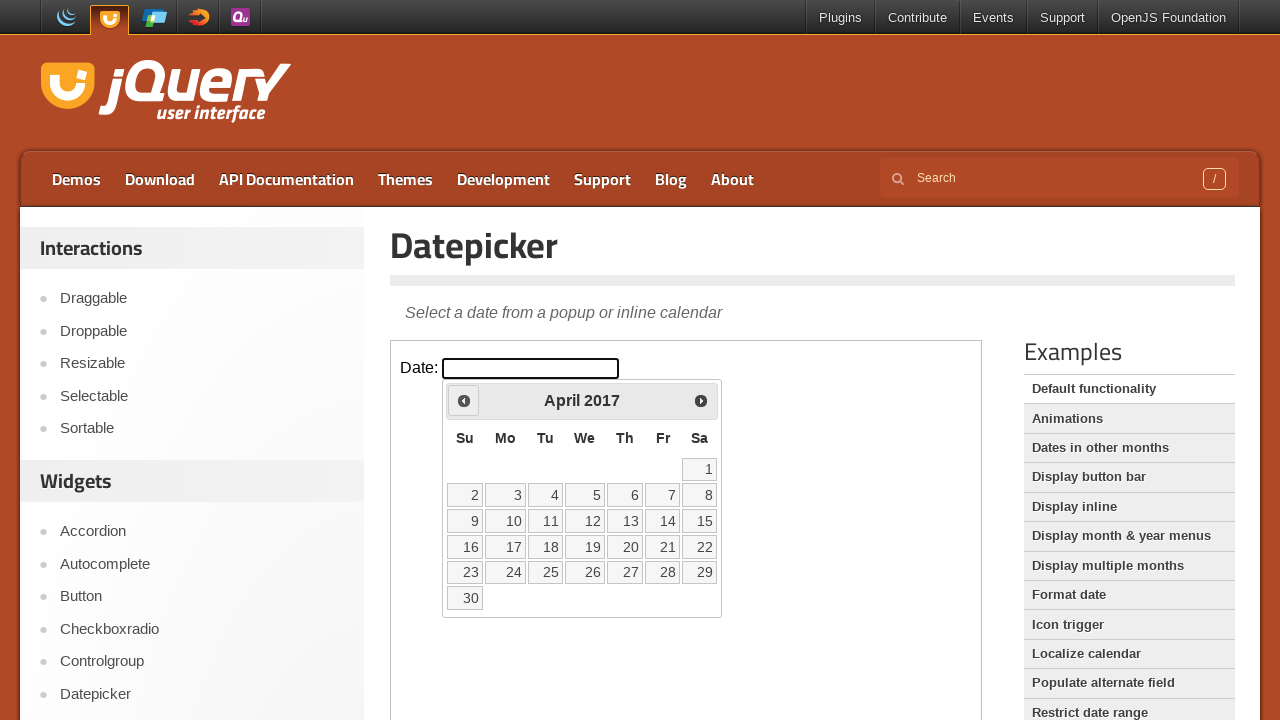

Retrieved current month 'April' and year '2017'
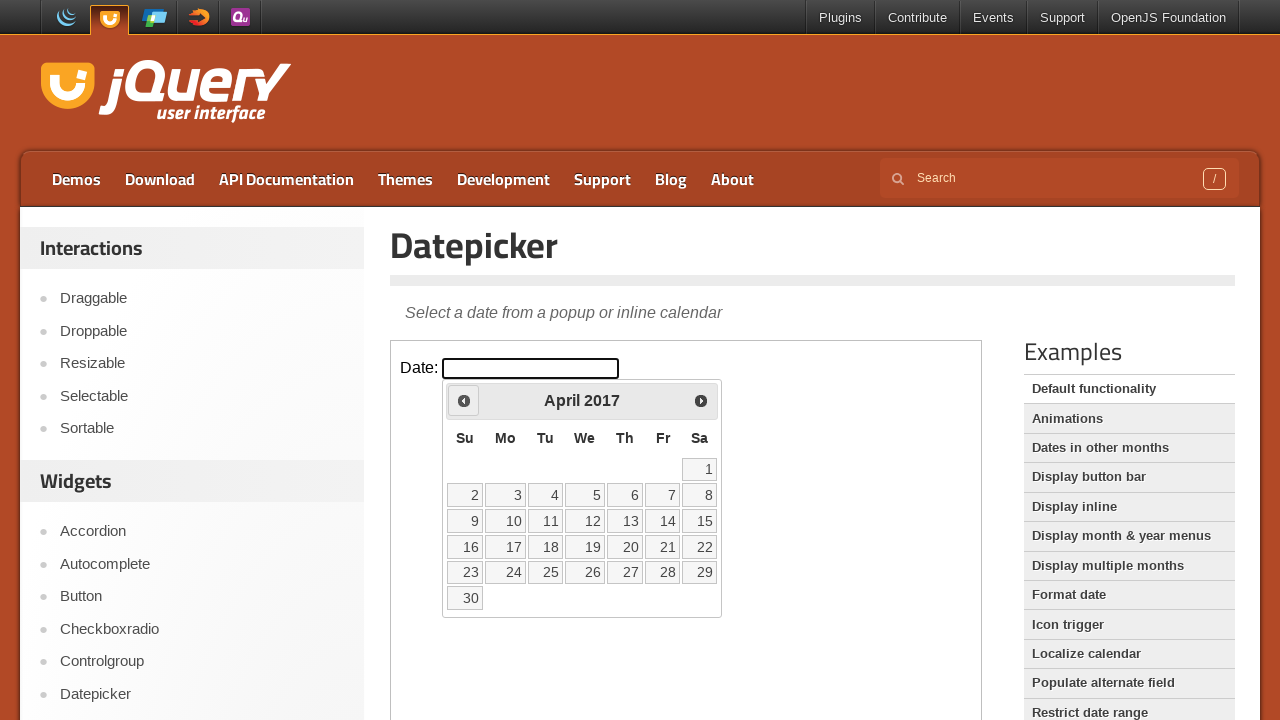

Clicked previous month button to navigate backwards at (464, 400) on iframe >> nth=0 >> internal:control=enter-frame >> xpath=//div[@id='ui-datepicke
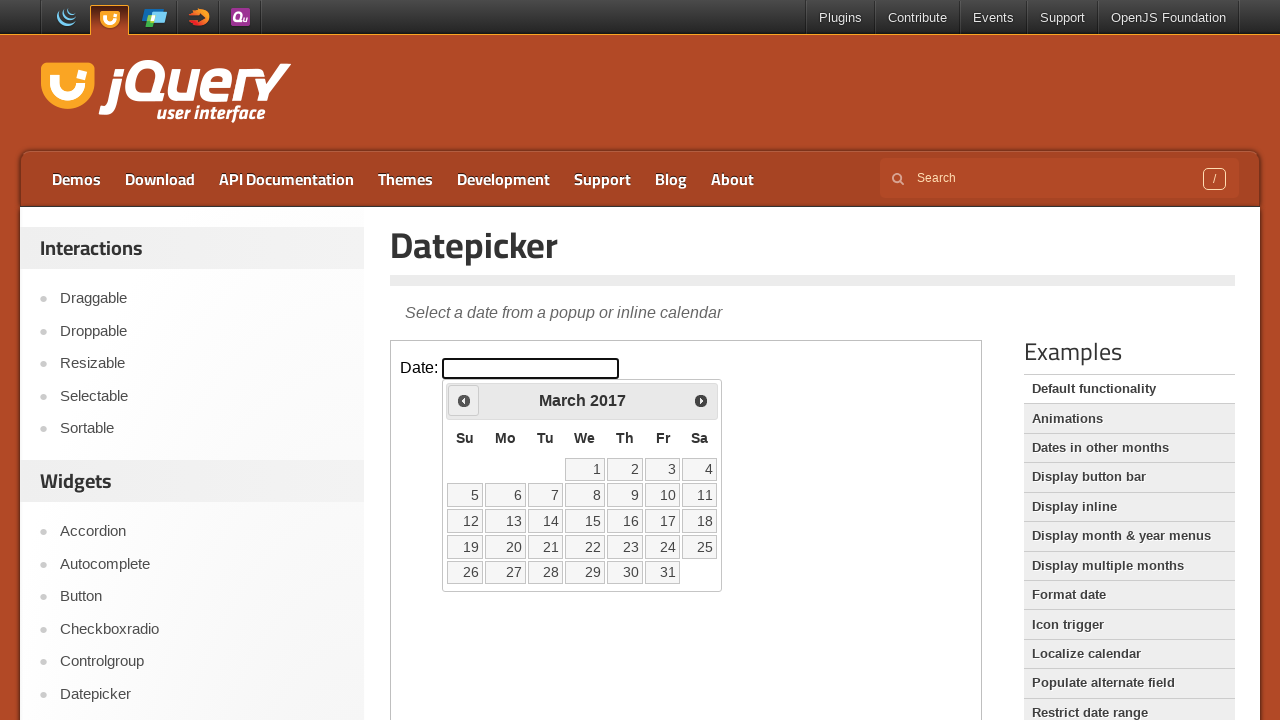

Retrieved current month 'March' and year '2017'
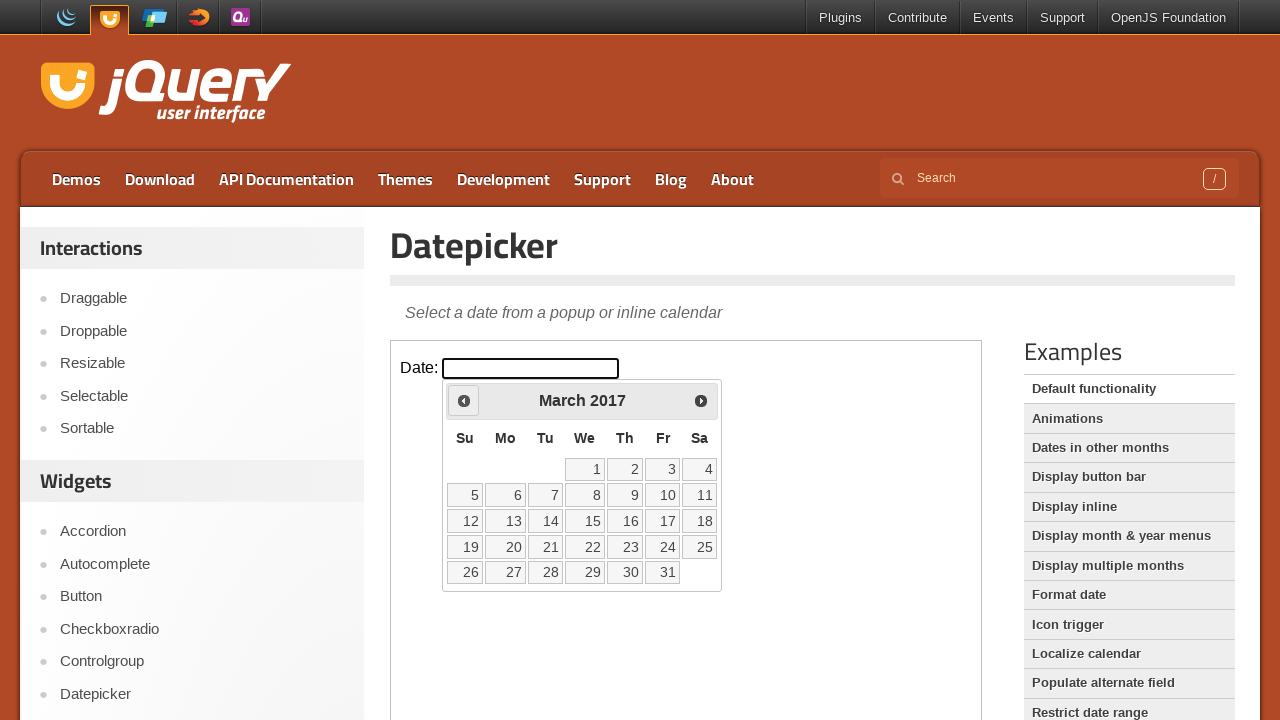

Clicked previous month button to navigate backwards at (464, 400) on iframe >> nth=0 >> internal:control=enter-frame >> xpath=//div[@id='ui-datepicke
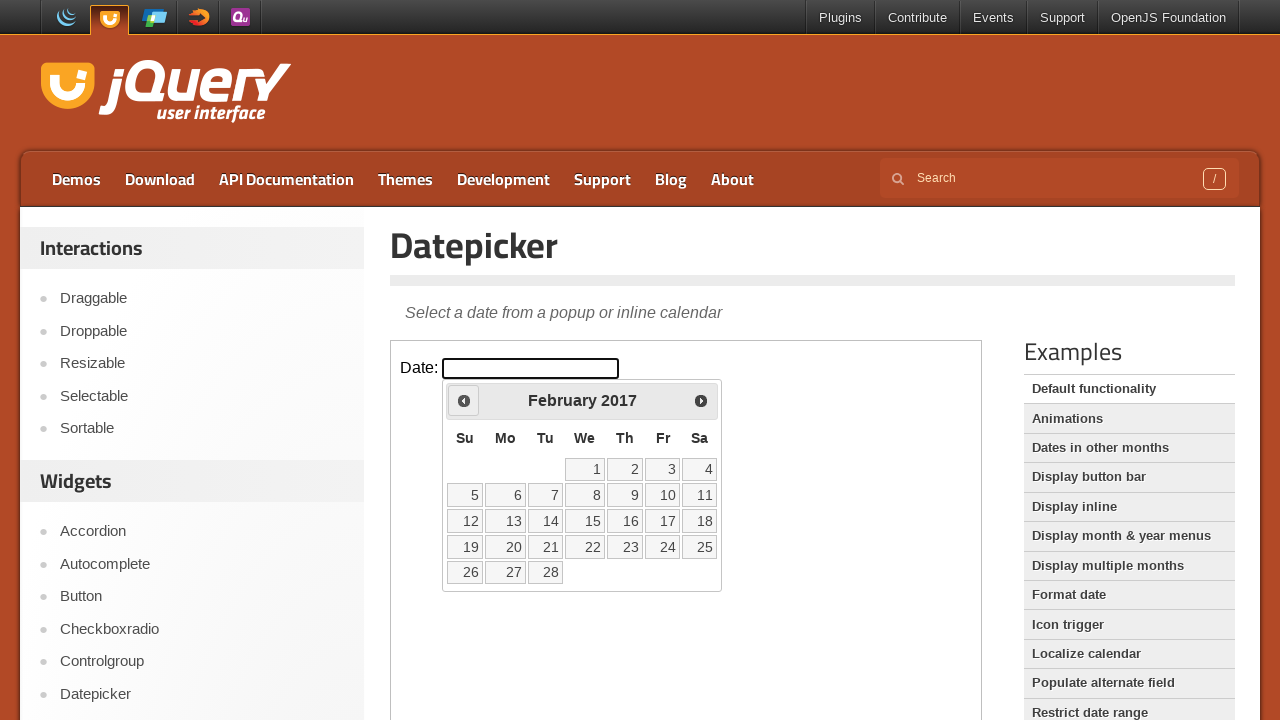

Retrieved current month 'February' and year '2017'
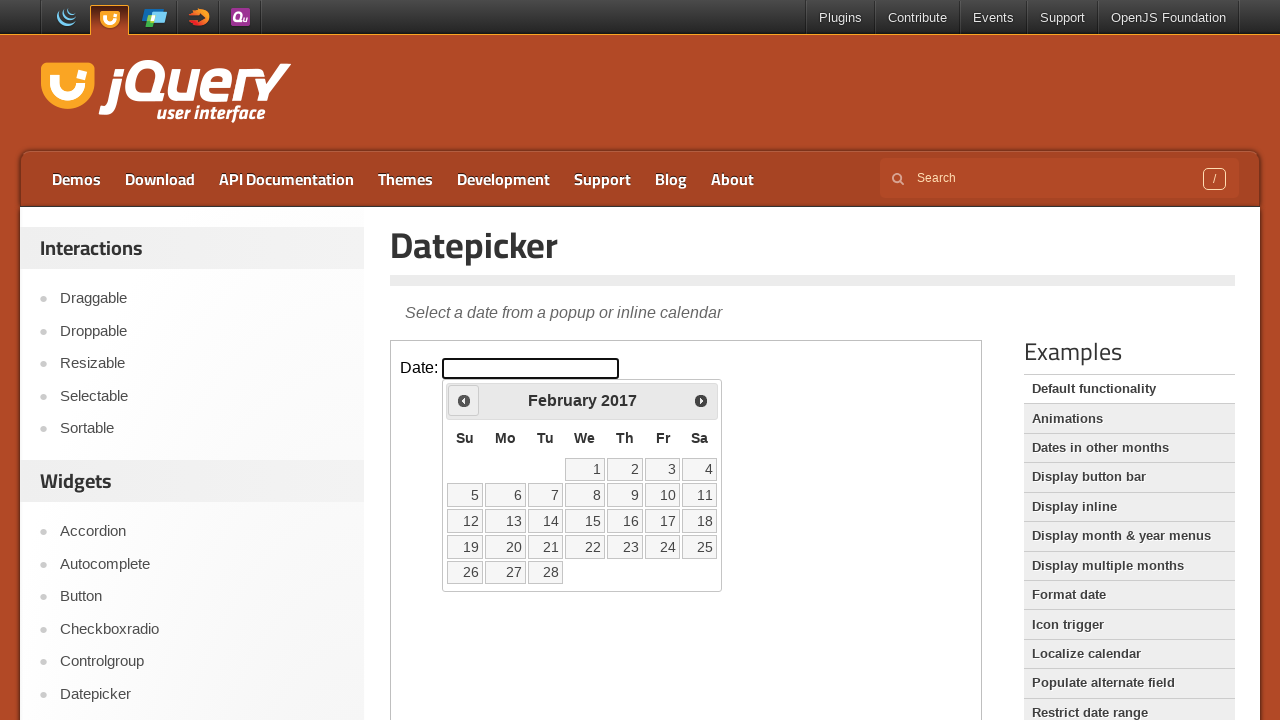

Clicked previous month button to navigate backwards at (464, 400) on iframe >> nth=0 >> internal:control=enter-frame >> xpath=//div[@id='ui-datepicke
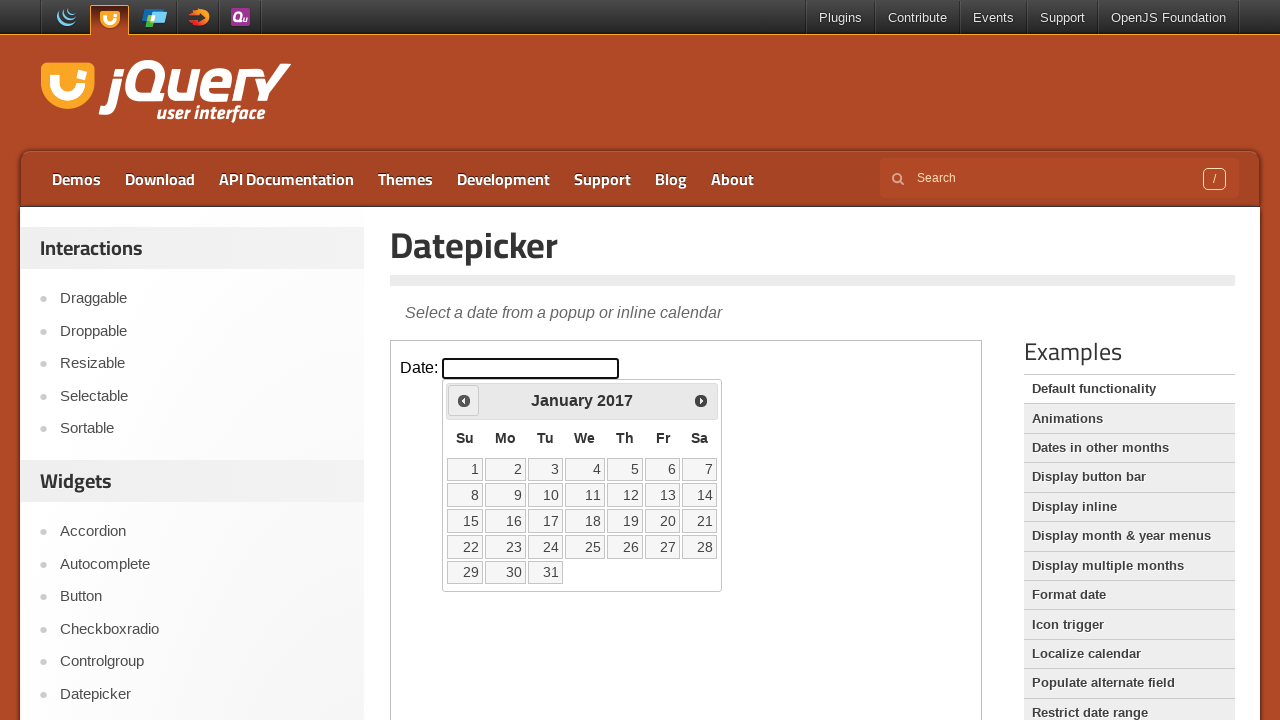

Retrieved current month 'January' and year '2017'
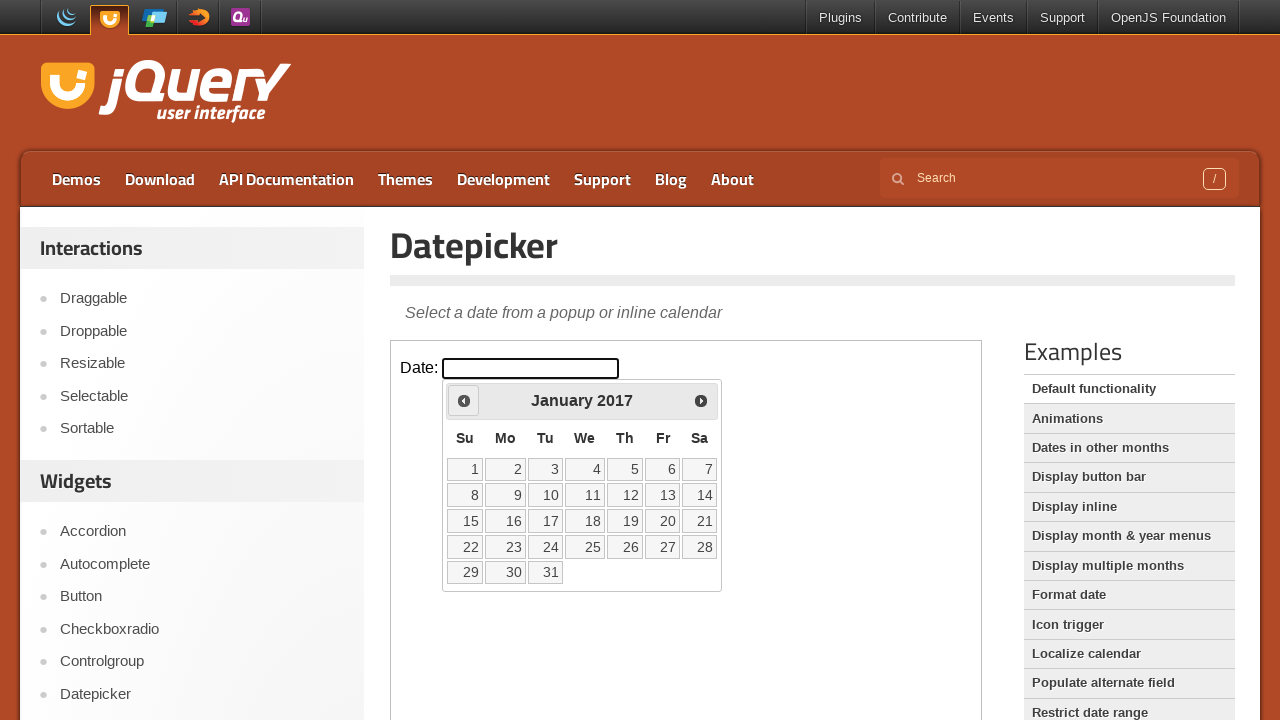

Clicked previous month button to navigate backwards at (464, 400) on iframe >> nth=0 >> internal:control=enter-frame >> xpath=//div[@id='ui-datepicke
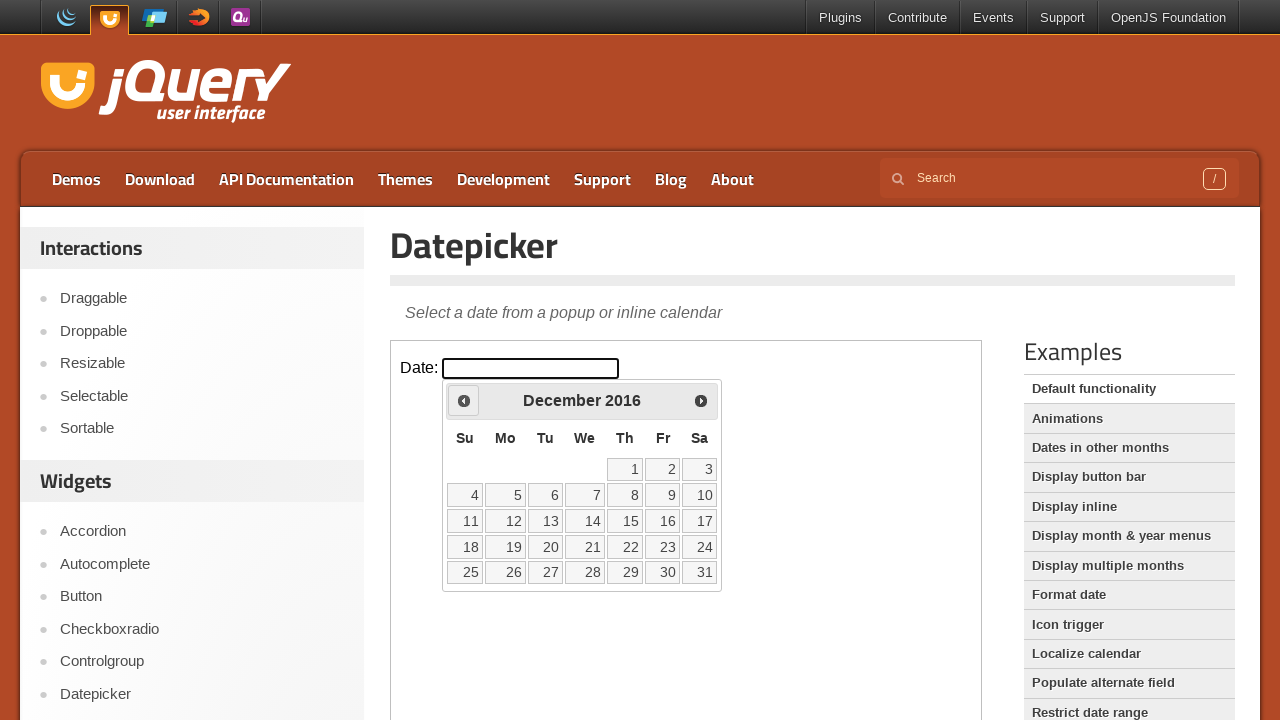

Retrieved current month 'December' and year '2016'
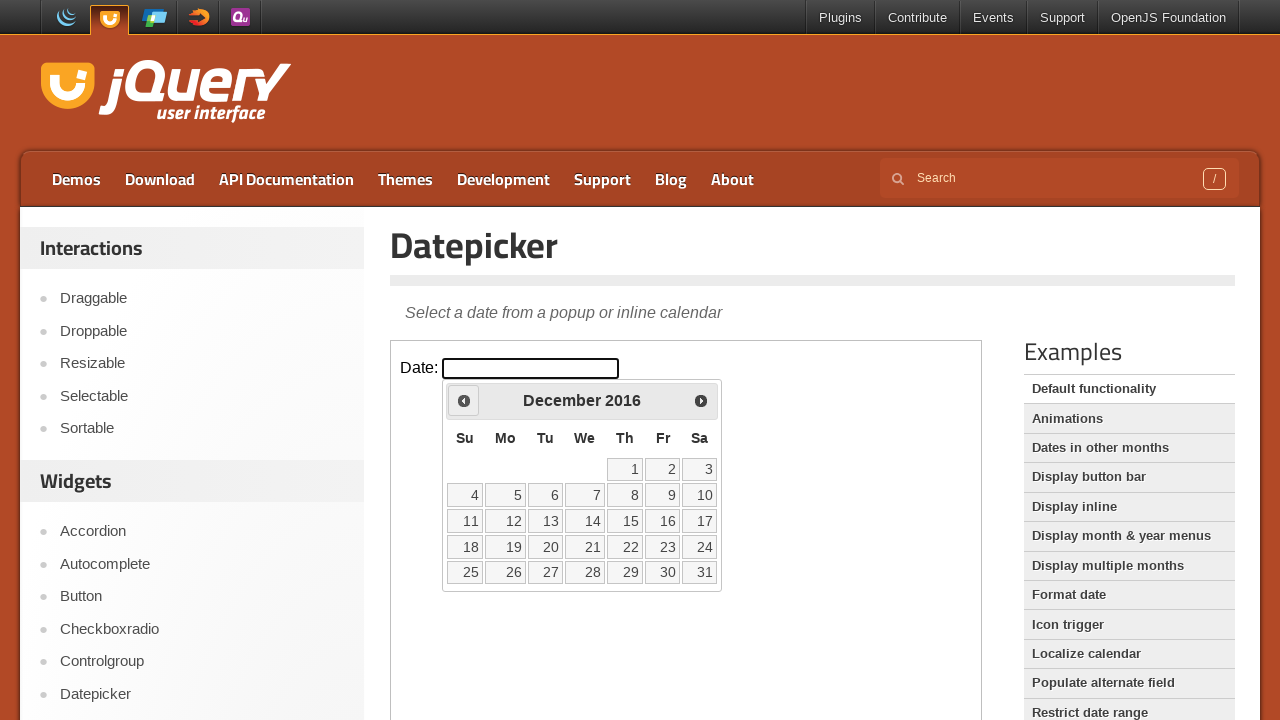

Clicked previous month button to navigate backwards at (464, 400) on iframe >> nth=0 >> internal:control=enter-frame >> xpath=//div[@id='ui-datepicke
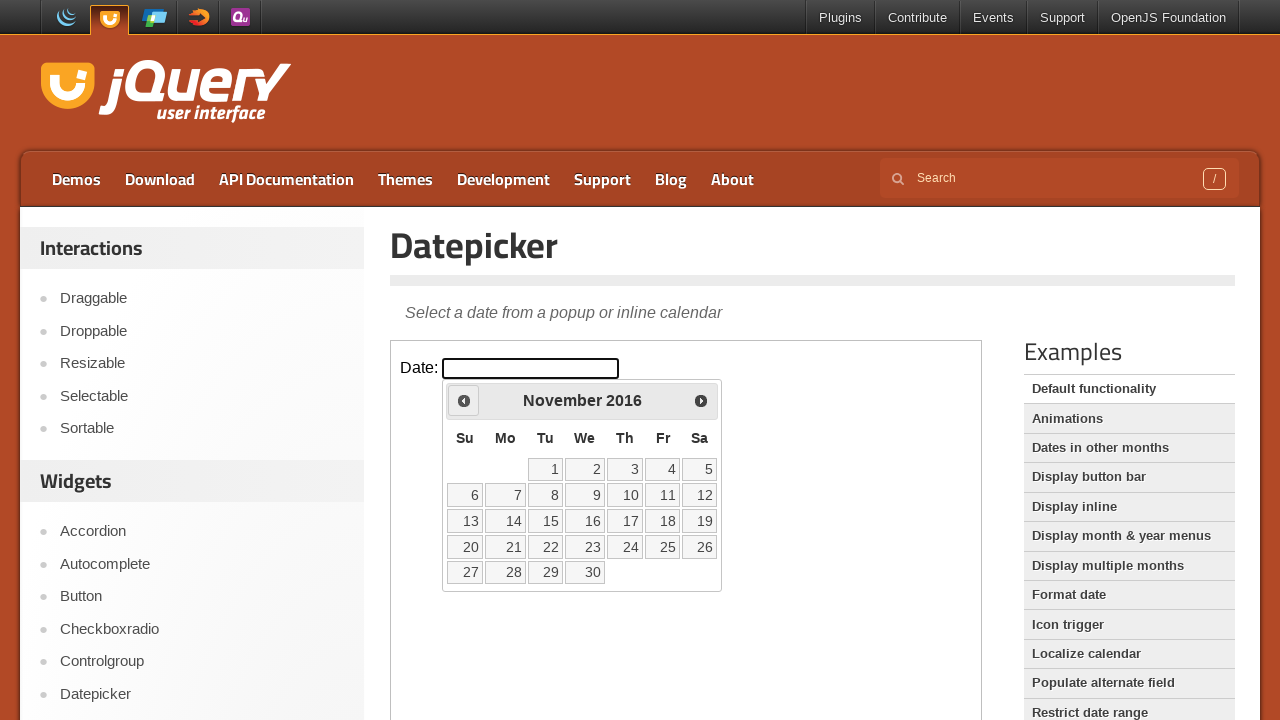

Retrieved current month 'November' and year '2016'
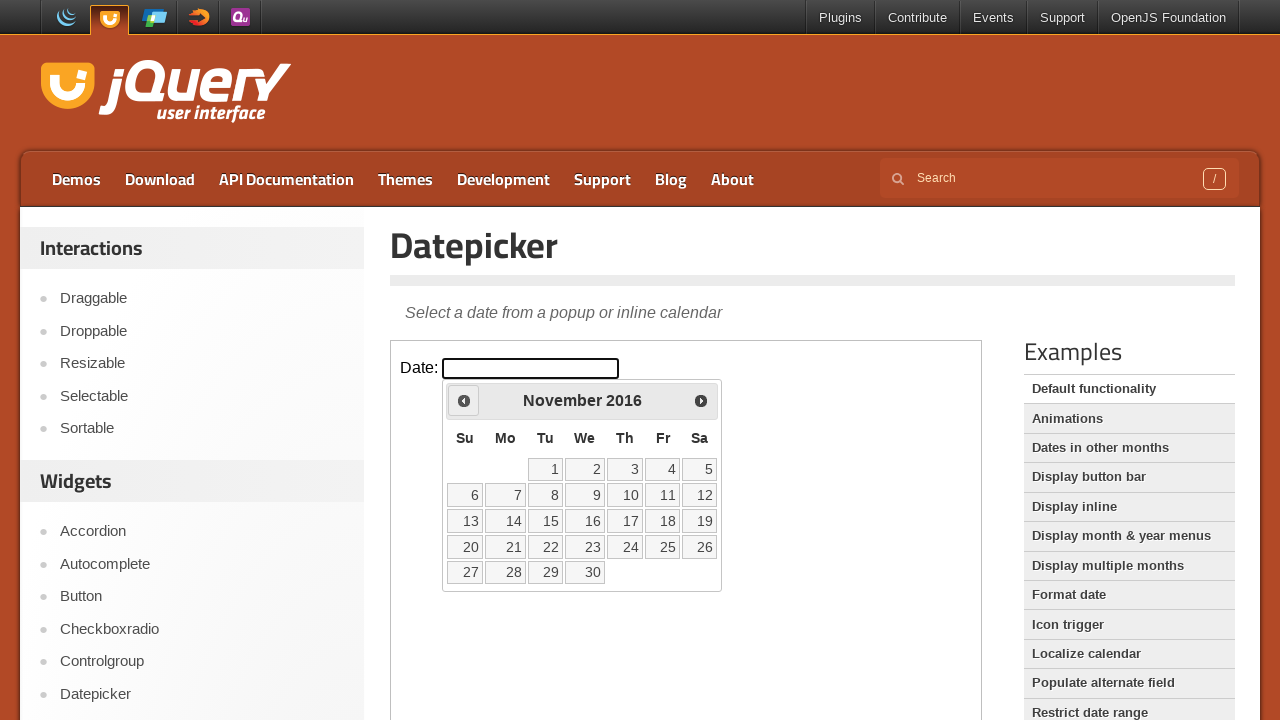

Clicked previous month button to navigate backwards at (464, 400) on iframe >> nth=0 >> internal:control=enter-frame >> xpath=//div[@id='ui-datepicke
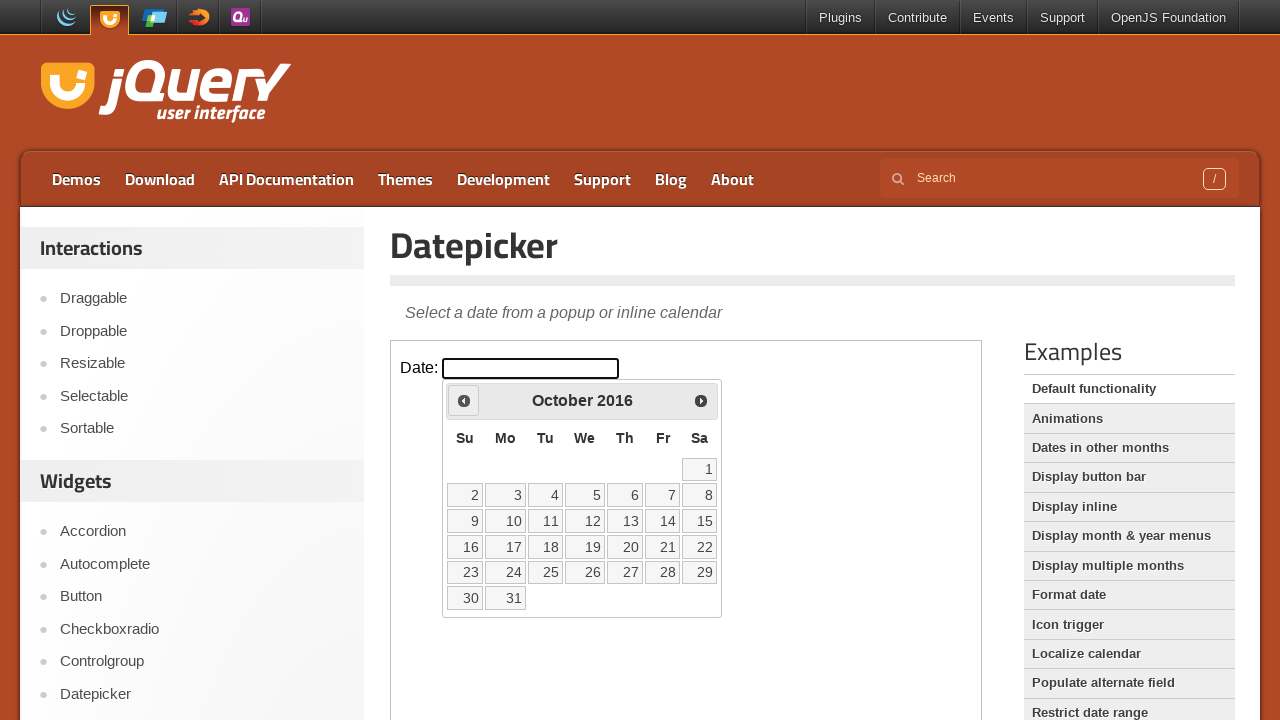

Retrieved current month 'October' and year '2016'
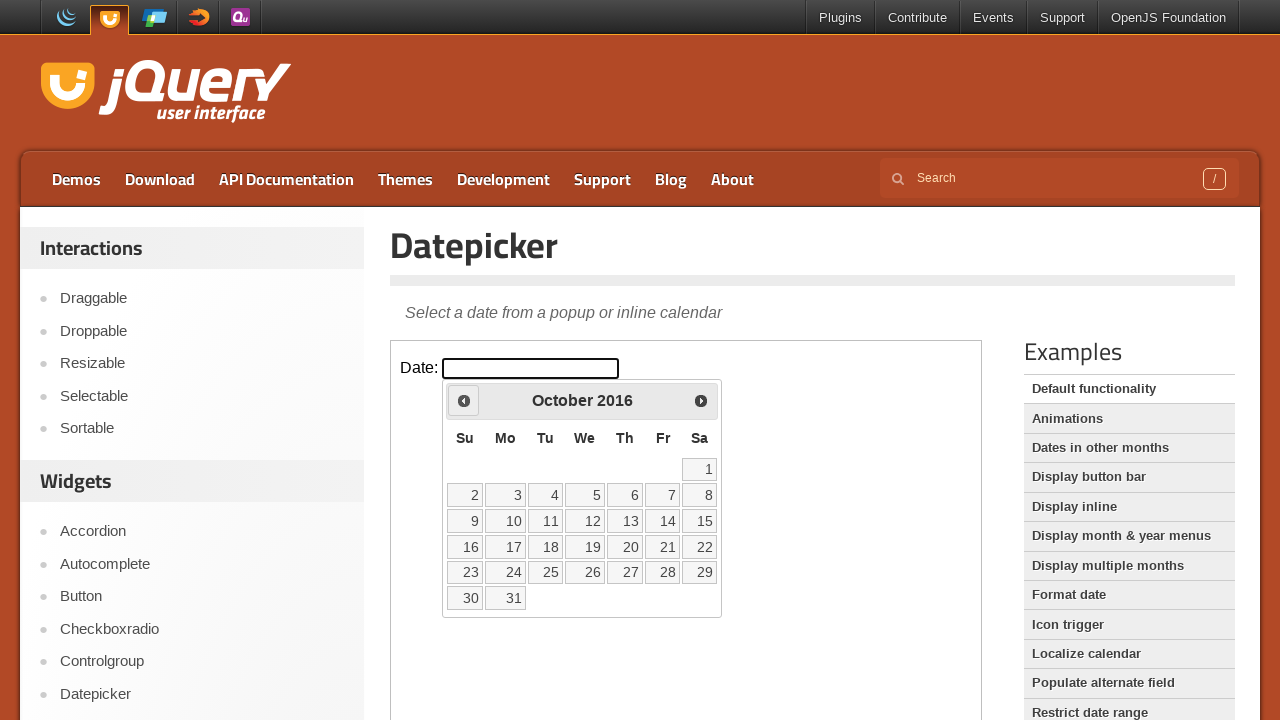

Clicked previous month button to navigate backwards at (464, 400) on iframe >> nth=0 >> internal:control=enter-frame >> xpath=//div[@id='ui-datepicke
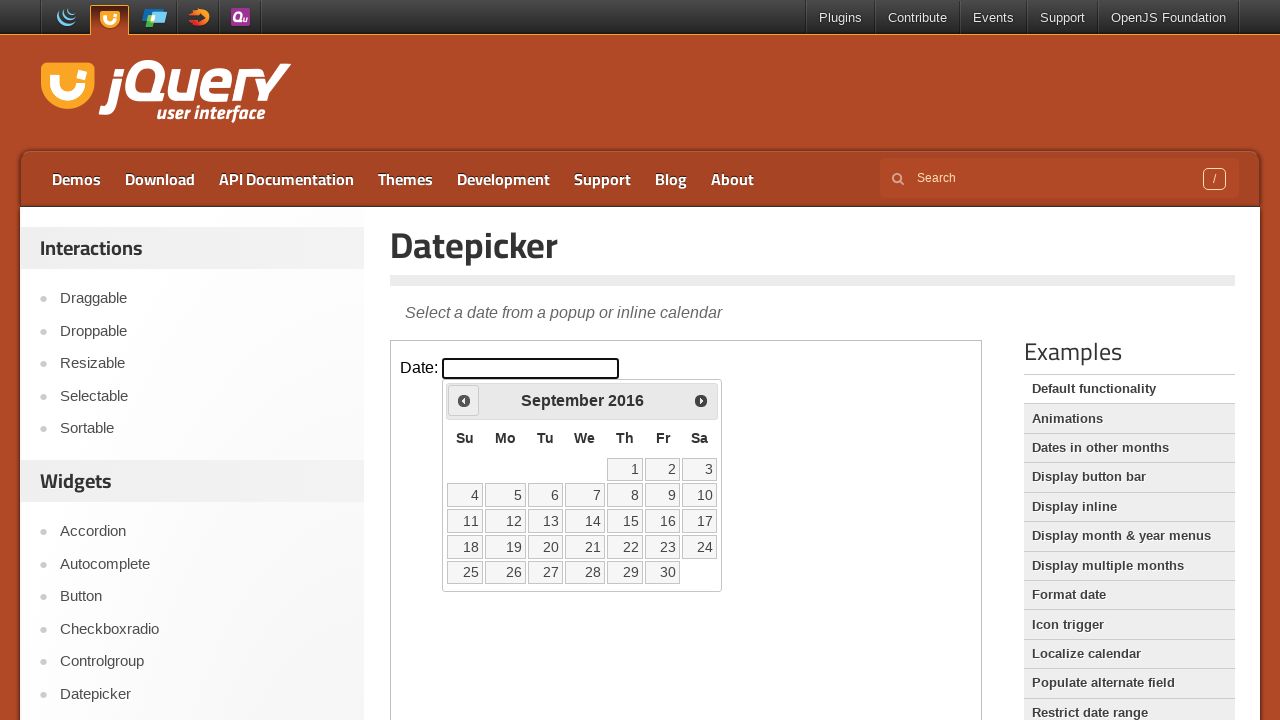

Retrieved current month 'September' and year '2016'
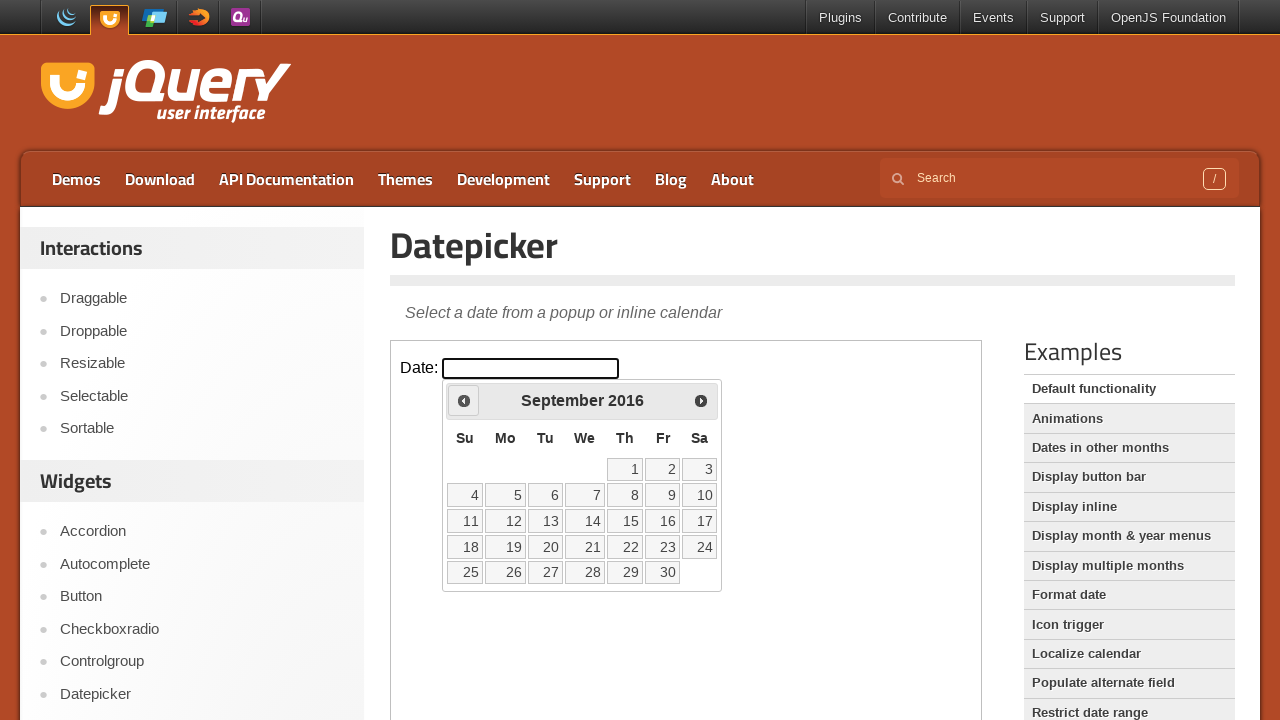

Clicked previous month button to navigate backwards at (464, 400) on iframe >> nth=0 >> internal:control=enter-frame >> xpath=//div[@id='ui-datepicke
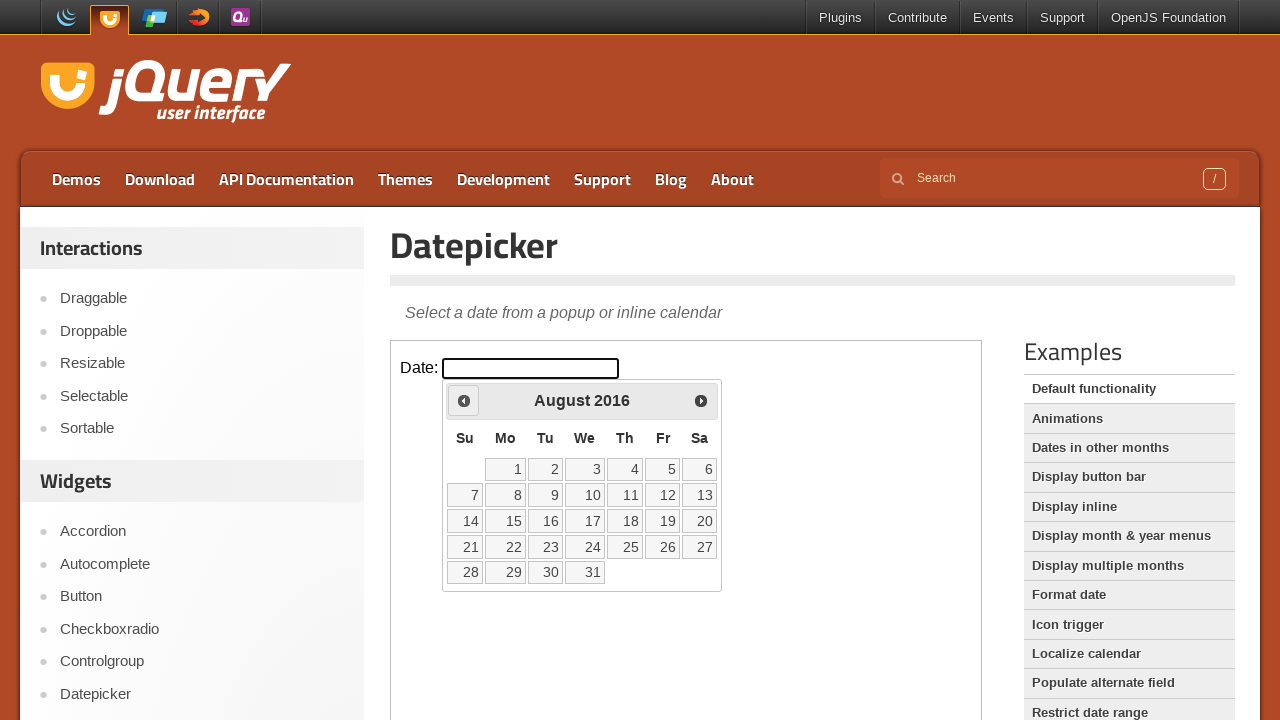

Retrieved current month 'August' and year '2016'
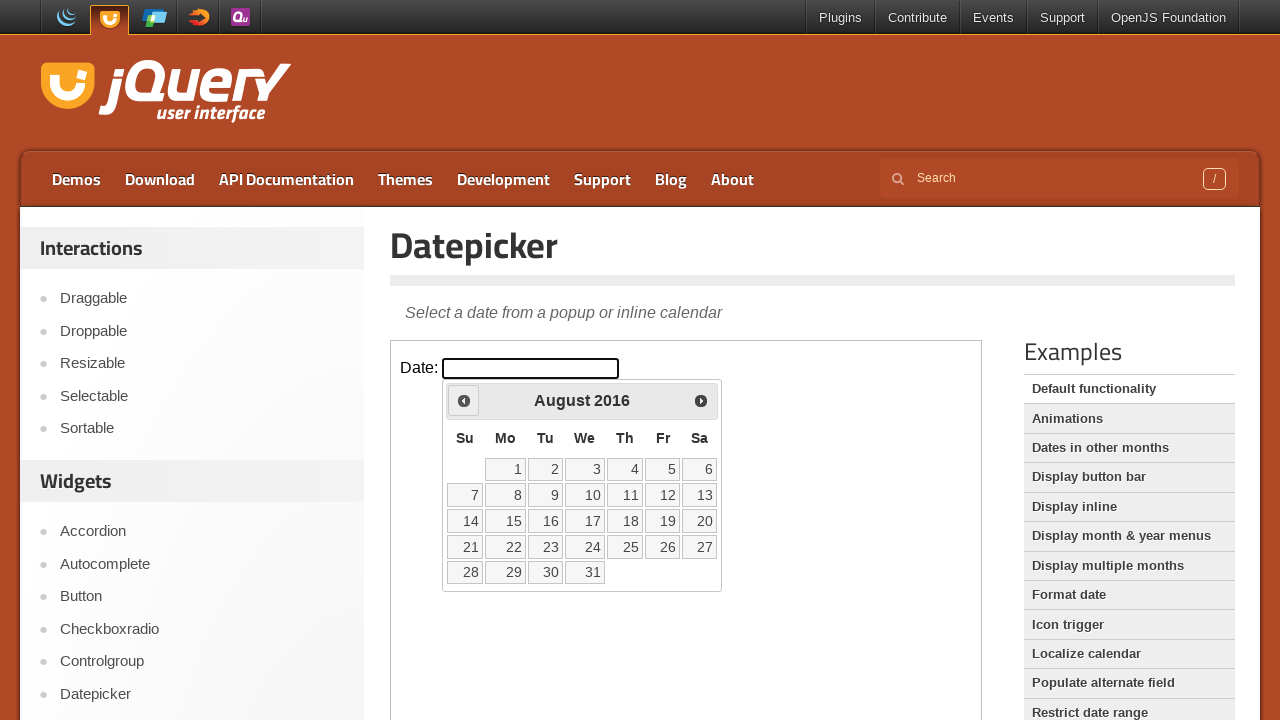

Clicked previous month button to navigate backwards at (464, 400) on iframe >> nth=0 >> internal:control=enter-frame >> xpath=//div[@id='ui-datepicke
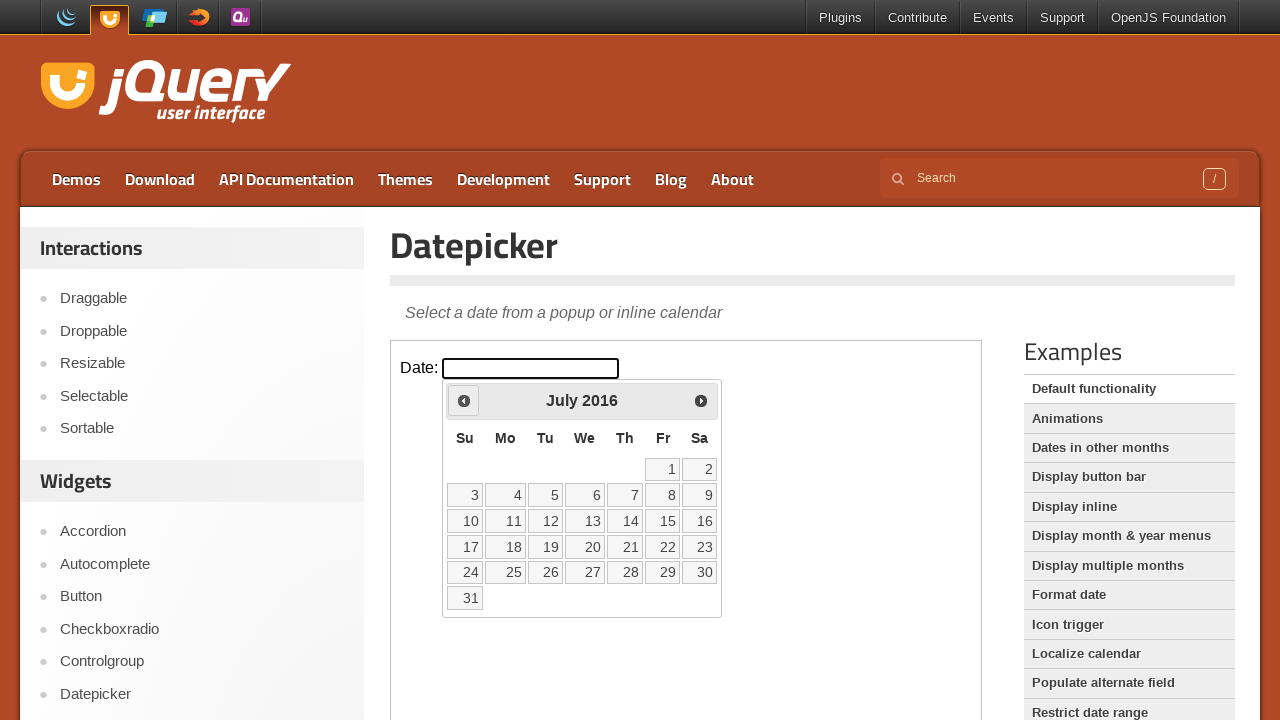

Retrieved current month 'July' and year '2016'
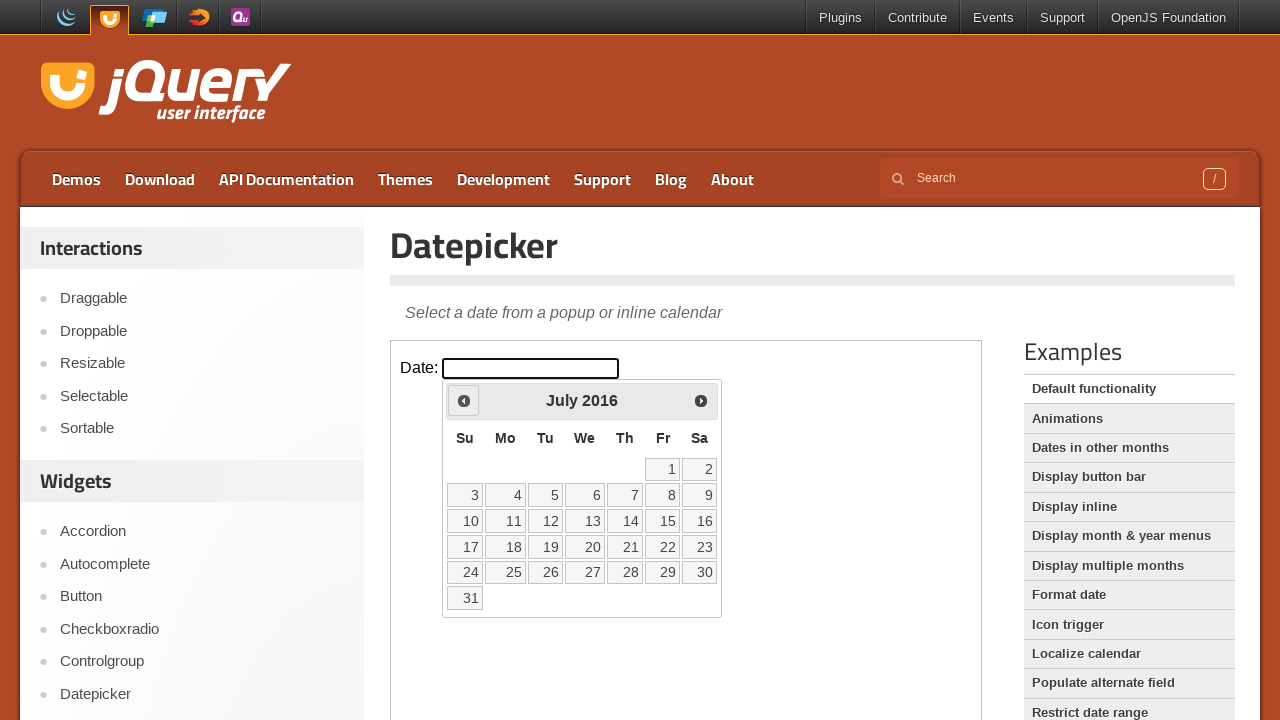

Clicked previous month button to navigate backwards at (464, 400) on iframe >> nth=0 >> internal:control=enter-frame >> xpath=//div[@id='ui-datepicke
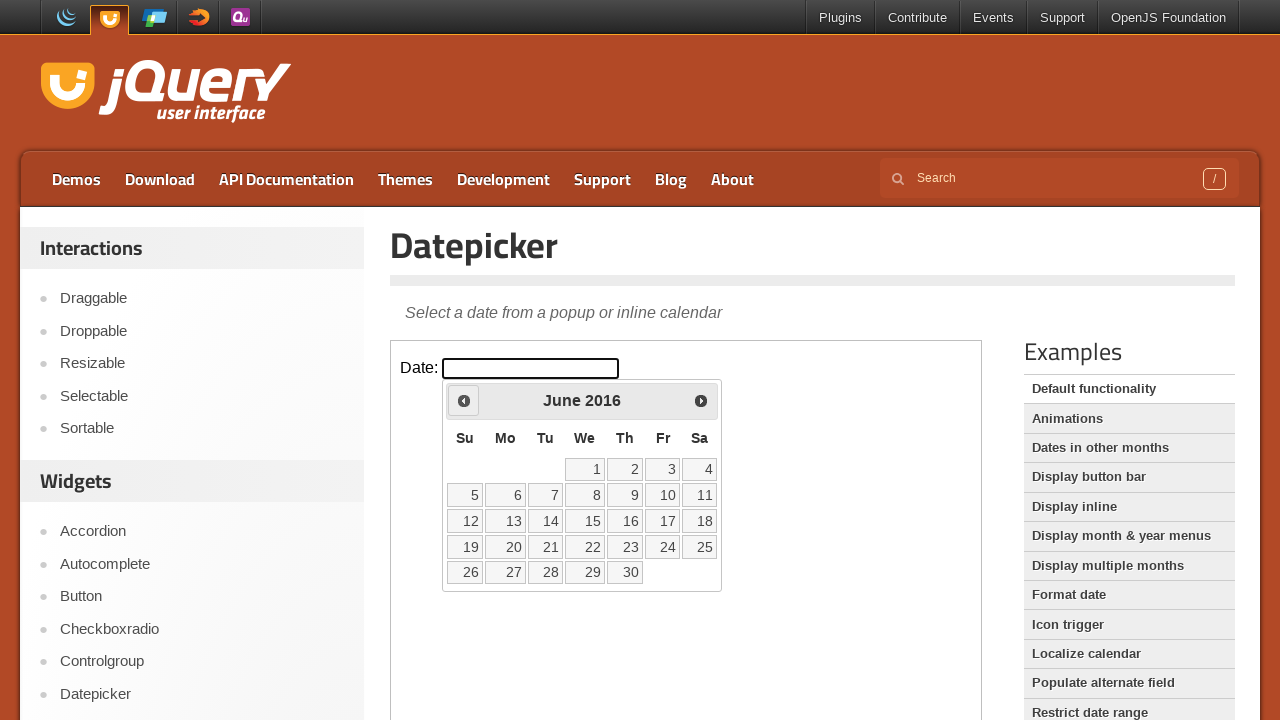

Retrieved current month 'June' and year '2016'
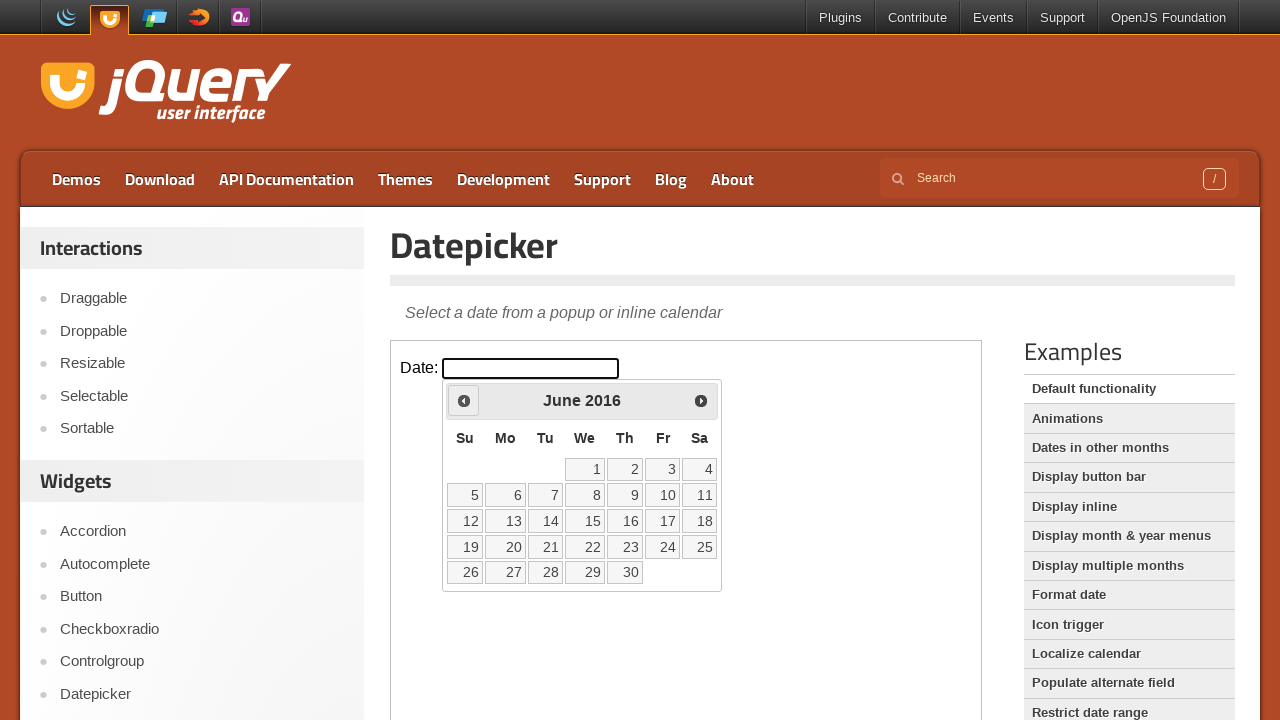

Clicked previous month button to navigate backwards at (464, 400) on iframe >> nth=0 >> internal:control=enter-frame >> xpath=//div[@id='ui-datepicke
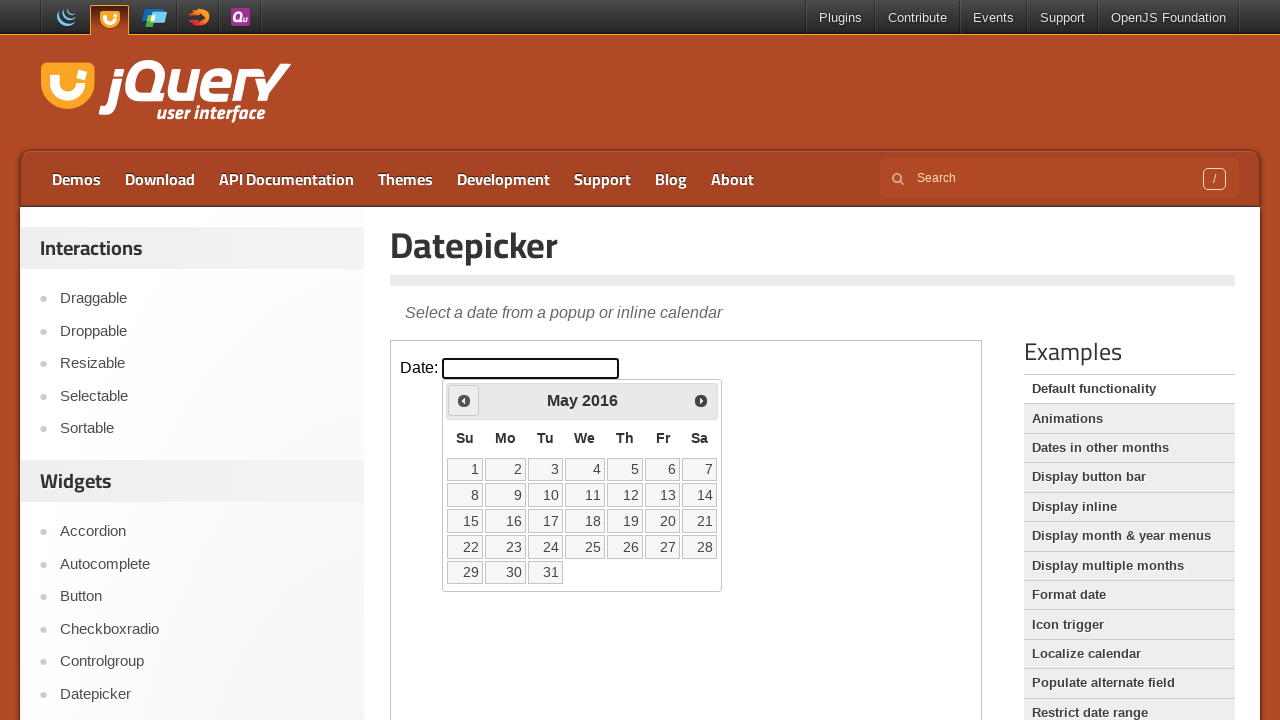

Retrieved current month 'May' and year '2016'
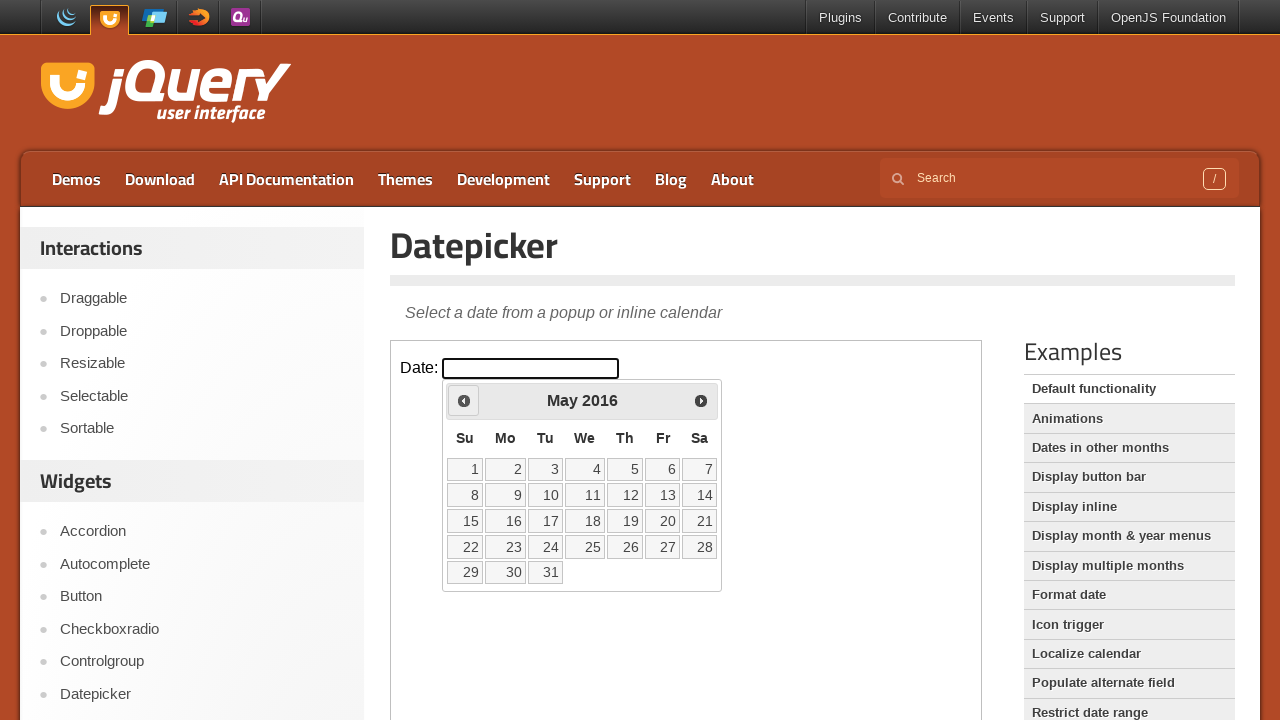

Clicked previous month button to navigate backwards at (464, 400) on iframe >> nth=0 >> internal:control=enter-frame >> xpath=//div[@id='ui-datepicke
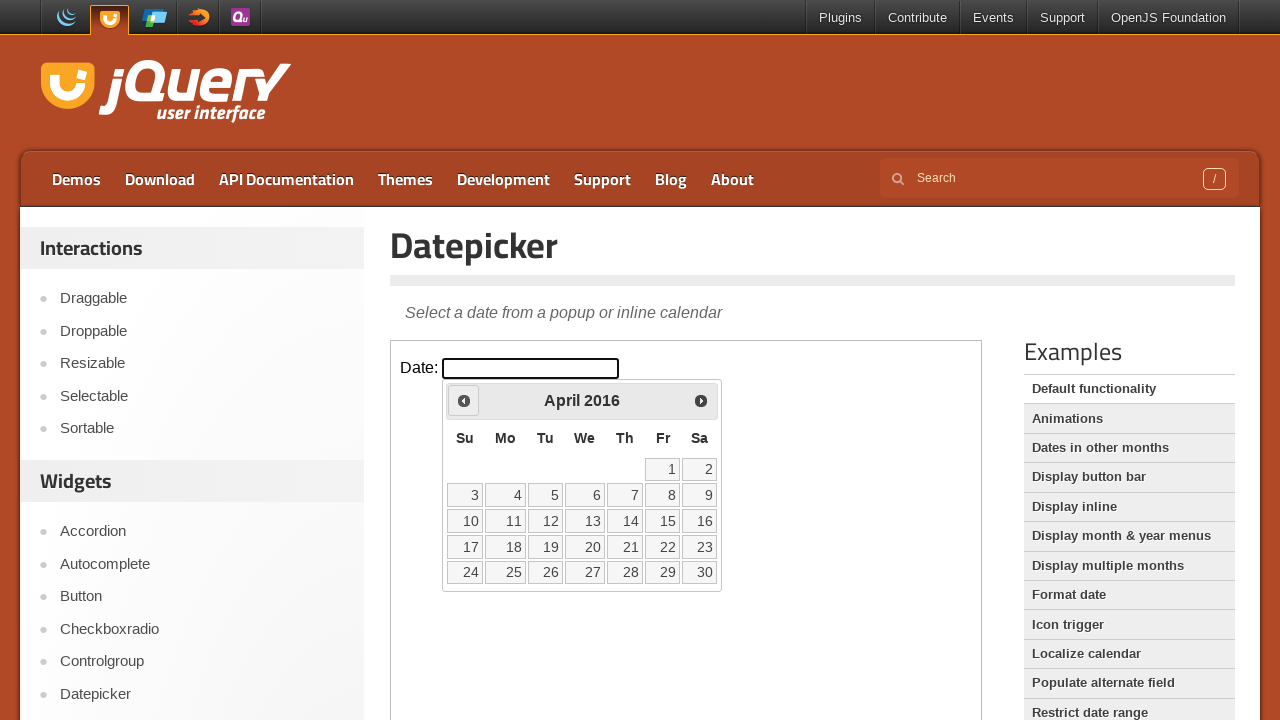

Retrieved current month 'April' and year '2016'
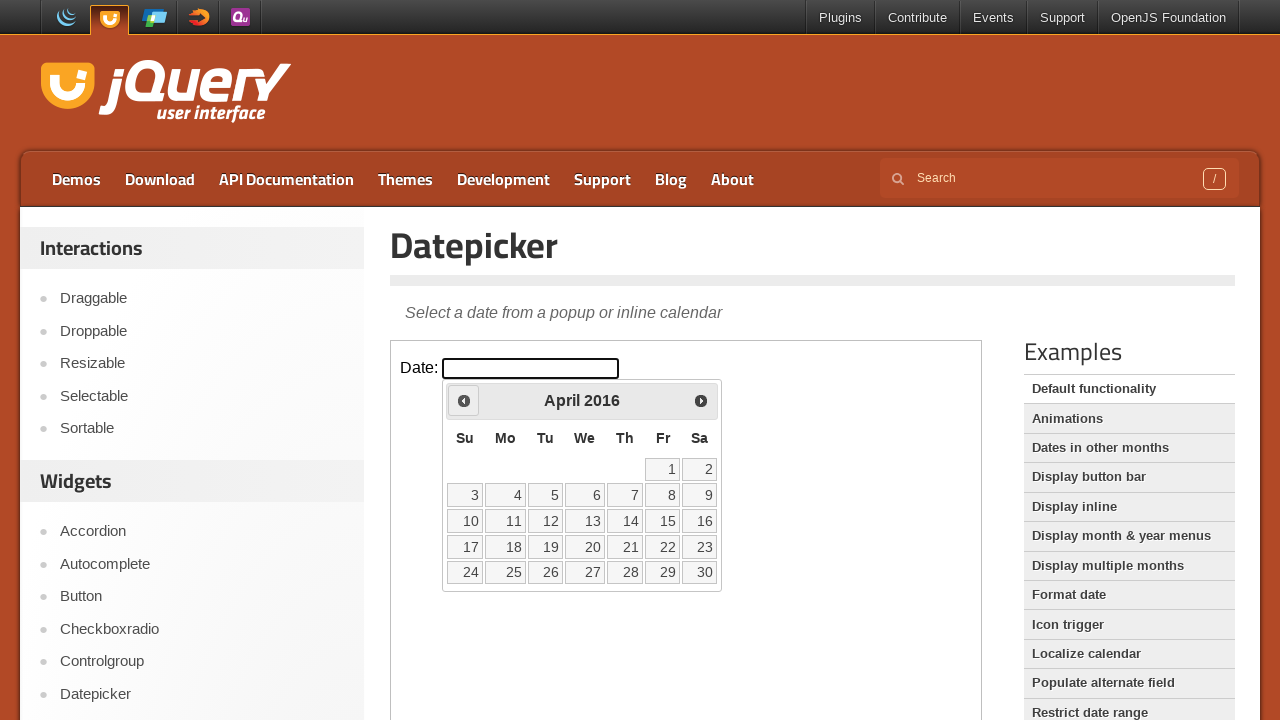

Clicked previous month button to navigate backwards at (464, 400) on iframe >> nth=0 >> internal:control=enter-frame >> xpath=//div[@id='ui-datepicke
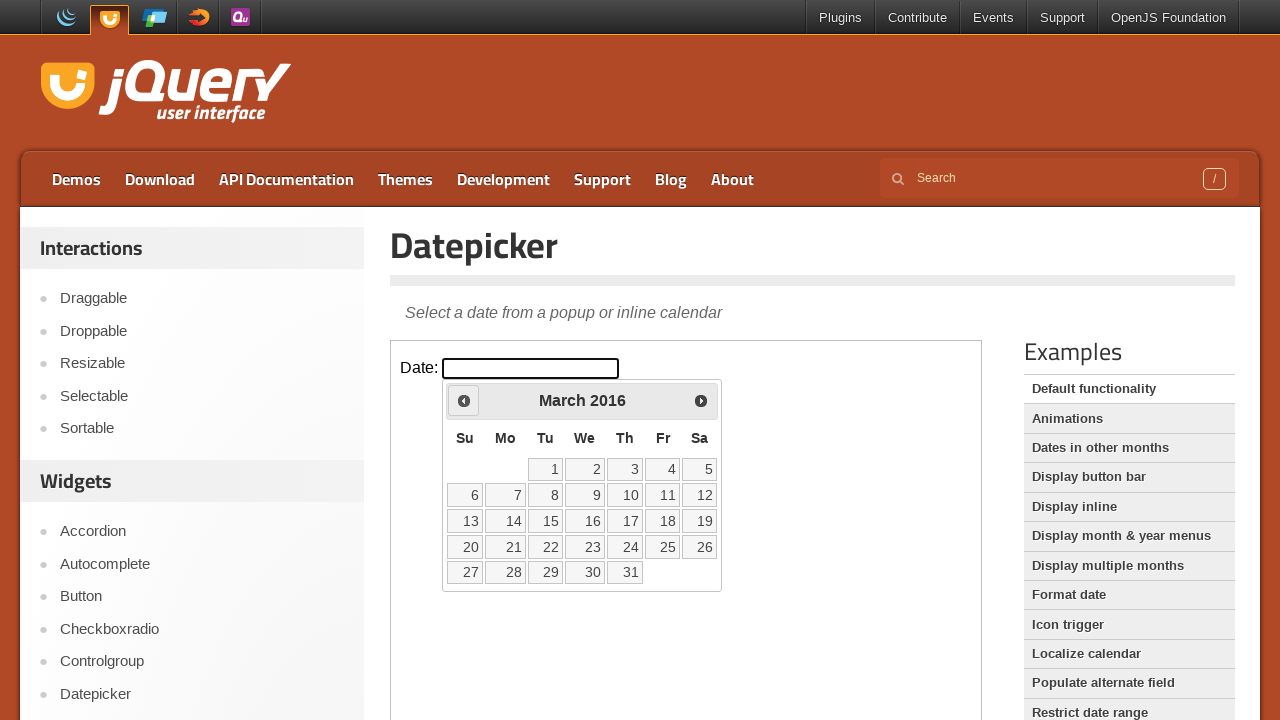

Retrieved current month 'March' and year '2016'
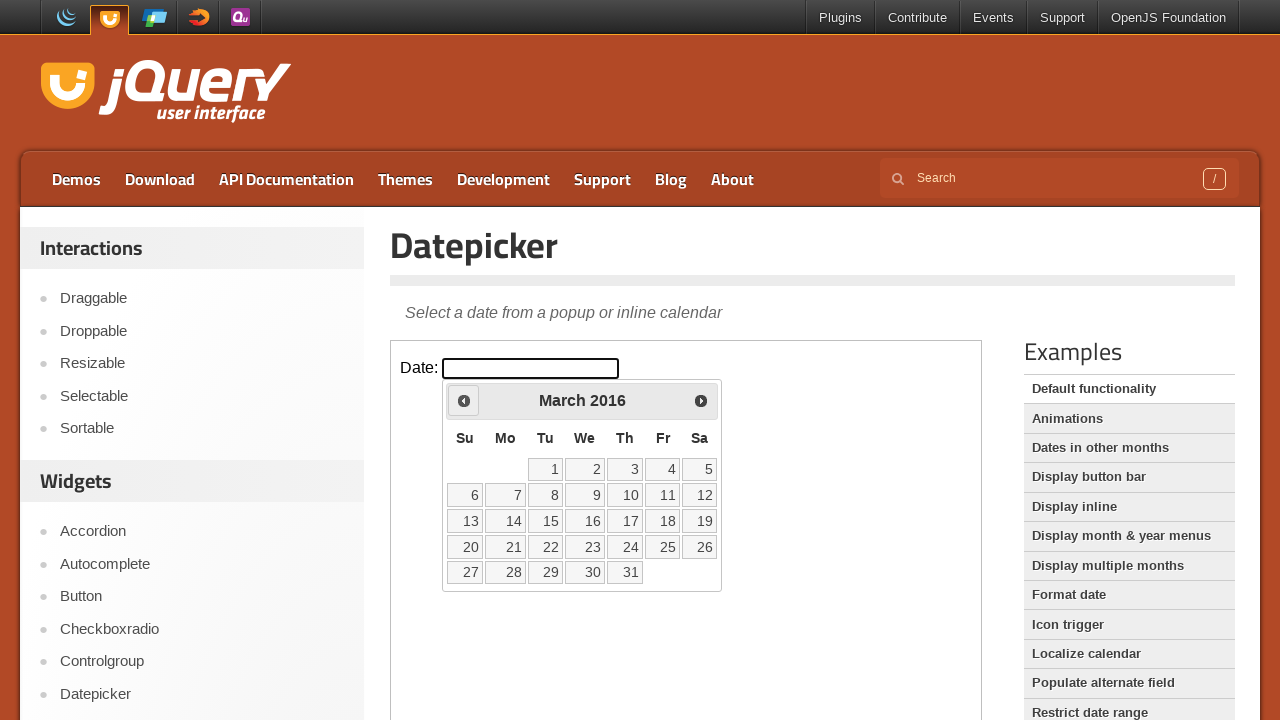

Clicked previous month button to navigate backwards at (464, 400) on iframe >> nth=0 >> internal:control=enter-frame >> xpath=//div[@id='ui-datepicke
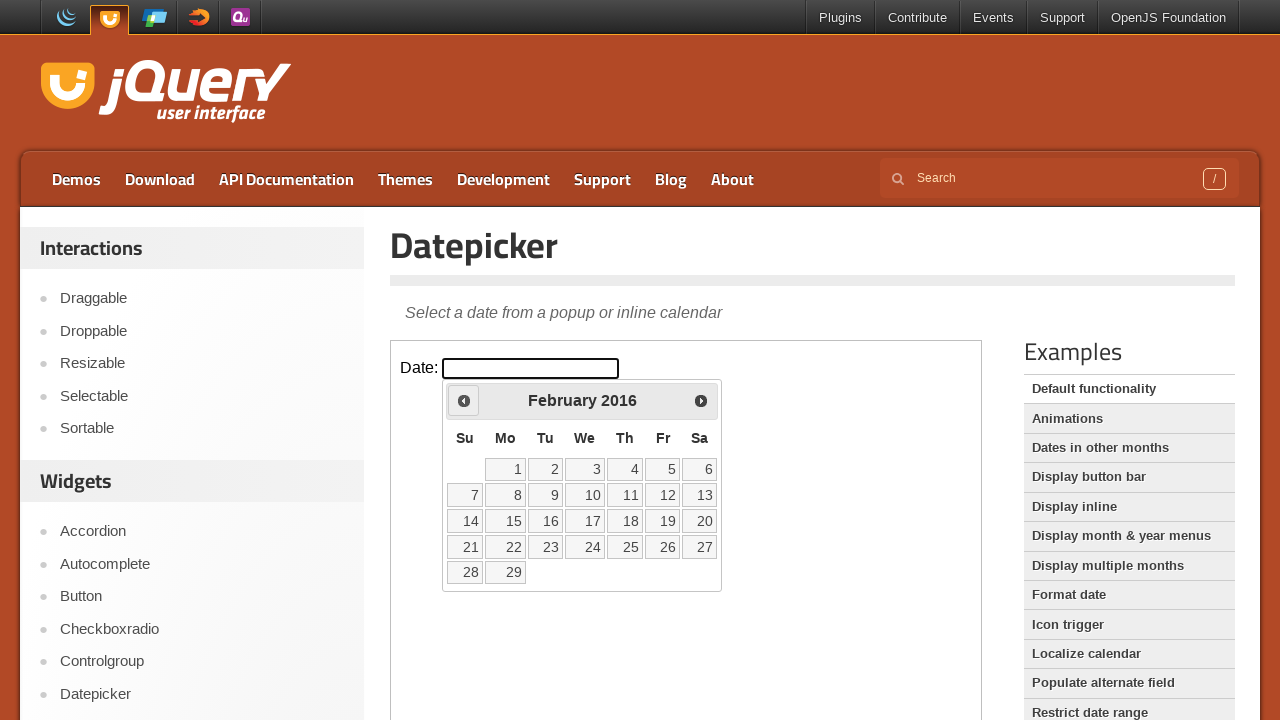

Retrieved current month 'February' and year '2016'
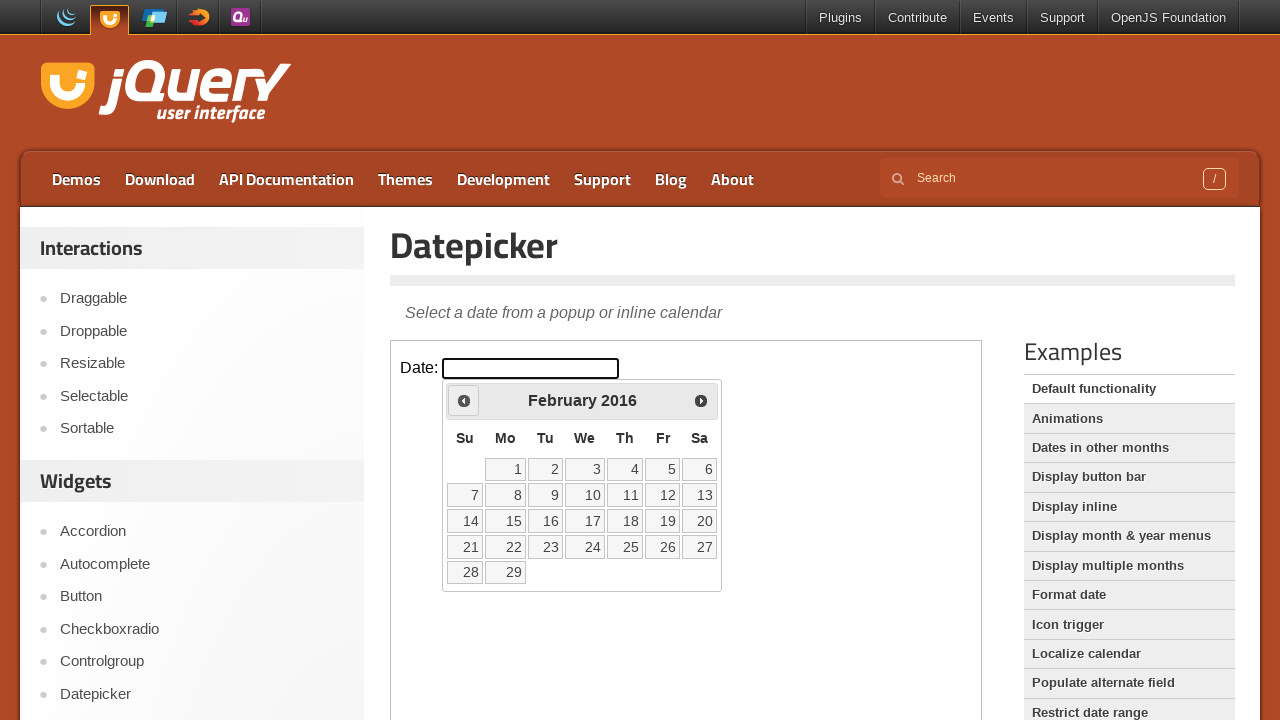

Clicked previous month button to navigate backwards at (464, 400) on iframe >> nth=0 >> internal:control=enter-frame >> xpath=//div[@id='ui-datepicke
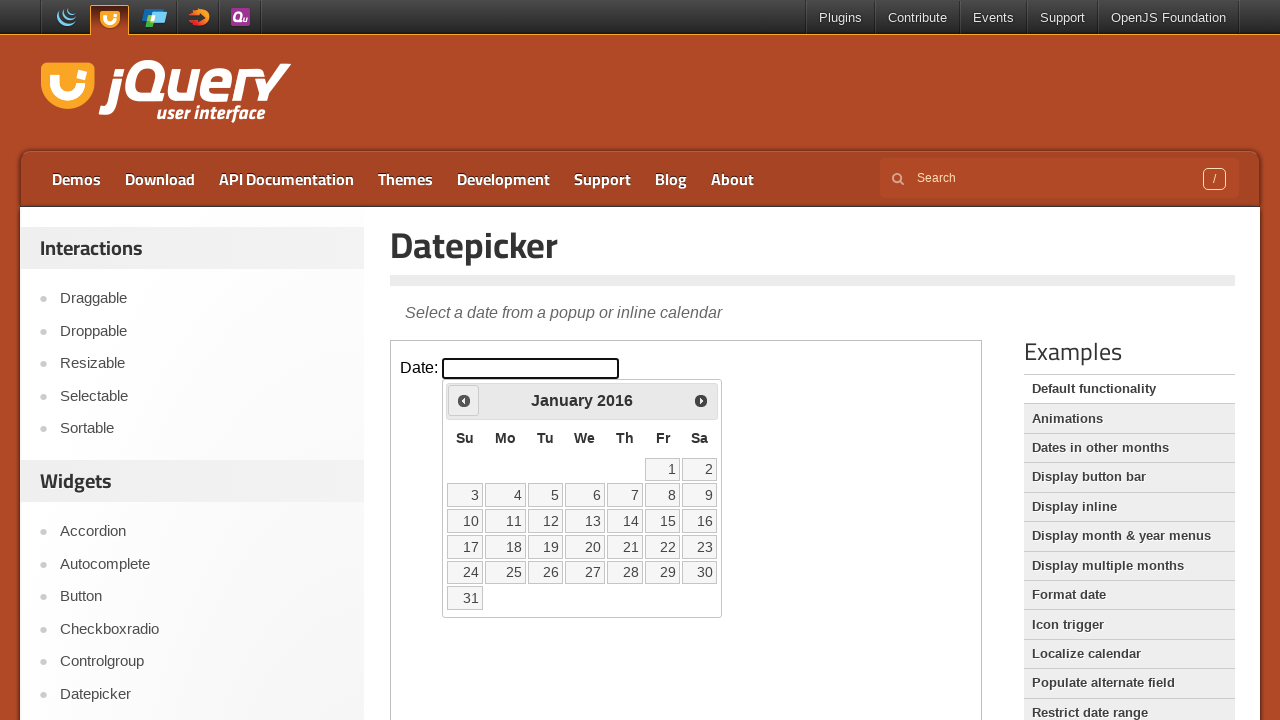

Retrieved current month 'January' and year '2016'
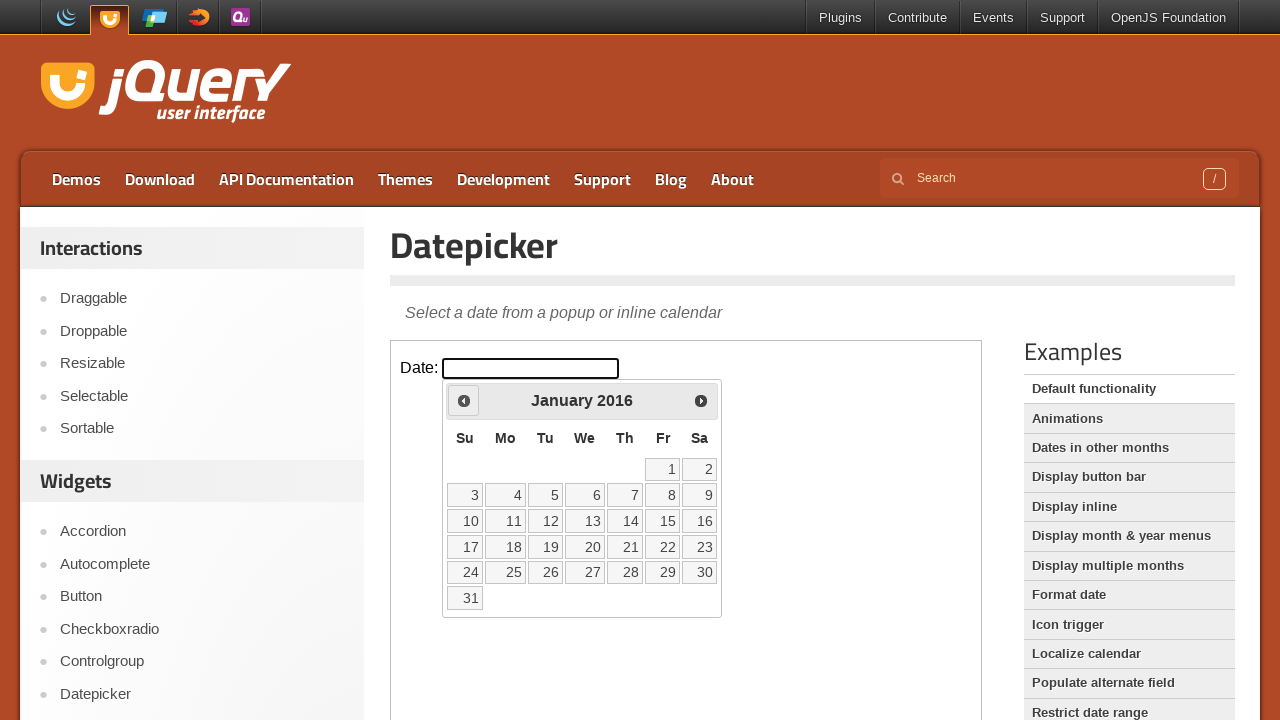

Clicked previous month button to navigate backwards at (464, 400) on iframe >> nth=0 >> internal:control=enter-frame >> xpath=//div[@id='ui-datepicke
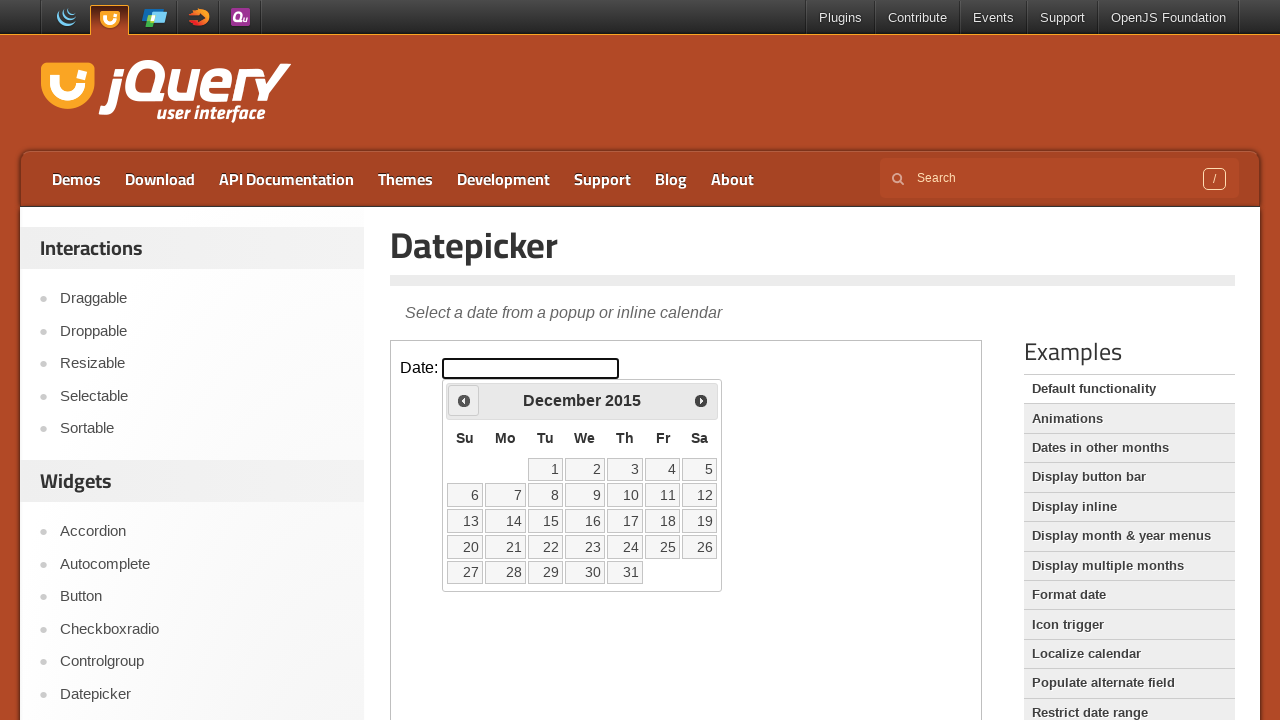

Retrieved current month 'December' and year '2015'
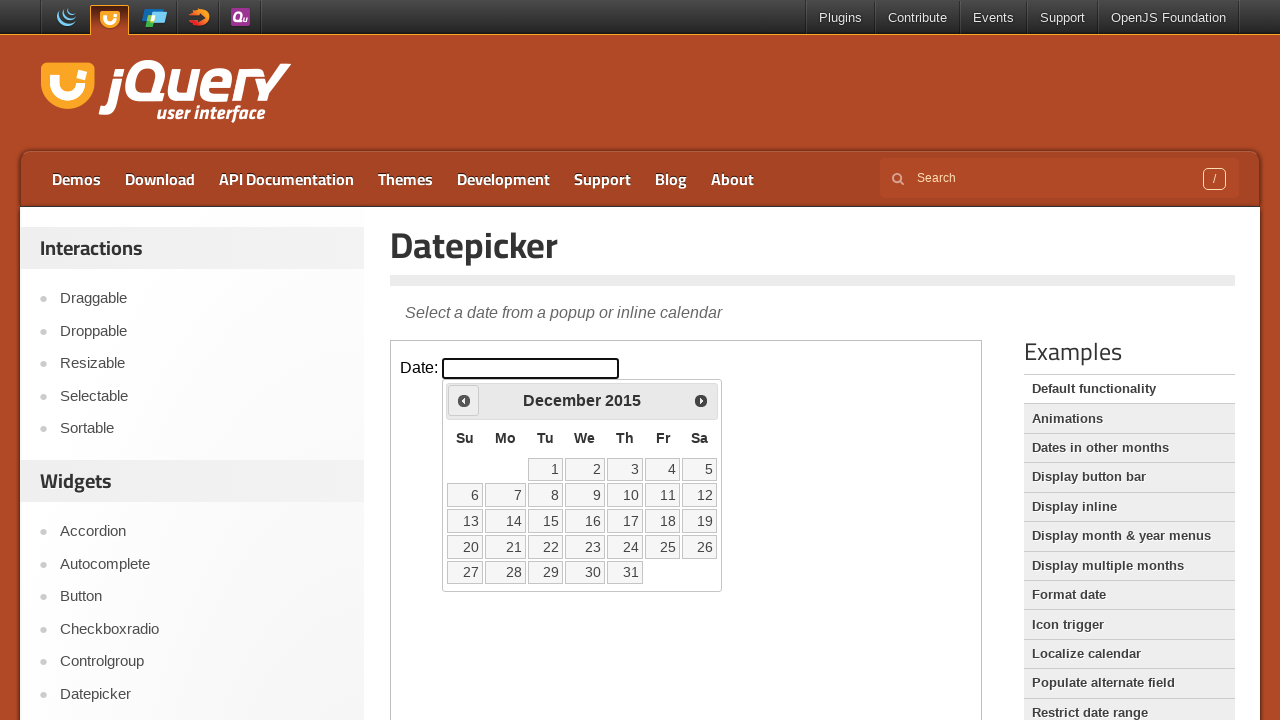

Clicked previous month button to navigate backwards at (464, 400) on iframe >> nth=0 >> internal:control=enter-frame >> xpath=//div[@id='ui-datepicke
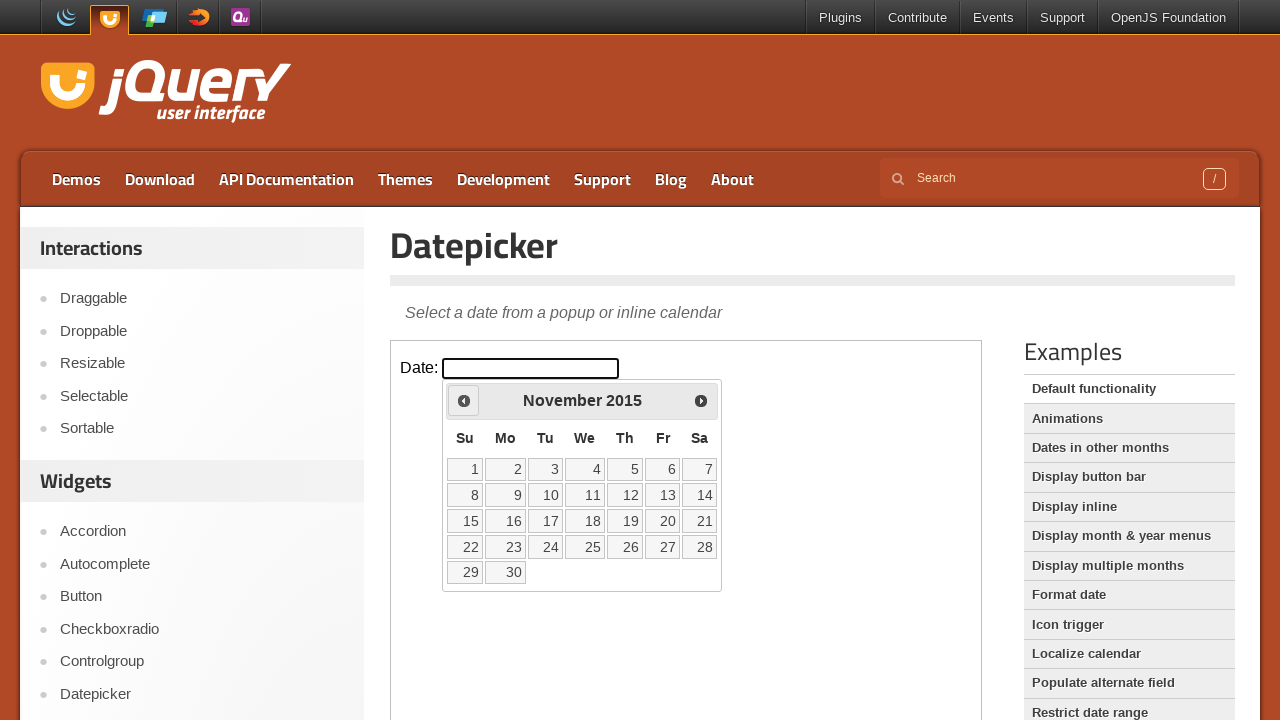

Retrieved current month 'November' and year '2015'
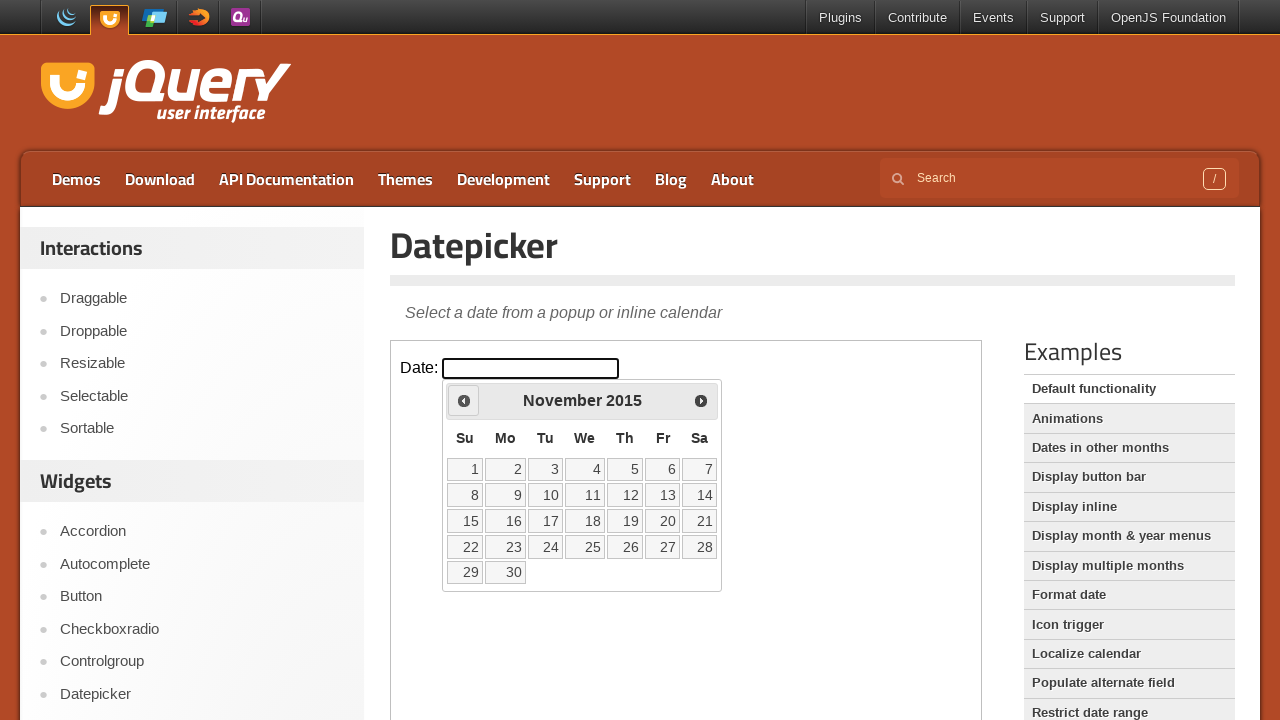

Clicked previous month button to navigate backwards at (464, 400) on iframe >> nth=0 >> internal:control=enter-frame >> xpath=//div[@id='ui-datepicke
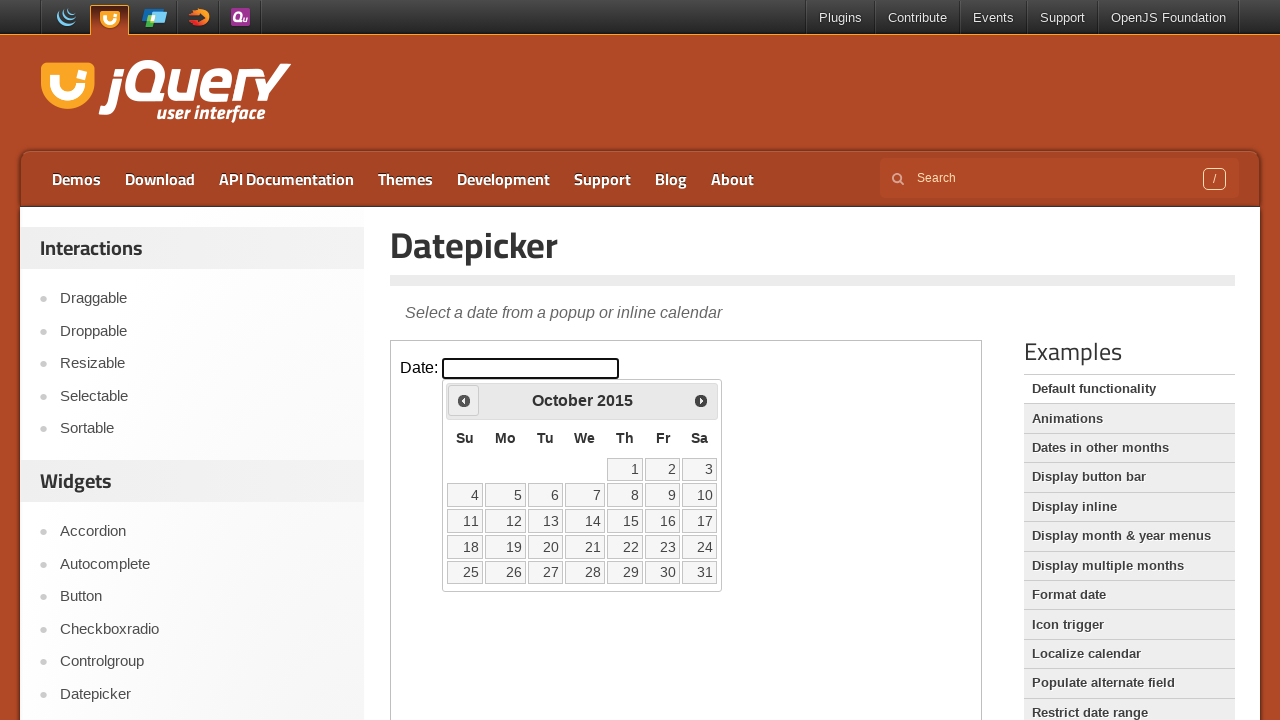

Retrieved current month 'October' and year '2015'
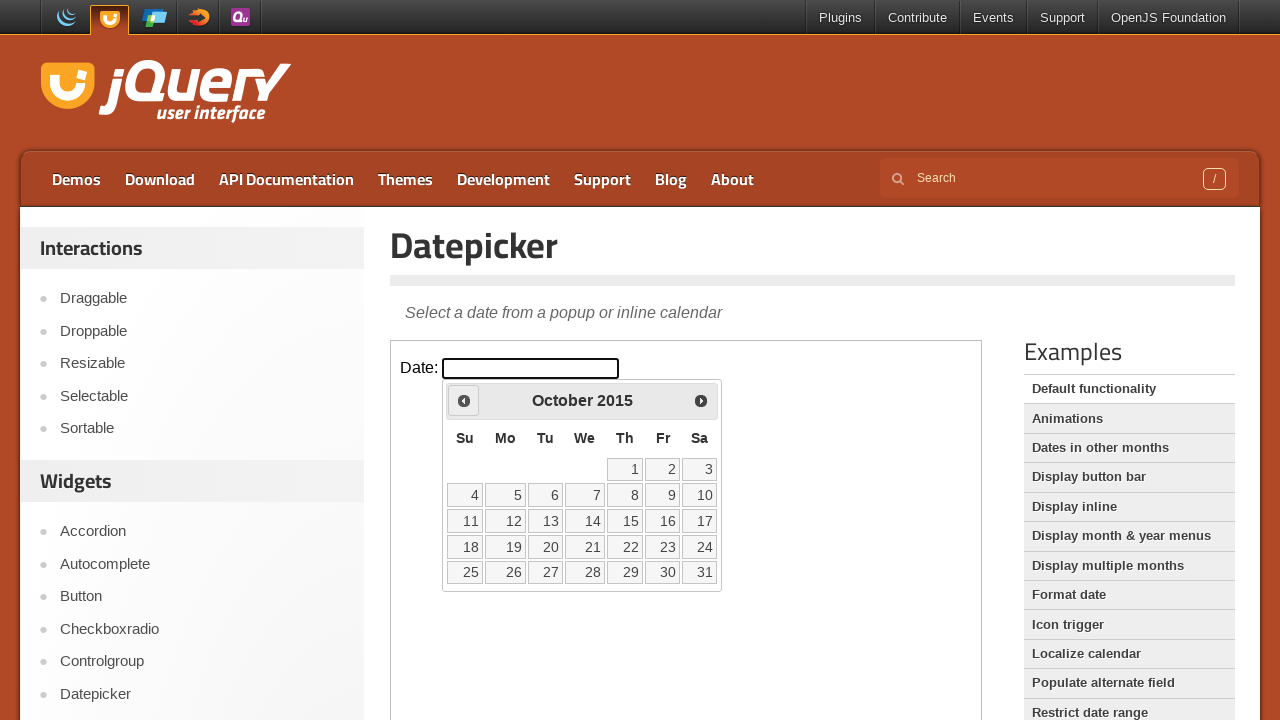

Clicked previous month button to navigate backwards at (464, 400) on iframe >> nth=0 >> internal:control=enter-frame >> xpath=//div[@id='ui-datepicke
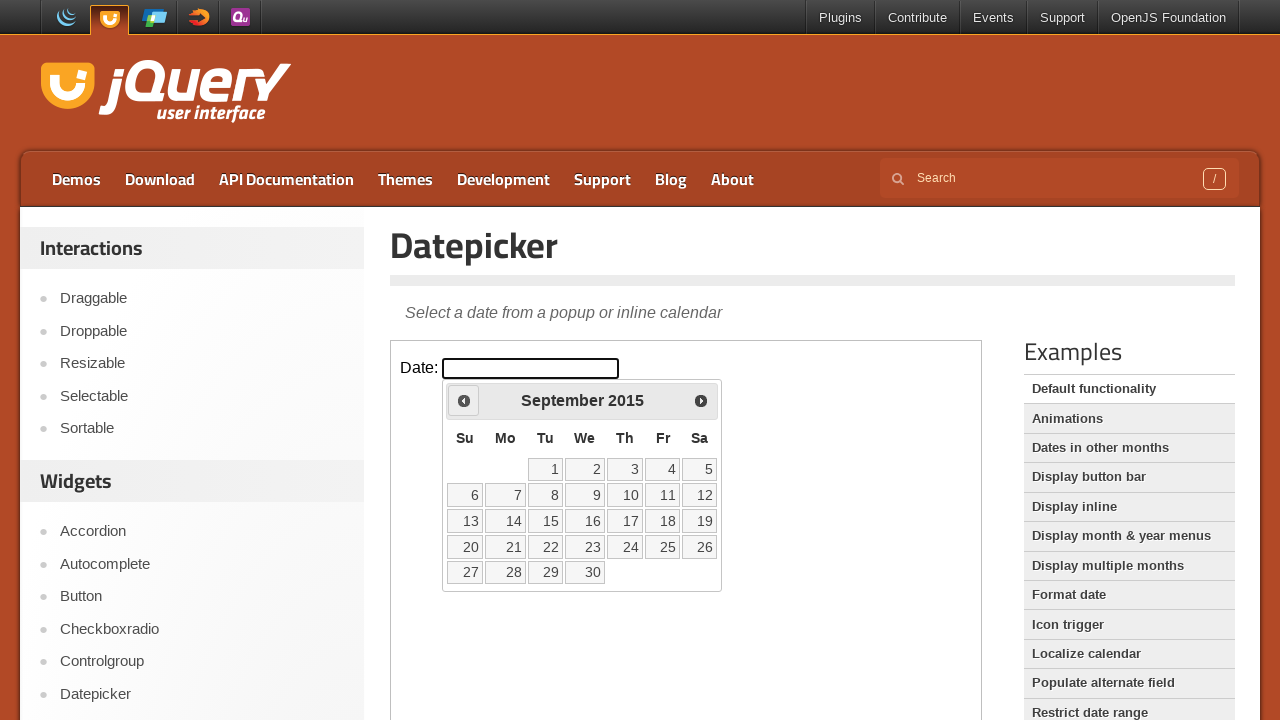

Retrieved current month 'September' and year '2015'
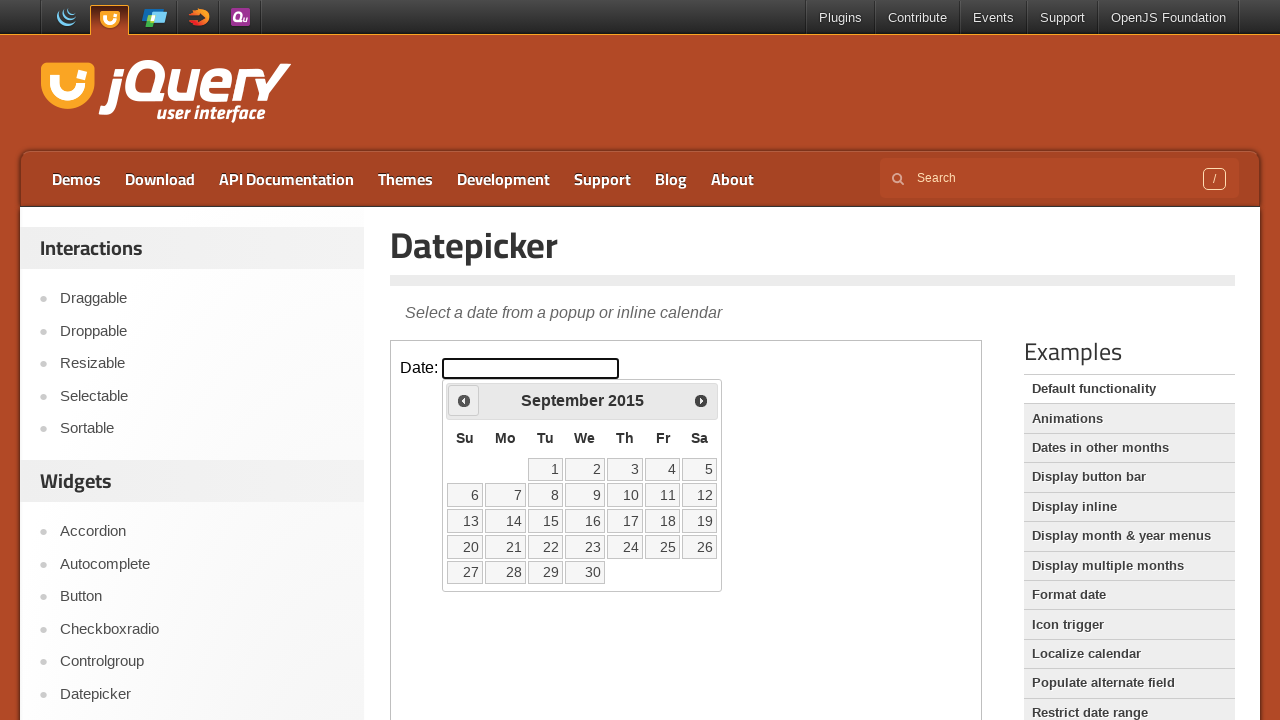

Clicked previous month button to navigate backwards at (464, 400) on iframe >> nth=0 >> internal:control=enter-frame >> xpath=//div[@id='ui-datepicke
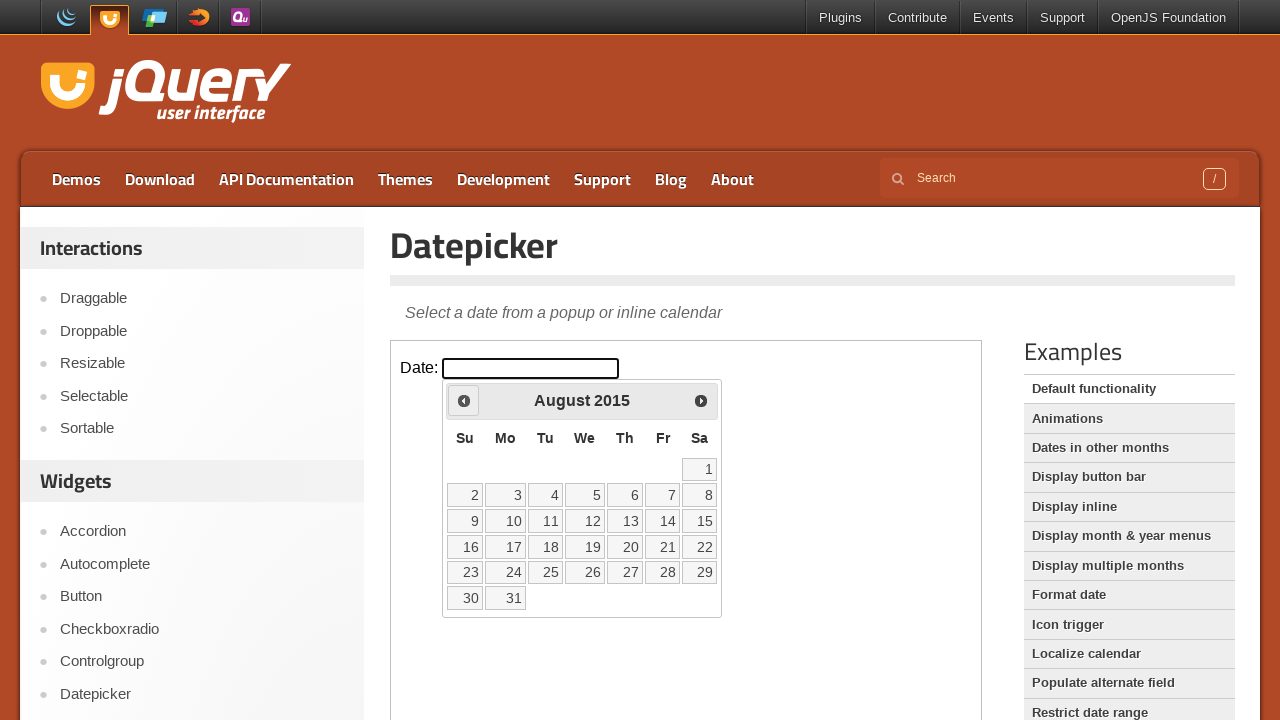

Retrieved current month 'August' and year '2015'
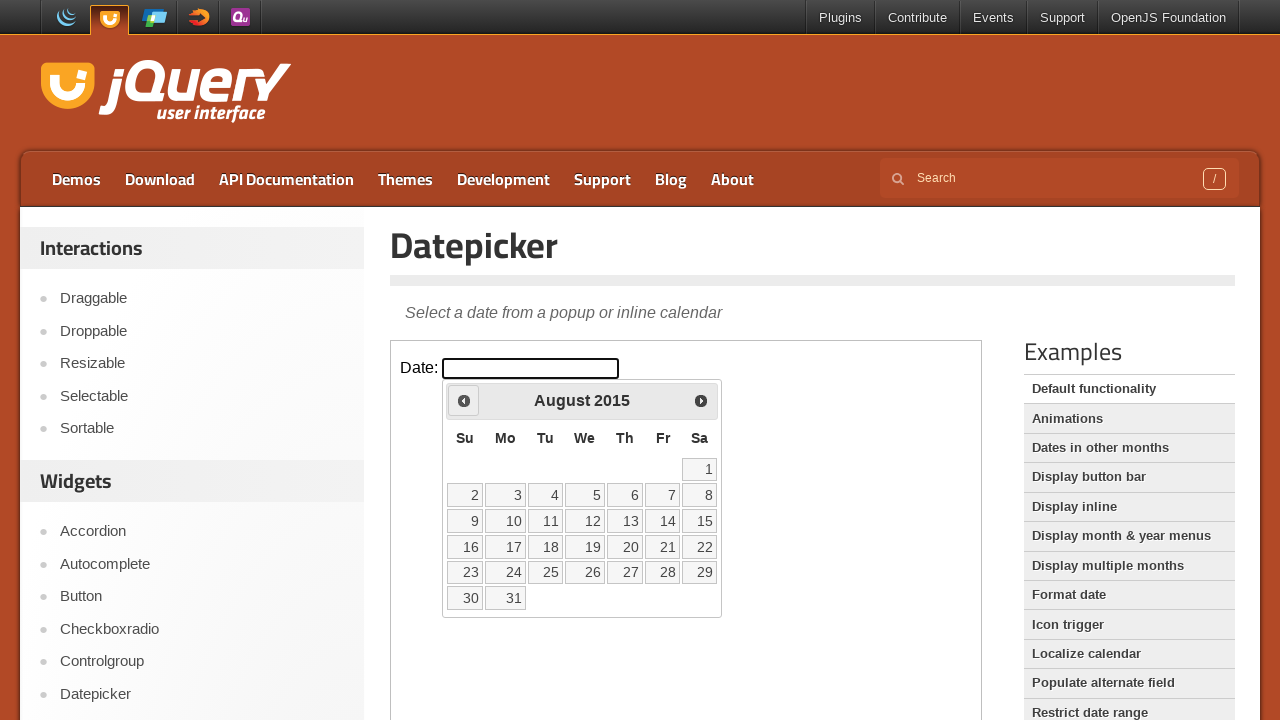

Clicked previous month button to navigate backwards at (464, 400) on iframe >> nth=0 >> internal:control=enter-frame >> xpath=//div[@id='ui-datepicke
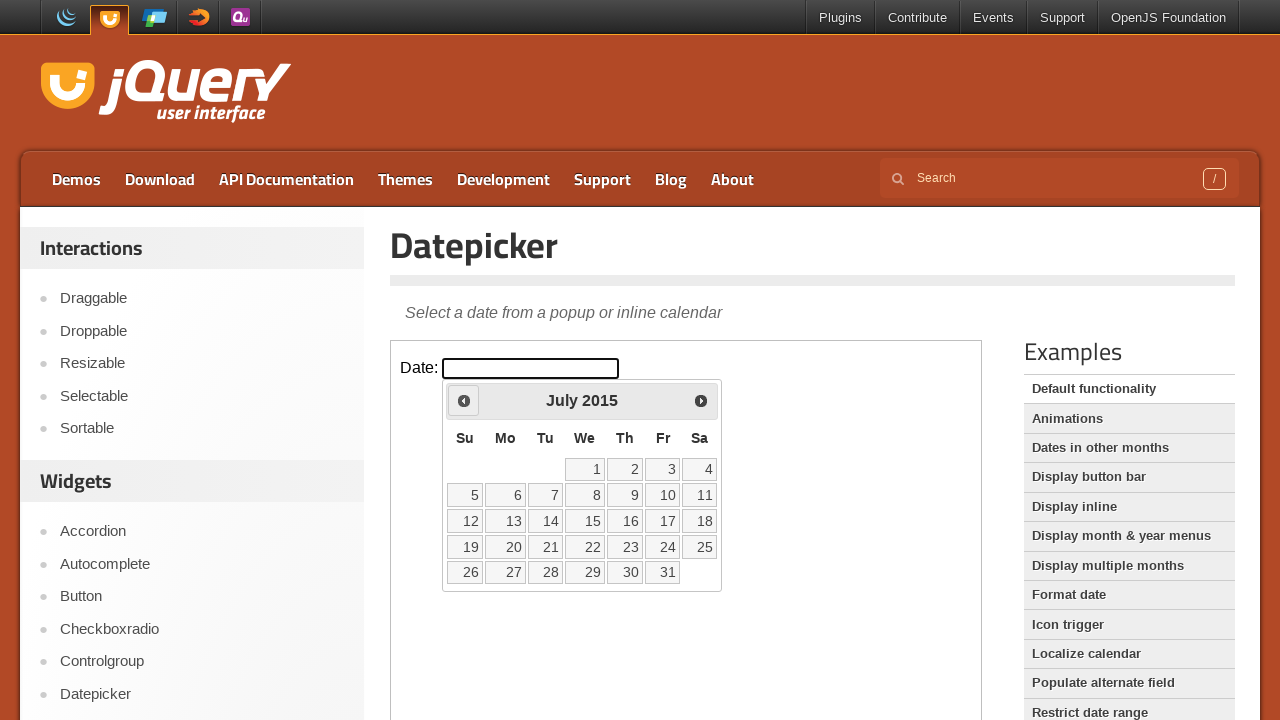

Retrieved current month 'July' and year '2015'
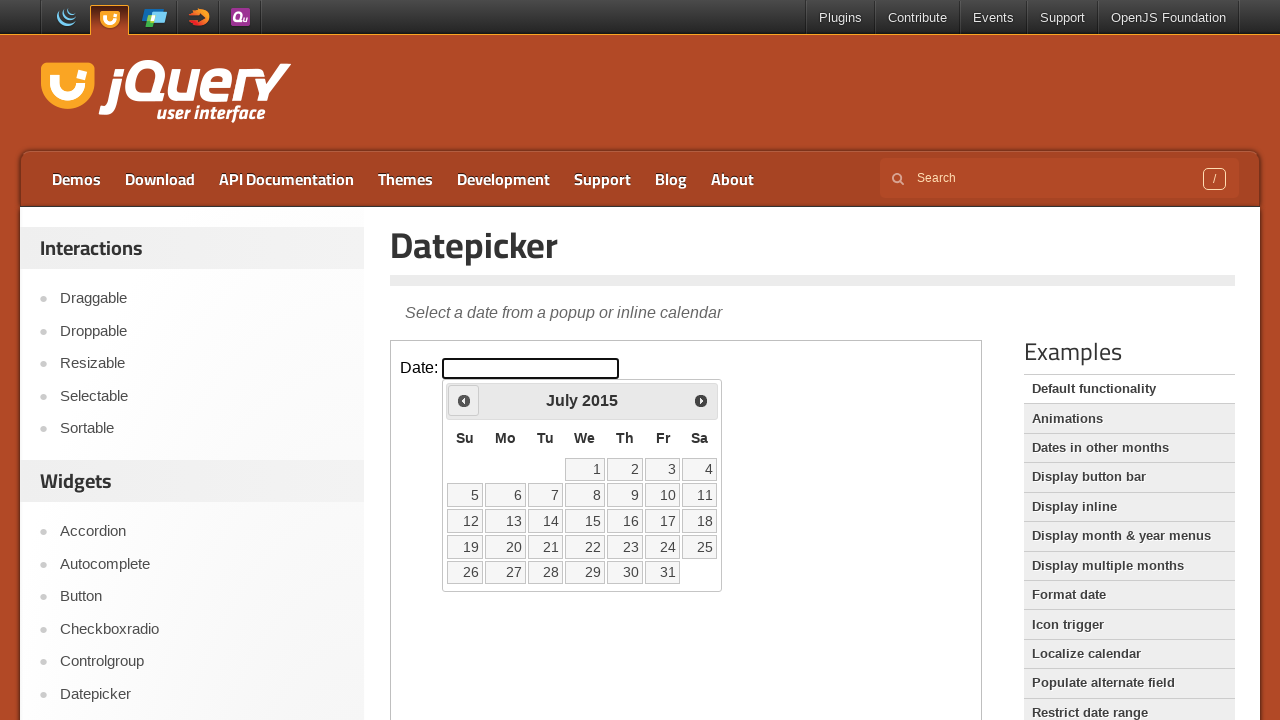

Clicked previous month button to navigate backwards at (464, 400) on iframe >> nth=0 >> internal:control=enter-frame >> xpath=//div[@id='ui-datepicke
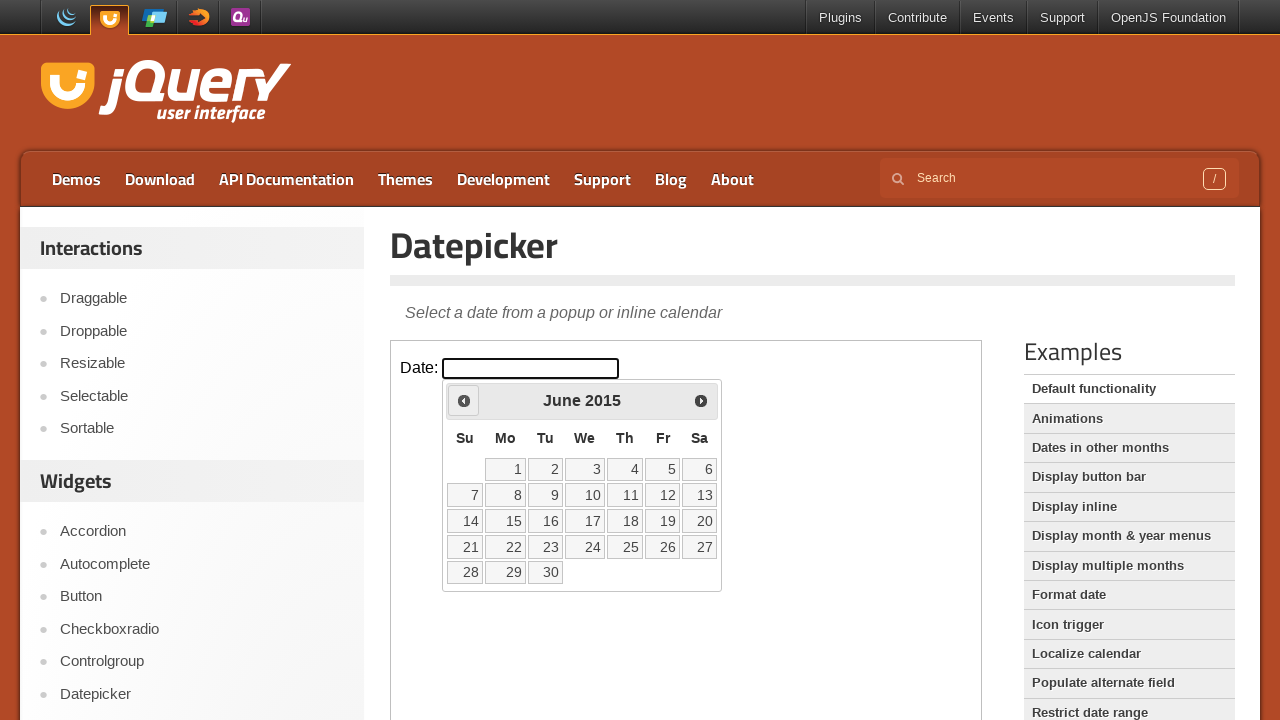

Retrieved current month 'June' and year '2015'
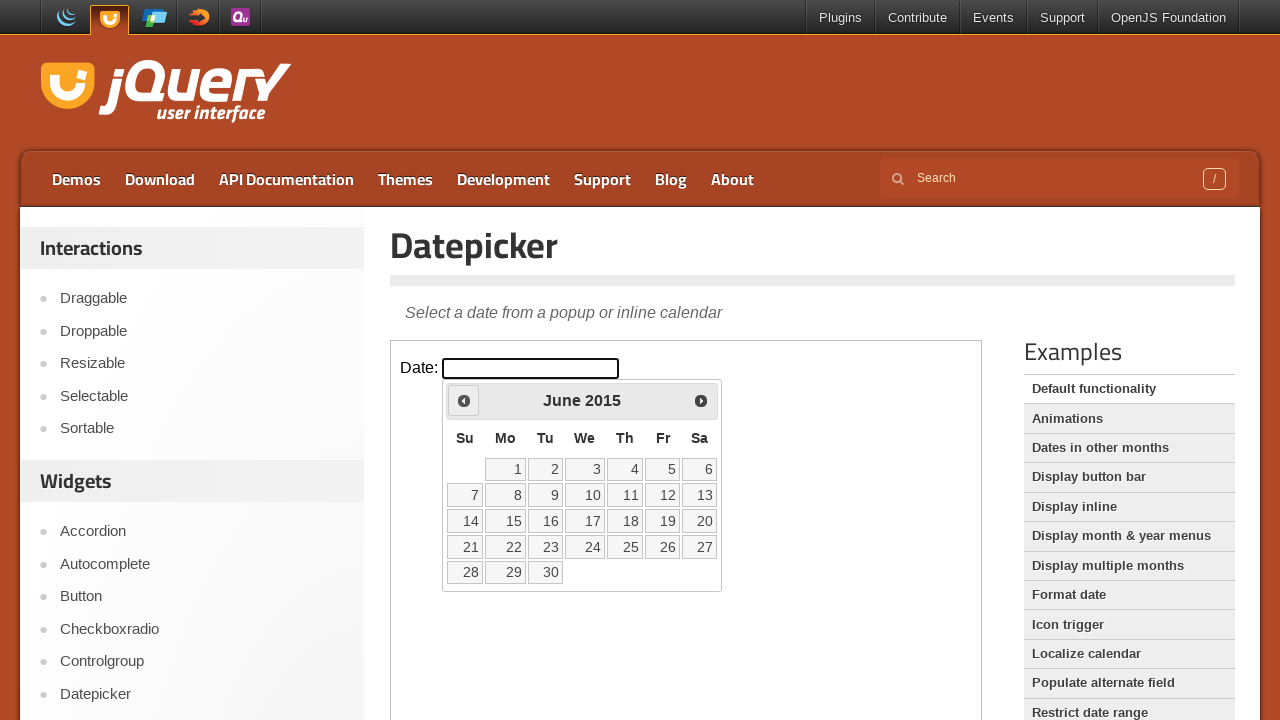

Clicked previous month button to navigate backwards at (464, 400) on iframe >> nth=0 >> internal:control=enter-frame >> xpath=//div[@id='ui-datepicke
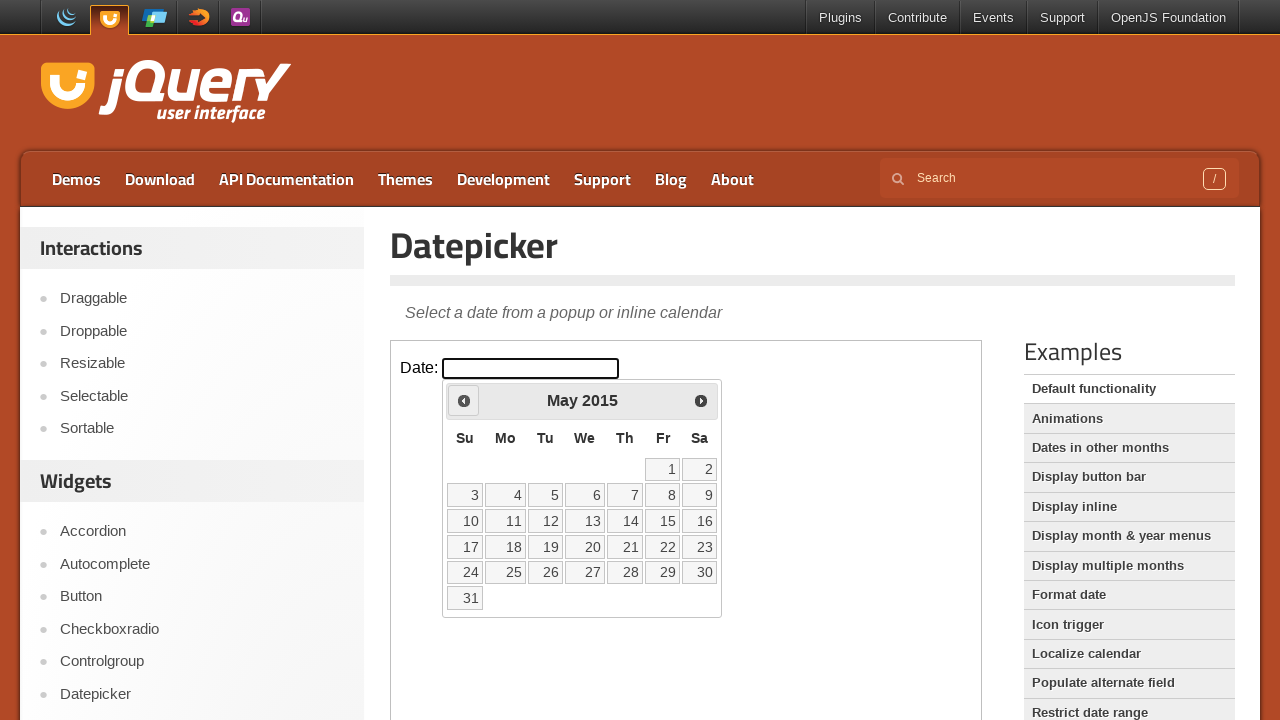

Retrieved current month 'May' and year '2015'
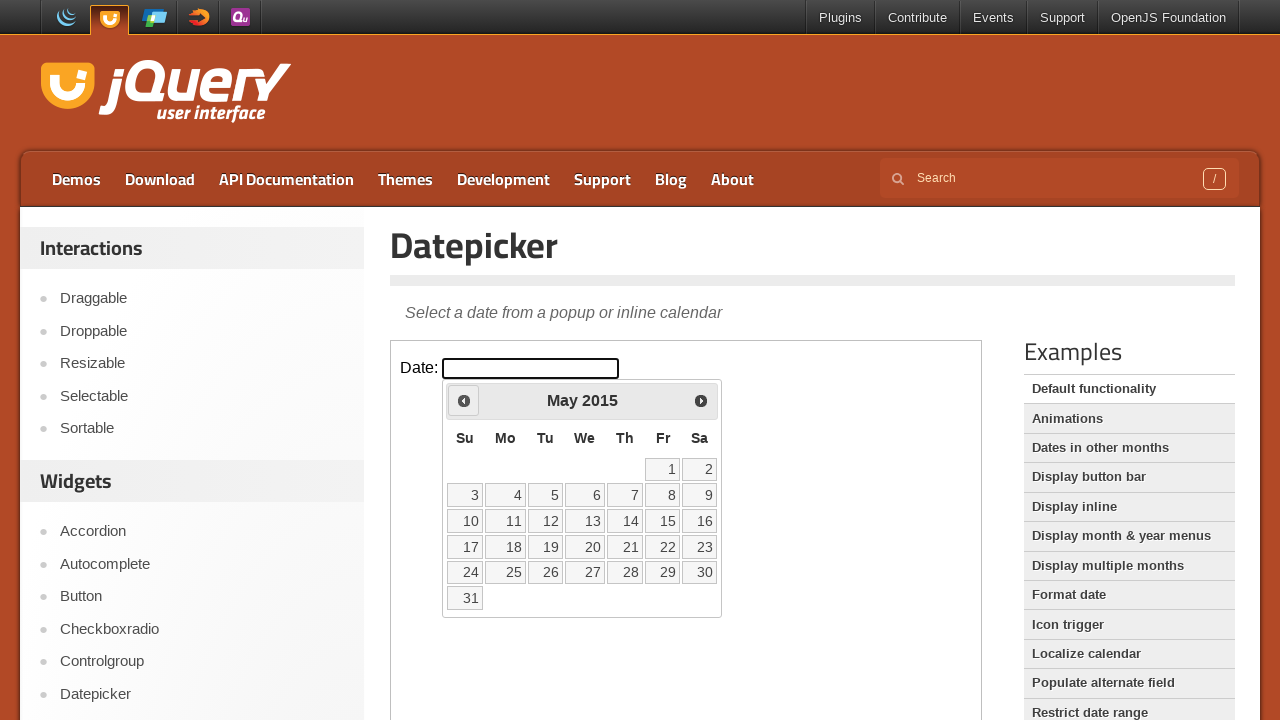

Clicked previous month button to navigate backwards at (464, 400) on iframe >> nth=0 >> internal:control=enter-frame >> xpath=//div[@id='ui-datepicke
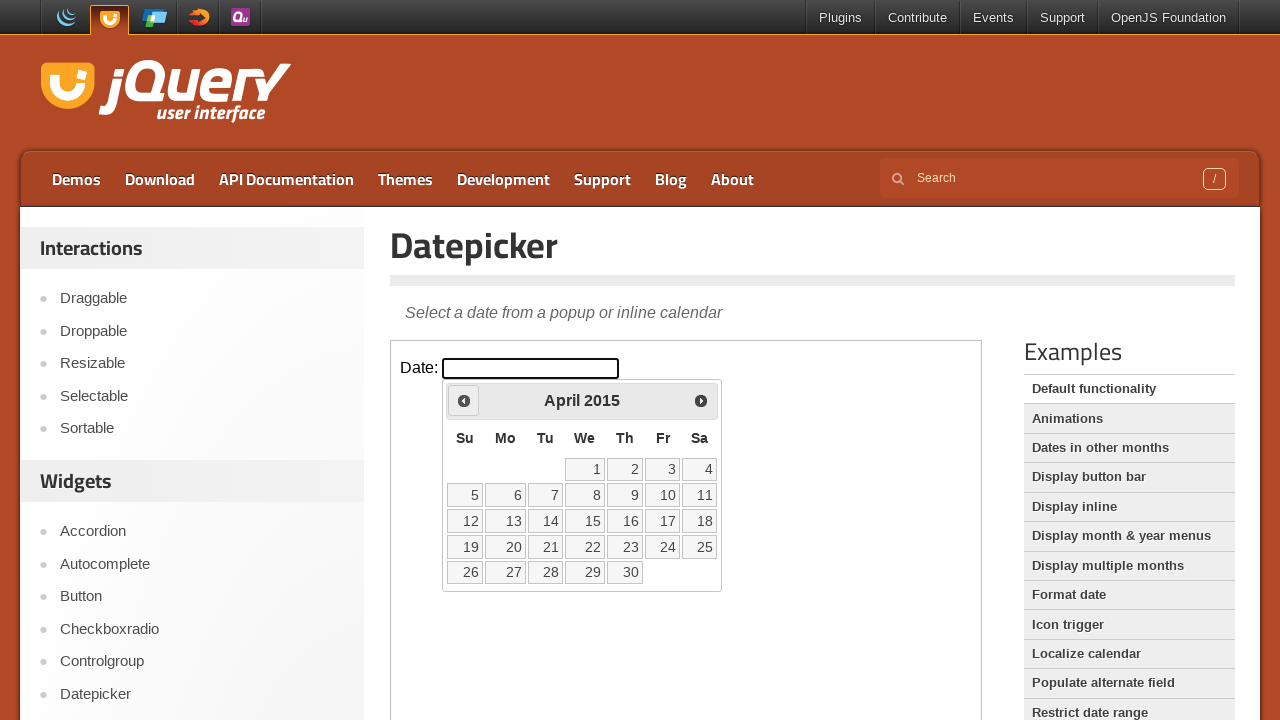

Retrieved current month 'April' and year '2015'
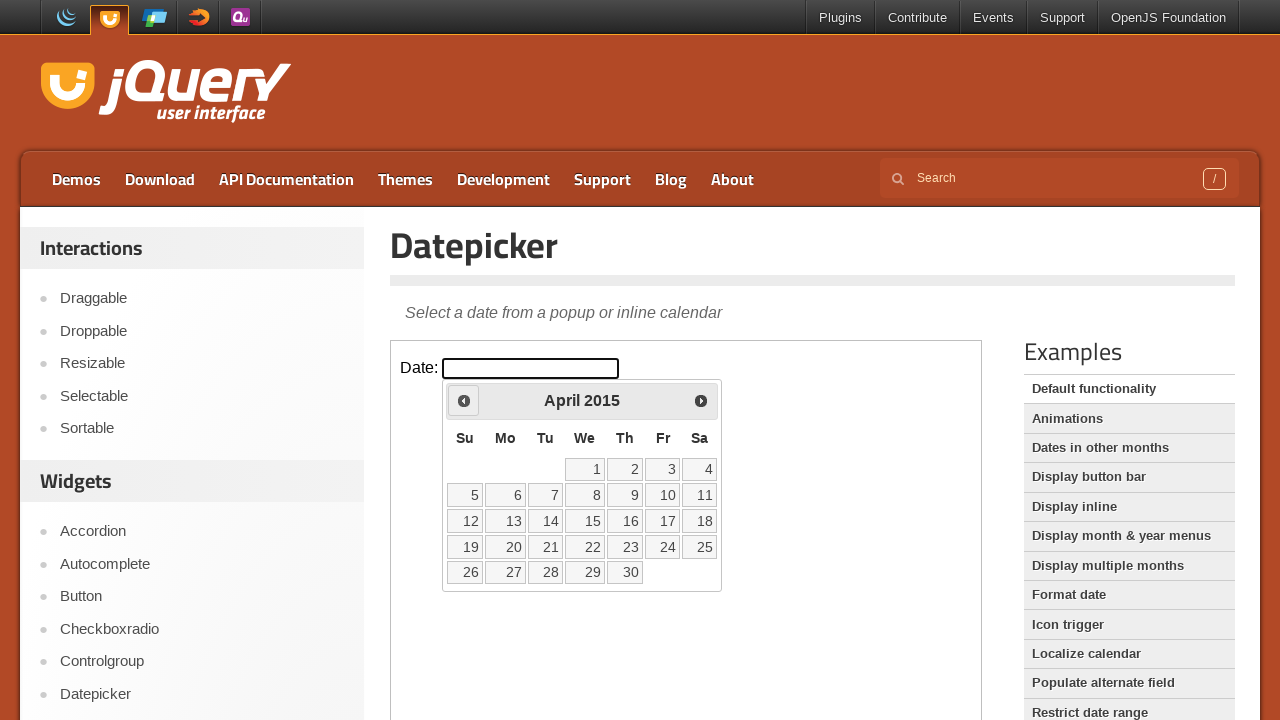

Clicked previous month button to navigate backwards at (464, 400) on iframe >> nth=0 >> internal:control=enter-frame >> xpath=//div[@id='ui-datepicke
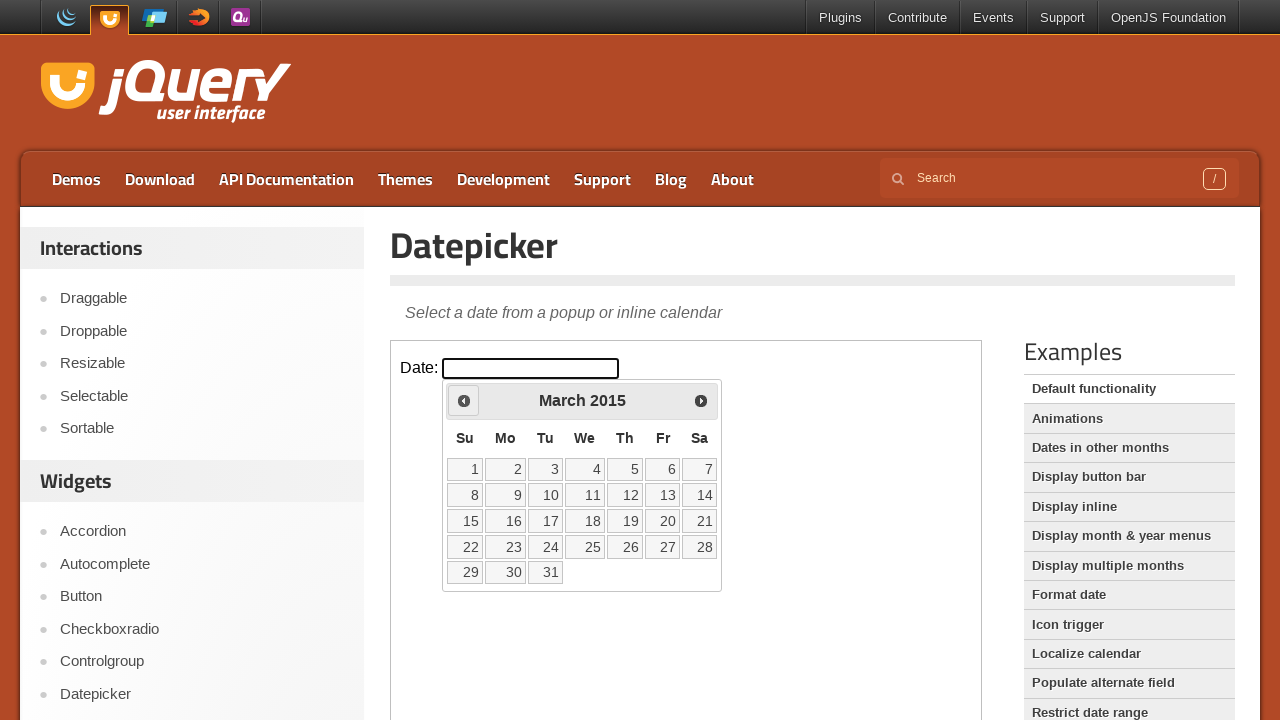

Retrieved current month 'March' and year '2015'
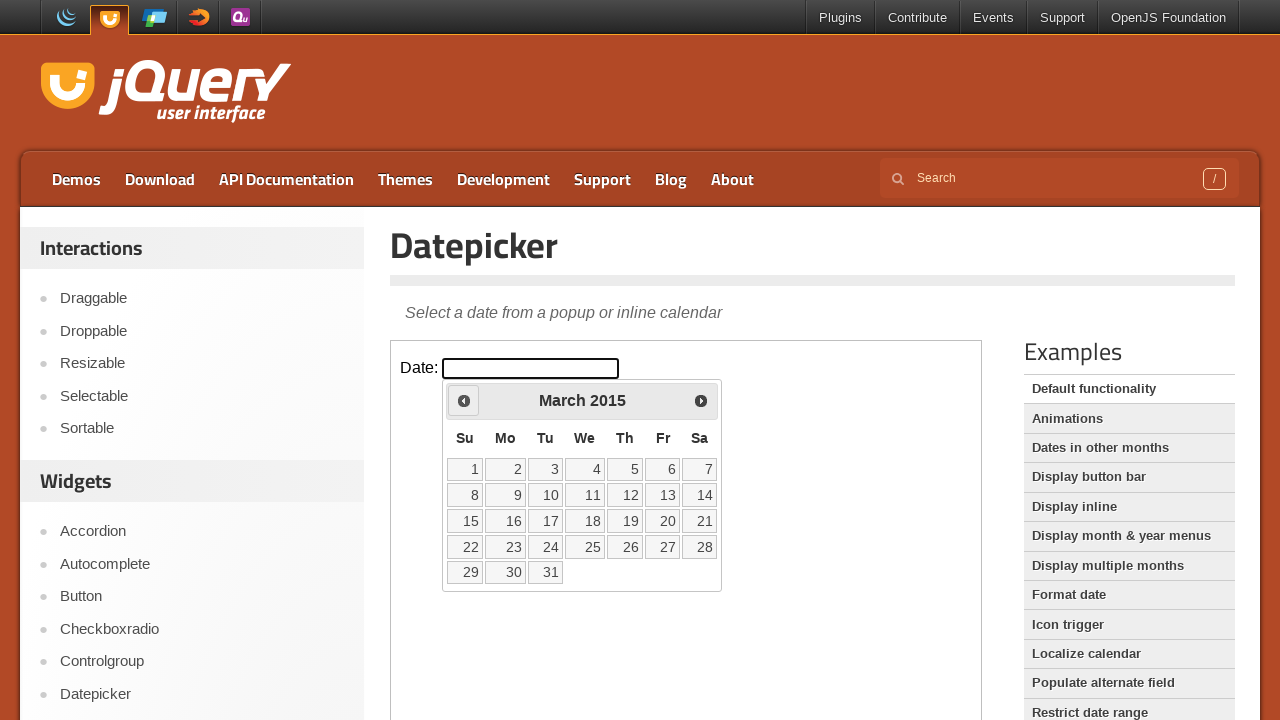

Clicked previous month button to navigate backwards at (464, 400) on iframe >> nth=0 >> internal:control=enter-frame >> xpath=//div[@id='ui-datepicke
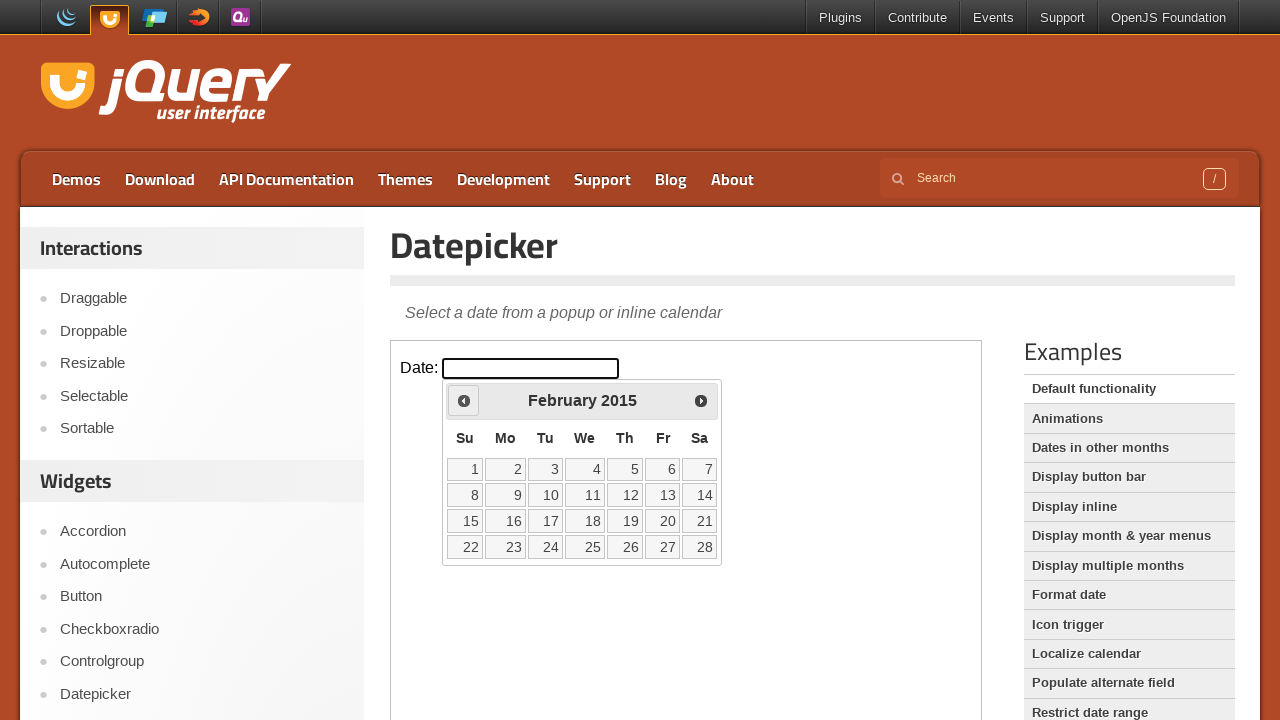

Retrieved current month 'February' and year '2015'
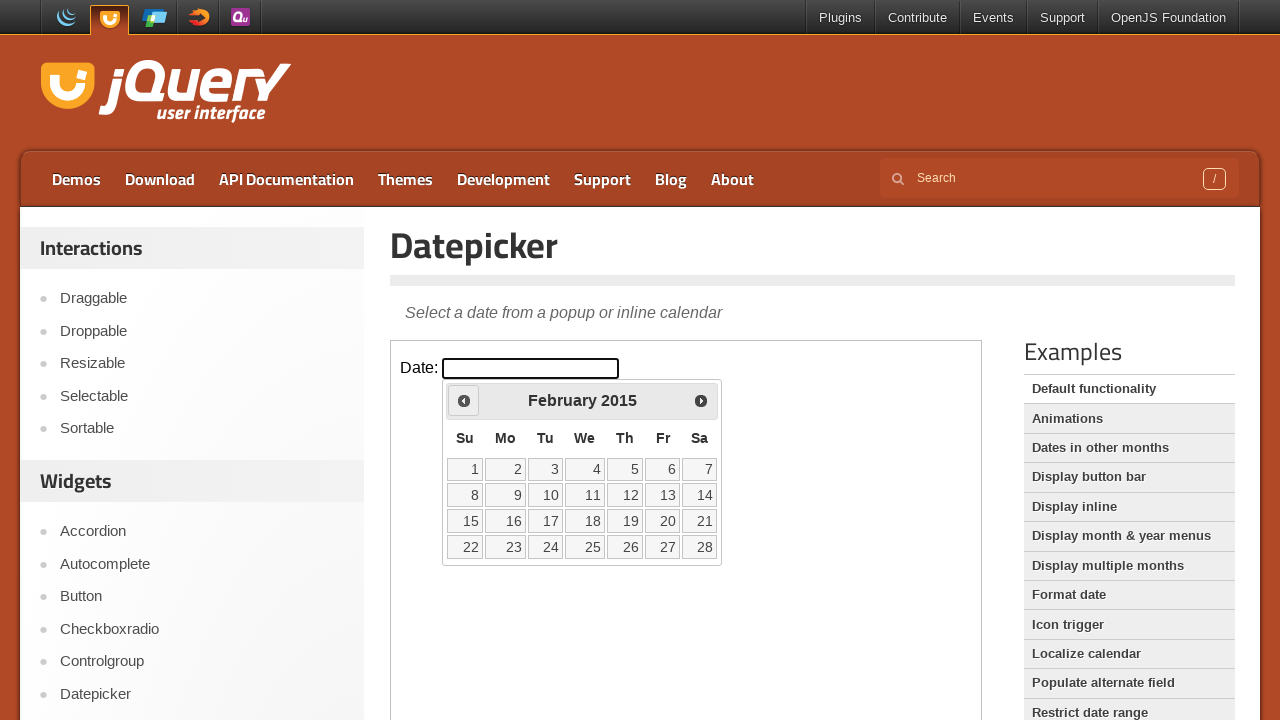

Clicked previous month button to navigate backwards at (464, 400) on iframe >> nth=0 >> internal:control=enter-frame >> xpath=//div[@id='ui-datepicke
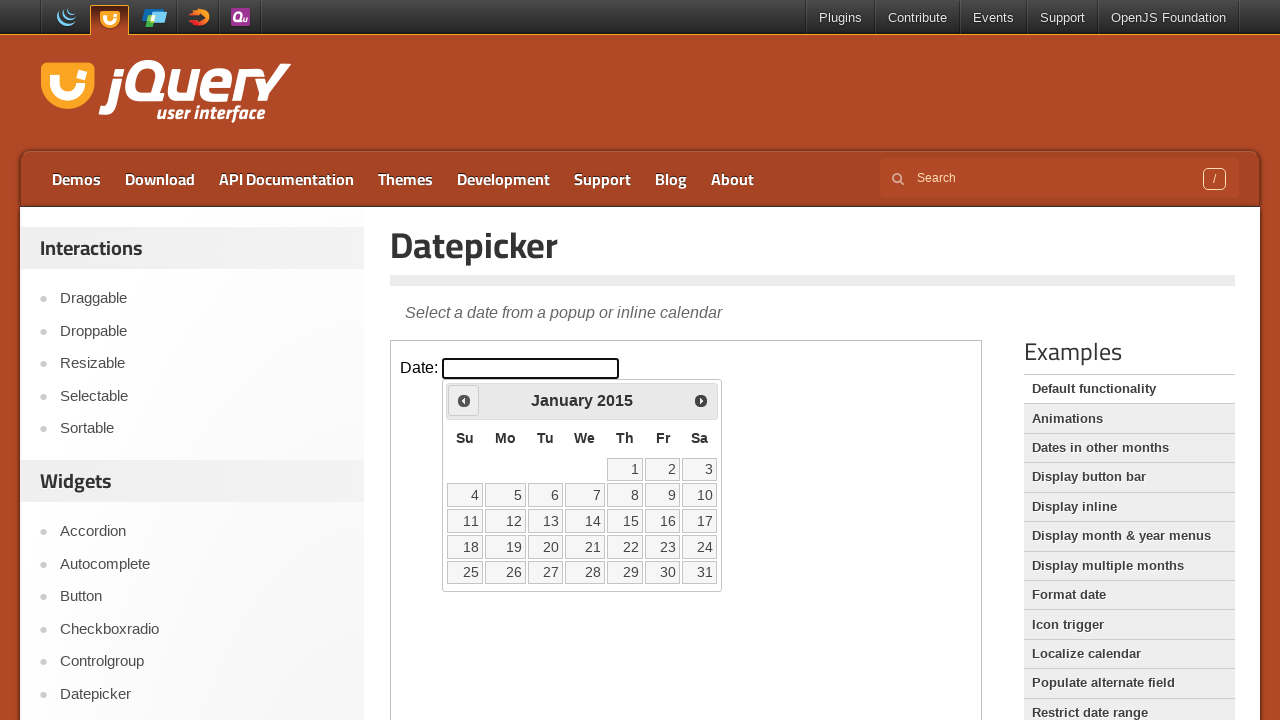

Retrieved current month 'January' and year '2015'
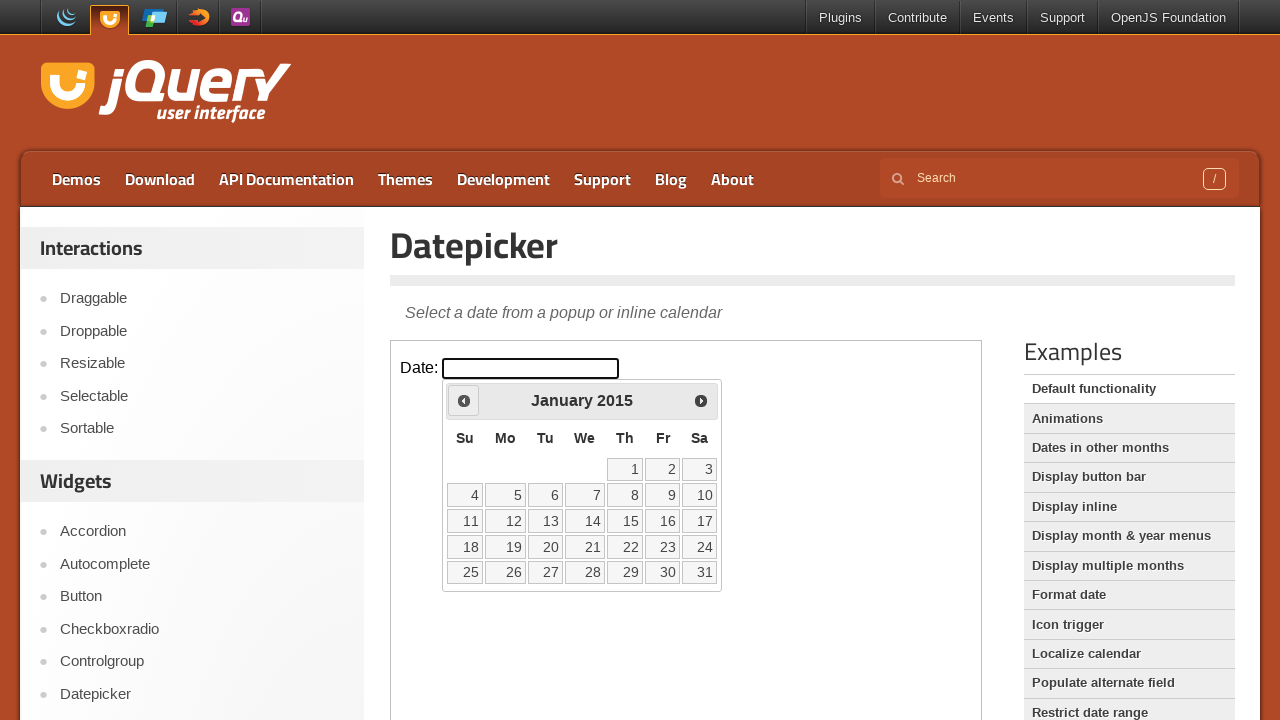

Clicked previous month button to navigate backwards at (464, 400) on iframe >> nth=0 >> internal:control=enter-frame >> xpath=//div[@id='ui-datepicke
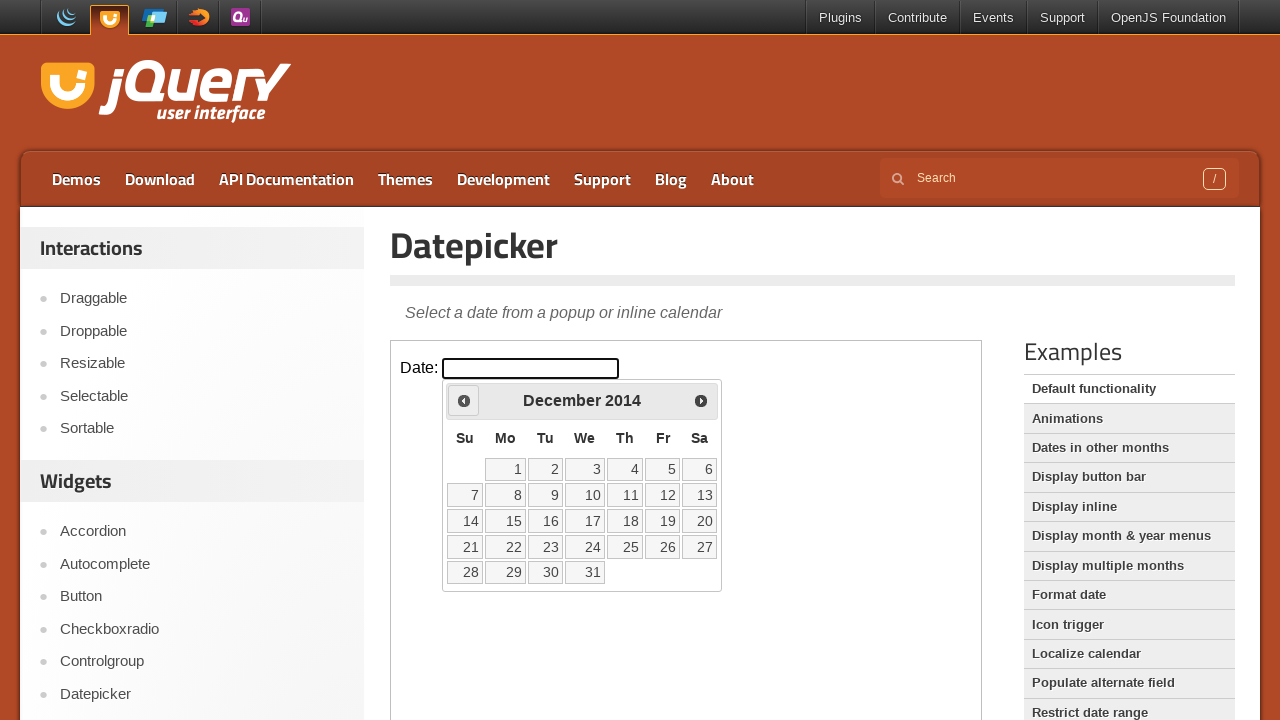

Retrieved current month 'December' and year '2014'
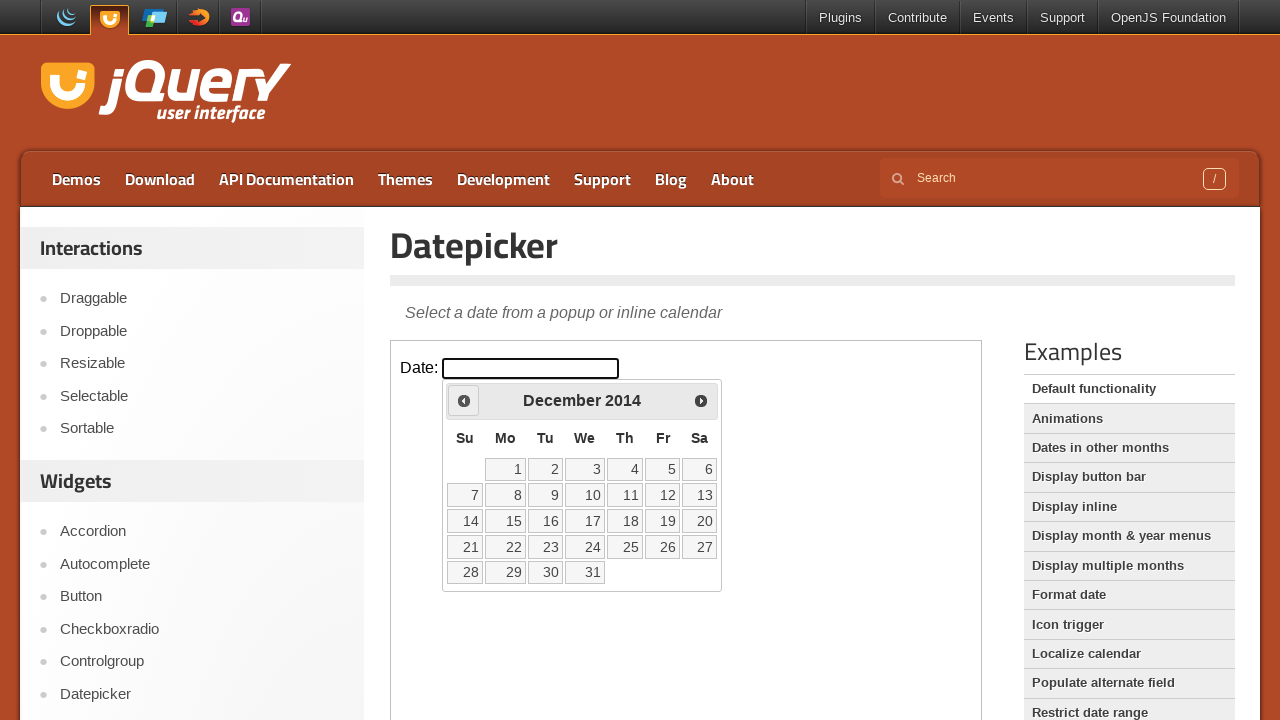

Clicked previous month button to navigate backwards at (464, 400) on iframe >> nth=0 >> internal:control=enter-frame >> xpath=//div[@id='ui-datepicke
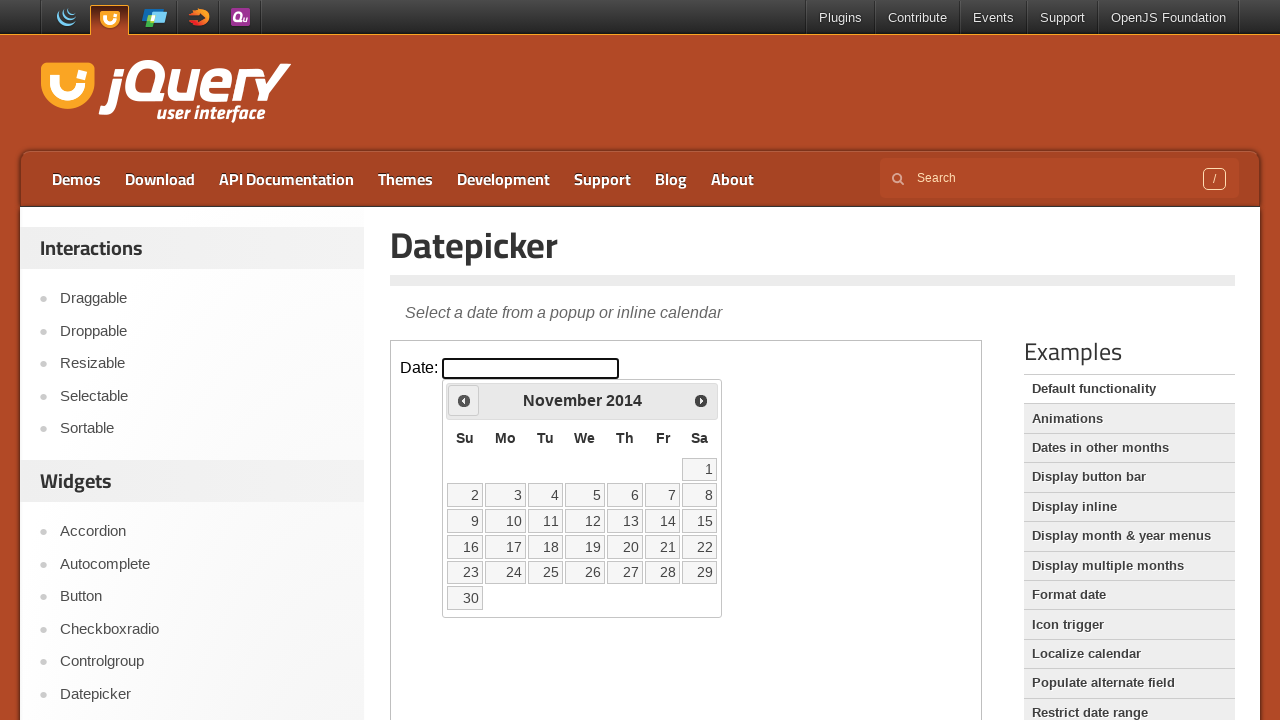

Retrieved current month 'November' and year '2014'
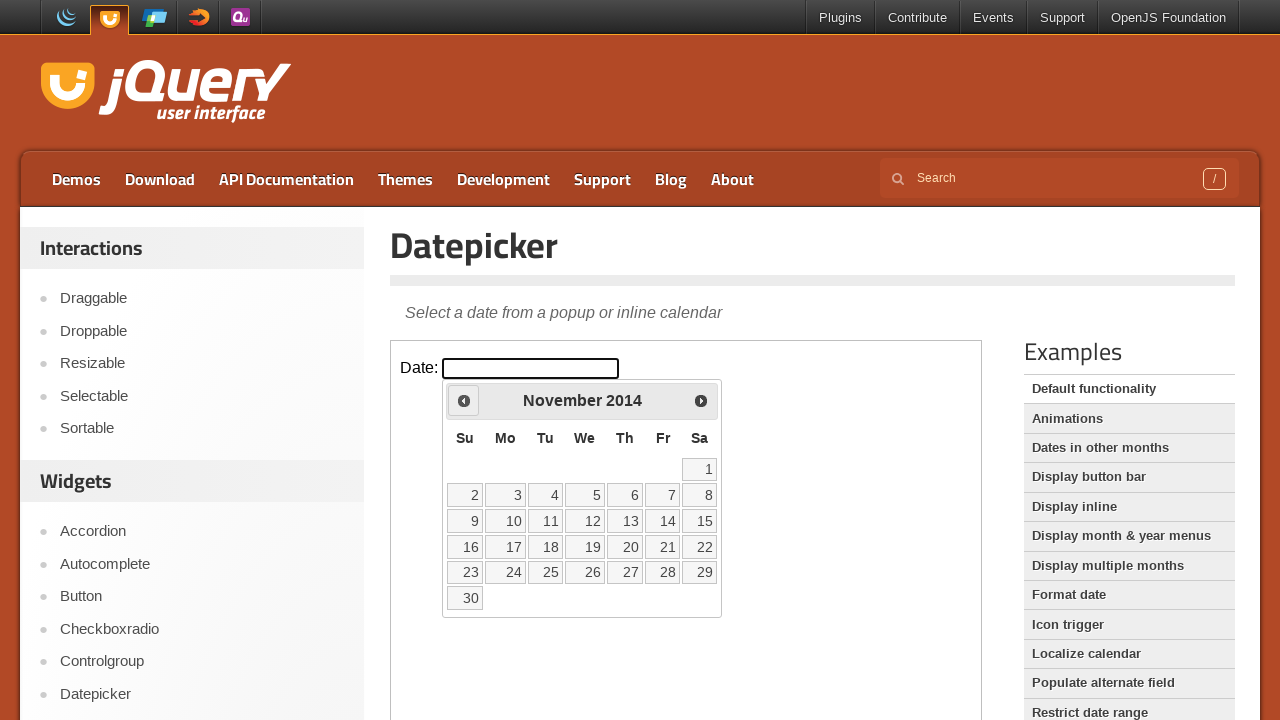

Clicked previous month button to navigate backwards at (464, 400) on iframe >> nth=0 >> internal:control=enter-frame >> xpath=//div[@id='ui-datepicke
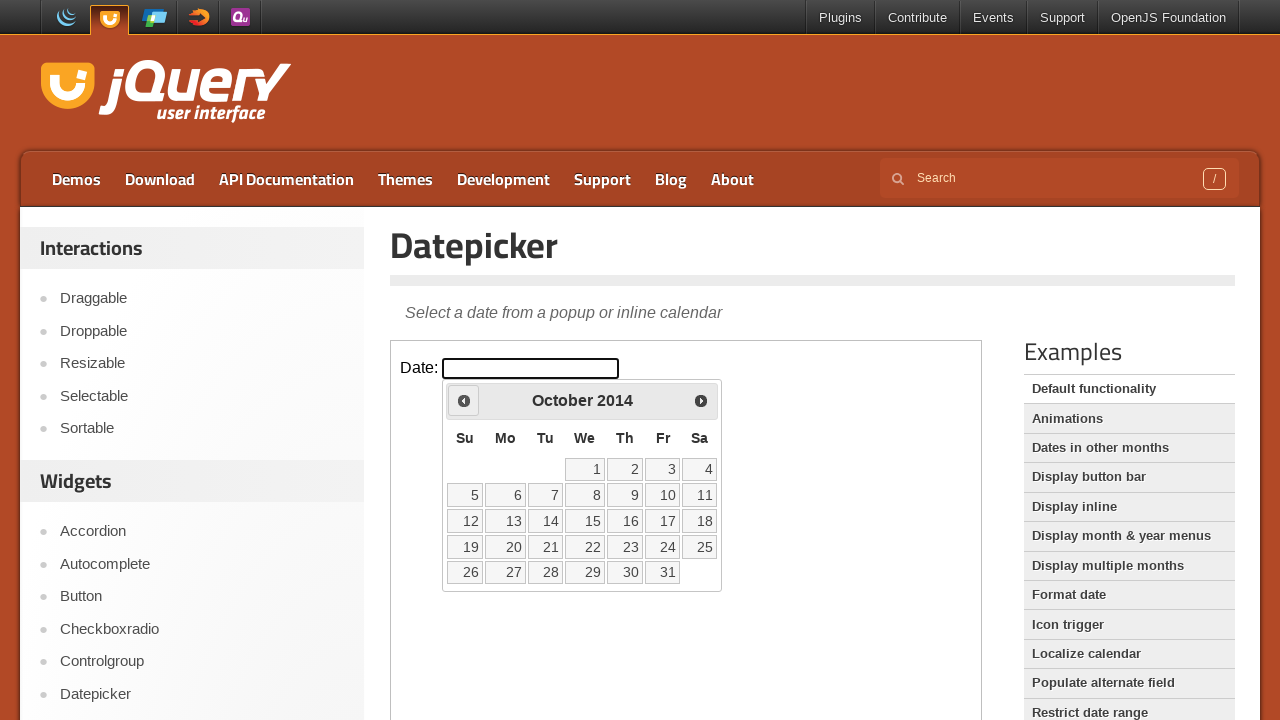

Retrieved current month 'October' and year '2014'
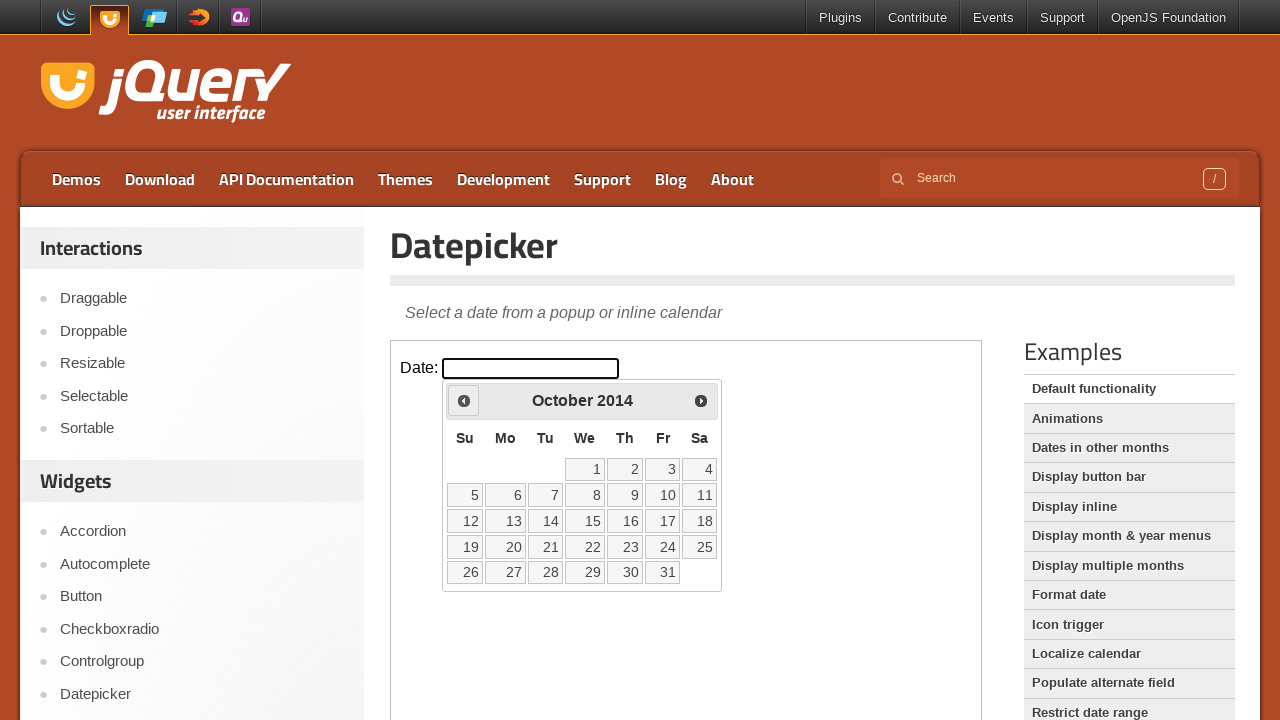

Clicked previous month button to navigate backwards at (464, 400) on iframe >> nth=0 >> internal:control=enter-frame >> xpath=//div[@id='ui-datepicke
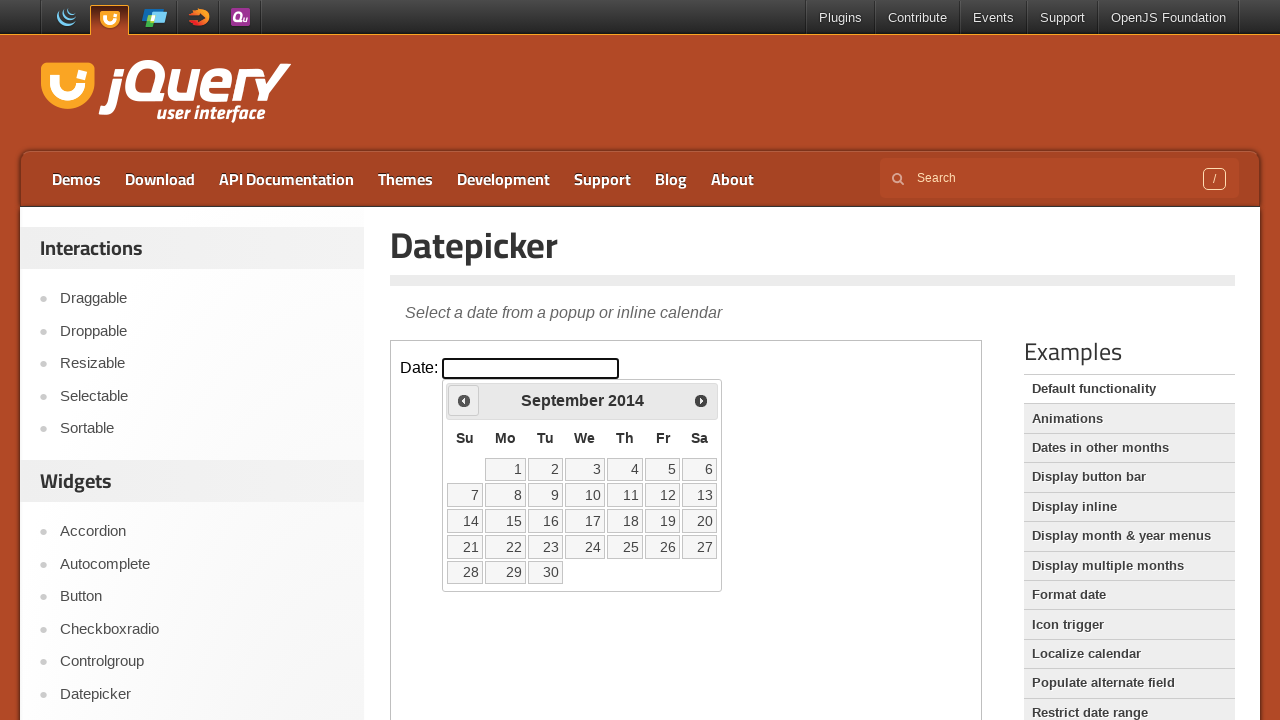

Retrieved current month 'September' and year '2014'
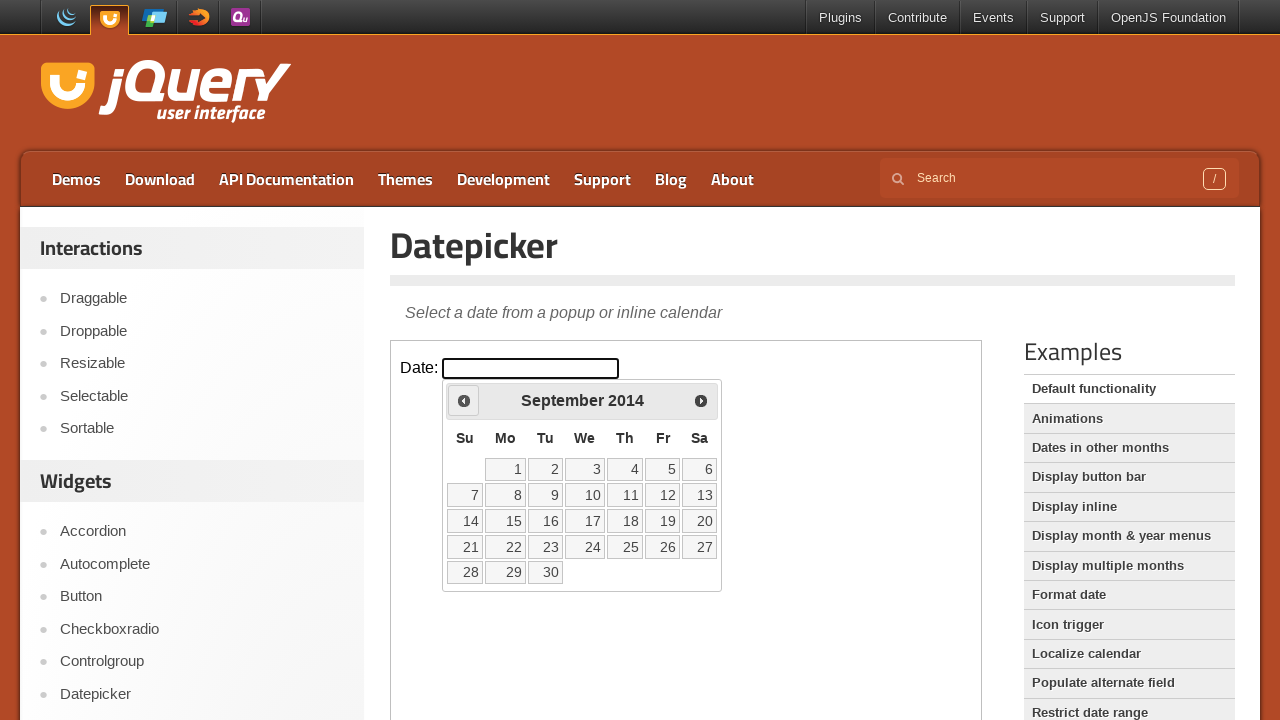

Clicked previous month button to navigate backwards at (464, 400) on iframe >> nth=0 >> internal:control=enter-frame >> xpath=//div[@id='ui-datepicke
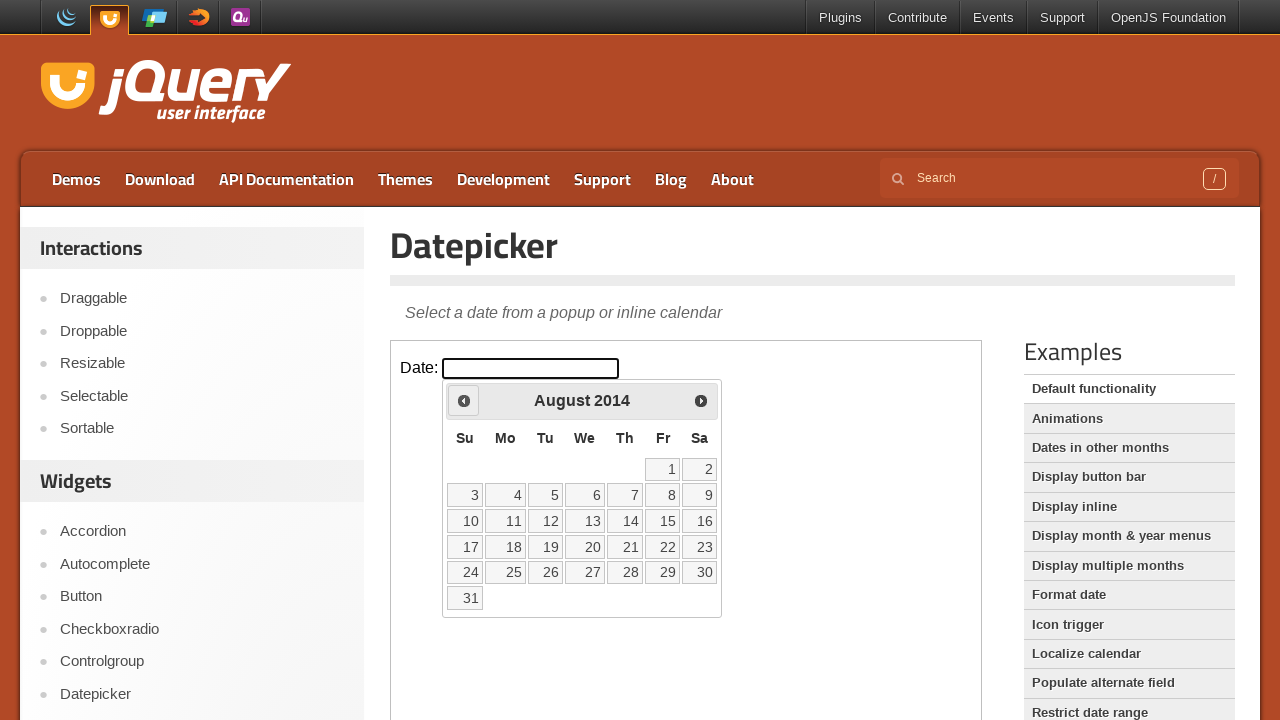

Retrieved current month 'August' and year '2014'
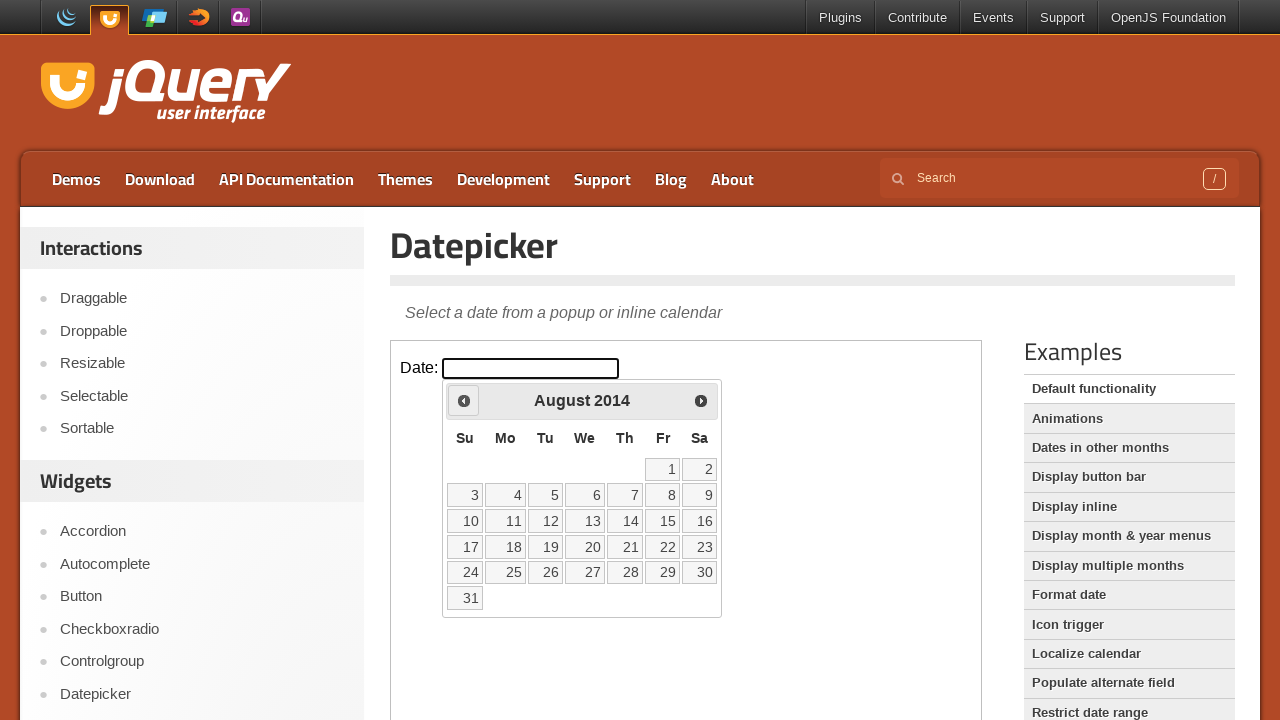

Clicked previous month button to navigate backwards at (464, 400) on iframe >> nth=0 >> internal:control=enter-frame >> xpath=//div[@id='ui-datepicke
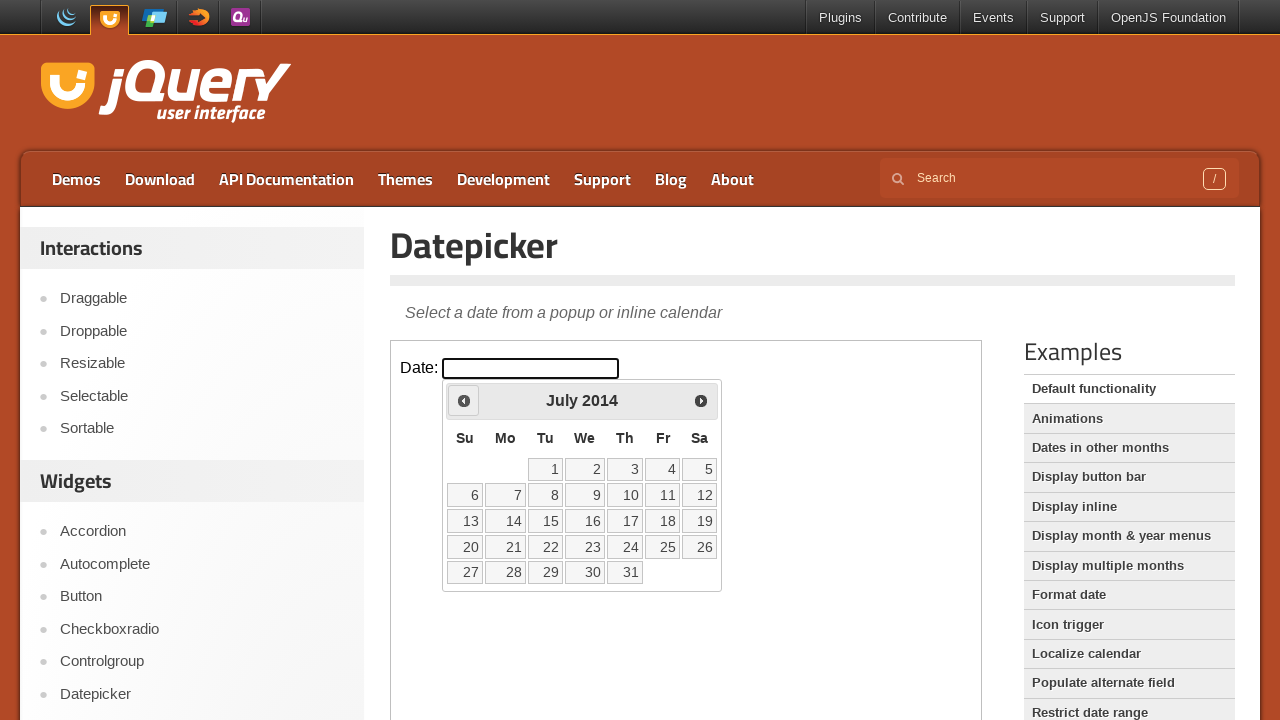

Retrieved current month 'July' and year '2014'
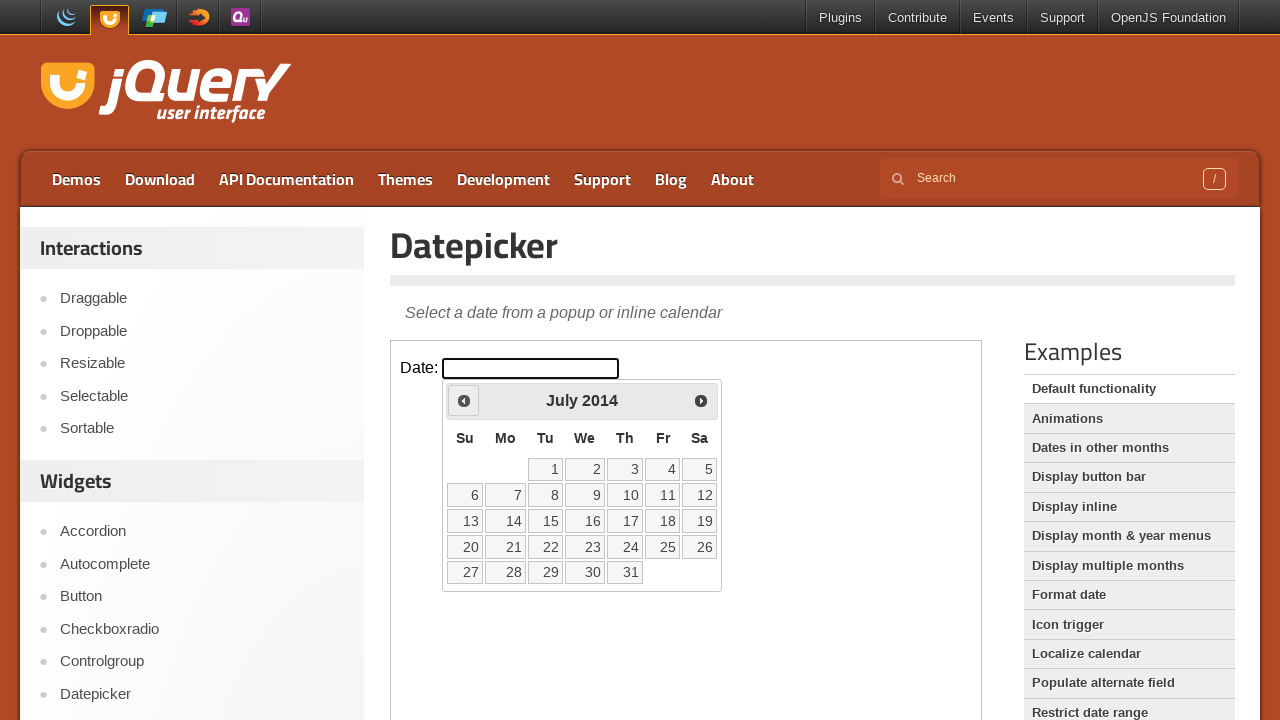

Clicked previous month button to navigate backwards at (464, 400) on iframe >> nth=0 >> internal:control=enter-frame >> xpath=//div[@id='ui-datepicke
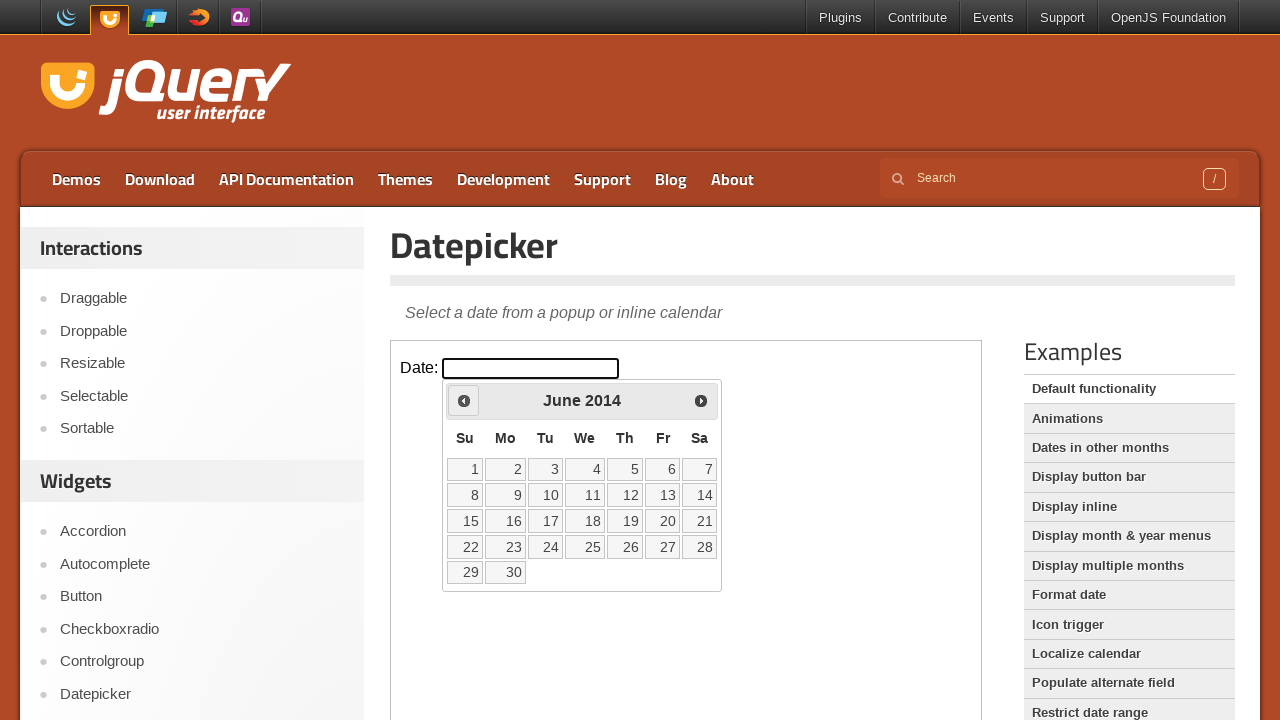

Retrieved current month 'June' and year '2014'
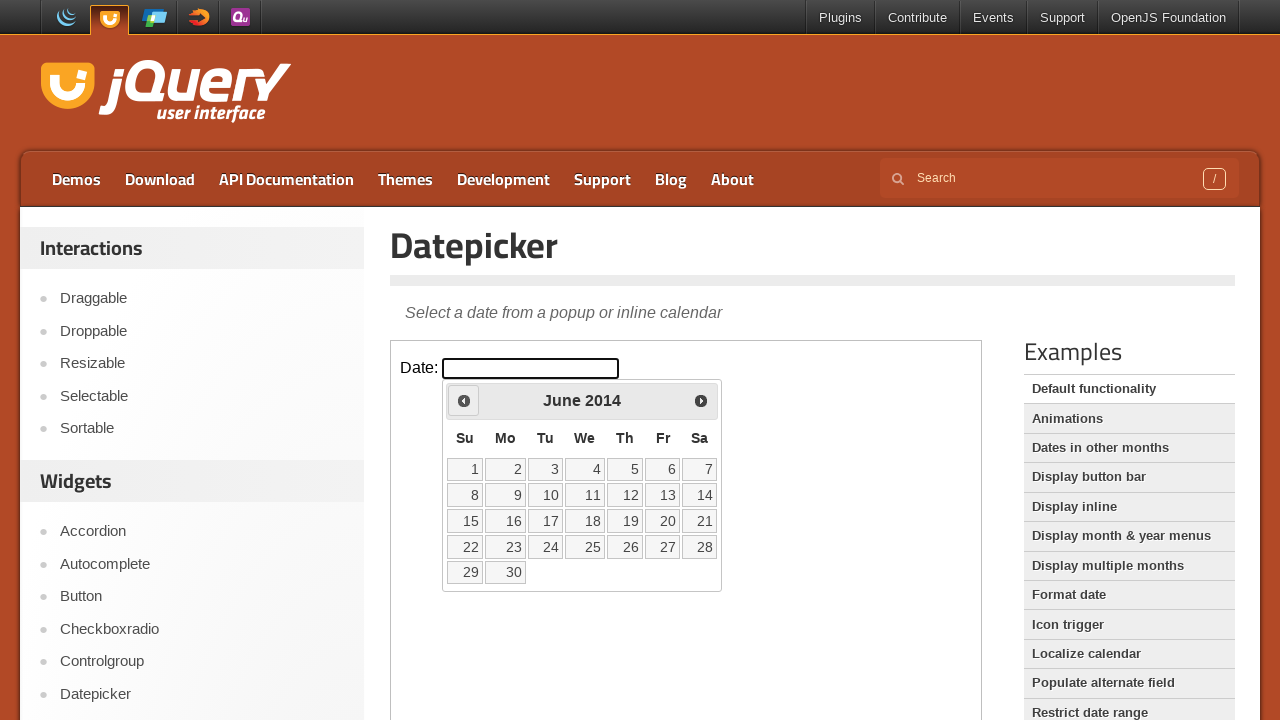

Clicked previous month button to navigate backwards at (464, 400) on iframe >> nth=0 >> internal:control=enter-frame >> xpath=//div[@id='ui-datepicke
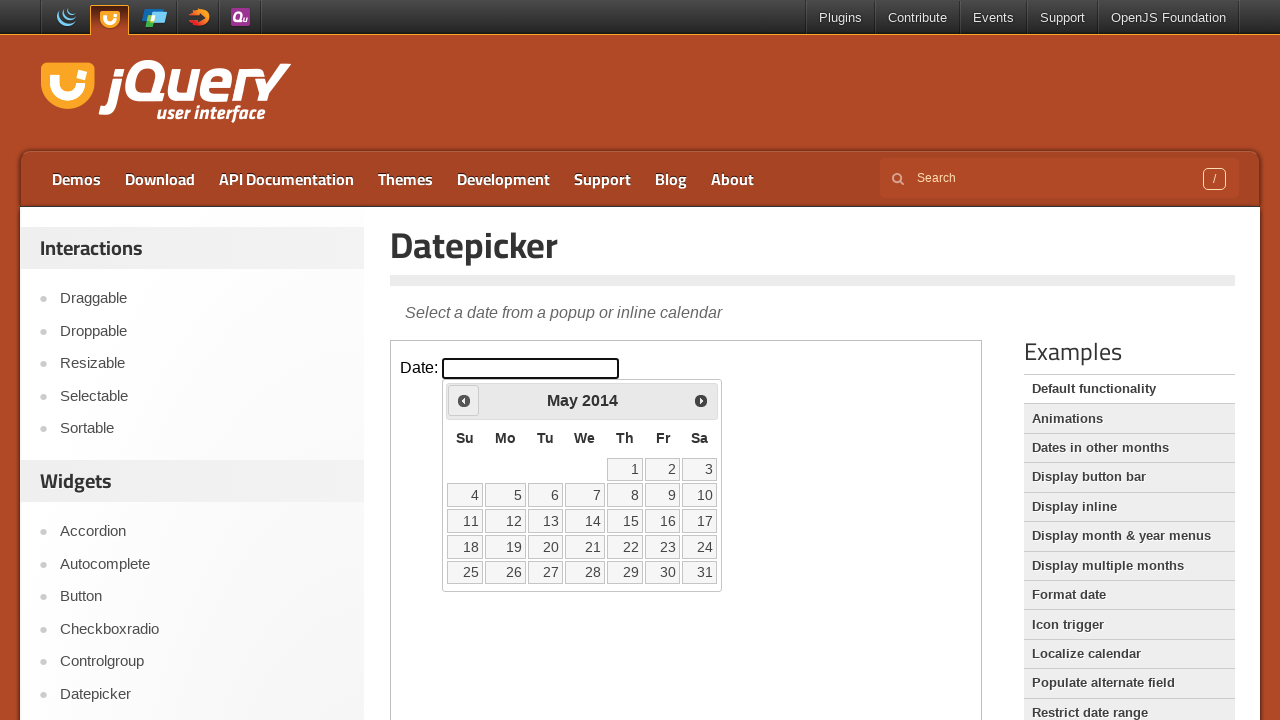

Retrieved current month 'May' and year '2014'
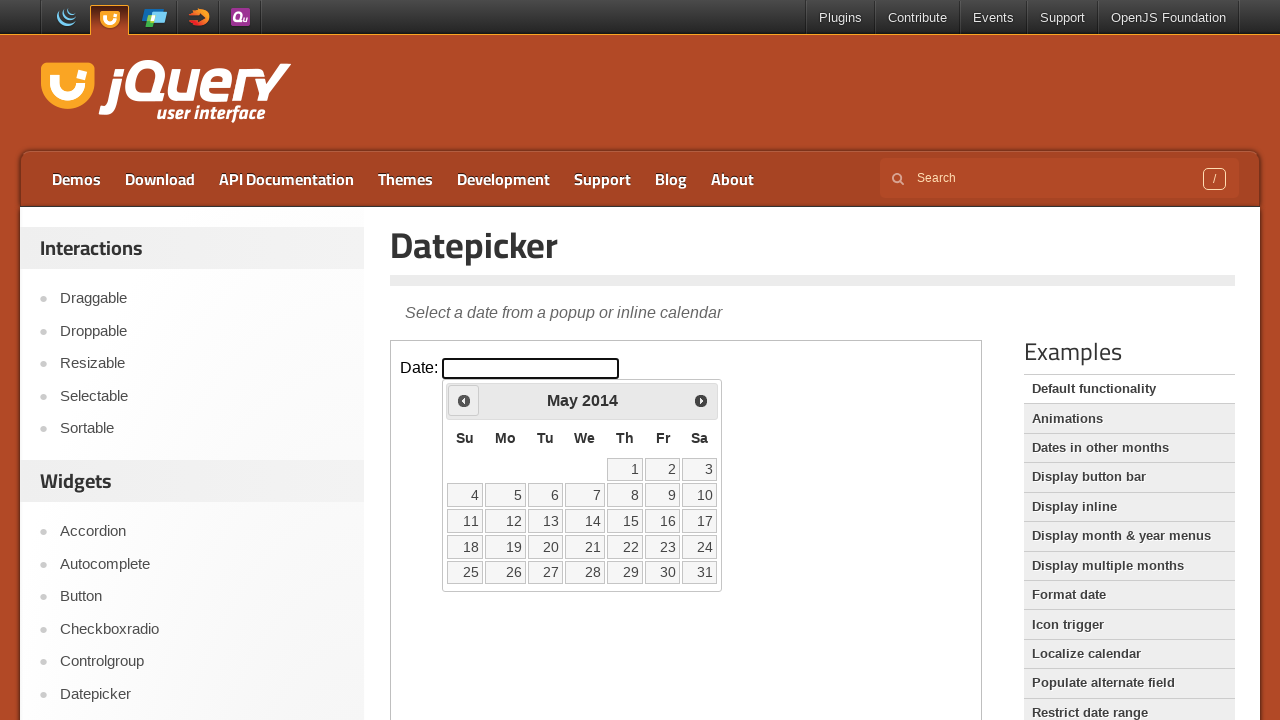

Clicked previous month button to navigate backwards at (464, 400) on iframe >> nth=0 >> internal:control=enter-frame >> xpath=//div[@id='ui-datepicke
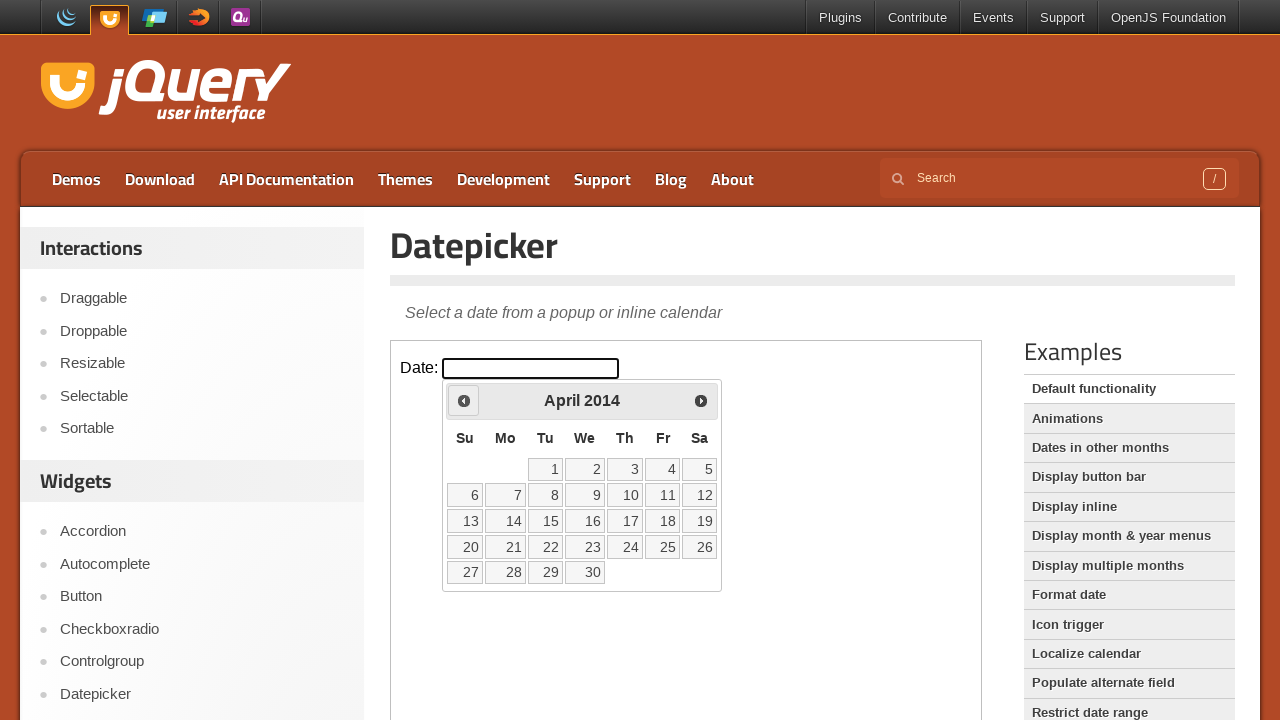

Retrieved current month 'April' and year '2014'
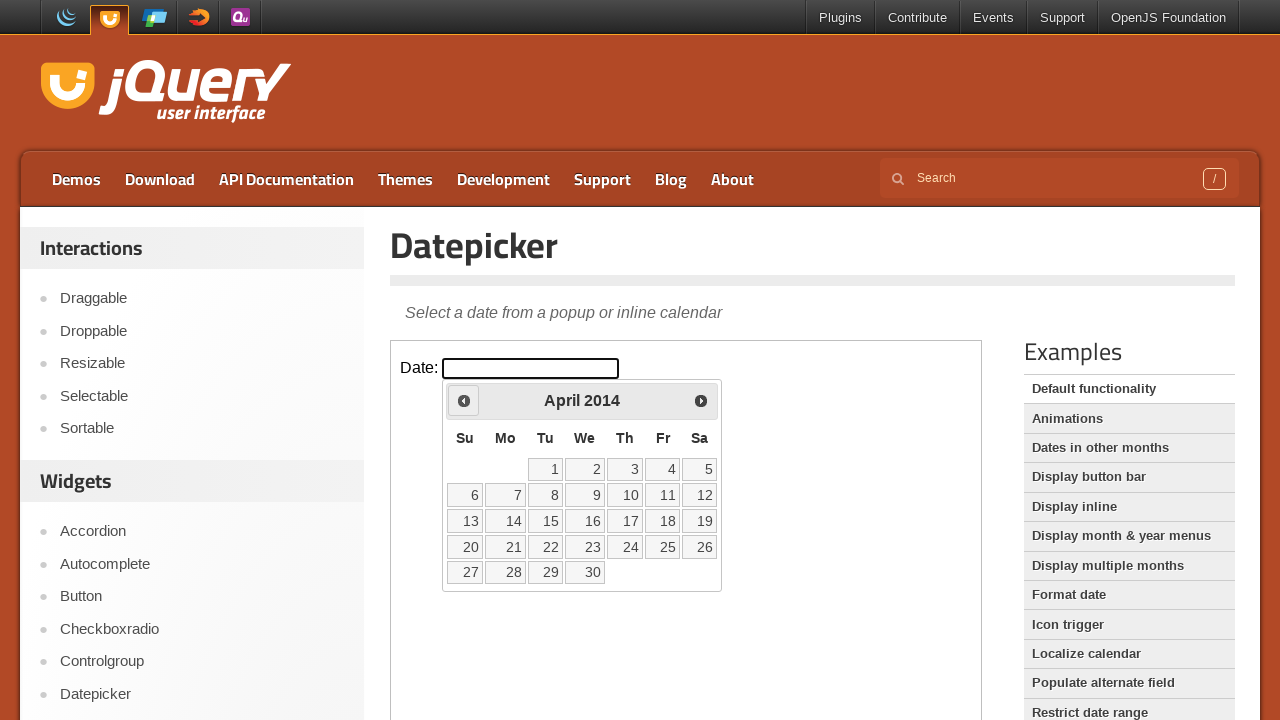

Clicked previous month button to navigate backwards at (464, 400) on iframe >> nth=0 >> internal:control=enter-frame >> xpath=//div[@id='ui-datepicke
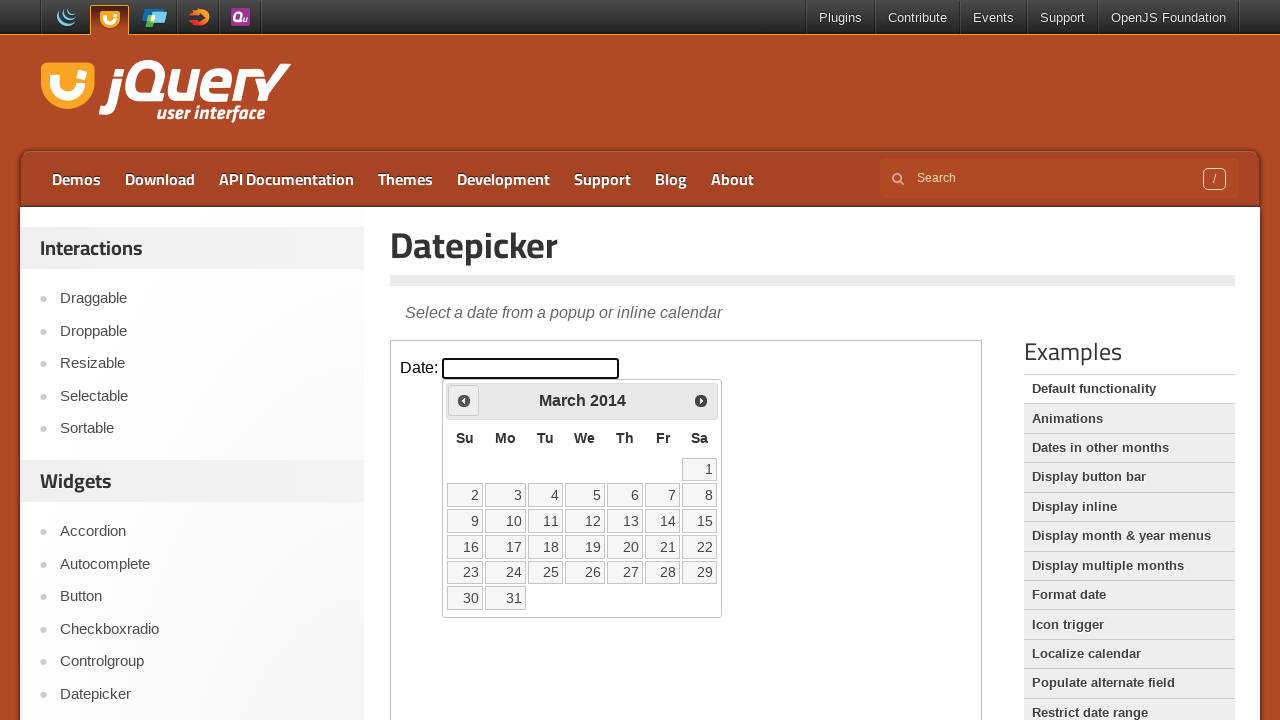

Retrieved current month 'March' and year '2014'
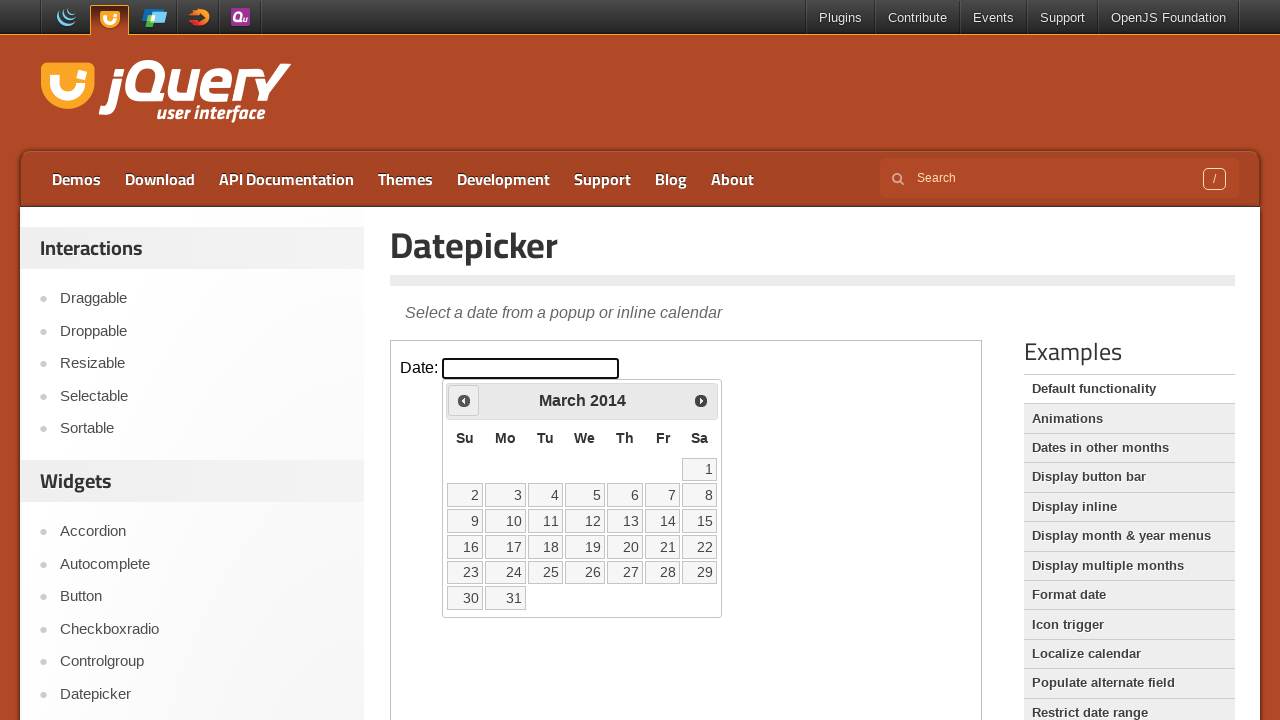

Clicked previous month button to navigate backwards at (464, 400) on iframe >> nth=0 >> internal:control=enter-frame >> xpath=//div[@id='ui-datepicke
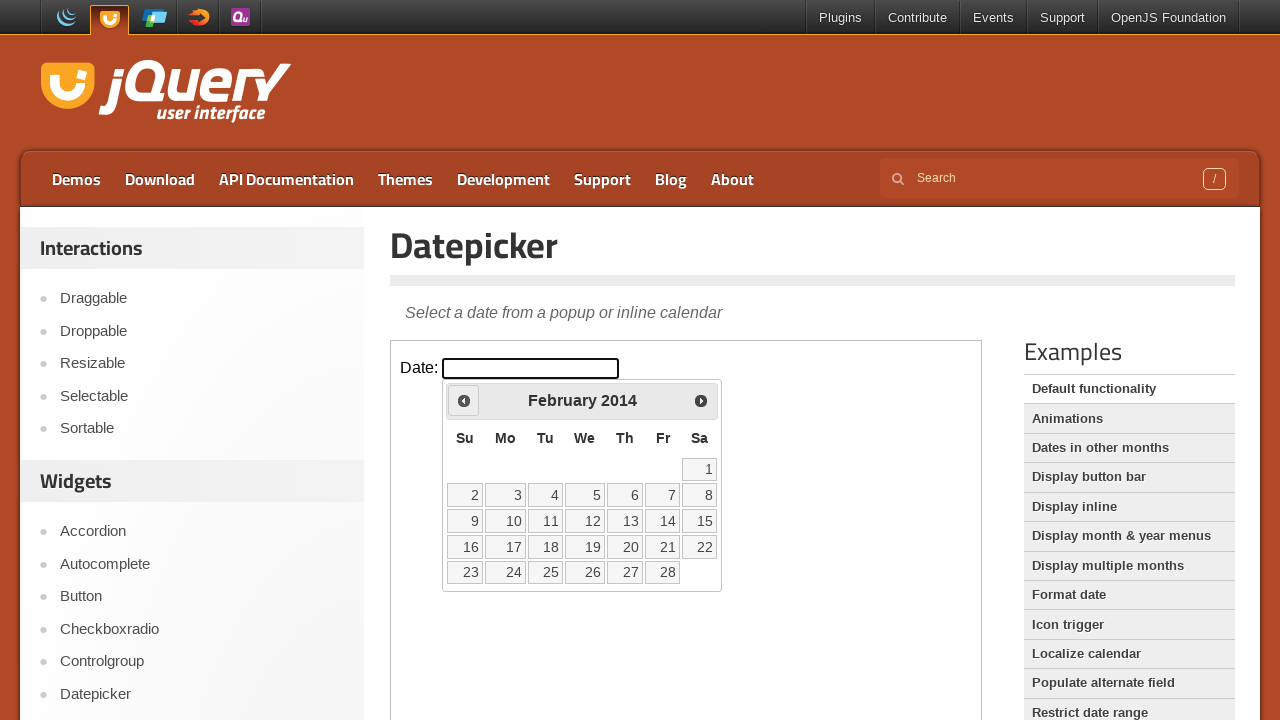

Retrieved current month 'February' and year '2014'
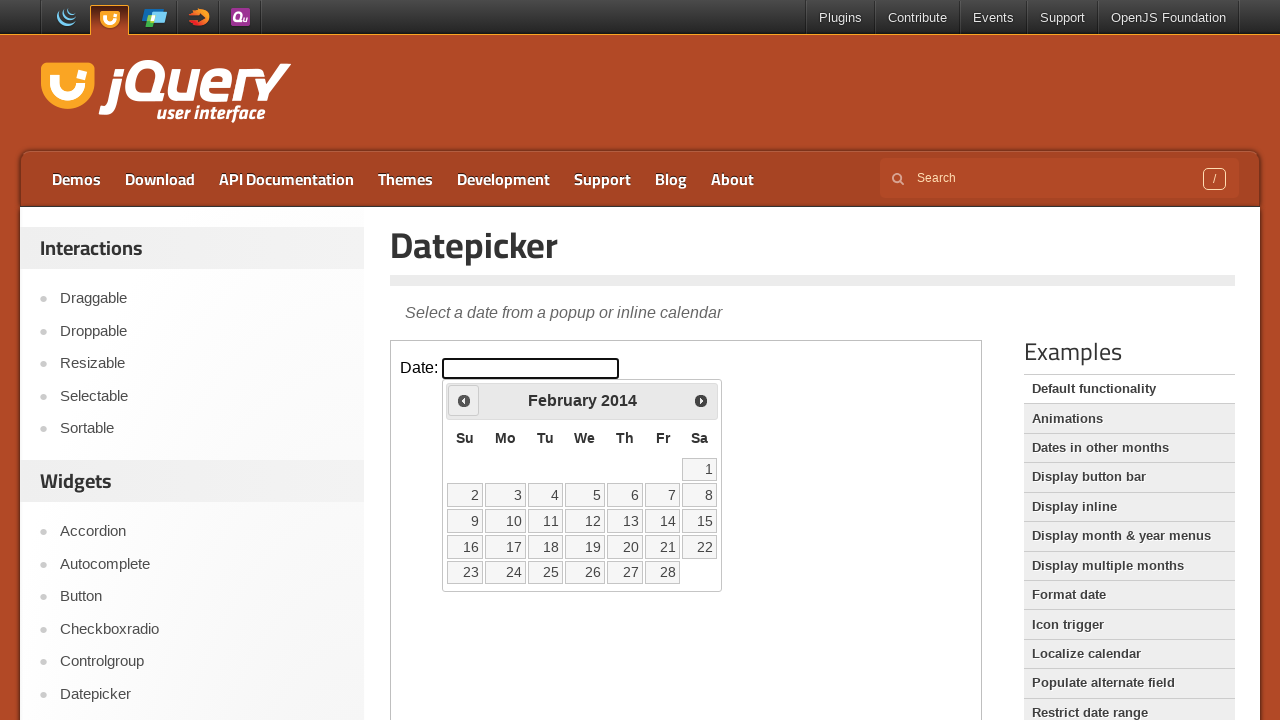

Clicked previous month button to navigate backwards at (464, 400) on iframe >> nth=0 >> internal:control=enter-frame >> xpath=//div[@id='ui-datepicke
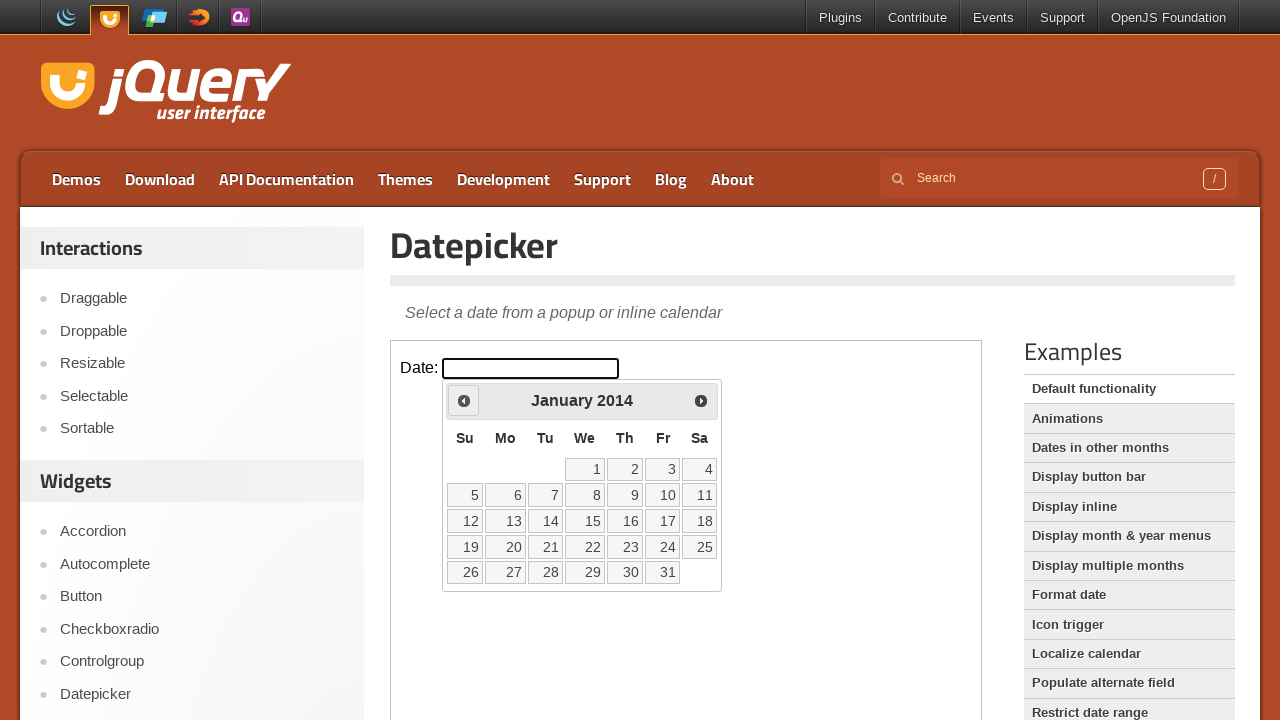

Retrieved current month 'January' and year '2014'
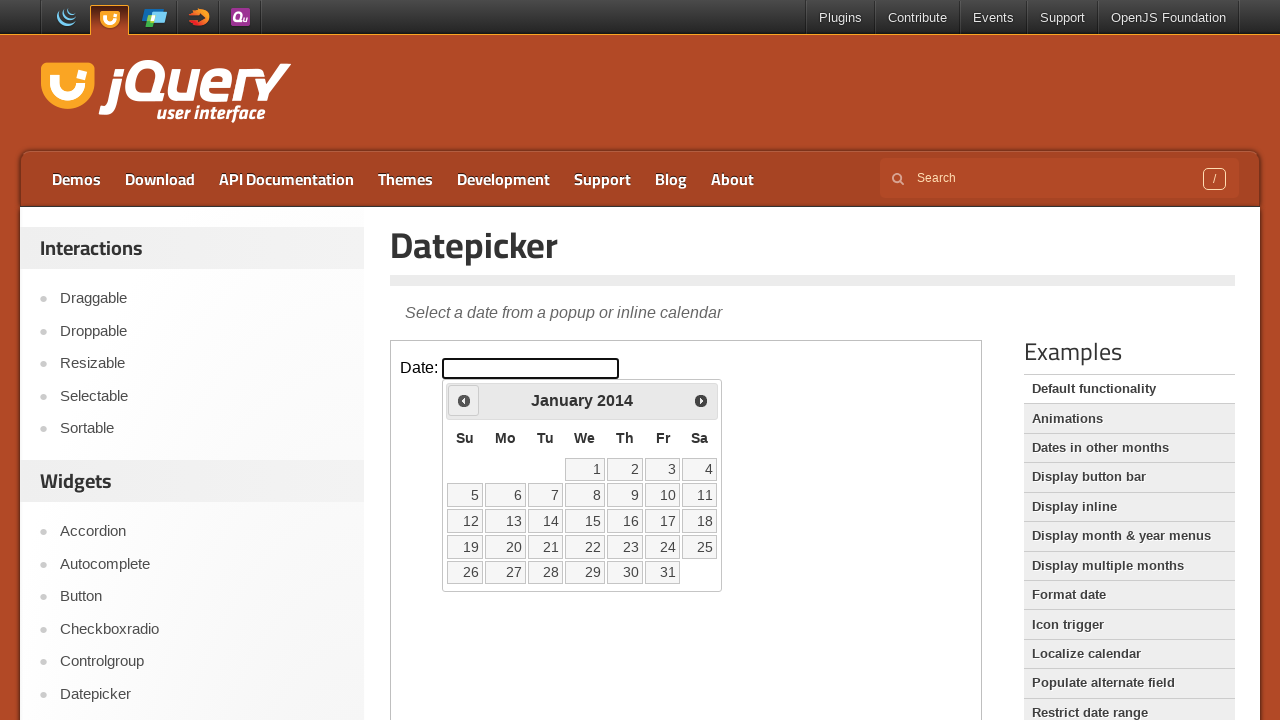

Clicked previous month button to navigate backwards at (464, 400) on iframe >> nth=0 >> internal:control=enter-frame >> xpath=//div[@id='ui-datepicke
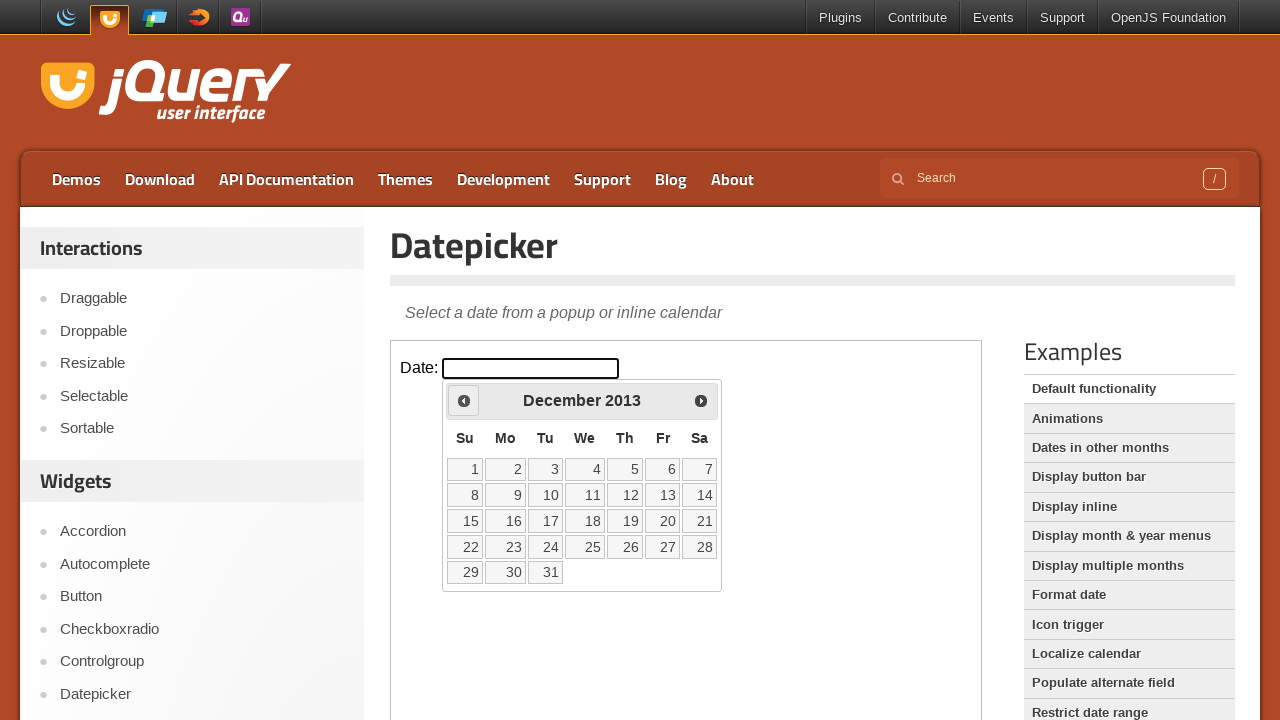

Retrieved current month 'December' and year '2013'
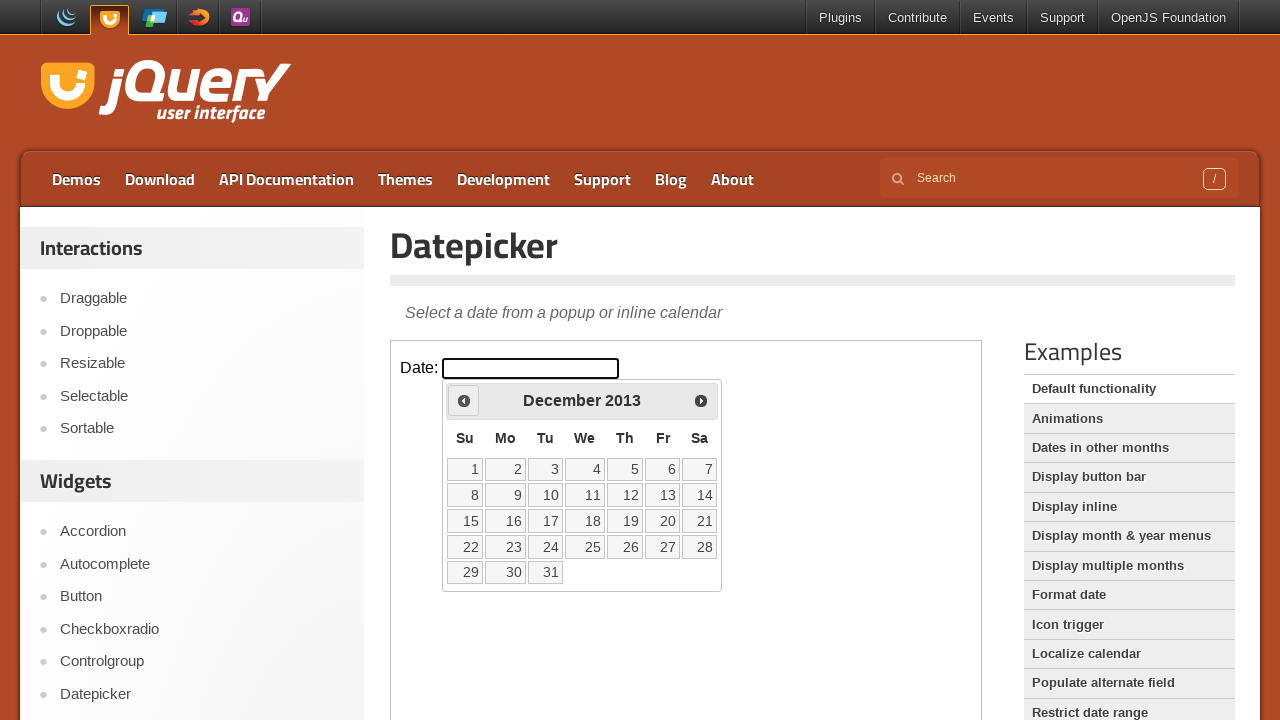

Clicked previous month button to navigate backwards at (464, 400) on iframe >> nth=0 >> internal:control=enter-frame >> xpath=//div[@id='ui-datepicke
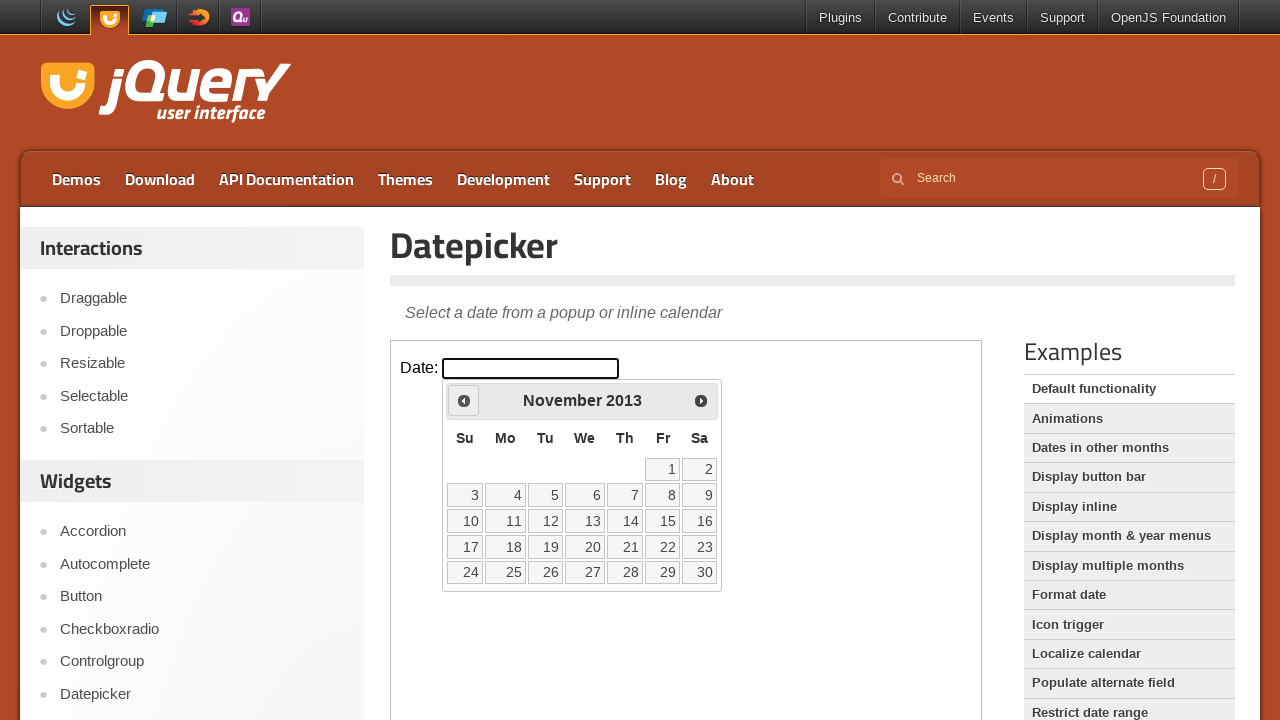

Retrieved current month 'November' and year '2013'
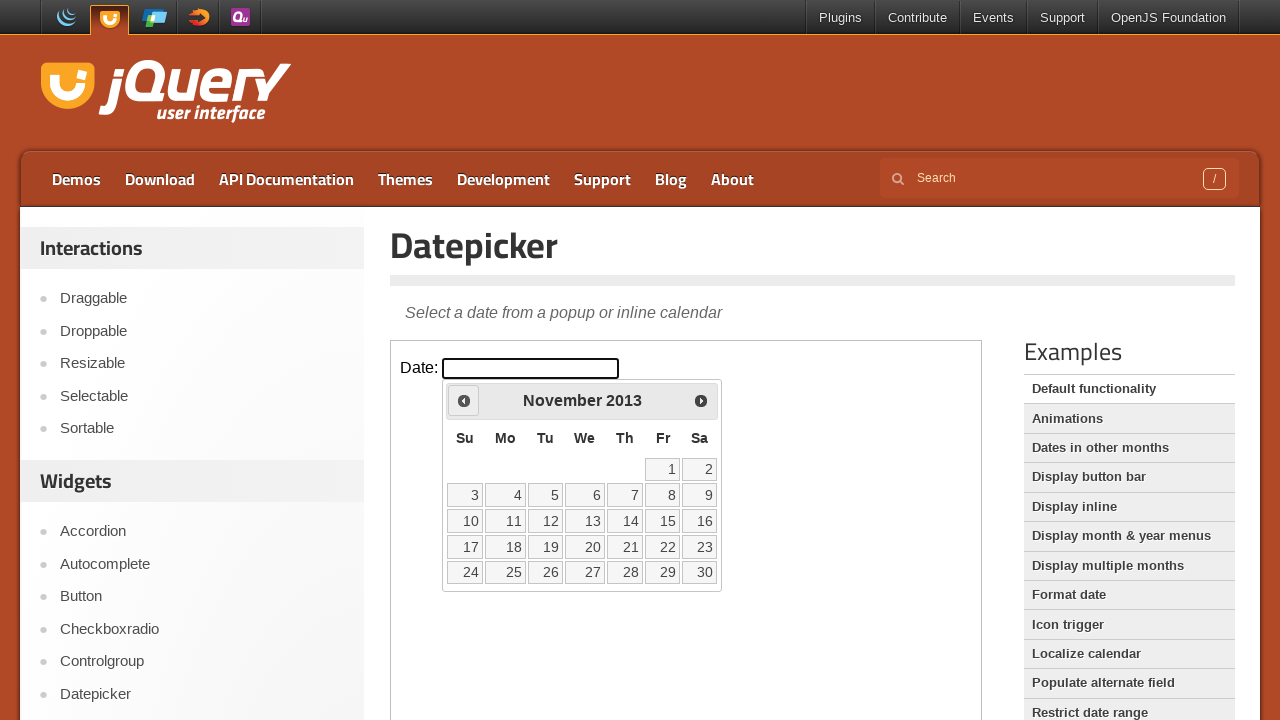

Clicked previous month button to navigate backwards at (464, 400) on iframe >> nth=0 >> internal:control=enter-frame >> xpath=//div[@id='ui-datepicke
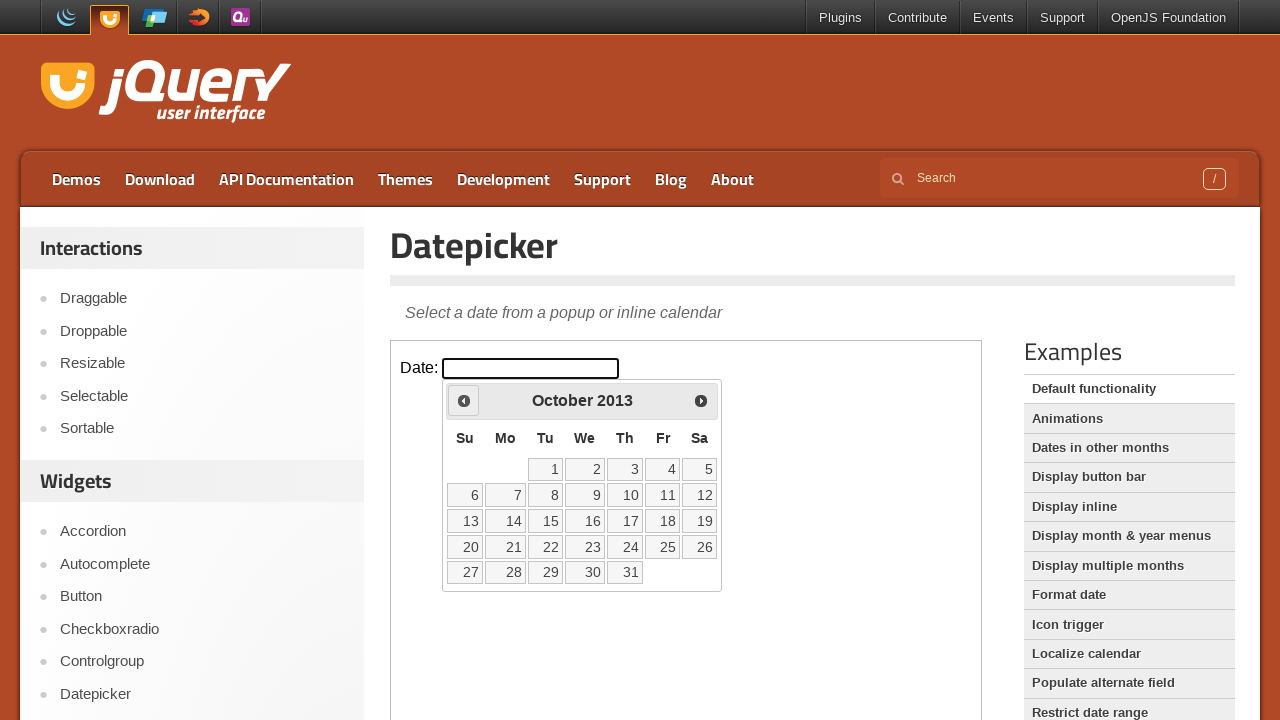

Retrieved current month 'October' and year '2013'
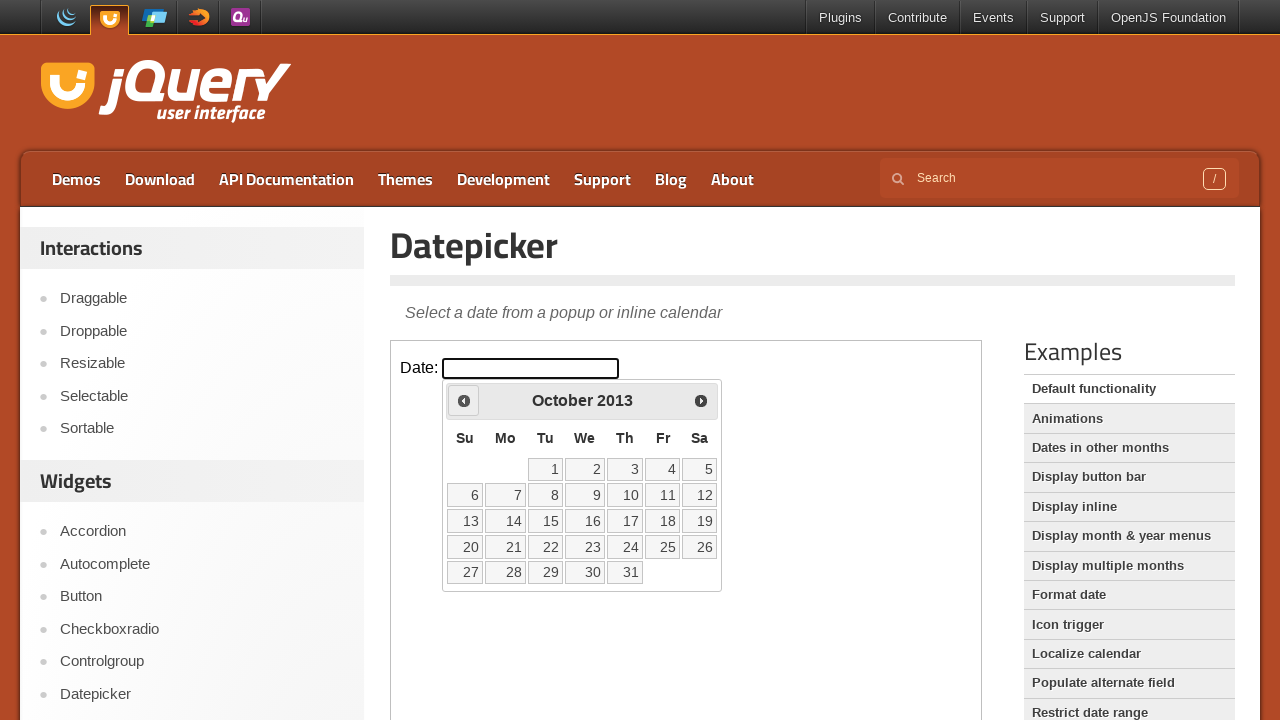

Clicked previous month button to navigate backwards at (464, 400) on iframe >> nth=0 >> internal:control=enter-frame >> xpath=//div[@id='ui-datepicke
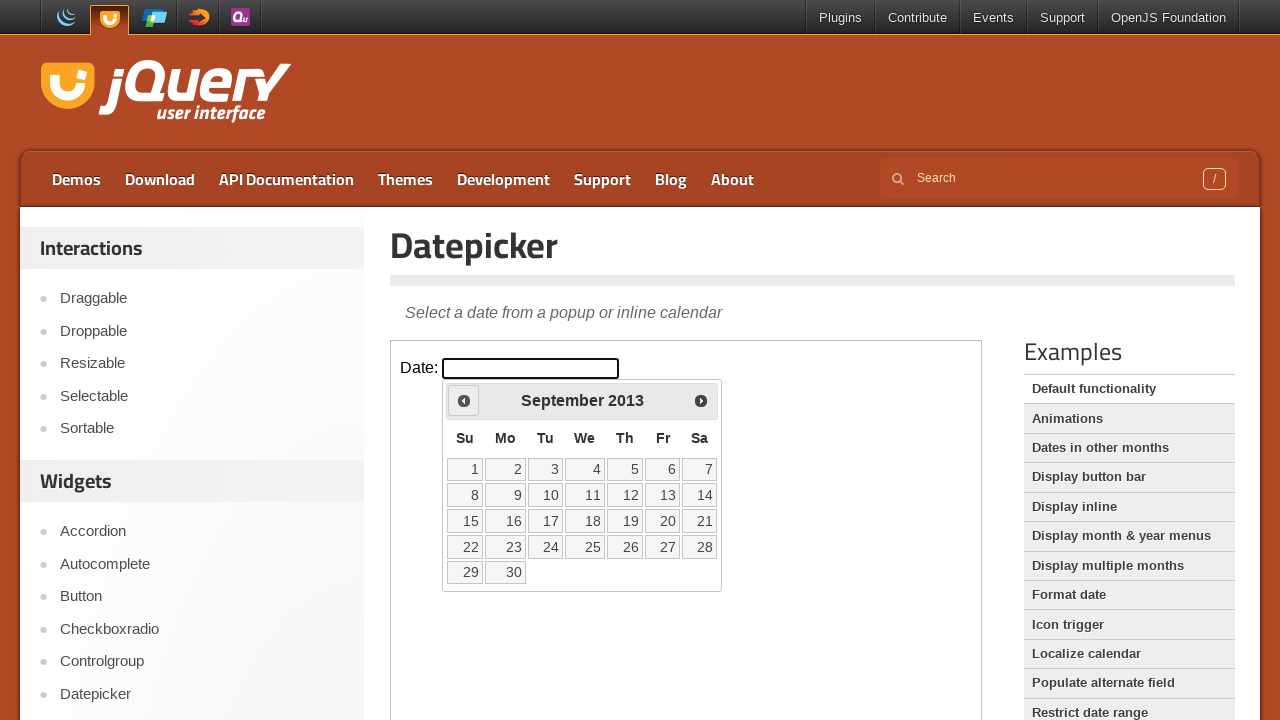

Retrieved current month 'September' and year '2013'
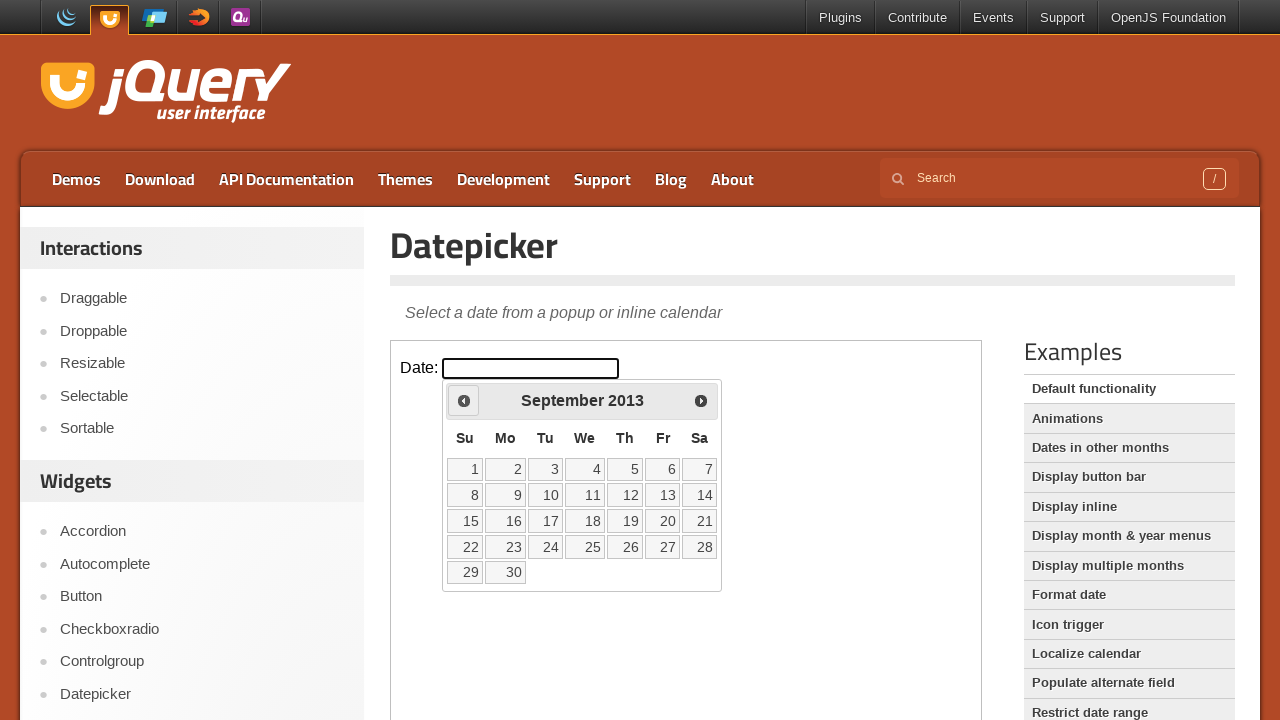

Clicked previous month button to navigate backwards at (464, 400) on iframe >> nth=0 >> internal:control=enter-frame >> xpath=//div[@id='ui-datepicke
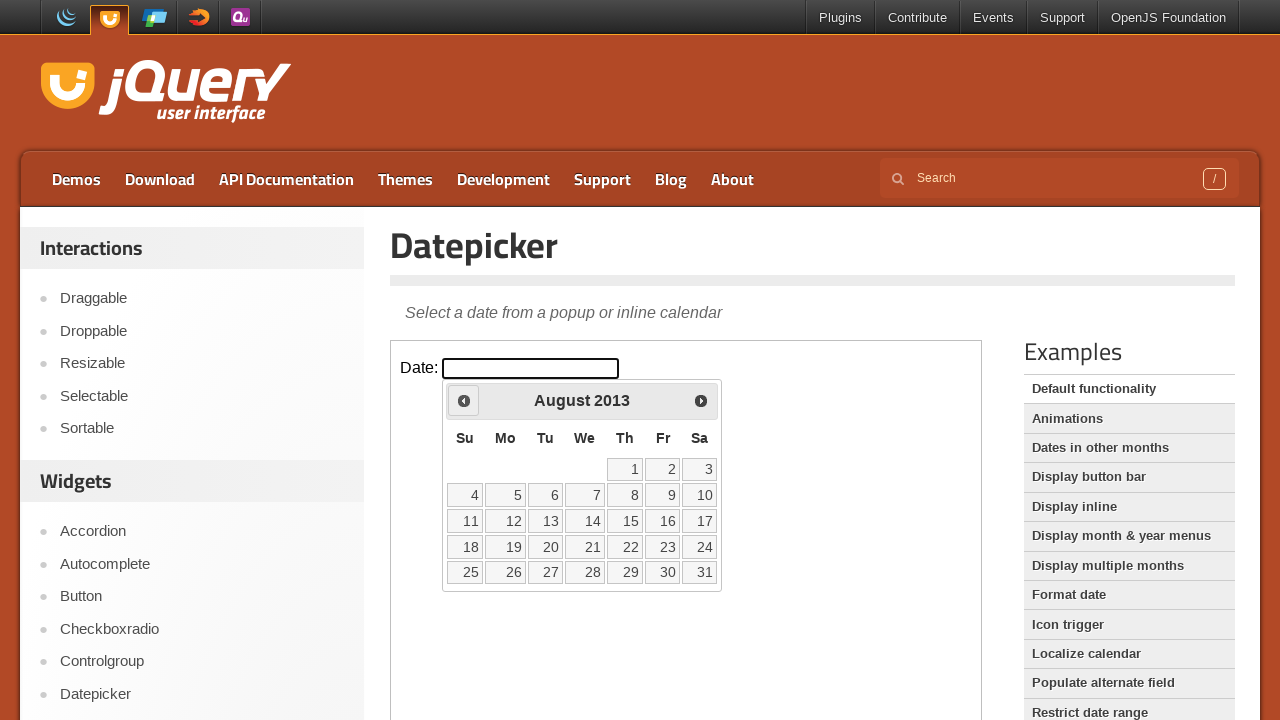

Retrieved current month 'August' and year '2013'
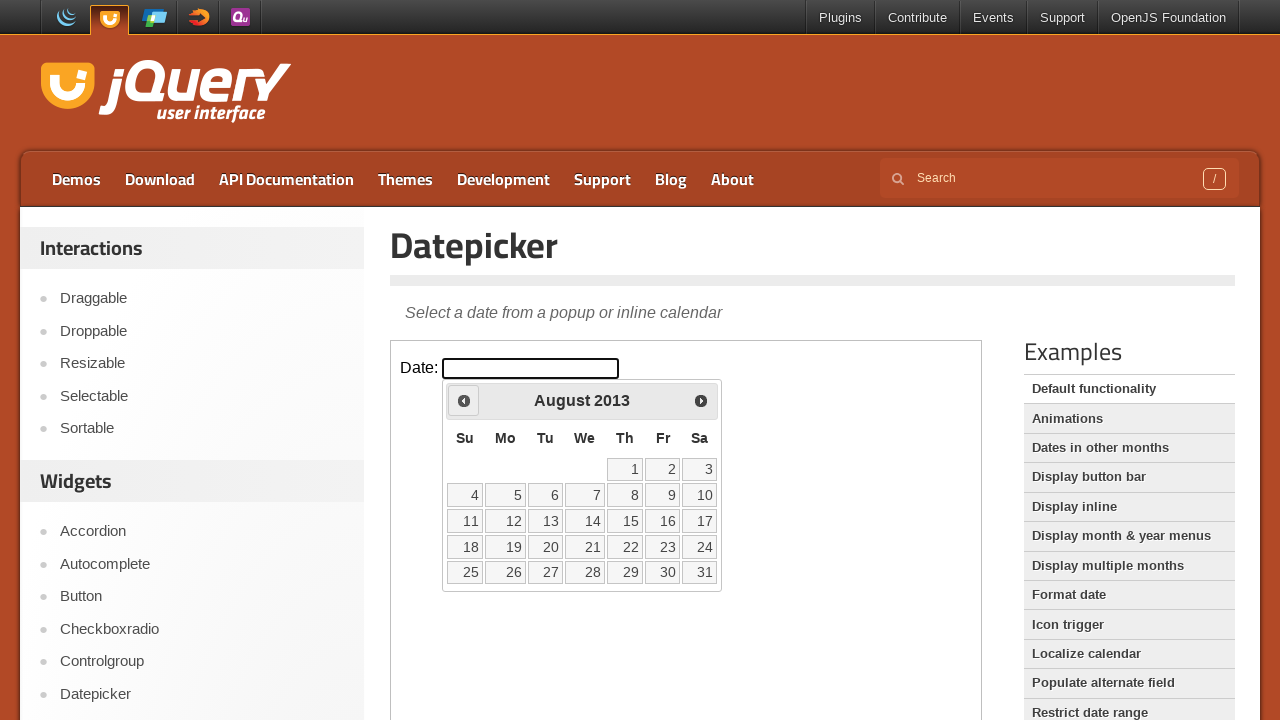

Clicked previous month button to navigate backwards at (464, 400) on iframe >> nth=0 >> internal:control=enter-frame >> xpath=//div[@id='ui-datepicke
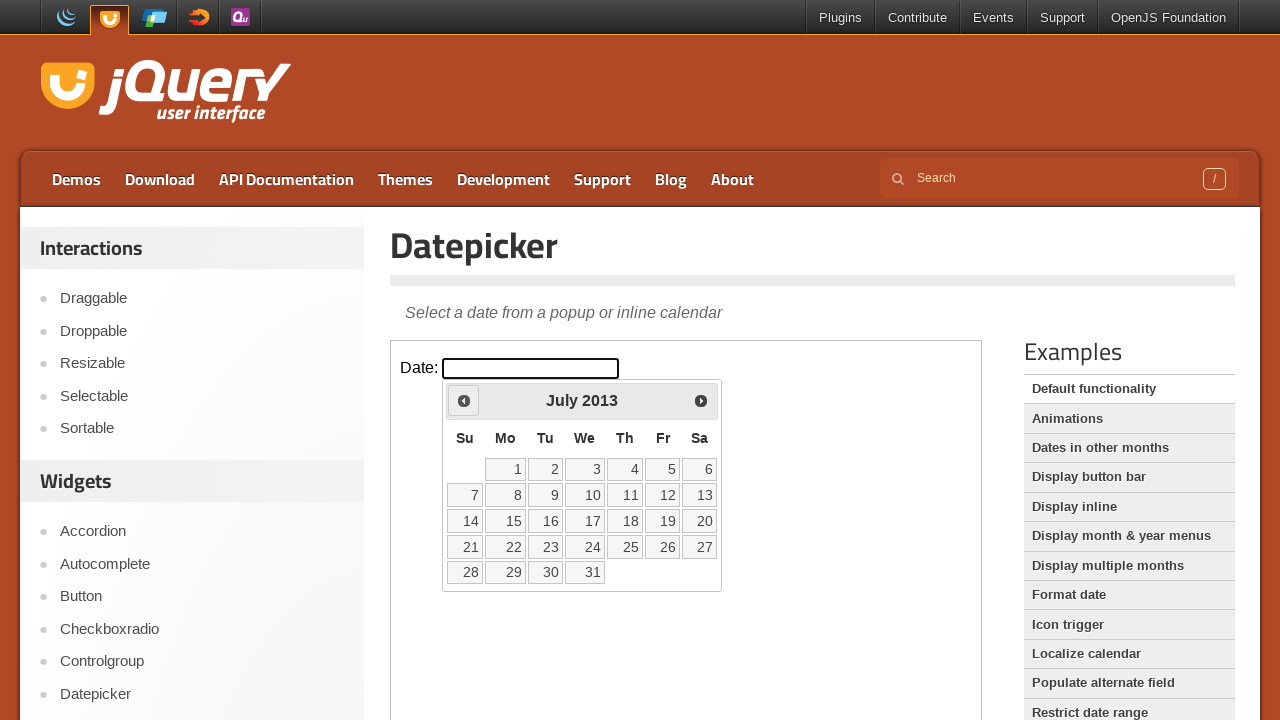

Retrieved current month 'July' and year '2013'
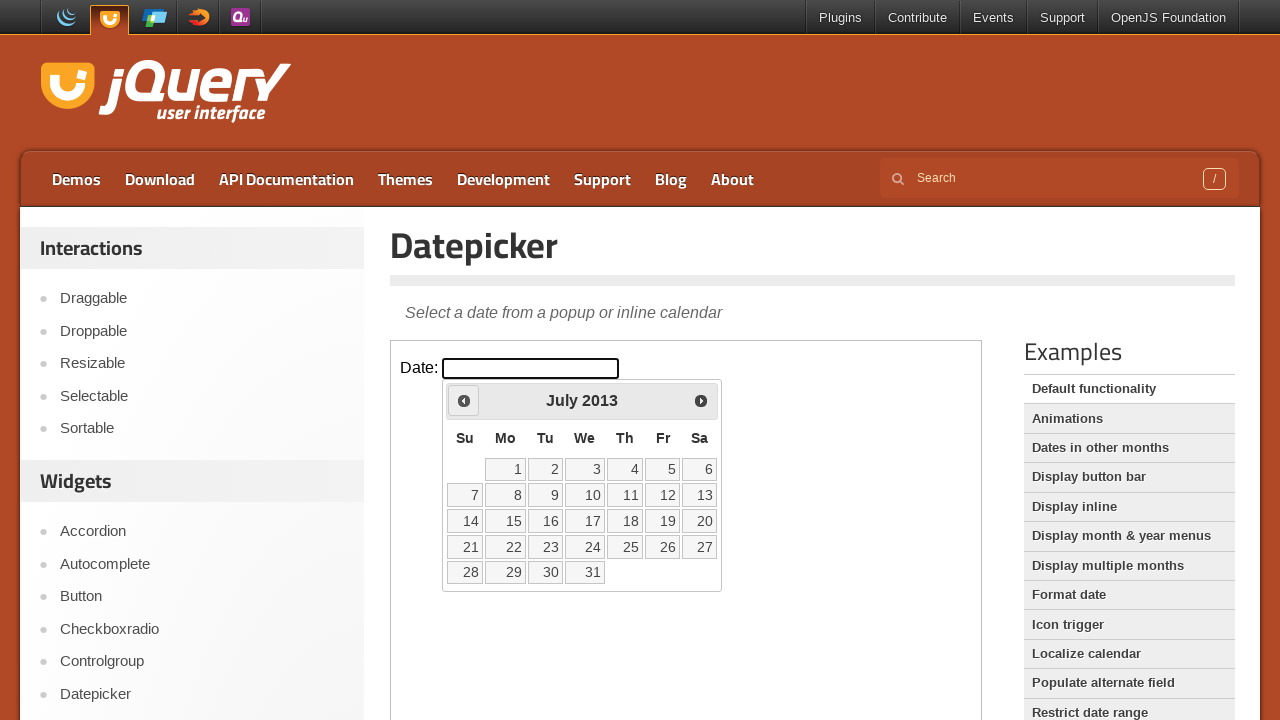

Clicked previous month button to navigate backwards at (464, 400) on iframe >> nth=0 >> internal:control=enter-frame >> xpath=//div[@id='ui-datepicke
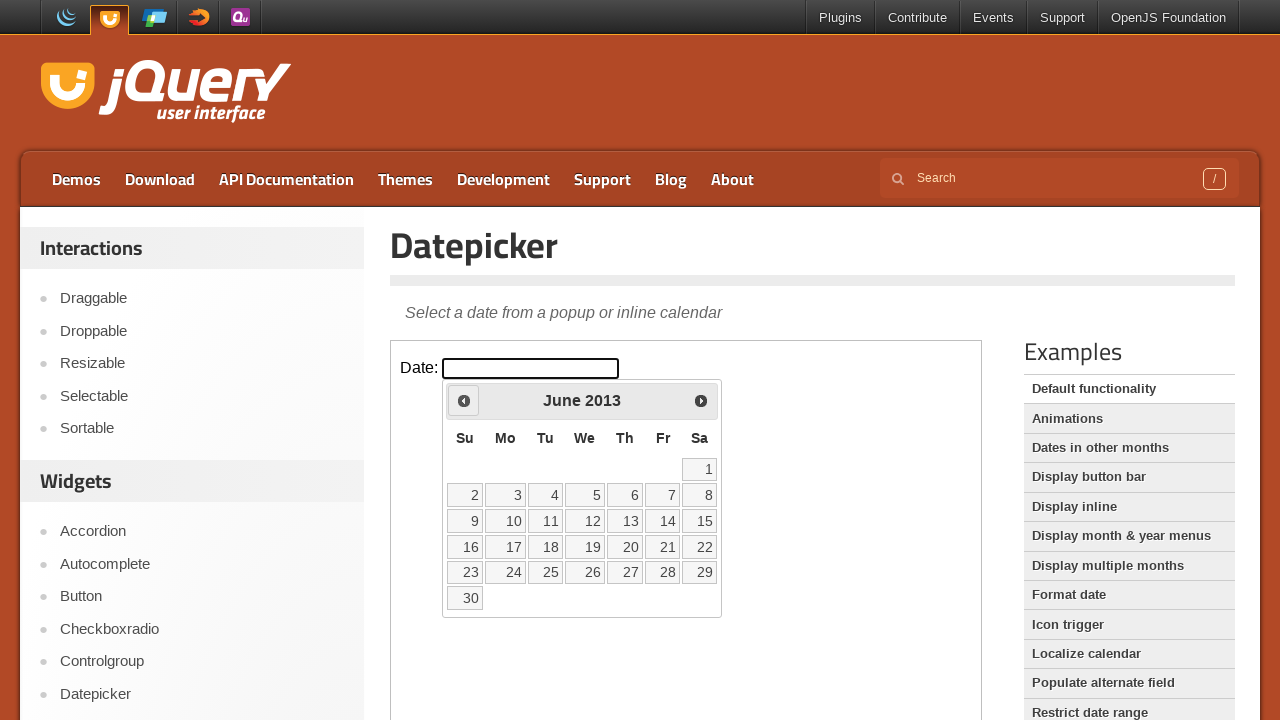

Retrieved current month 'June' and year '2013'
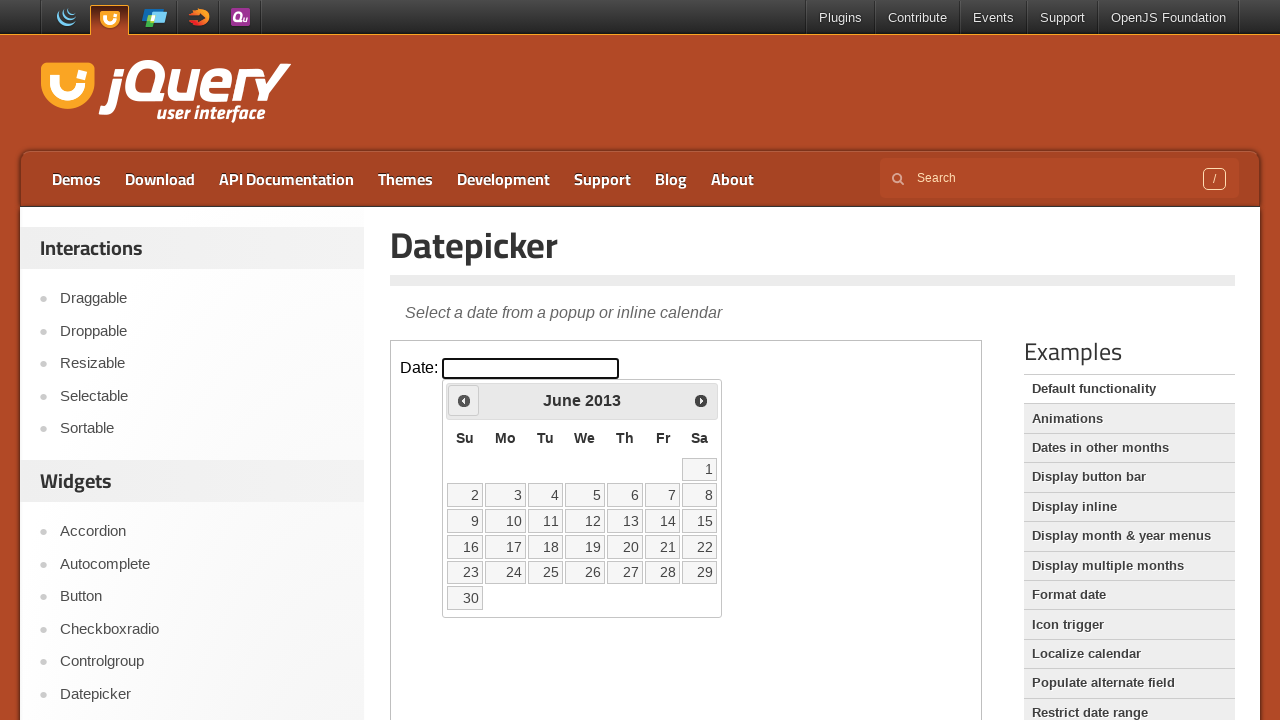

Clicked previous month button to navigate backwards at (464, 400) on iframe >> nth=0 >> internal:control=enter-frame >> xpath=//div[@id='ui-datepicke
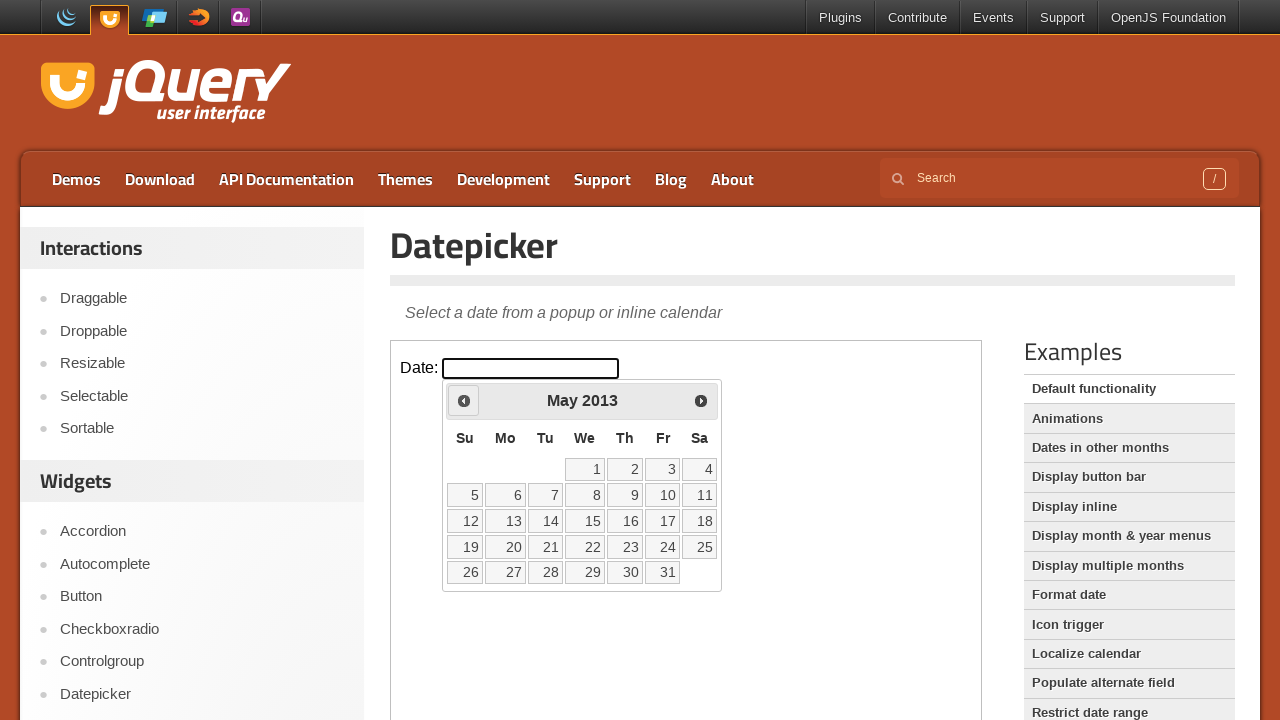

Retrieved current month 'May' and year '2013'
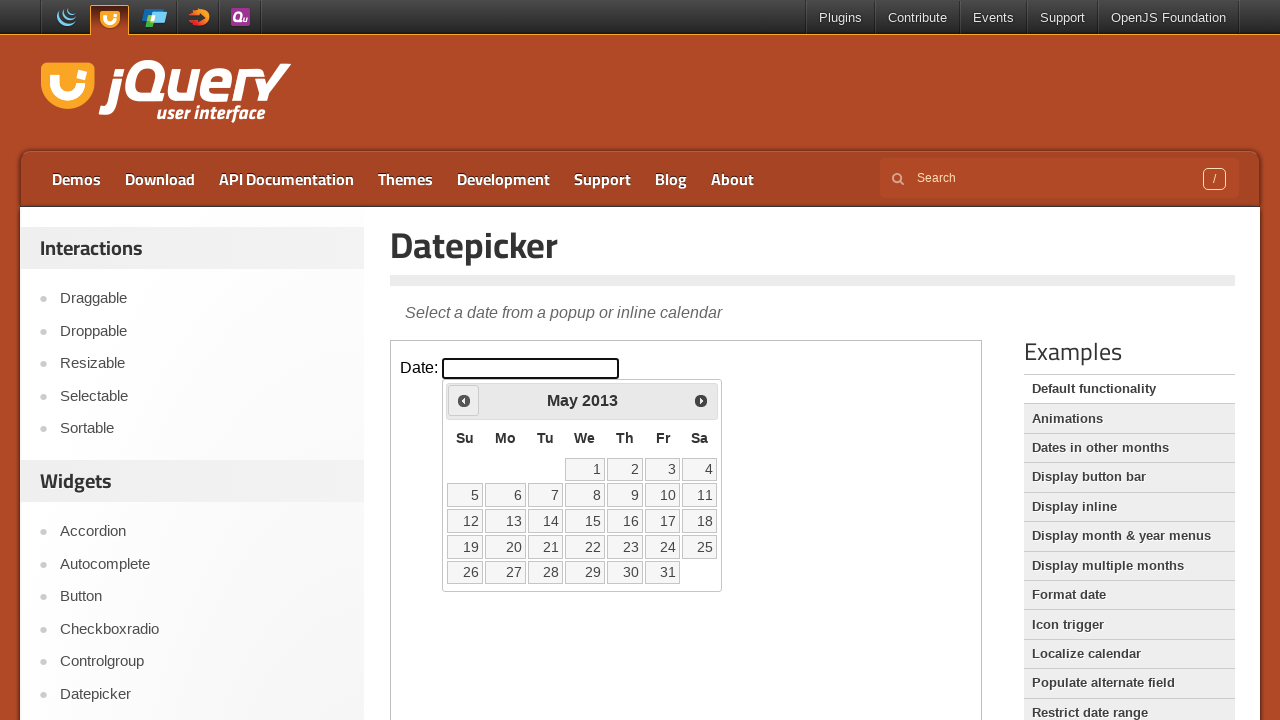

Clicked previous month button to navigate backwards at (464, 400) on iframe >> nth=0 >> internal:control=enter-frame >> xpath=//div[@id='ui-datepicke
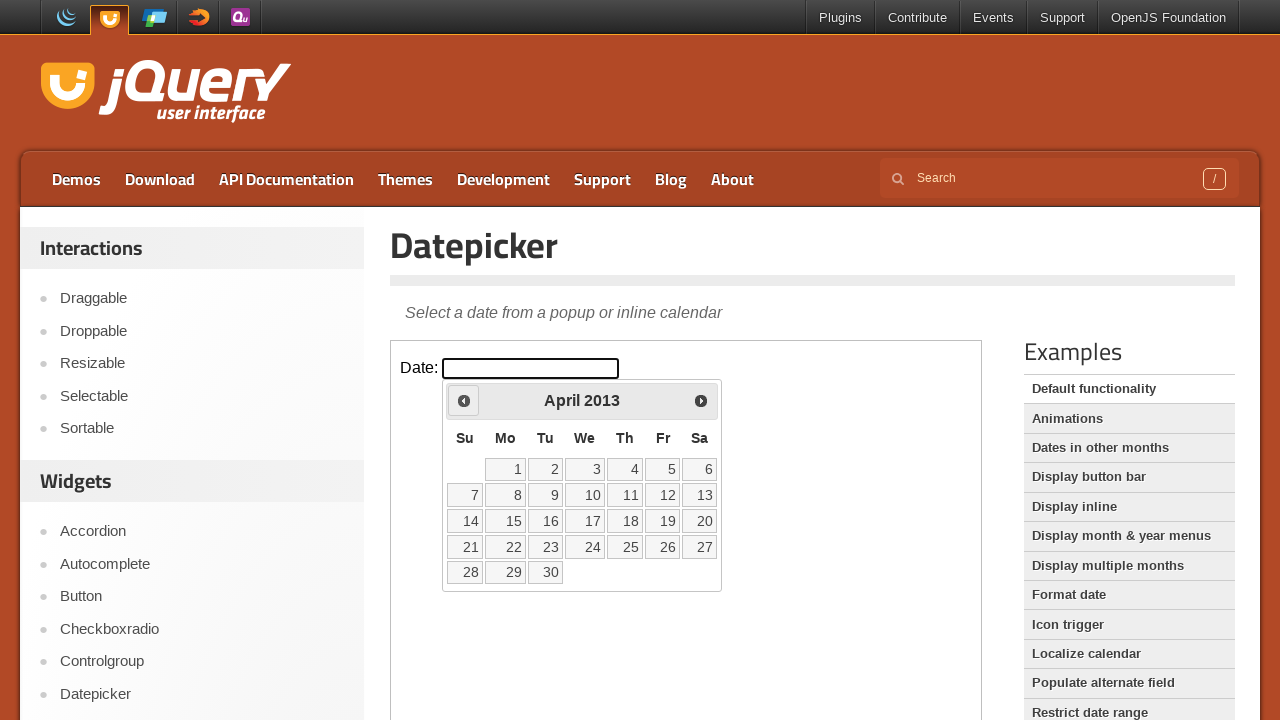

Retrieved current month 'April' and year '2013'
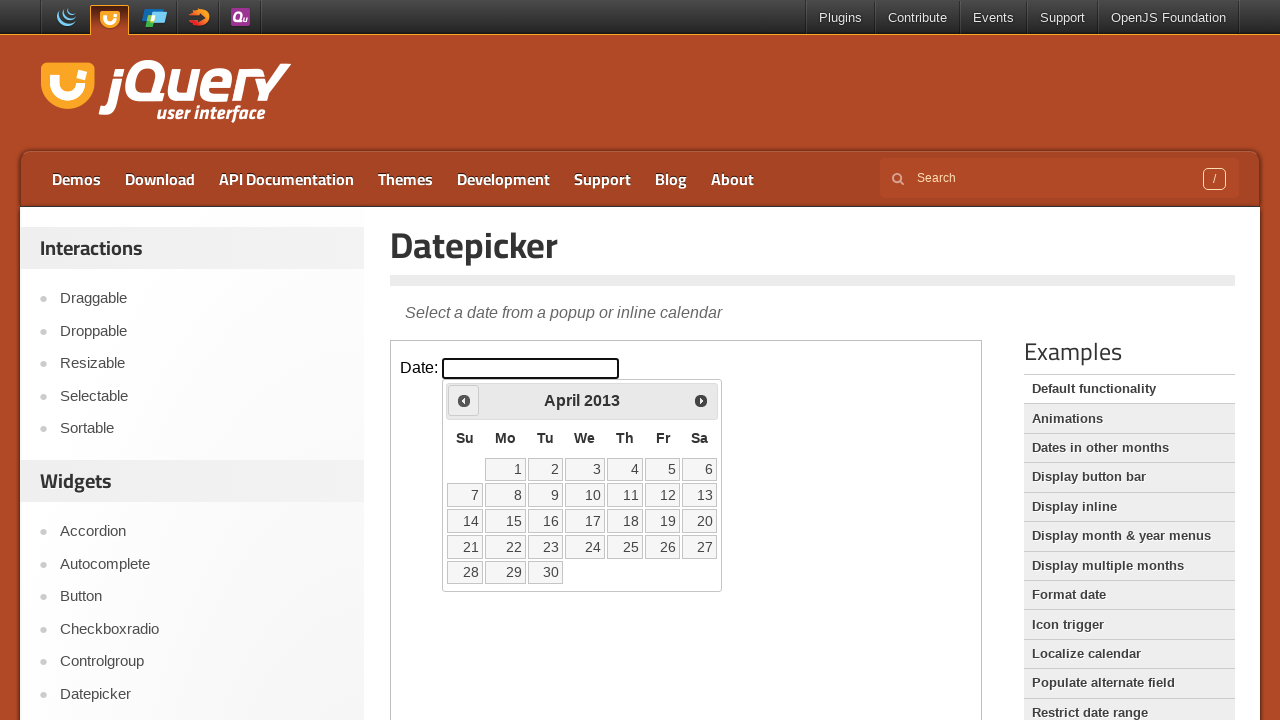

Clicked previous month button to navigate backwards at (464, 400) on iframe >> nth=0 >> internal:control=enter-frame >> xpath=//div[@id='ui-datepicke
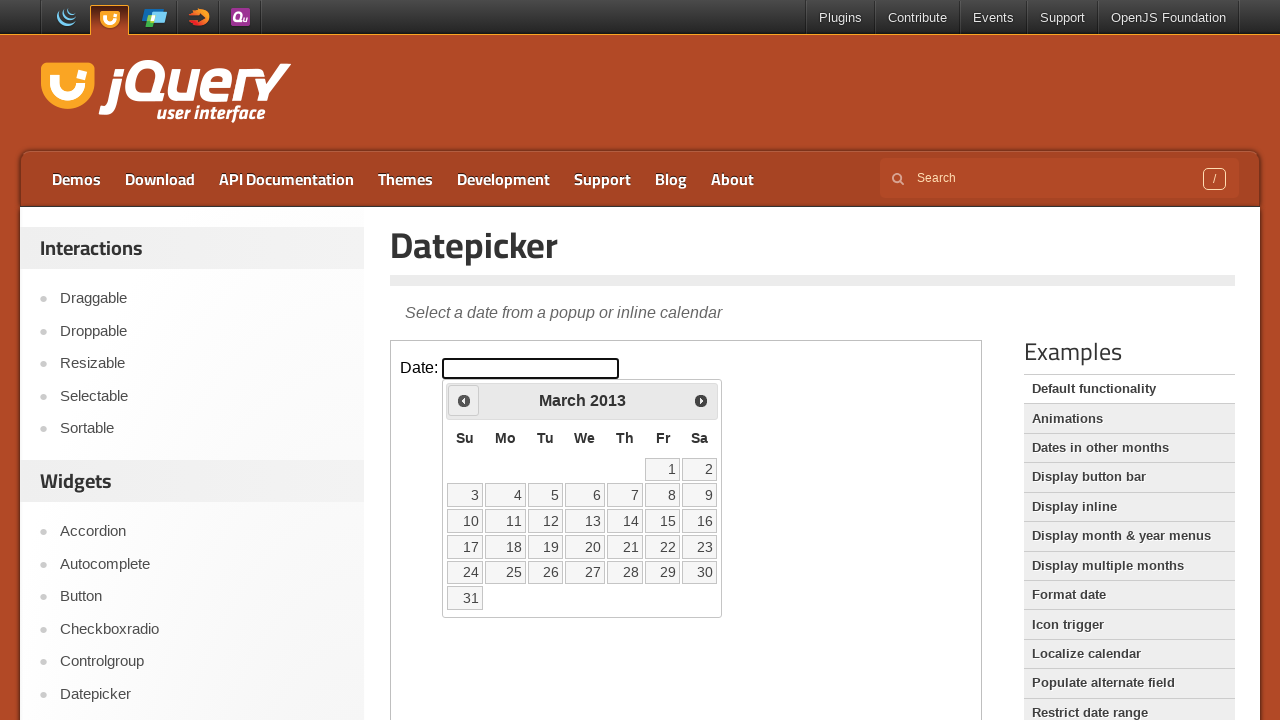

Retrieved current month 'March' and year '2013'
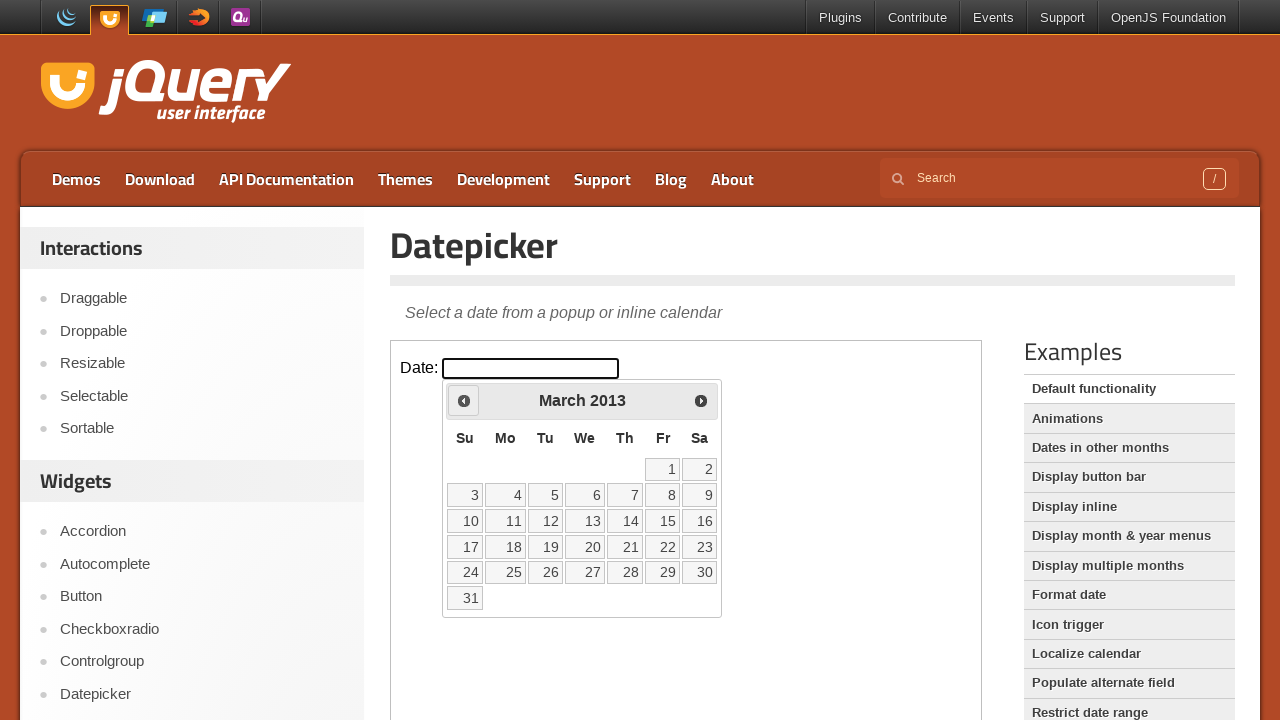

Clicked previous month button to navigate backwards at (464, 400) on iframe >> nth=0 >> internal:control=enter-frame >> xpath=//div[@id='ui-datepicke
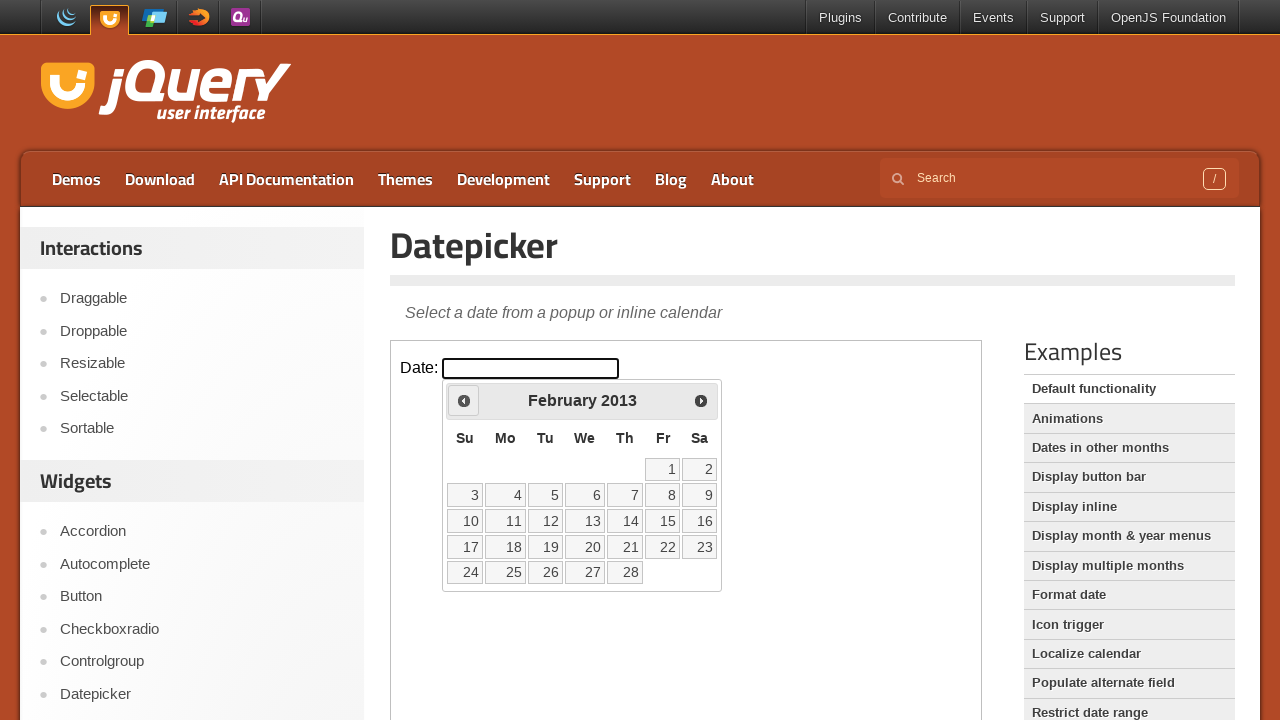

Retrieved current month 'February' and year '2013'
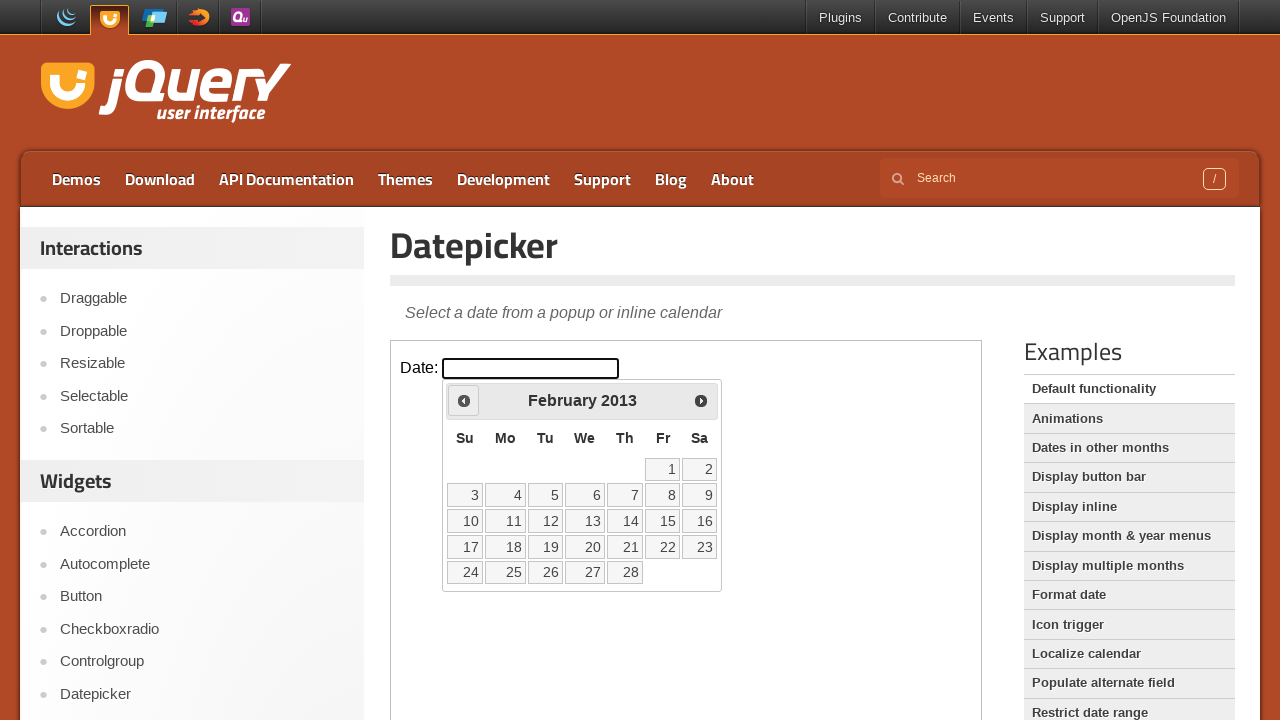

Clicked previous month button to navigate backwards at (464, 400) on iframe >> nth=0 >> internal:control=enter-frame >> xpath=//div[@id='ui-datepicke
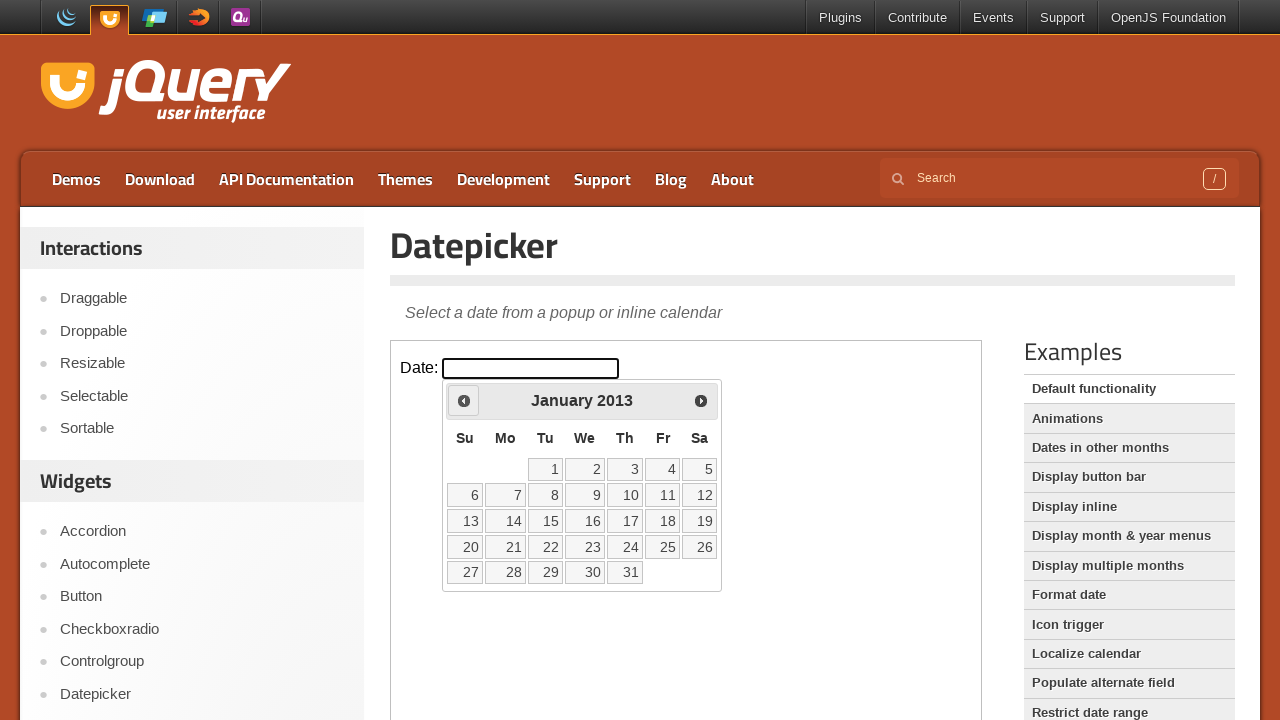

Retrieved current month 'January' and year '2013'
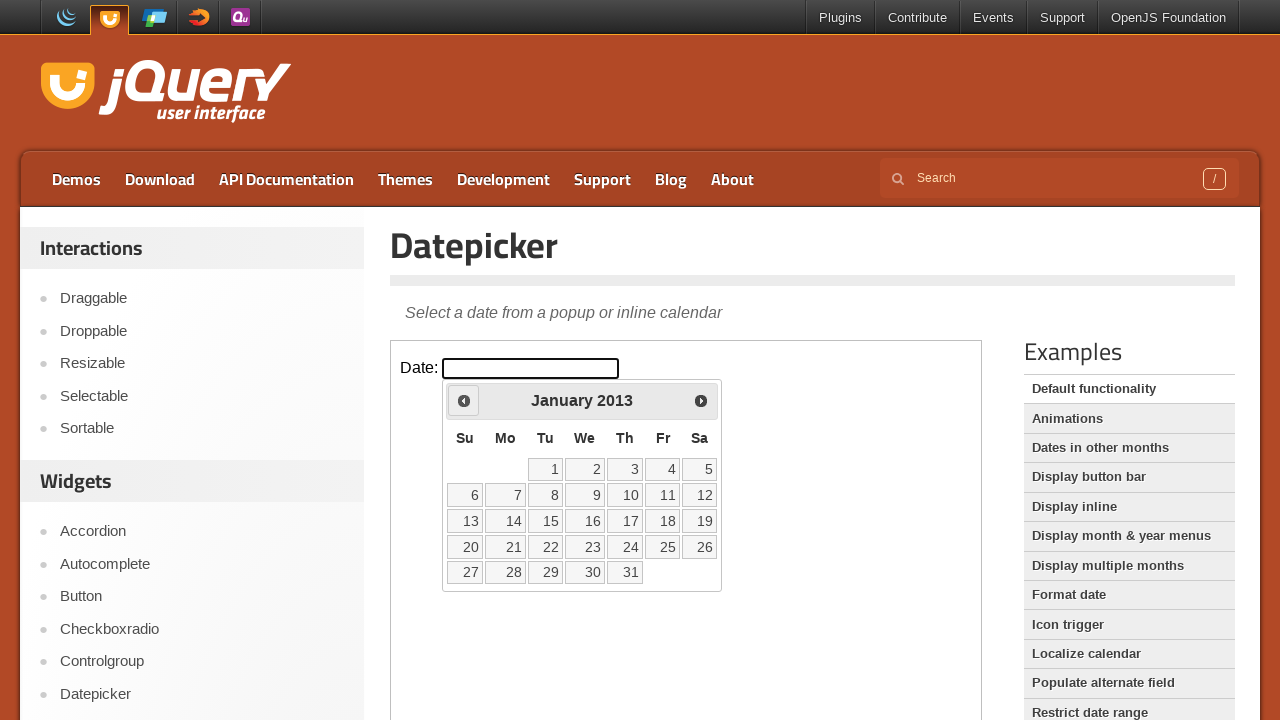

Clicked previous month button to navigate backwards at (464, 400) on iframe >> nth=0 >> internal:control=enter-frame >> xpath=//div[@id='ui-datepicke
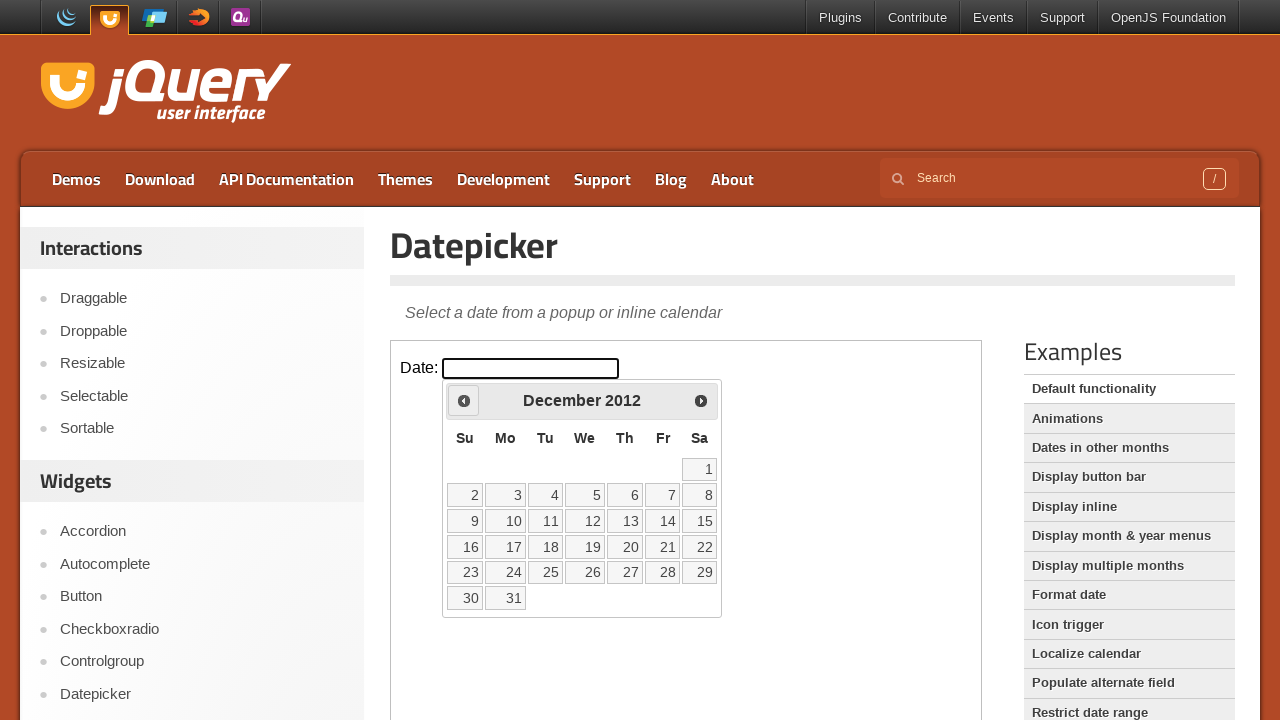

Retrieved current month 'December' and year '2012'
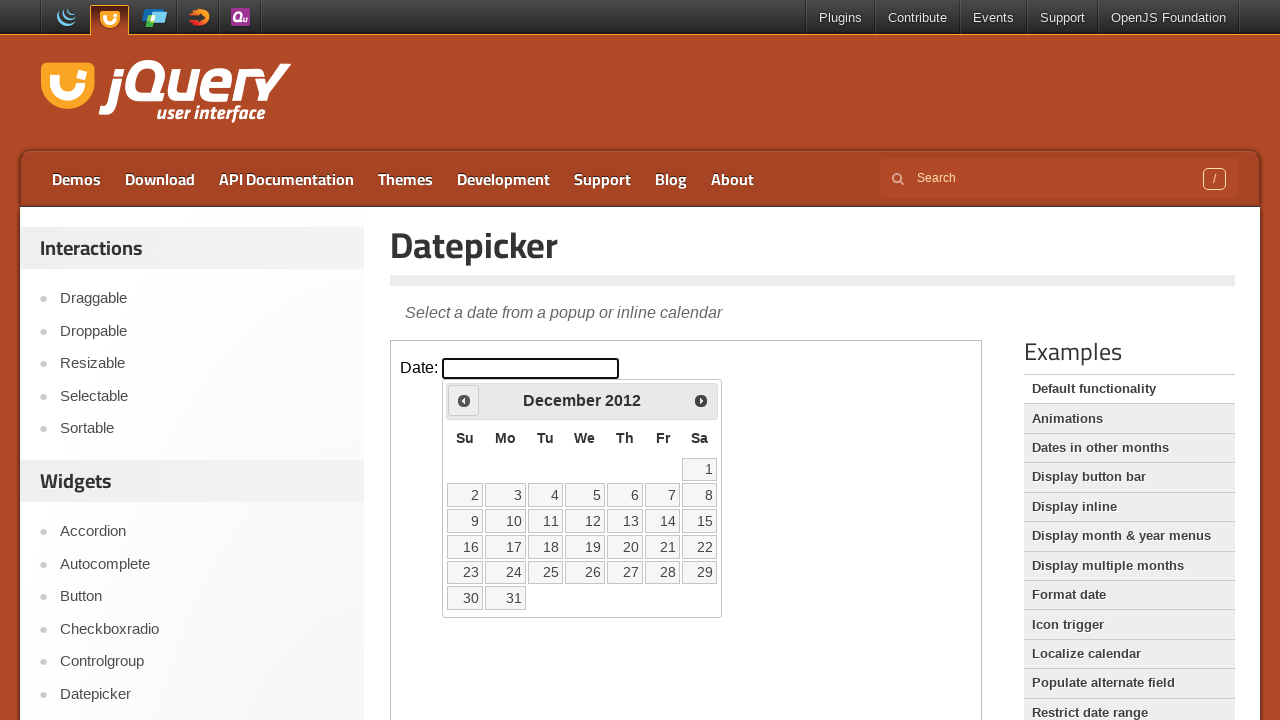

Clicked previous month button to navigate backwards at (464, 400) on iframe >> nth=0 >> internal:control=enter-frame >> xpath=//div[@id='ui-datepicke
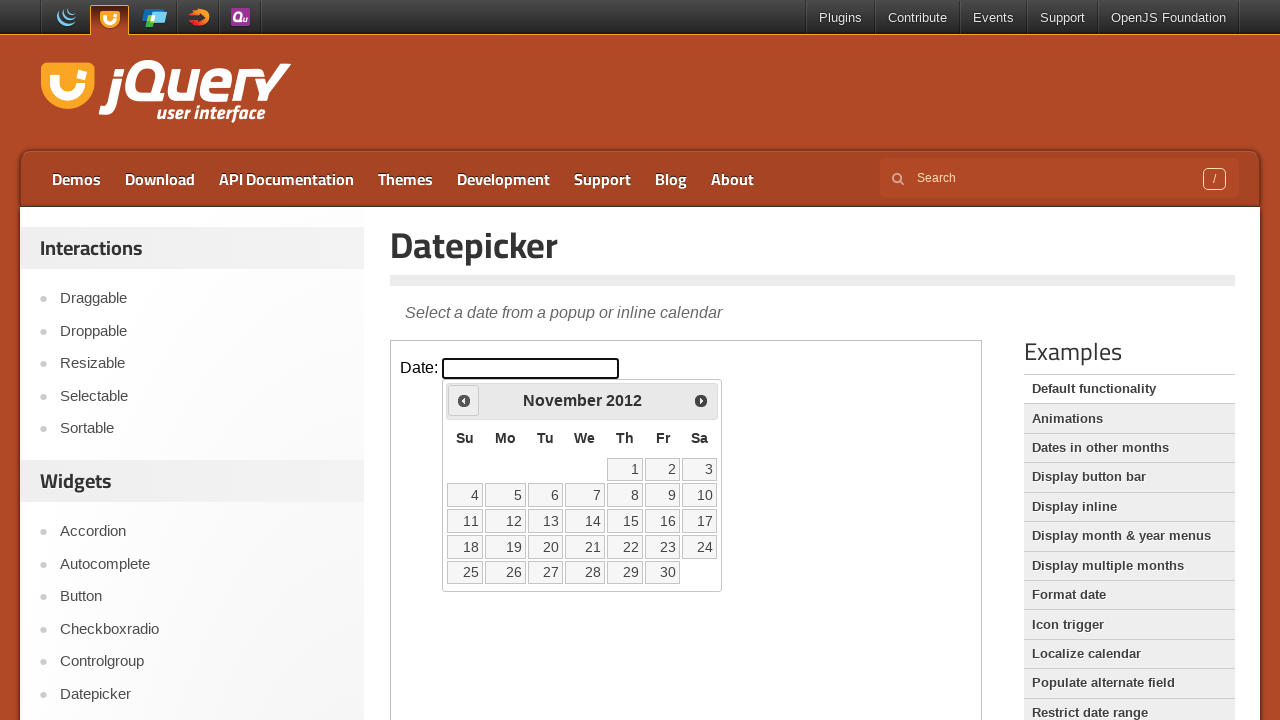

Retrieved current month 'November' and year '2012'
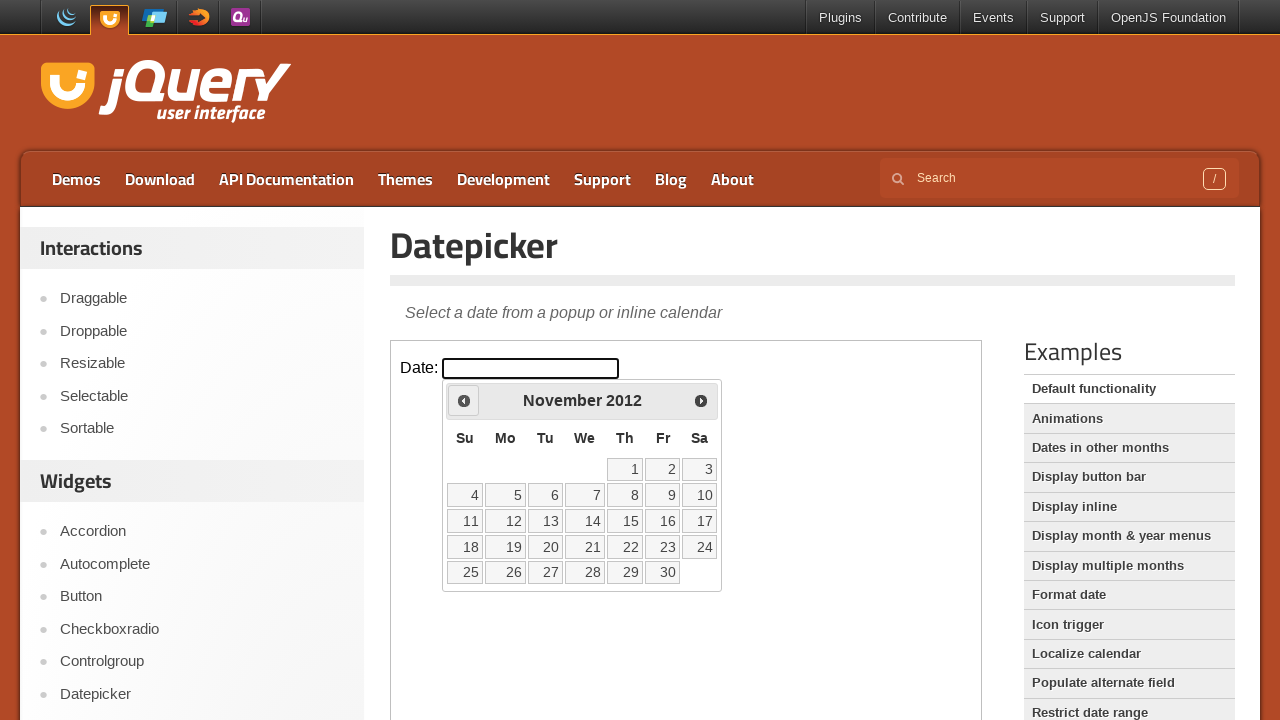

Clicked previous month button to navigate backwards at (464, 400) on iframe >> nth=0 >> internal:control=enter-frame >> xpath=//div[@id='ui-datepicke
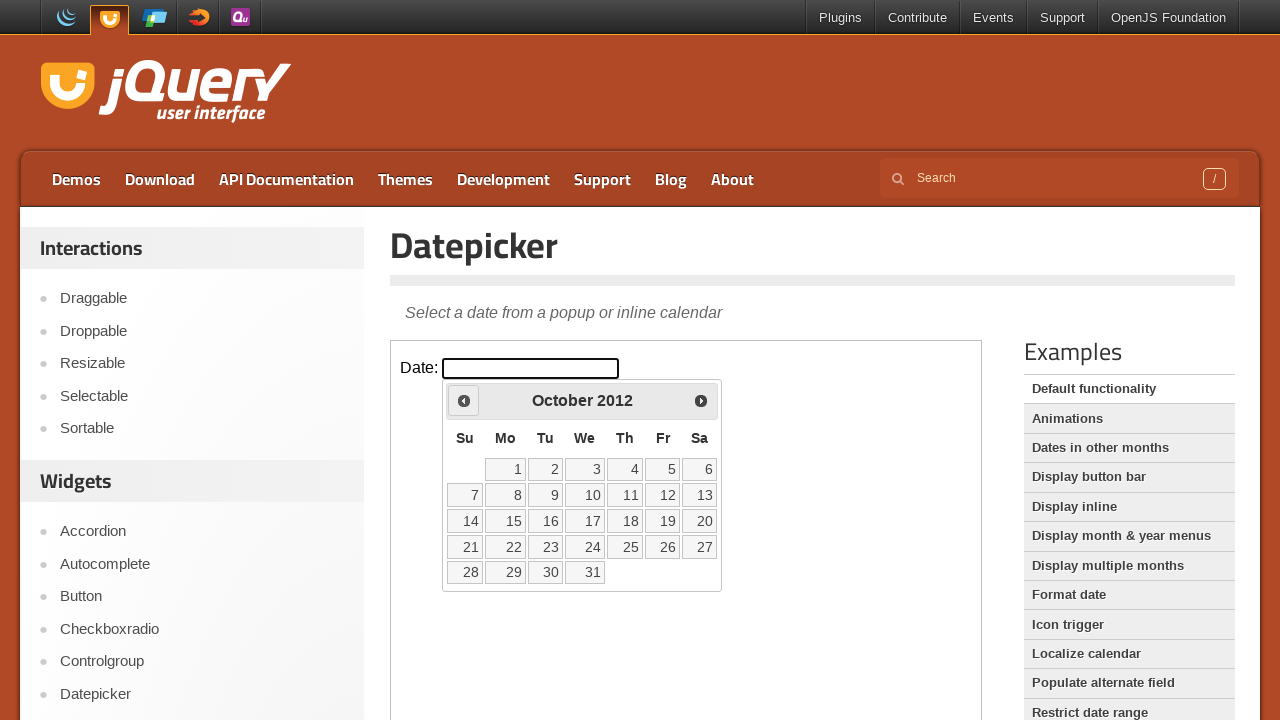

Retrieved current month 'October' and year '2012'
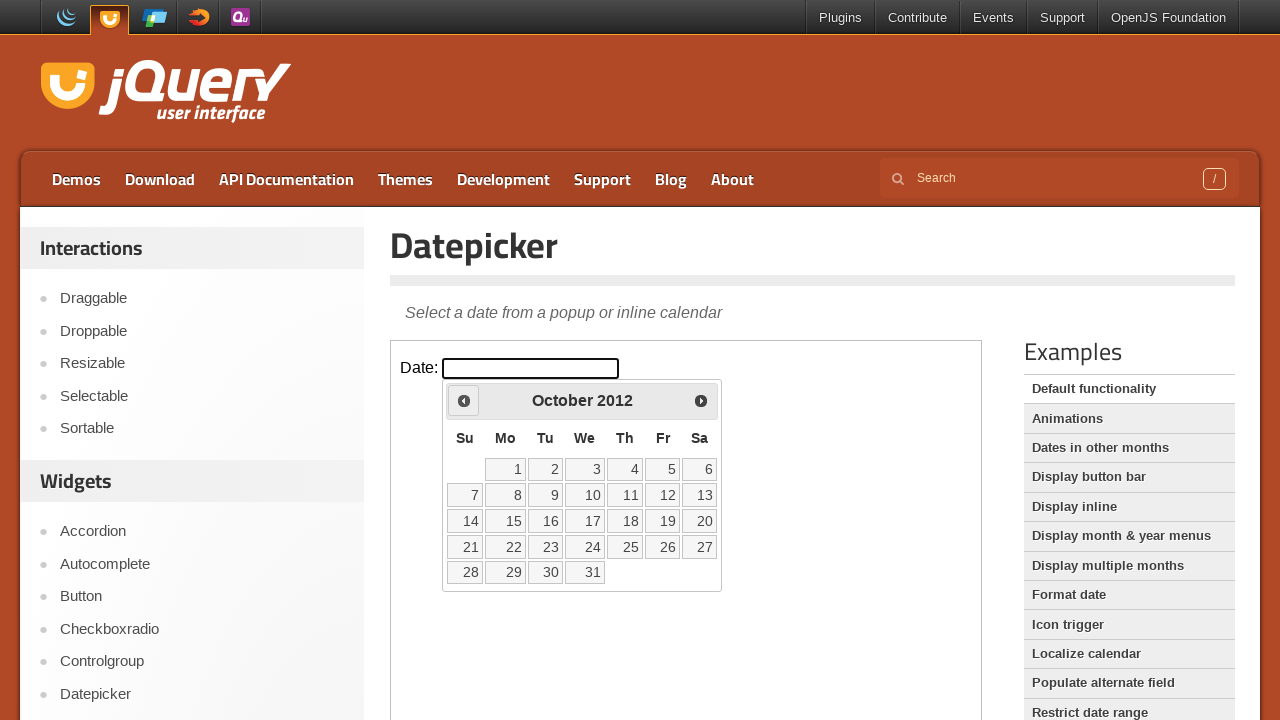

Clicked previous month button to navigate backwards at (464, 400) on iframe >> nth=0 >> internal:control=enter-frame >> xpath=//div[@id='ui-datepicke
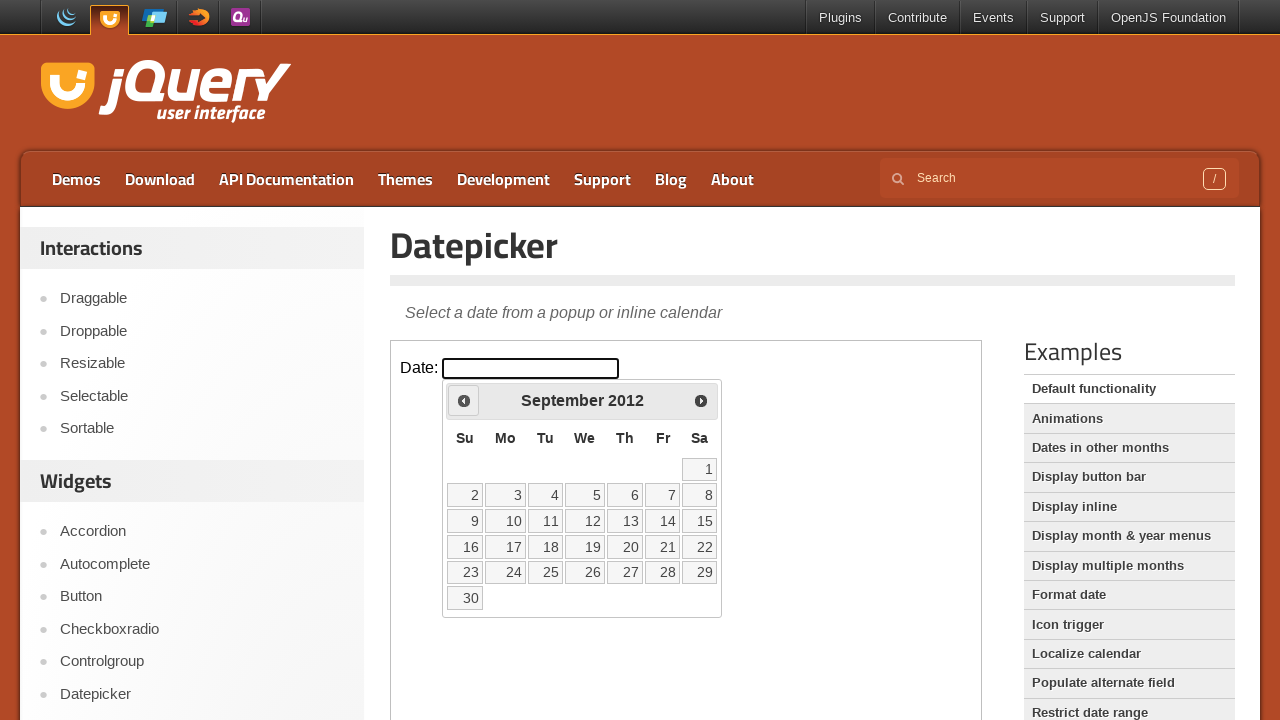

Retrieved current month 'September' and year '2012'
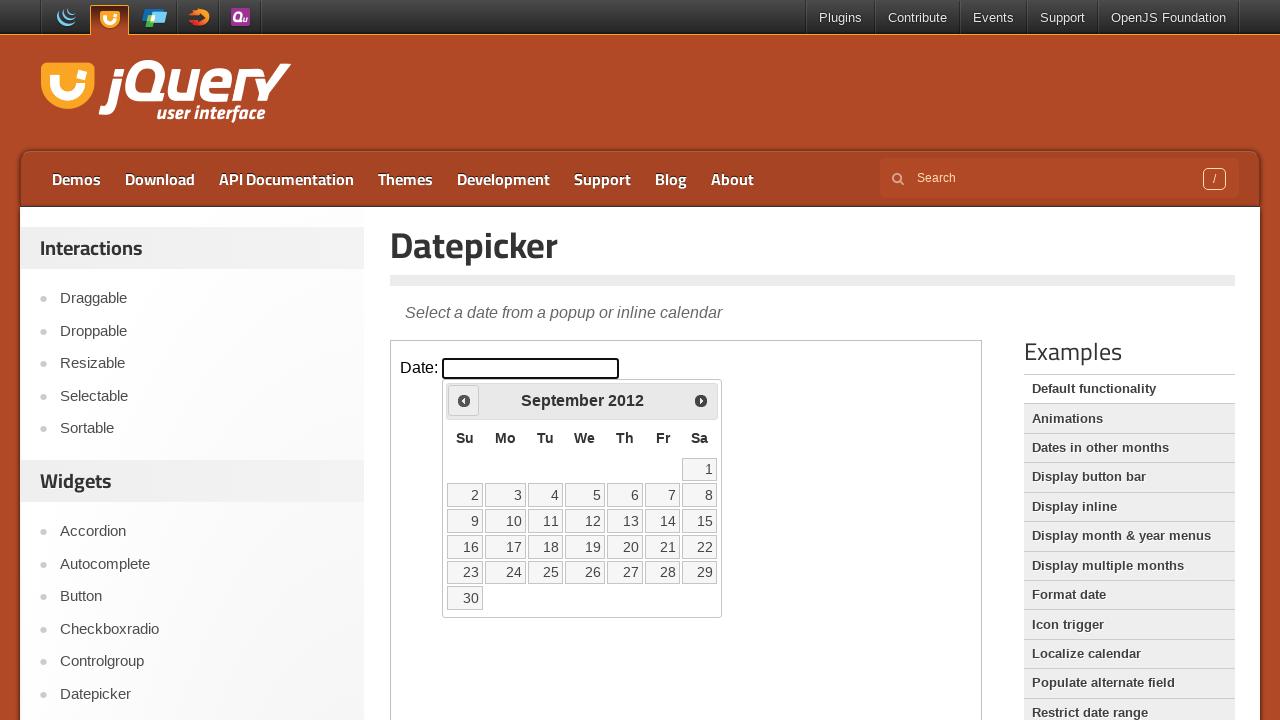

Clicked previous month button to navigate backwards at (464, 400) on iframe >> nth=0 >> internal:control=enter-frame >> xpath=//div[@id='ui-datepicke
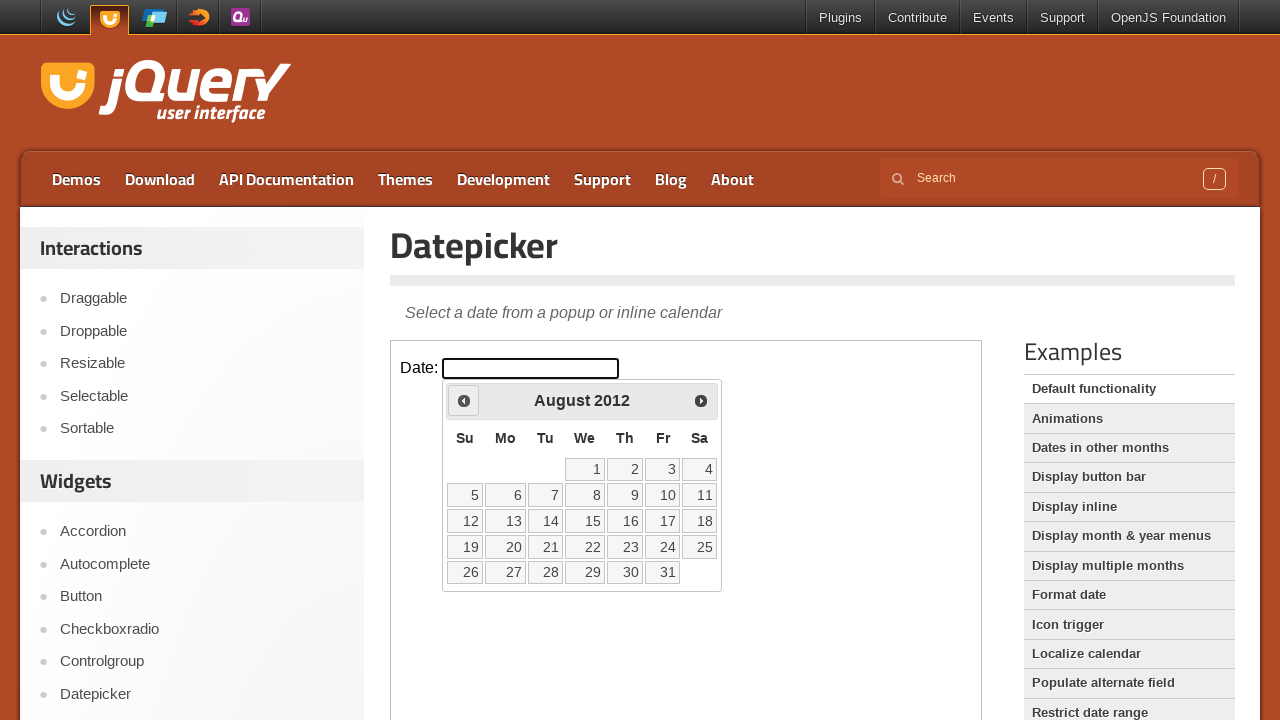

Retrieved current month 'August' and year '2012'
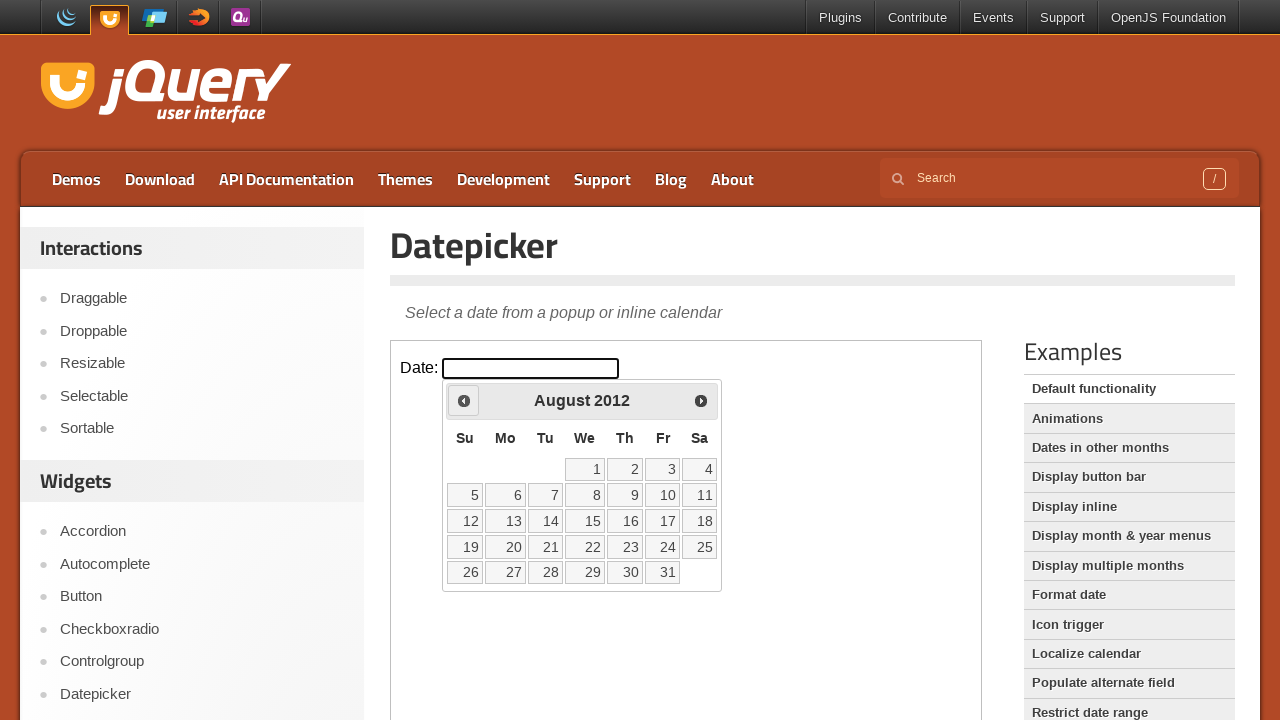

Clicked previous month button to navigate backwards at (464, 400) on iframe >> nth=0 >> internal:control=enter-frame >> xpath=//div[@id='ui-datepicke
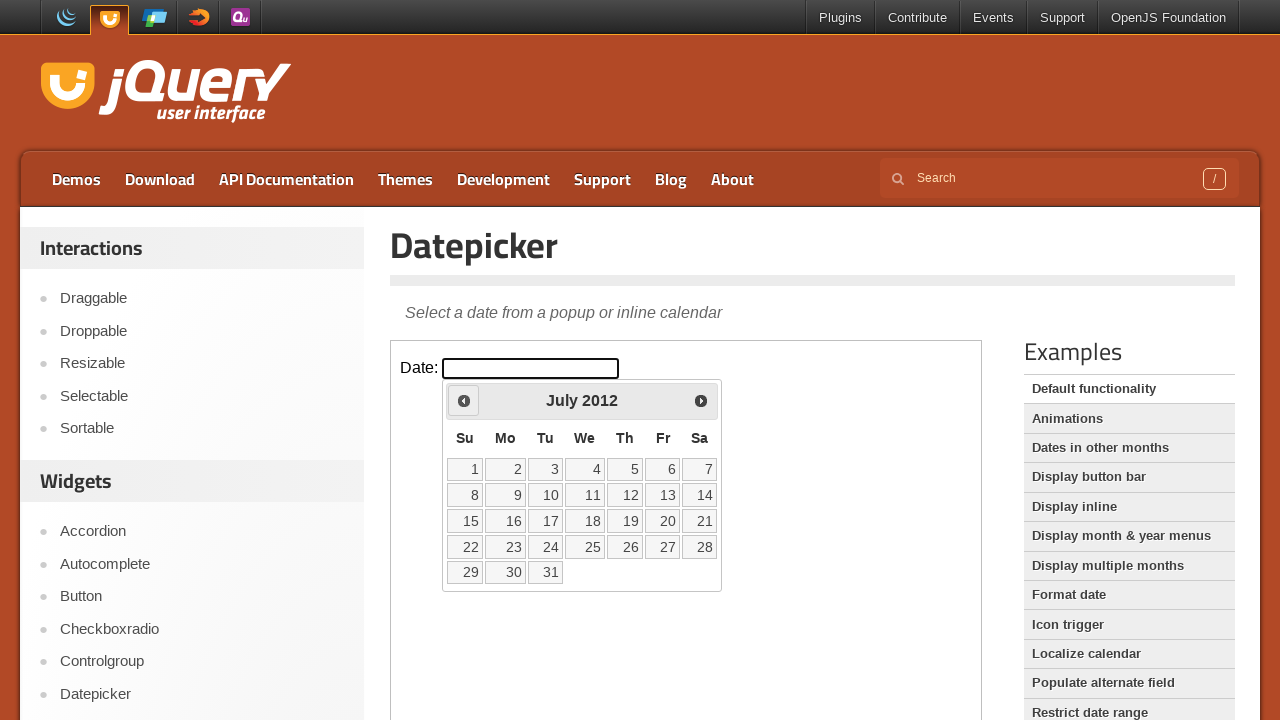

Retrieved current month 'July' and year '2012'
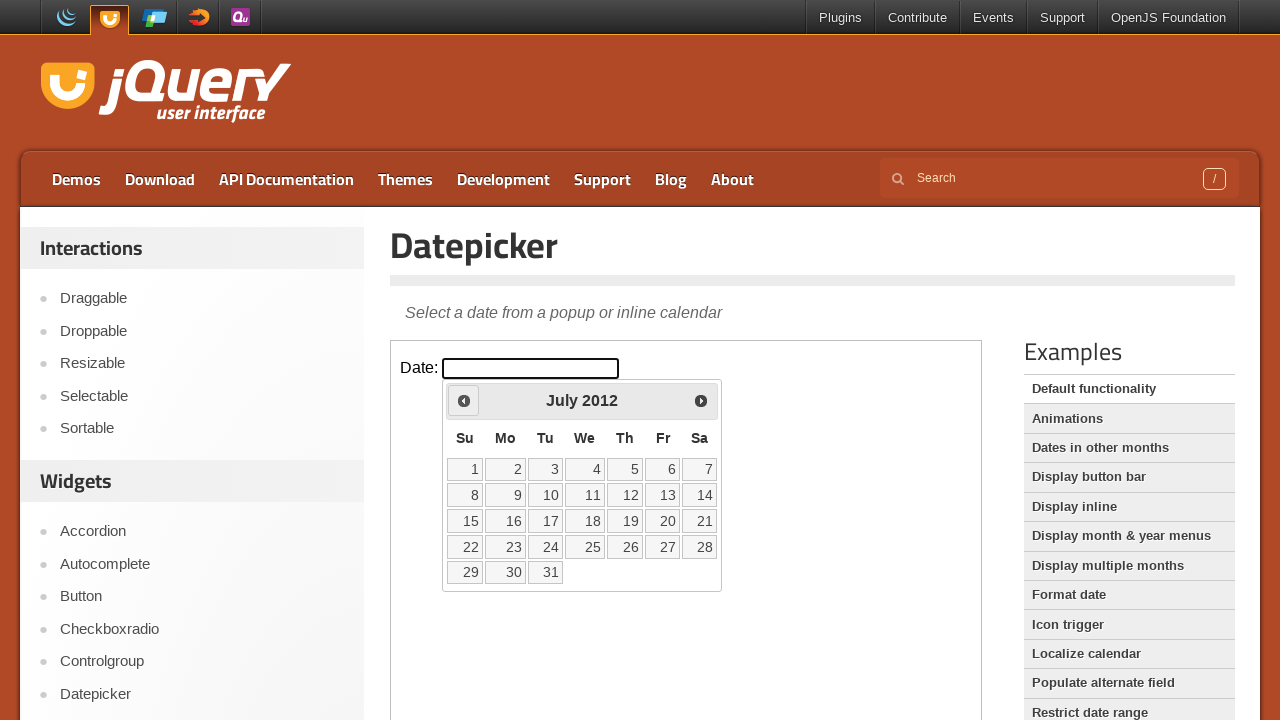

Clicked previous month button to navigate backwards at (464, 400) on iframe >> nth=0 >> internal:control=enter-frame >> xpath=//div[@id='ui-datepicke
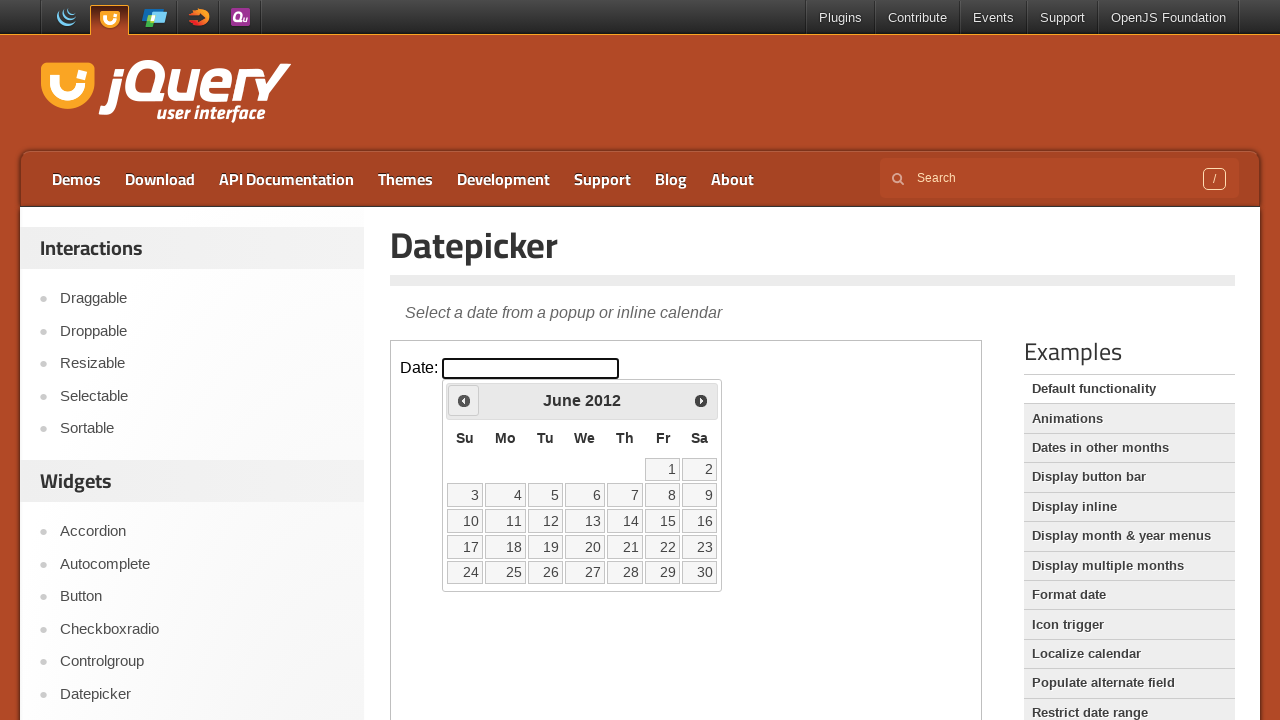

Retrieved current month 'June' and year '2012'
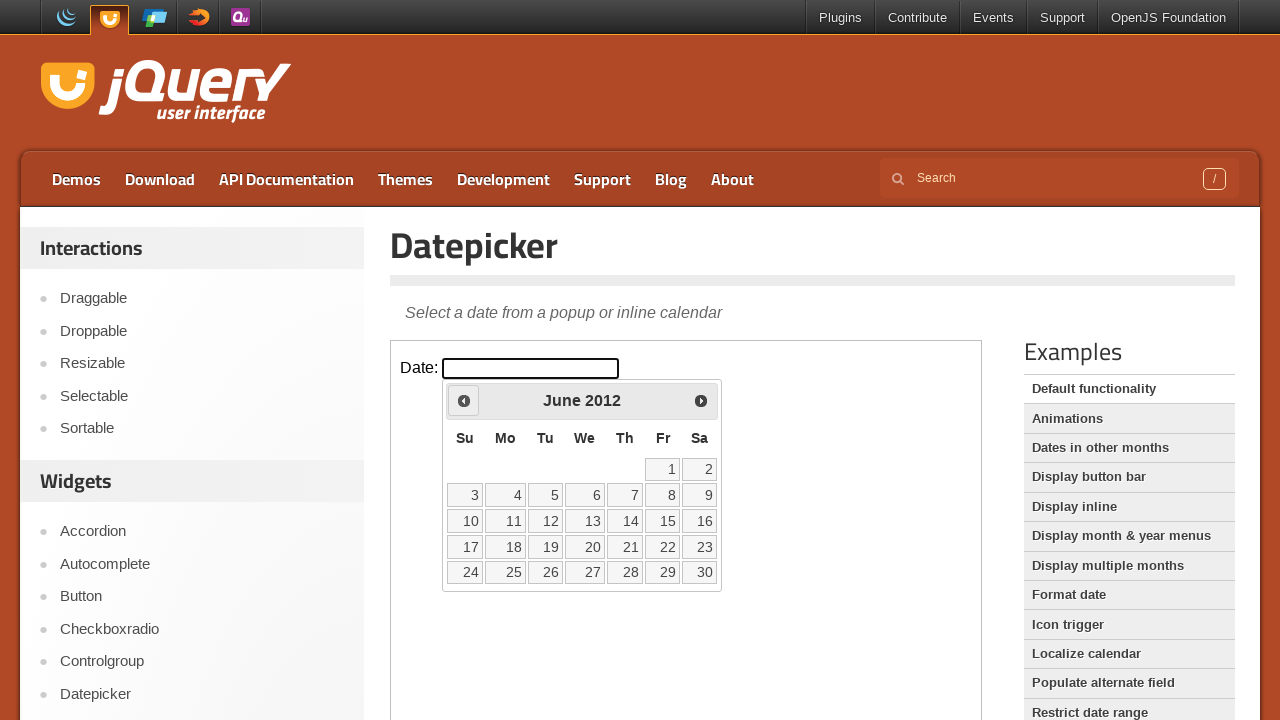

Clicked previous month button to navigate backwards at (464, 400) on iframe >> nth=0 >> internal:control=enter-frame >> xpath=//div[@id='ui-datepicke
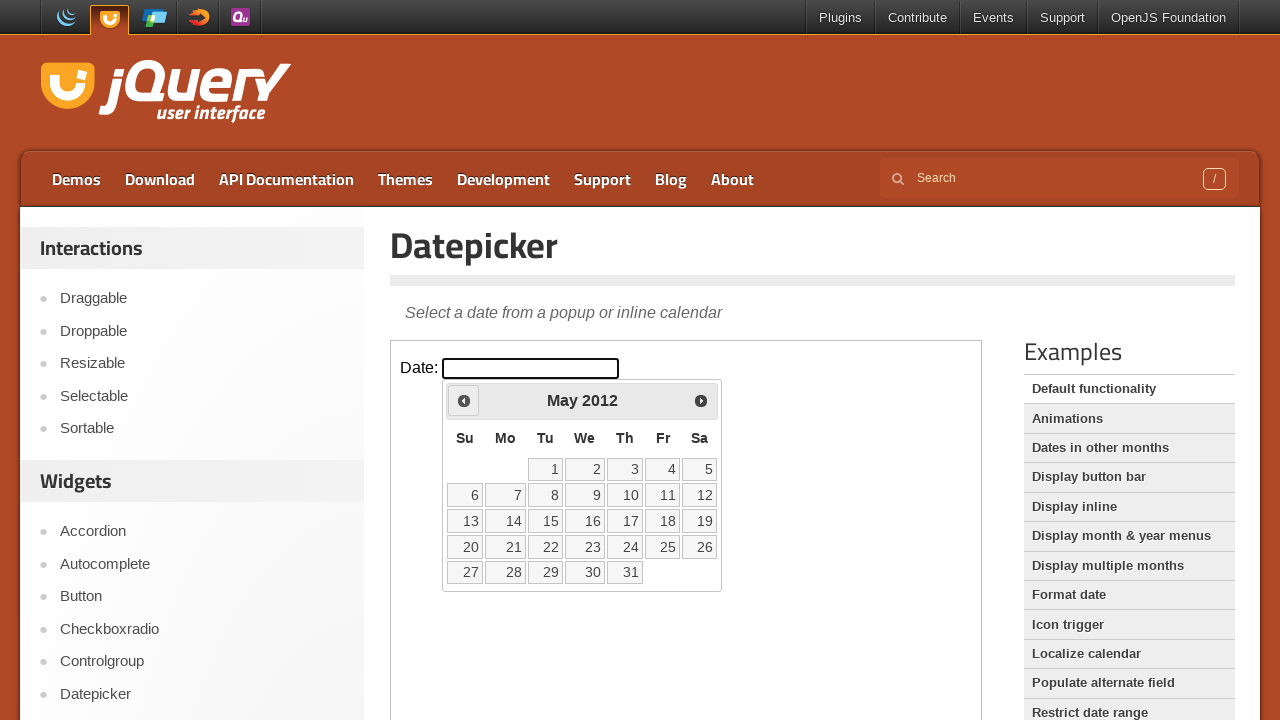

Retrieved current month 'May' and year '2012'
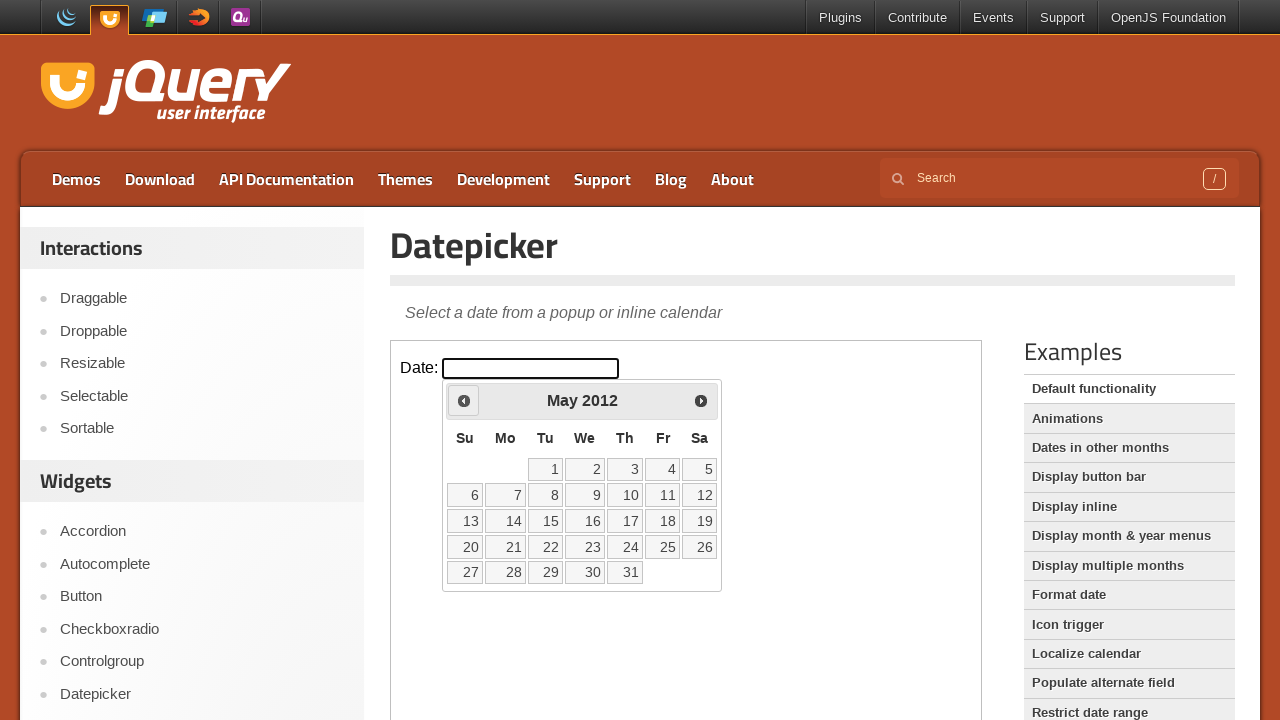

Clicked previous month button to navigate backwards at (464, 400) on iframe >> nth=0 >> internal:control=enter-frame >> xpath=//div[@id='ui-datepicke
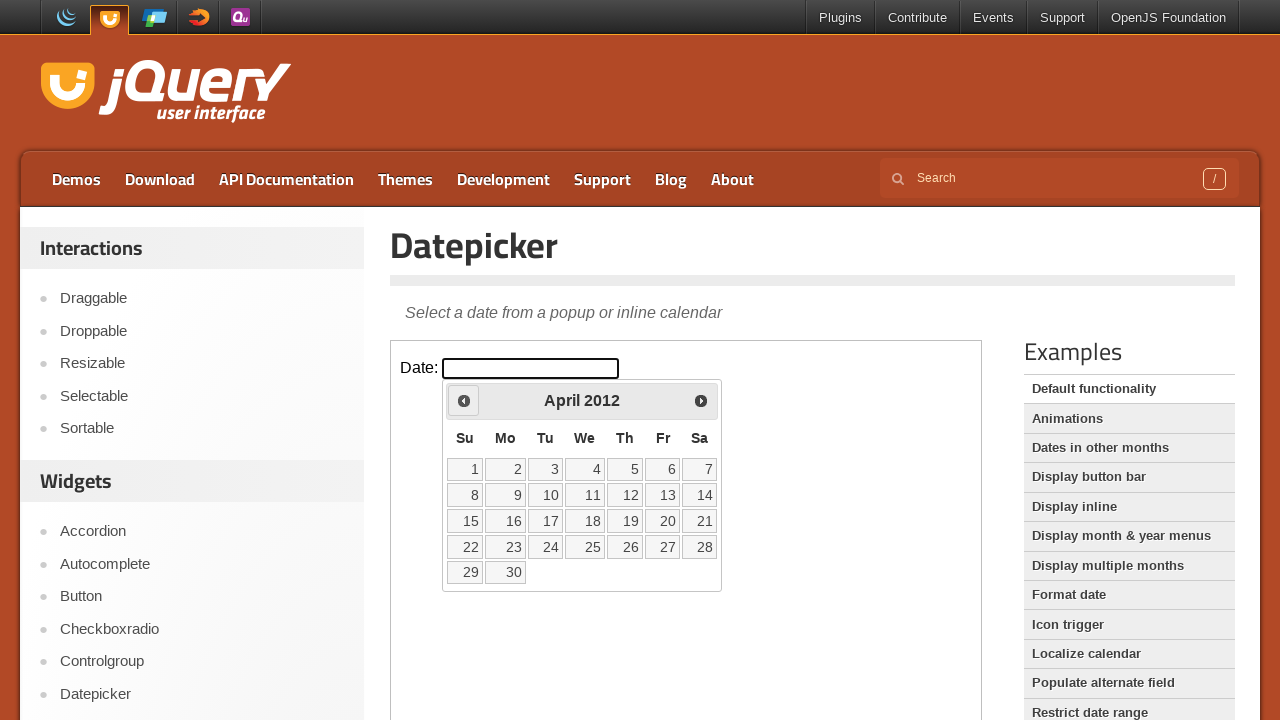

Retrieved current month 'April' and year '2012'
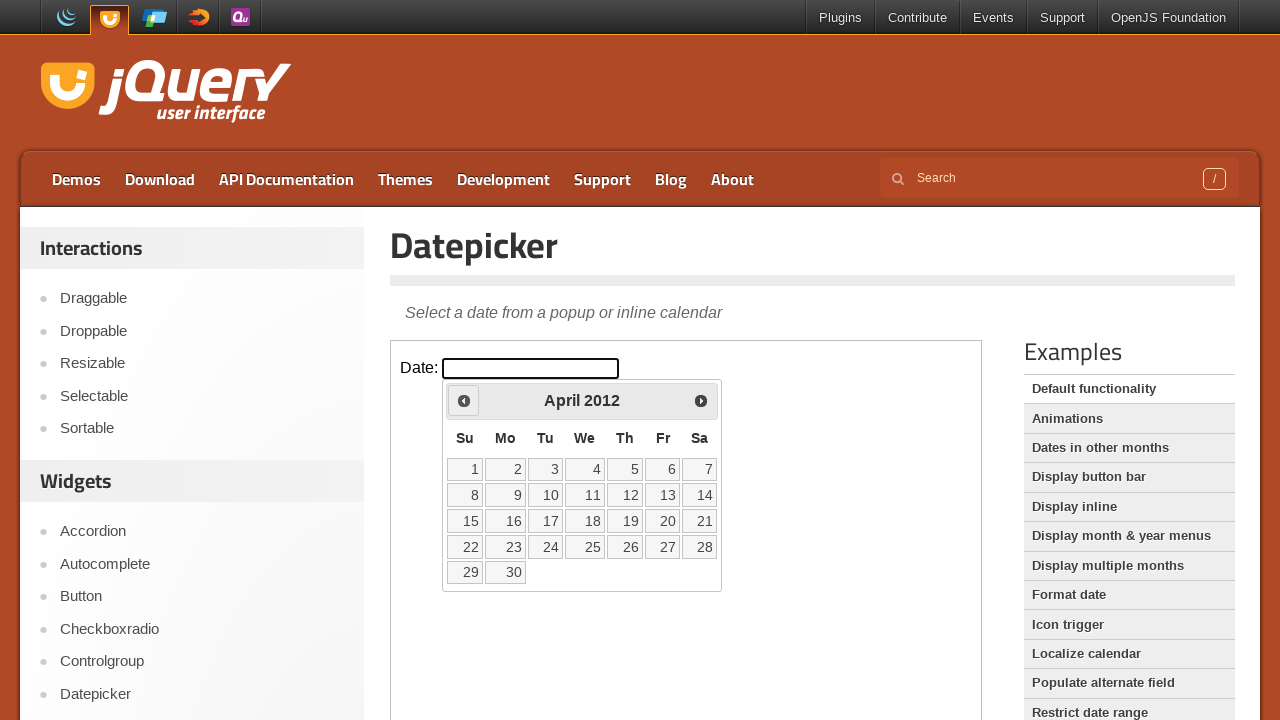

Clicked previous month button to navigate backwards at (464, 400) on iframe >> nth=0 >> internal:control=enter-frame >> xpath=//div[@id='ui-datepicke
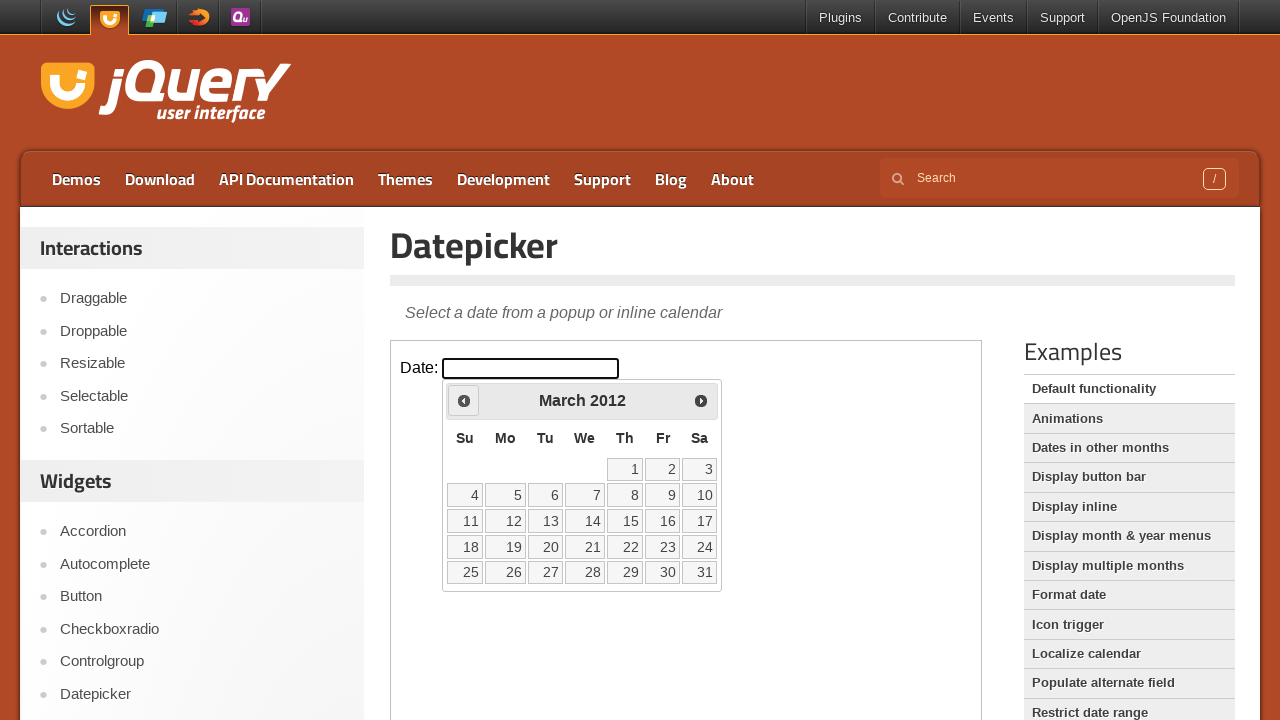

Retrieved current month 'March' and year '2012'
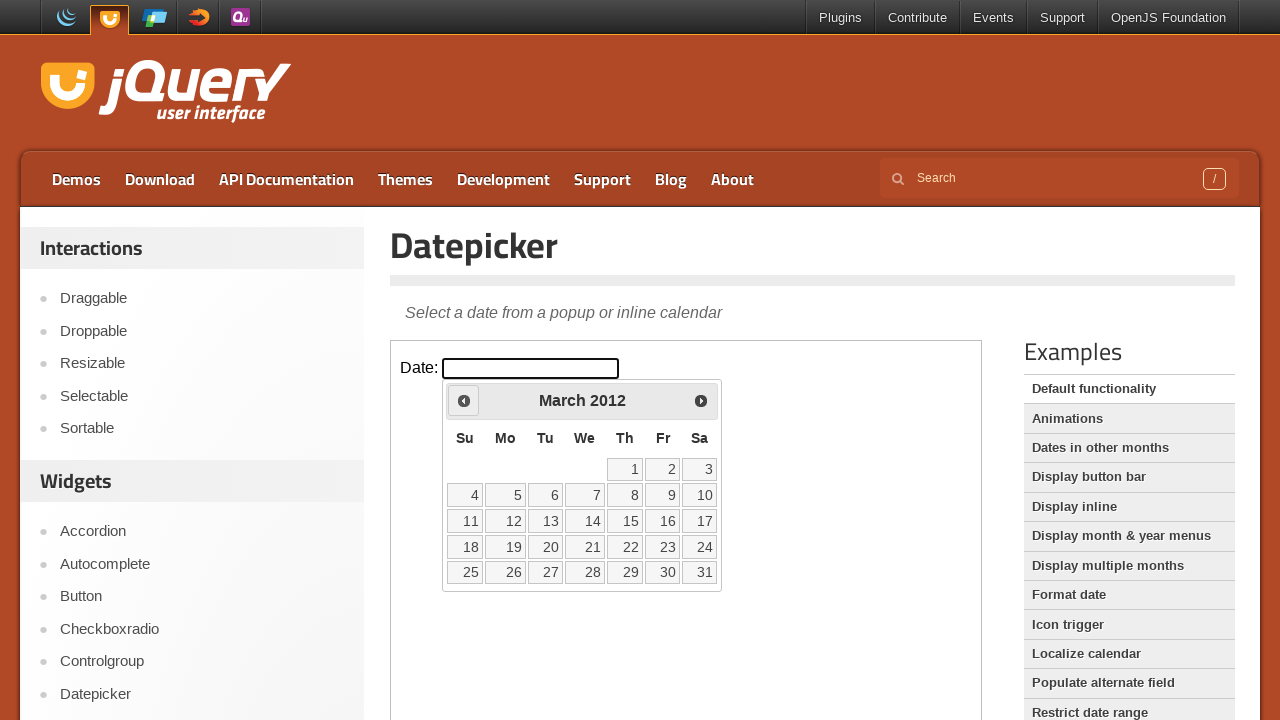

Clicked previous month button to navigate backwards at (464, 400) on iframe >> nth=0 >> internal:control=enter-frame >> xpath=//div[@id='ui-datepicke
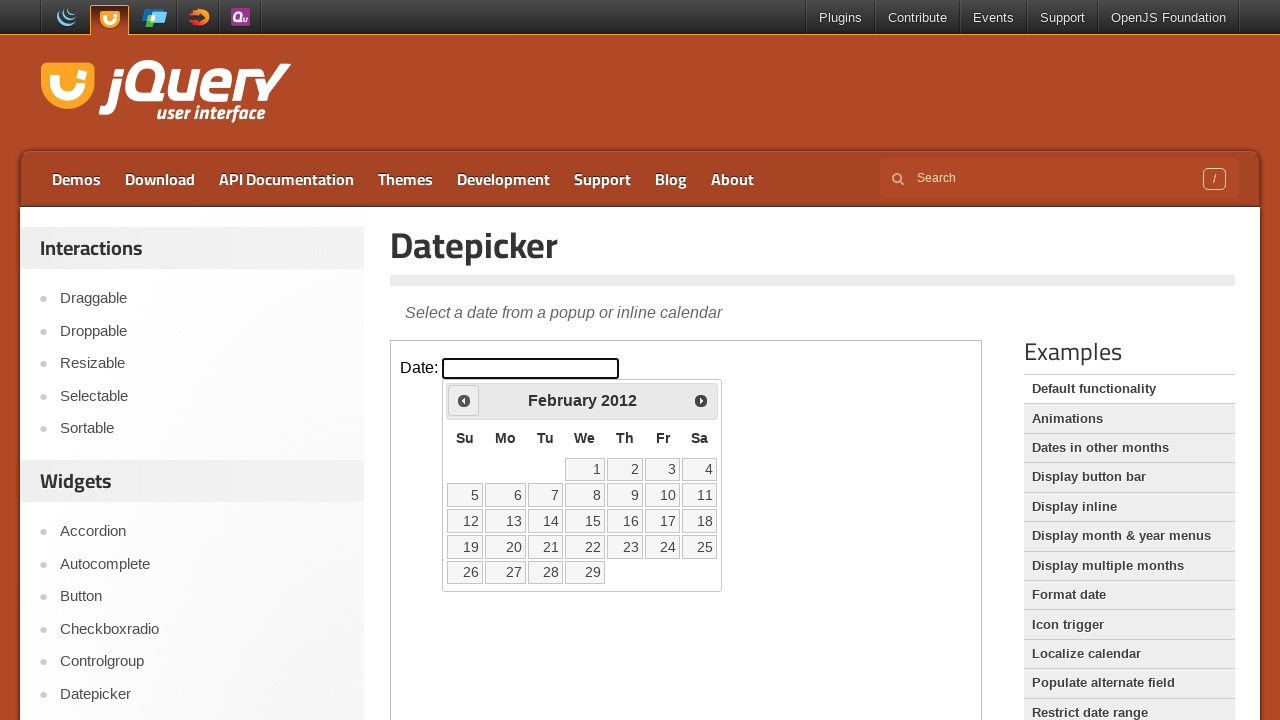

Retrieved current month 'February' and year '2012'
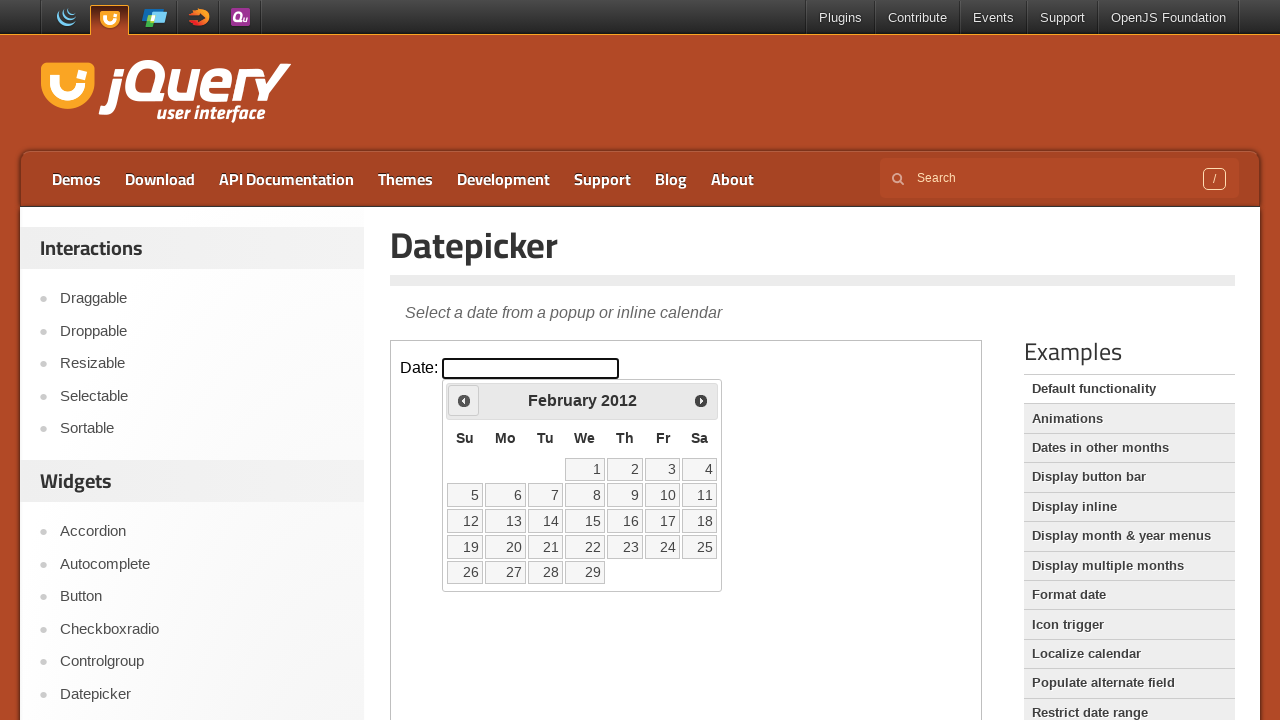

Clicked previous month button to navigate backwards at (464, 400) on iframe >> nth=0 >> internal:control=enter-frame >> xpath=//div[@id='ui-datepicke
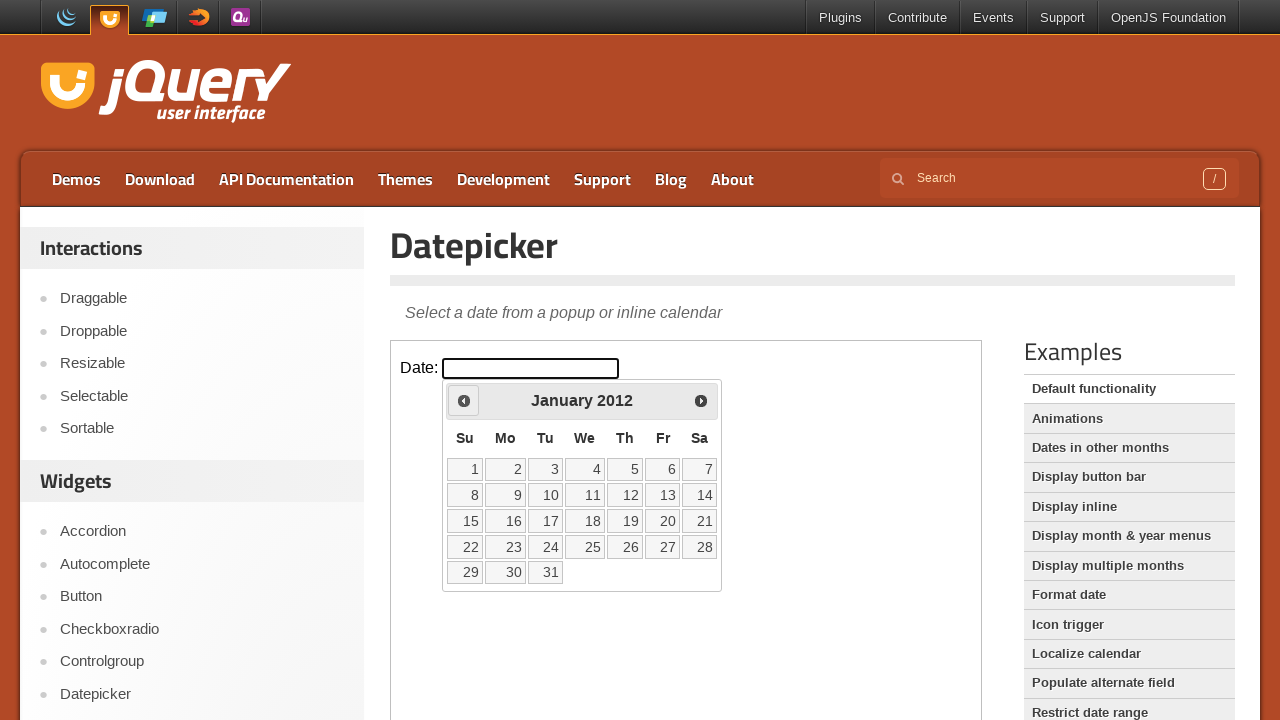

Retrieved current month 'January' and year '2012'
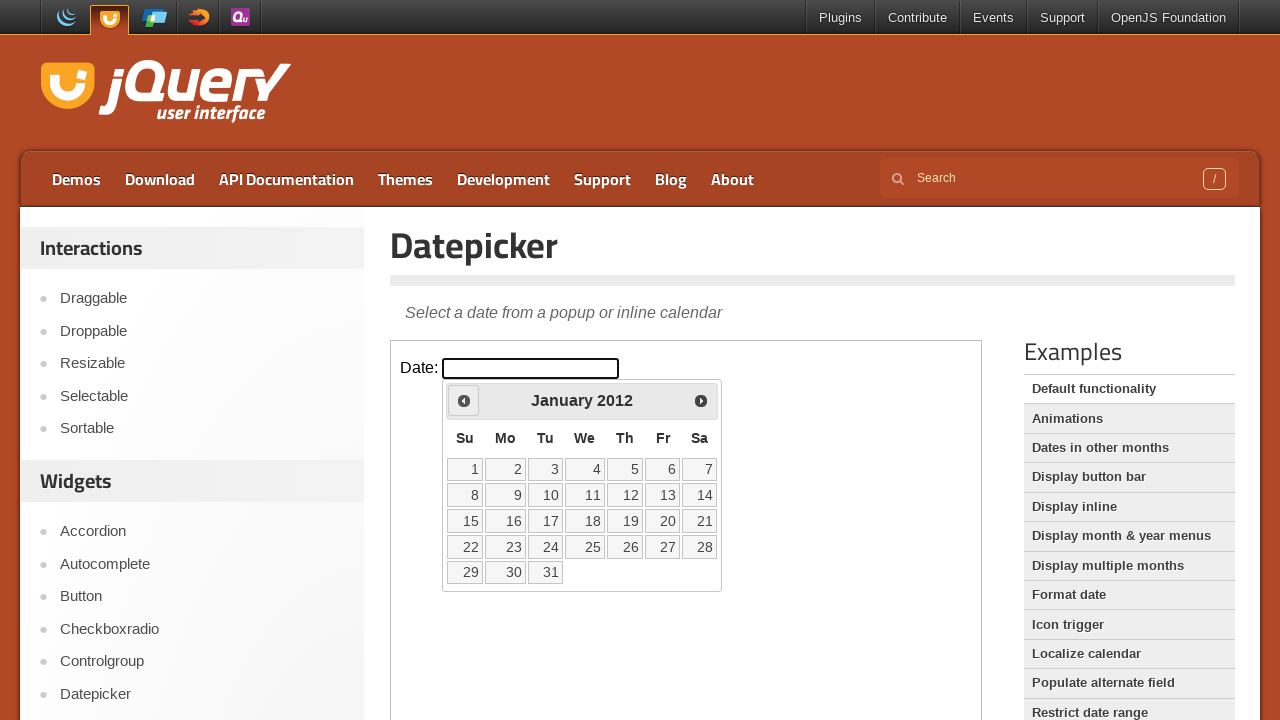

Clicked previous month button to navigate backwards at (464, 400) on iframe >> nth=0 >> internal:control=enter-frame >> xpath=//div[@id='ui-datepicke
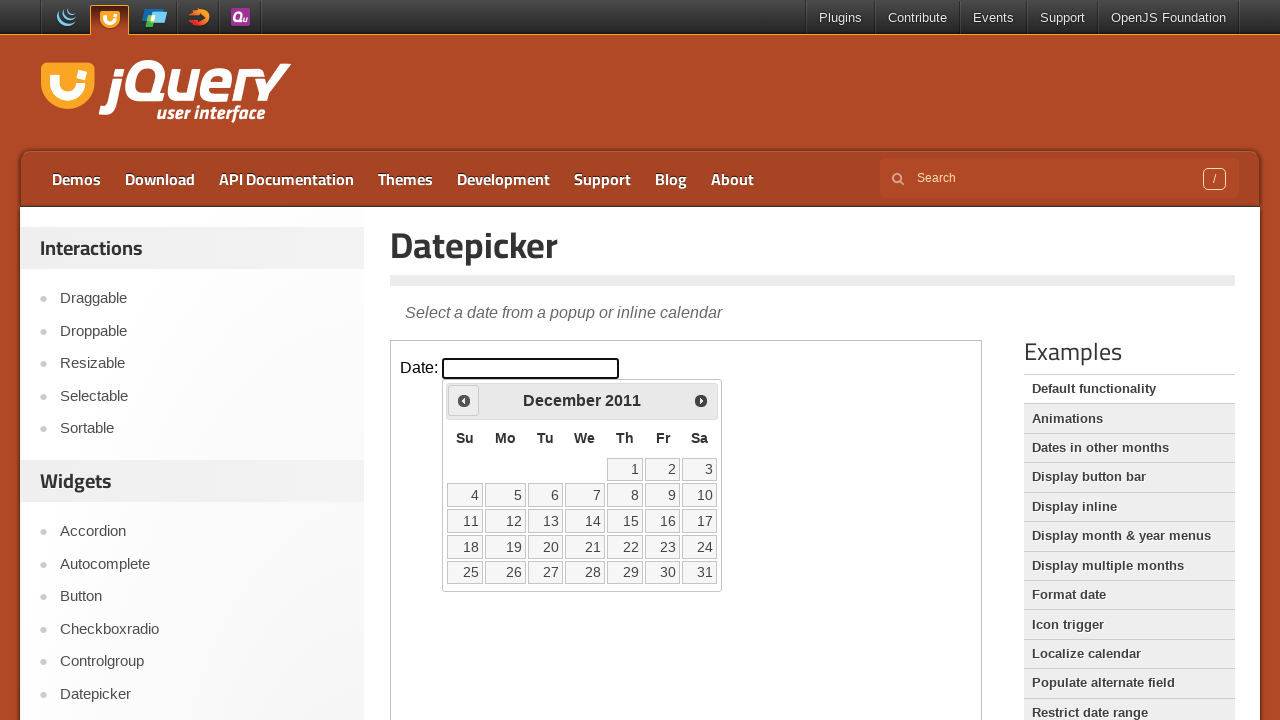

Retrieved current month 'December' and year '2011'
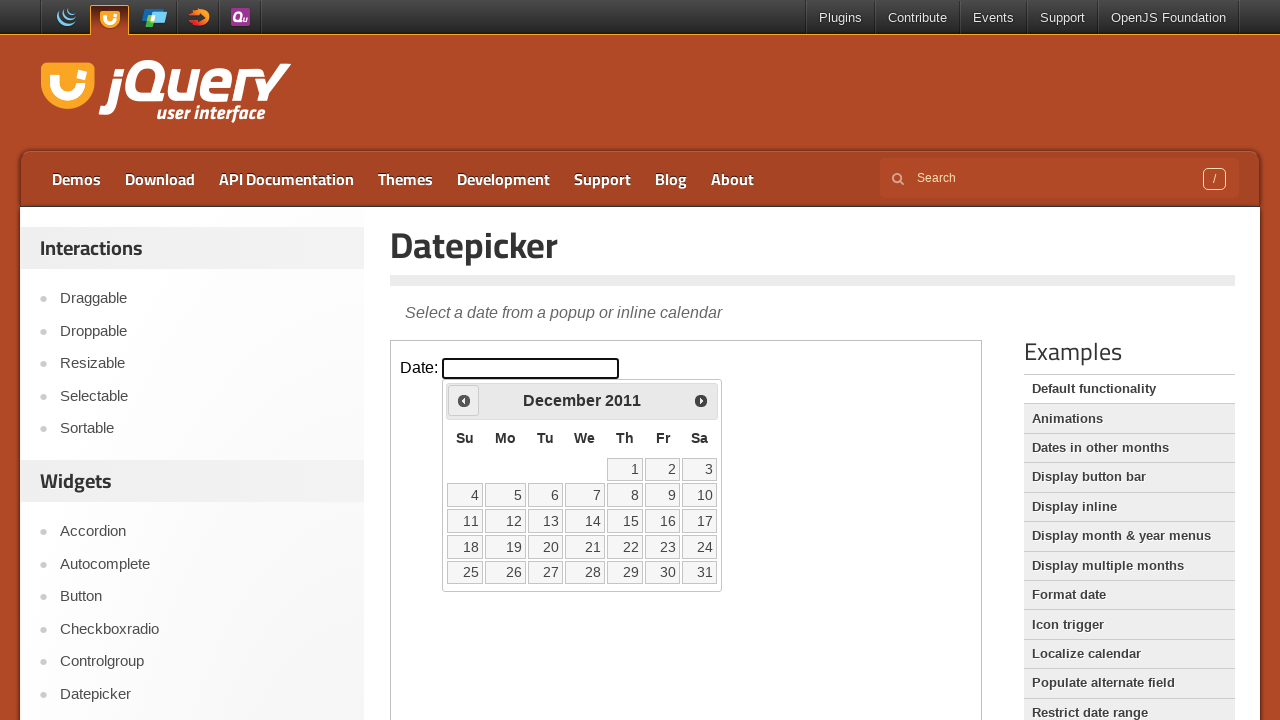

Clicked previous month button to navigate backwards at (464, 400) on iframe >> nth=0 >> internal:control=enter-frame >> xpath=//div[@id='ui-datepicke
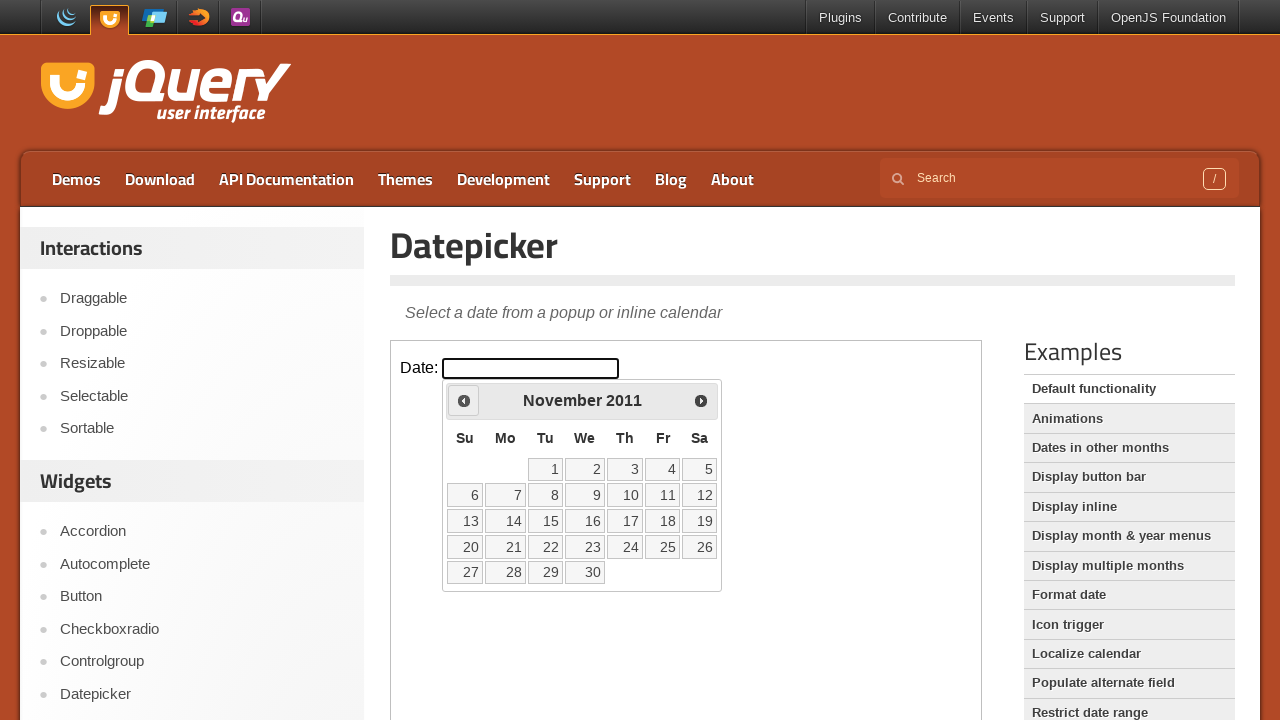

Retrieved current month 'November' and year '2011'
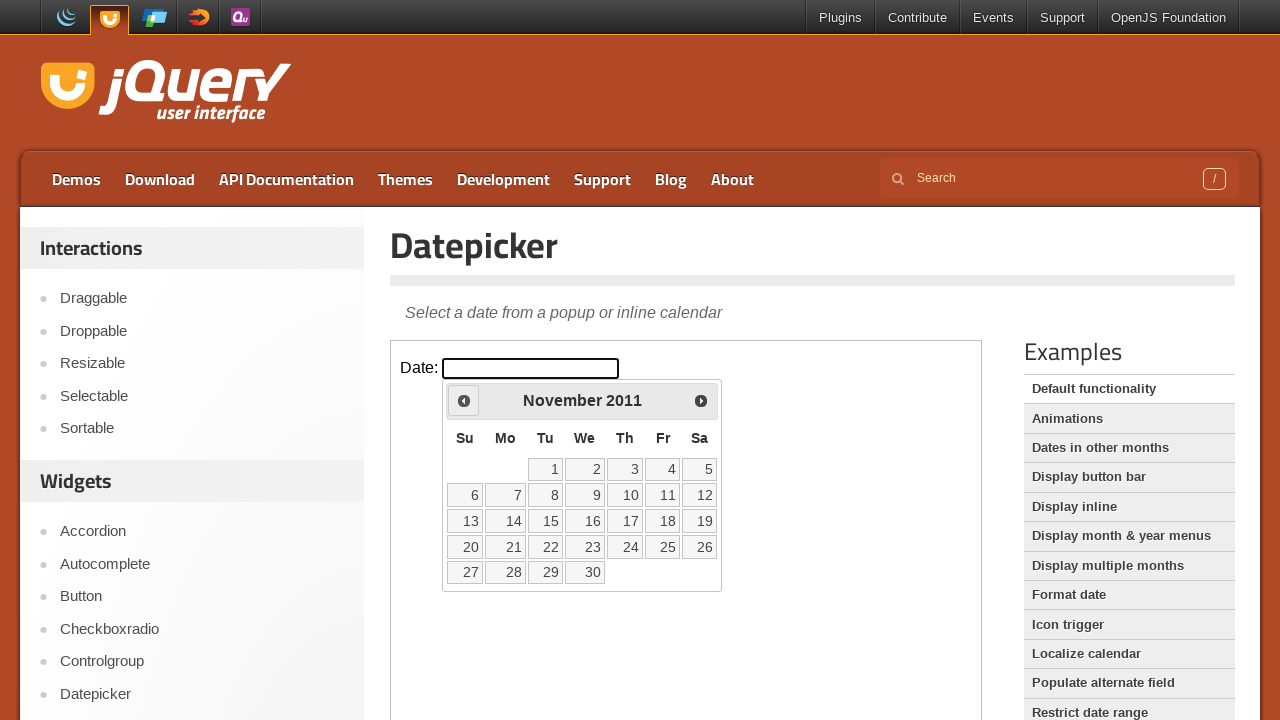

Clicked previous month button to navigate backwards at (464, 400) on iframe >> nth=0 >> internal:control=enter-frame >> xpath=//div[@id='ui-datepicke
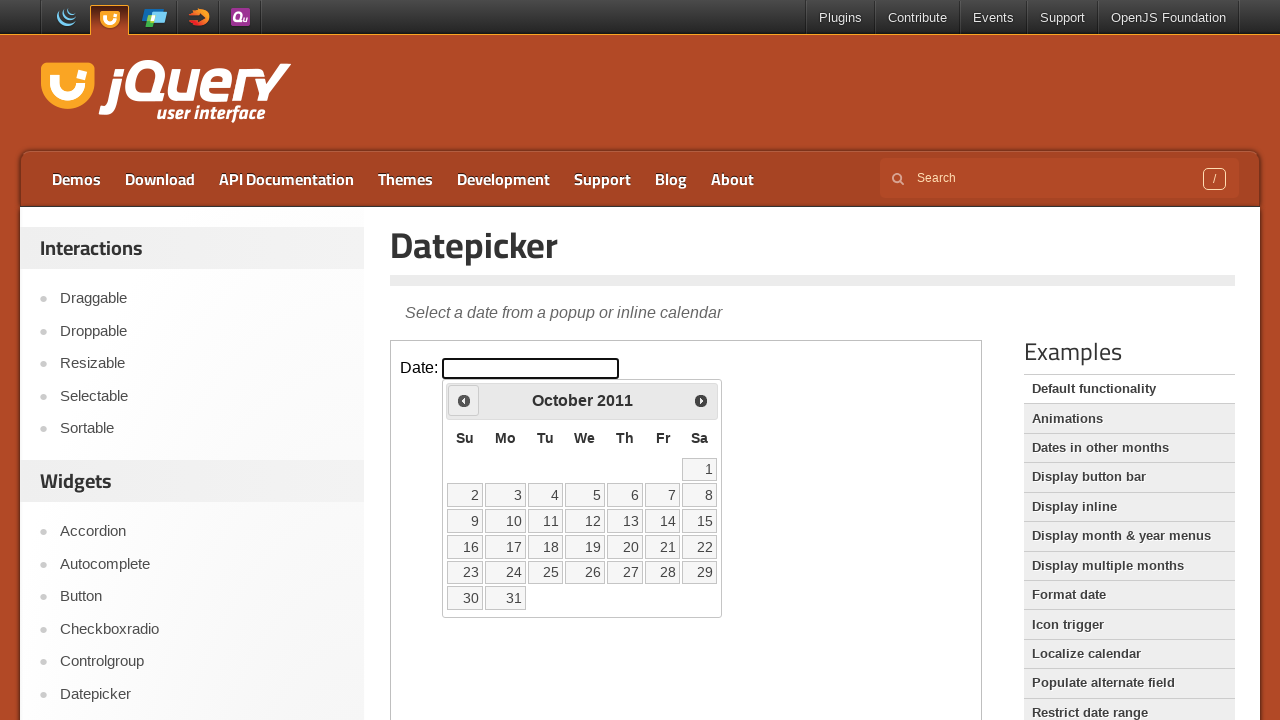

Retrieved current month 'October' and year '2011'
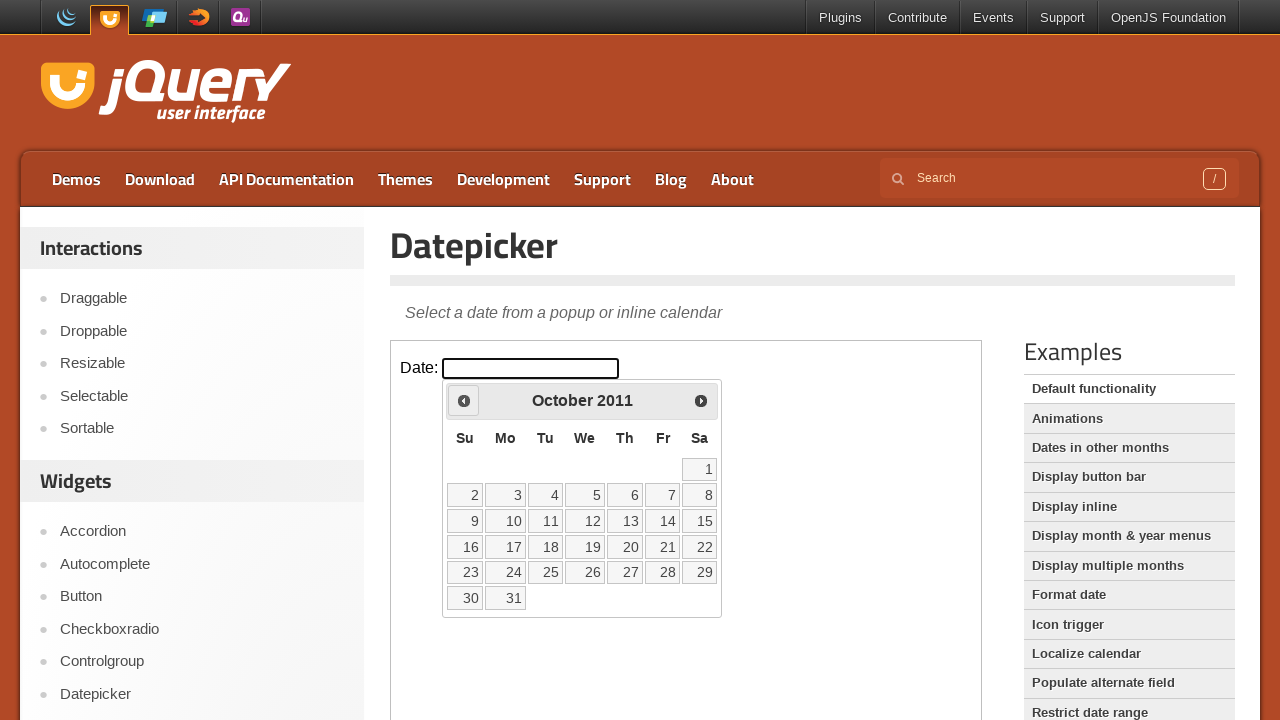

Clicked previous month button to navigate backwards at (464, 400) on iframe >> nth=0 >> internal:control=enter-frame >> xpath=//div[@id='ui-datepicke
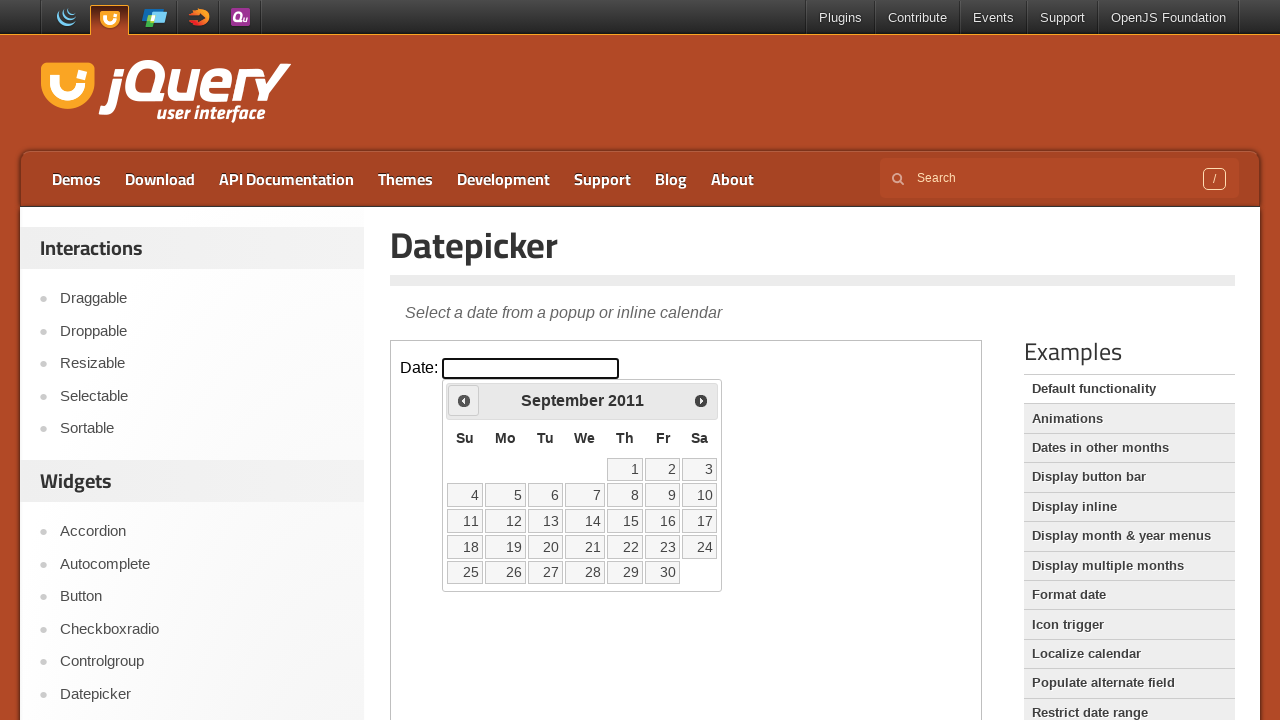

Retrieved current month 'September' and year '2011'
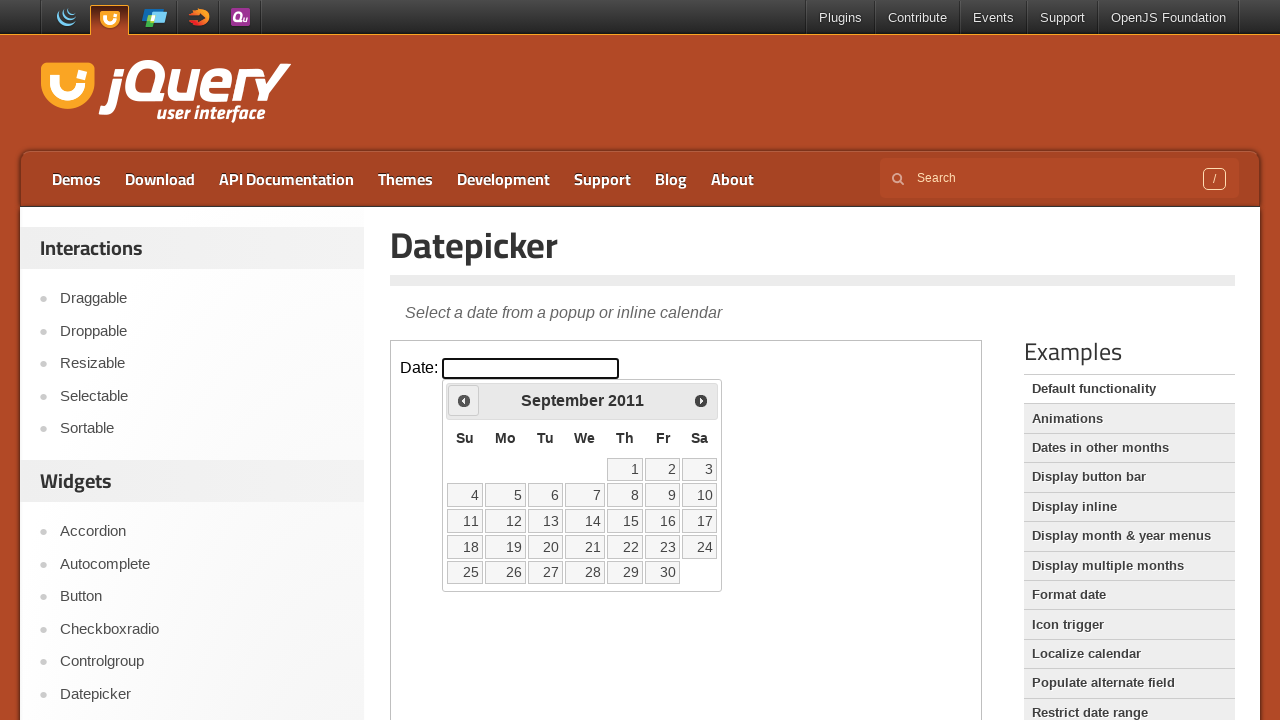

Clicked previous month button to navigate backwards at (464, 400) on iframe >> nth=0 >> internal:control=enter-frame >> xpath=//div[@id='ui-datepicke
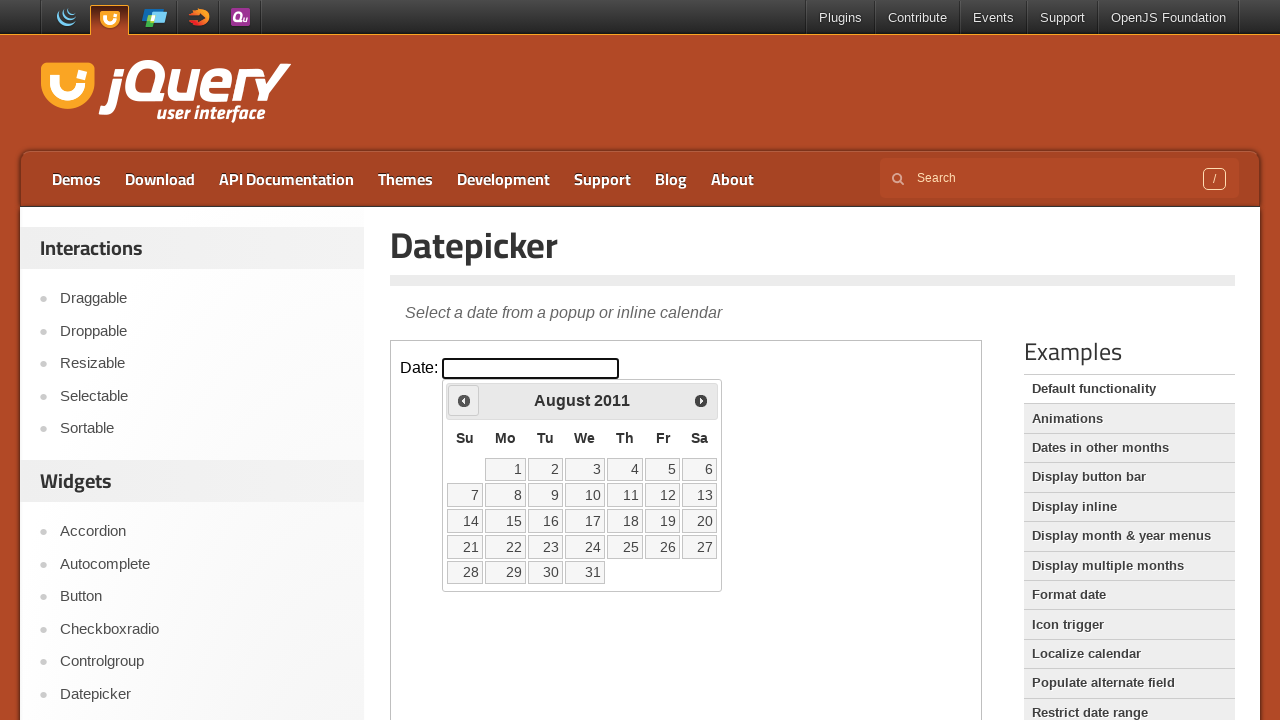

Retrieved current month 'August' and year '2011'
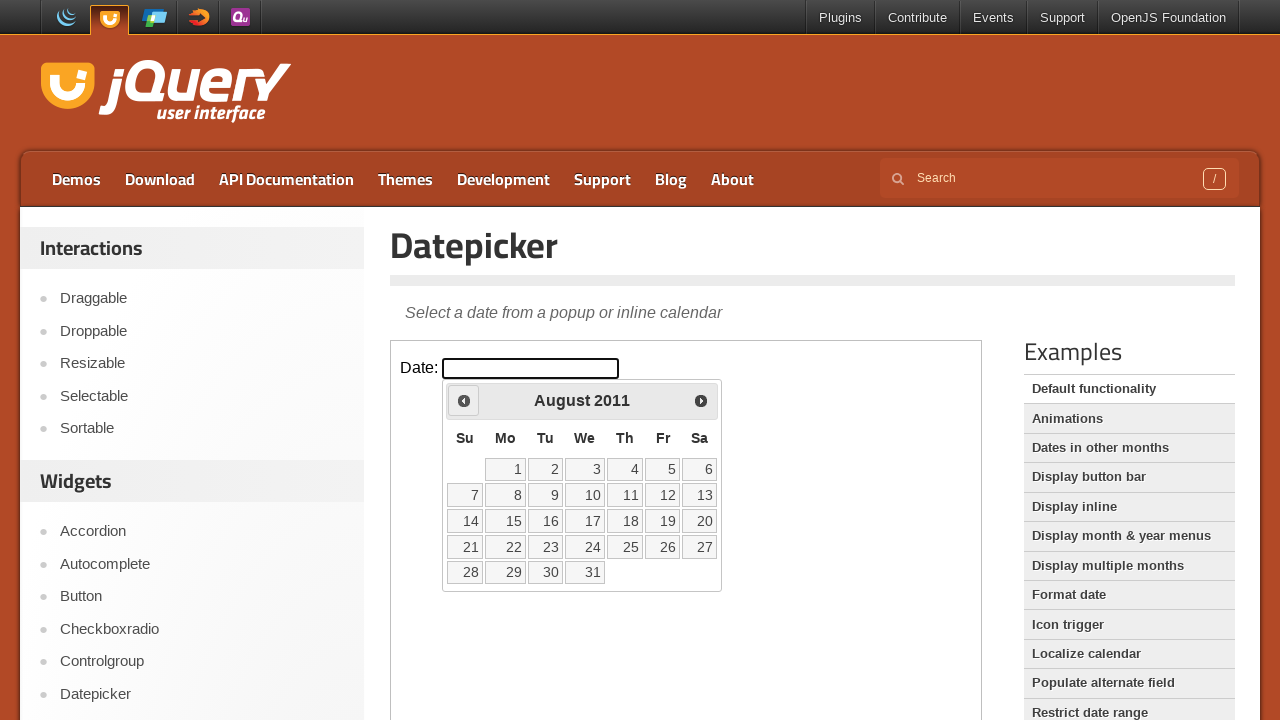

Clicked previous month button to navigate backwards at (464, 400) on iframe >> nth=0 >> internal:control=enter-frame >> xpath=//div[@id='ui-datepicke
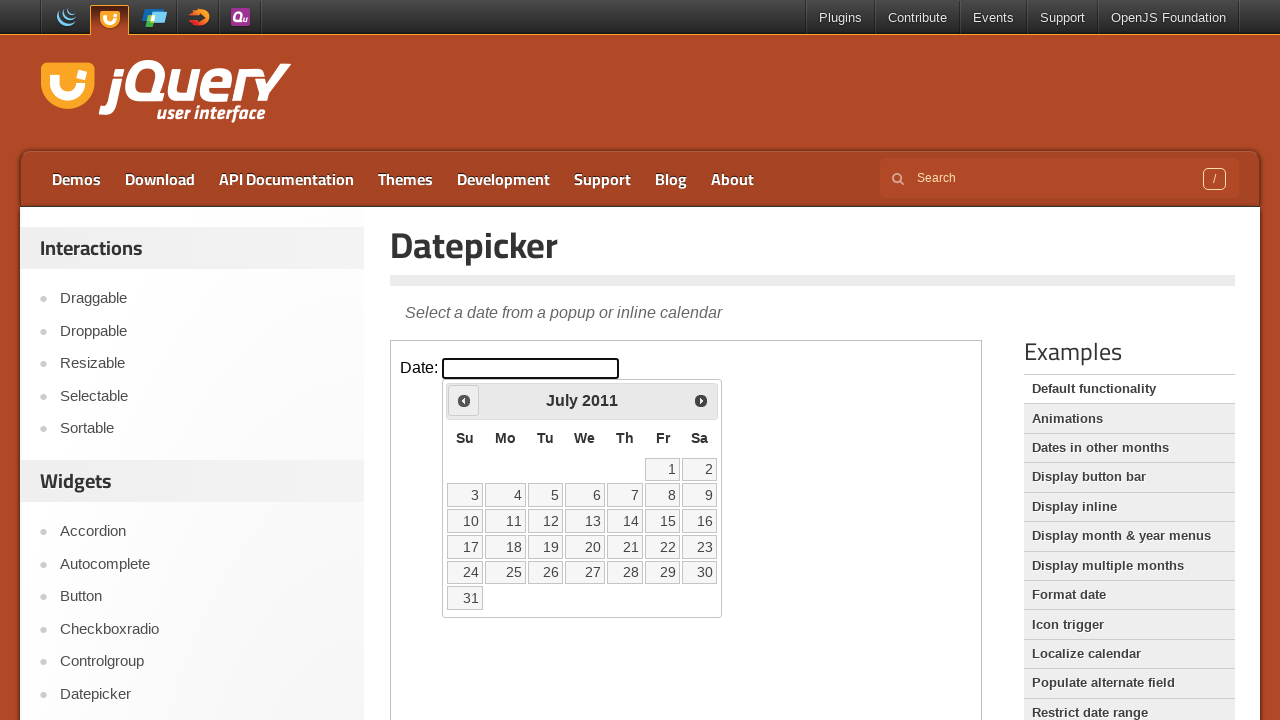

Retrieved current month 'July' and year '2011'
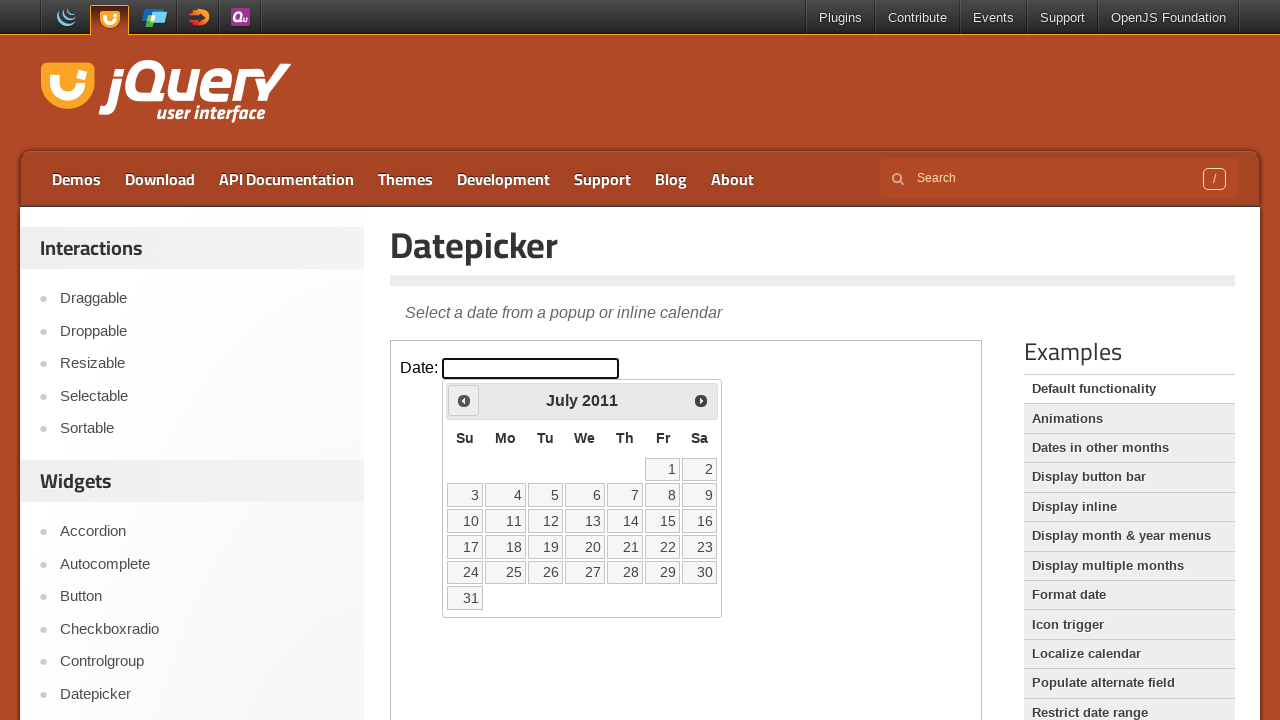

Clicked previous month button to navigate backwards at (464, 400) on iframe >> nth=0 >> internal:control=enter-frame >> xpath=//div[@id='ui-datepicke
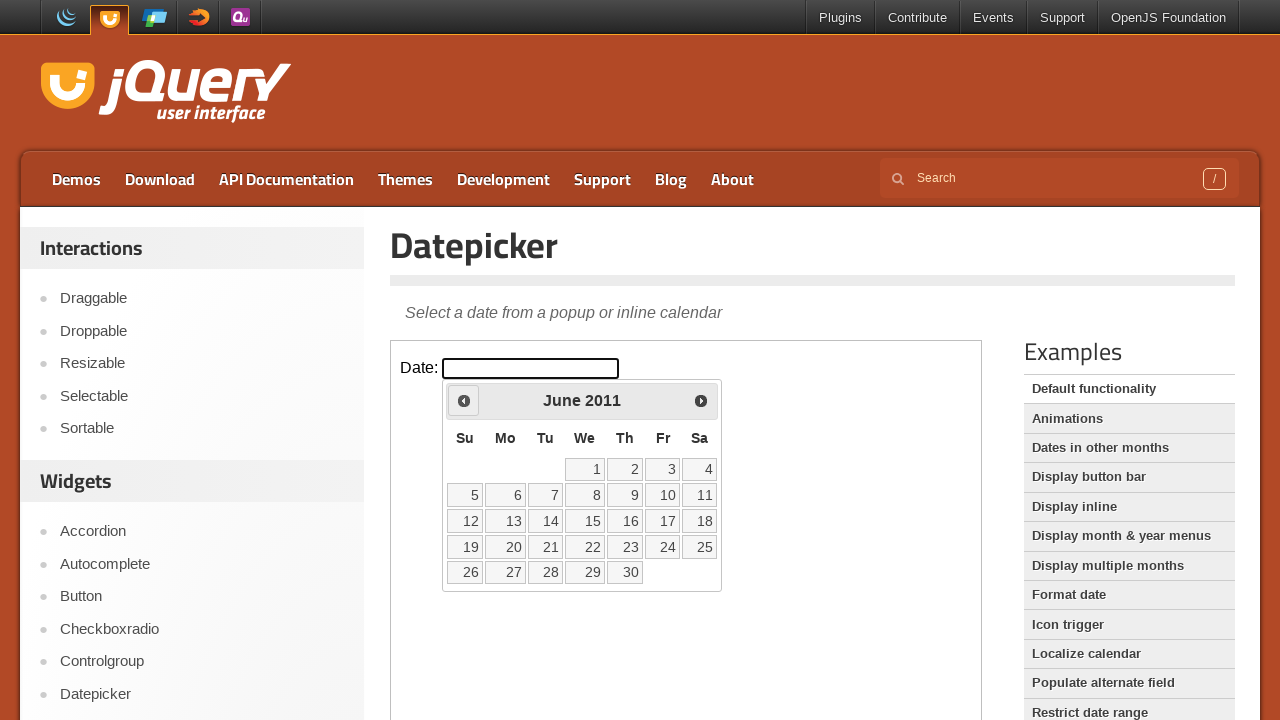

Retrieved current month 'June' and year '2011'
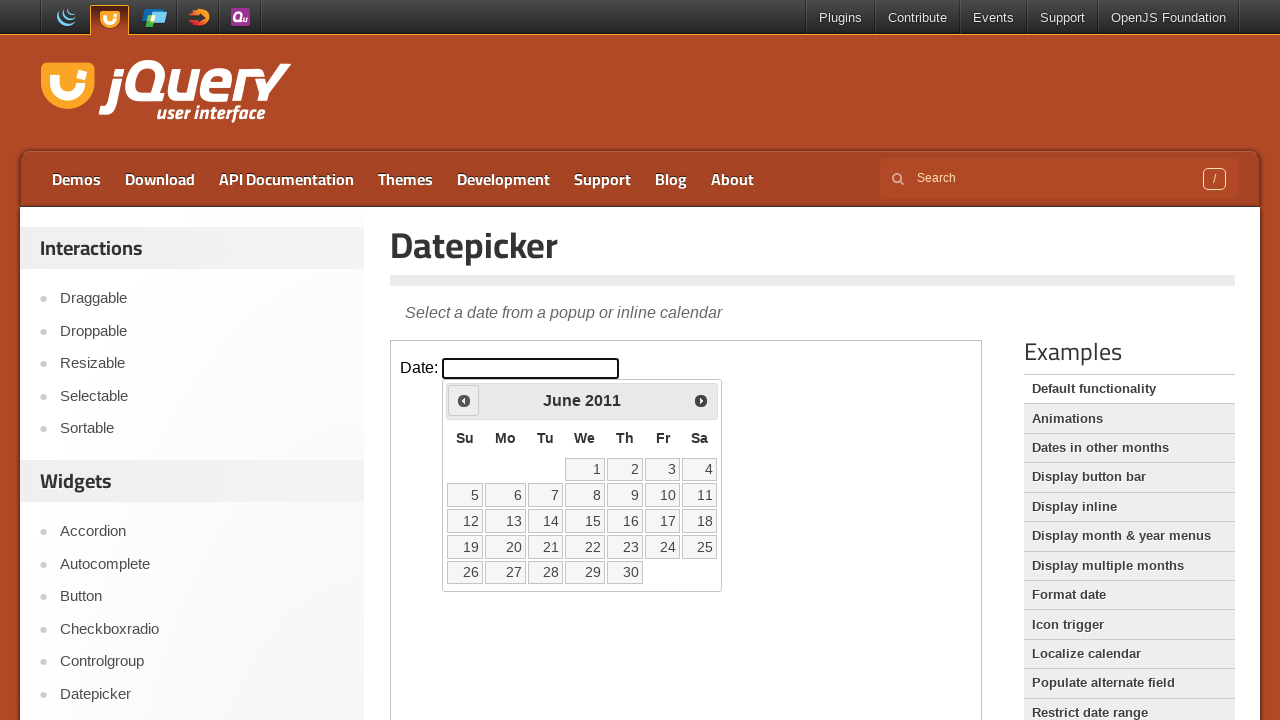

Clicked previous month button to navigate backwards at (464, 400) on iframe >> nth=0 >> internal:control=enter-frame >> xpath=//div[@id='ui-datepicke
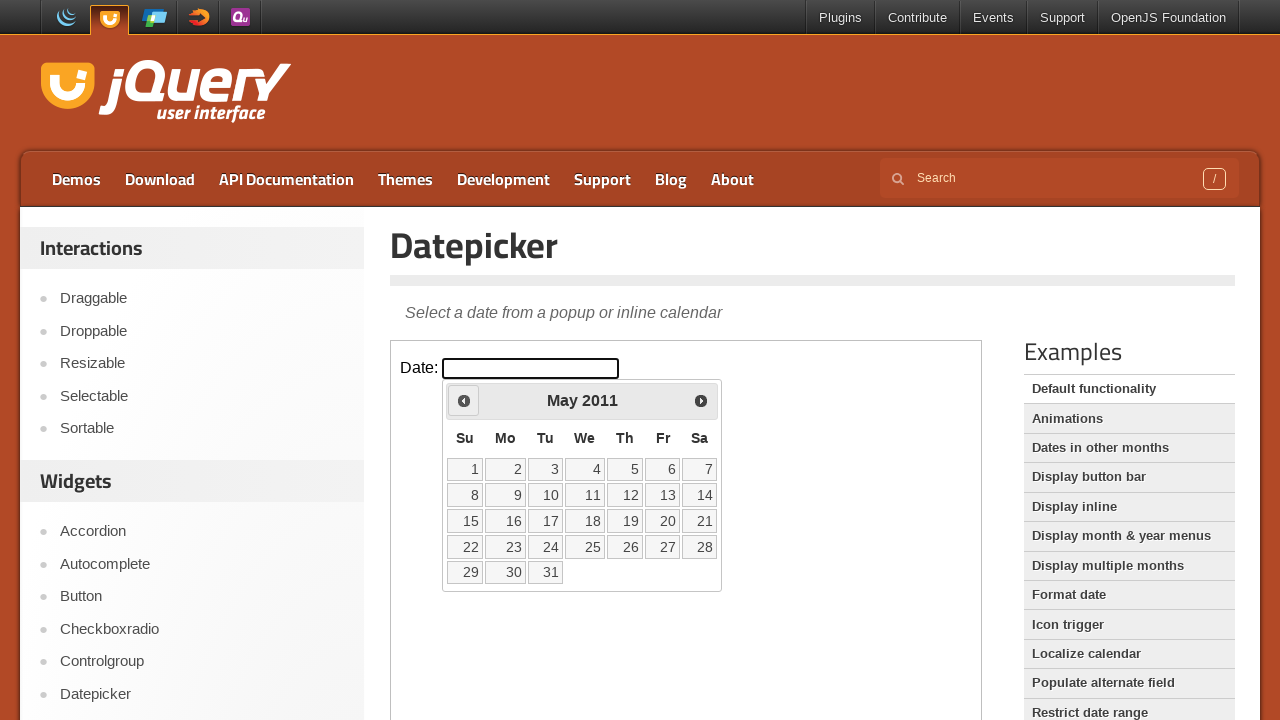

Retrieved current month 'May' and year '2011'
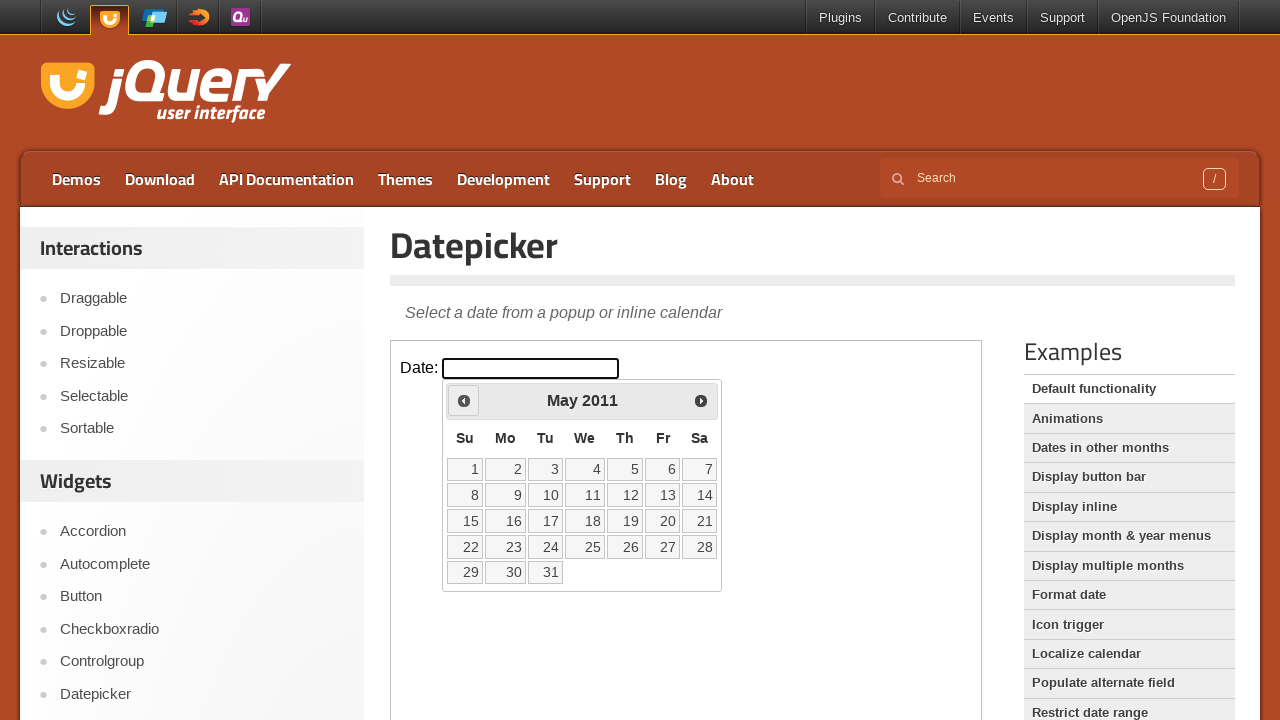

Clicked previous month button to navigate backwards at (464, 400) on iframe >> nth=0 >> internal:control=enter-frame >> xpath=//div[@id='ui-datepicke
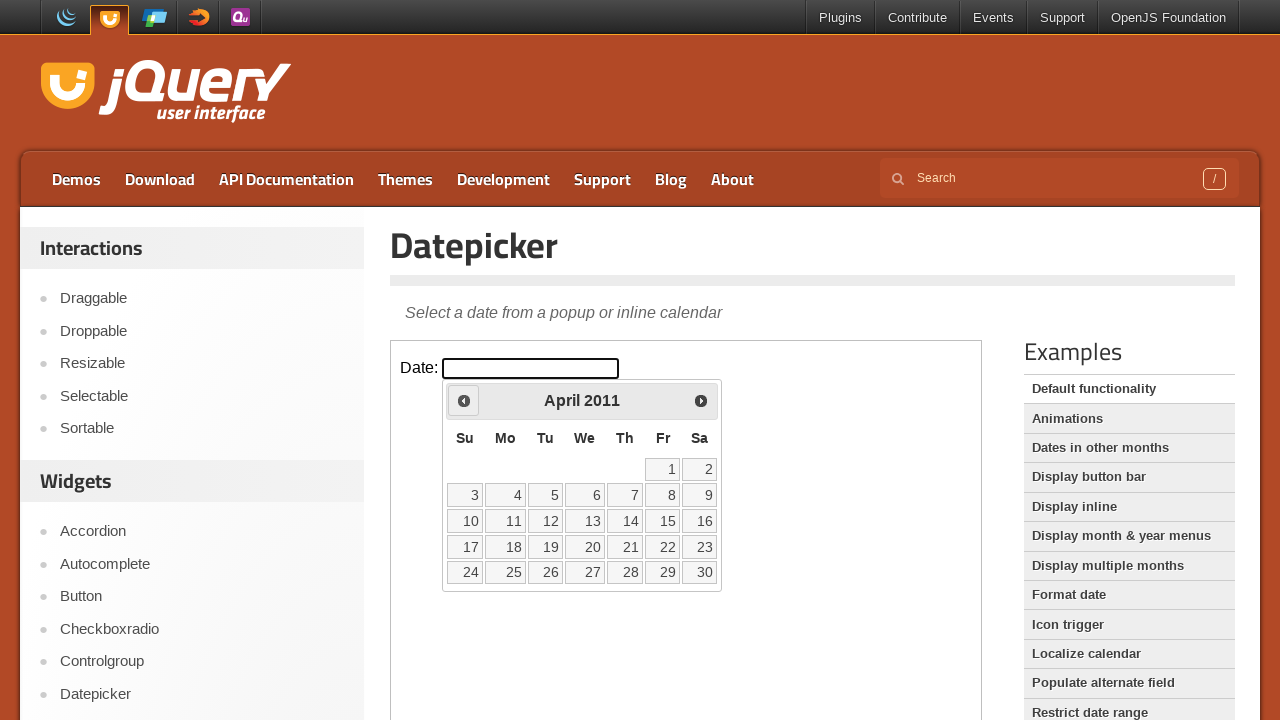

Retrieved current month 'April' and year '2011'
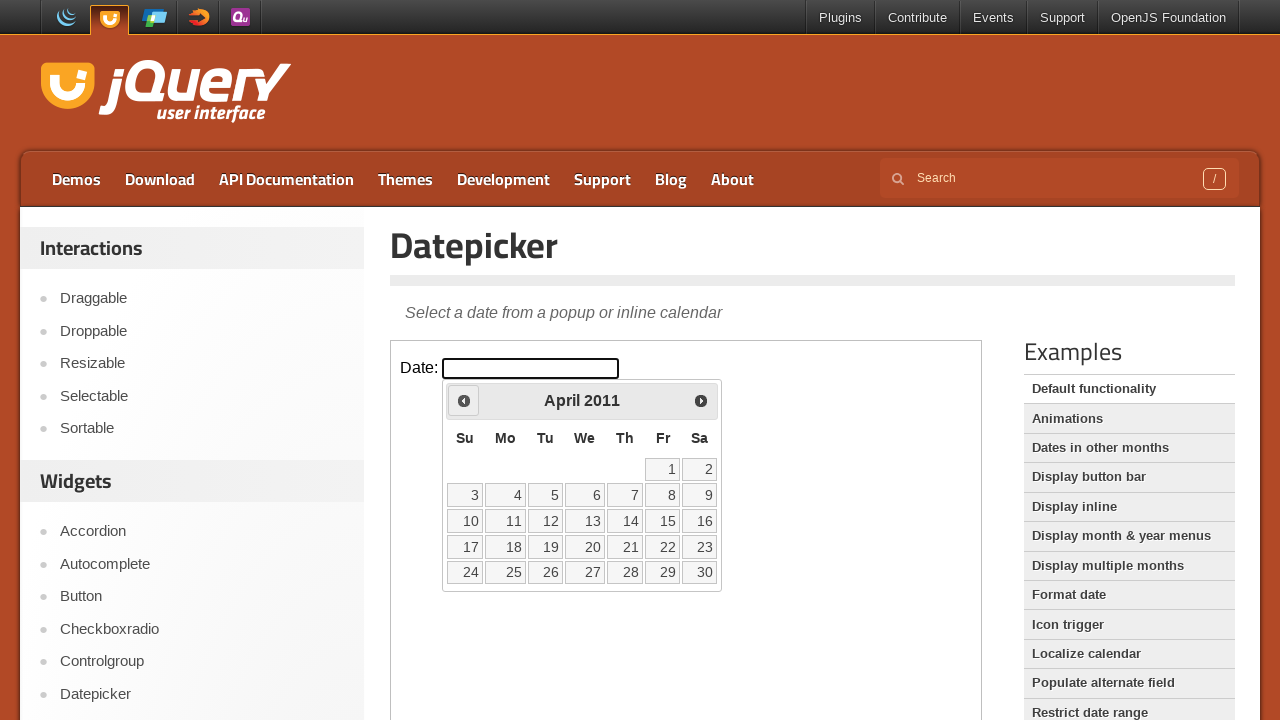

Clicked previous month button to navigate backwards at (464, 400) on iframe >> nth=0 >> internal:control=enter-frame >> xpath=//div[@id='ui-datepicke
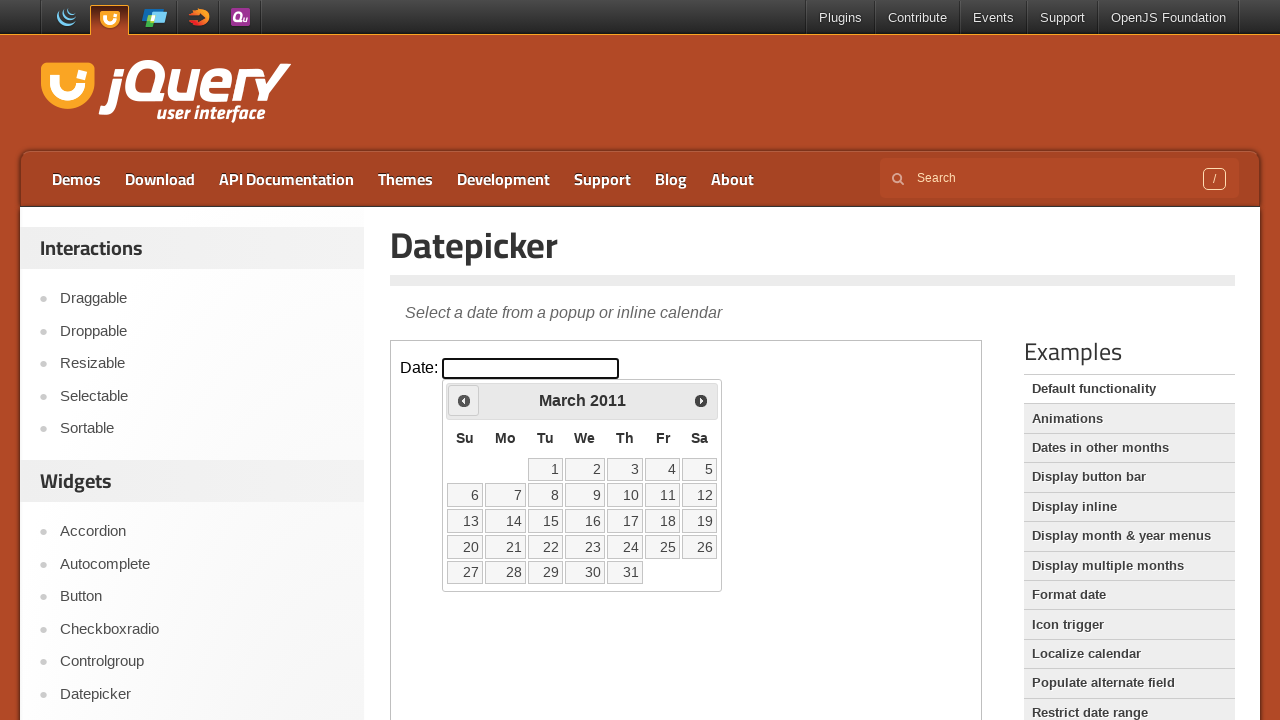

Retrieved current month 'March' and year '2011'
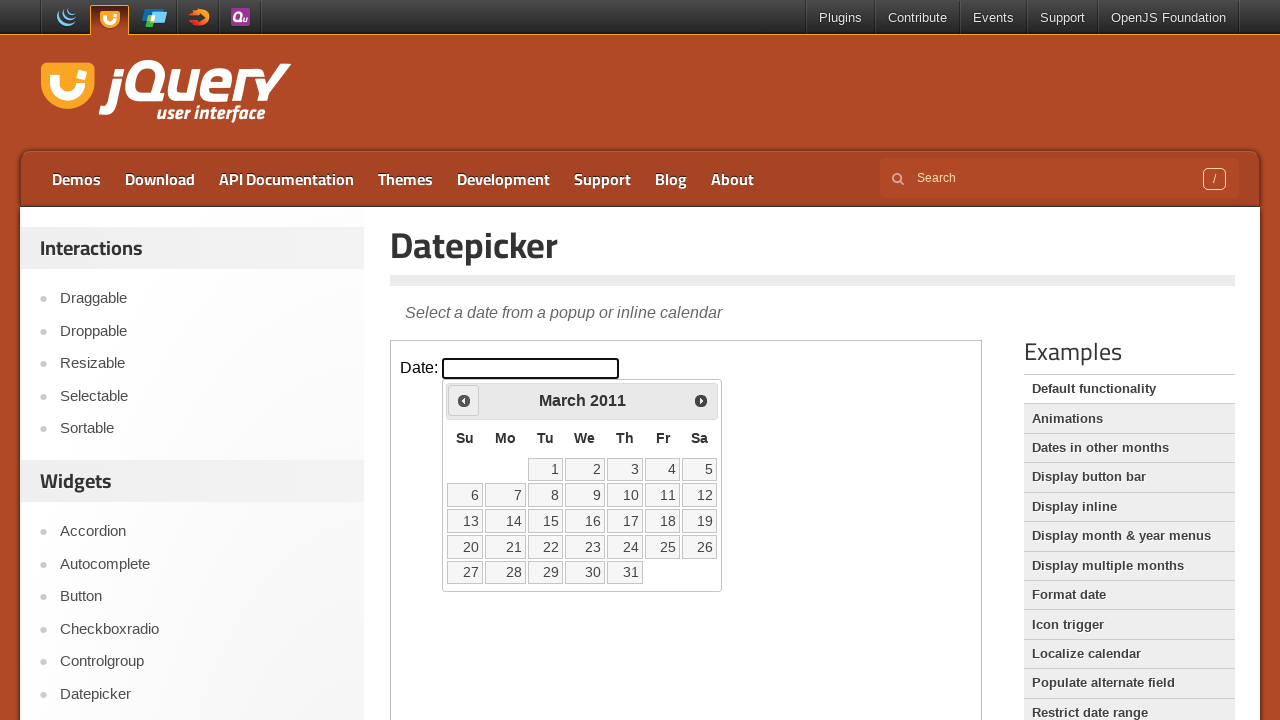

Clicked previous month button to navigate backwards at (464, 400) on iframe >> nth=0 >> internal:control=enter-frame >> xpath=//div[@id='ui-datepicke
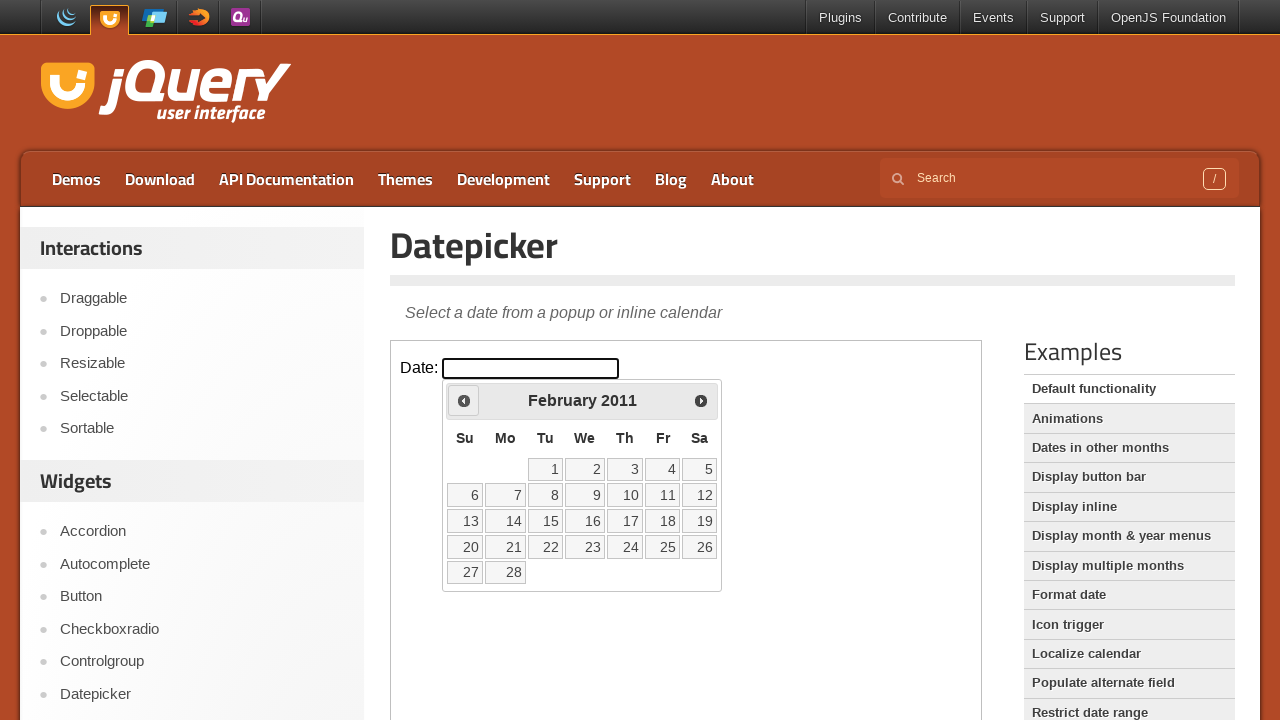

Retrieved current month 'February' and year '2011'
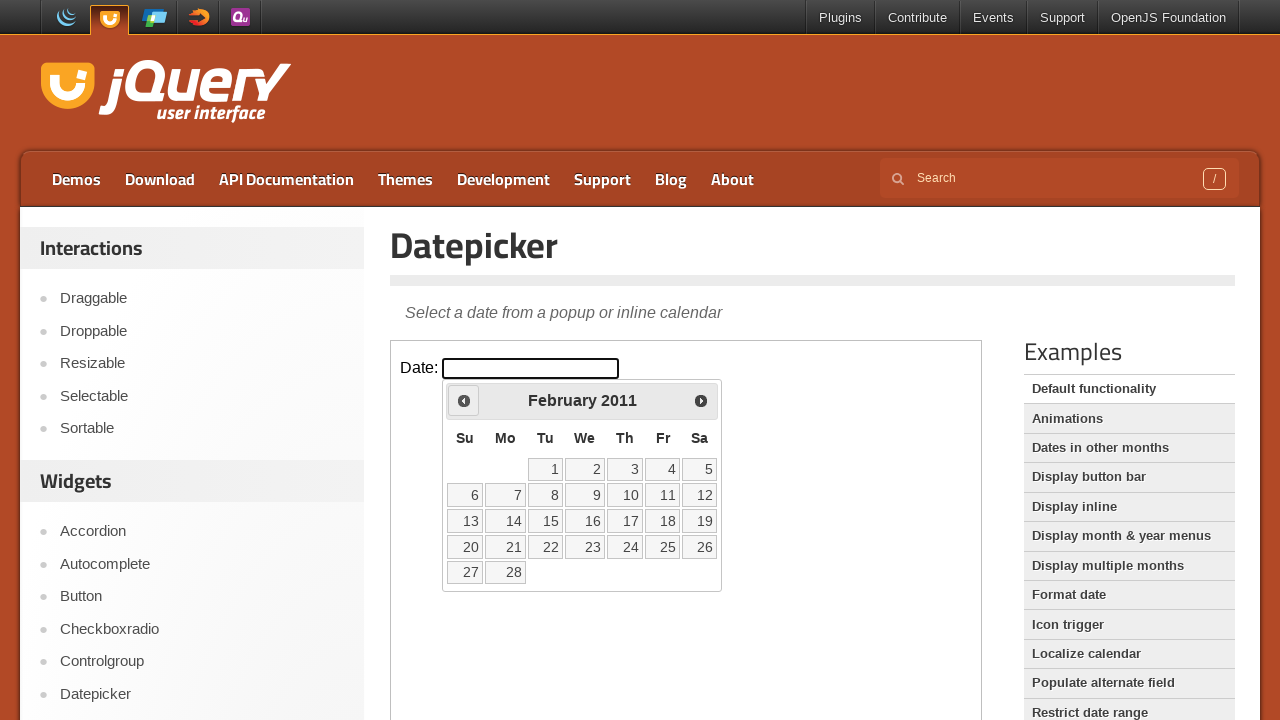

Clicked previous month button to navigate backwards at (464, 400) on iframe >> nth=0 >> internal:control=enter-frame >> xpath=//div[@id='ui-datepicke
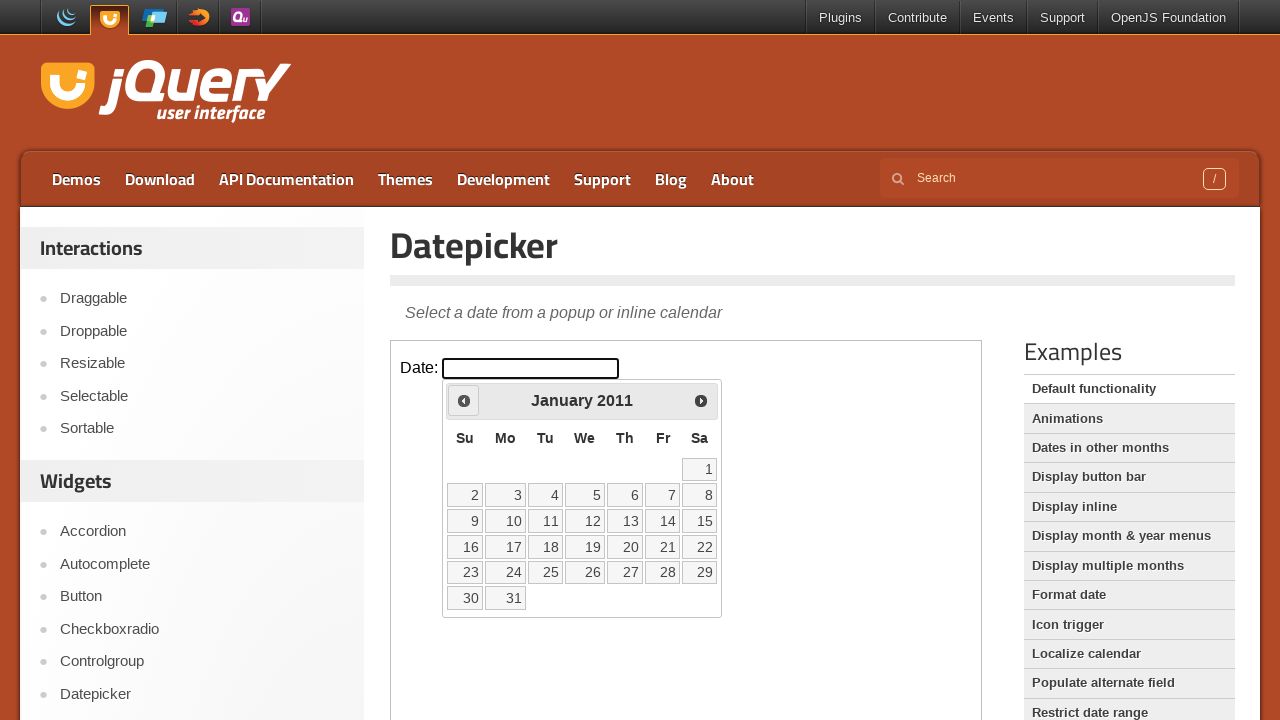

Retrieved current month 'January' and year '2011'
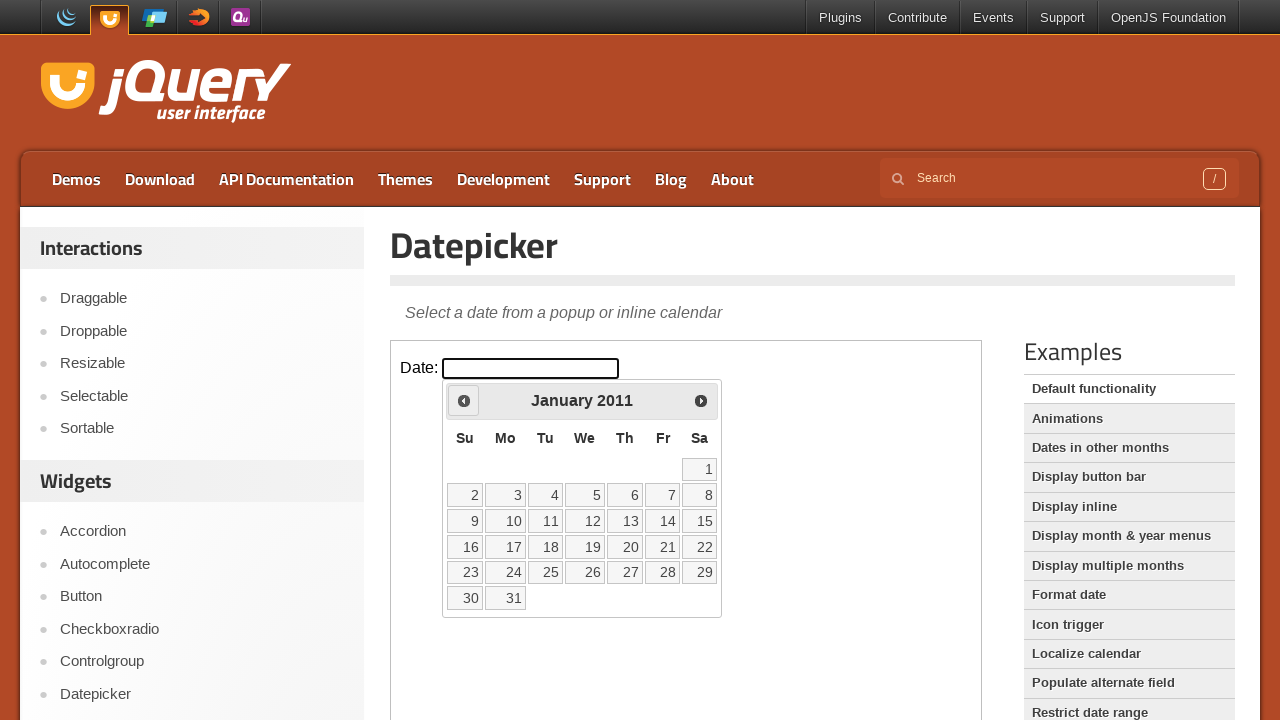

Clicked previous month button to navigate backwards at (464, 400) on iframe >> nth=0 >> internal:control=enter-frame >> xpath=//div[@id='ui-datepicke
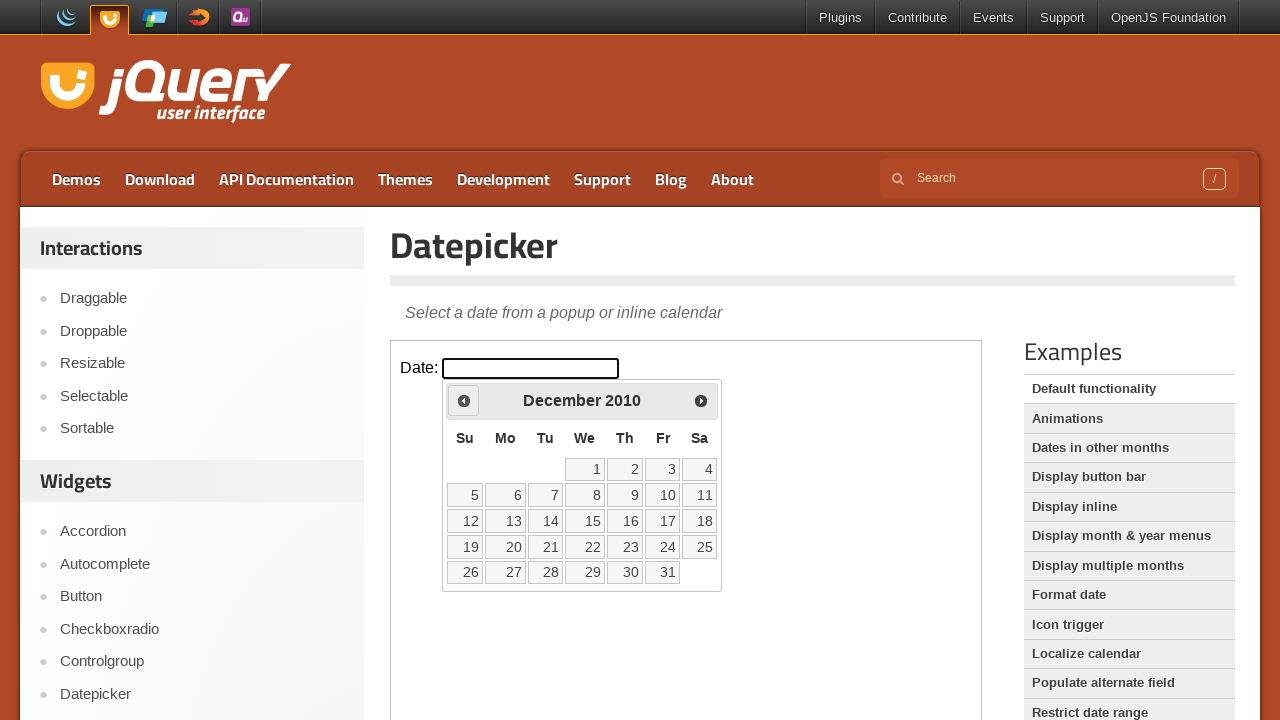

Retrieved current month 'December' and year '2010'
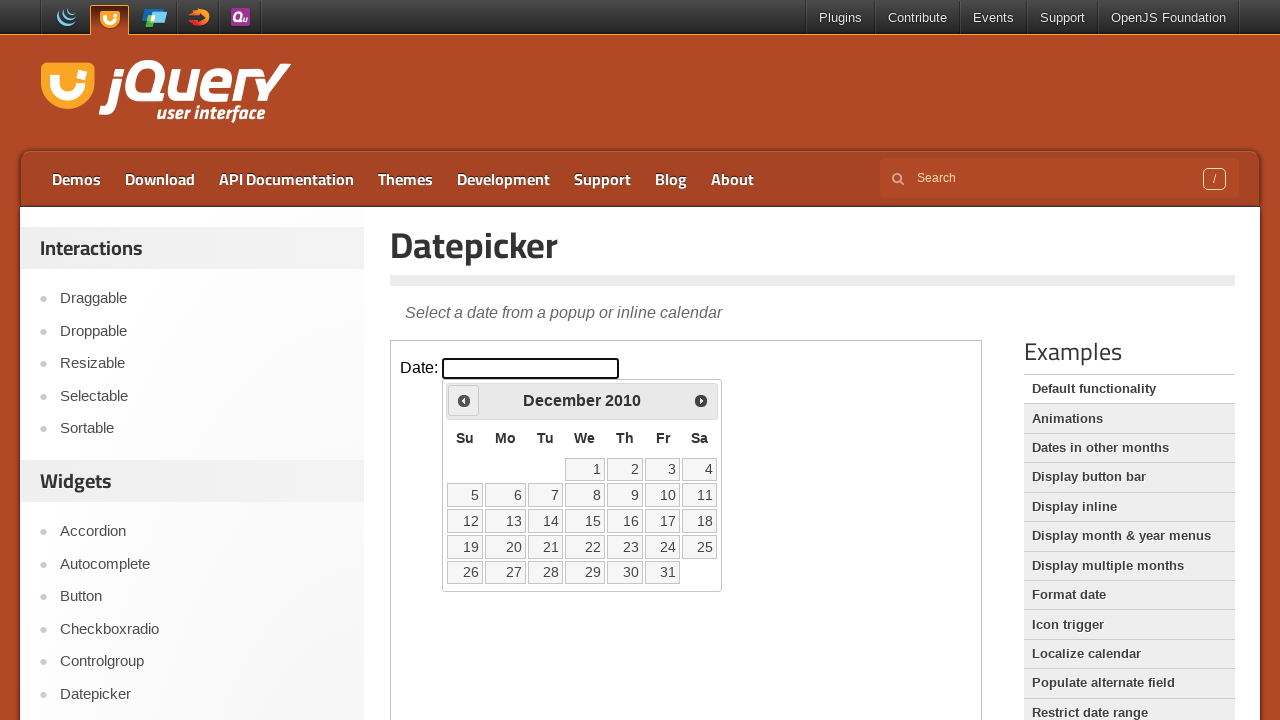

Reached target month/year: December 2010
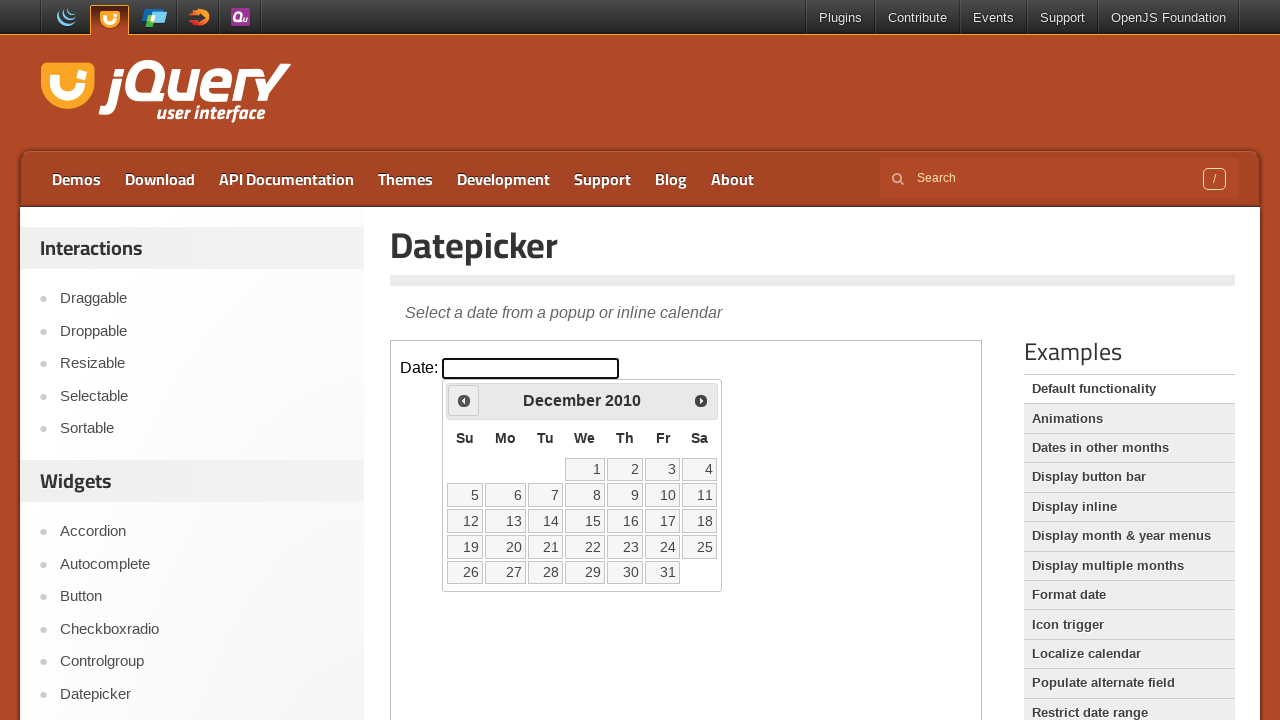

Selected date 19 from the calendar at (465, 547) on iframe >> nth=0 >> internal:control=enter-frame >> //table[@class='ui-datepicker
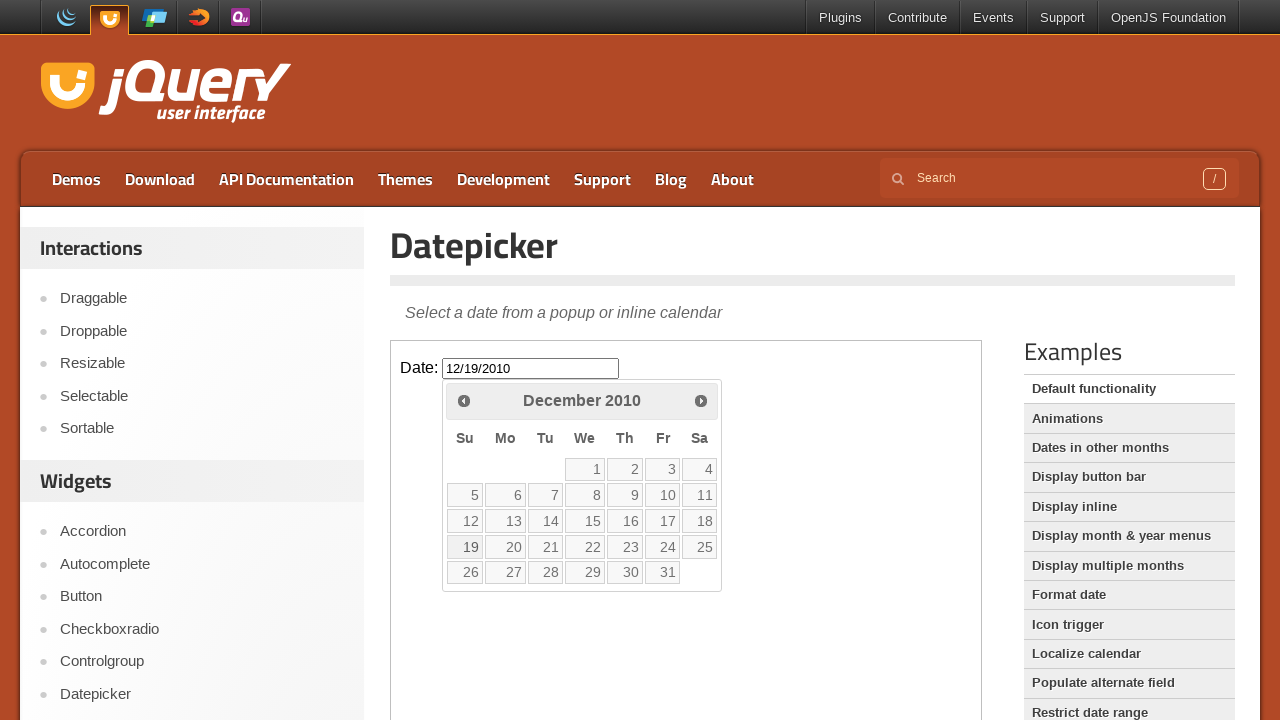

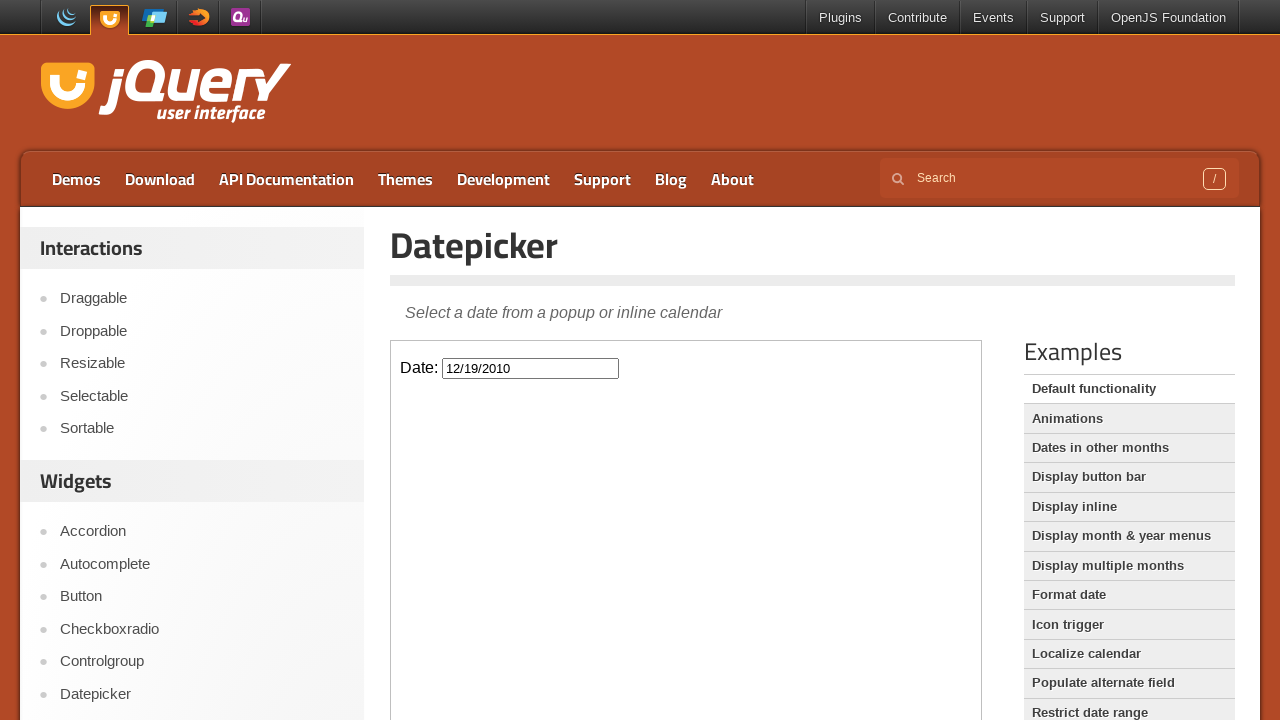